Tests datepicker functionality by clicking to navigate to a specific date (April 1998) in the first datepicker, and typing a date directly into the second datepicker field.

Starting URL: http://demo.automationtesting.in/Datepicker.html

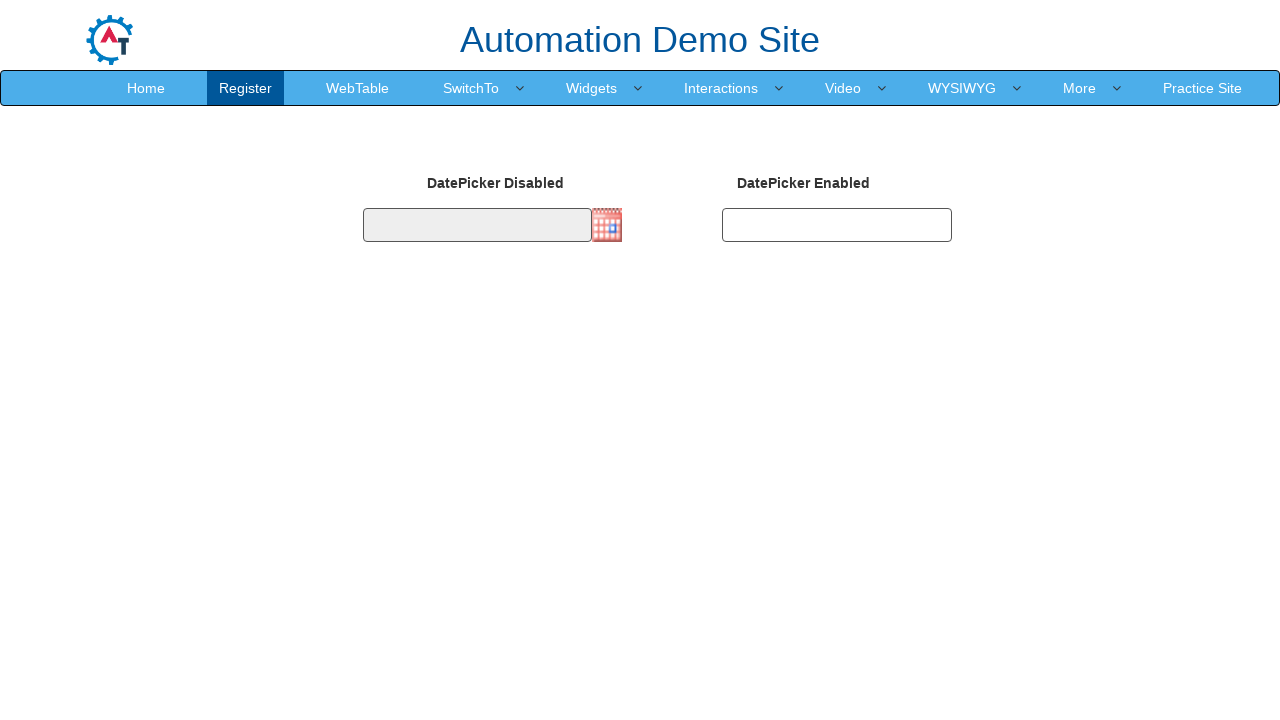

Waited 3 seconds for page to load
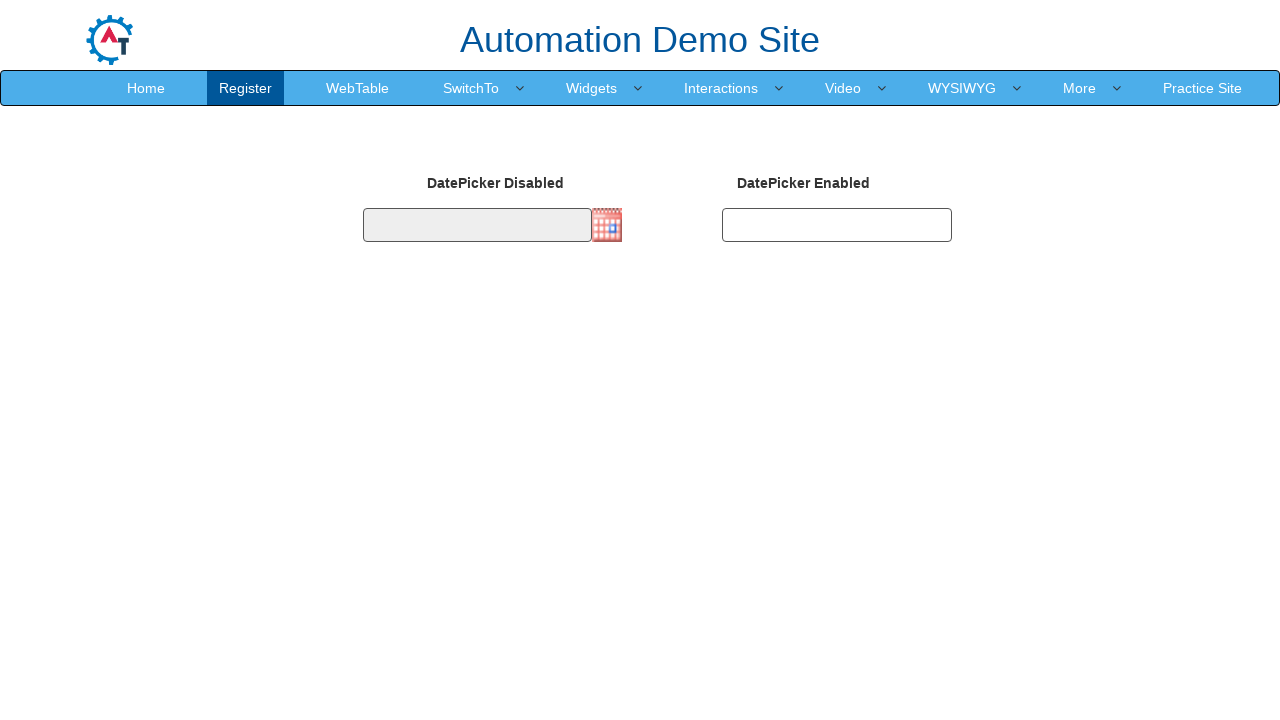

Clicked on first datepicker to open it at (477, 225) on xpath=//*[@id='datepicker1']
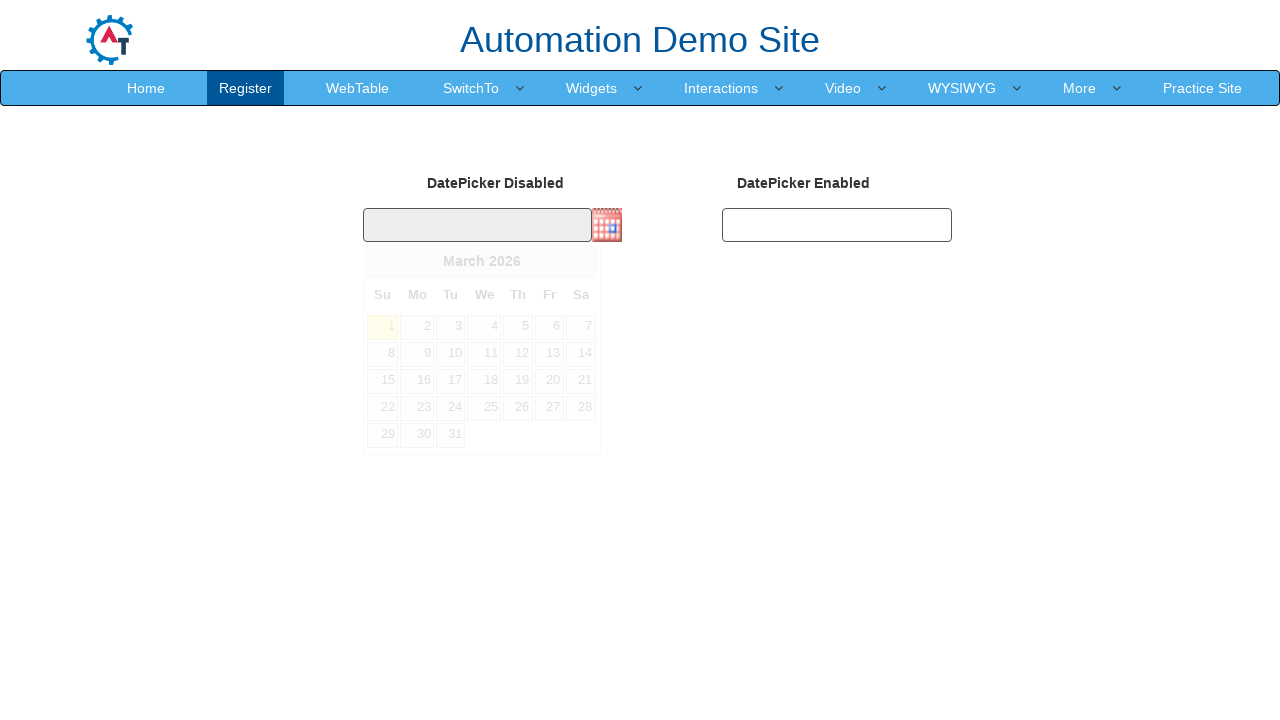

Clicked previous button to navigate to earlier year at (382, 261) on xpath=//*[@id='ui-datepicker-div']/div/a[1]/span
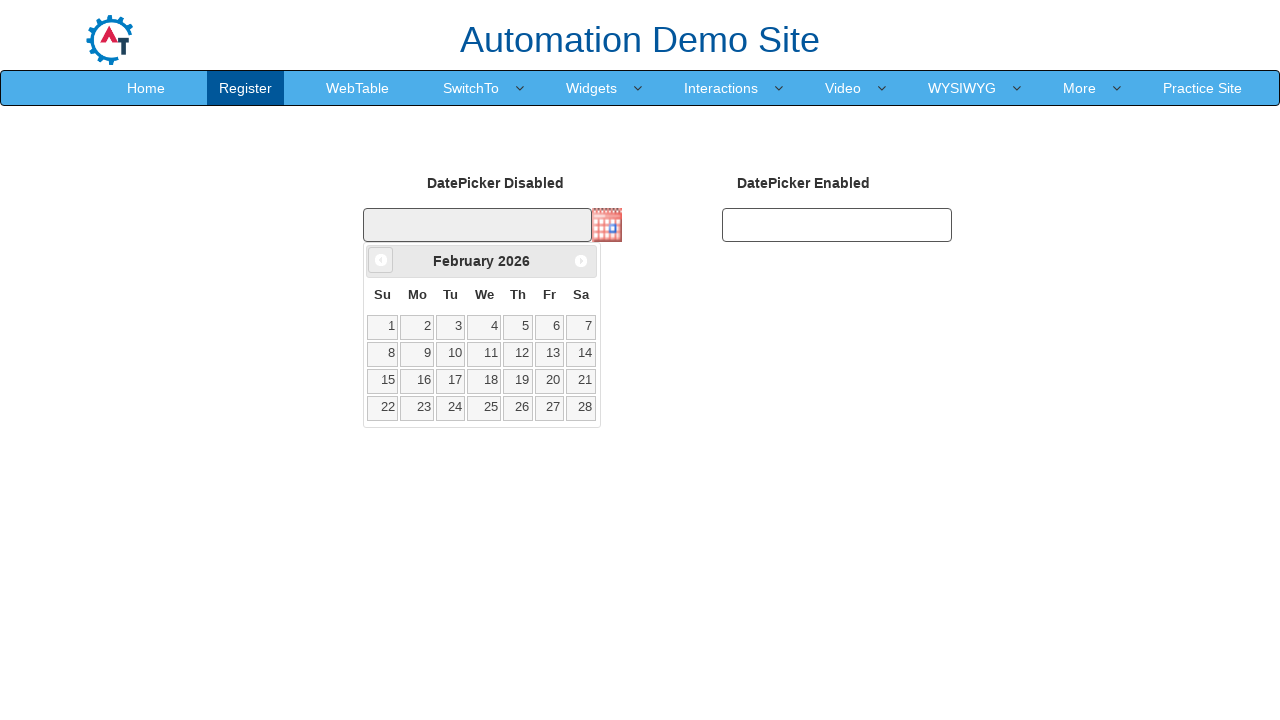

Clicked previous button to navigate to earlier year at (381, 260) on xpath=//*[@id='ui-datepicker-div']/div/a[1]/span
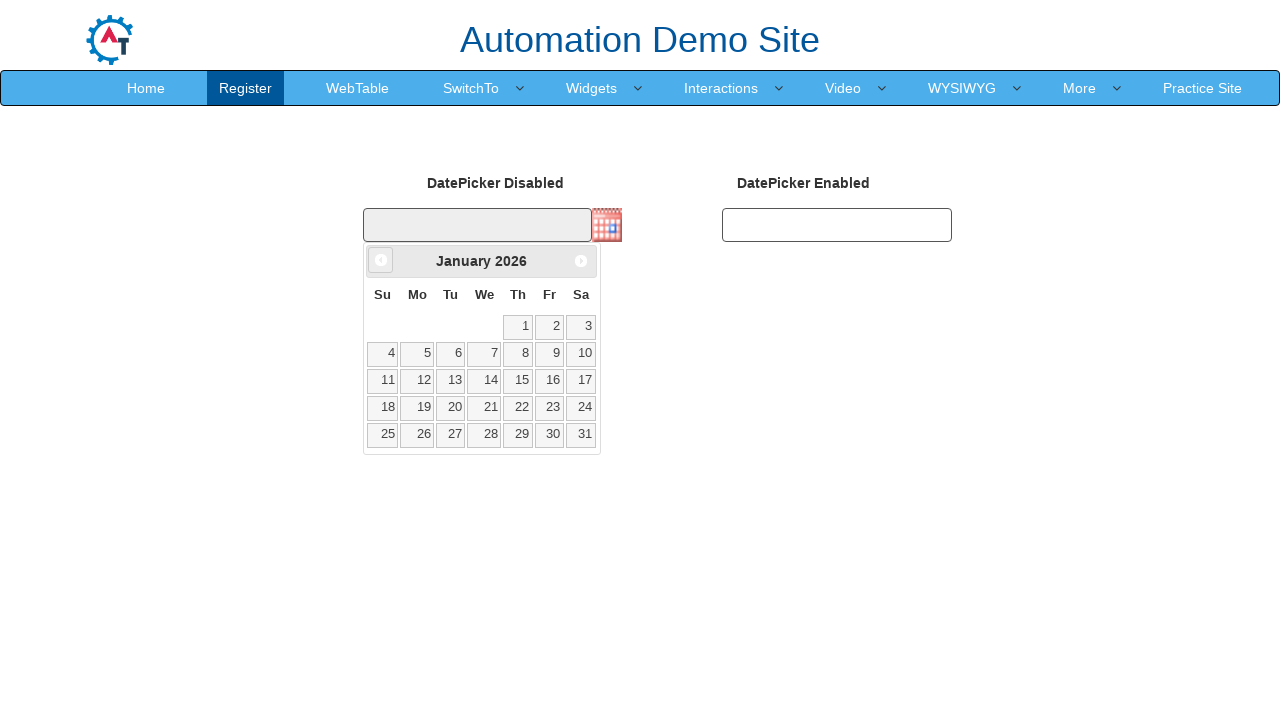

Clicked previous button to navigate to earlier year at (381, 260) on xpath=//*[@id='ui-datepicker-div']/div/a[1]/span
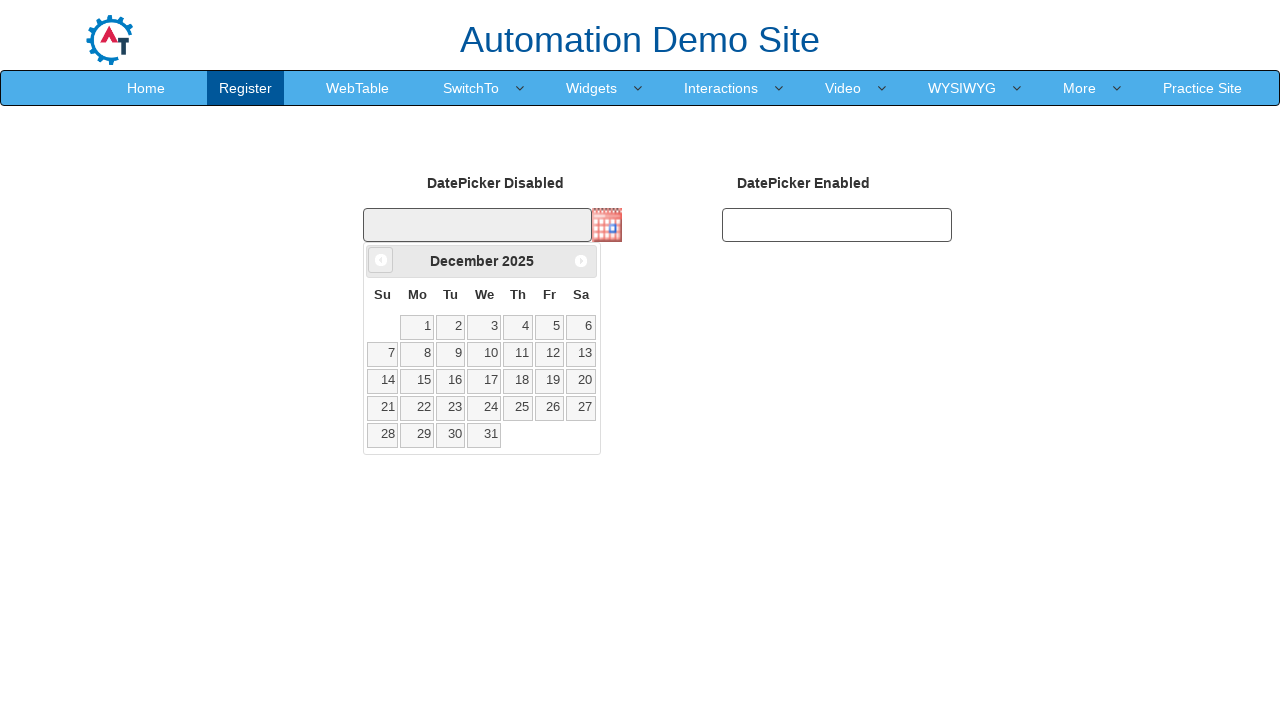

Clicked previous button to navigate to earlier year at (381, 260) on xpath=//*[@id='ui-datepicker-div']/div/a[1]/span
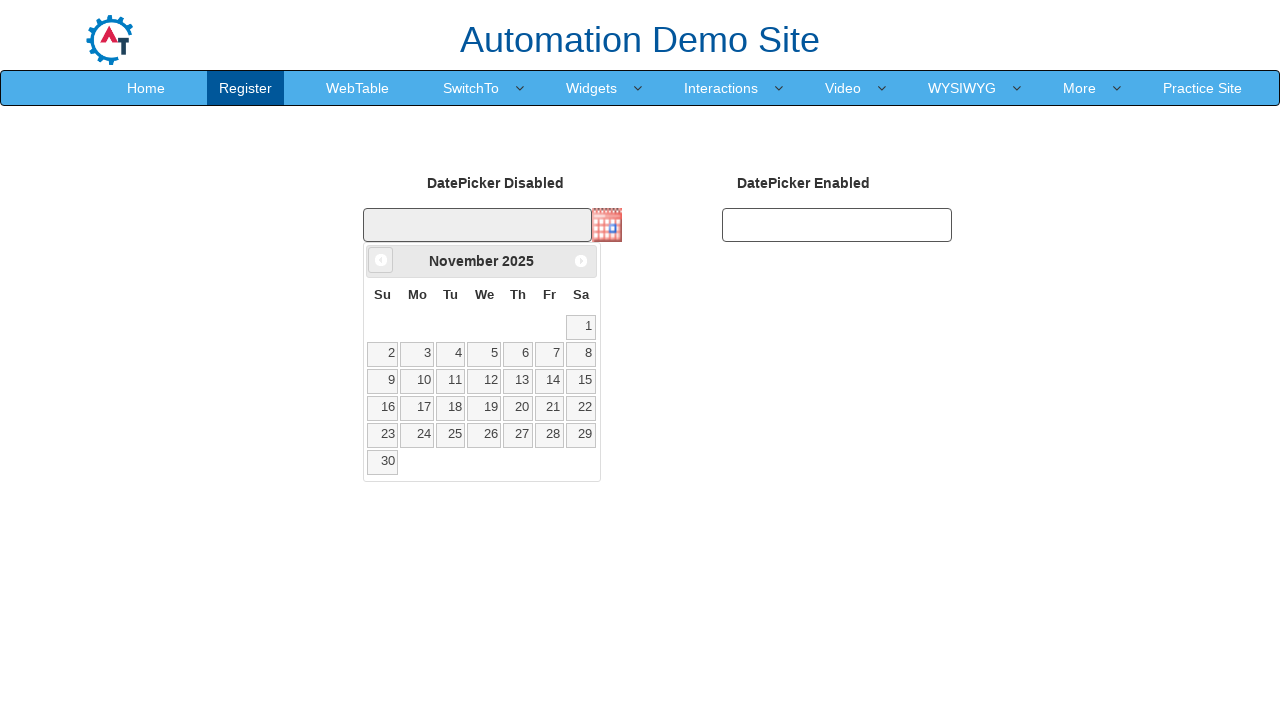

Clicked previous button to navigate to earlier year at (381, 260) on xpath=//*[@id='ui-datepicker-div']/div/a[1]/span
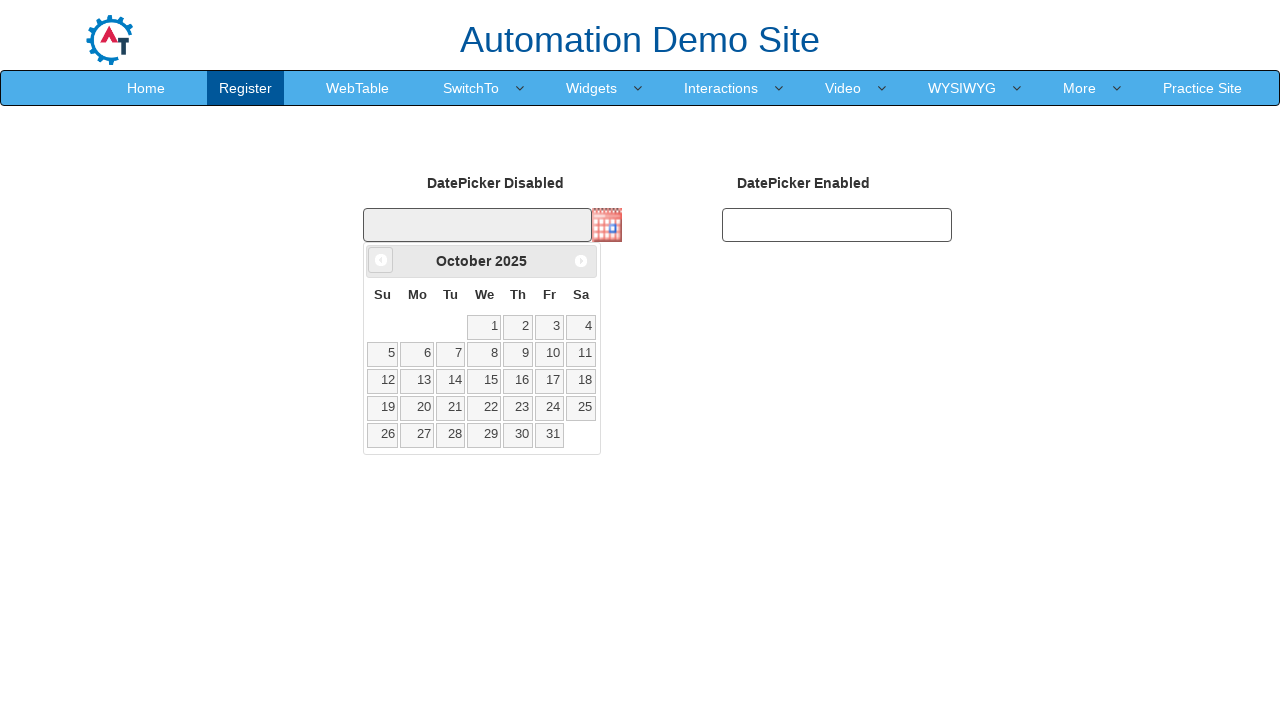

Clicked previous button to navigate to earlier year at (381, 260) on xpath=//*[@id='ui-datepicker-div']/div/a[1]/span
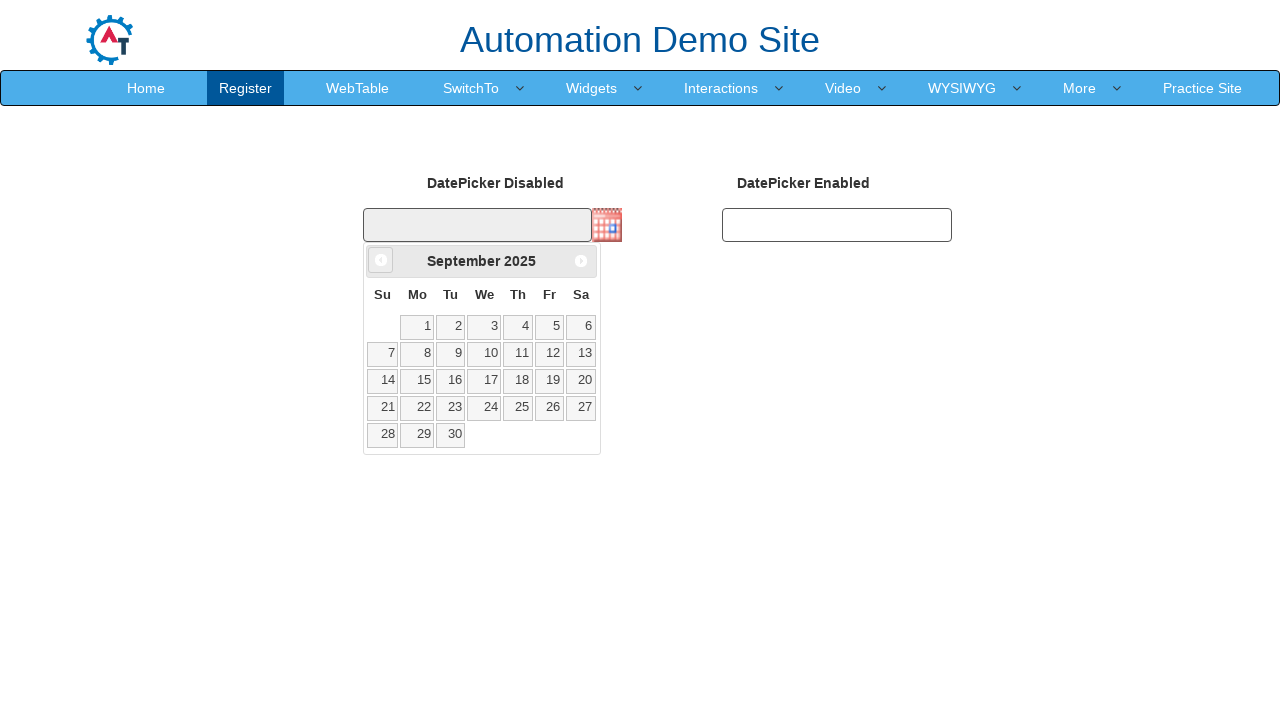

Clicked previous button to navigate to earlier year at (381, 260) on xpath=//*[@id='ui-datepicker-div']/div/a[1]/span
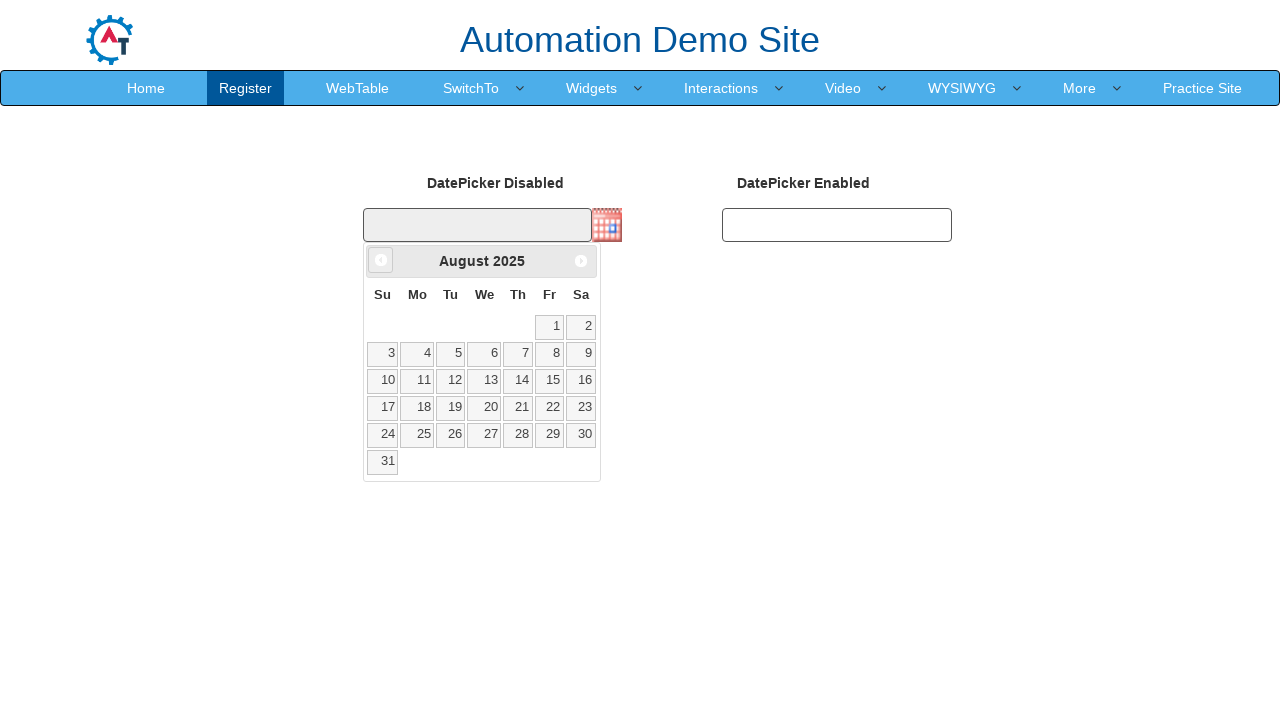

Clicked previous button to navigate to earlier year at (381, 260) on xpath=//*[@id='ui-datepicker-div']/div/a[1]/span
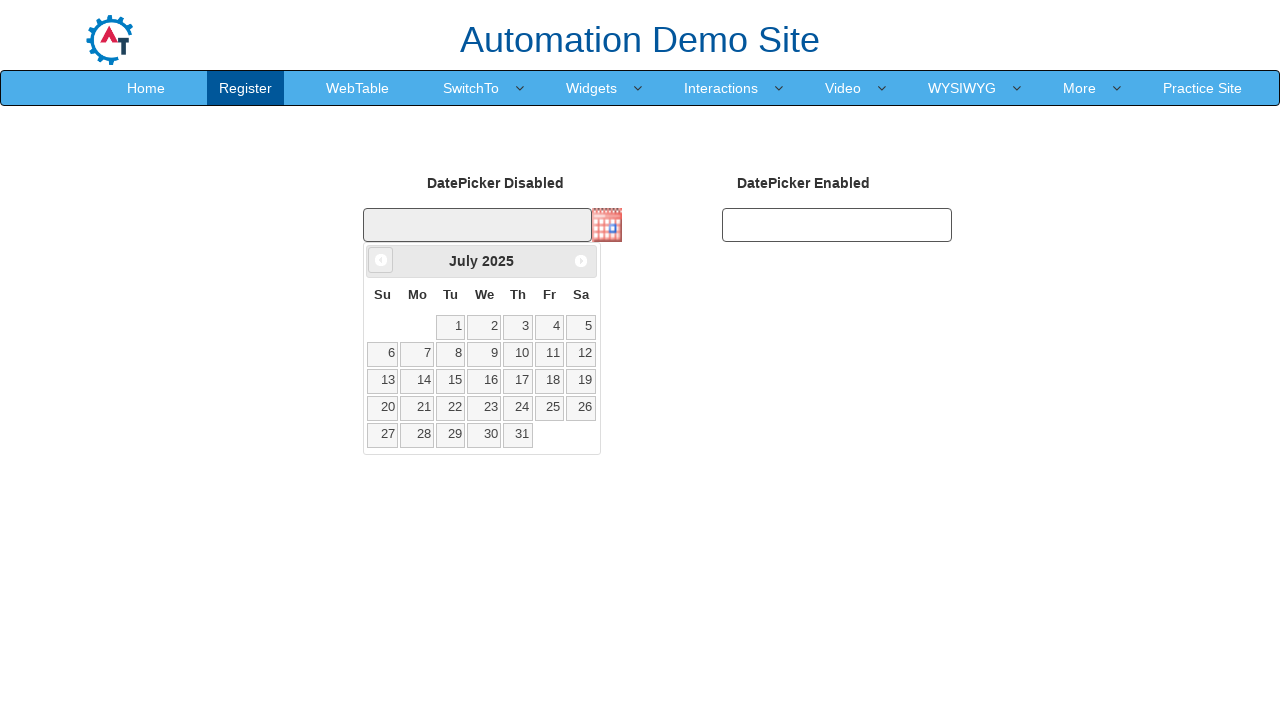

Clicked previous button to navigate to earlier year at (381, 260) on xpath=//*[@id='ui-datepicker-div']/div/a[1]/span
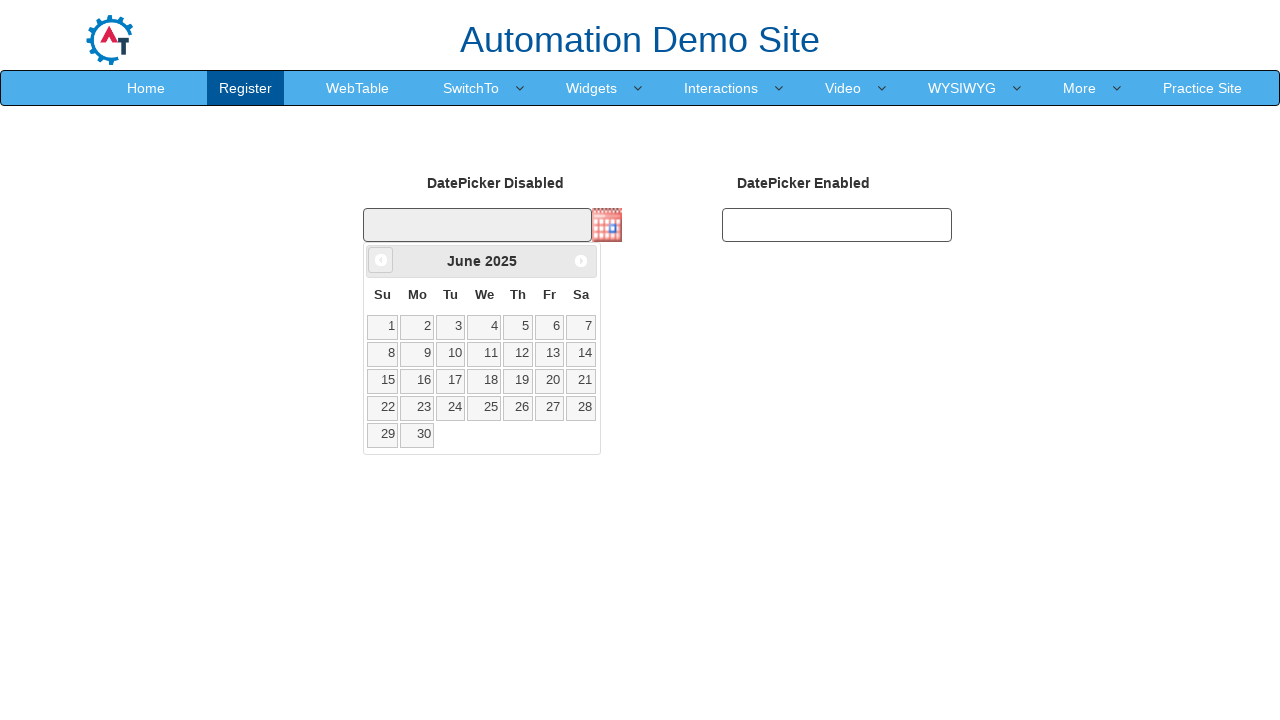

Clicked previous button to navigate to earlier year at (381, 260) on xpath=//*[@id='ui-datepicker-div']/div/a[1]/span
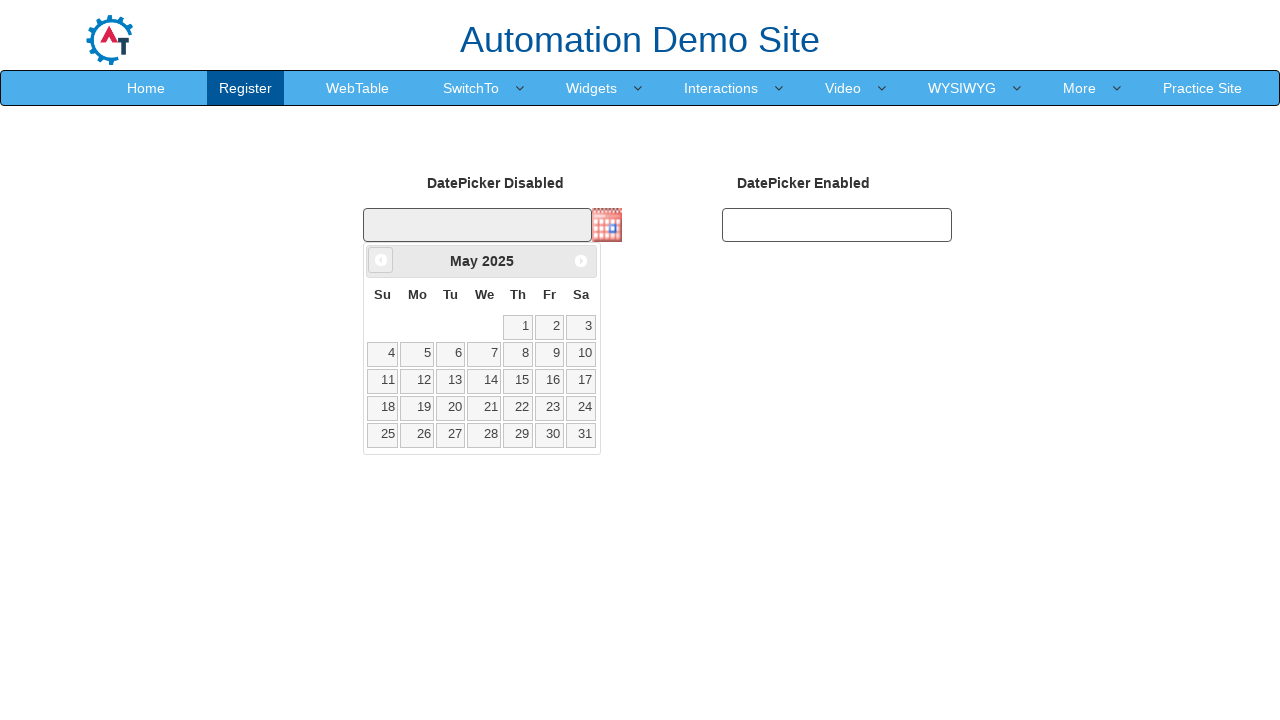

Clicked previous button to navigate to earlier year at (381, 260) on xpath=//*[@id='ui-datepicker-div']/div/a[1]/span
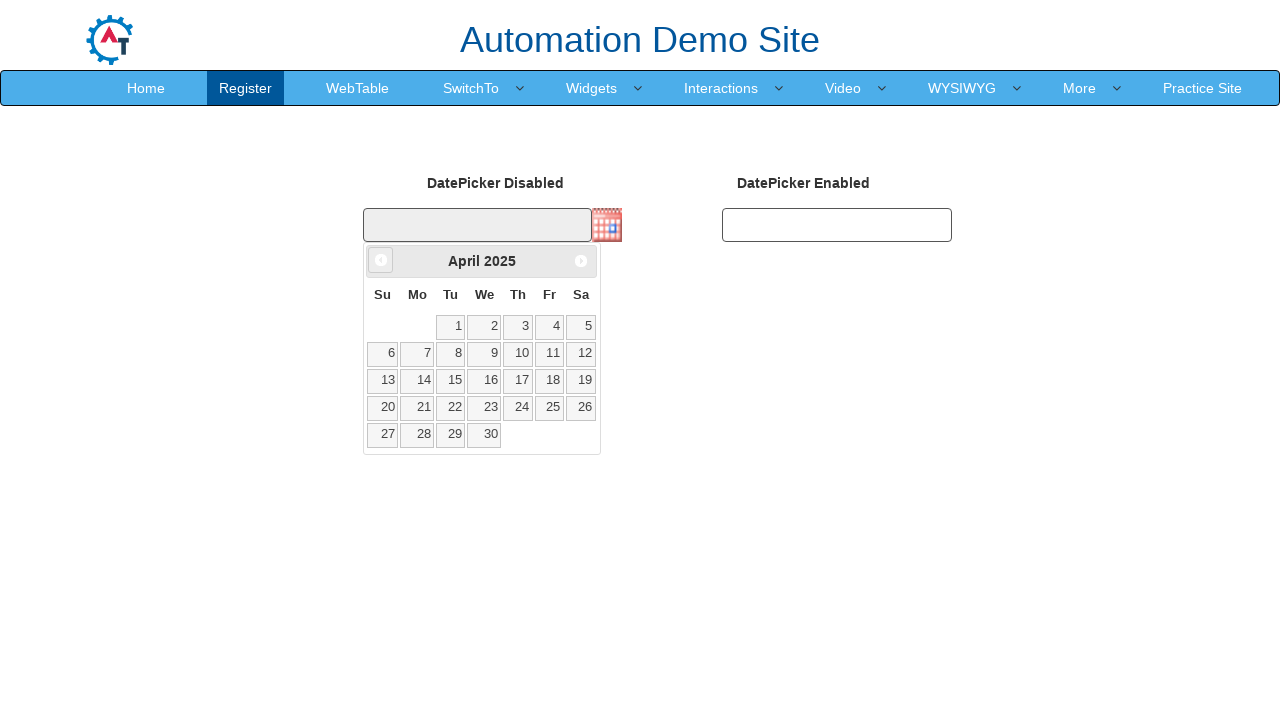

Clicked previous button to navigate to earlier year at (381, 260) on xpath=//*[@id='ui-datepicker-div']/div/a[1]/span
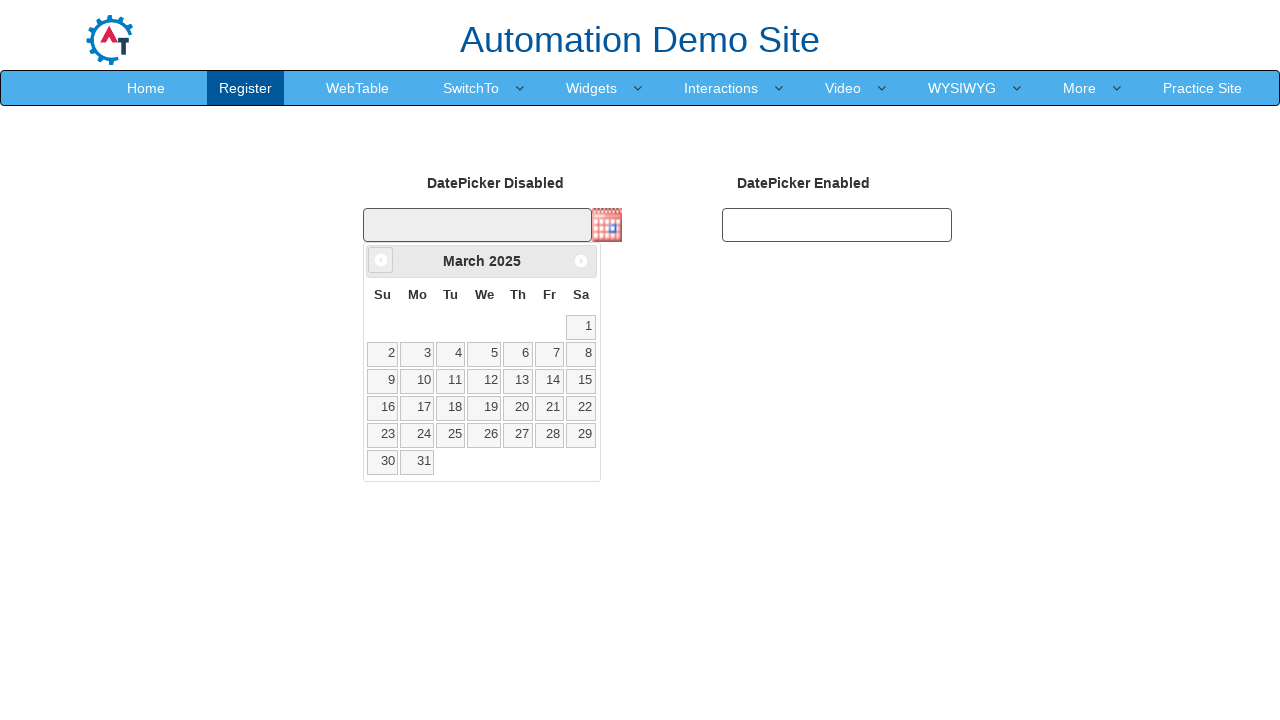

Clicked previous button to navigate to earlier year at (381, 260) on xpath=//*[@id='ui-datepicker-div']/div/a[1]/span
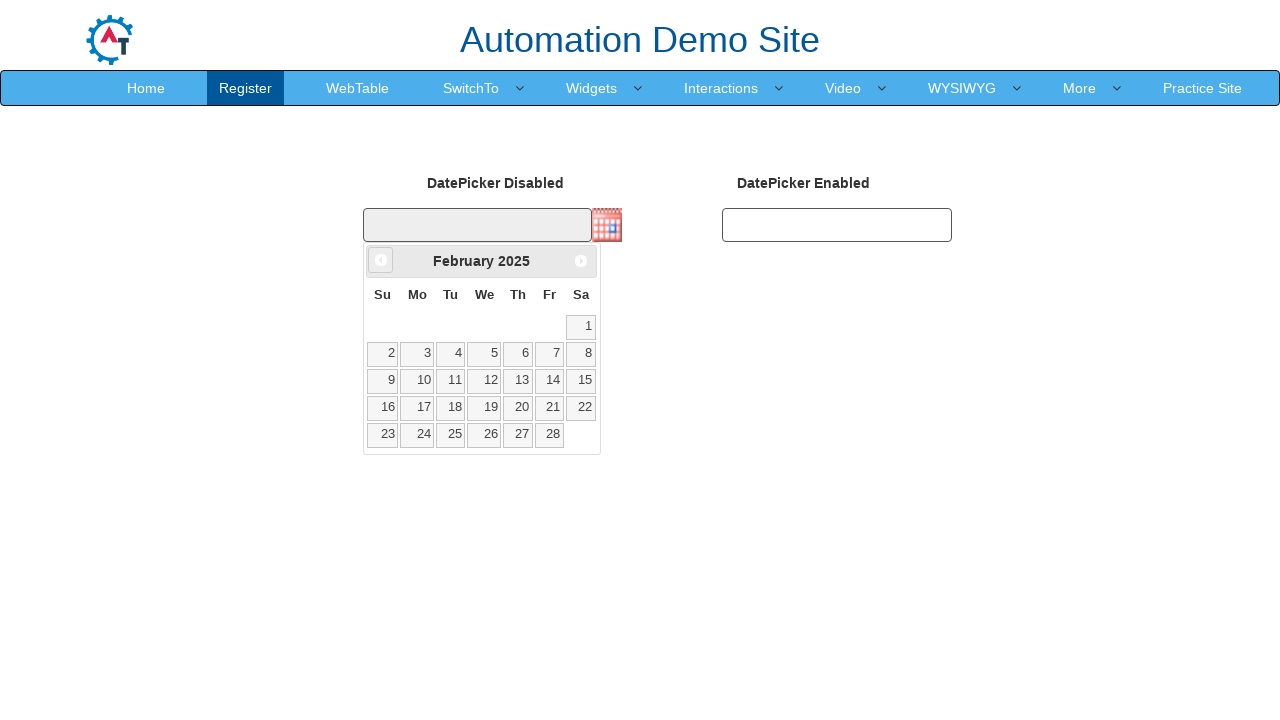

Clicked previous button to navigate to earlier year at (381, 260) on xpath=//*[@id='ui-datepicker-div']/div/a[1]/span
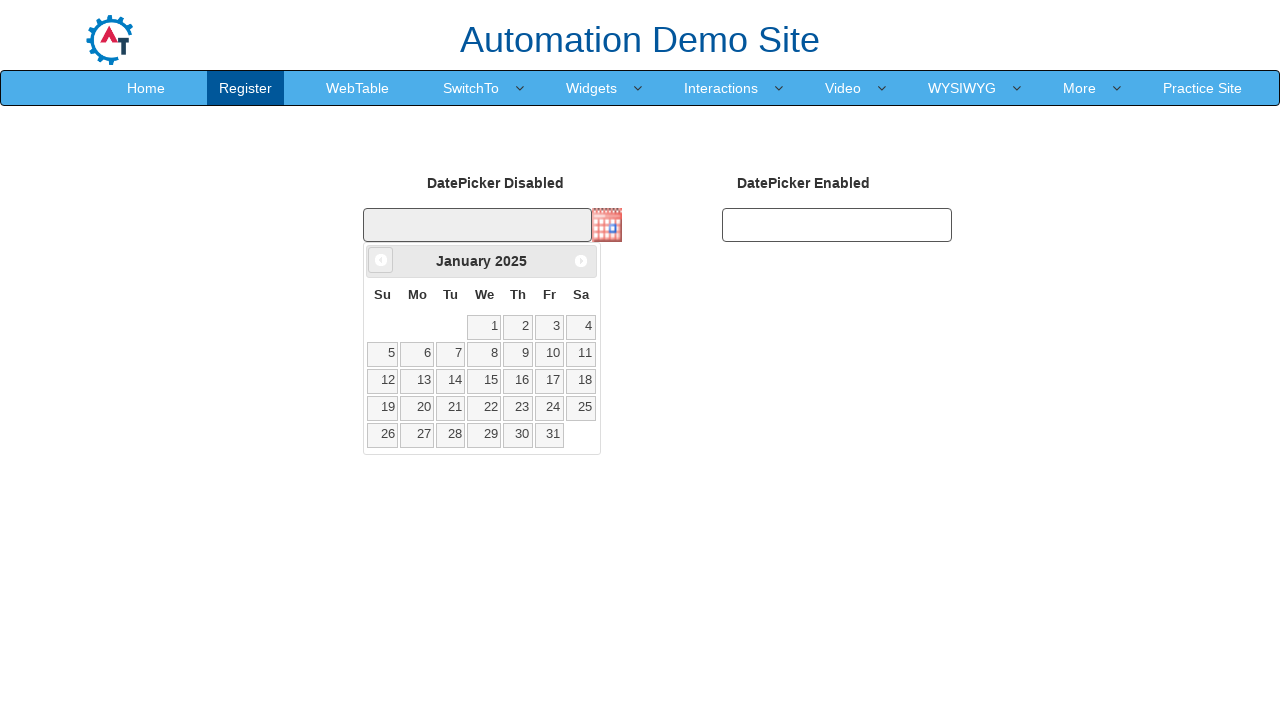

Clicked previous button to navigate to earlier year at (381, 260) on xpath=//*[@id='ui-datepicker-div']/div/a[1]/span
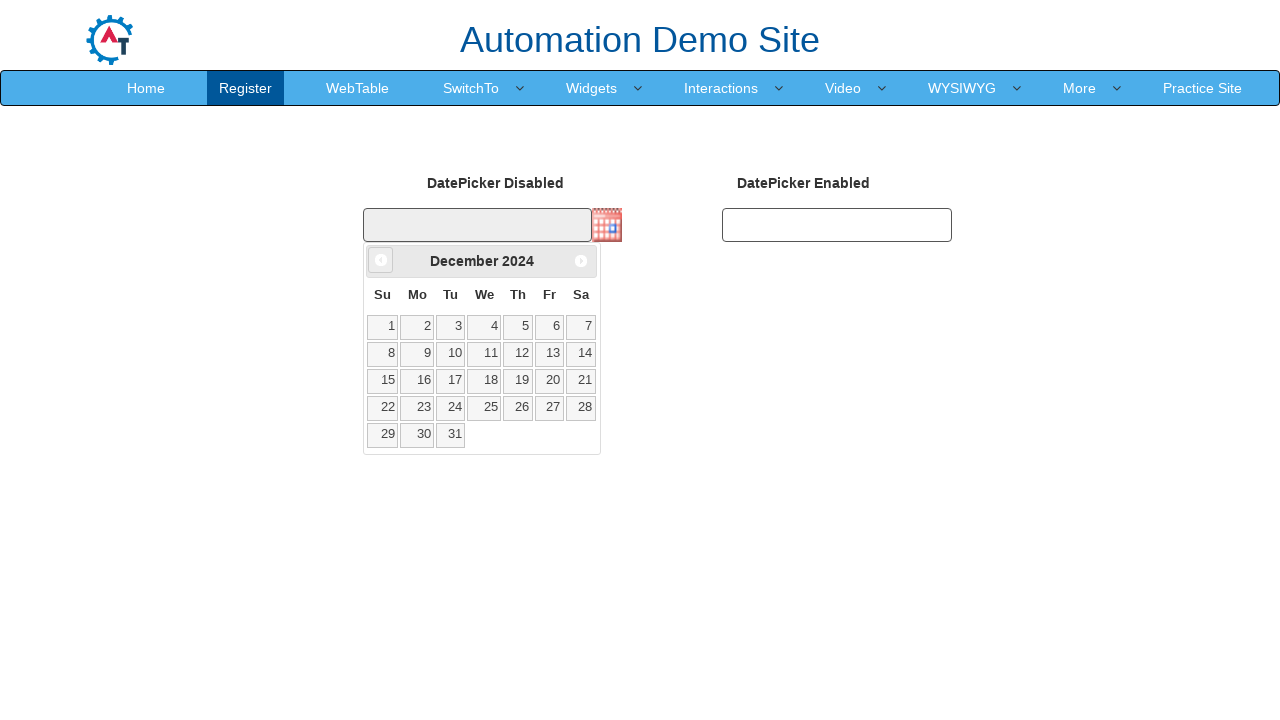

Clicked previous button to navigate to earlier year at (381, 260) on xpath=//*[@id='ui-datepicker-div']/div/a[1]/span
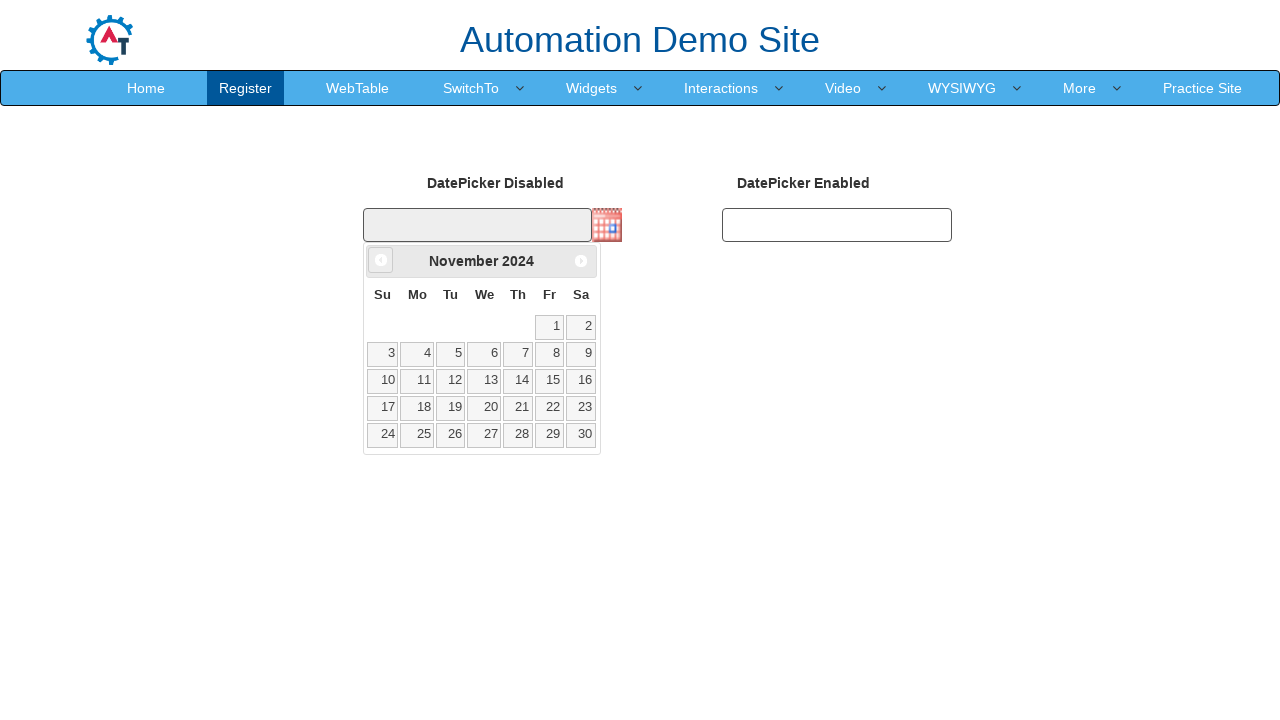

Clicked previous button to navigate to earlier year at (381, 260) on xpath=//*[@id='ui-datepicker-div']/div/a[1]/span
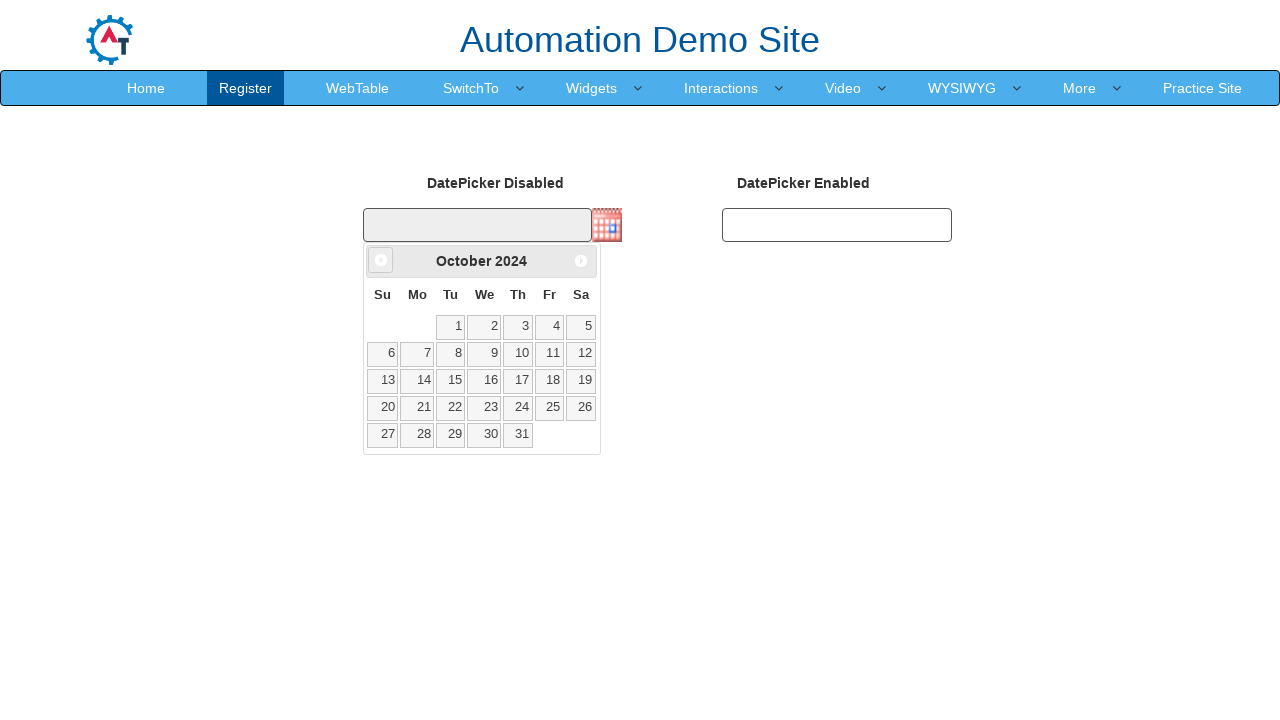

Clicked previous button to navigate to earlier year at (381, 260) on xpath=//*[@id='ui-datepicker-div']/div/a[1]/span
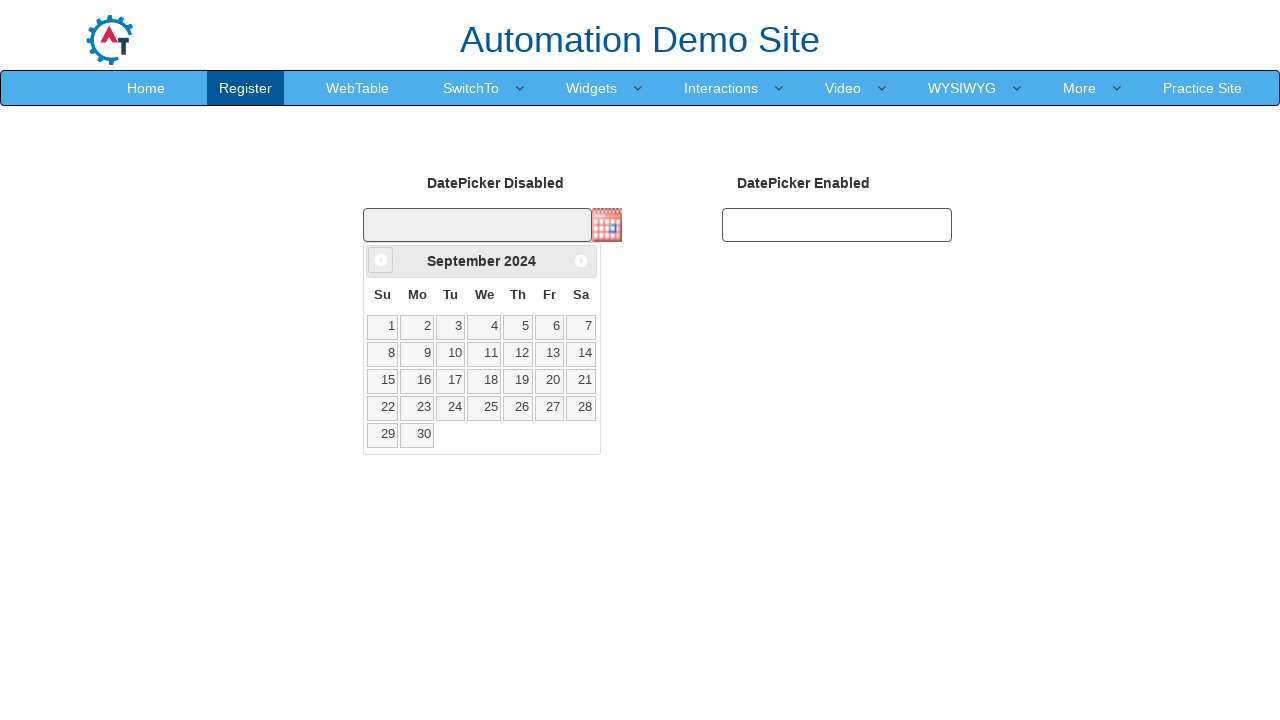

Clicked previous button to navigate to earlier year at (381, 260) on xpath=//*[@id='ui-datepicker-div']/div/a[1]/span
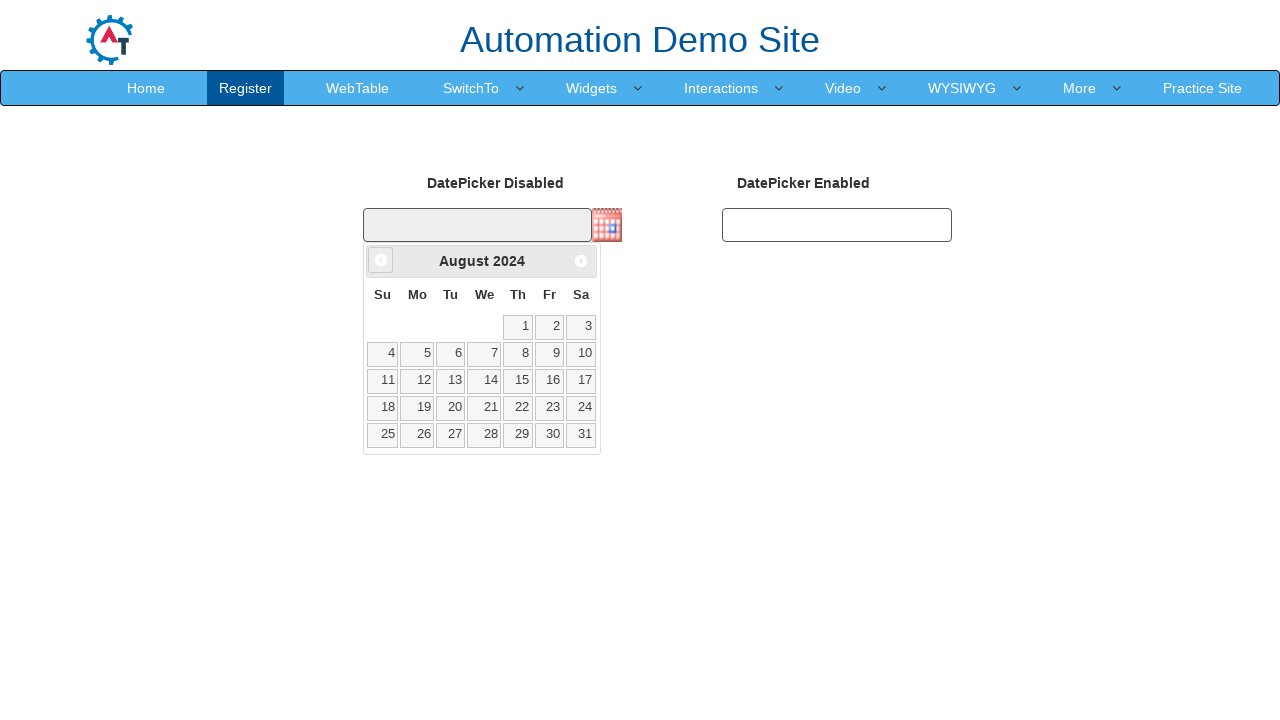

Clicked previous button to navigate to earlier year at (381, 260) on xpath=//*[@id='ui-datepicker-div']/div/a[1]/span
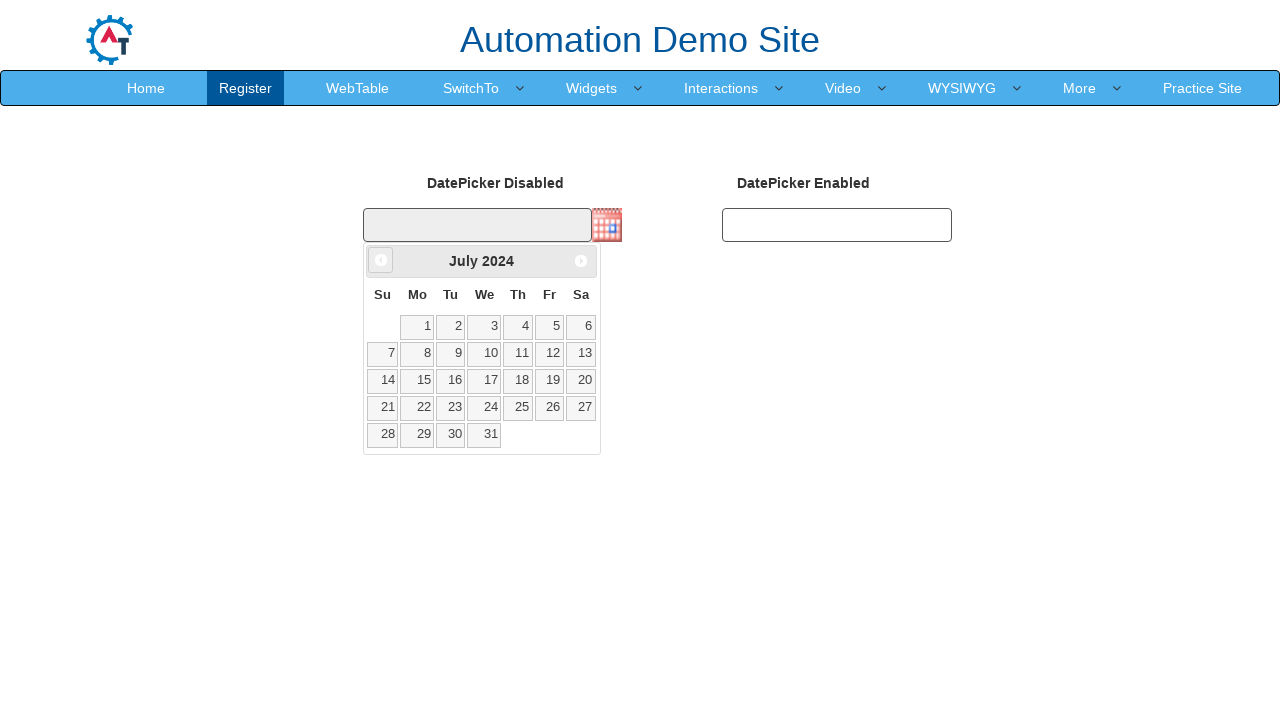

Clicked previous button to navigate to earlier year at (381, 260) on xpath=//*[@id='ui-datepicker-div']/div/a[1]/span
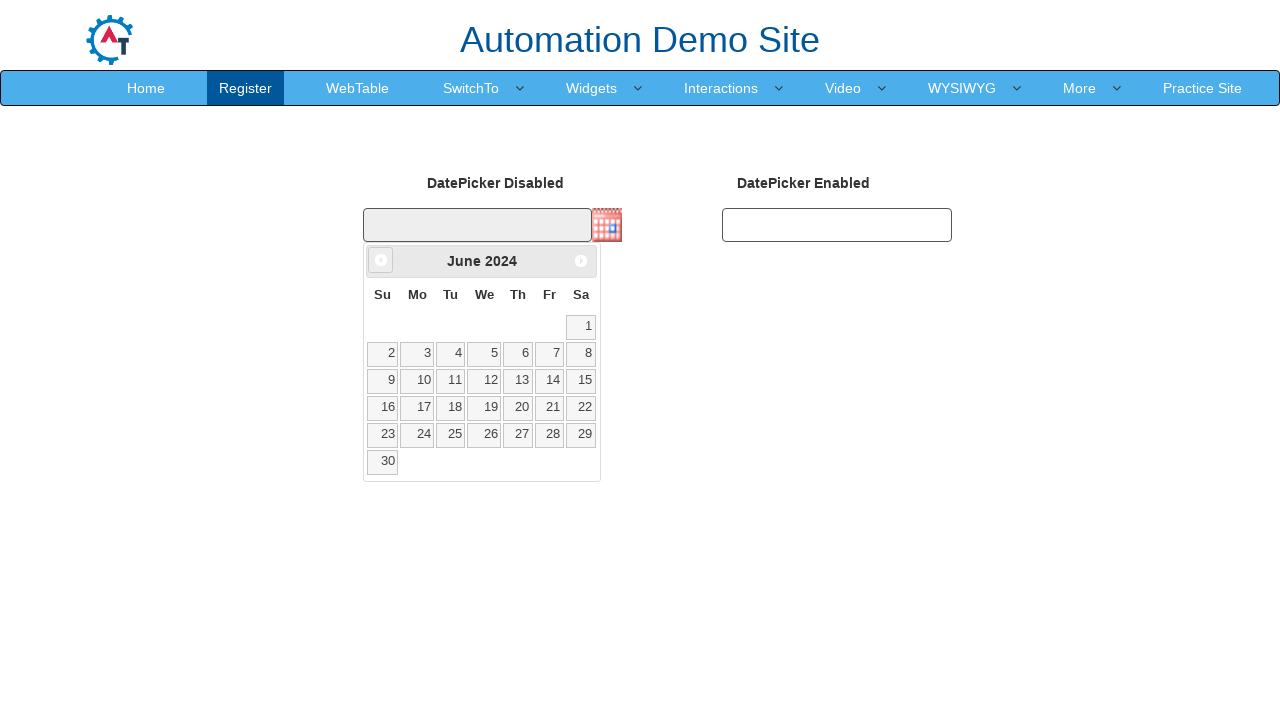

Clicked previous button to navigate to earlier year at (381, 260) on xpath=//*[@id='ui-datepicker-div']/div/a[1]/span
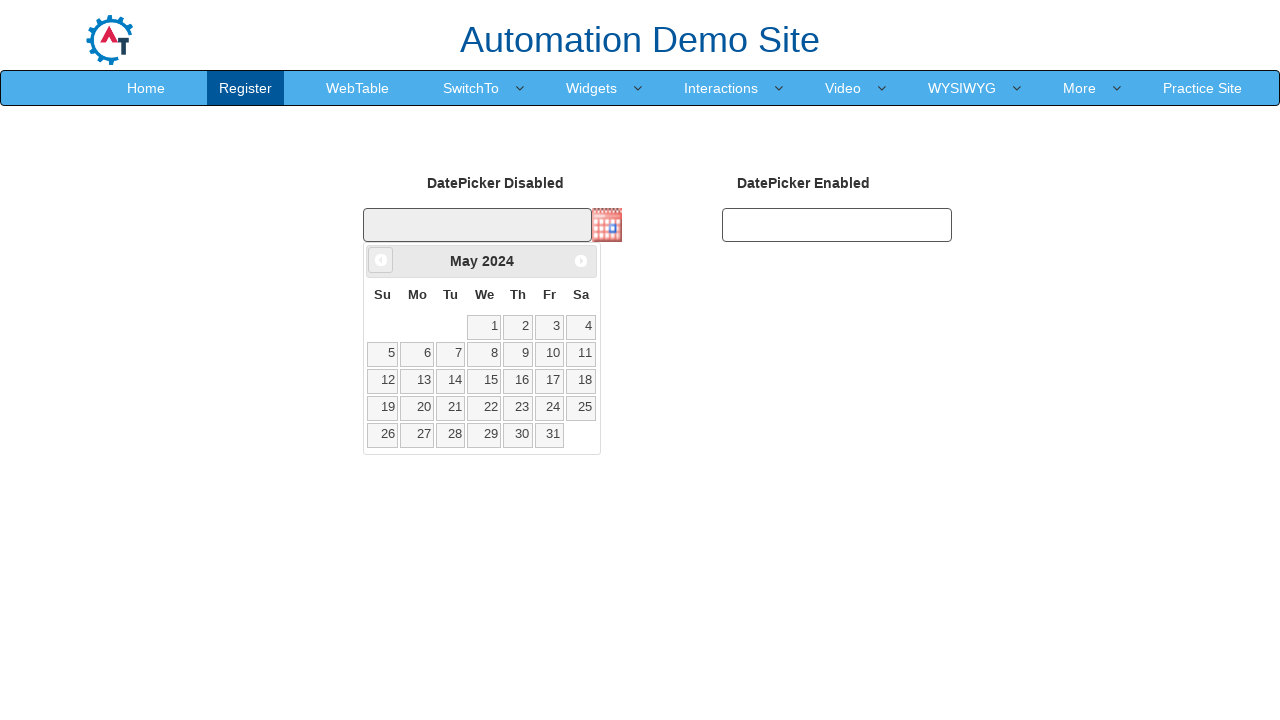

Clicked previous button to navigate to earlier year at (381, 260) on xpath=//*[@id='ui-datepicker-div']/div/a[1]/span
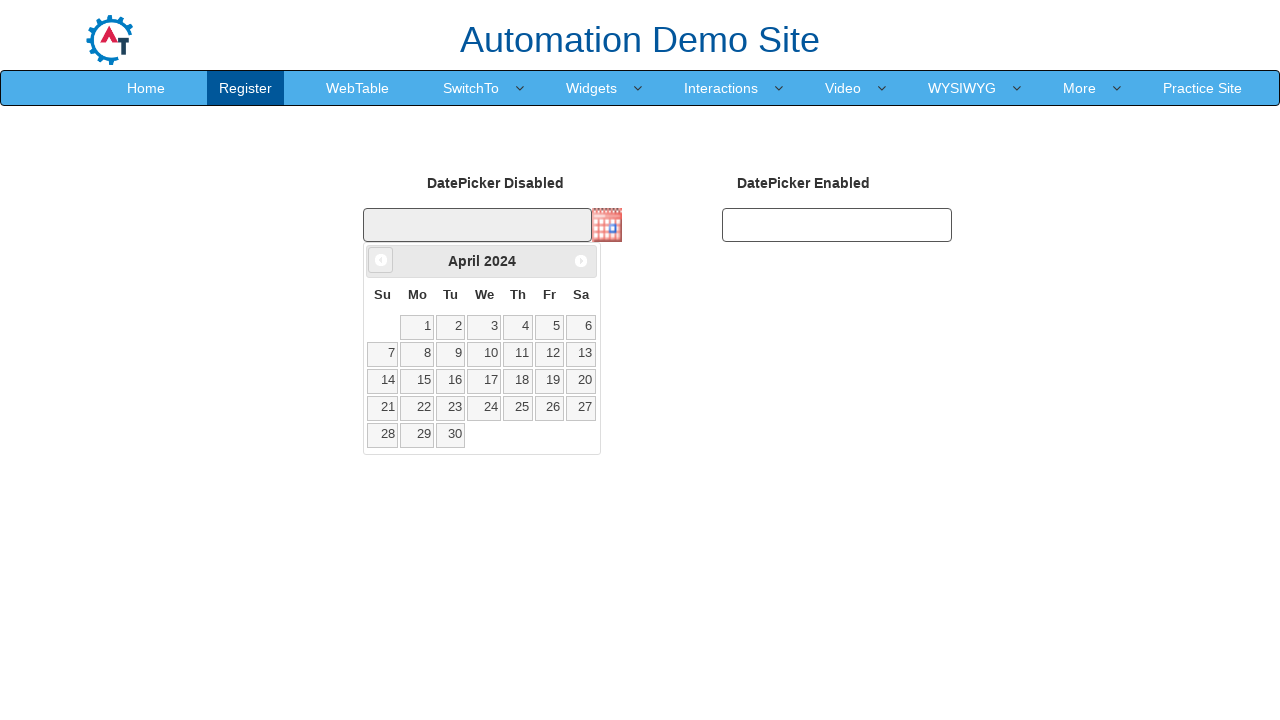

Clicked previous button to navigate to earlier year at (381, 260) on xpath=//*[@id='ui-datepicker-div']/div/a[1]/span
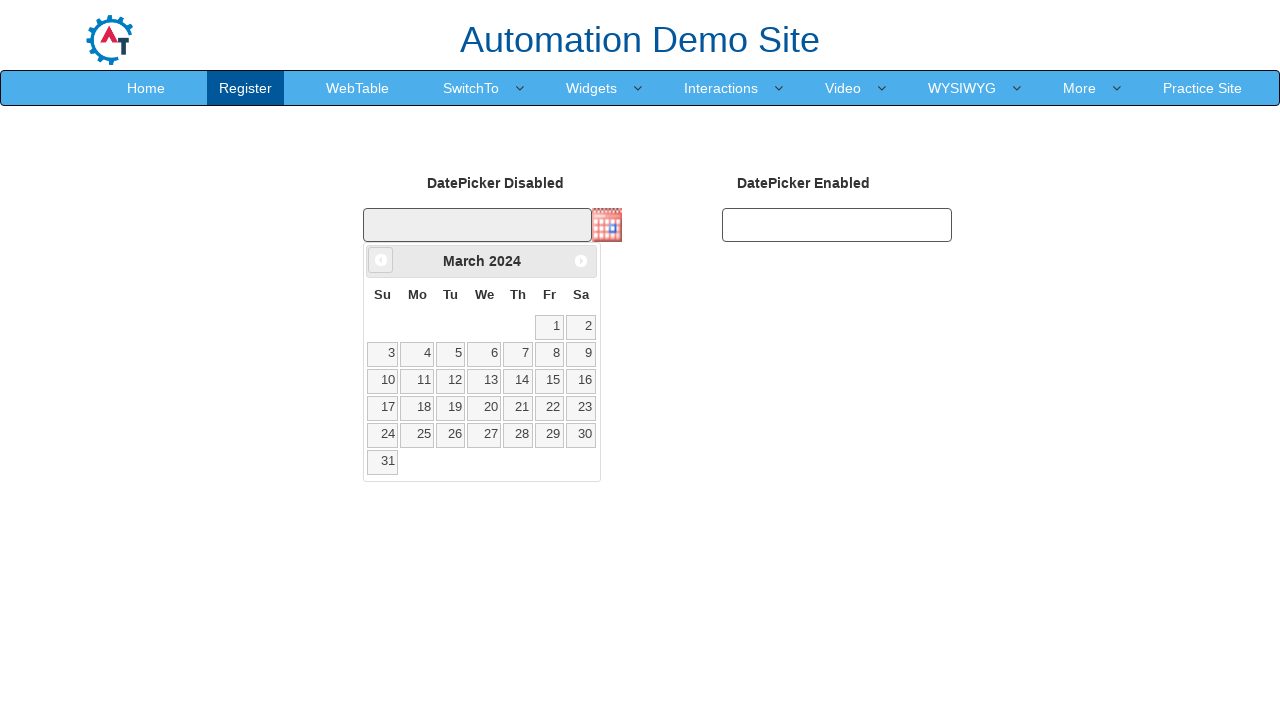

Clicked previous button to navigate to earlier year at (381, 260) on xpath=//*[@id='ui-datepicker-div']/div/a[1]/span
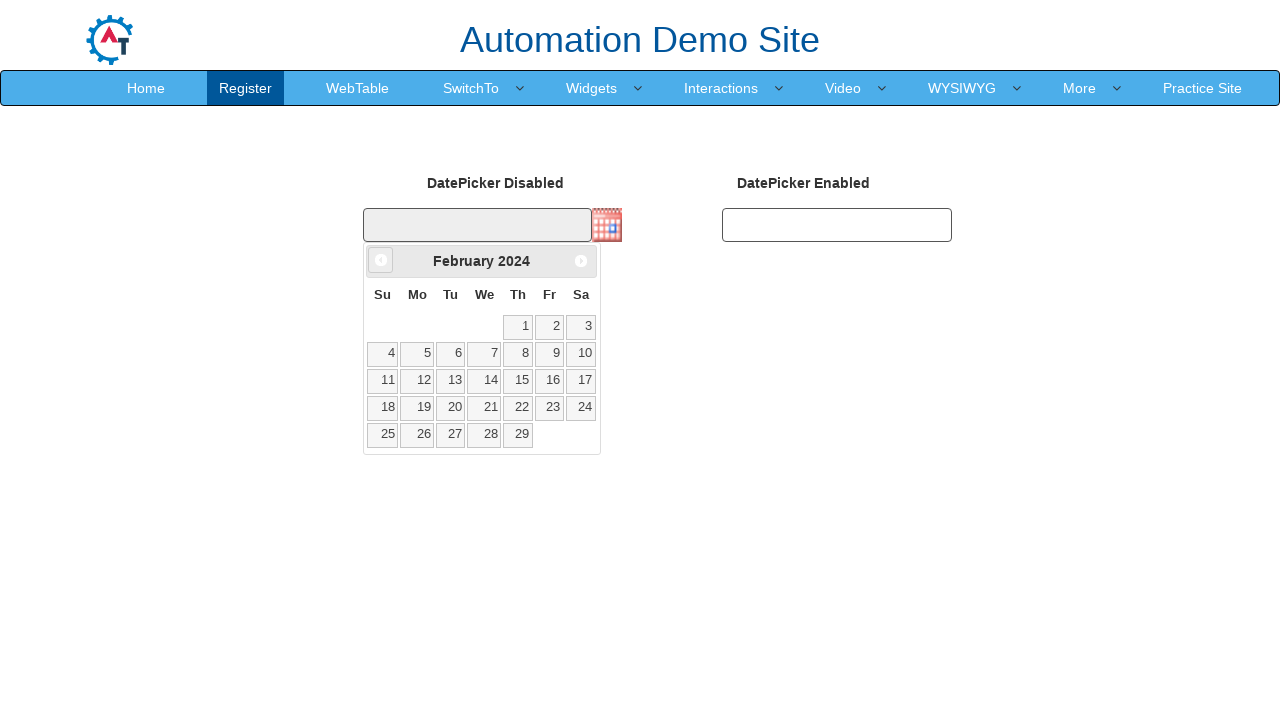

Clicked previous button to navigate to earlier year at (381, 260) on xpath=//*[@id='ui-datepicker-div']/div/a[1]/span
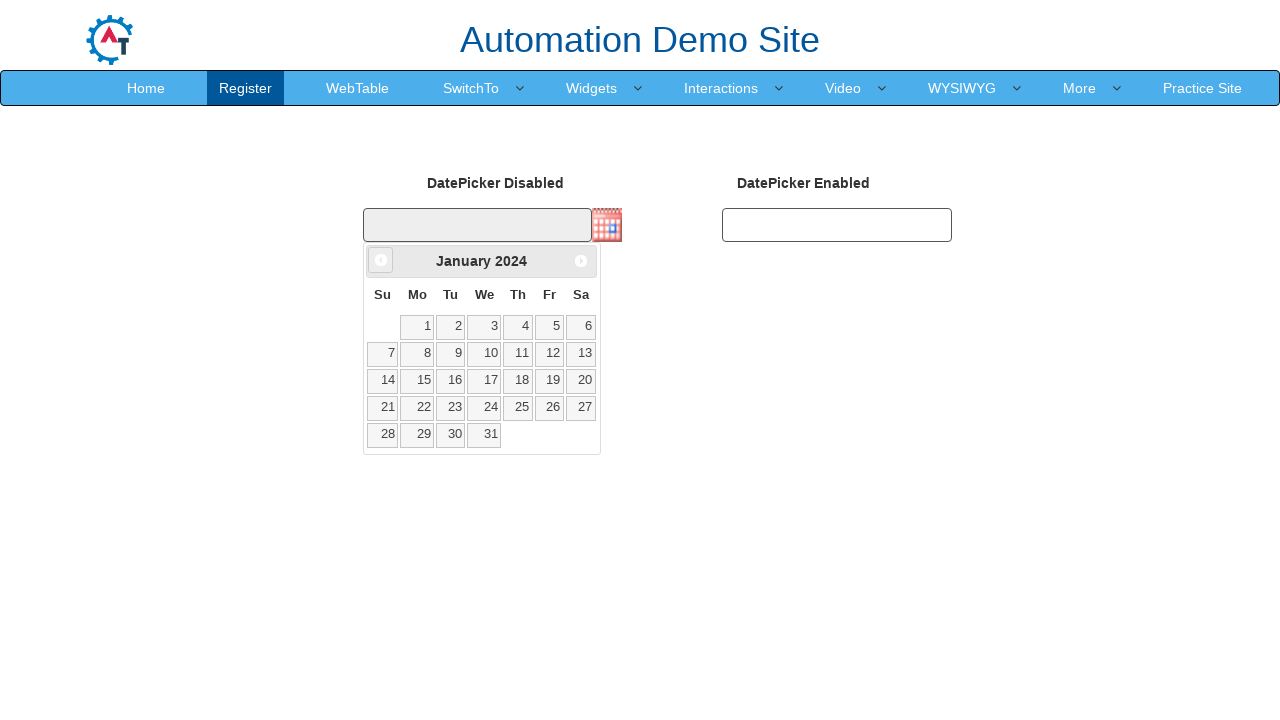

Clicked previous button to navigate to earlier year at (381, 260) on xpath=//*[@id='ui-datepicker-div']/div/a[1]/span
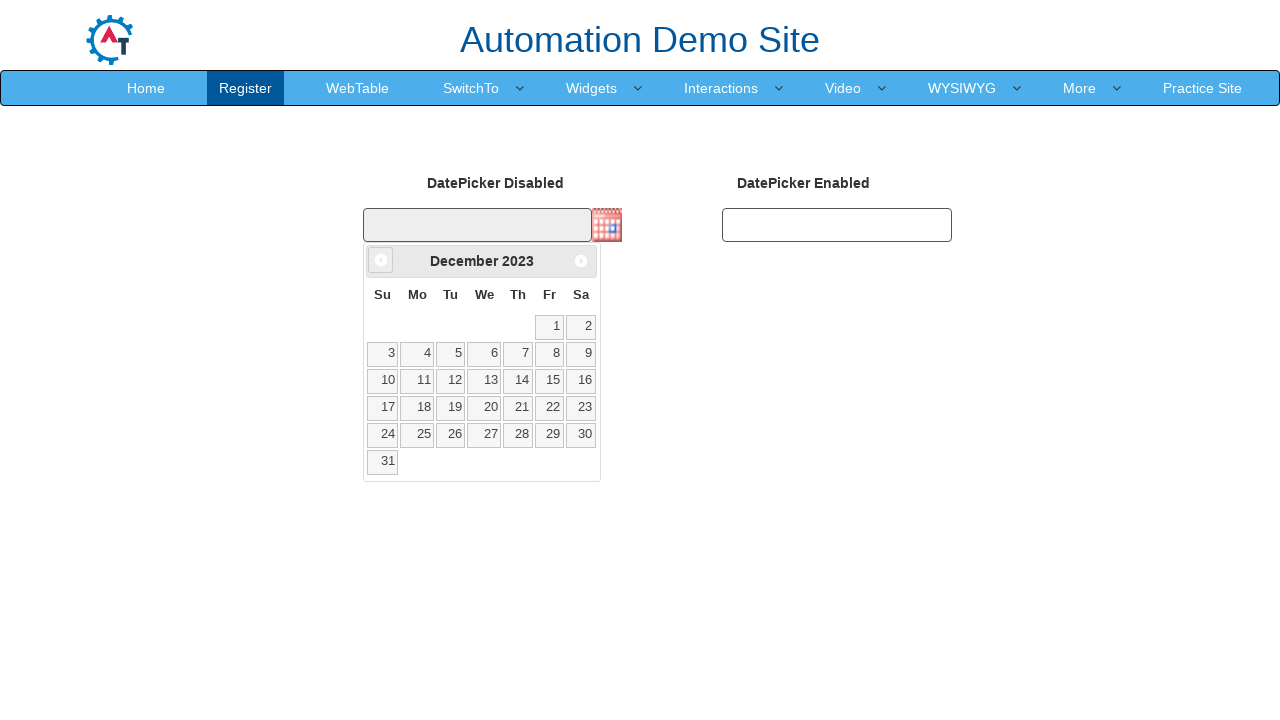

Clicked previous button to navigate to earlier year at (381, 260) on xpath=//*[@id='ui-datepicker-div']/div/a[1]/span
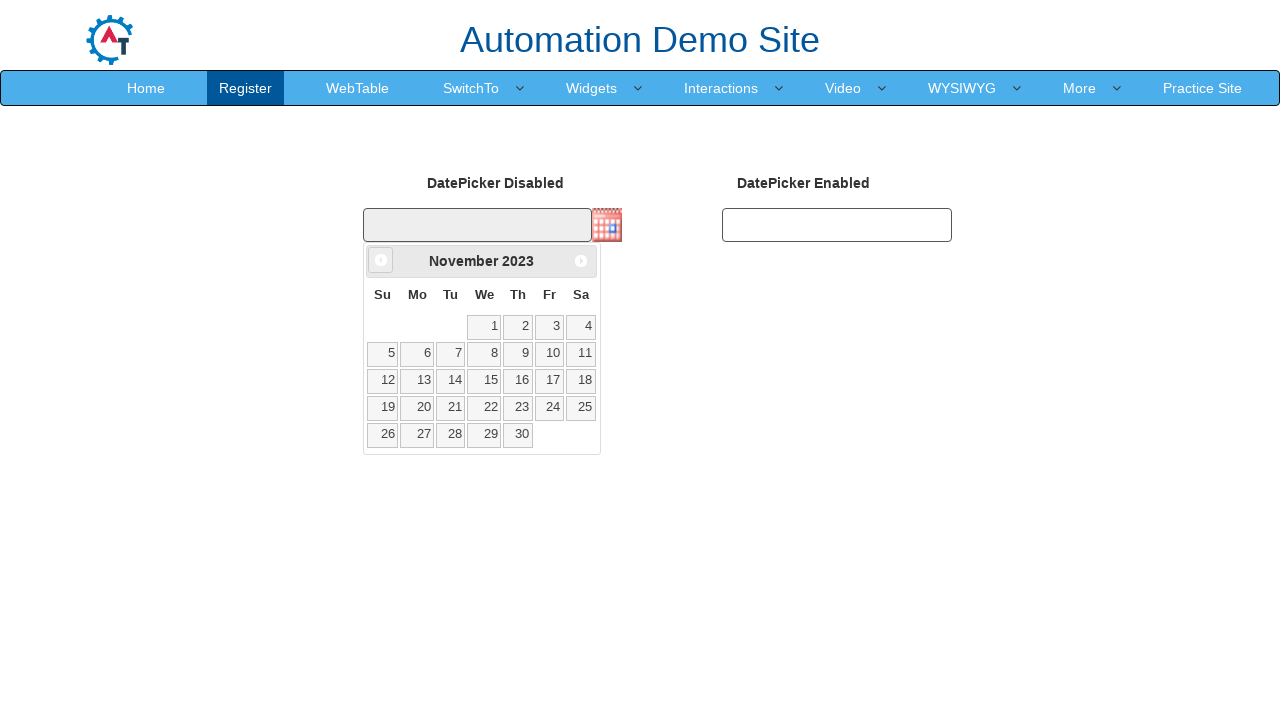

Clicked previous button to navigate to earlier year at (381, 260) on xpath=//*[@id='ui-datepicker-div']/div/a[1]/span
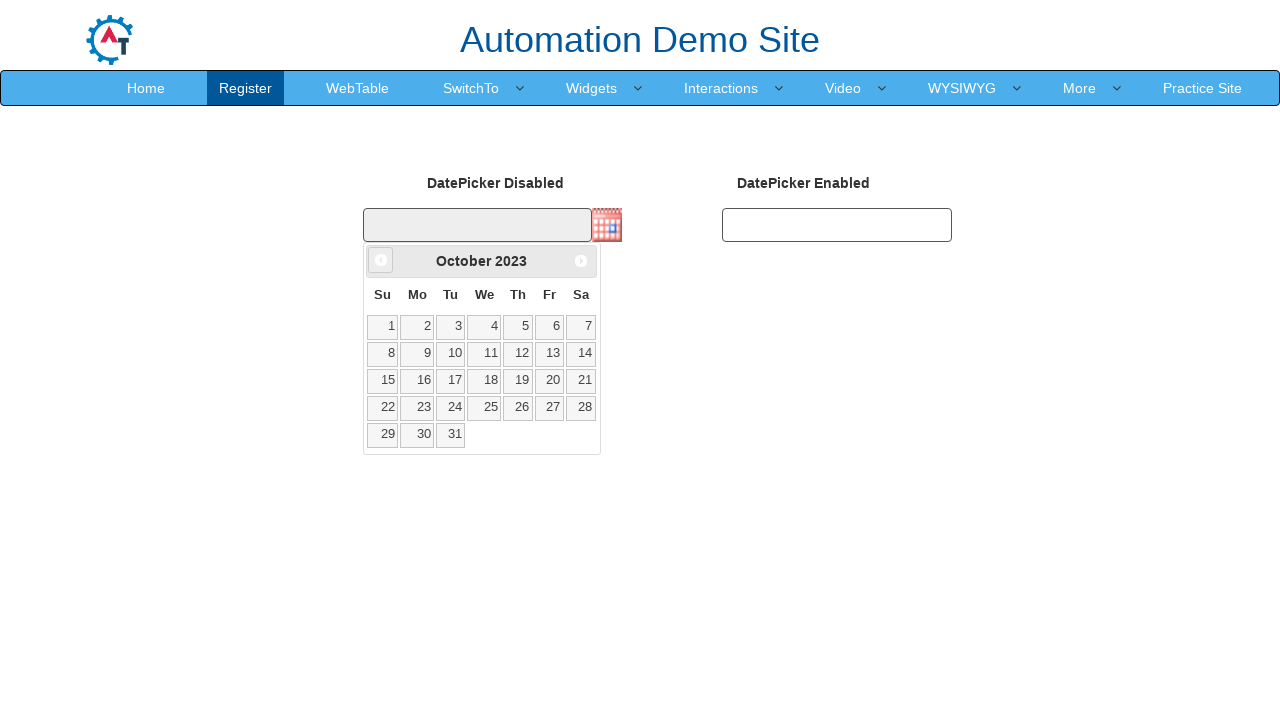

Clicked previous button to navigate to earlier year at (381, 260) on xpath=//*[@id='ui-datepicker-div']/div/a[1]/span
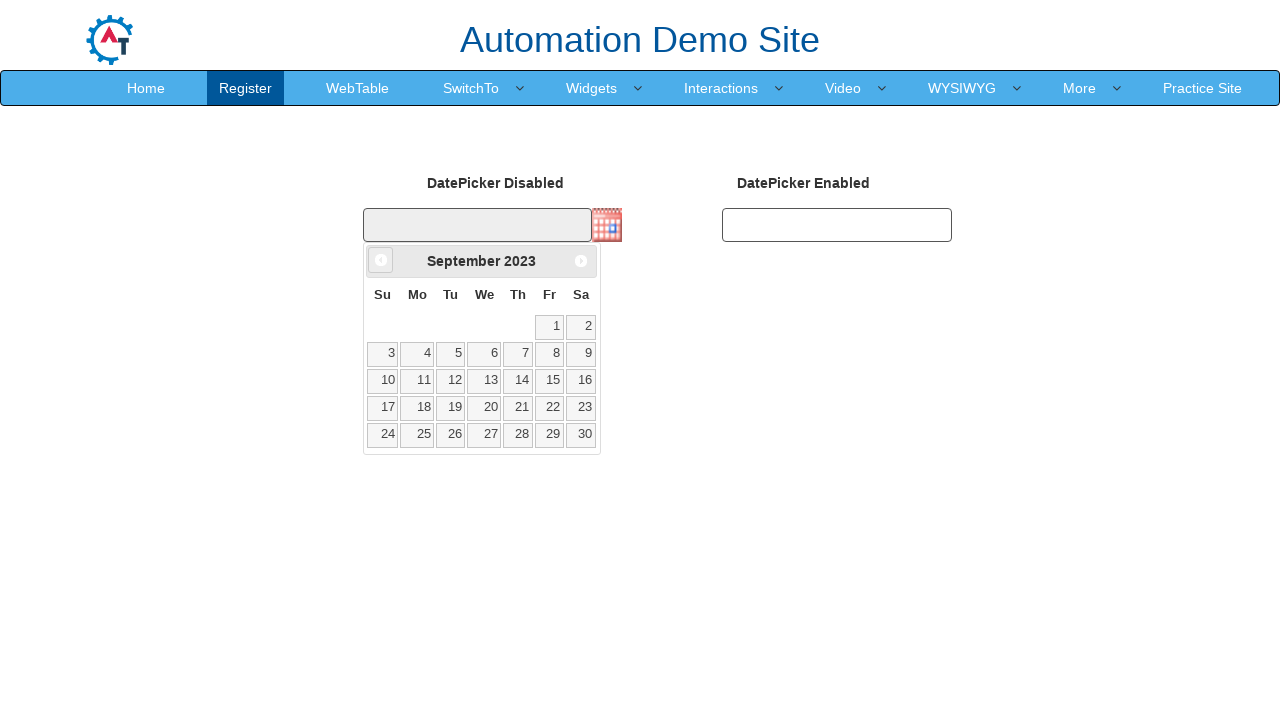

Clicked previous button to navigate to earlier year at (381, 260) on xpath=//*[@id='ui-datepicker-div']/div/a[1]/span
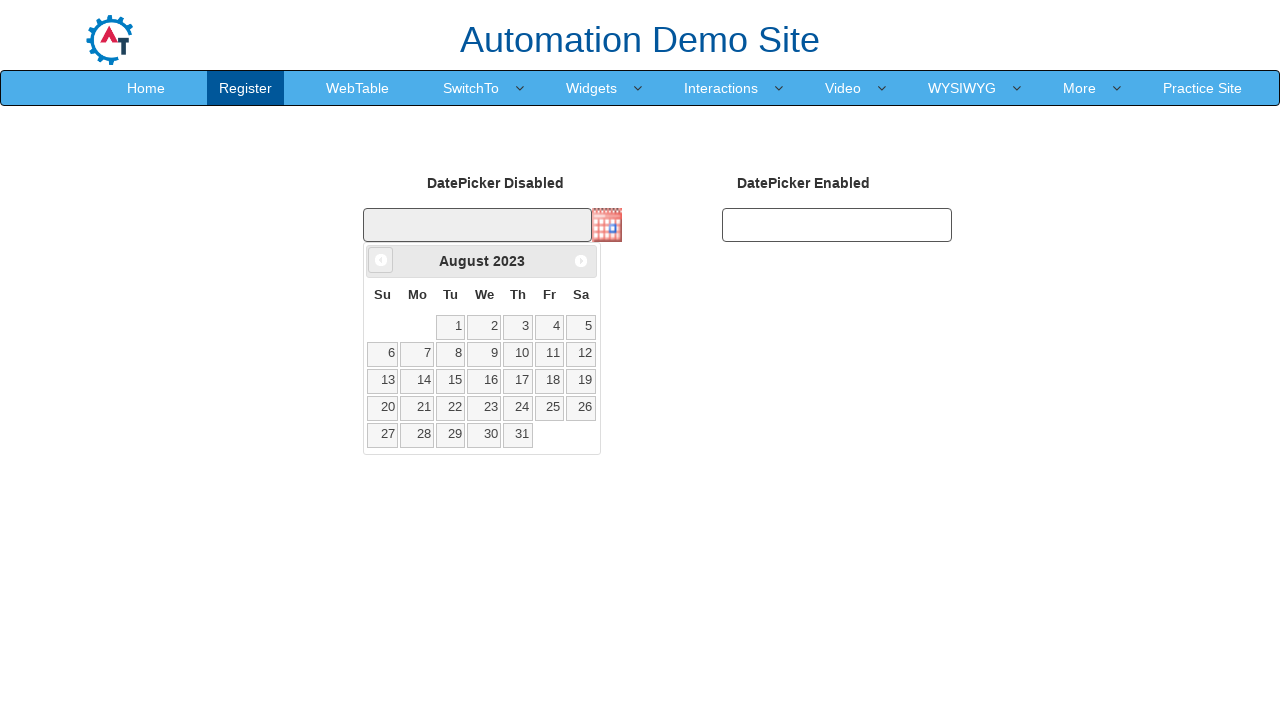

Clicked previous button to navigate to earlier year at (381, 260) on xpath=//*[@id='ui-datepicker-div']/div/a[1]/span
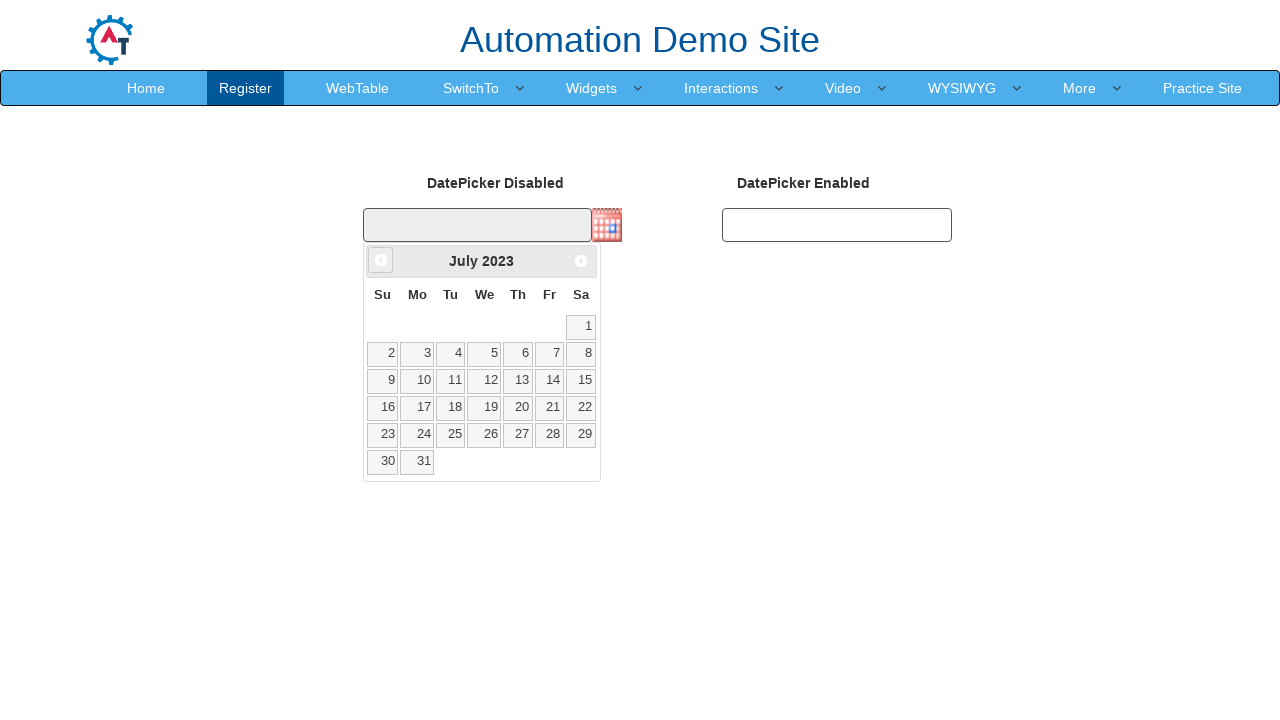

Clicked previous button to navigate to earlier year at (381, 260) on xpath=//*[@id='ui-datepicker-div']/div/a[1]/span
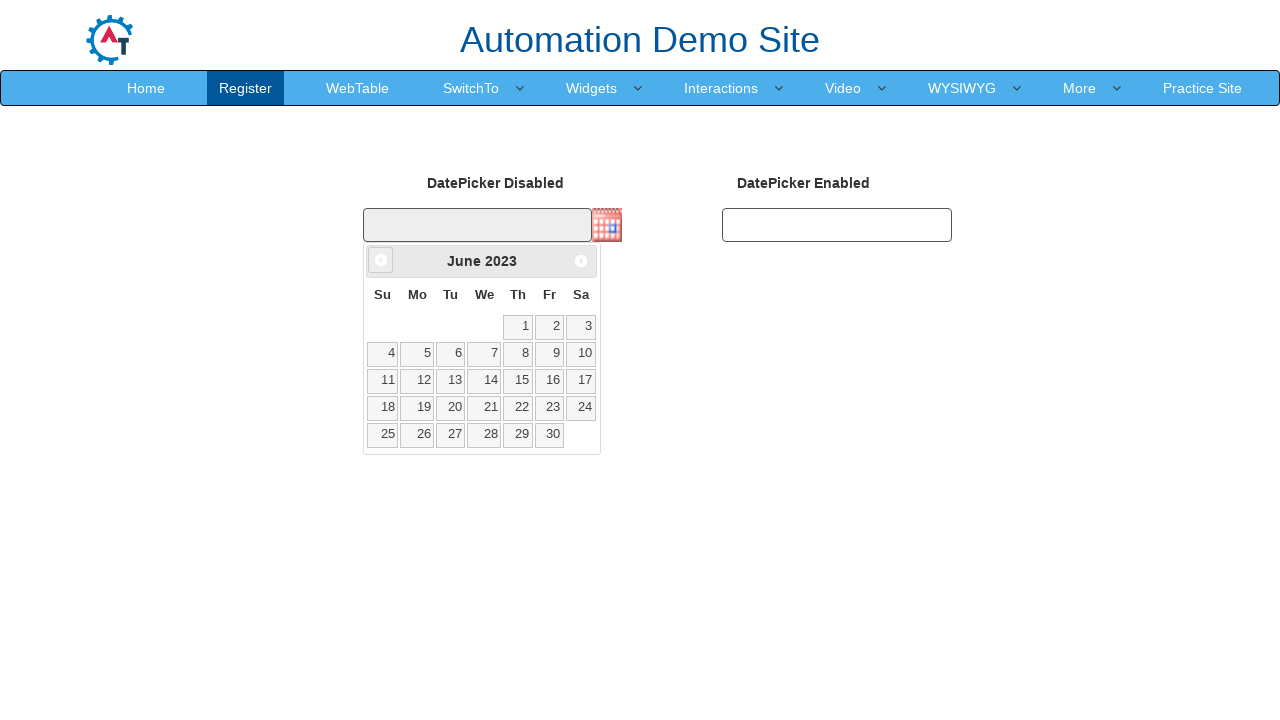

Clicked previous button to navigate to earlier year at (381, 260) on xpath=//*[@id='ui-datepicker-div']/div/a[1]/span
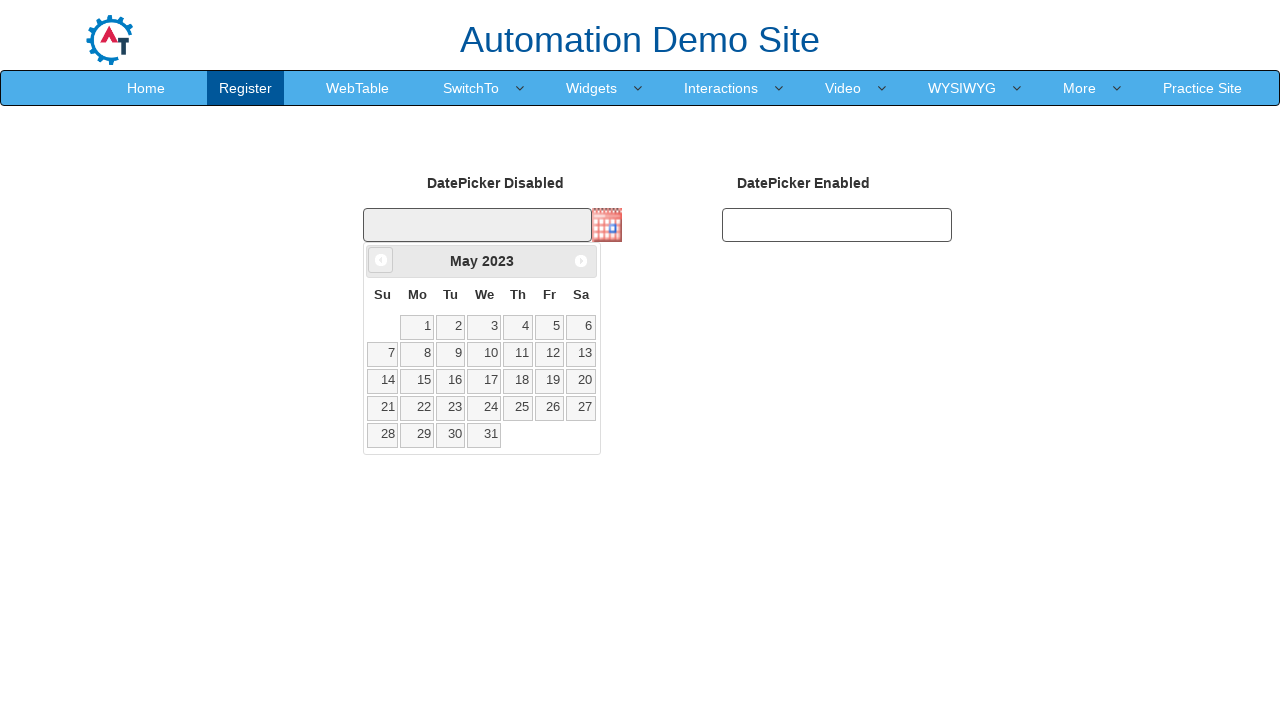

Clicked previous button to navigate to earlier year at (381, 260) on xpath=//*[@id='ui-datepicker-div']/div/a[1]/span
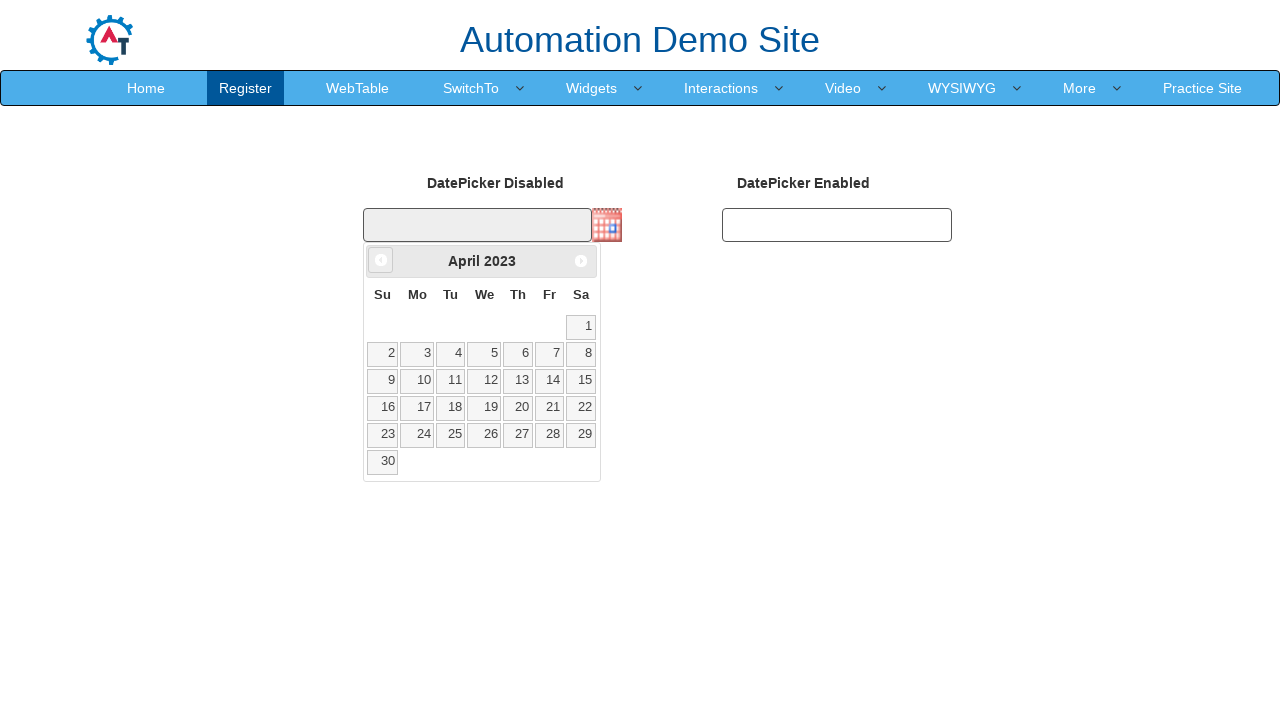

Clicked previous button to navigate to earlier year at (381, 260) on xpath=//*[@id='ui-datepicker-div']/div/a[1]/span
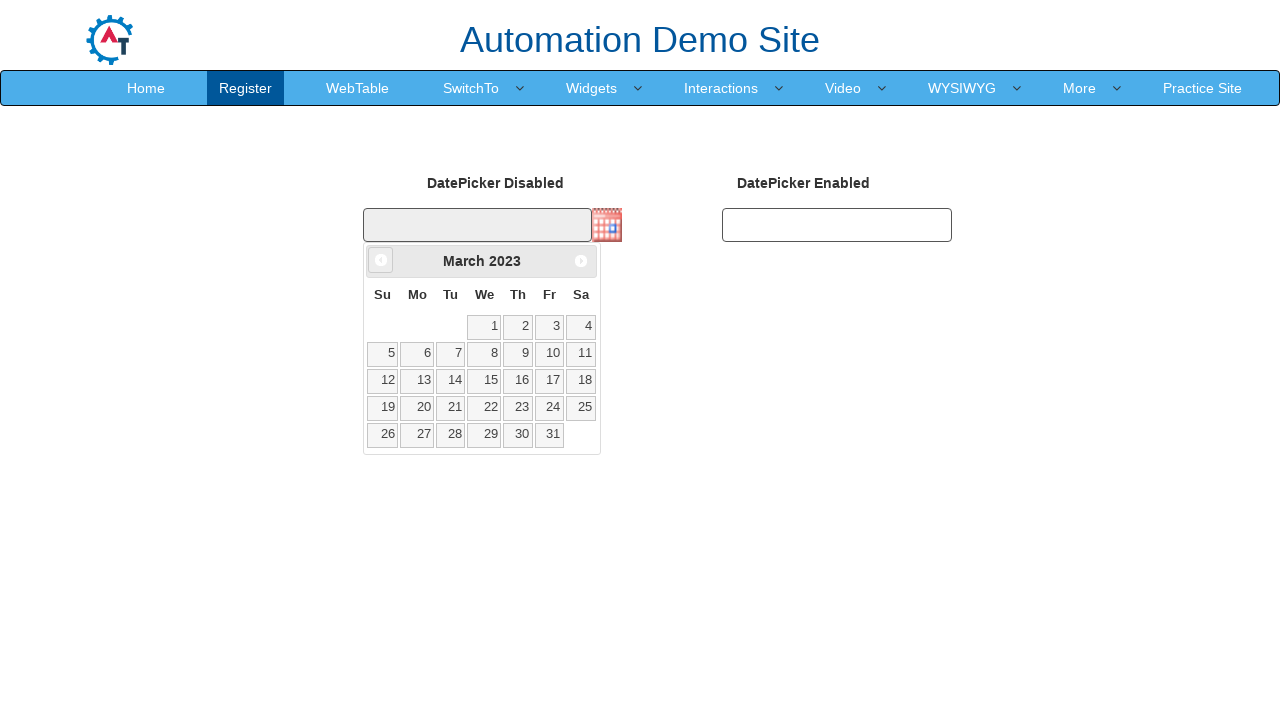

Clicked previous button to navigate to earlier year at (381, 260) on xpath=//*[@id='ui-datepicker-div']/div/a[1]/span
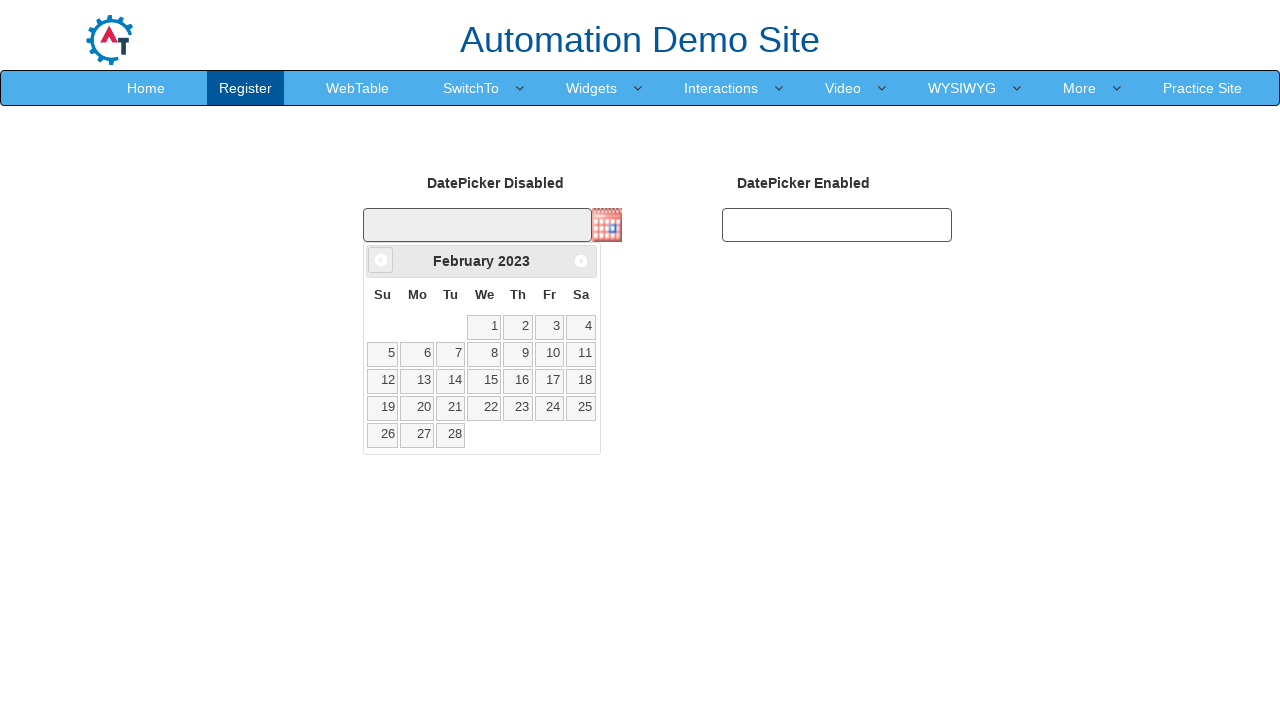

Clicked previous button to navigate to earlier year at (381, 260) on xpath=//*[@id='ui-datepicker-div']/div/a[1]/span
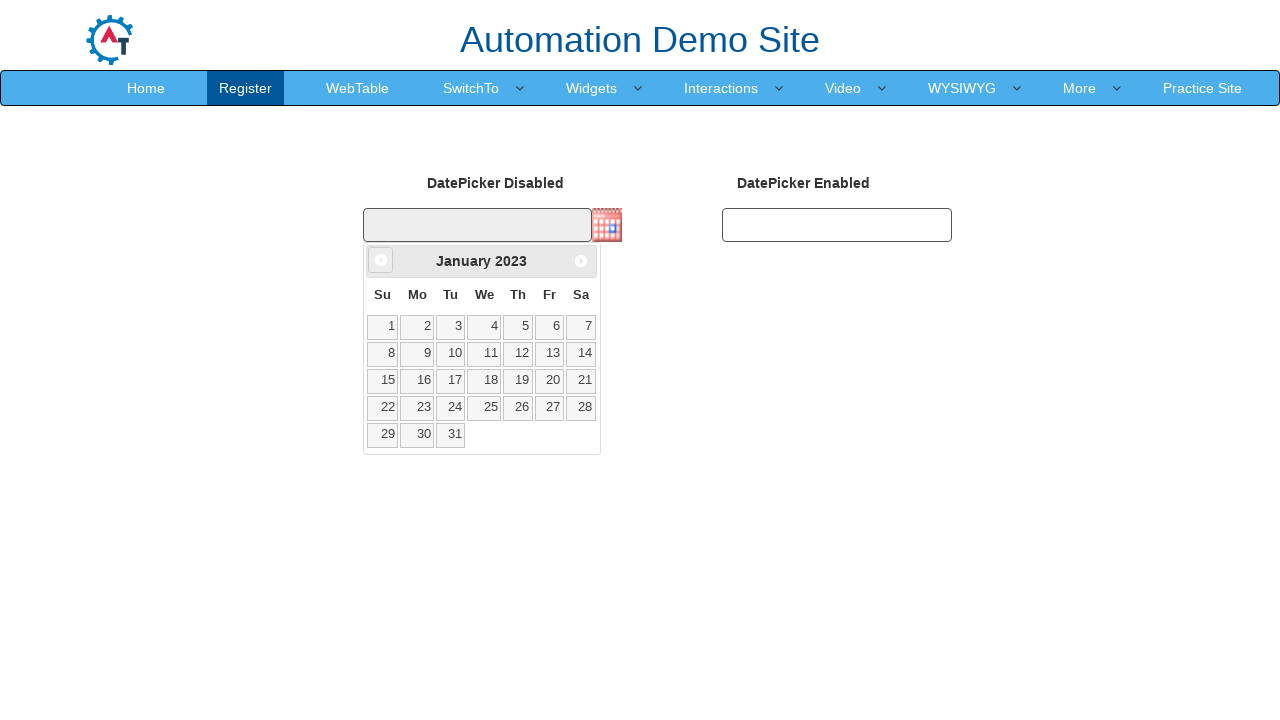

Clicked previous button to navigate to earlier year at (381, 260) on xpath=//*[@id='ui-datepicker-div']/div/a[1]/span
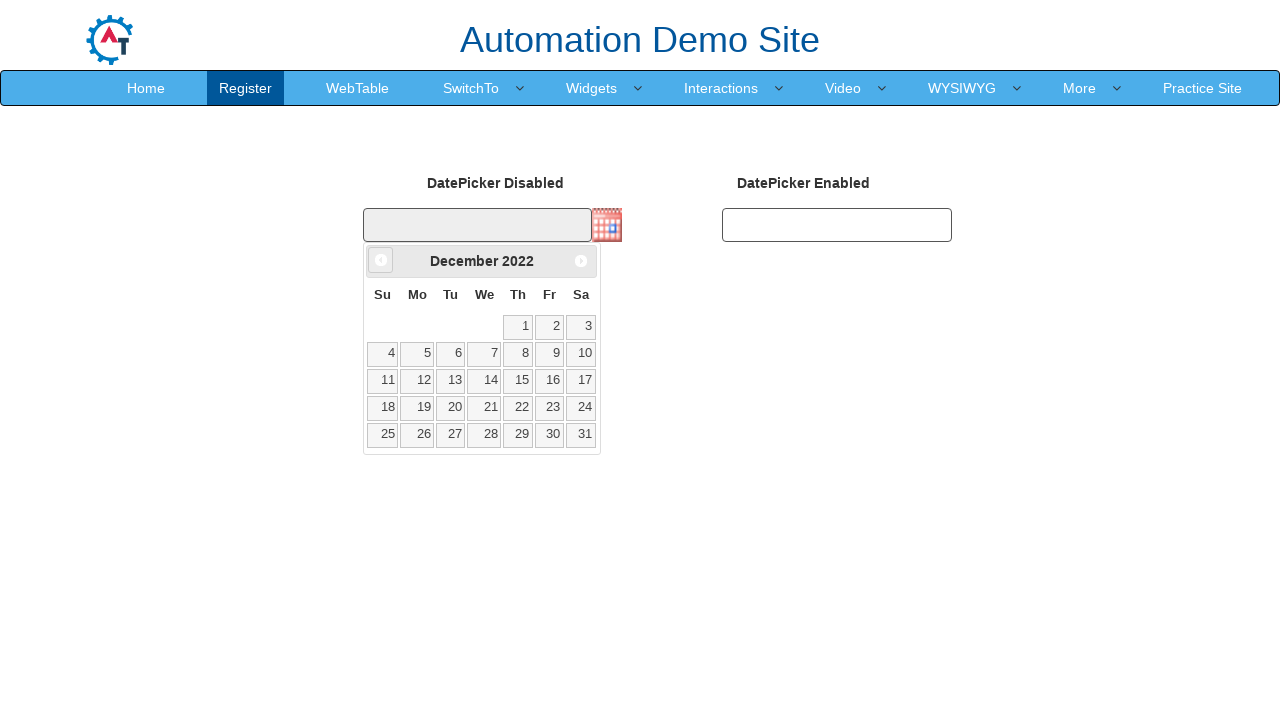

Clicked previous button to navigate to earlier year at (381, 260) on xpath=//*[@id='ui-datepicker-div']/div/a[1]/span
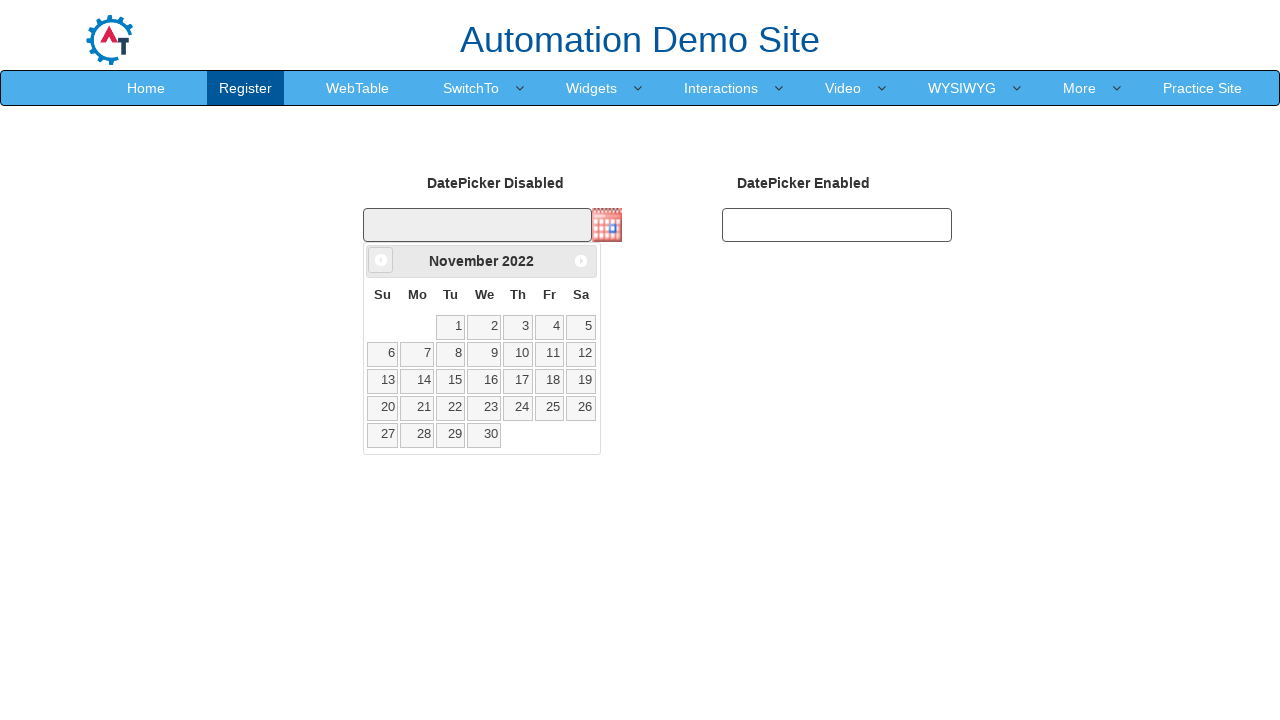

Clicked previous button to navigate to earlier year at (381, 260) on xpath=//*[@id='ui-datepicker-div']/div/a[1]/span
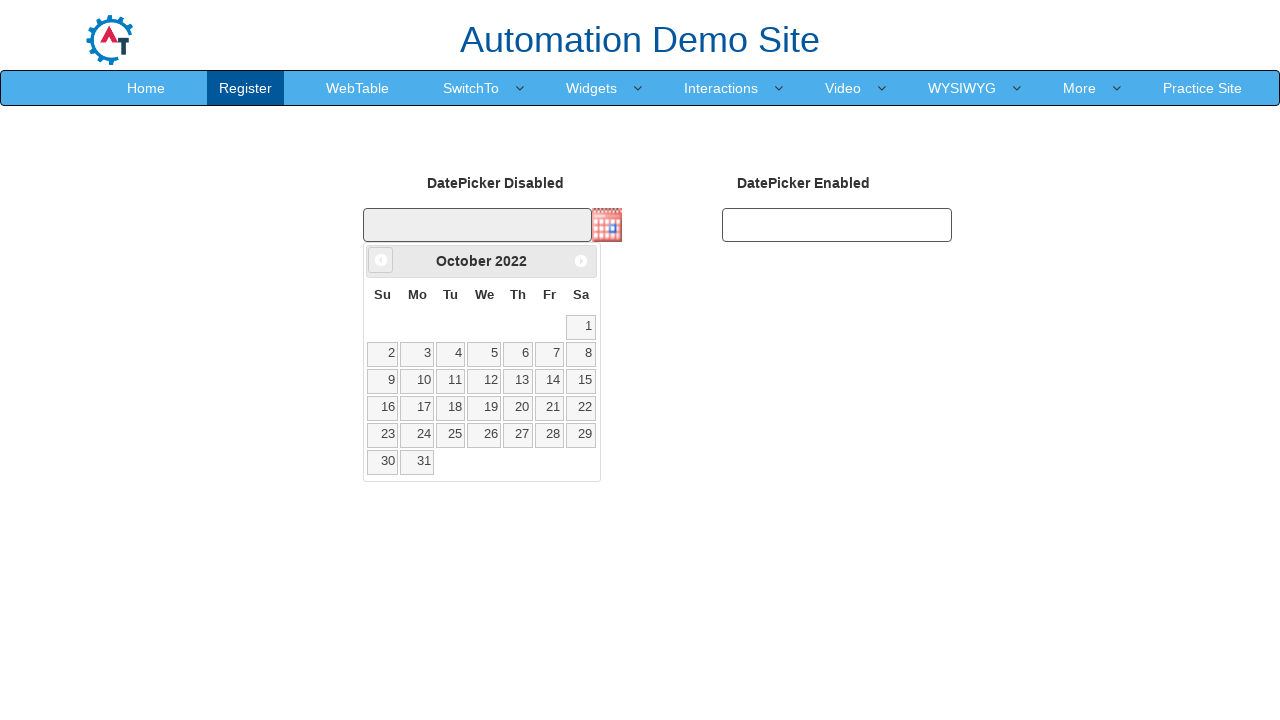

Clicked previous button to navigate to earlier year at (381, 260) on xpath=//*[@id='ui-datepicker-div']/div/a[1]/span
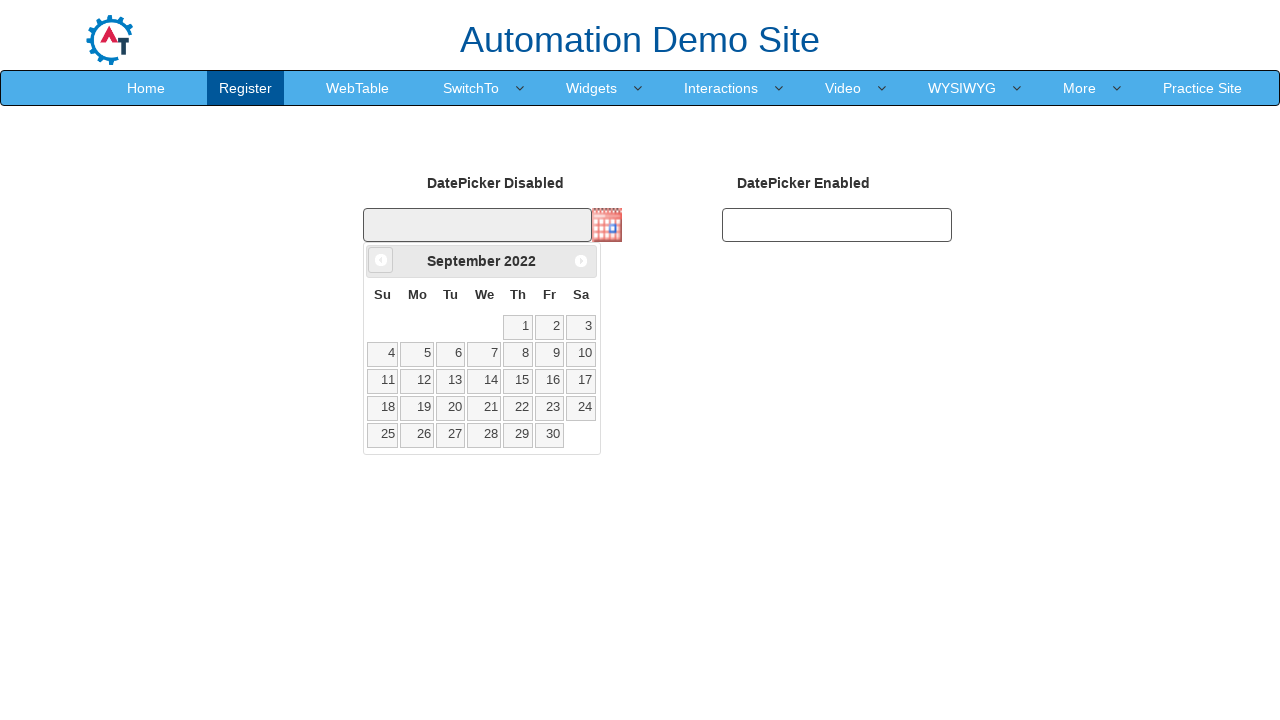

Clicked previous button to navigate to earlier year at (381, 260) on xpath=//*[@id='ui-datepicker-div']/div/a[1]/span
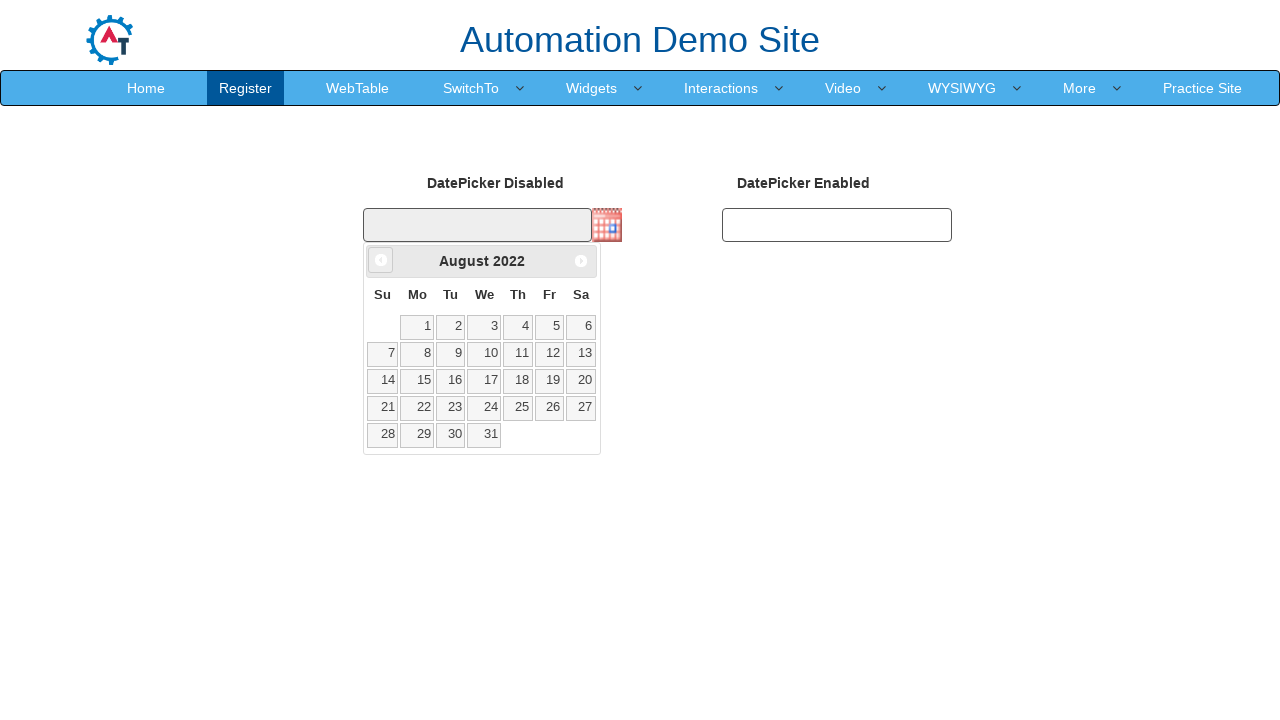

Clicked previous button to navigate to earlier year at (381, 260) on xpath=//*[@id='ui-datepicker-div']/div/a[1]/span
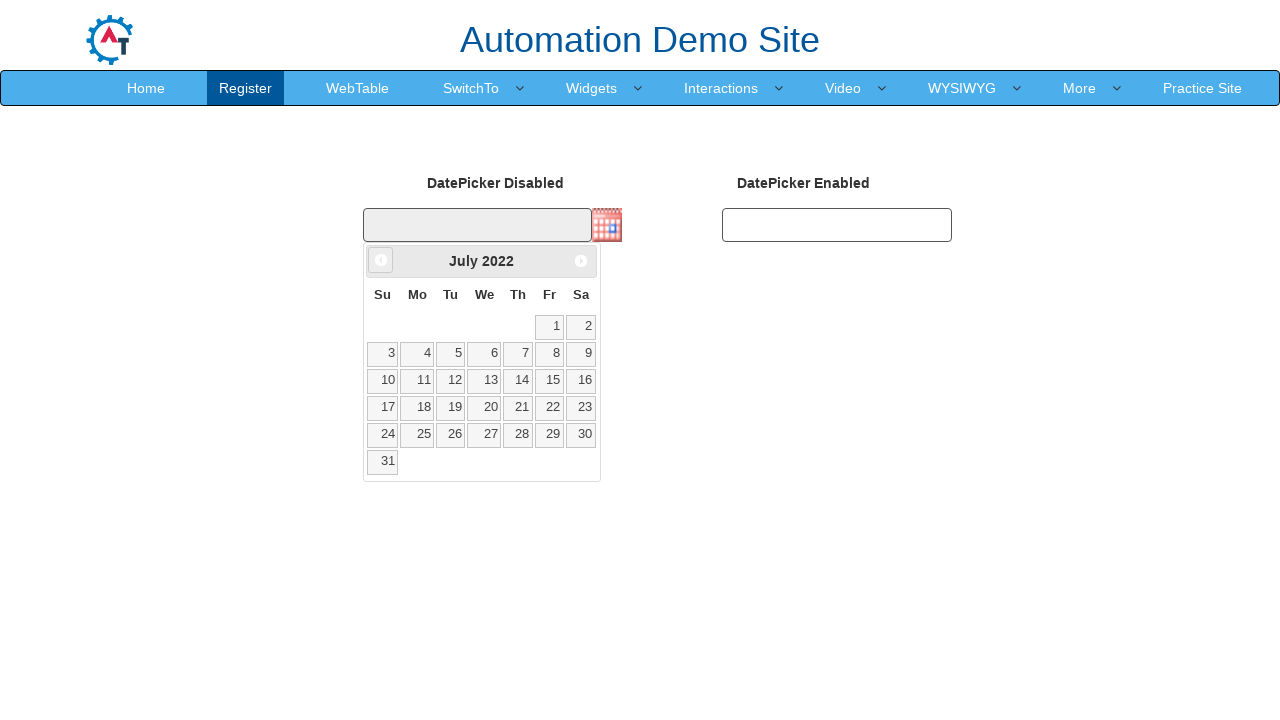

Clicked previous button to navigate to earlier year at (381, 260) on xpath=//*[@id='ui-datepicker-div']/div/a[1]/span
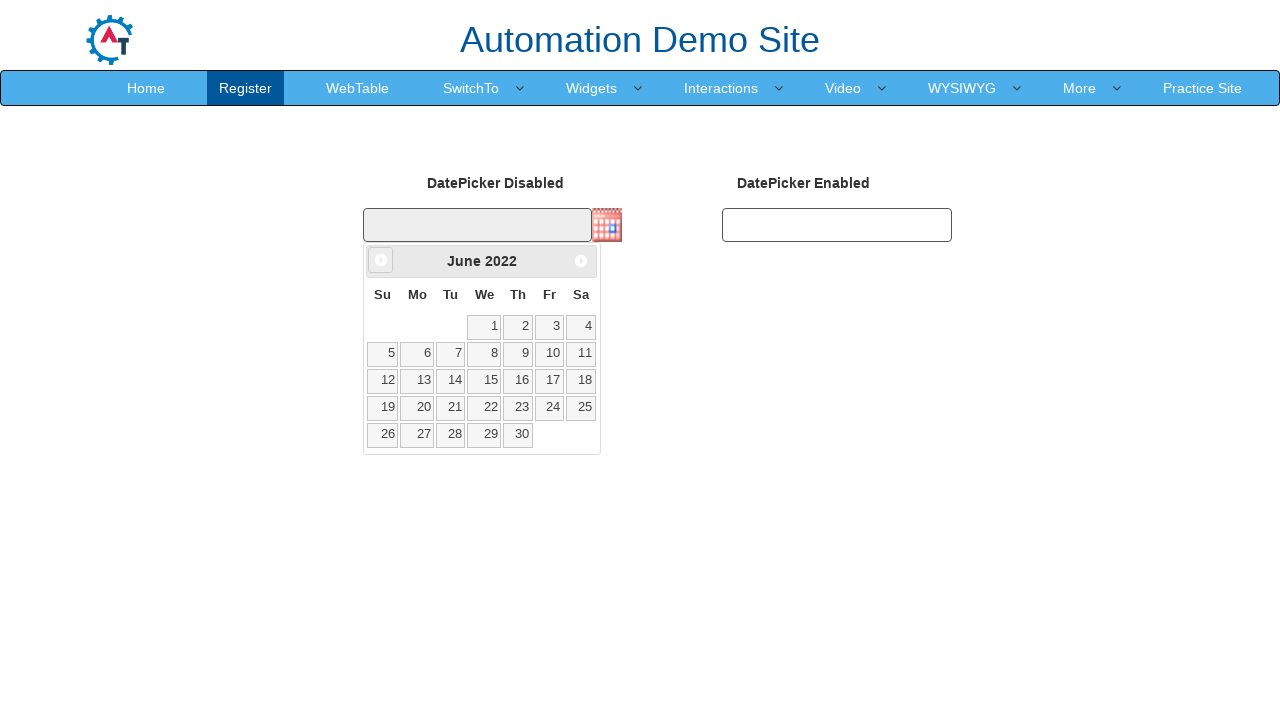

Clicked previous button to navigate to earlier year at (381, 260) on xpath=//*[@id='ui-datepicker-div']/div/a[1]/span
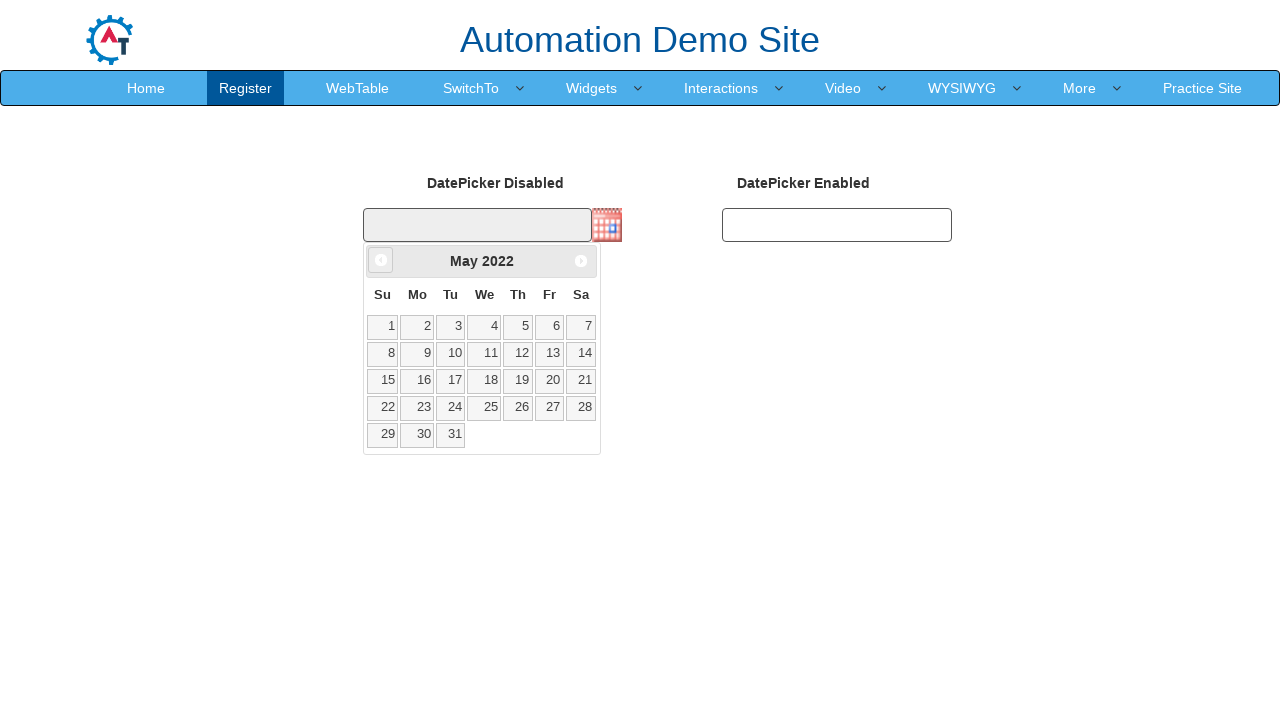

Clicked previous button to navigate to earlier year at (381, 260) on xpath=//*[@id='ui-datepicker-div']/div/a[1]/span
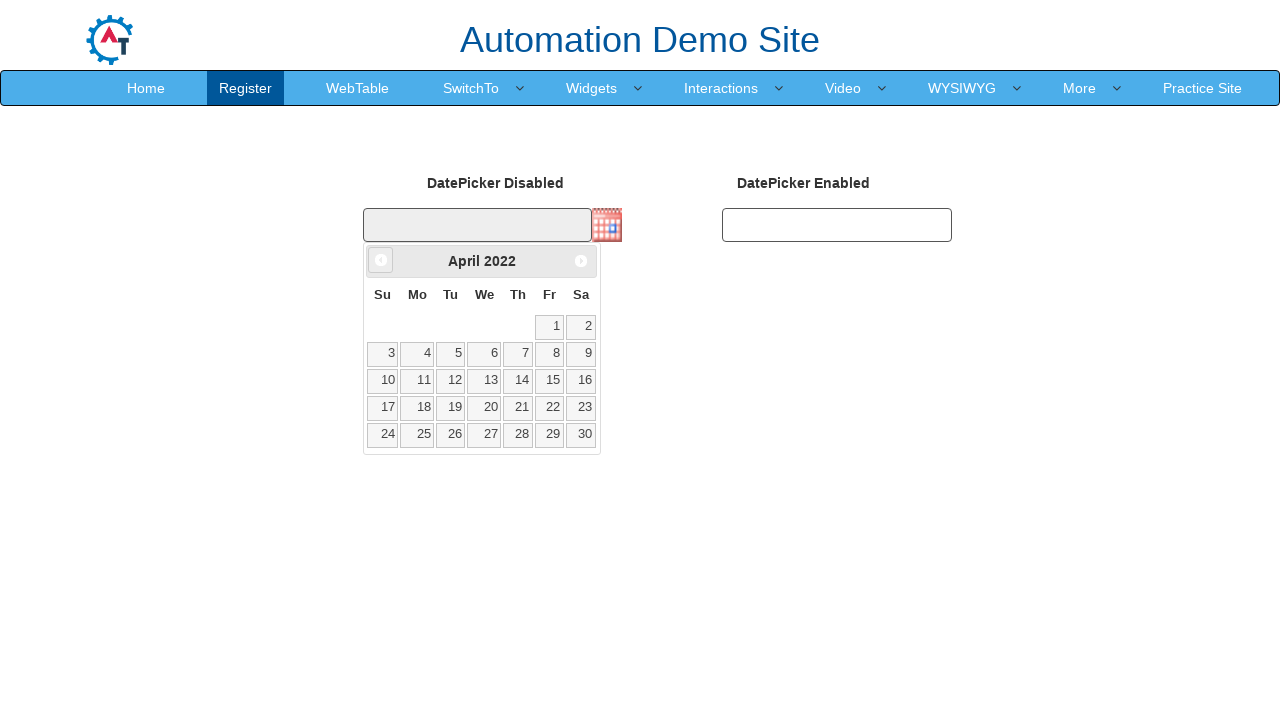

Clicked previous button to navigate to earlier year at (381, 260) on xpath=//*[@id='ui-datepicker-div']/div/a[1]/span
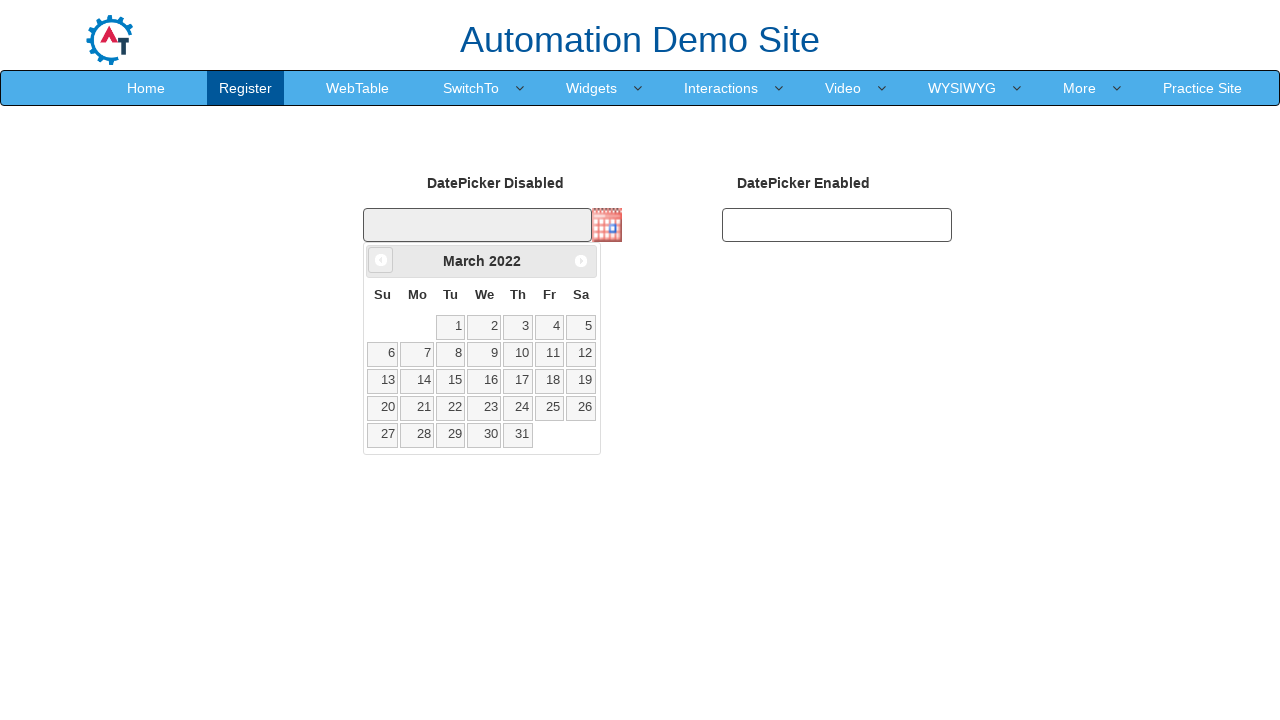

Clicked previous button to navigate to earlier year at (381, 260) on xpath=//*[@id='ui-datepicker-div']/div/a[1]/span
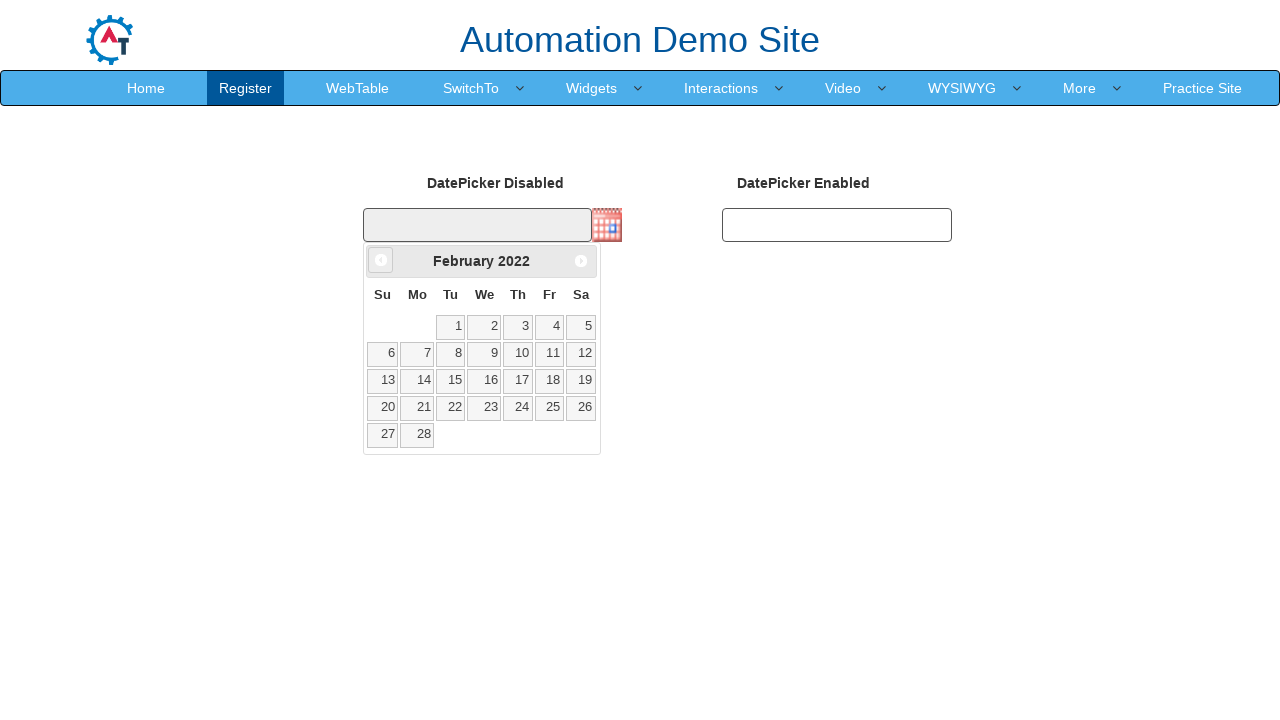

Clicked previous button to navigate to earlier year at (381, 260) on xpath=//*[@id='ui-datepicker-div']/div/a[1]/span
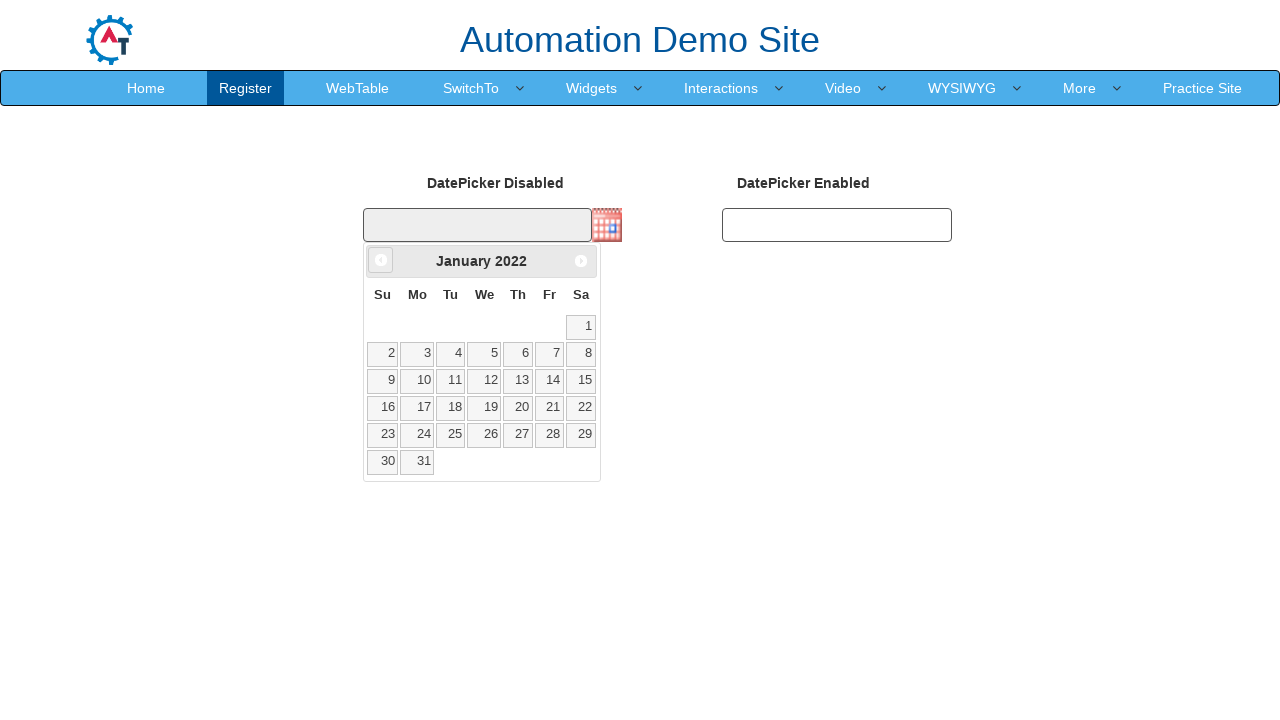

Clicked previous button to navigate to earlier year at (381, 260) on xpath=//*[@id='ui-datepicker-div']/div/a[1]/span
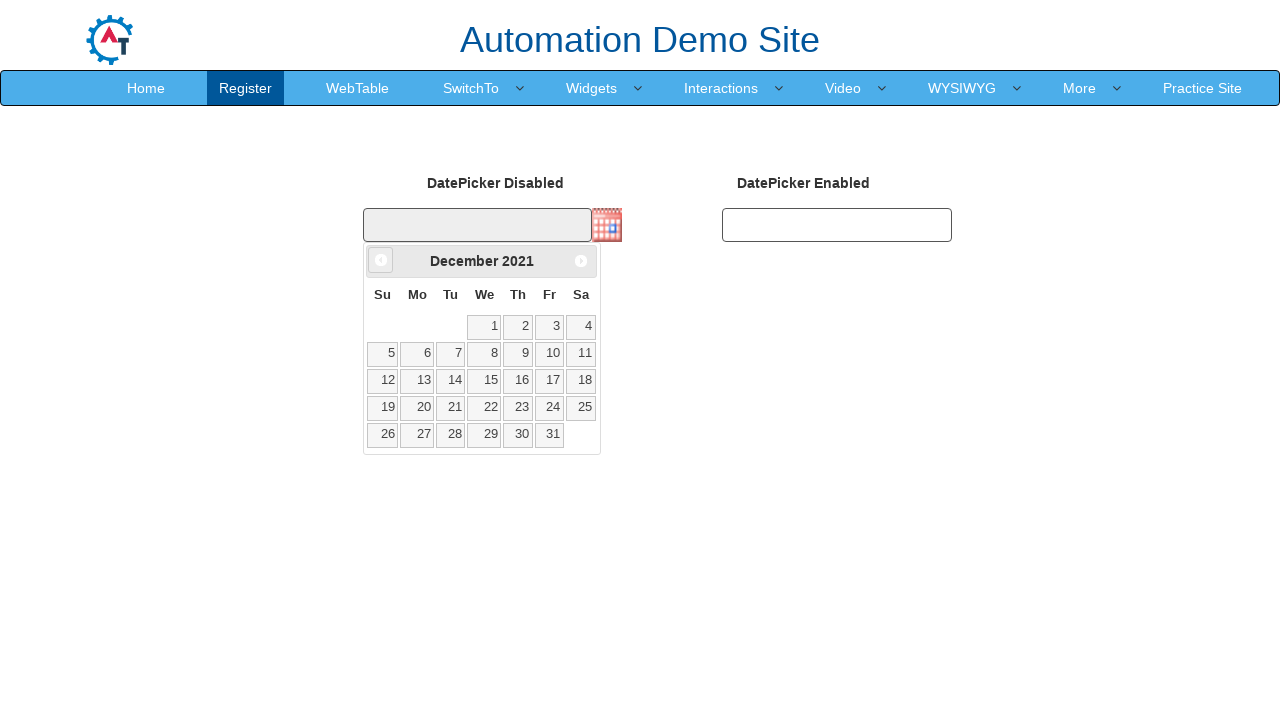

Clicked previous button to navigate to earlier year at (381, 260) on xpath=//*[@id='ui-datepicker-div']/div/a[1]/span
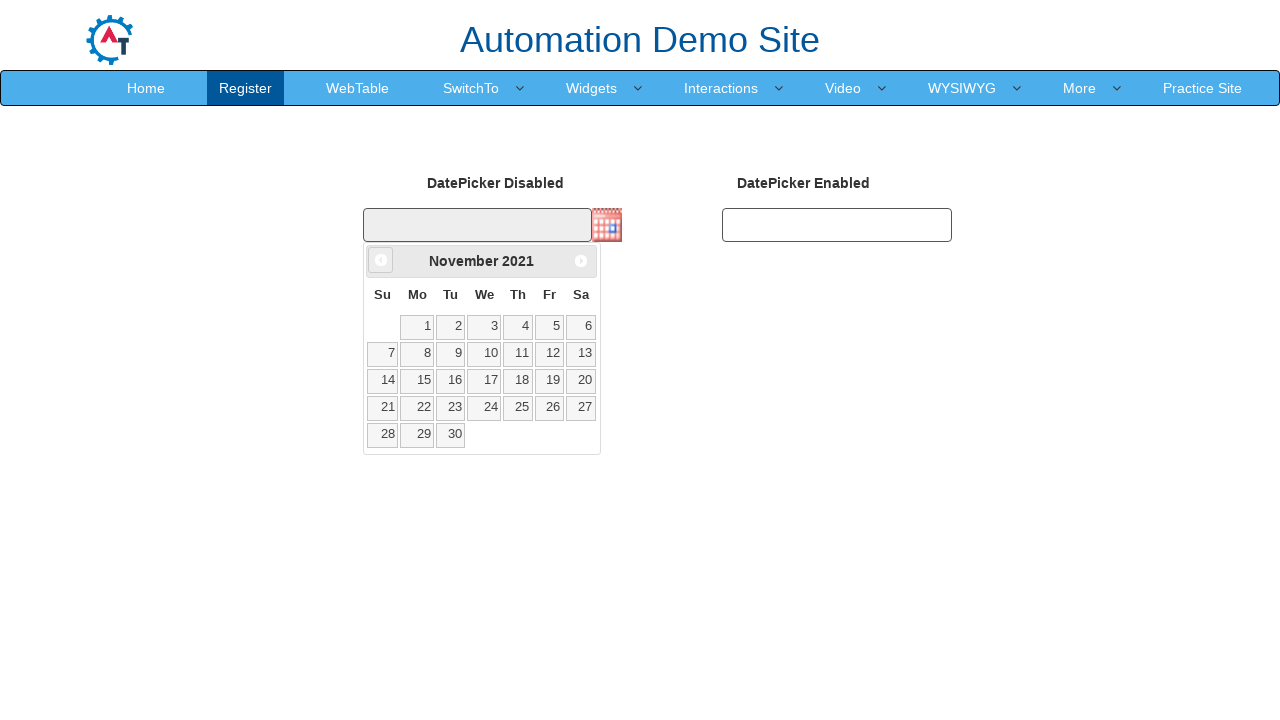

Clicked previous button to navigate to earlier year at (381, 260) on xpath=//*[@id='ui-datepicker-div']/div/a[1]/span
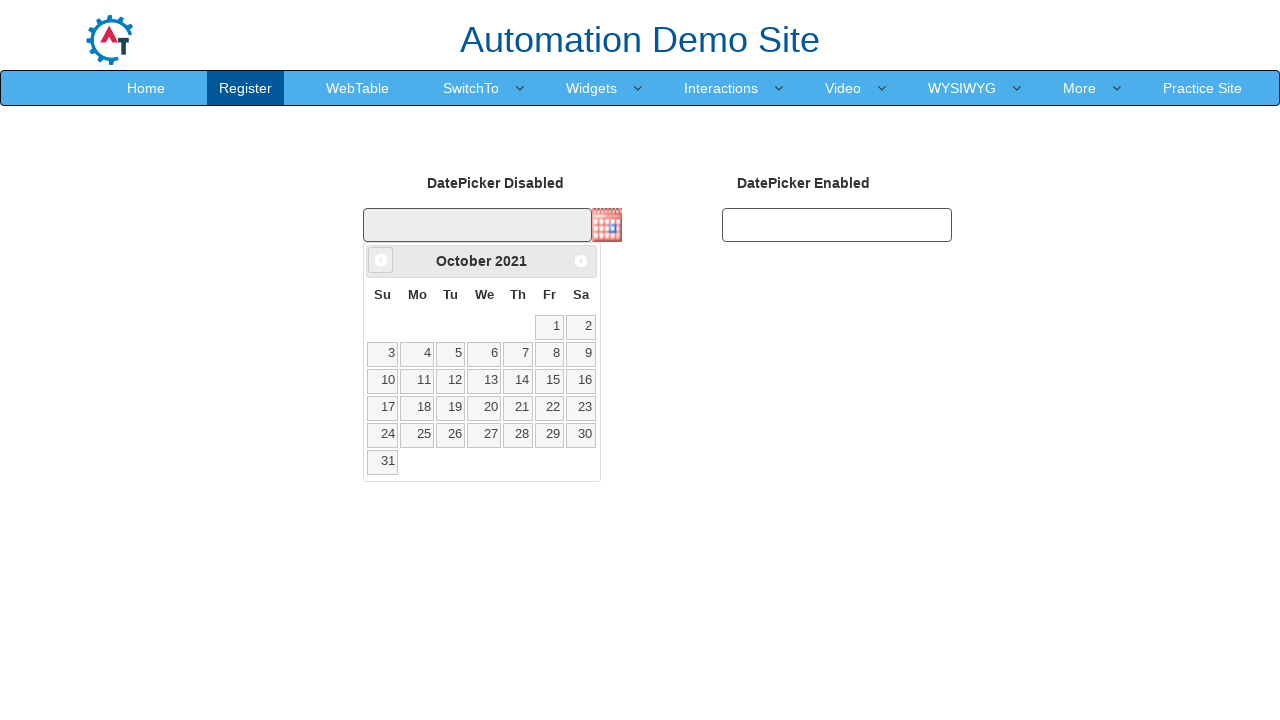

Clicked previous button to navigate to earlier year at (381, 260) on xpath=//*[@id='ui-datepicker-div']/div/a[1]/span
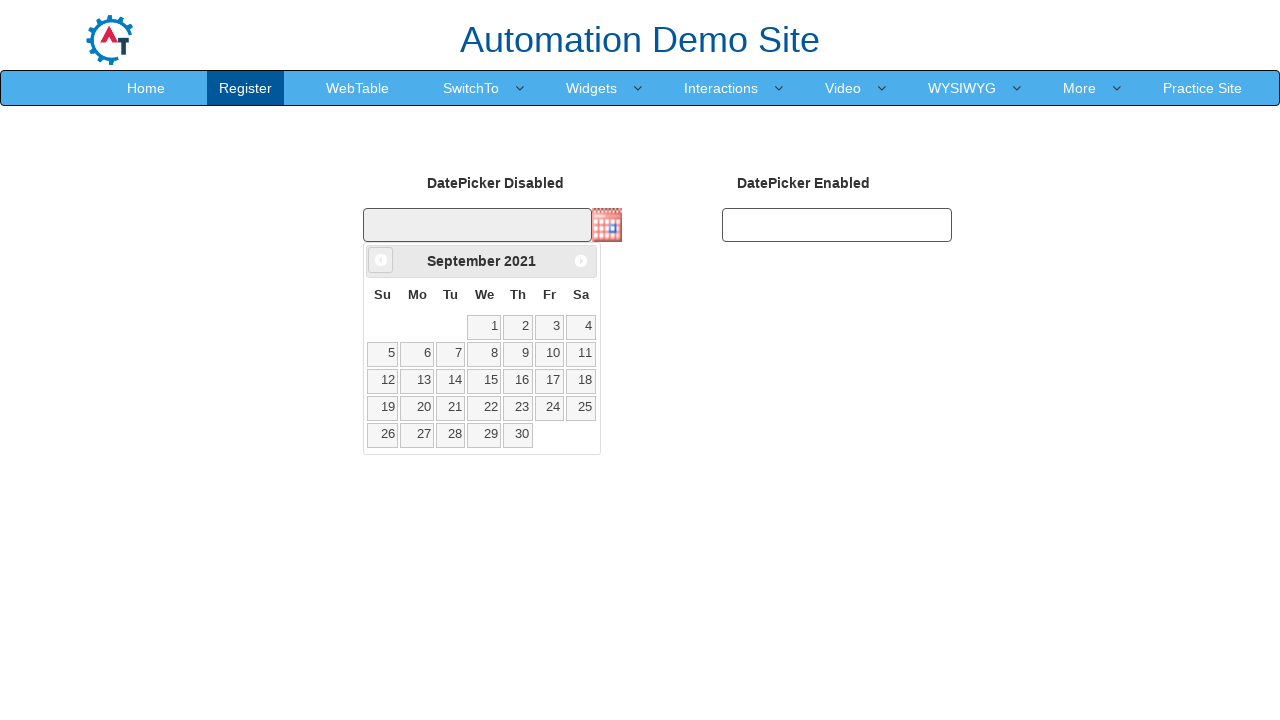

Clicked previous button to navigate to earlier year at (381, 260) on xpath=//*[@id='ui-datepicker-div']/div/a[1]/span
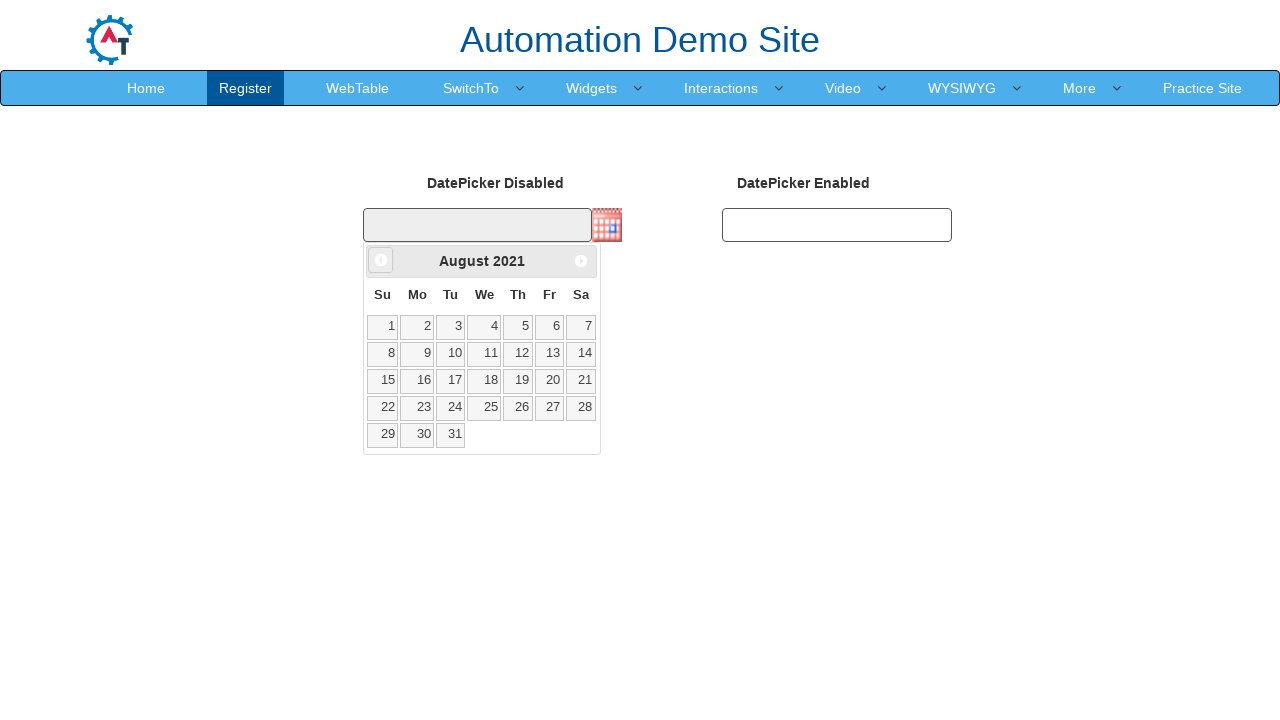

Clicked previous button to navigate to earlier year at (381, 260) on xpath=//*[@id='ui-datepicker-div']/div/a[1]/span
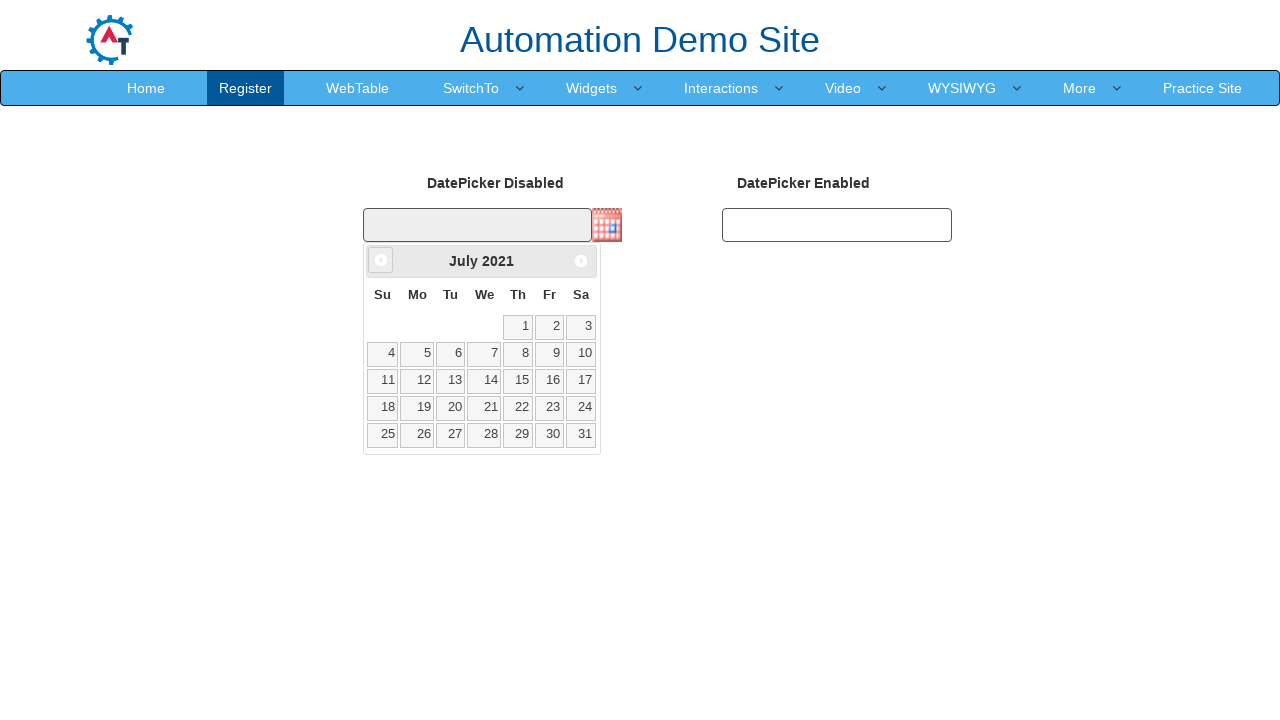

Clicked previous button to navigate to earlier year at (381, 260) on xpath=//*[@id='ui-datepicker-div']/div/a[1]/span
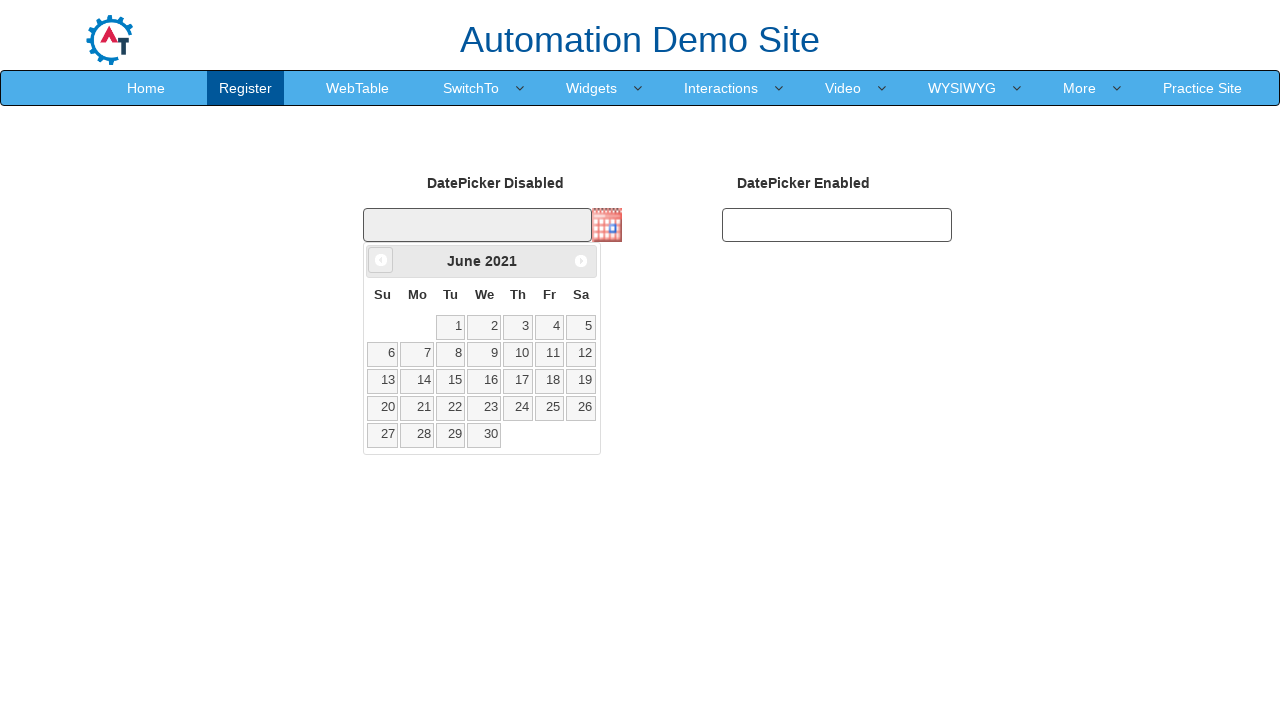

Clicked previous button to navigate to earlier year at (381, 260) on xpath=//*[@id='ui-datepicker-div']/div/a[1]/span
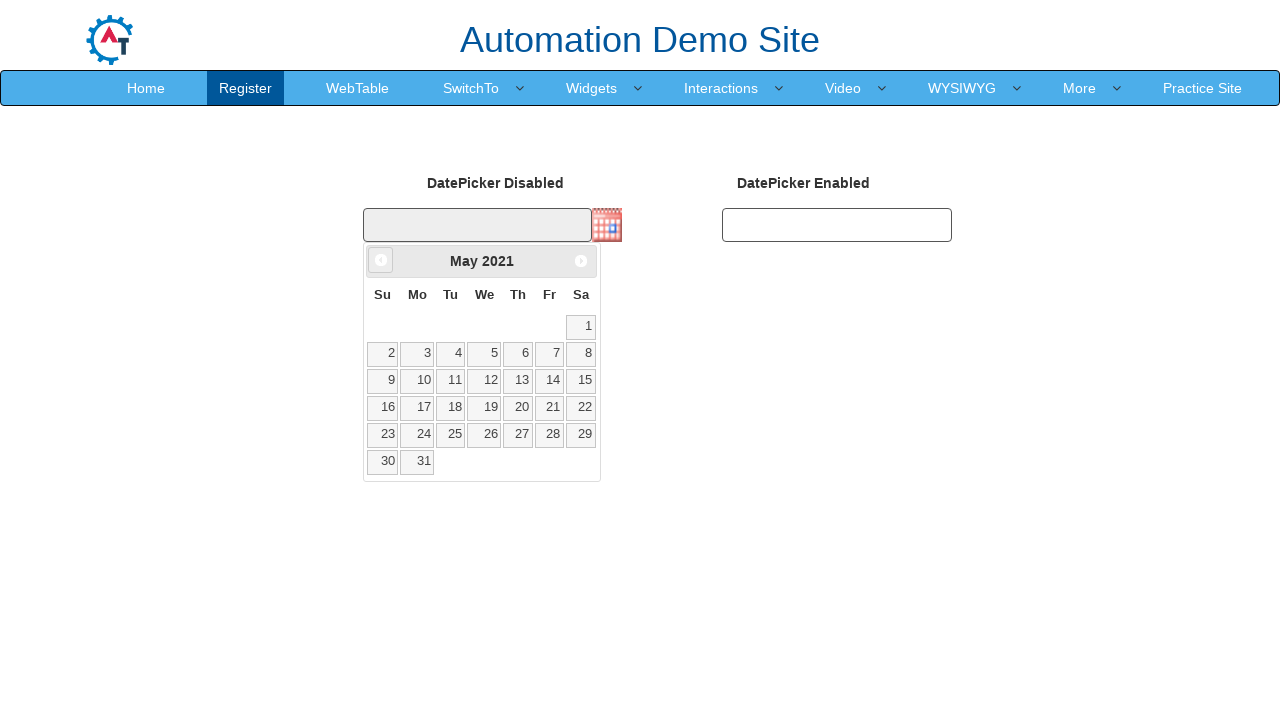

Clicked previous button to navigate to earlier year at (381, 260) on xpath=//*[@id='ui-datepicker-div']/div/a[1]/span
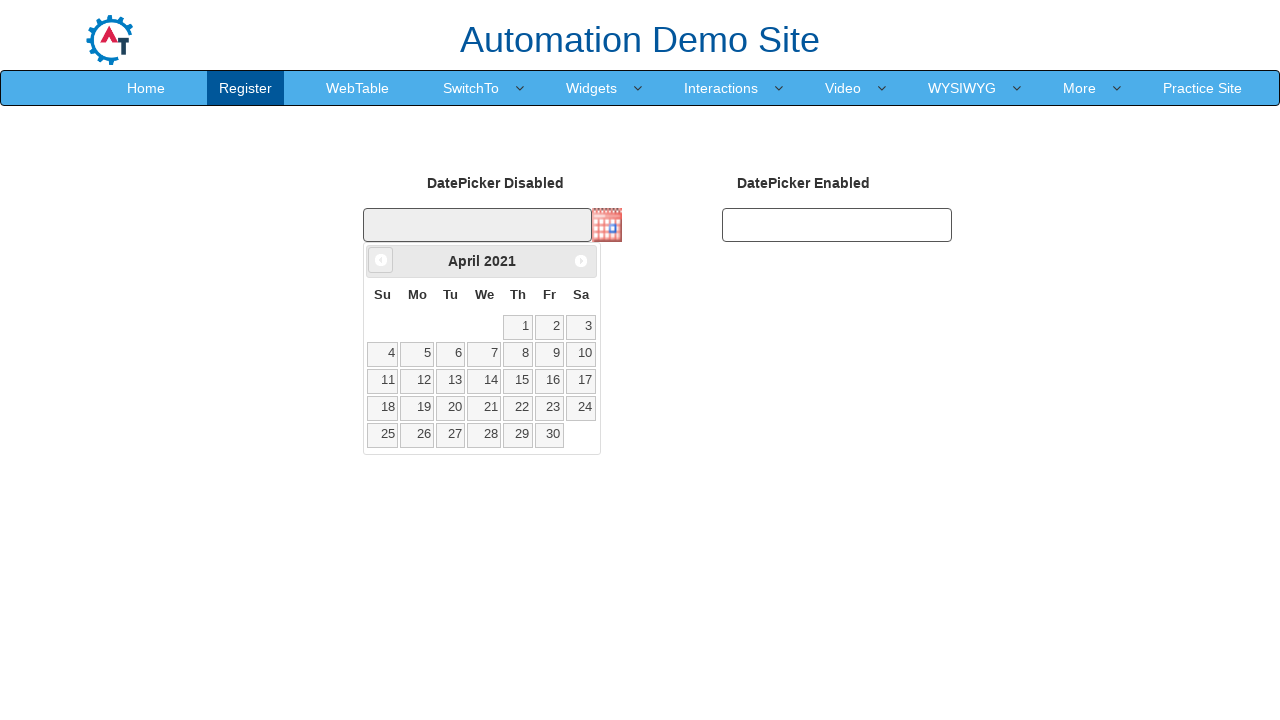

Clicked previous button to navigate to earlier year at (381, 260) on xpath=//*[@id='ui-datepicker-div']/div/a[1]/span
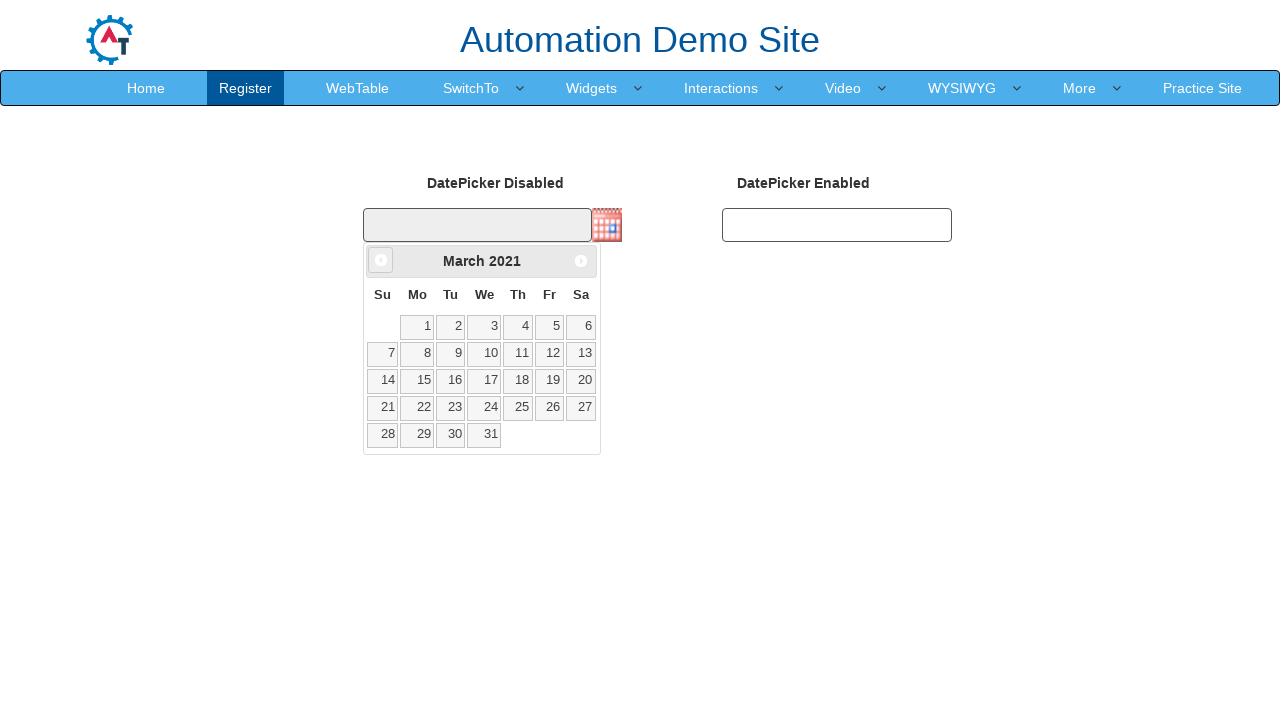

Clicked previous button to navigate to earlier year at (381, 260) on xpath=//*[@id='ui-datepicker-div']/div/a[1]/span
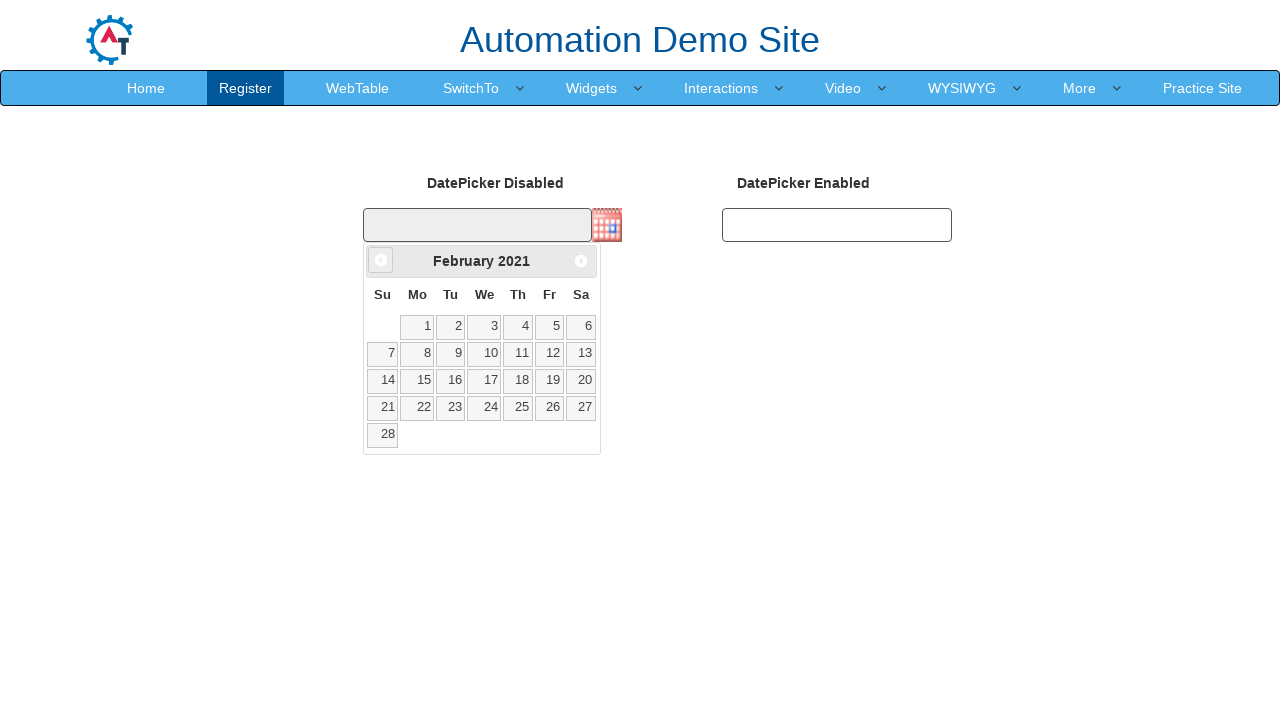

Clicked previous button to navigate to earlier year at (381, 260) on xpath=//*[@id='ui-datepicker-div']/div/a[1]/span
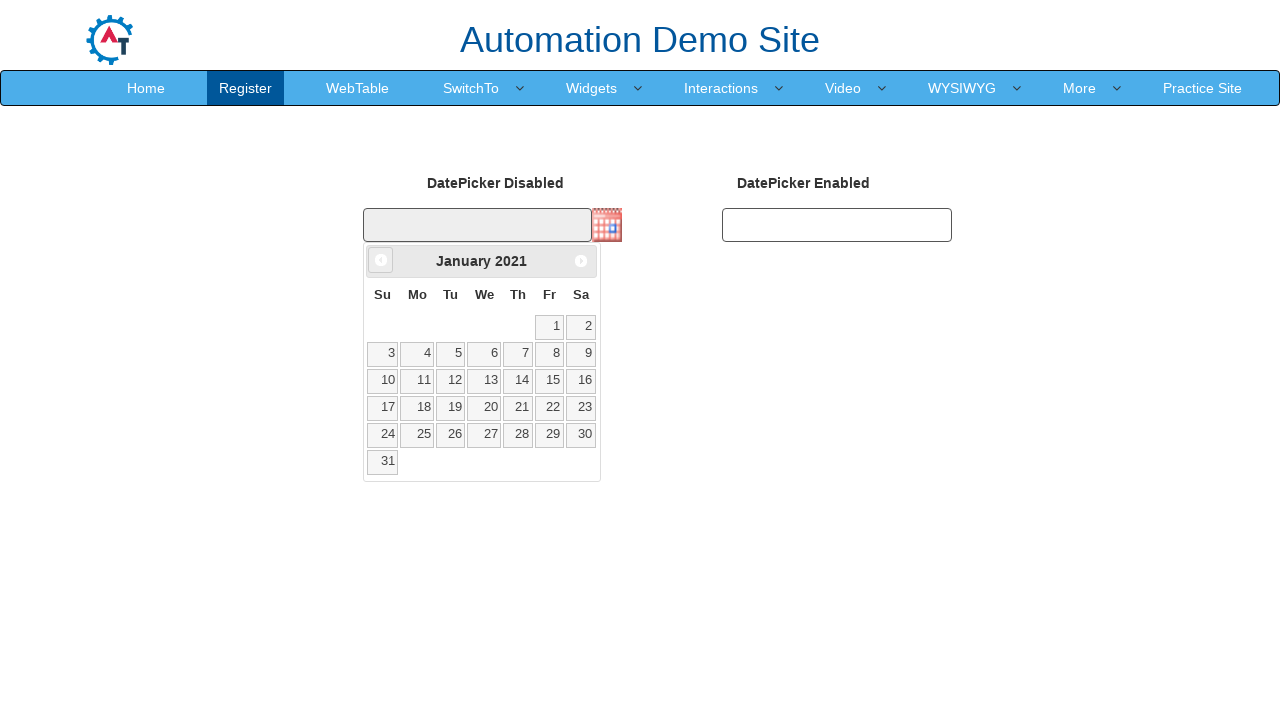

Clicked previous button to navigate to earlier year at (381, 260) on xpath=//*[@id='ui-datepicker-div']/div/a[1]/span
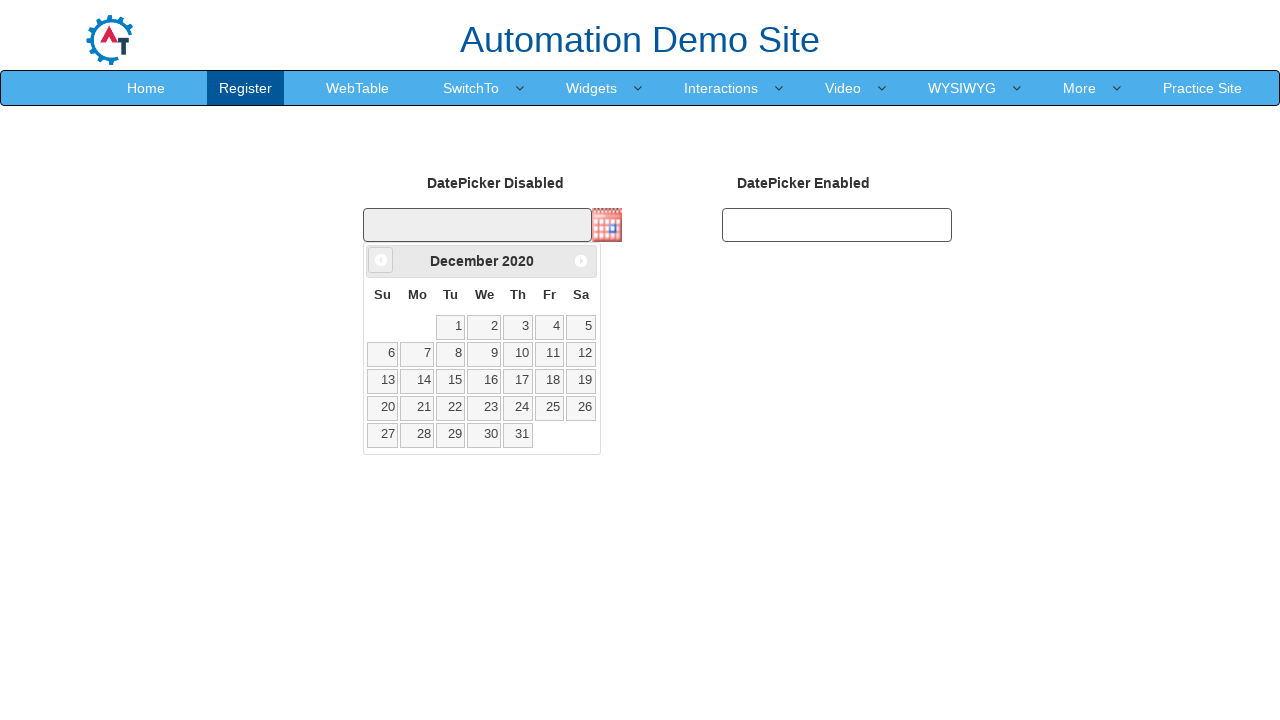

Clicked previous button to navigate to earlier year at (381, 260) on xpath=//*[@id='ui-datepicker-div']/div/a[1]/span
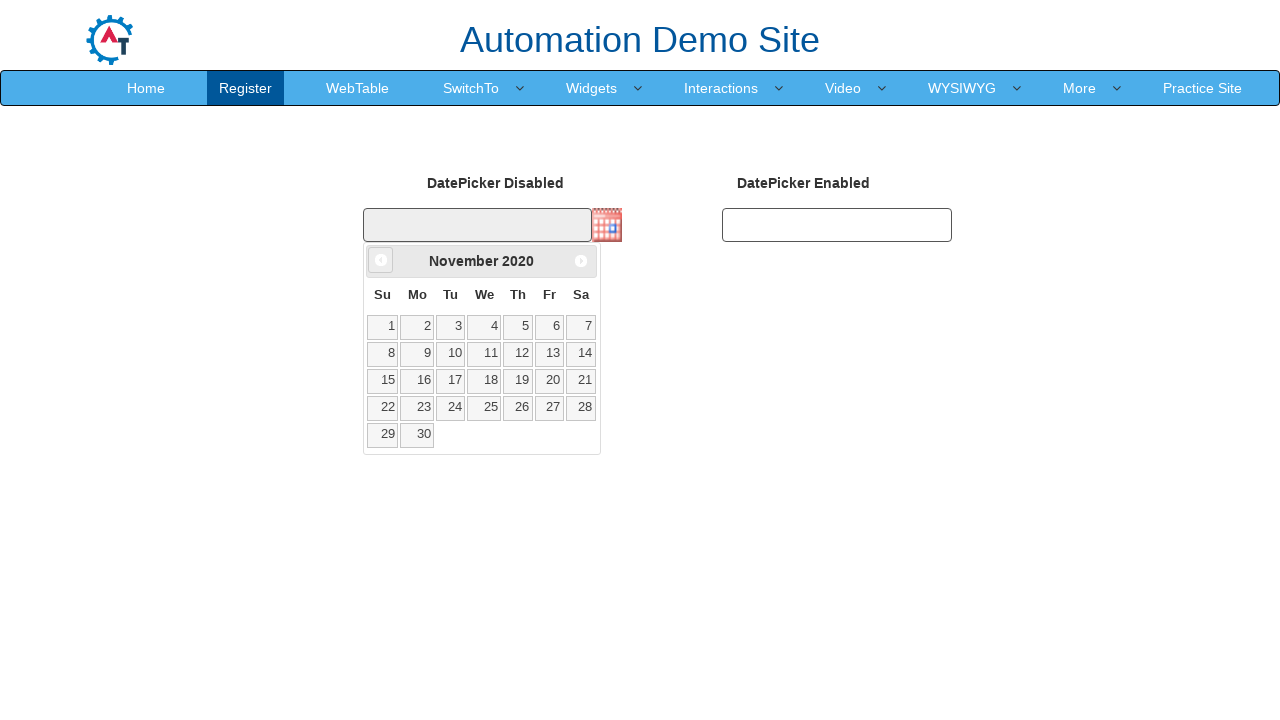

Clicked previous button to navigate to earlier year at (381, 260) on xpath=//*[@id='ui-datepicker-div']/div/a[1]/span
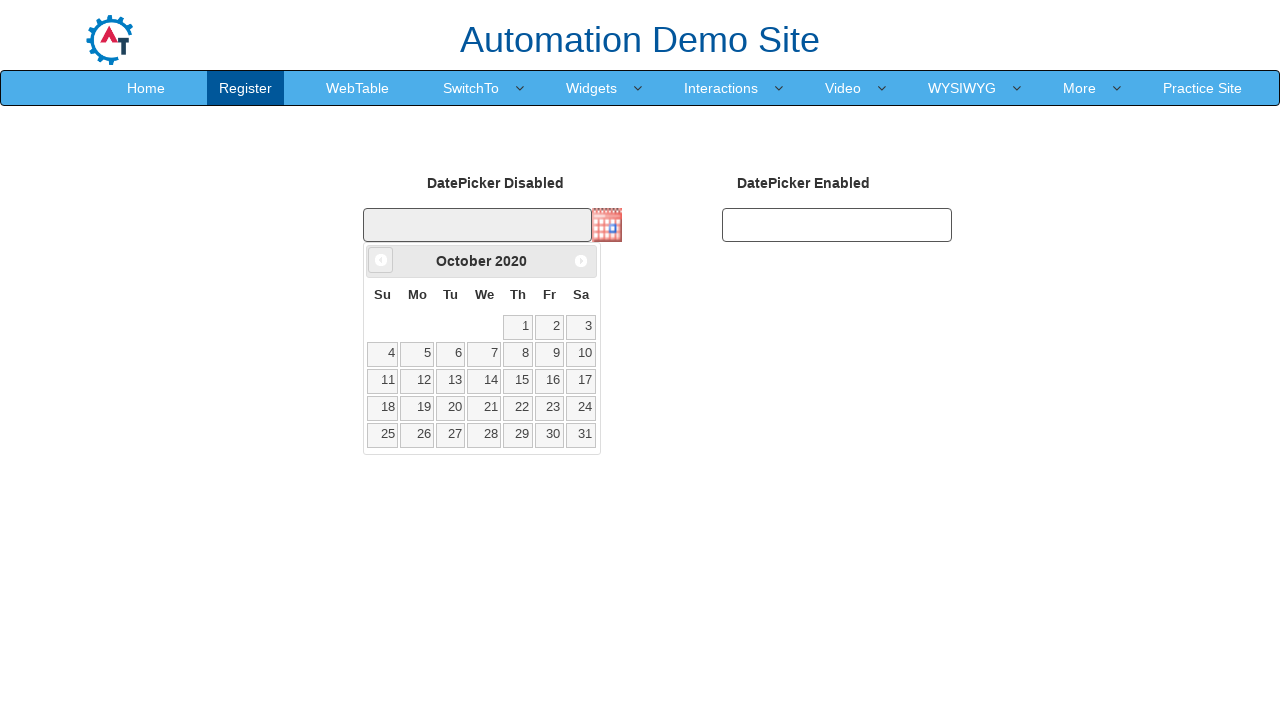

Clicked previous button to navigate to earlier year at (381, 260) on xpath=//*[@id='ui-datepicker-div']/div/a[1]/span
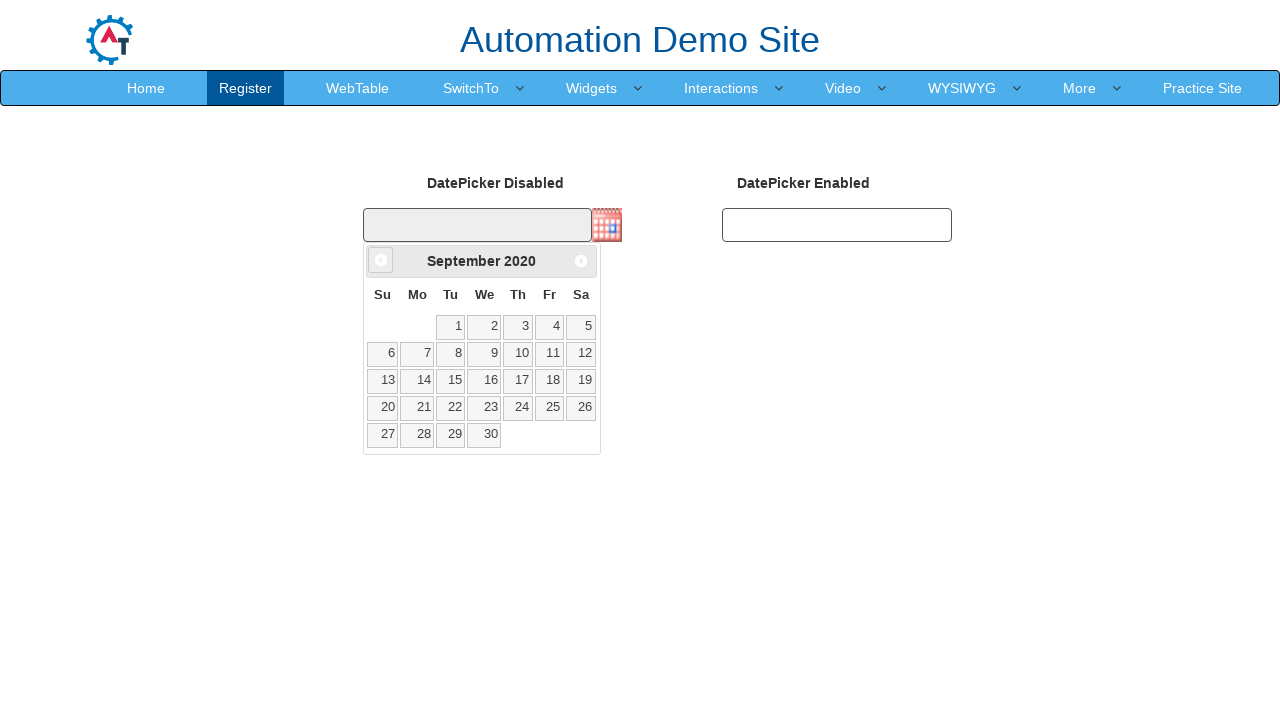

Clicked previous button to navigate to earlier year at (381, 260) on xpath=//*[@id='ui-datepicker-div']/div/a[1]/span
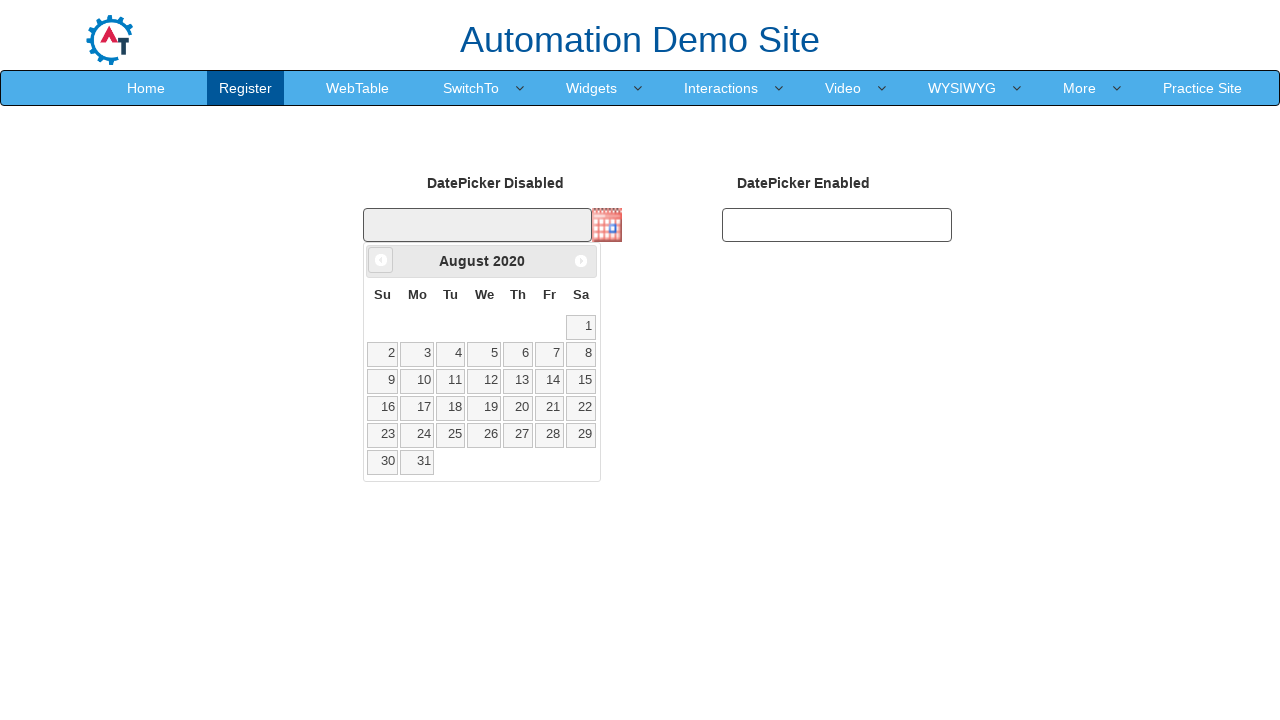

Clicked previous button to navigate to earlier year at (381, 260) on xpath=//*[@id='ui-datepicker-div']/div/a[1]/span
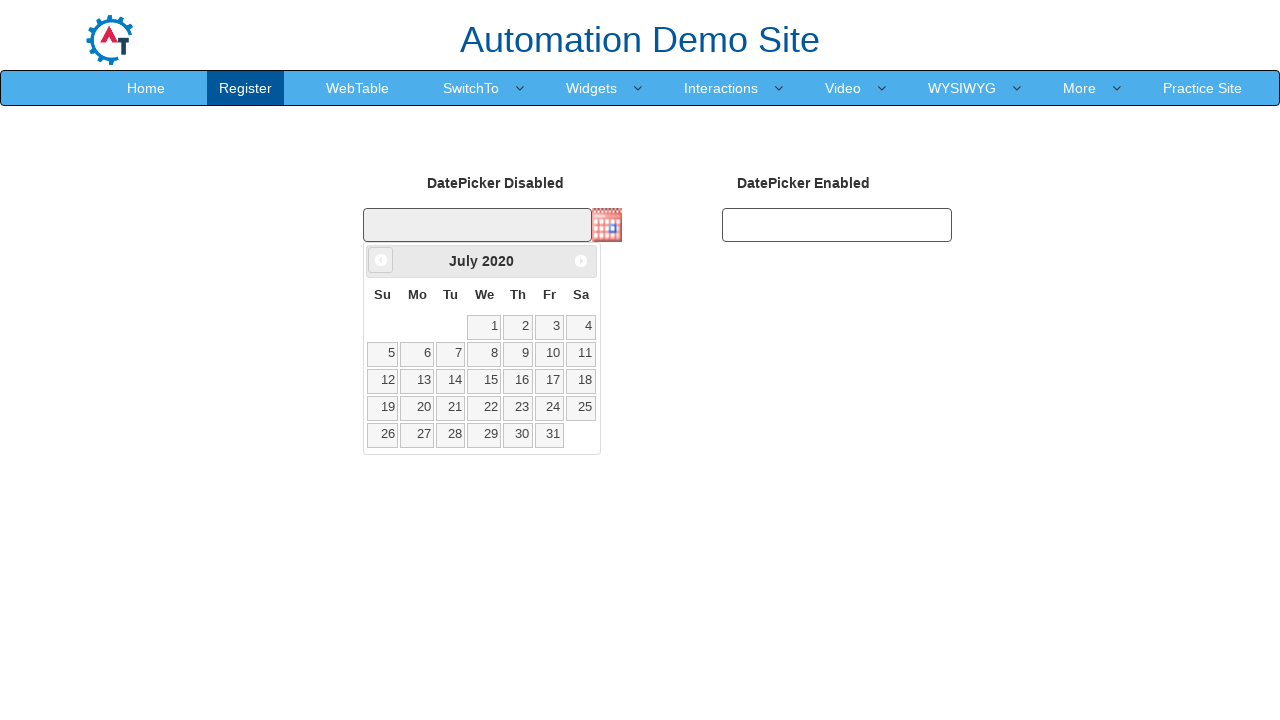

Clicked previous button to navigate to earlier year at (381, 260) on xpath=//*[@id='ui-datepicker-div']/div/a[1]/span
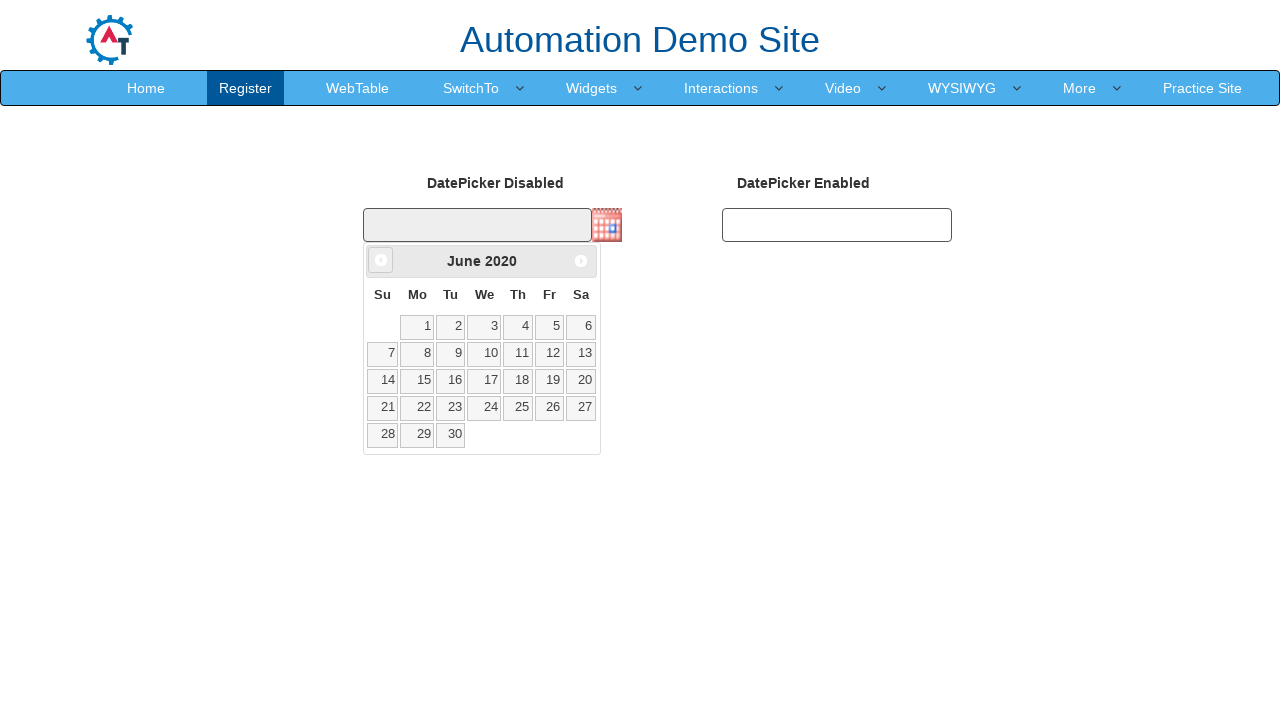

Clicked previous button to navigate to earlier year at (381, 260) on xpath=//*[@id='ui-datepicker-div']/div/a[1]/span
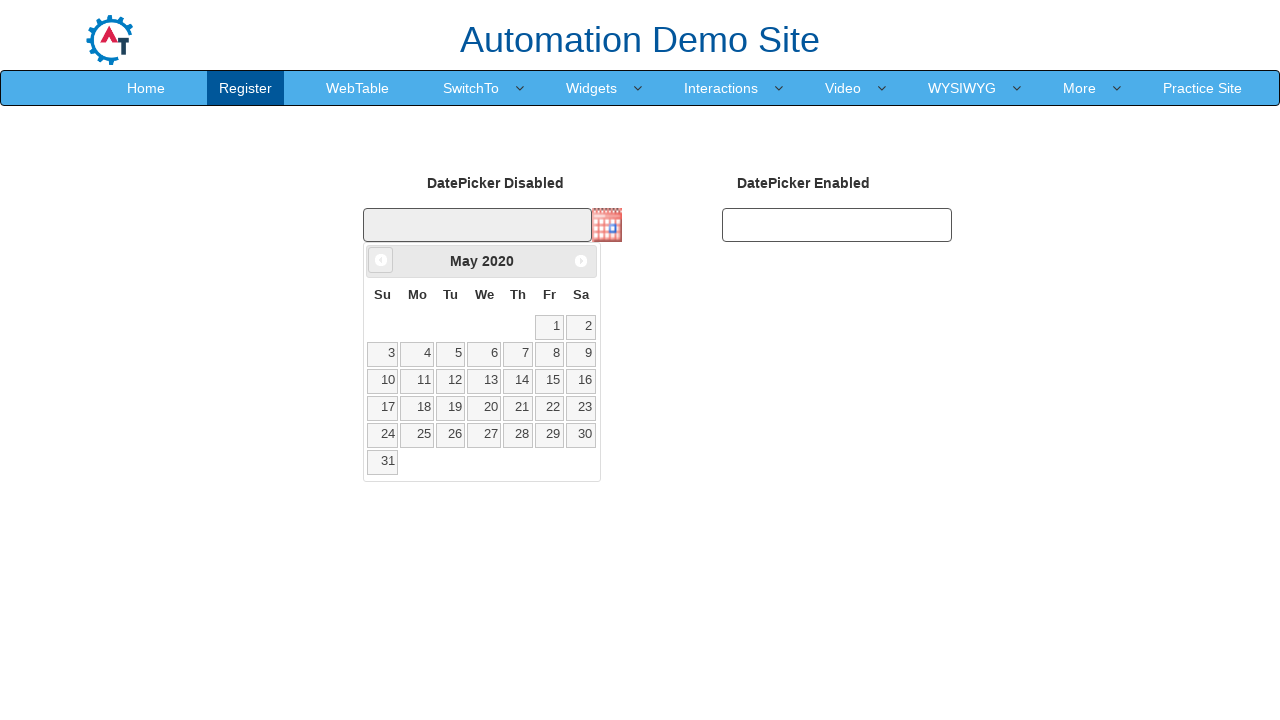

Clicked previous button to navigate to earlier year at (381, 260) on xpath=//*[@id='ui-datepicker-div']/div/a[1]/span
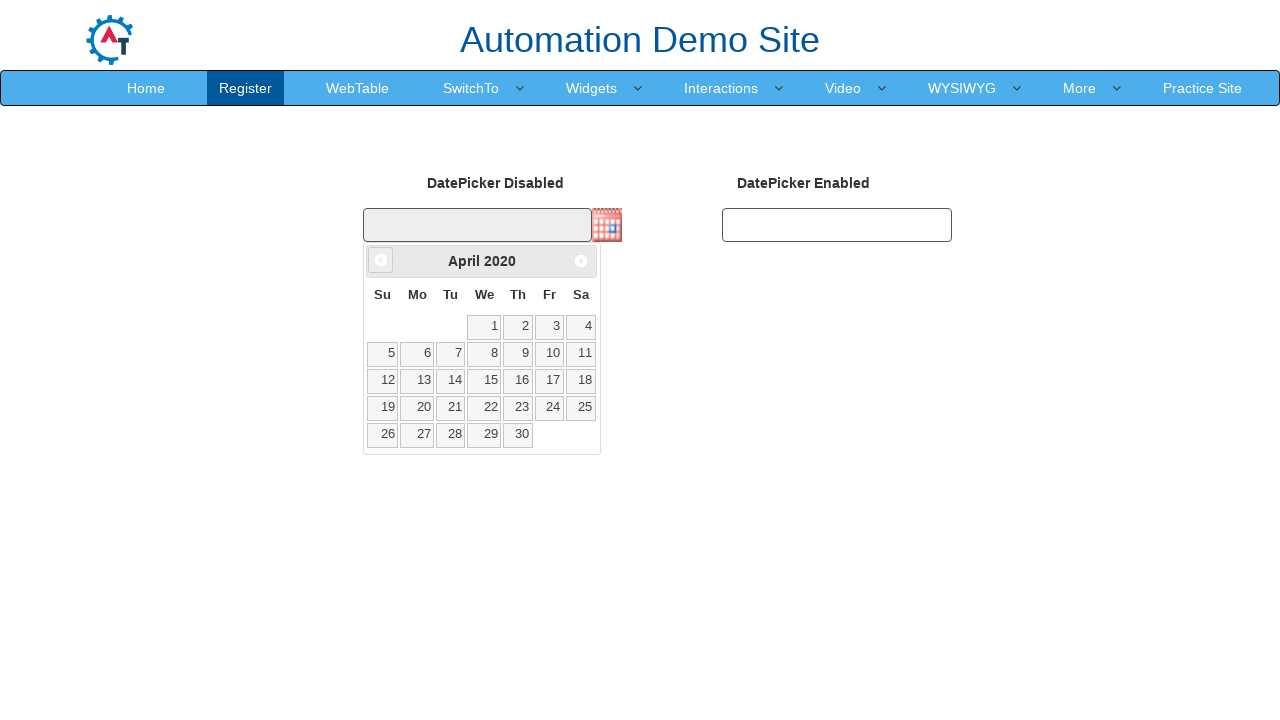

Clicked previous button to navigate to earlier year at (381, 260) on xpath=//*[@id='ui-datepicker-div']/div/a[1]/span
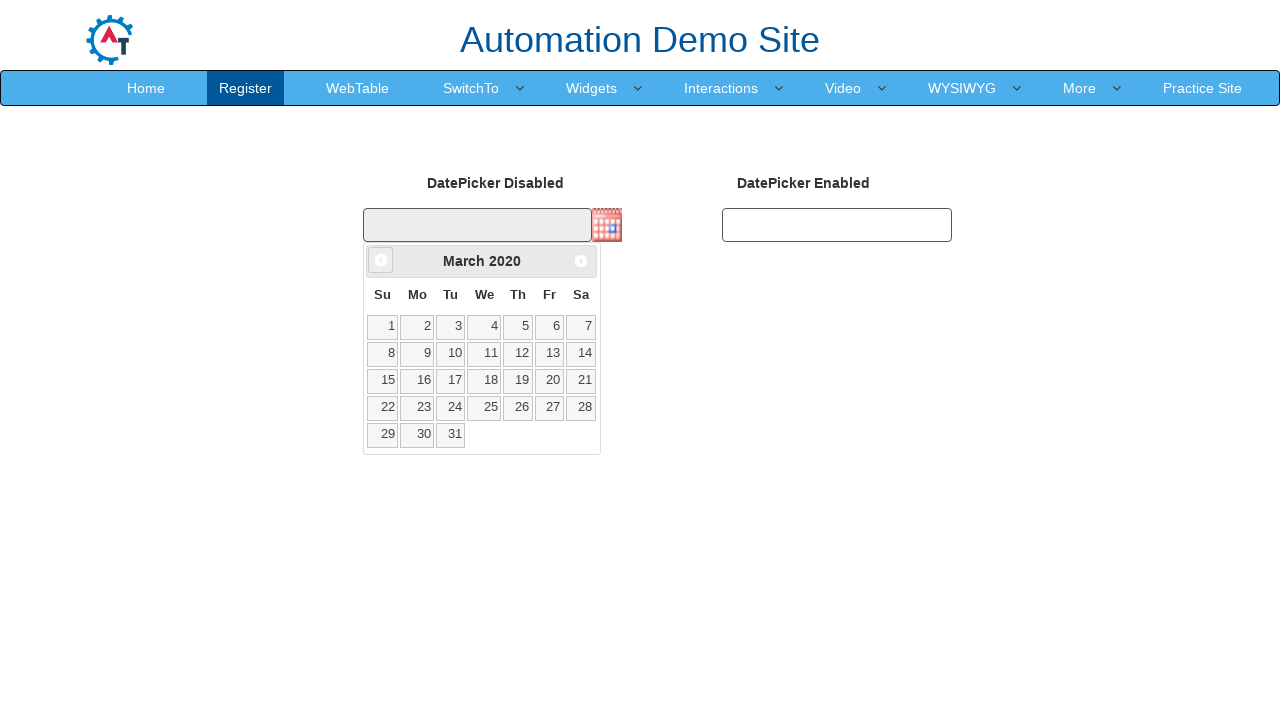

Clicked previous button to navigate to earlier year at (381, 260) on xpath=//*[@id='ui-datepicker-div']/div/a[1]/span
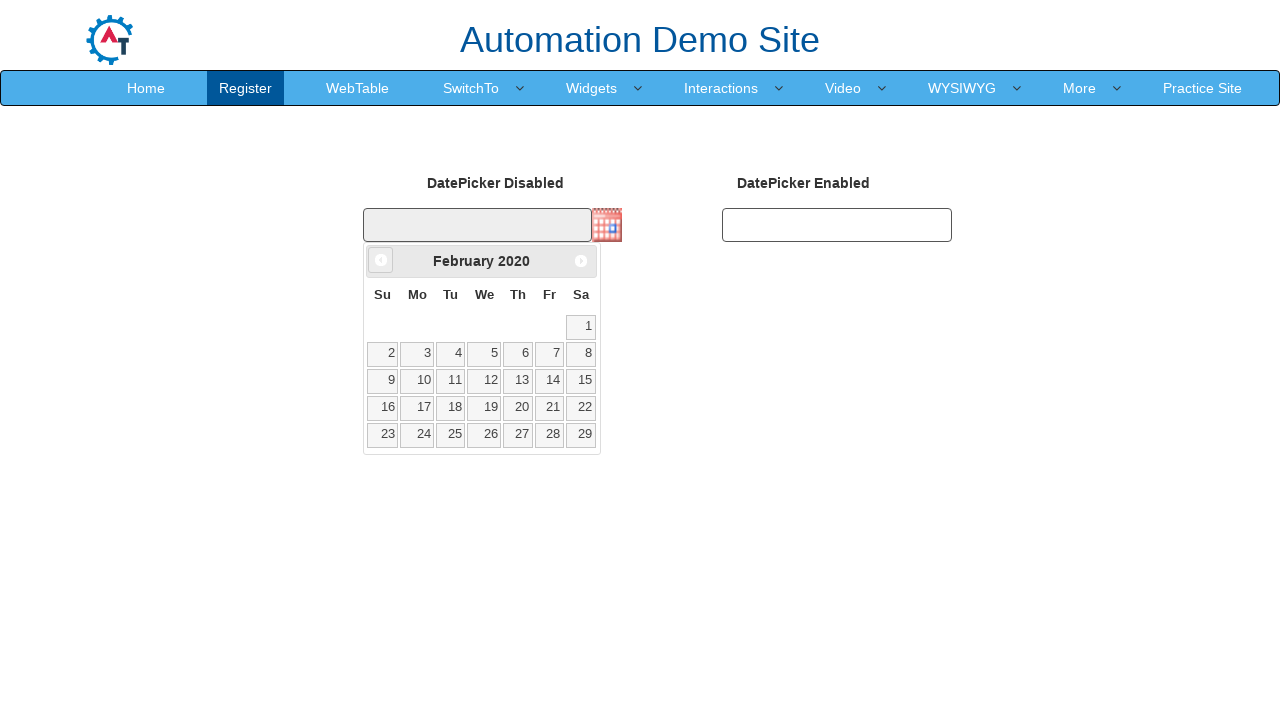

Clicked previous button to navigate to earlier year at (381, 260) on xpath=//*[@id='ui-datepicker-div']/div/a[1]/span
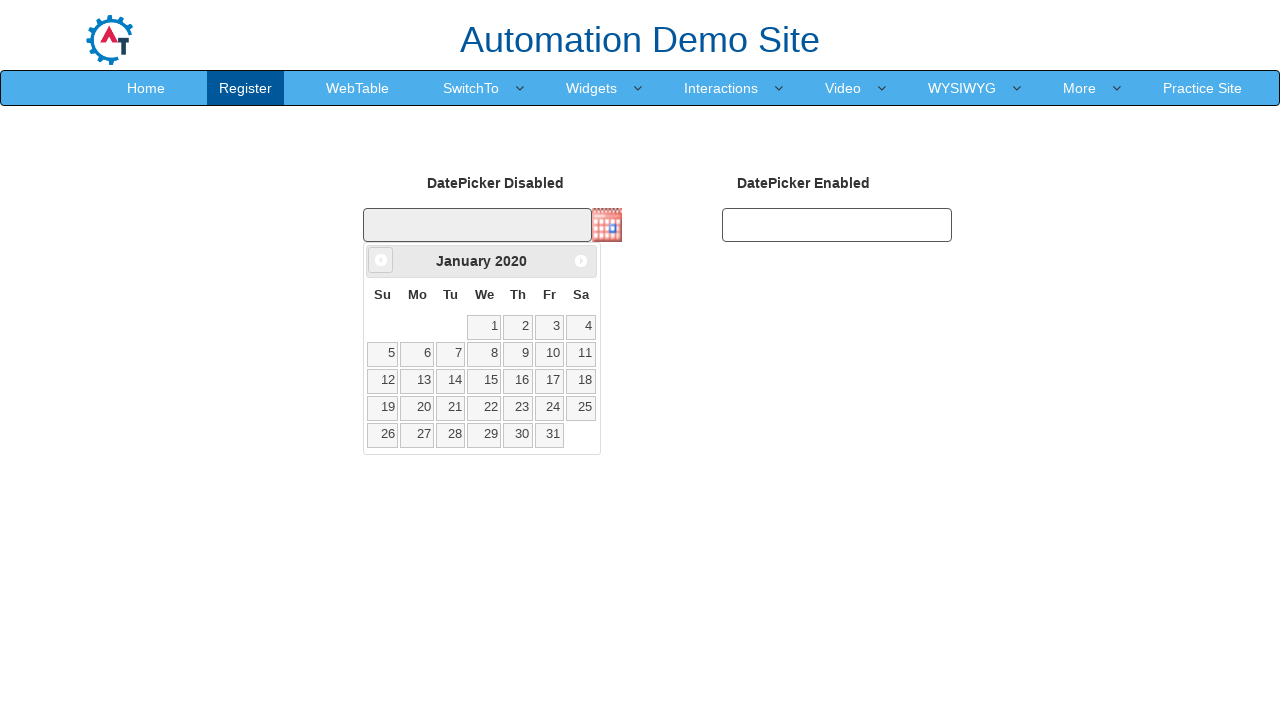

Clicked previous button to navigate to earlier year at (381, 260) on xpath=//*[@id='ui-datepicker-div']/div/a[1]/span
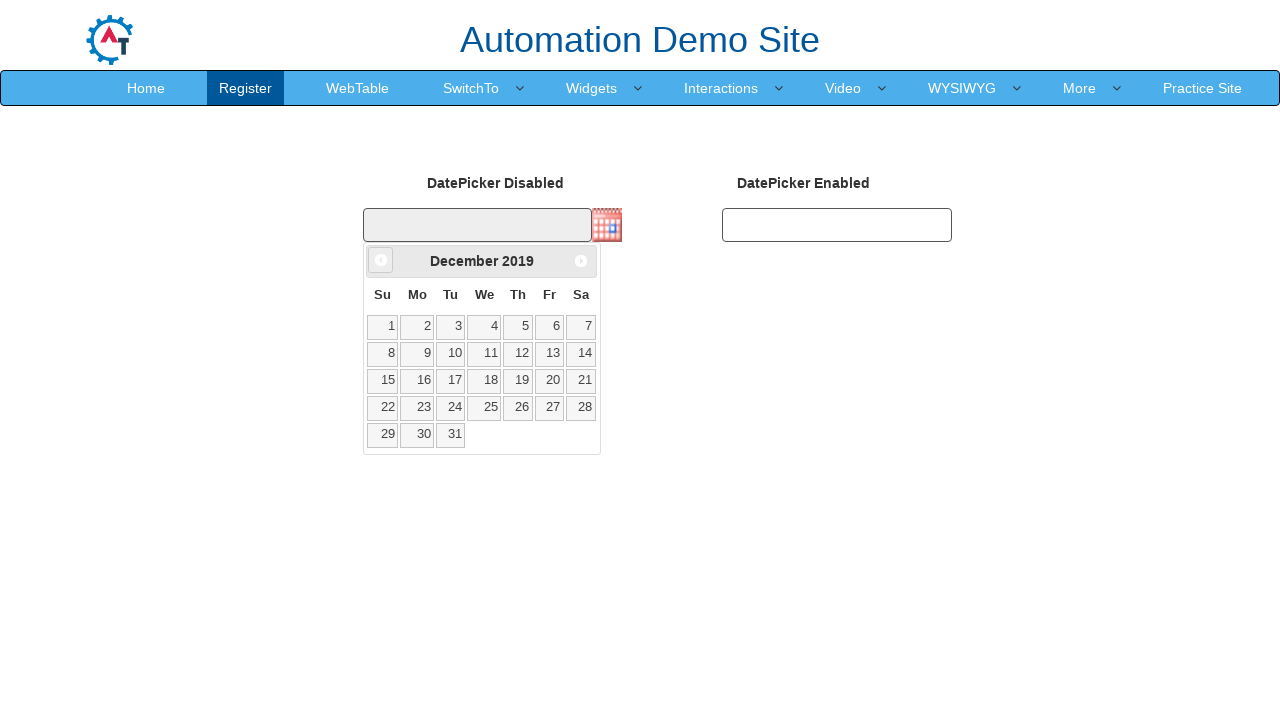

Clicked previous button to navigate to earlier year at (381, 260) on xpath=//*[@id='ui-datepicker-div']/div/a[1]/span
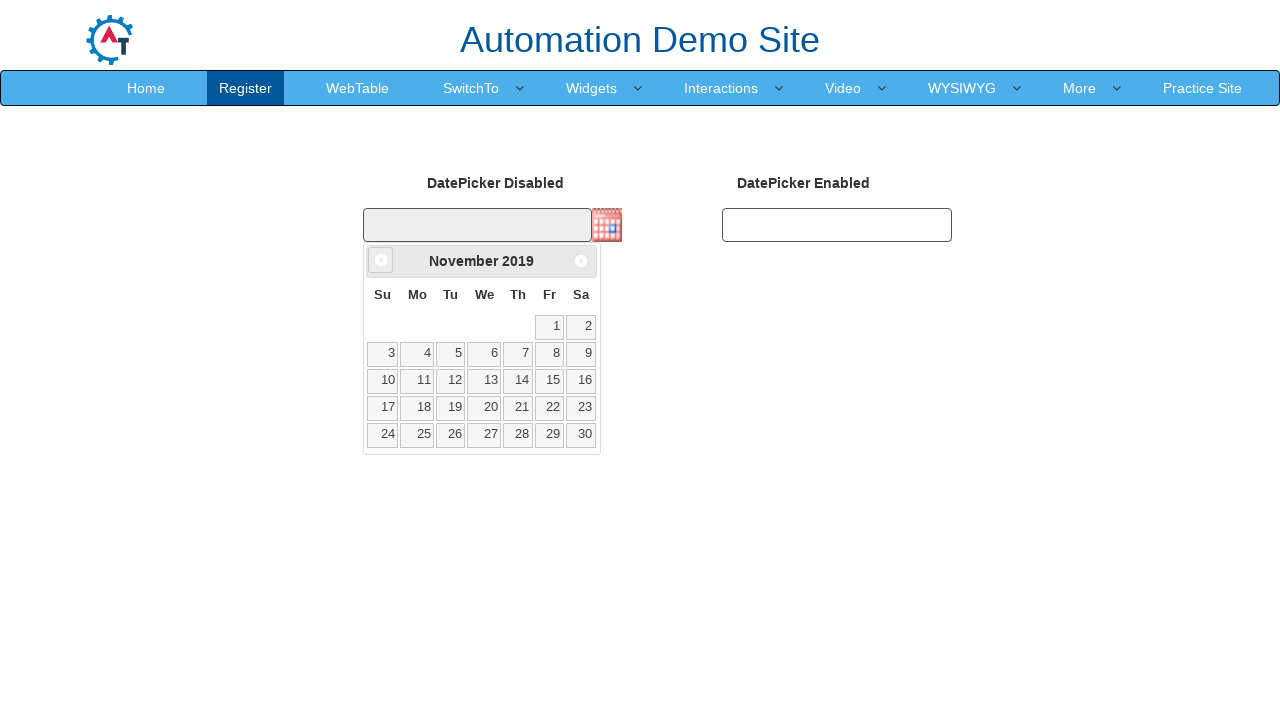

Clicked previous button to navigate to earlier year at (381, 260) on xpath=//*[@id='ui-datepicker-div']/div/a[1]/span
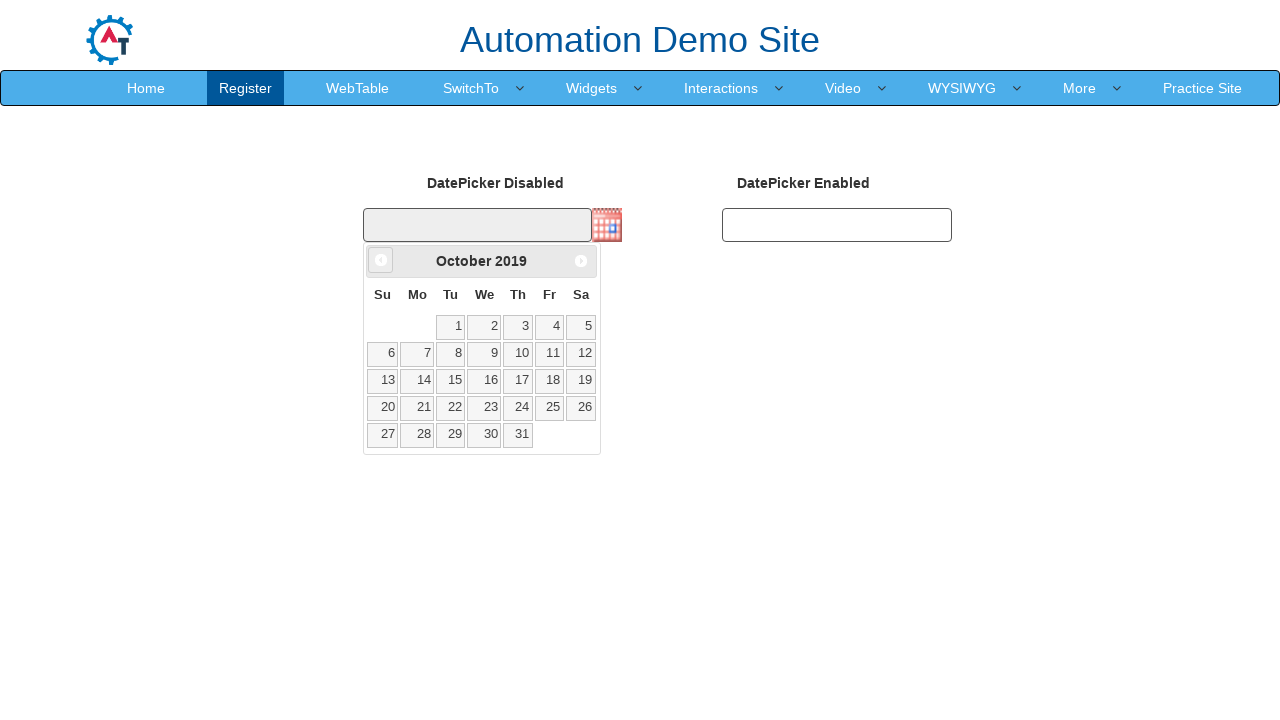

Clicked previous button to navigate to earlier year at (381, 260) on xpath=//*[@id='ui-datepicker-div']/div/a[1]/span
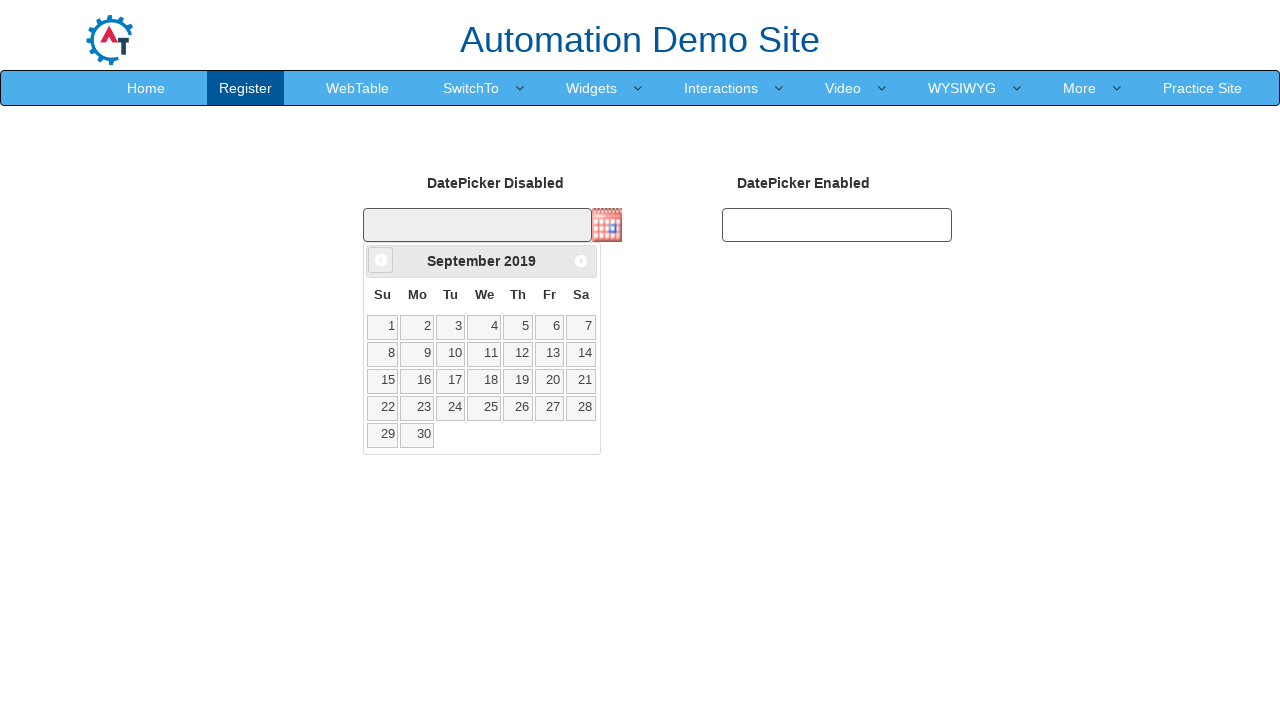

Clicked previous button to navigate to earlier year at (381, 260) on xpath=//*[@id='ui-datepicker-div']/div/a[1]/span
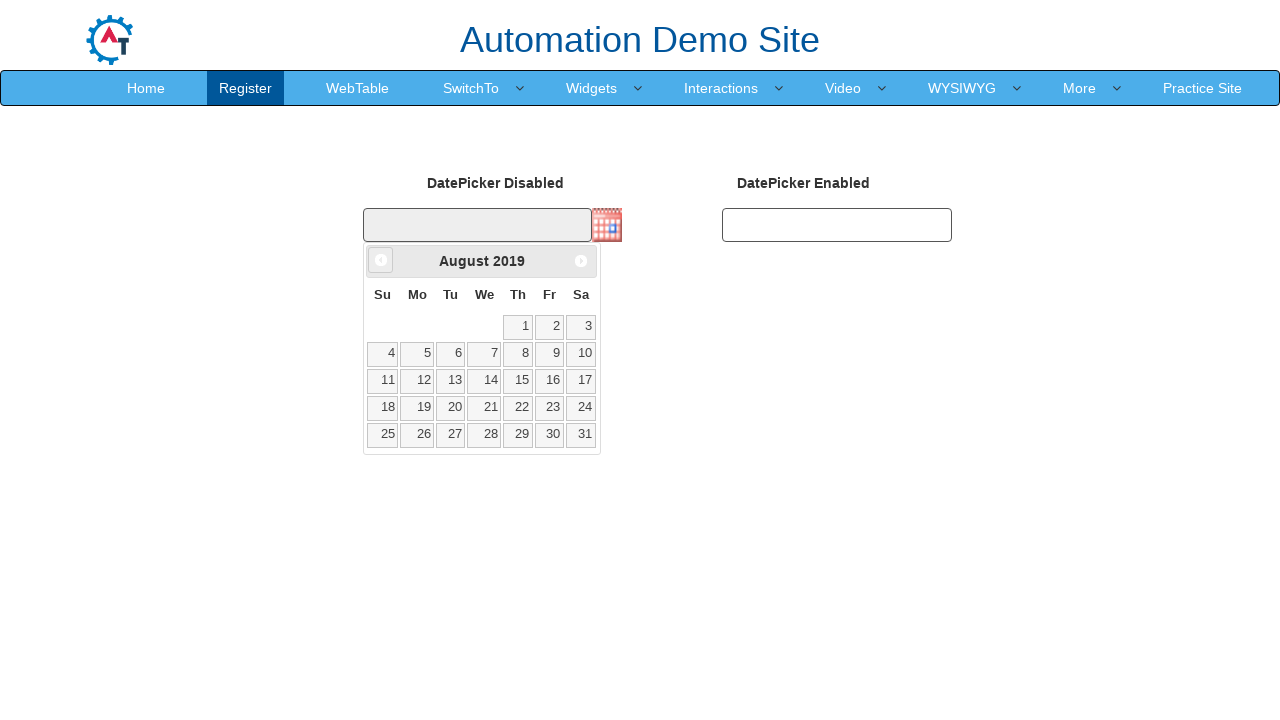

Clicked previous button to navigate to earlier year at (381, 260) on xpath=//*[@id='ui-datepicker-div']/div/a[1]/span
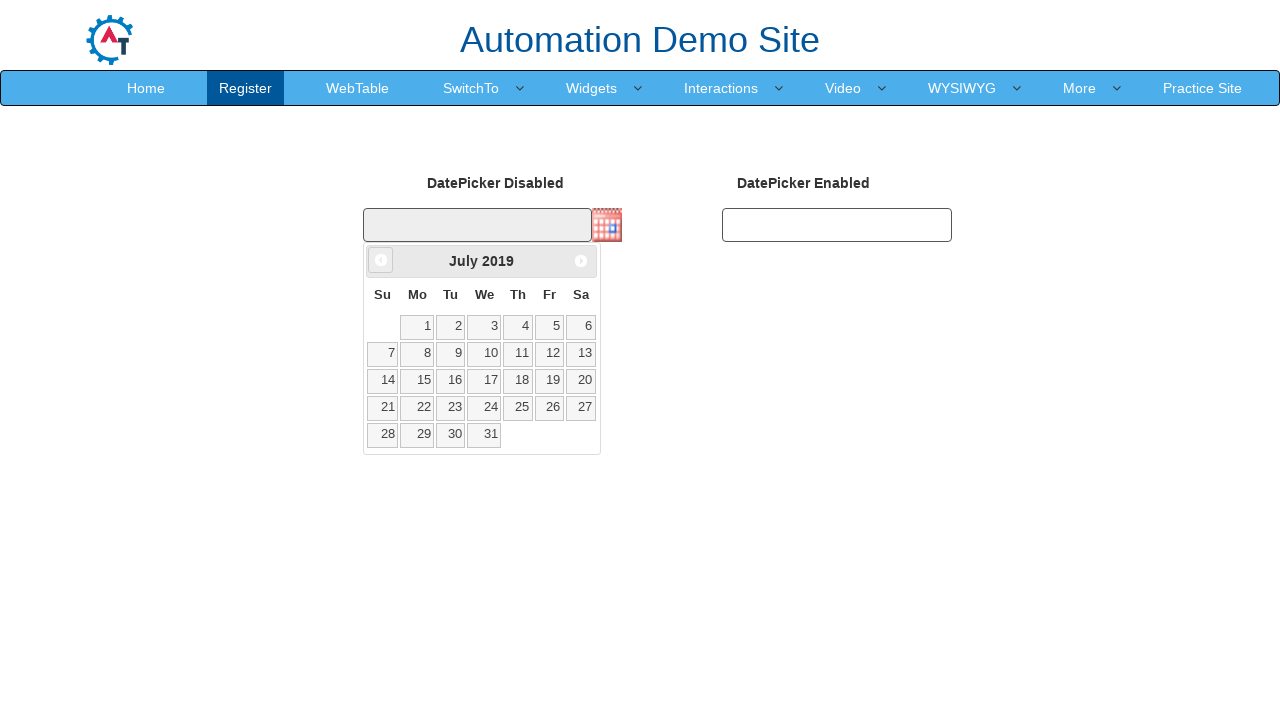

Clicked previous button to navigate to earlier year at (381, 260) on xpath=//*[@id='ui-datepicker-div']/div/a[1]/span
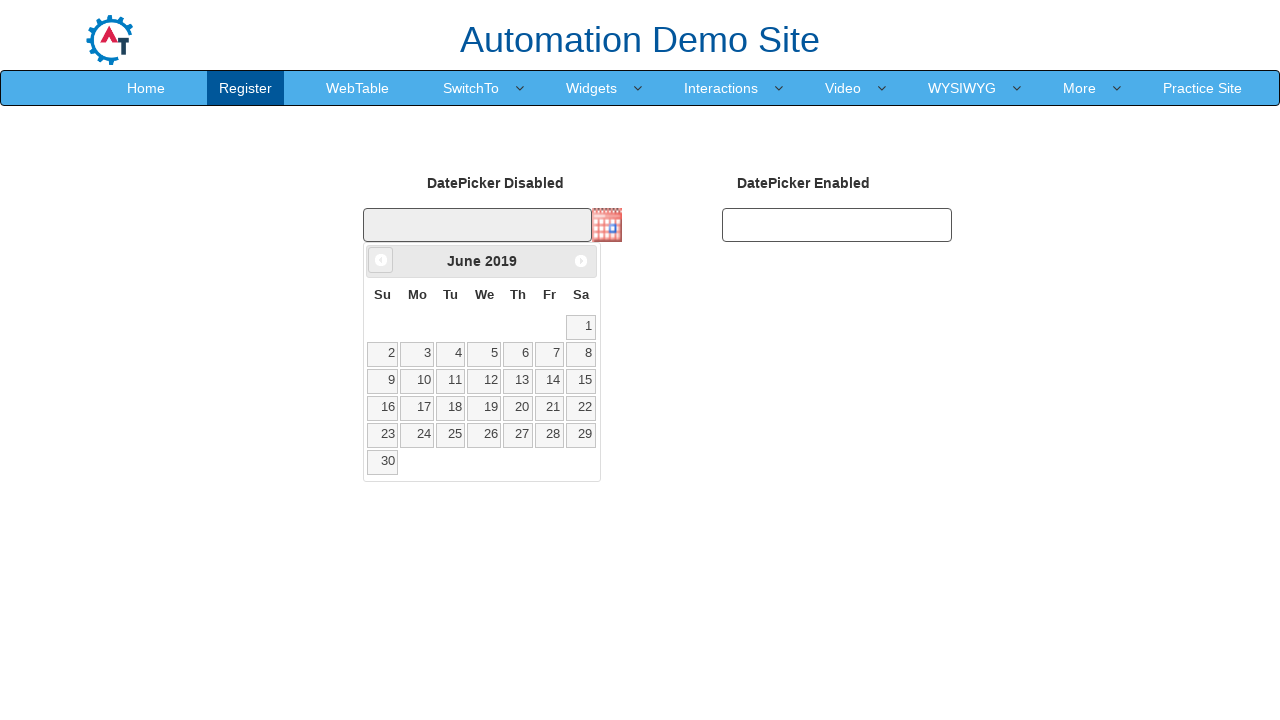

Clicked previous button to navigate to earlier year at (381, 260) on xpath=//*[@id='ui-datepicker-div']/div/a[1]/span
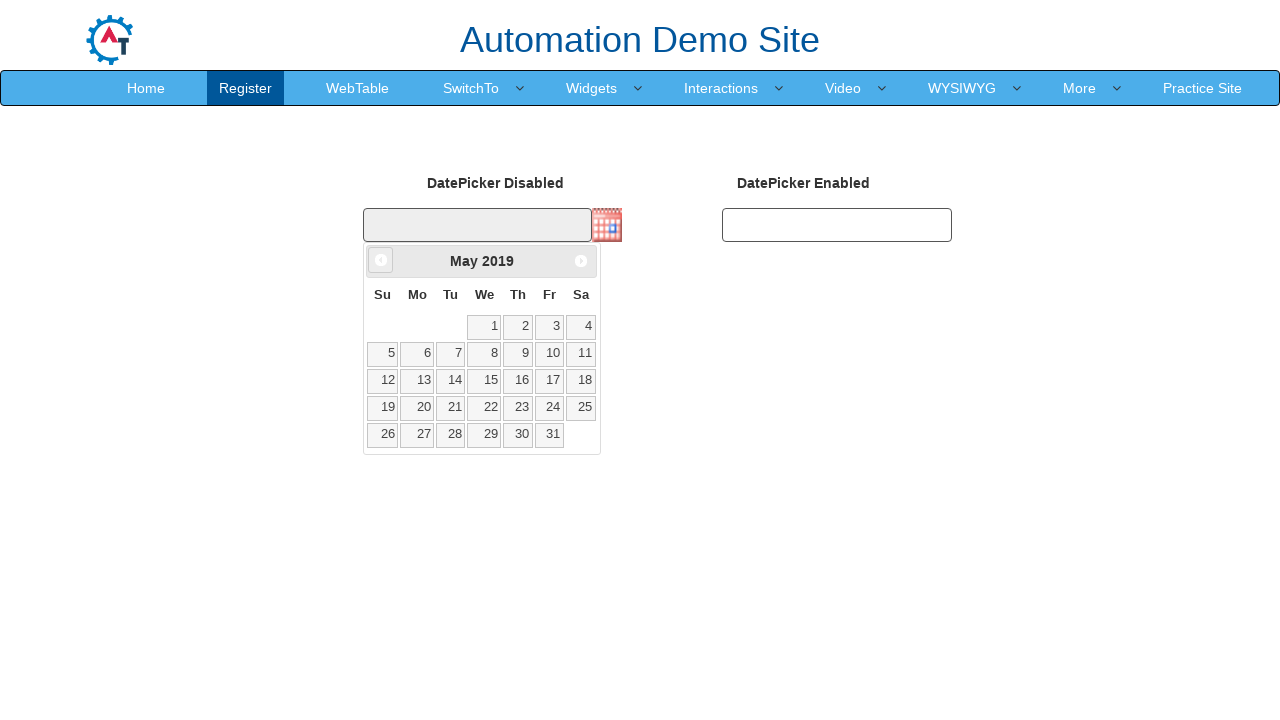

Clicked previous button to navigate to earlier year at (381, 260) on xpath=//*[@id='ui-datepicker-div']/div/a[1]/span
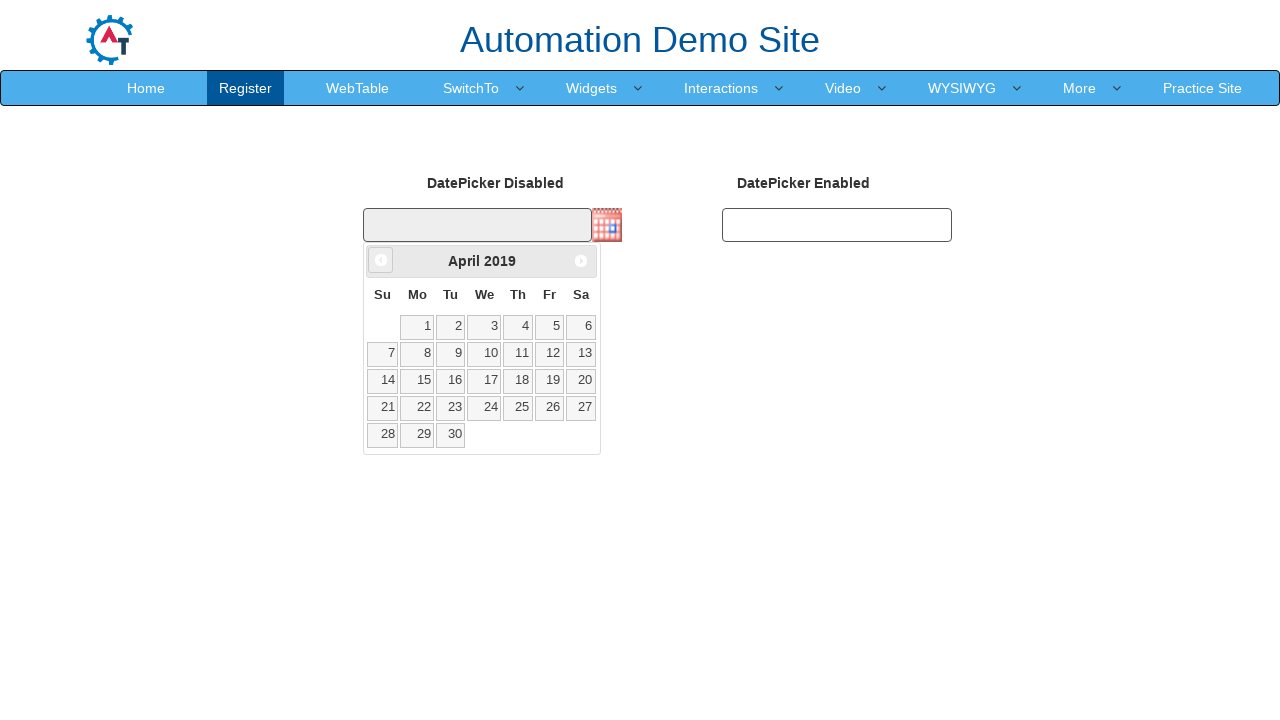

Clicked previous button to navigate to earlier year at (381, 260) on xpath=//*[@id='ui-datepicker-div']/div/a[1]/span
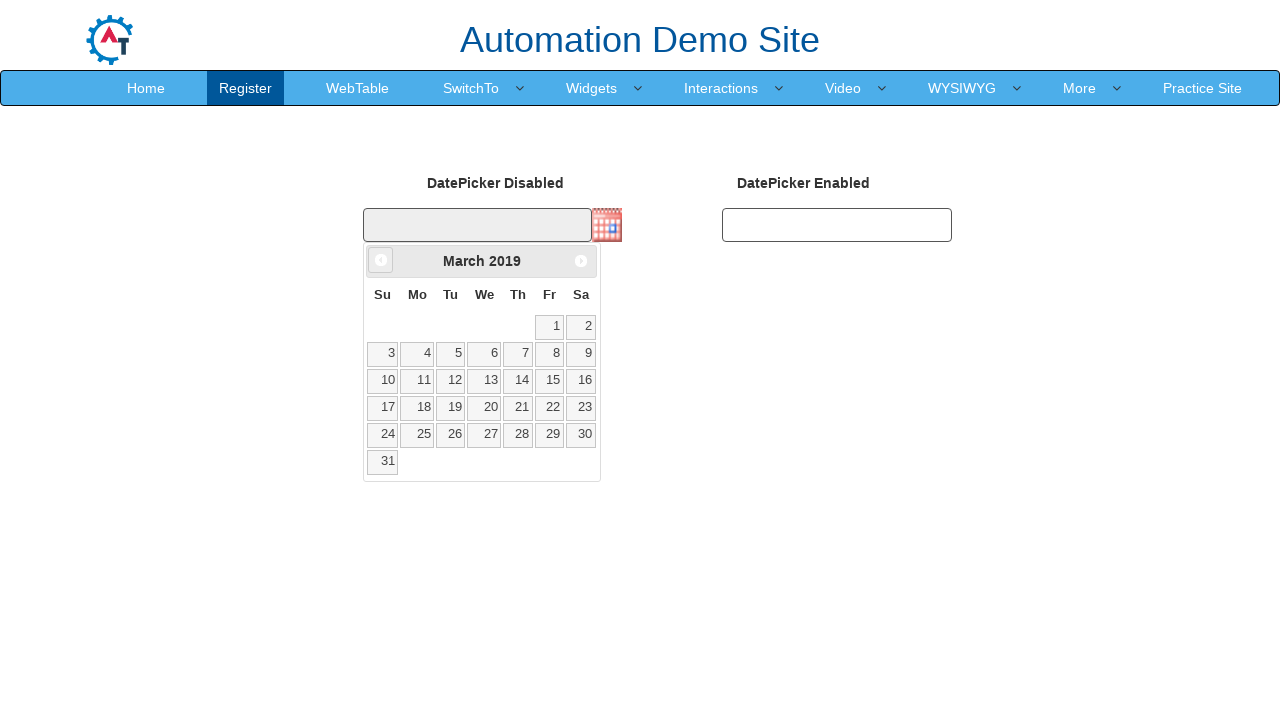

Clicked previous button to navigate to earlier year at (381, 260) on xpath=//*[@id='ui-datepicker-div']/div/a[1]/span
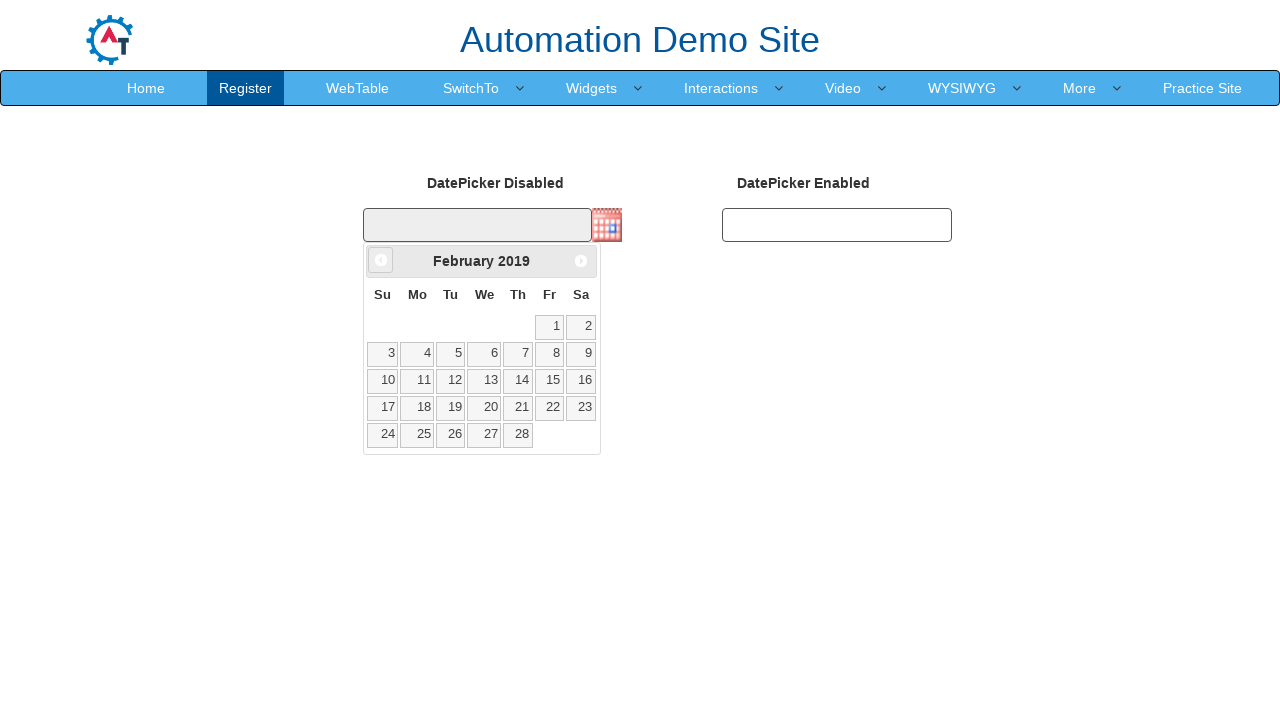

Clicked previous button to navigate to earlier year at (381, 260) on xpath=//*[@id='ui-datepicker-div']/div/a[1]/span
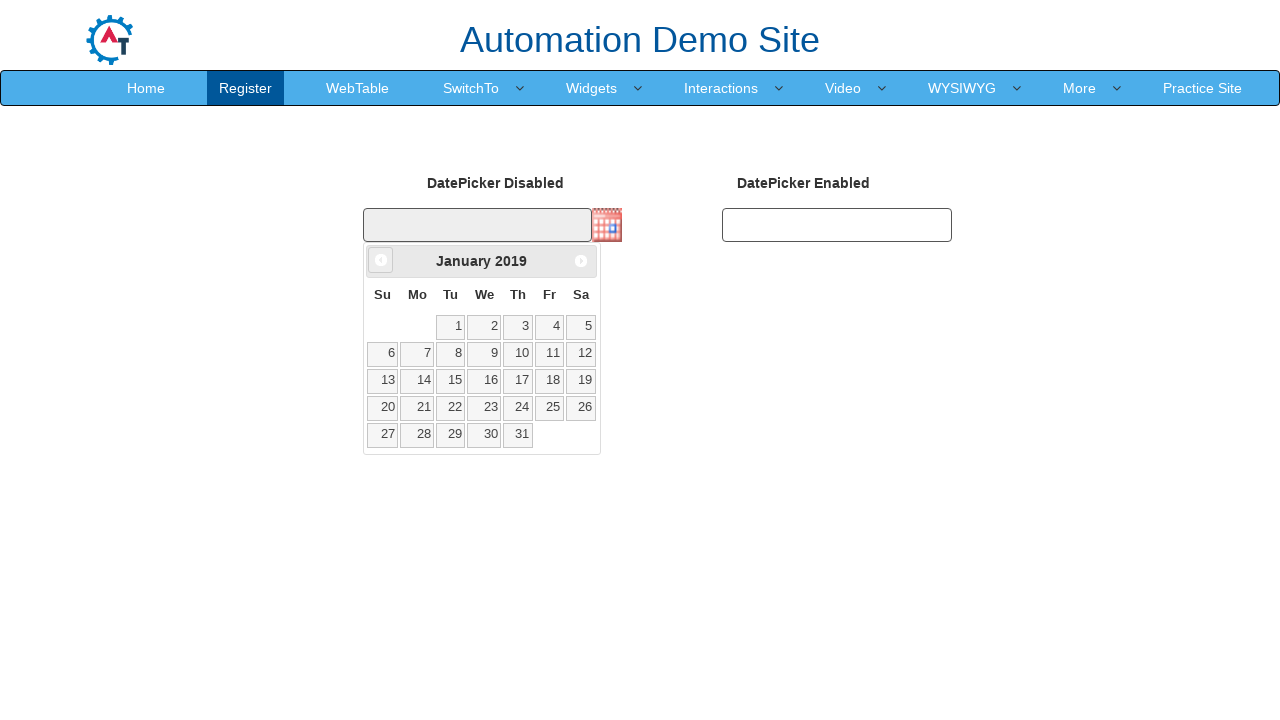

Clicked previous button to navigate to earlier year at (381, 260) on xpath=//*[@id='ui-datepicker-div']/div/a[1]/span
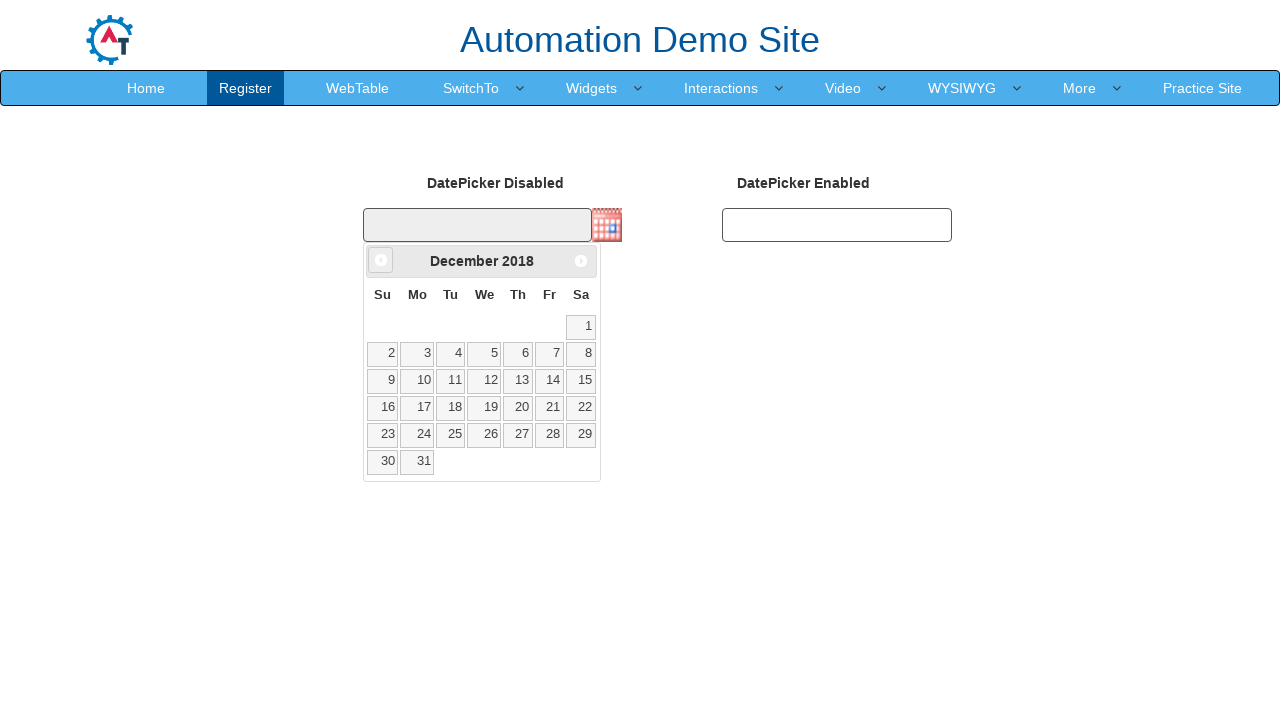

Clicked previous button to navigate to earlier year at (381, 260) on xpath=//*[@id='ui-datepicker-div']/div/a[1]/span
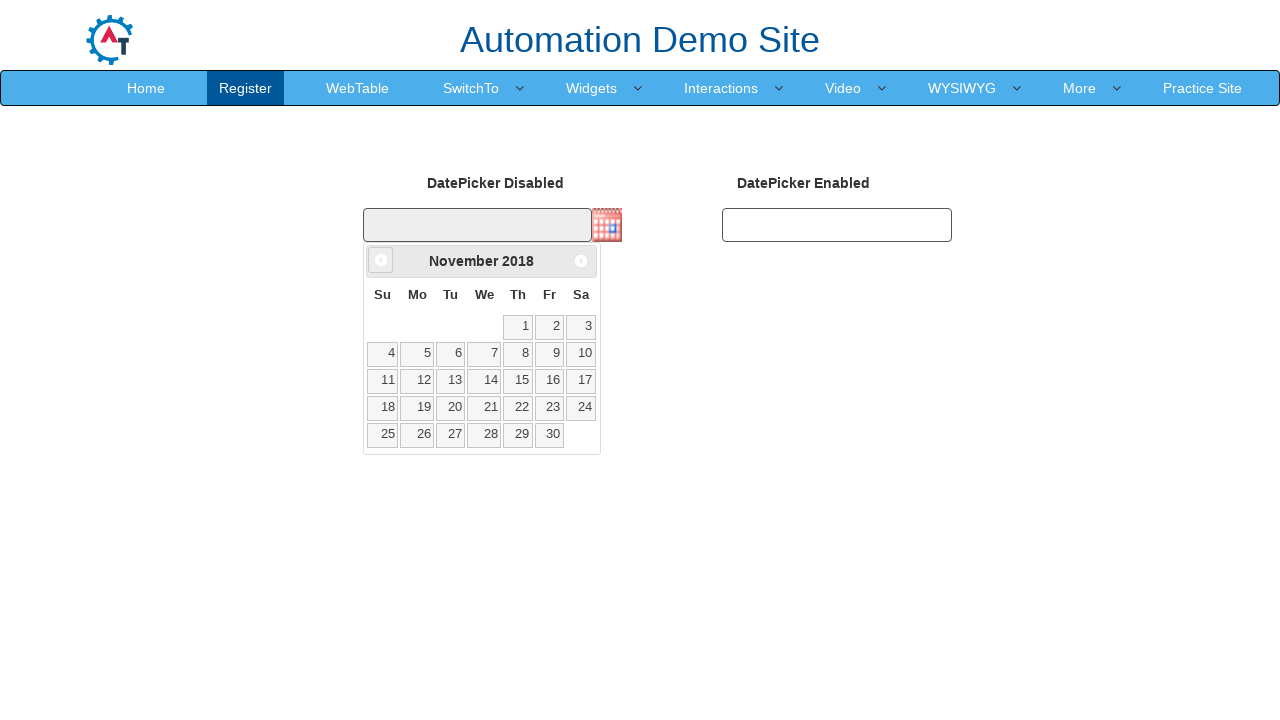

Clicked previous button to navigate to earlier year at (381, 260) on xpath=//*[@id='ui-datepicker-div']/div/a[1]/span
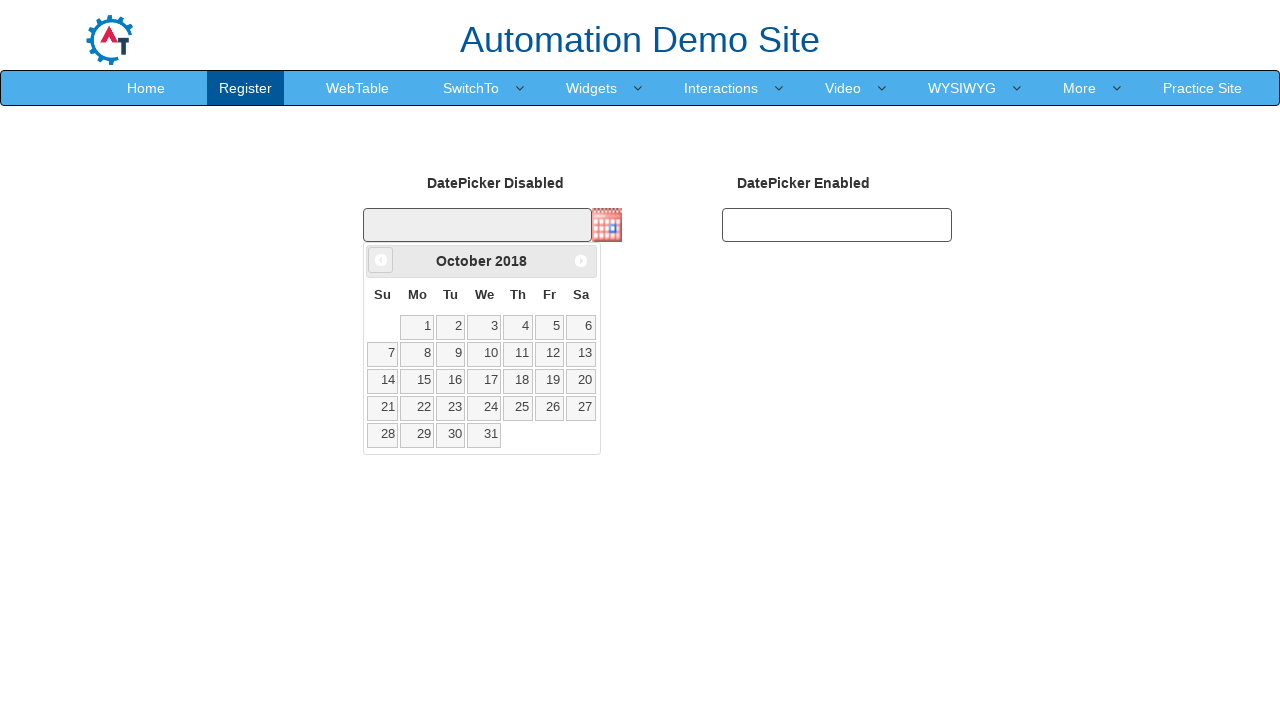

Clicked previous button to navigate to earlier year at (381, 260) on xpath=//*[@id='ui-datepicker-div']/div/a[1]/span
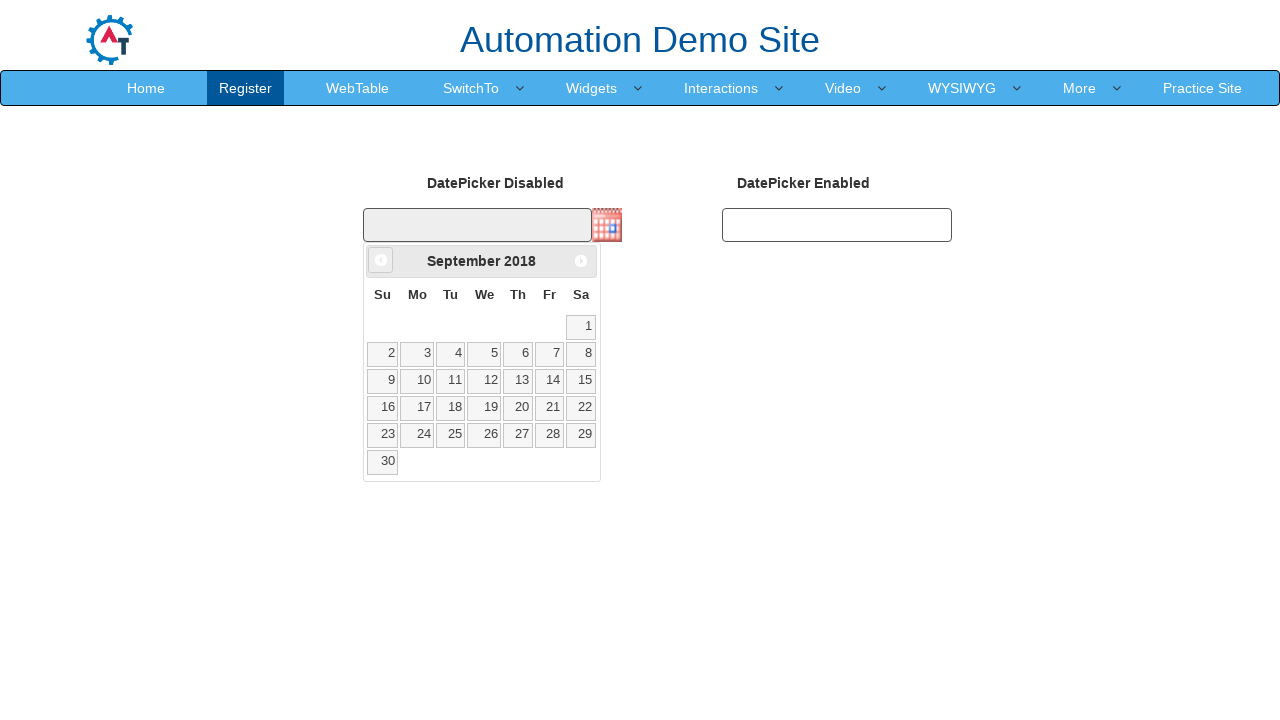

Clicked previous button to navigate to earlier year at (381, 260) on xpath=//*[@id='ui-datepicker-div']/div/a[1]/span
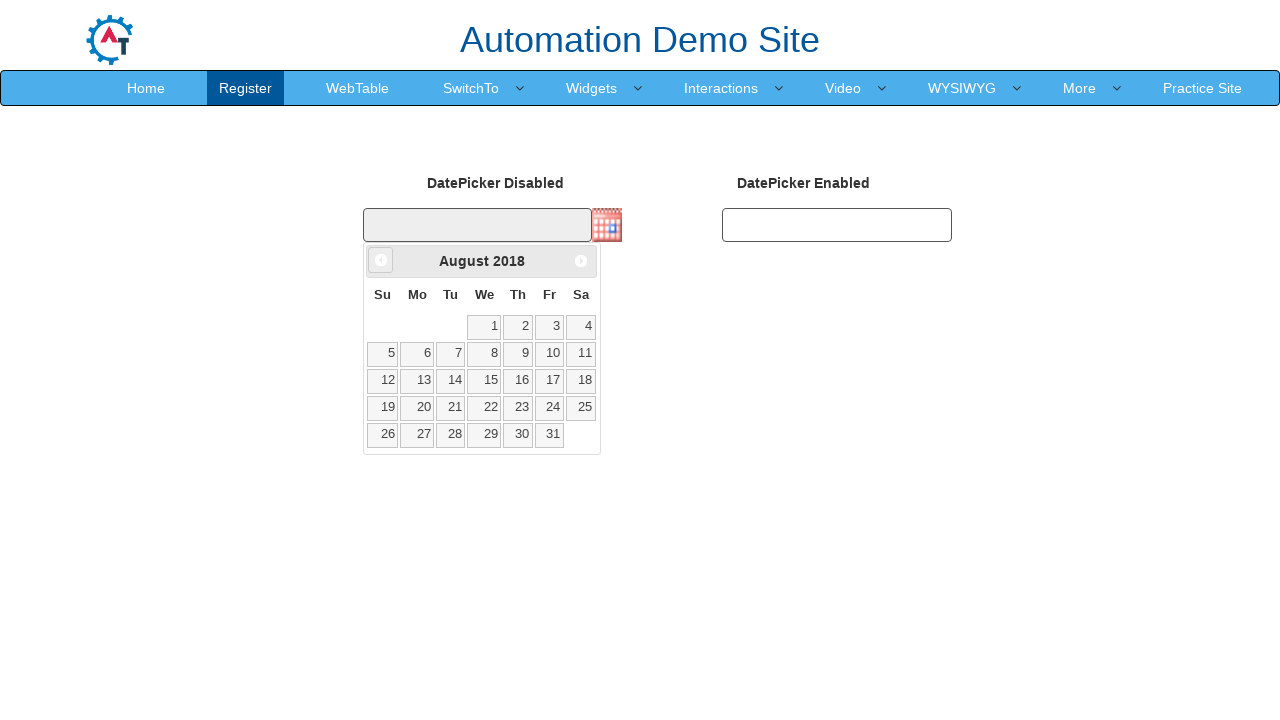

Clicked previous button to navigate to earlier year at (381, 260) on xpath=//*[@id='ui-datepicker-div']/div/a[1]/span
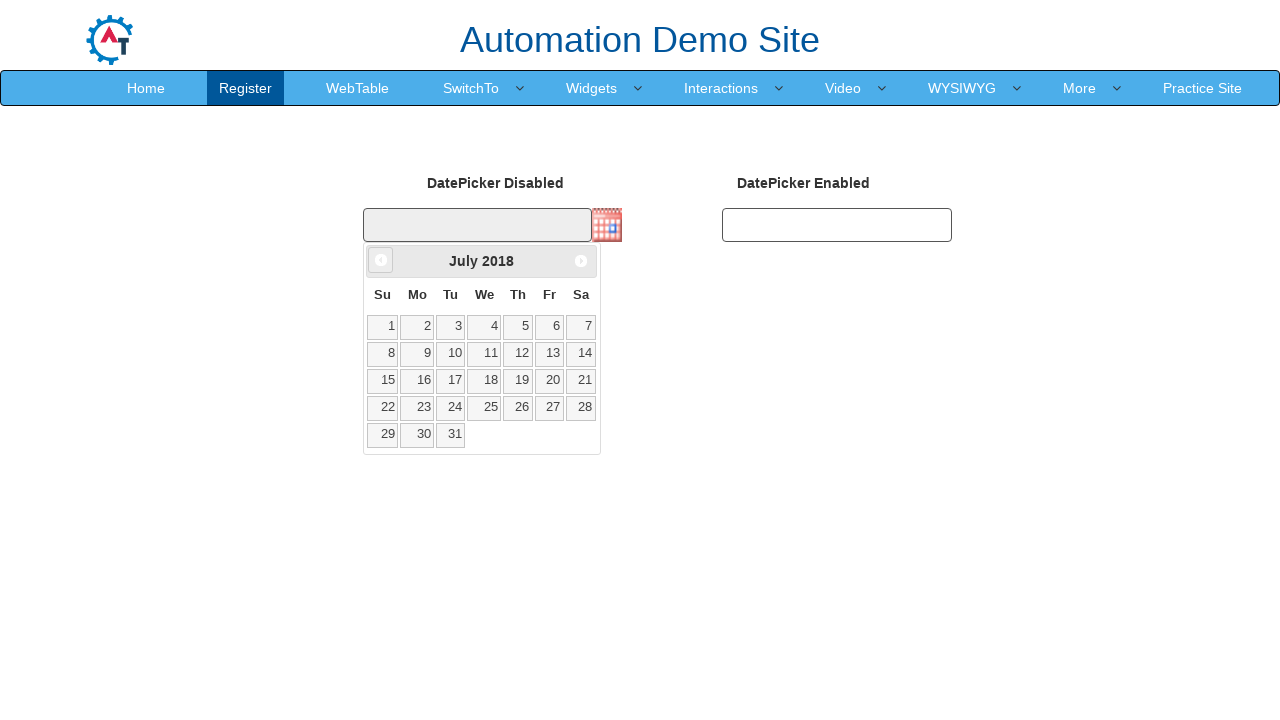

Clicked previous button to navigate to earlier year at (381, 260) on xpath=//*[@id='ui-datepicker-div']/div/a[1]/span
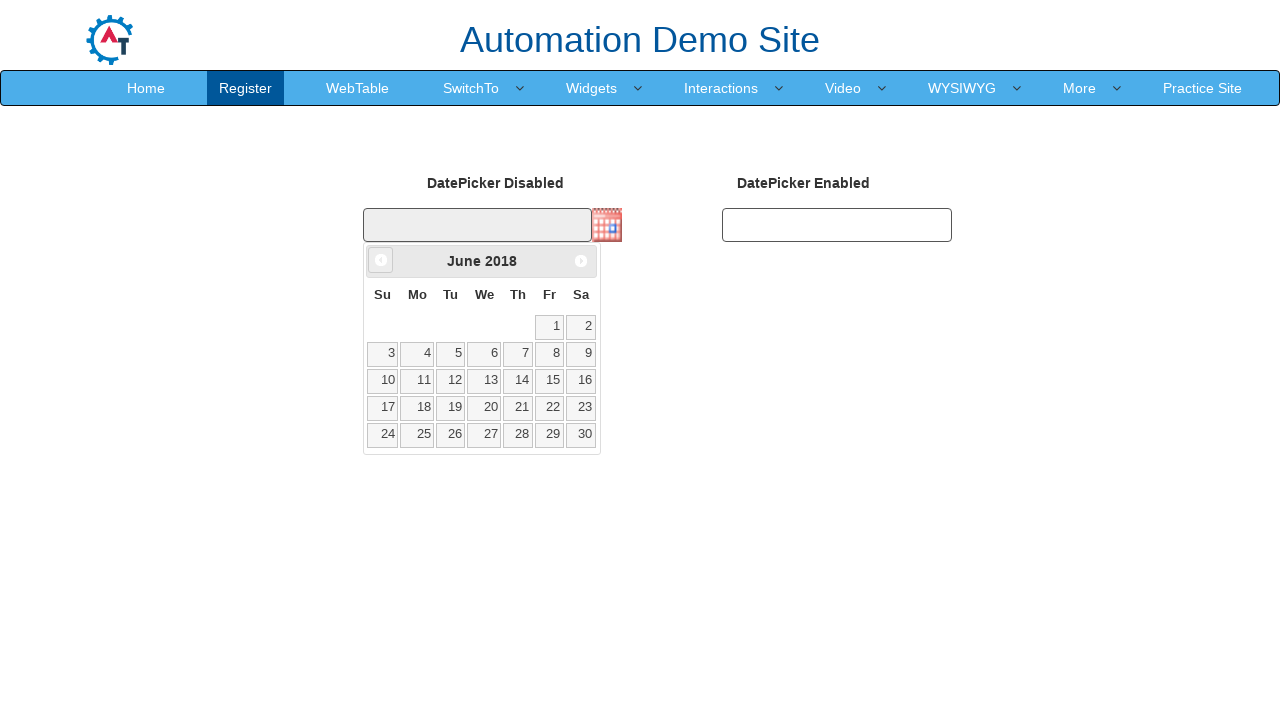

Clicked previous button to navigate to earlier year at (381, 260) on xpath=//*[@id='ui-datepicker-div']/div/a[1]/span
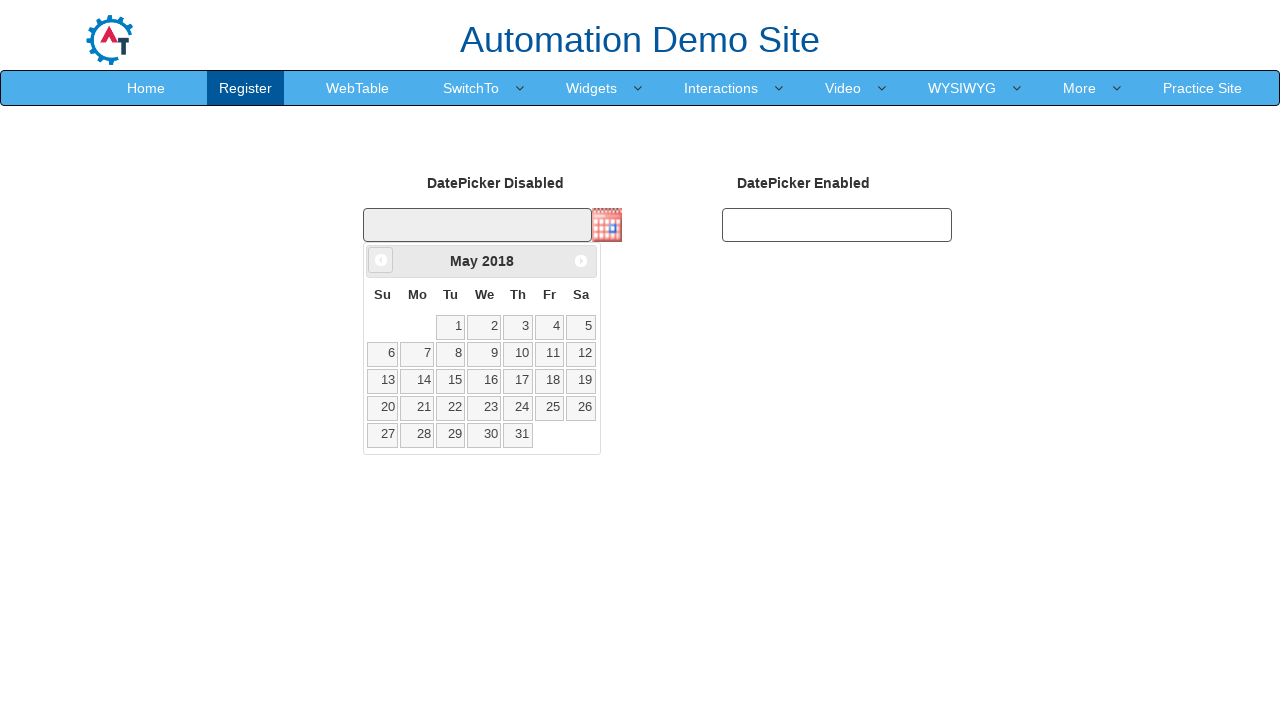

Clicked previous button to navigate to earlier year at (381, 260) on xpath=//*[@id='ui-datepicker-div']/div/a[1]/span
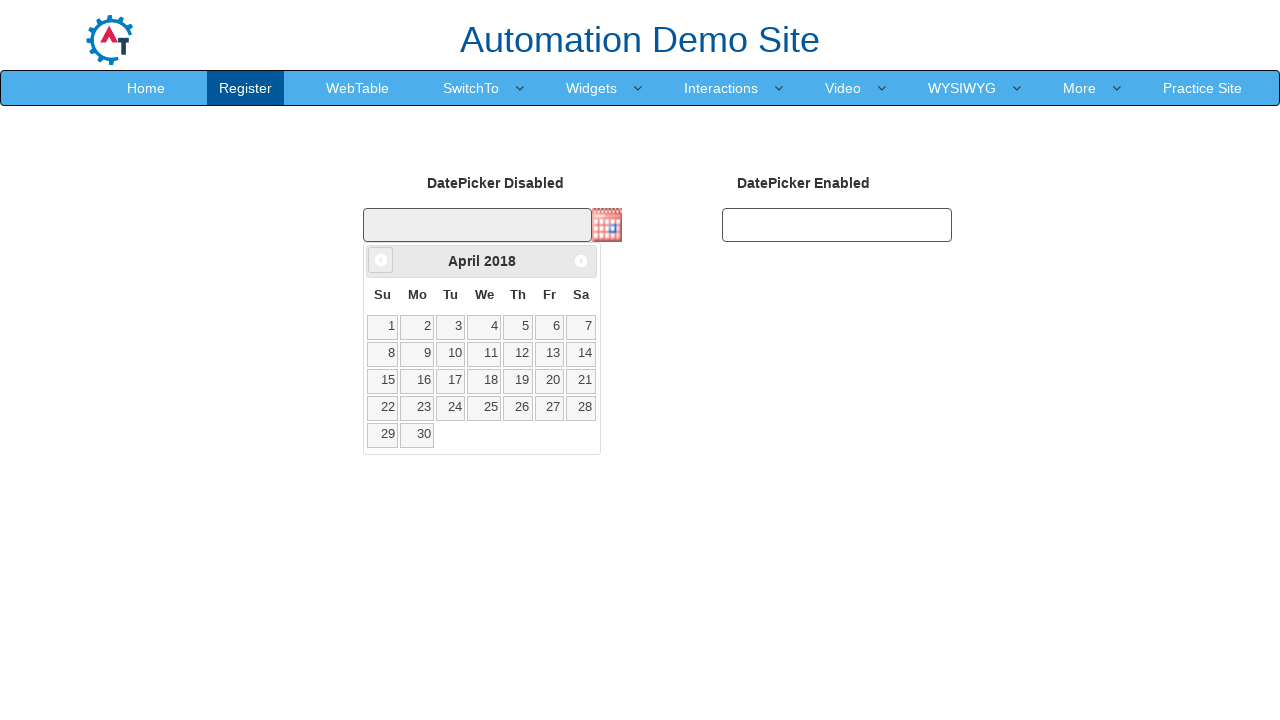

Clicked previous button to navigate to earlier year at (381, 260) on xpath=//*[@id='ui-datepicker-div']/div/a[1]/span
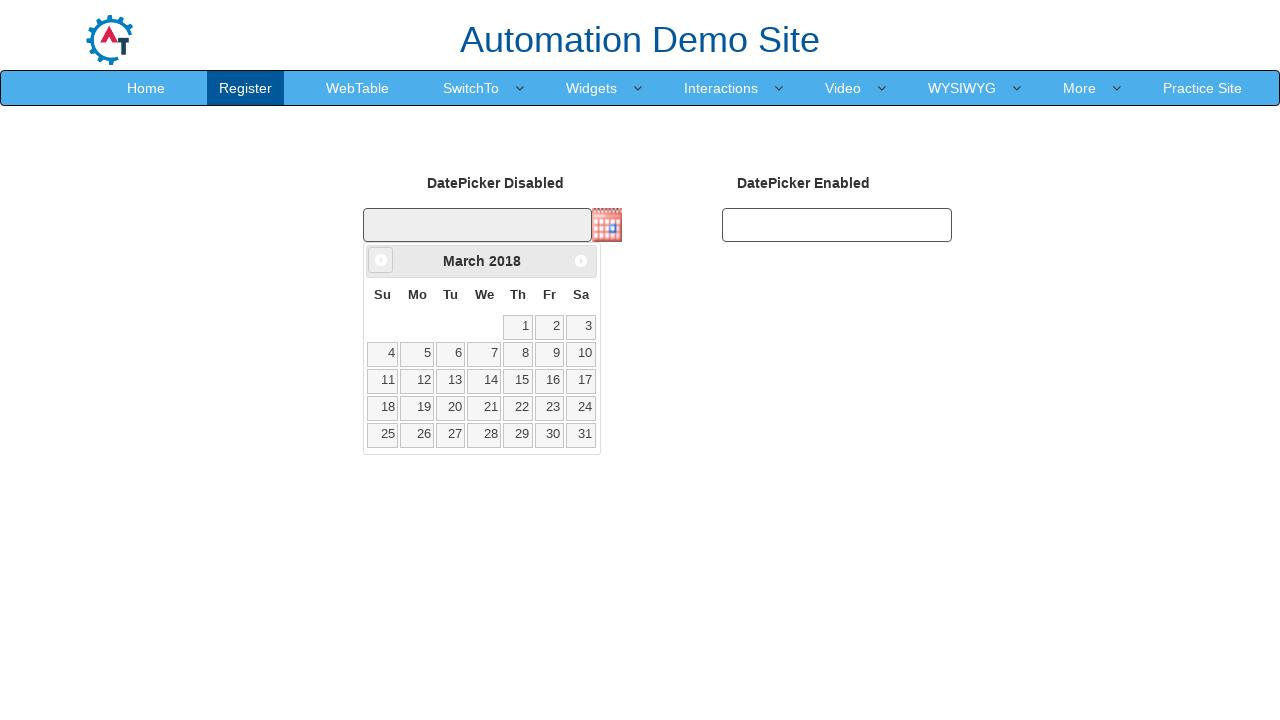

Clicked previous button to navigate to earlier year at (381, 260) on xpath=//*[@id='ui-datepicker-div']/div/a[1]/span
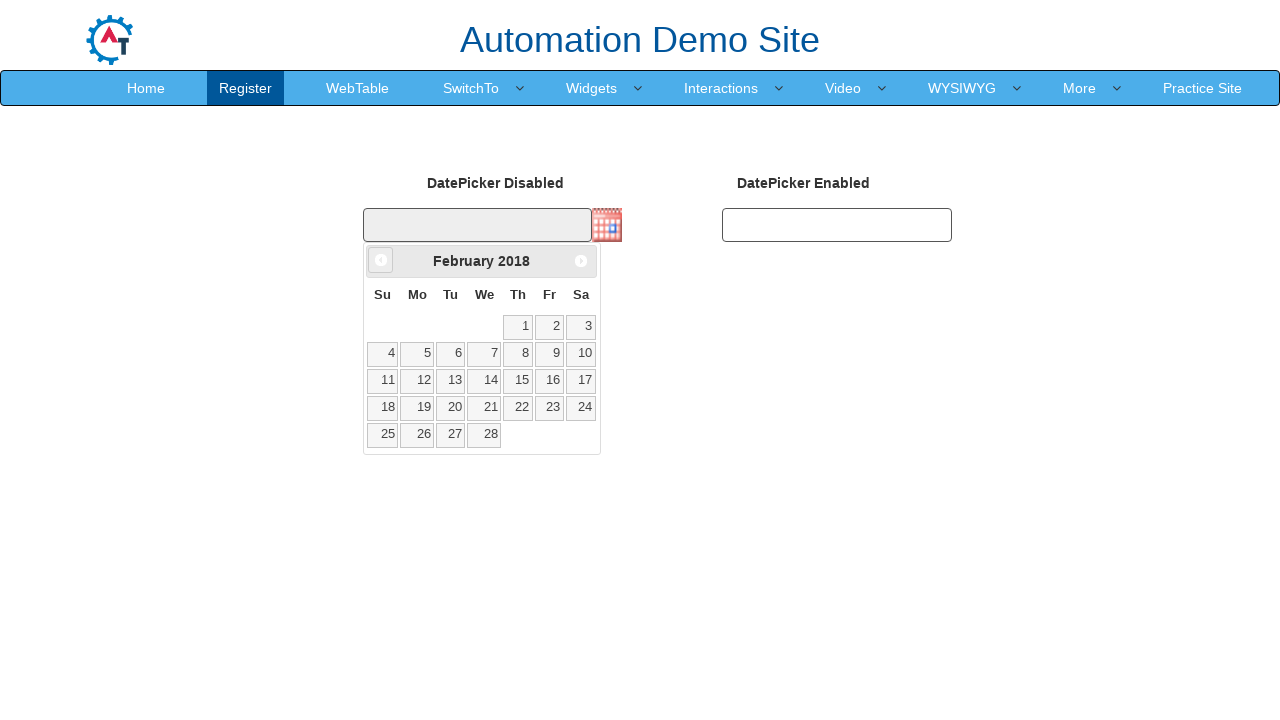

Clicked previous button to navigate to earlier year at (381, 260) on xpath=//*[@id='ui-datepicker-div']/div/a[1]/span
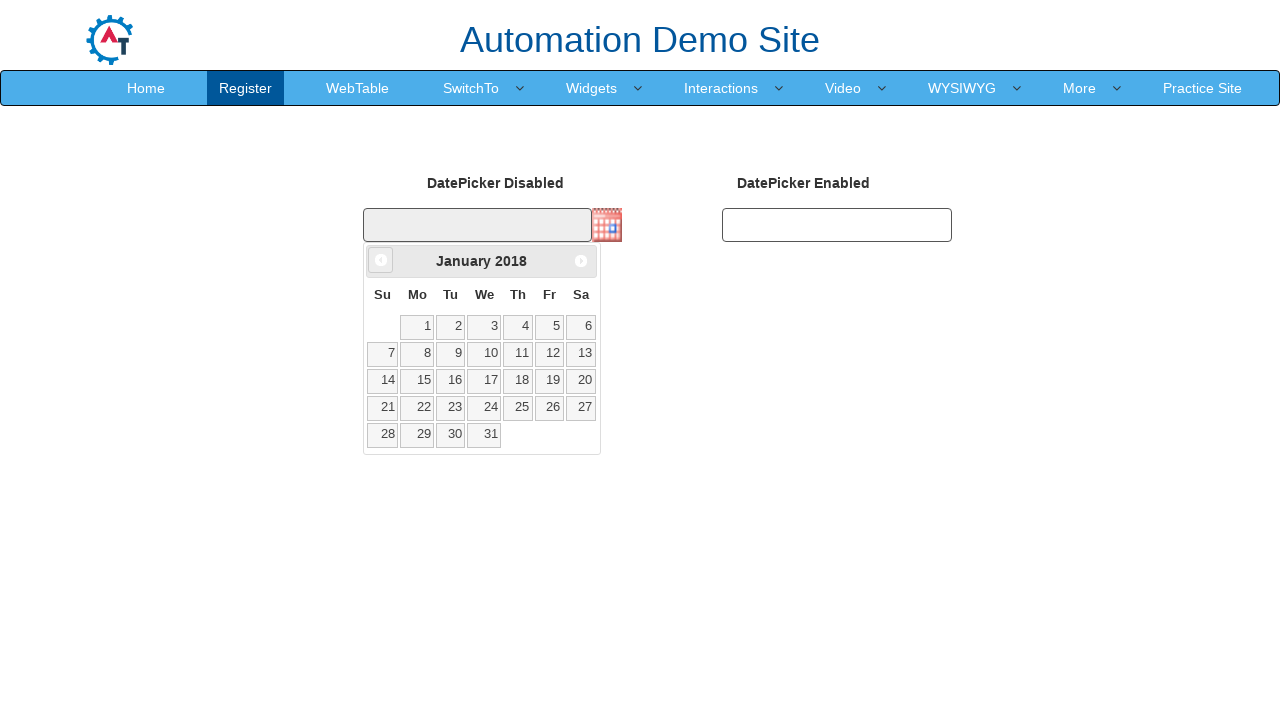

Clicked previous button to navigate to earlier year at (381, 260) on xpath=//*[@id='ui-datepicker-div']/div/a[1]/span
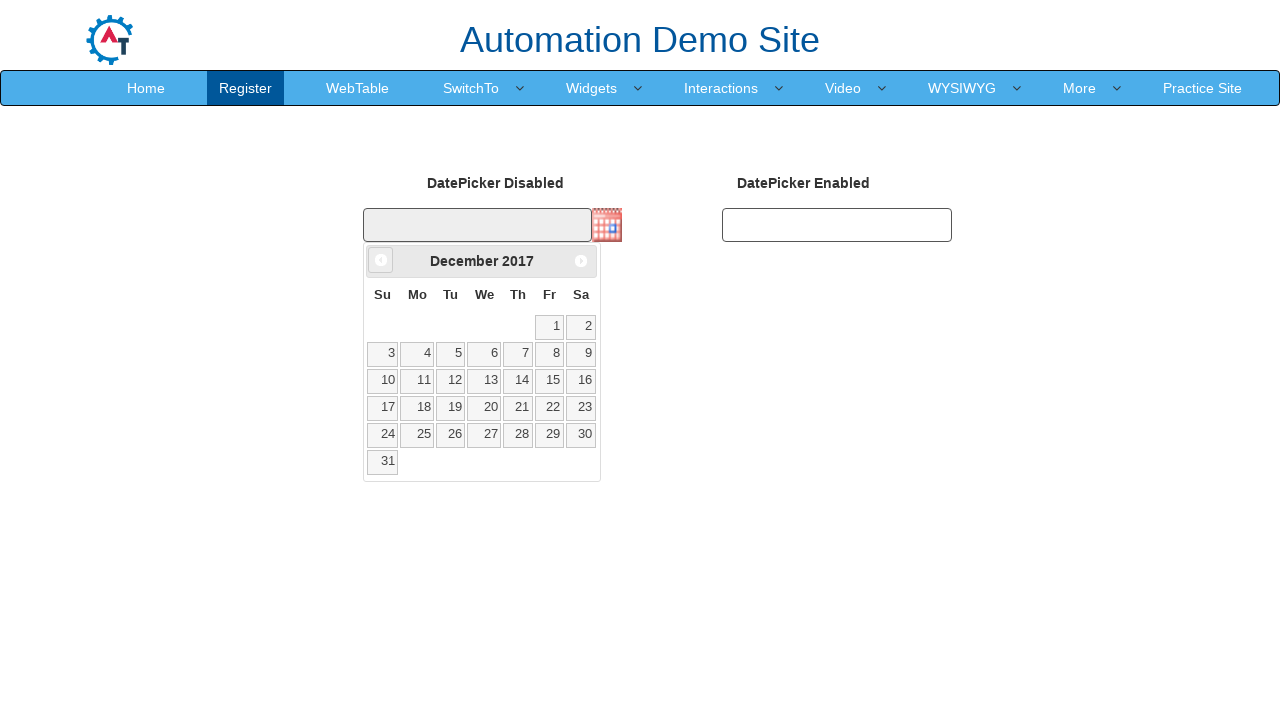

Clicked previous button to navigate to earlier year at (381, 260) on xpath=//*[@id='ui-datepicker-div']/div/a[1]/span
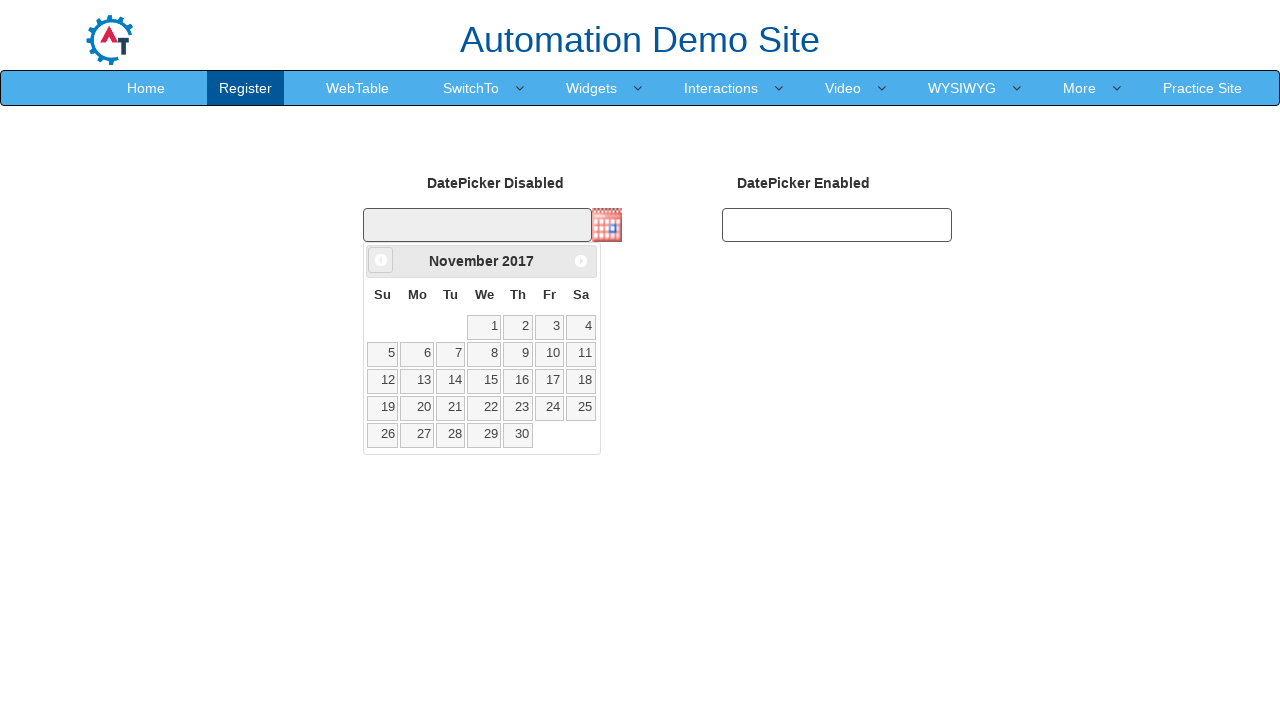

Clicked previous button to navigate to earlier year at (381, 260) on xpath=//*[@id='ui-datepicker-div']/div/a[1]/span
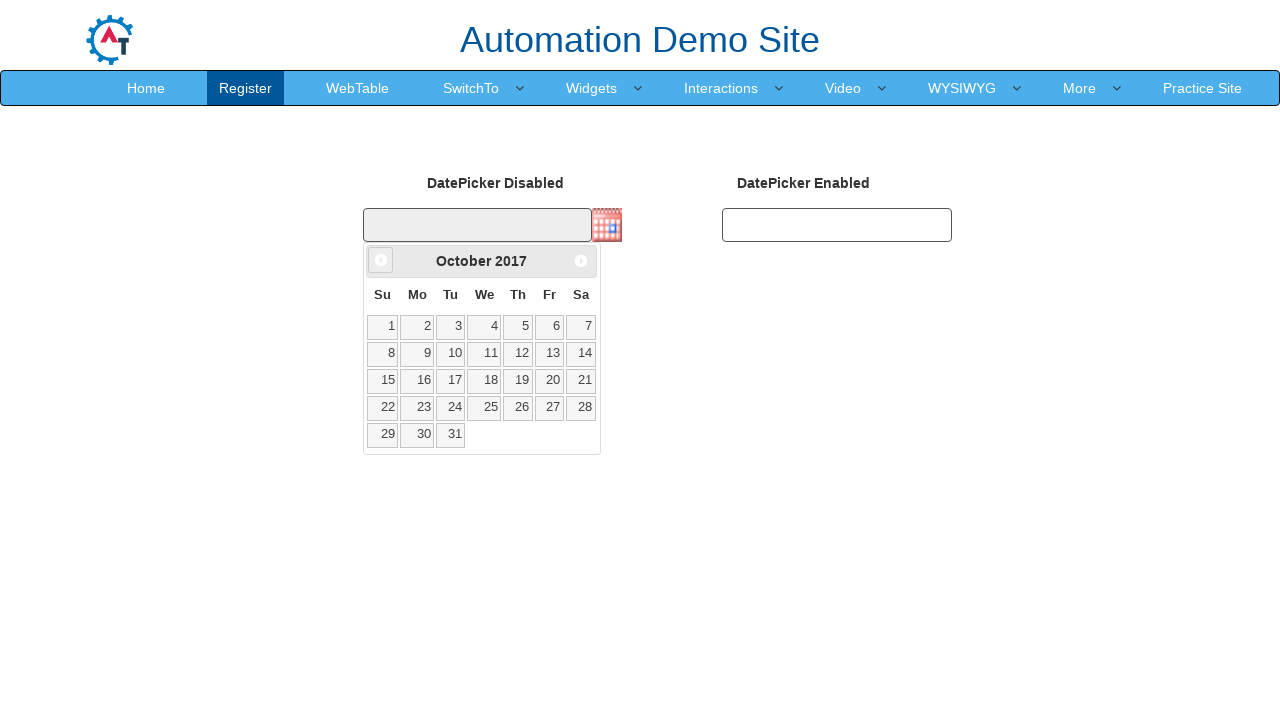

Clicked previous button to navigate to earlier year at (381, 260) on xpath=//*[@id='ui-datepicker-div']/div/a[1]/span
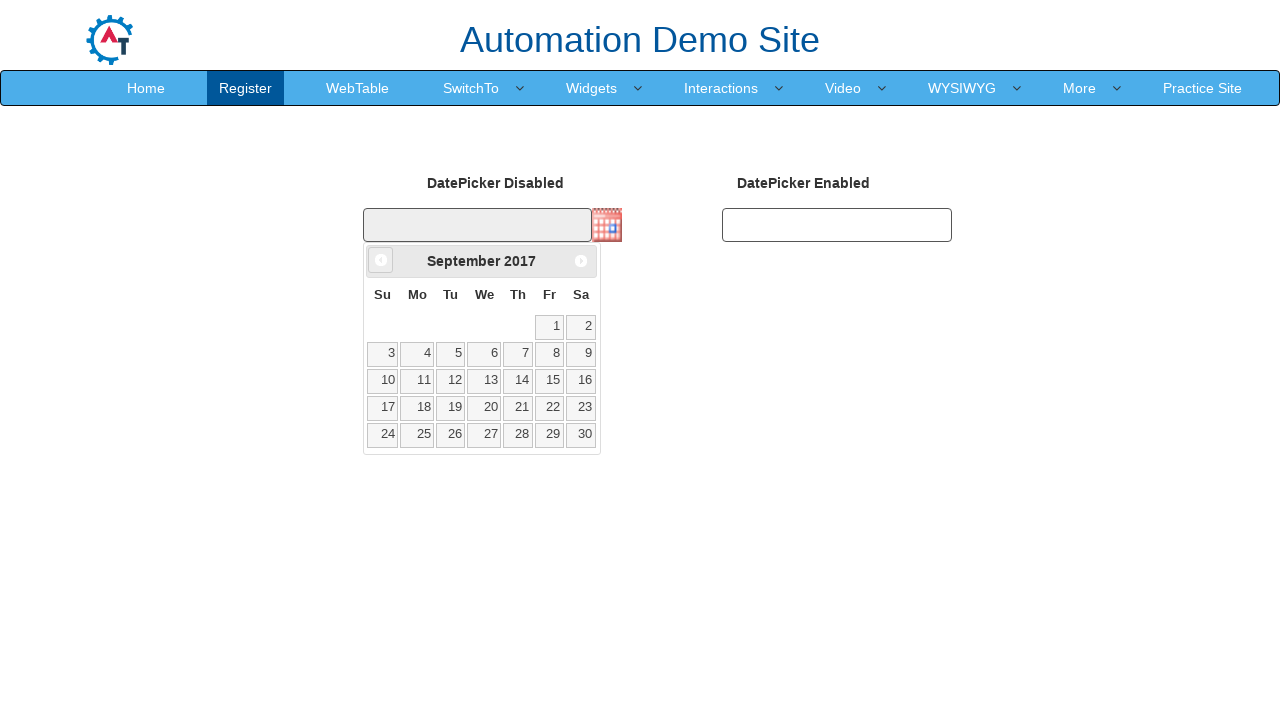

Clicked previous button to navigate to earlier year at (381, 260) on xpath=//*[@id='ui-datepicker-div']/div/a[1]/span
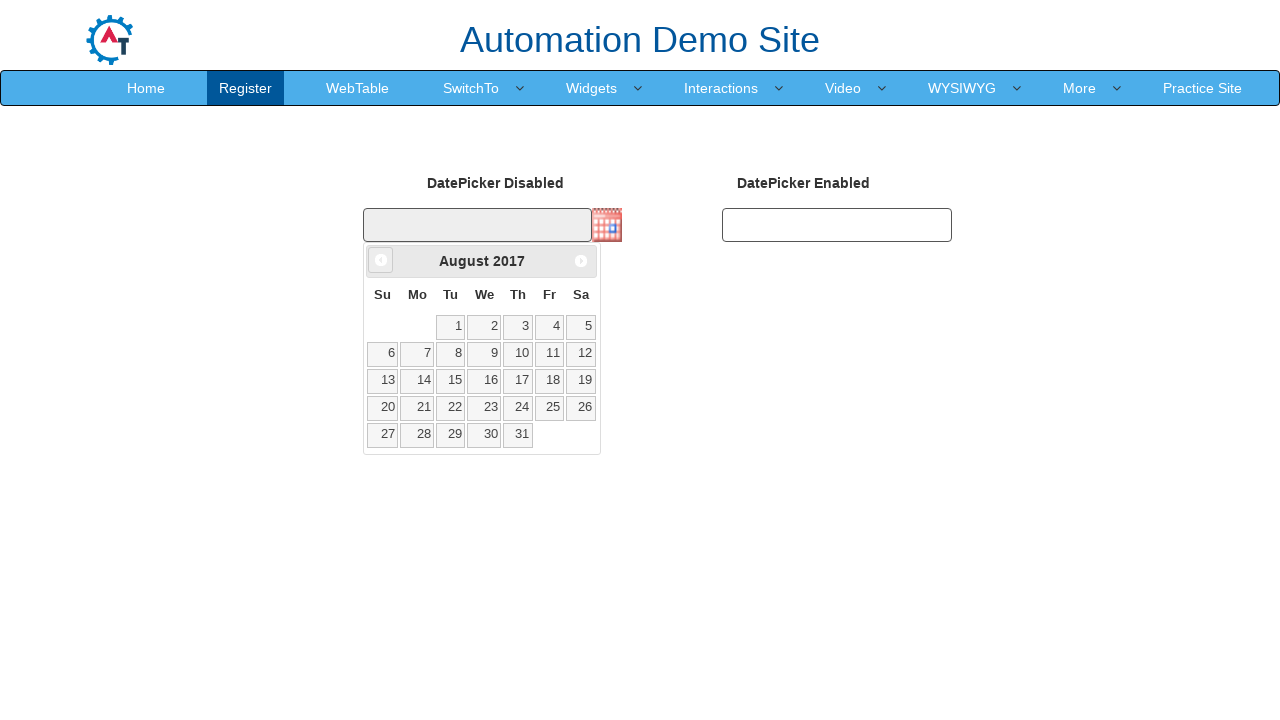

Clicked previous button to navigate to earlier year at (381, 260) on xpath=//*[@id='ui-datepicker-div']/div/a[1]/span
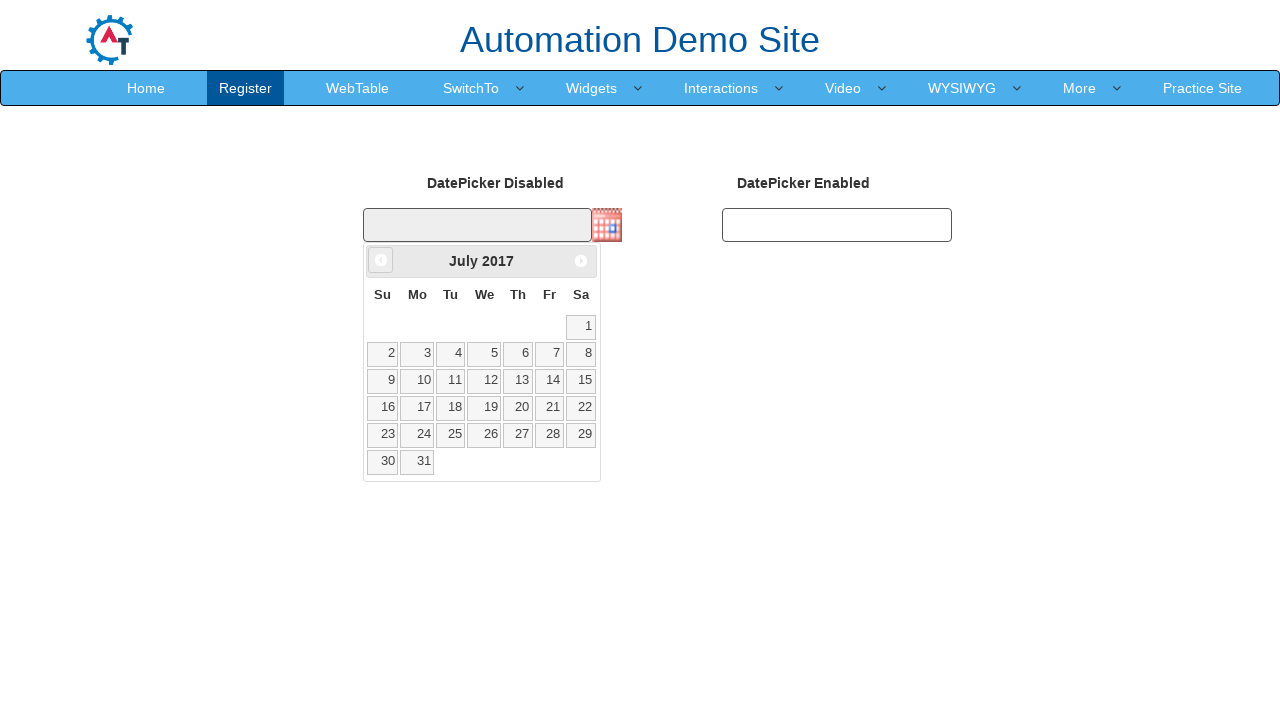

Clicked previous button to navigate to earlier year at (381, 260) on xpath=//*[@id='ui-datepicker-div']/div/a[1]/span
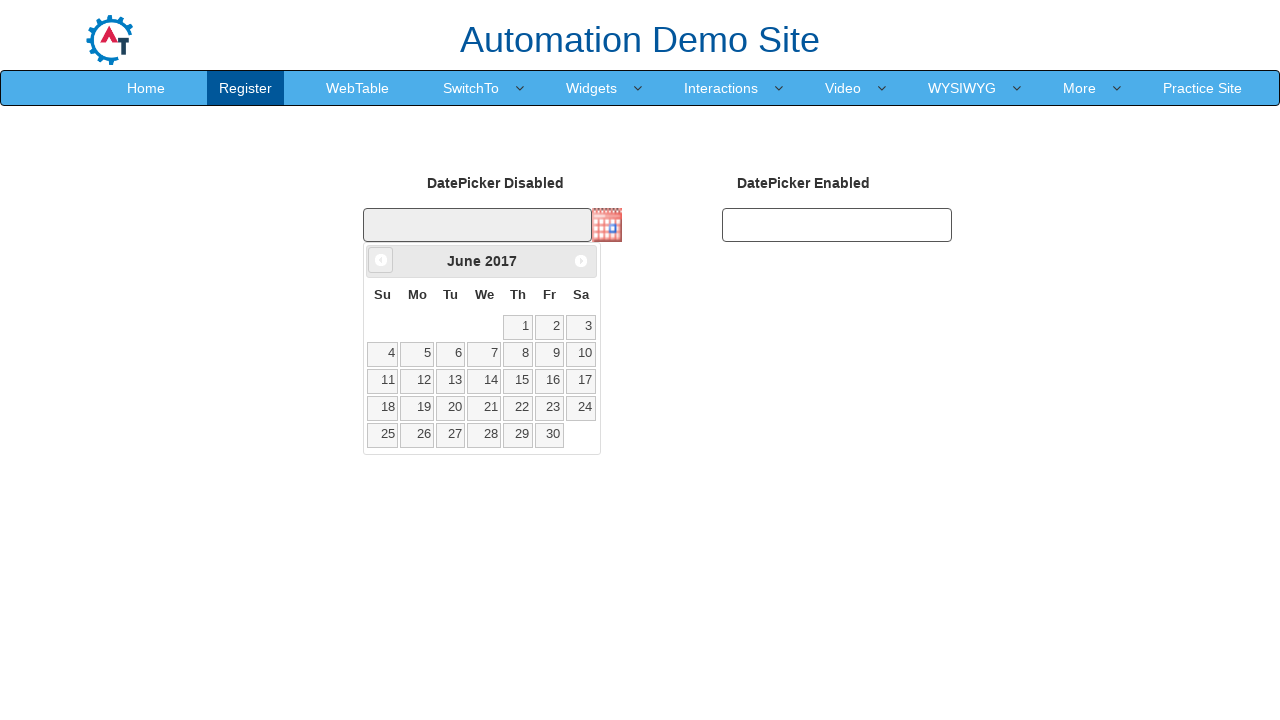

Clicked previous button to navigate to earlier year at (381, 260) on xpath=//*[@id='ui-datepicker-div']/div/a[1]/span
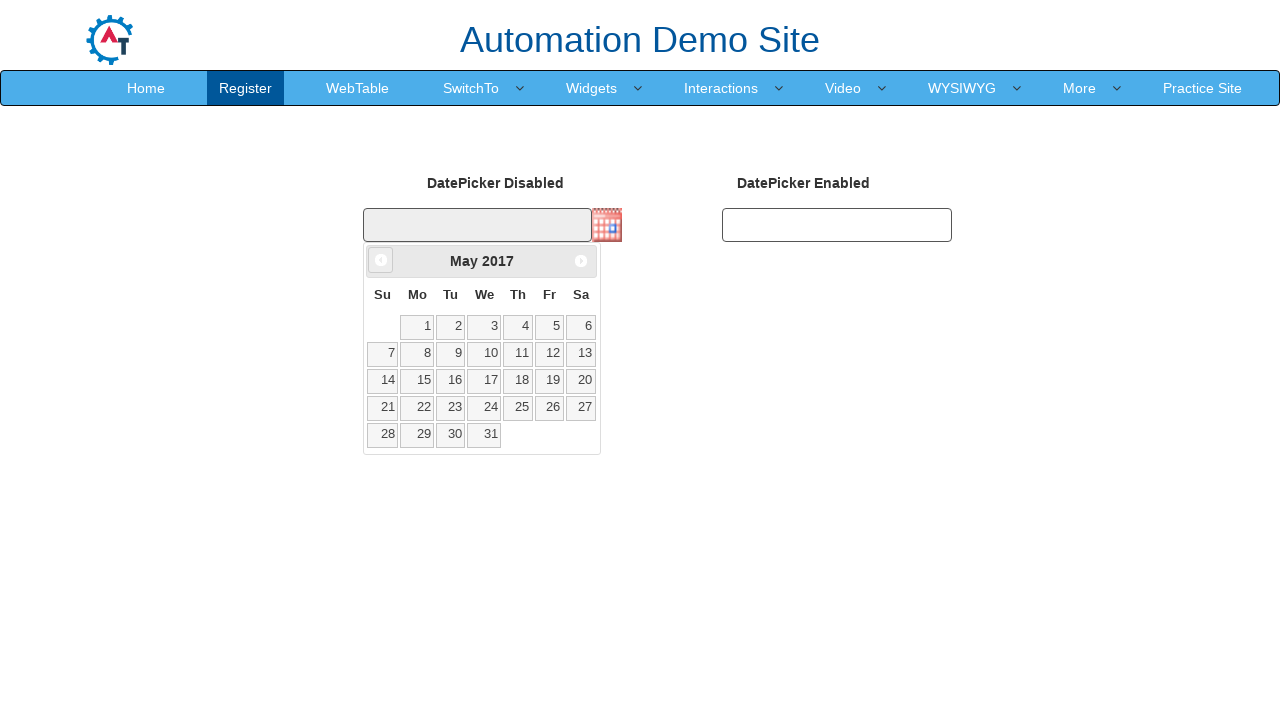

Clicked previous button to navigate to earlier year at (381, 260) on xpath=//*[@id='ui-datepicker-div']/div/a[1]/span
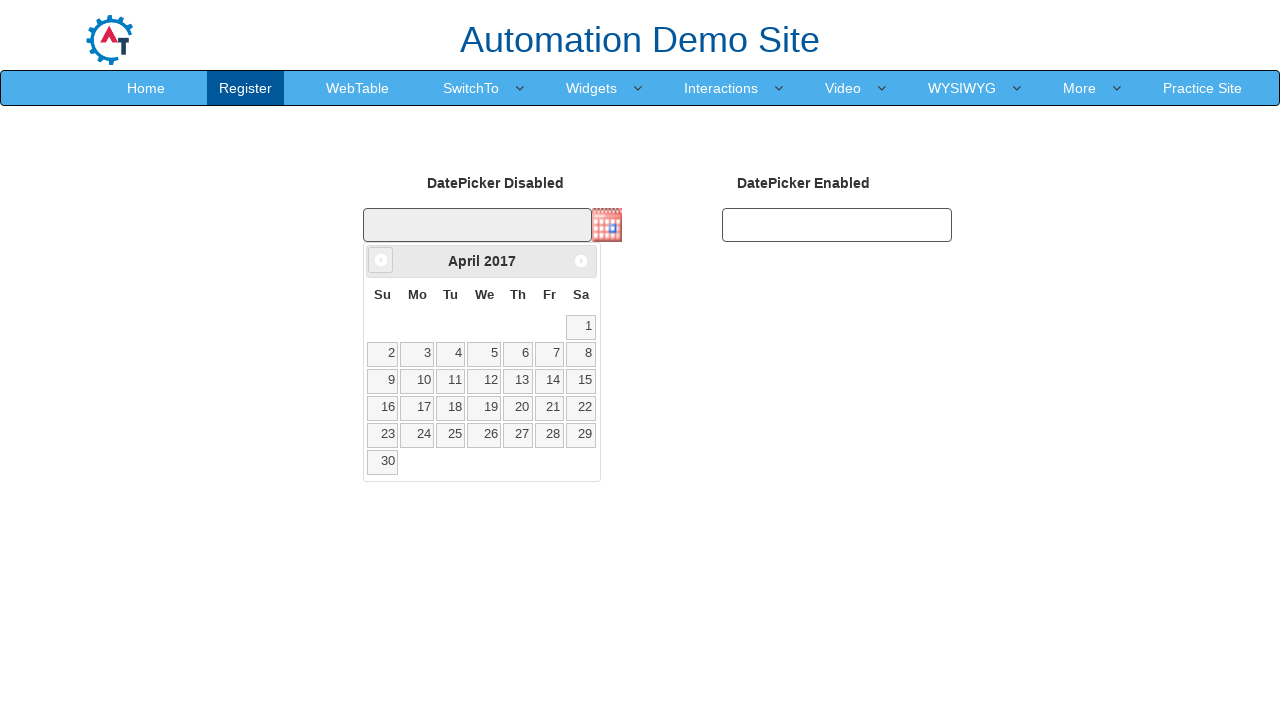

Clicked previous button to navigate to earlier year at (381, 260) on xpath=//*[@id='ui-datepicker-div']/div/a[1]/span
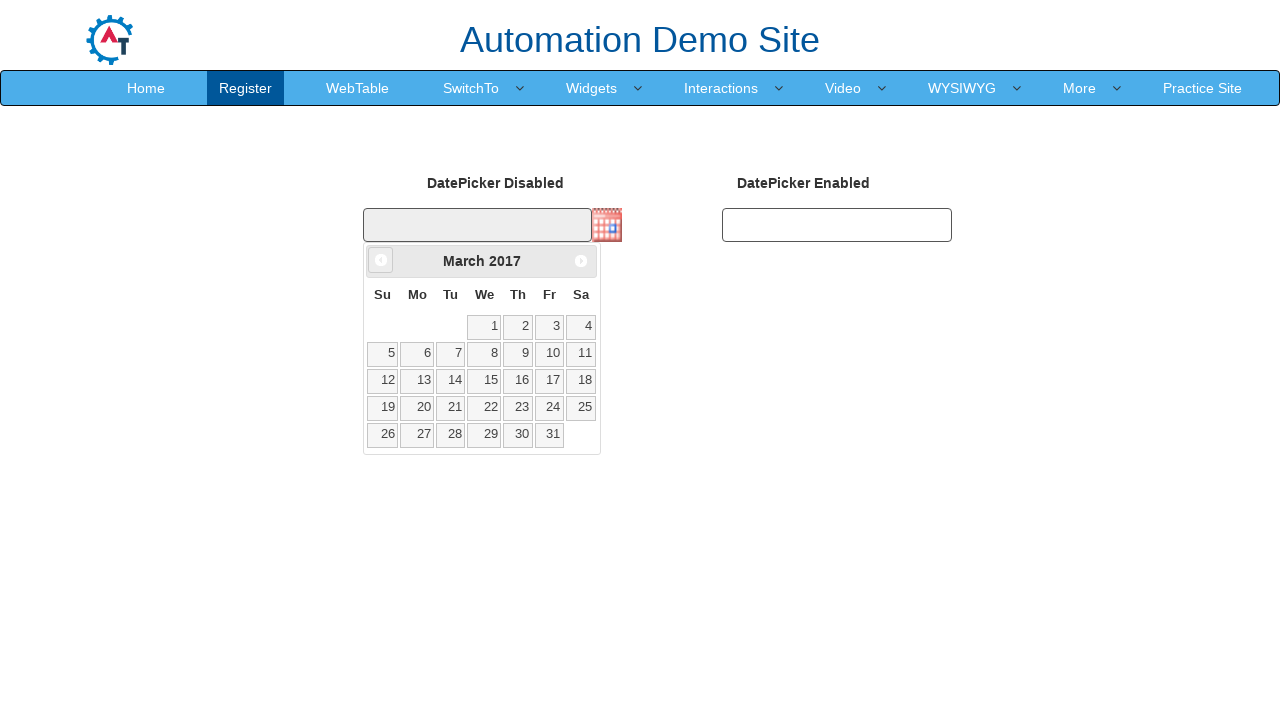

Clicked previous button to navigate to earlier year at (381, 260) on xpath=//*[@id='ui-datepicker-div']/div/a[1]/span
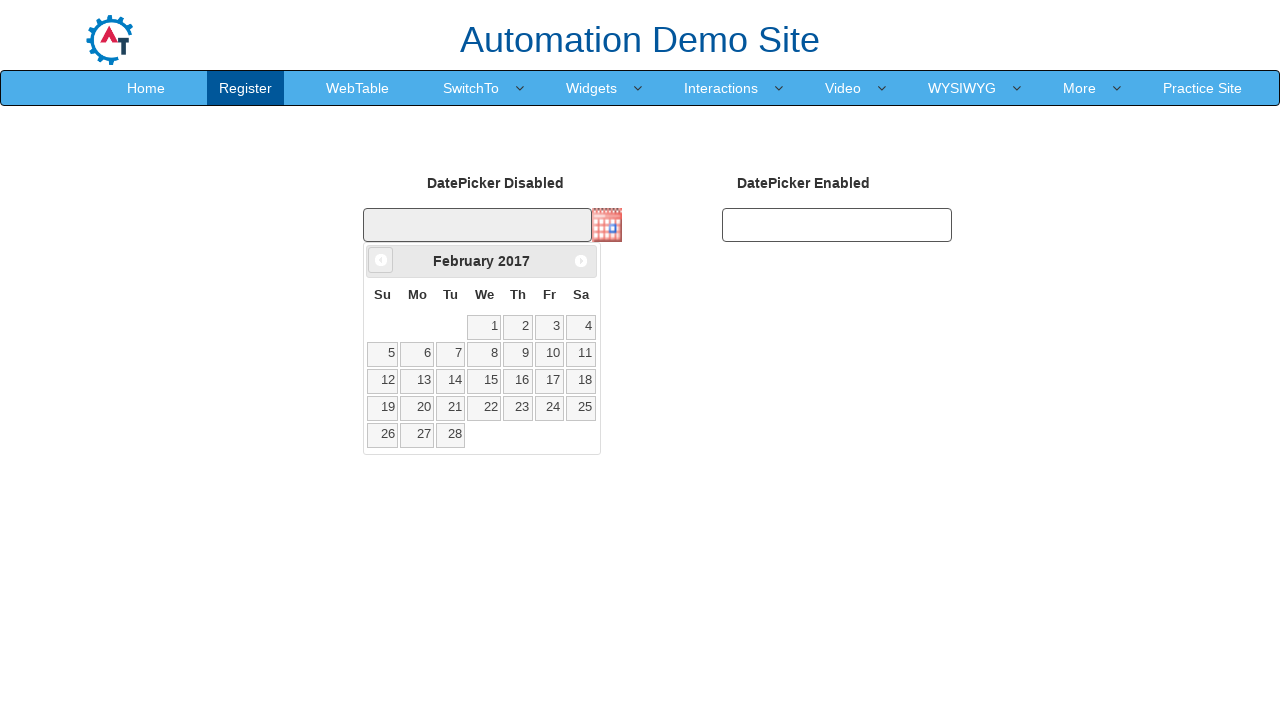

Clicked previous button to navigate to earlier year at (381, 260) on xpath=//*[@id='ui-datepicker-div']/div/a[1]/span
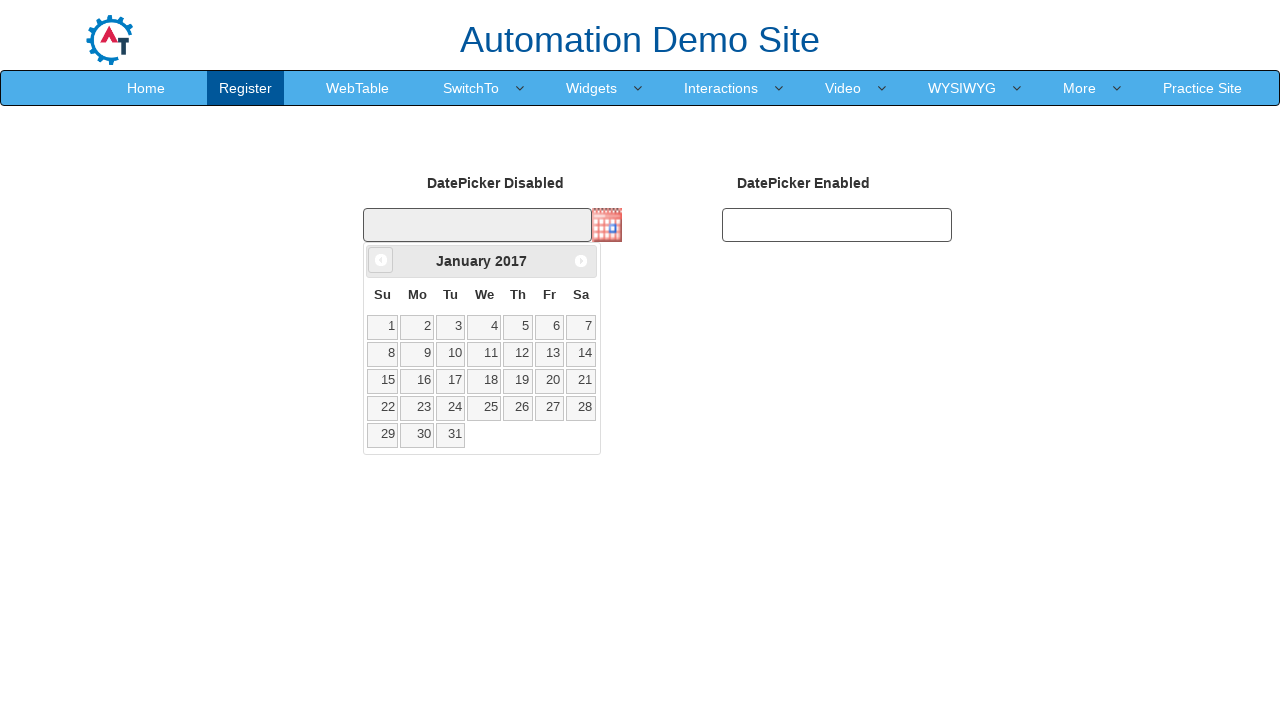

Clicked previous button to navigate to earlier year at (381, 260) on xpath=//*[@id='ui-datepicker-div']/div/a[1]/span
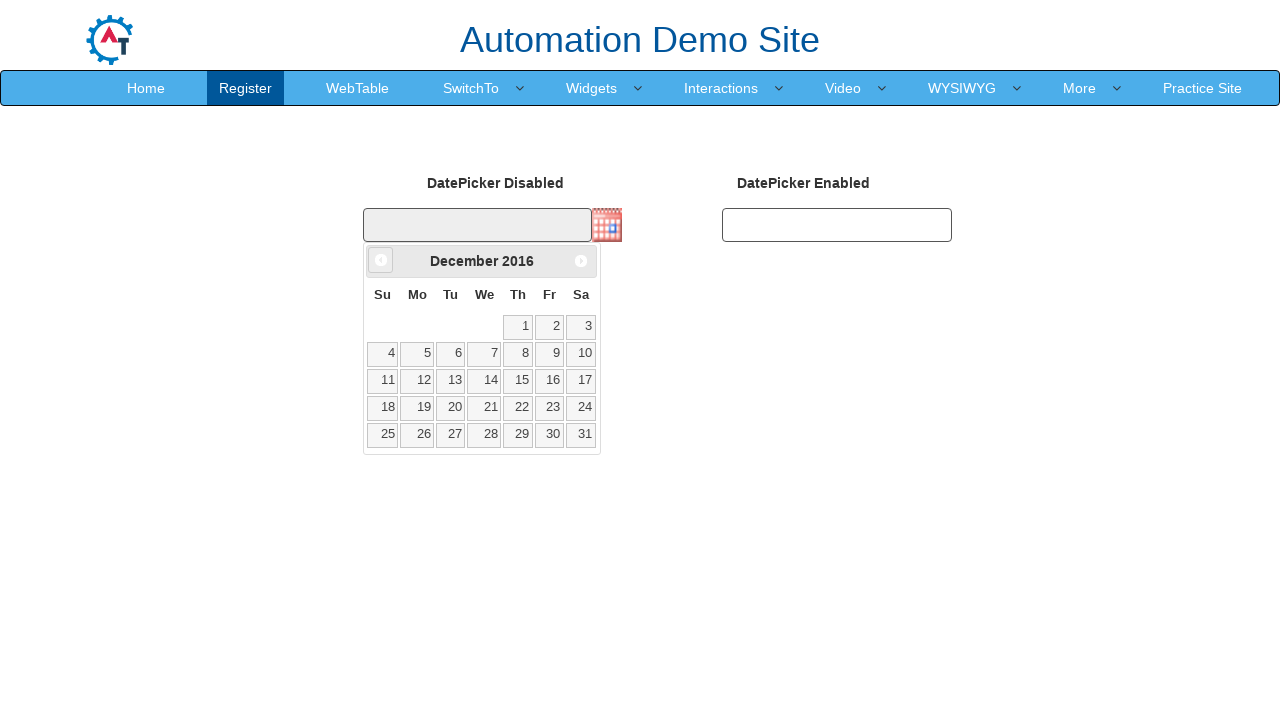

Clicked previous button to navigate to earlier year at (381, 260) on xpath=//*[@id='ui-datepicker-div']/div/a[1]/span
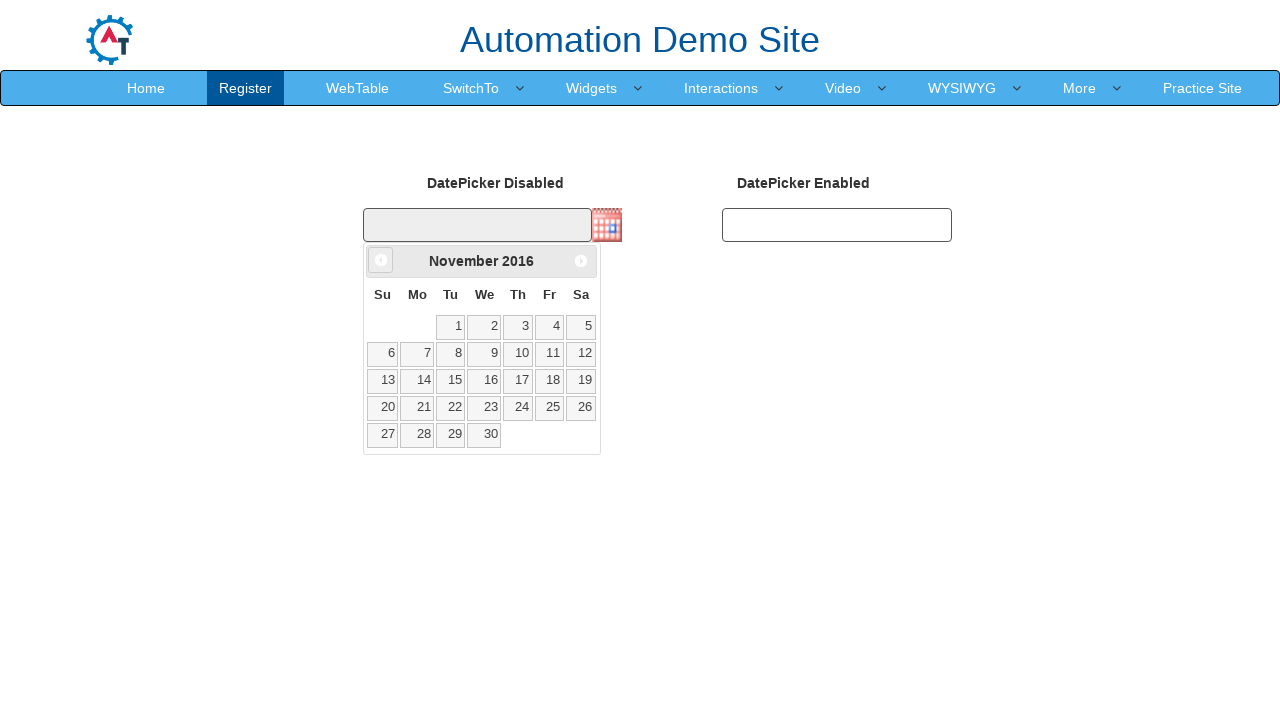

Clicked previous button to navigate to earlier year at (381, 260) on xpath=//*[@id='ui-datepicker-div']/div/a[1]/span
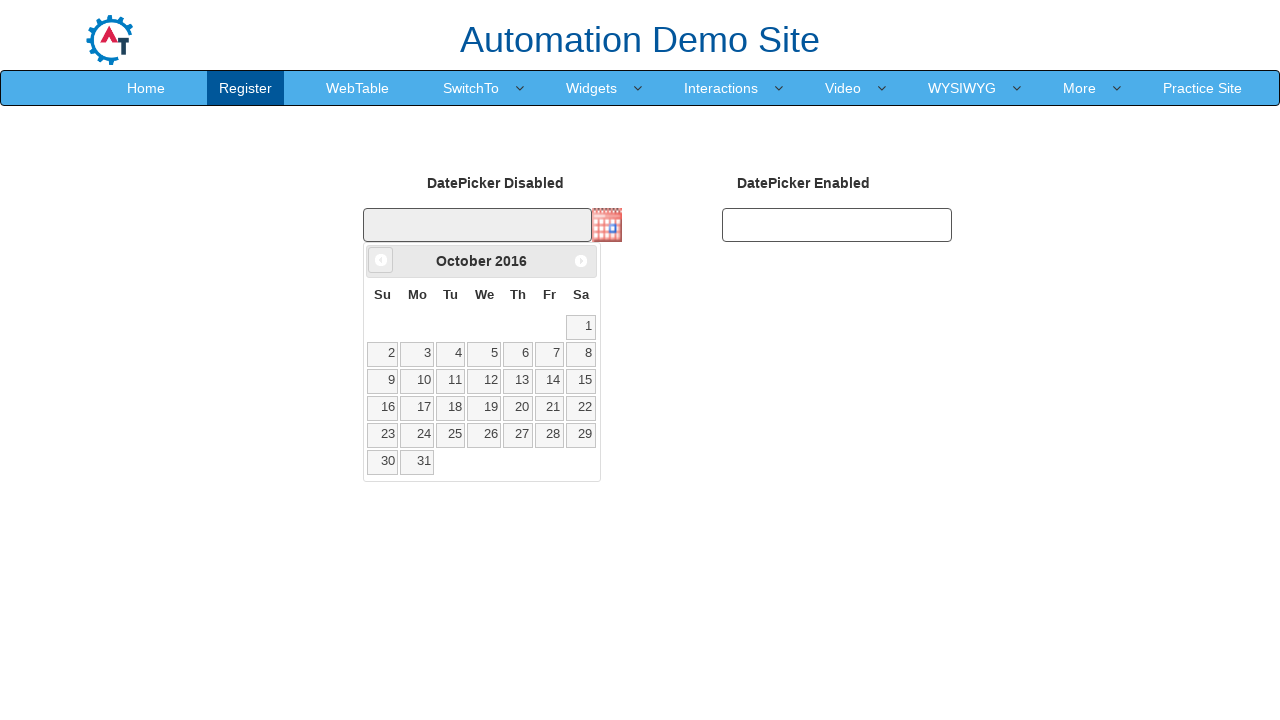

Clicked previous button to navigate to earlier year at (381, 260) on xpath=//*[@id='ui-datepicker-div']/div/a[1]/span
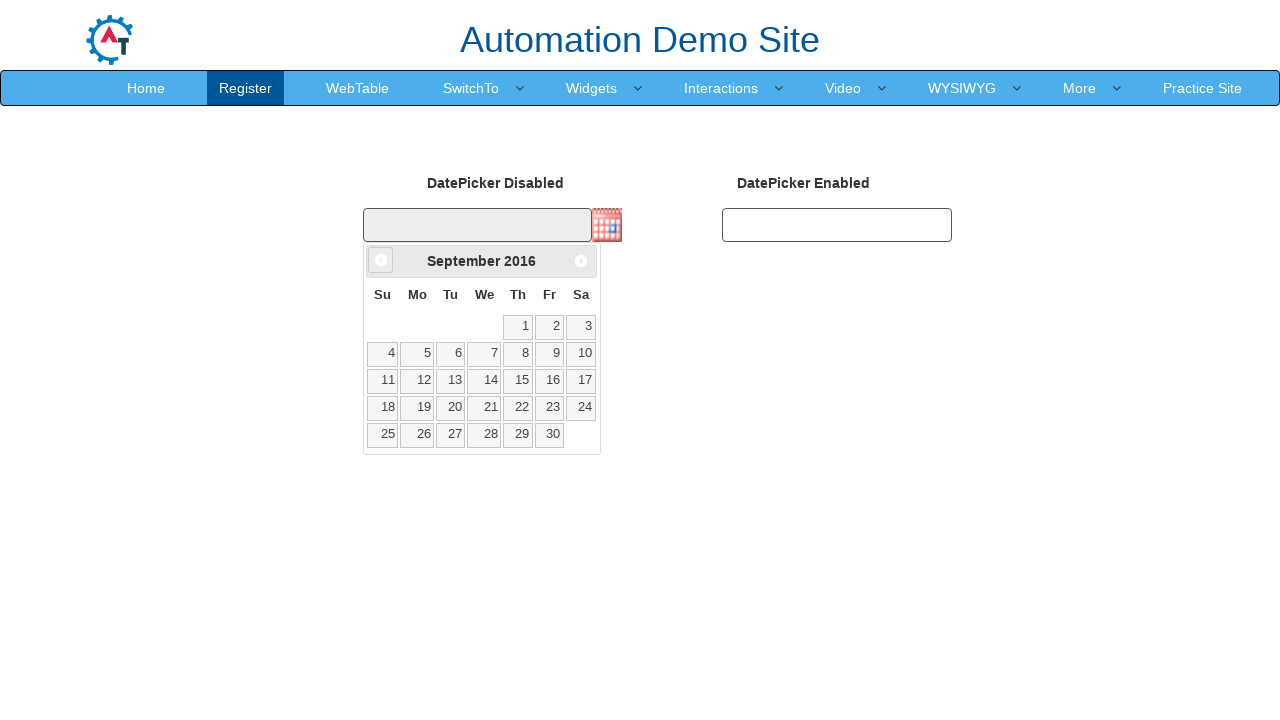

Clicked previous button to navigate to earlier year at (381, 260) on xpath=//*[@id='ui-datepicker-div']/div/a[1]/span
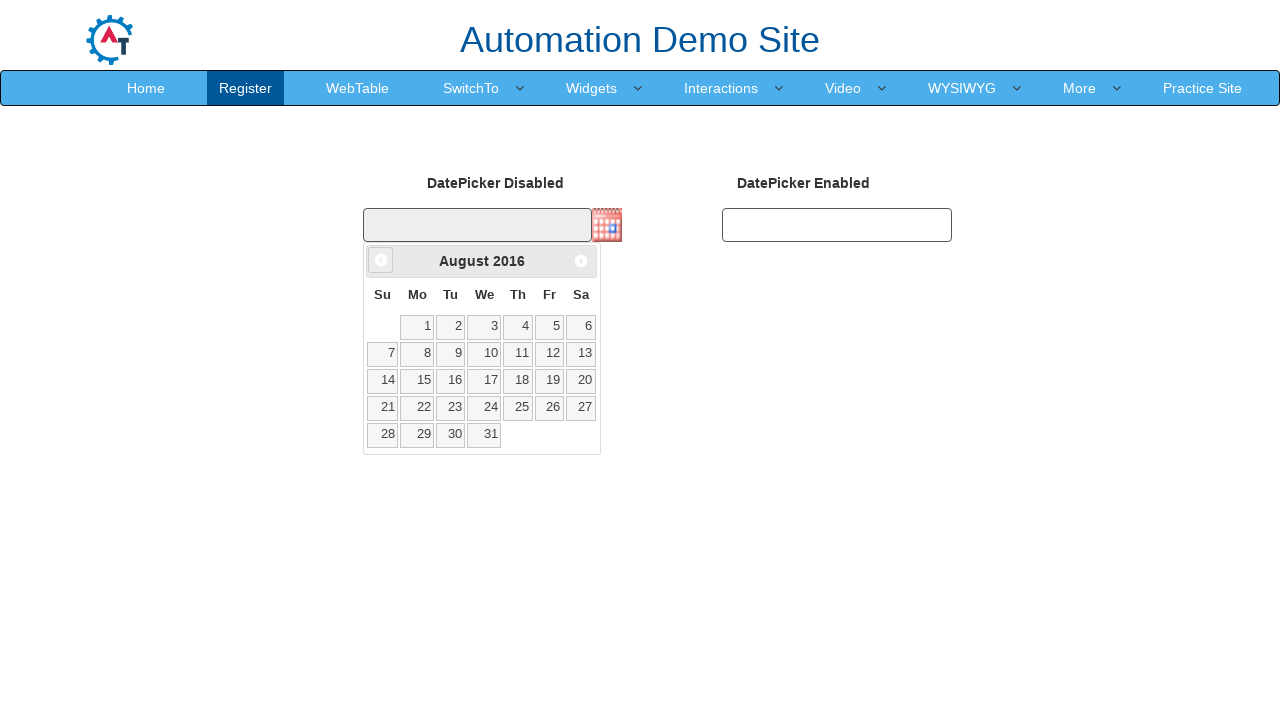

Clicked previous button to navigate to earlier year at (381, 260) on xpath=//*[@id='ui-datepicker-div']/div/a[1]/span
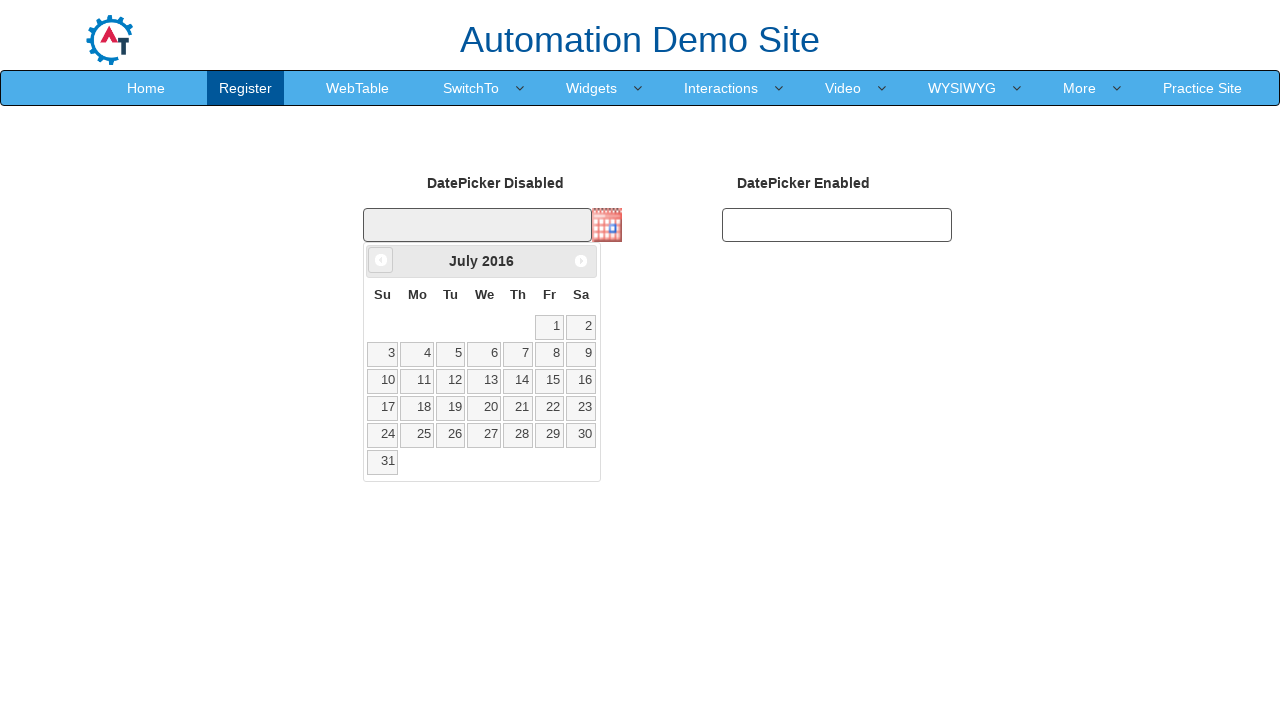

Clicked previous button to navigate to earlier year at (381, 260) on xpath=//*[@id='ui-datepicker-div']/div/a[1]/span
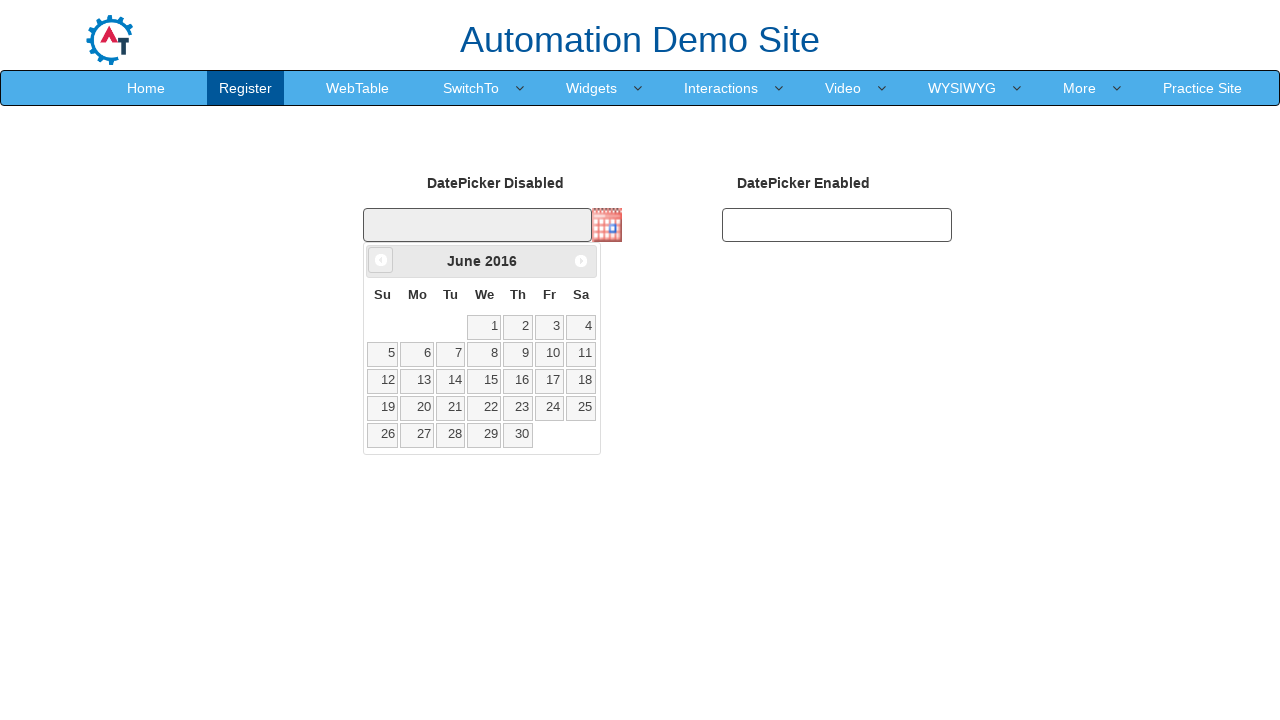

Clicked previous button to navigate to earlier year at (381, 260) on xpath=//*[@id='ui-datepicker-div']/div/a[1]/span
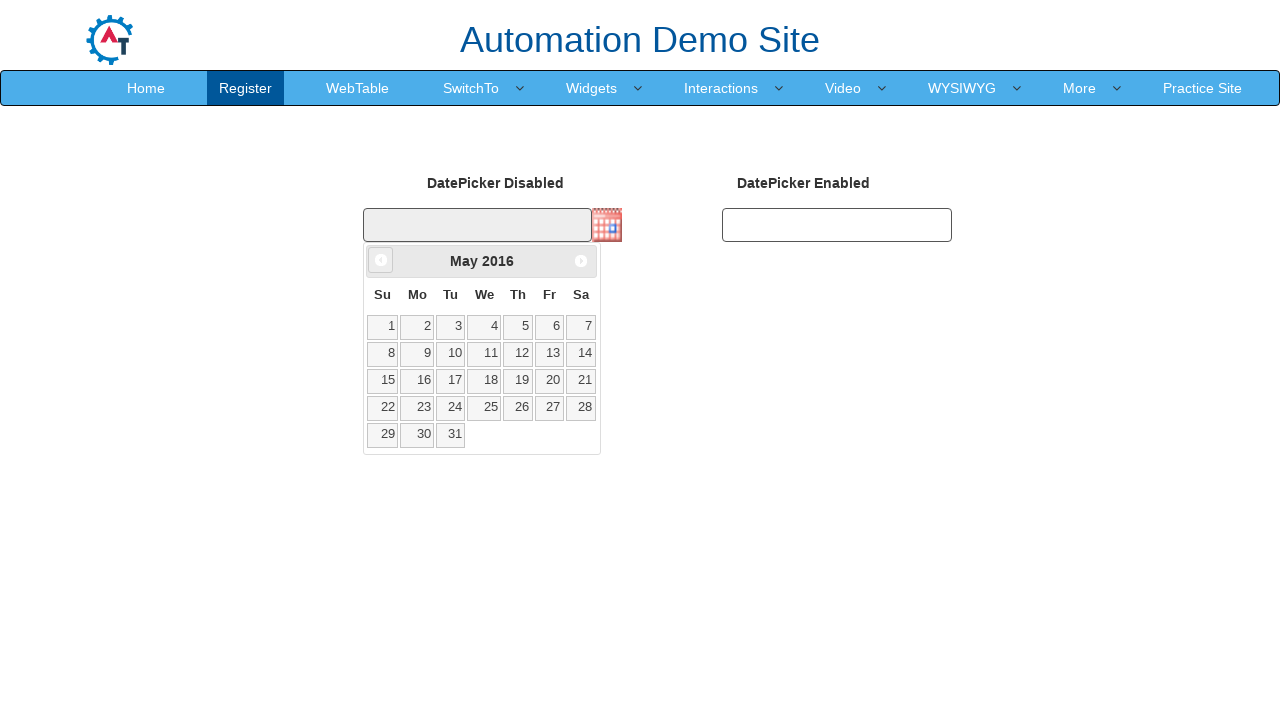

Clicked previous button to navigate to earlier year at (381, 260) on xpath=//*[@id='ui-datepicker-div']/div/a[1]/span
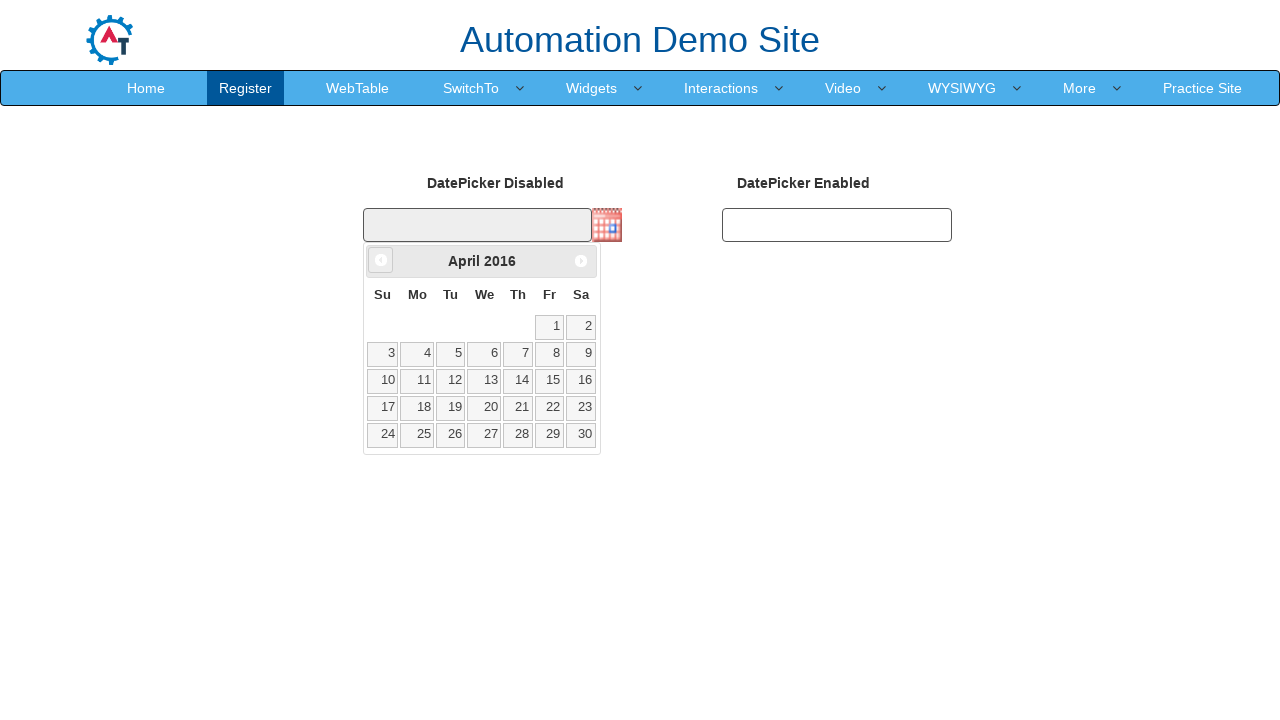

Clicked previous button to navigate to earlier year at (381, 260) on xpath=//*[@id='ui-datepicker-div']/div/a[1]/span
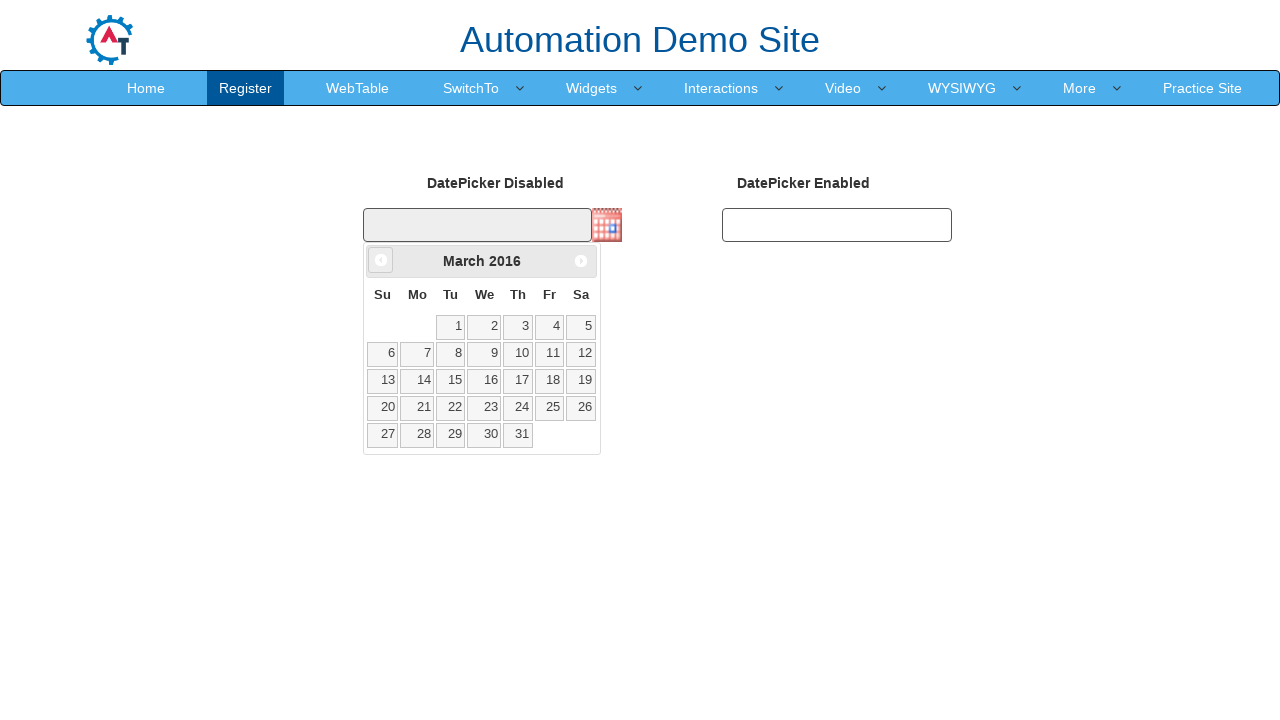

Clicked previous button to navigate to earlier year at (381, 260) on xpath=//*[@id='ui-datepicker-div']/div/a[1]/span
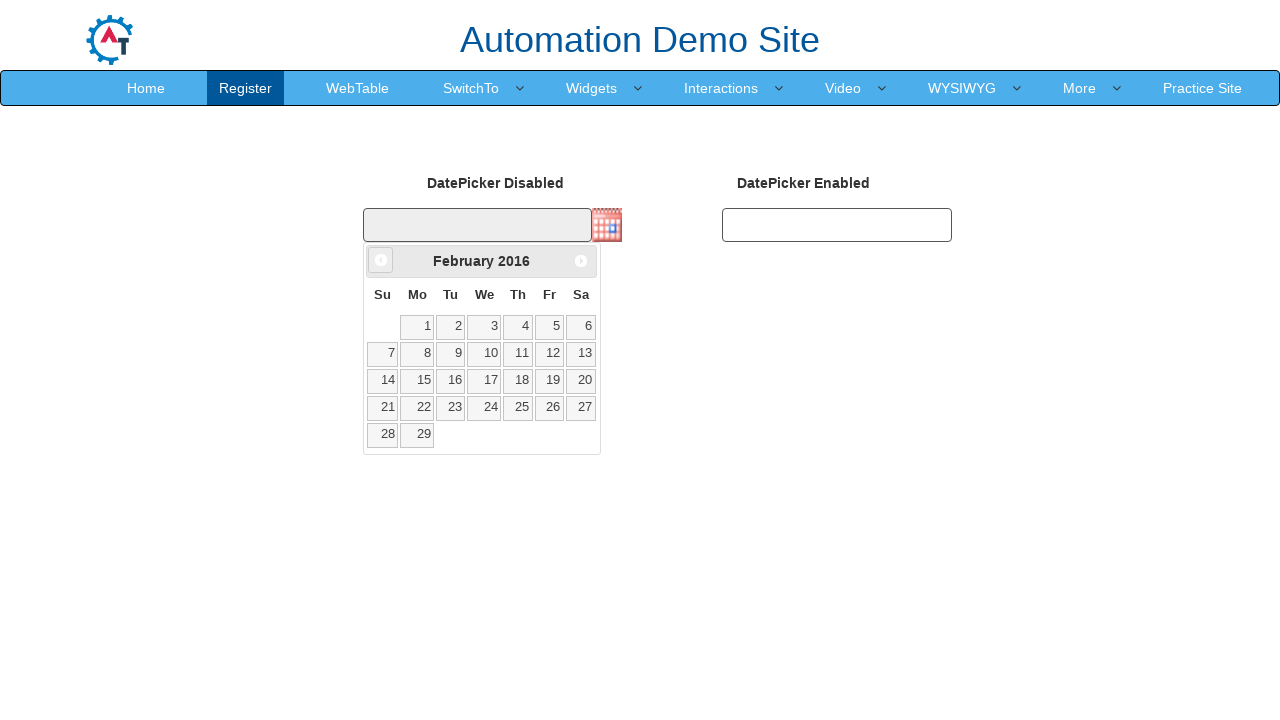

Clicked previous button to navigate to earlier year at (381, 260) on xpath=//*[@id='ui-datepicker-div']/div/a[1]/span
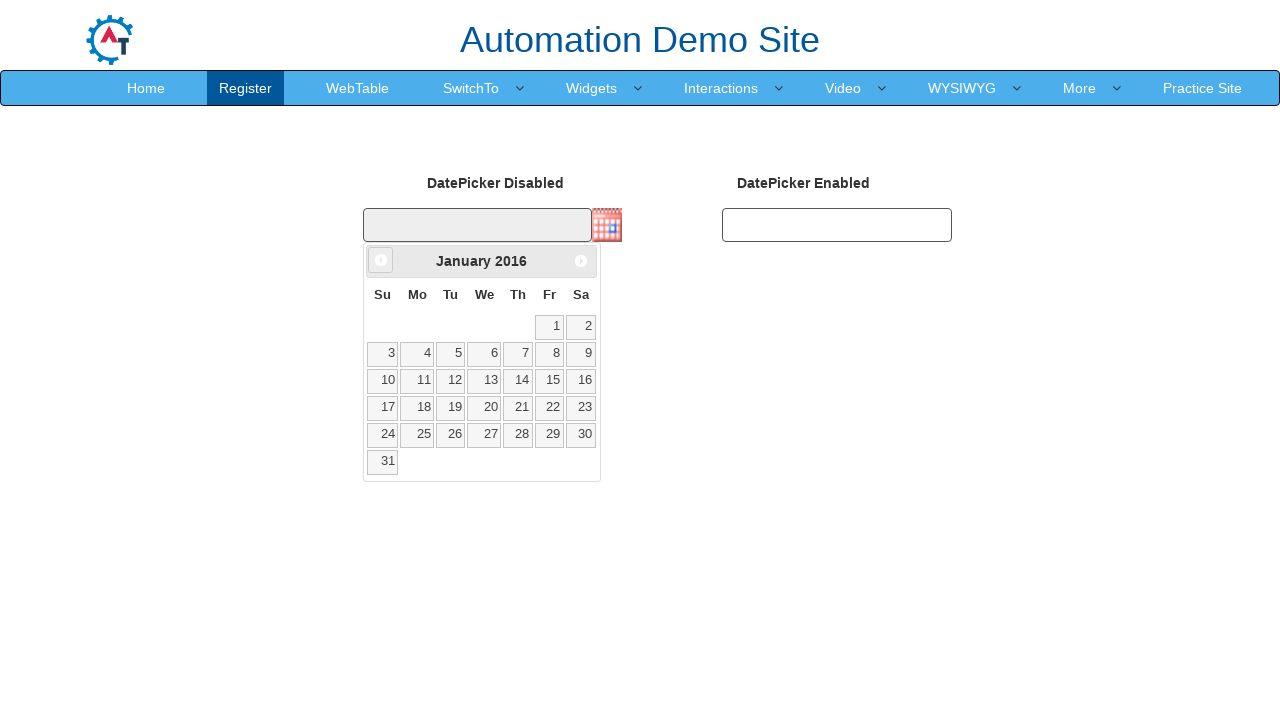

Clicked previous button to navigate to earlier year at (381, 260) on xpath=//*[@id='ui-datepicker-div']/div/a[1]/span
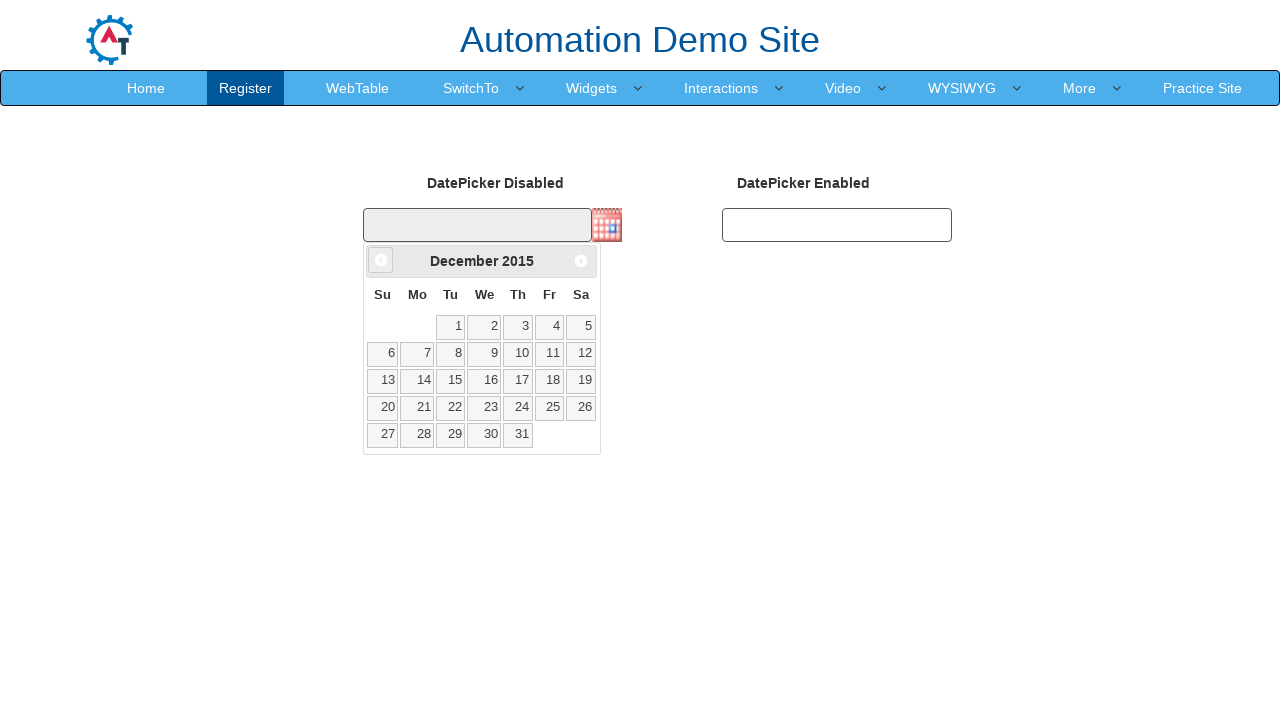

Clicked previous button to navigate to earlier year at (381, 260) on xpath=//*[@id='ui-datepicker-div']/div/a[1]/span
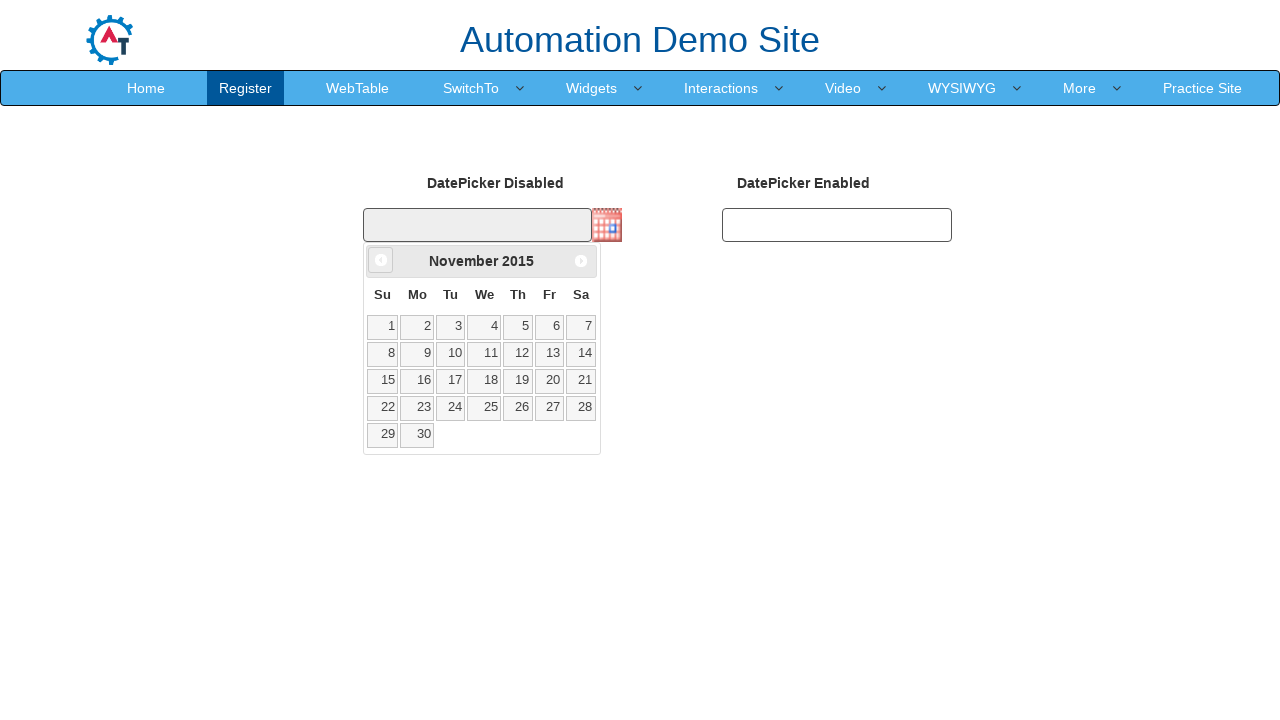

Clicked previous button to navigate to earlier year at (381, 260) on xpath=//*[@id='ui-datepicker-div']/div/a[1]/span
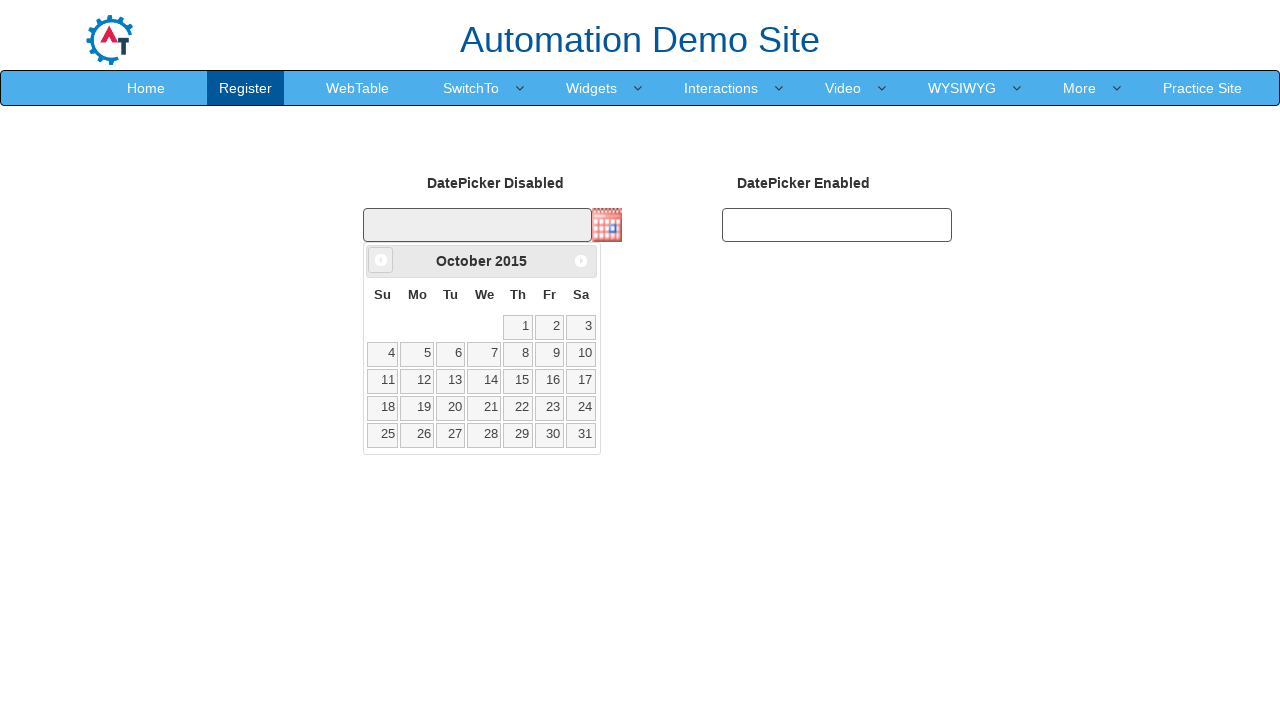

Clicked previous button to navigate to earlier year at (381, 260) on xpath=//*[@id='ui-datepicker-div']/div/a[1]/span
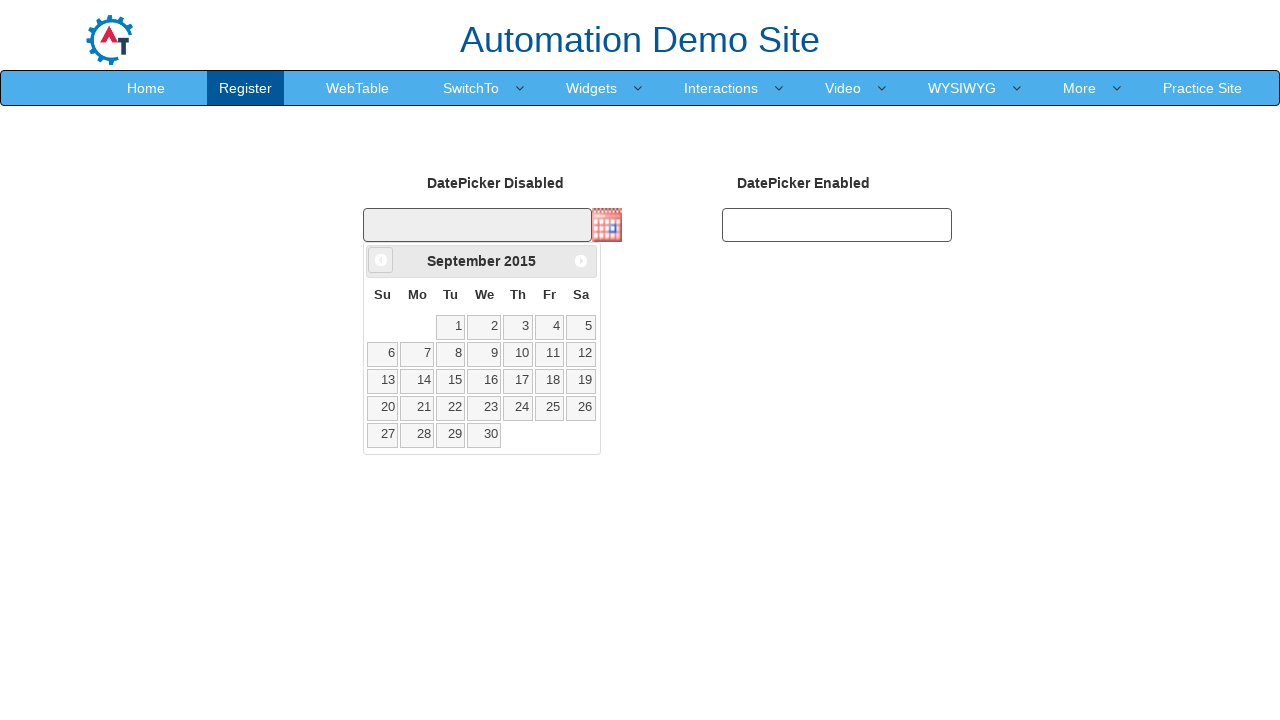

Clicked previous button to navigate to earlier year at (381, 260) on xpath=//*[@id='ui-datepicker-div']/div/a[1]/span
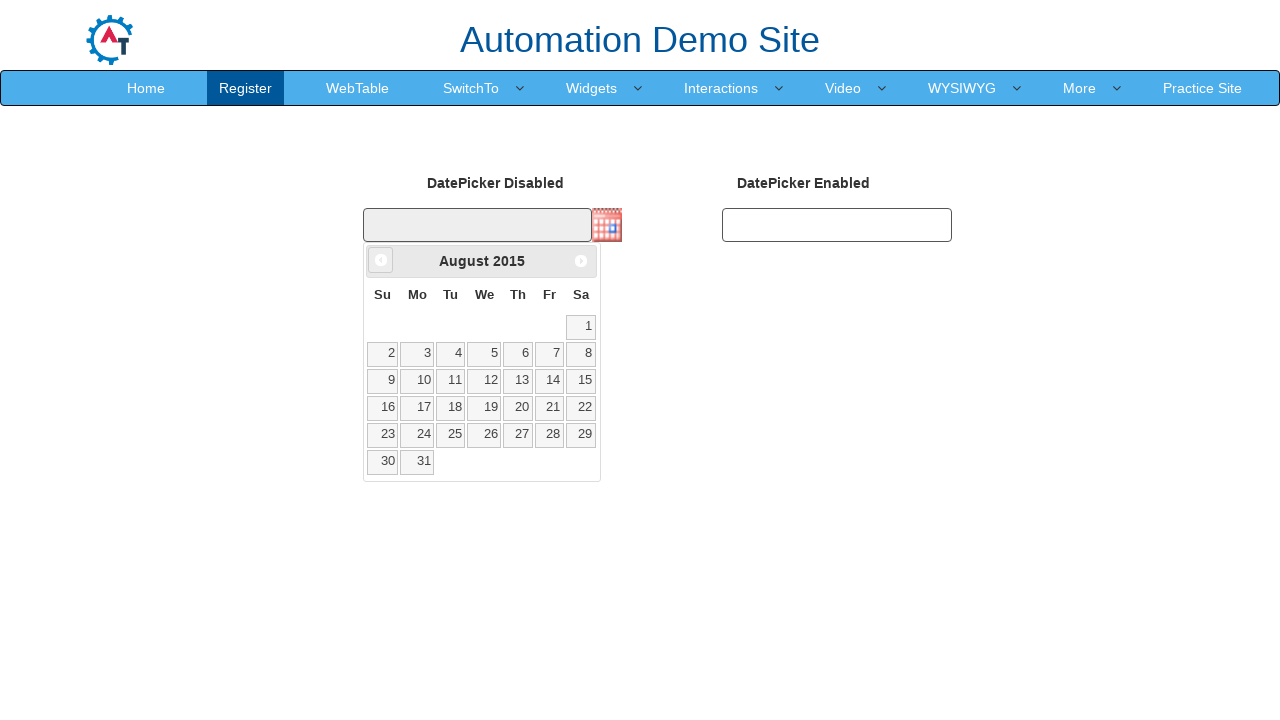

Clicked previous button to navigate to earlier year at (381, 260) on xpath=//*[@id='ui-datepicker-div']/div/a[1]/span
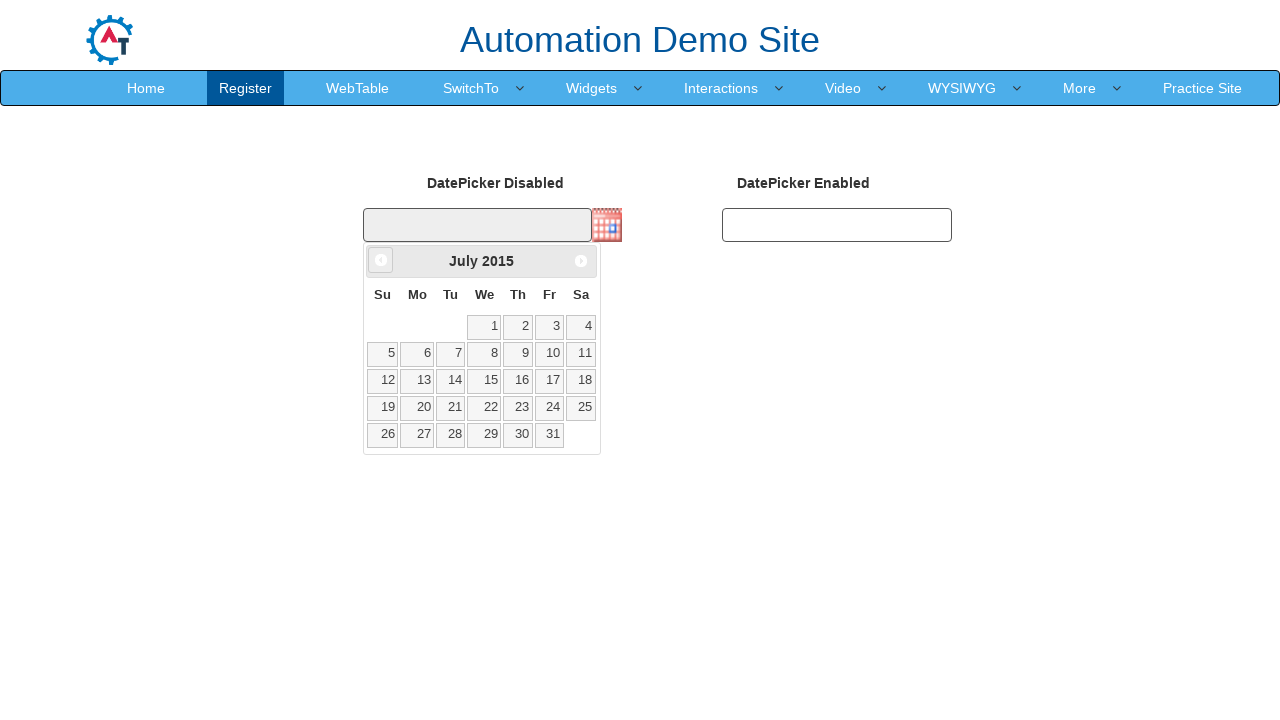

Clicked previous button to navigate to earlier year at (381, 260) on xpath=//*[@id='ui-datepicker-div']/div/a[1]/span
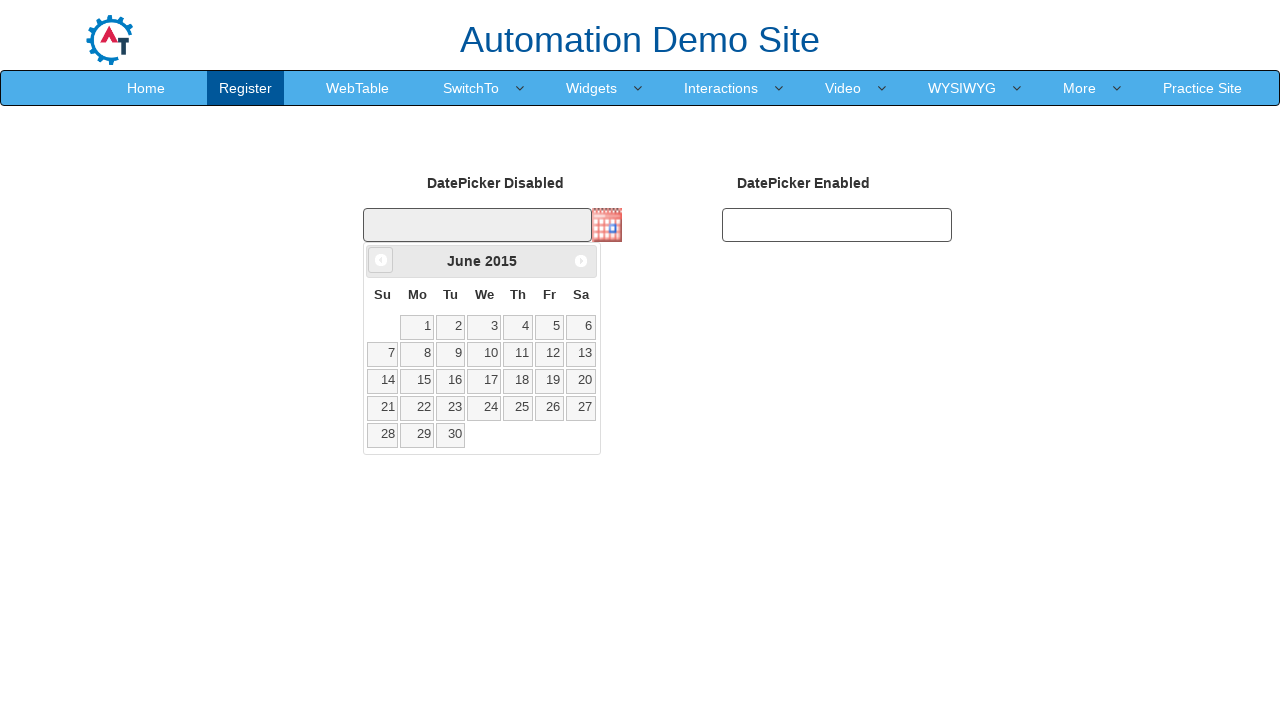

Clicked previous button to navigate to earlier year at (381, 260) on xpath=//*[@id='ui-datepicker-div']/div/a[1]/span
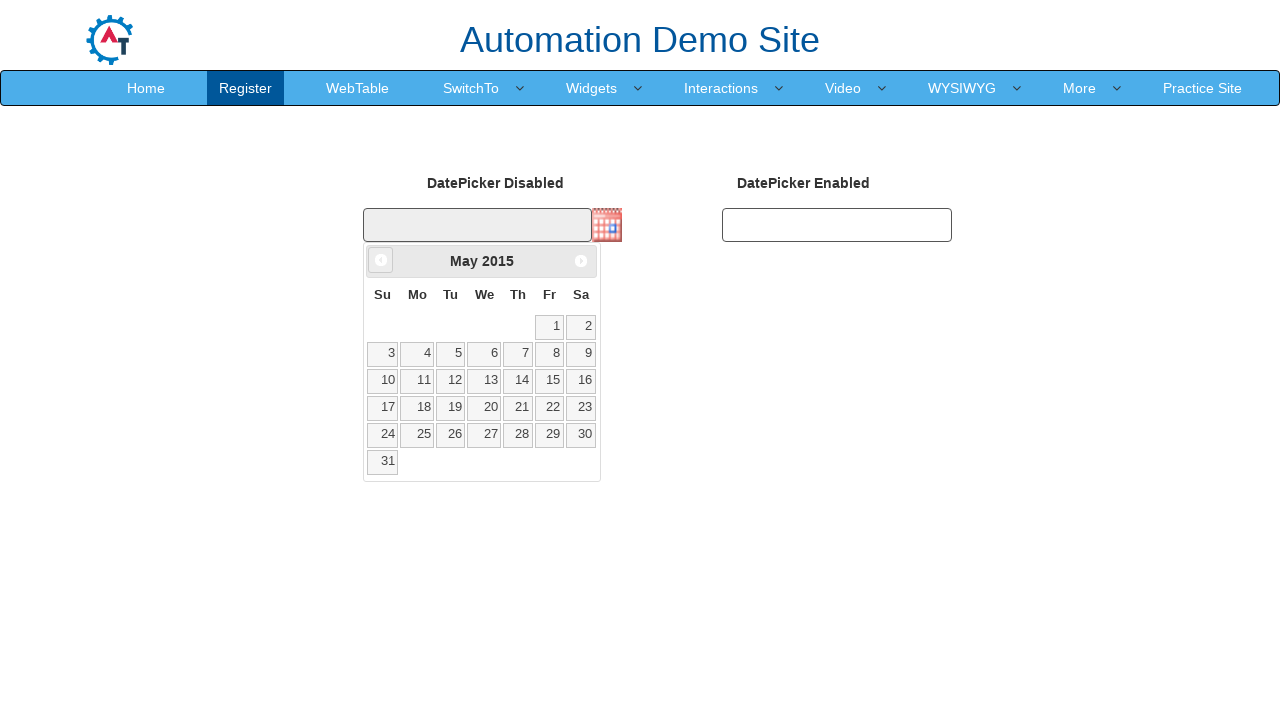

Clicked previous button to navigate to earlier year at (381, 260) on xpath=//*[@id='ui-datepicker-div']/div/a[1]/span
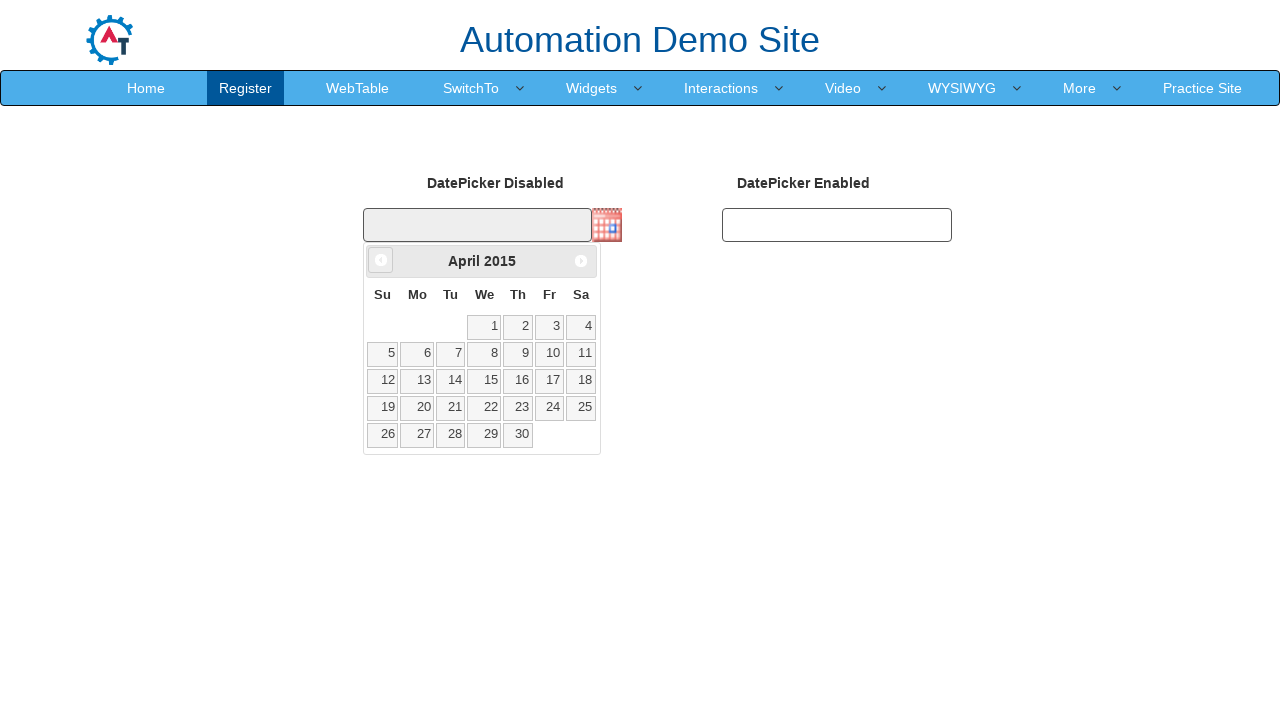

Clicked previous button to navigate to earlier year at (381, 260) on xpath=//*[@id='ui-datepicker-div']/div/a[1]/span
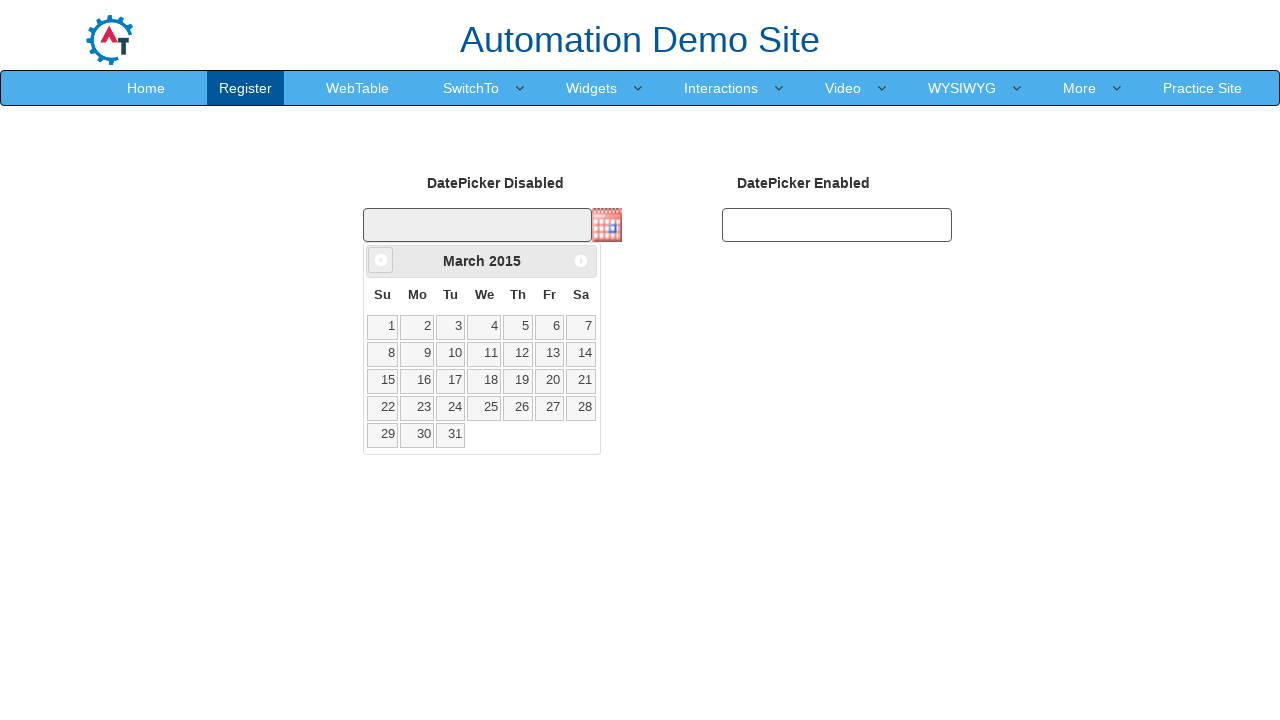

Clicked previous button to navigate to earlier year at (381, 260) on xpath=//*[@id='ui-datepicker-div']/div/a[1]/span
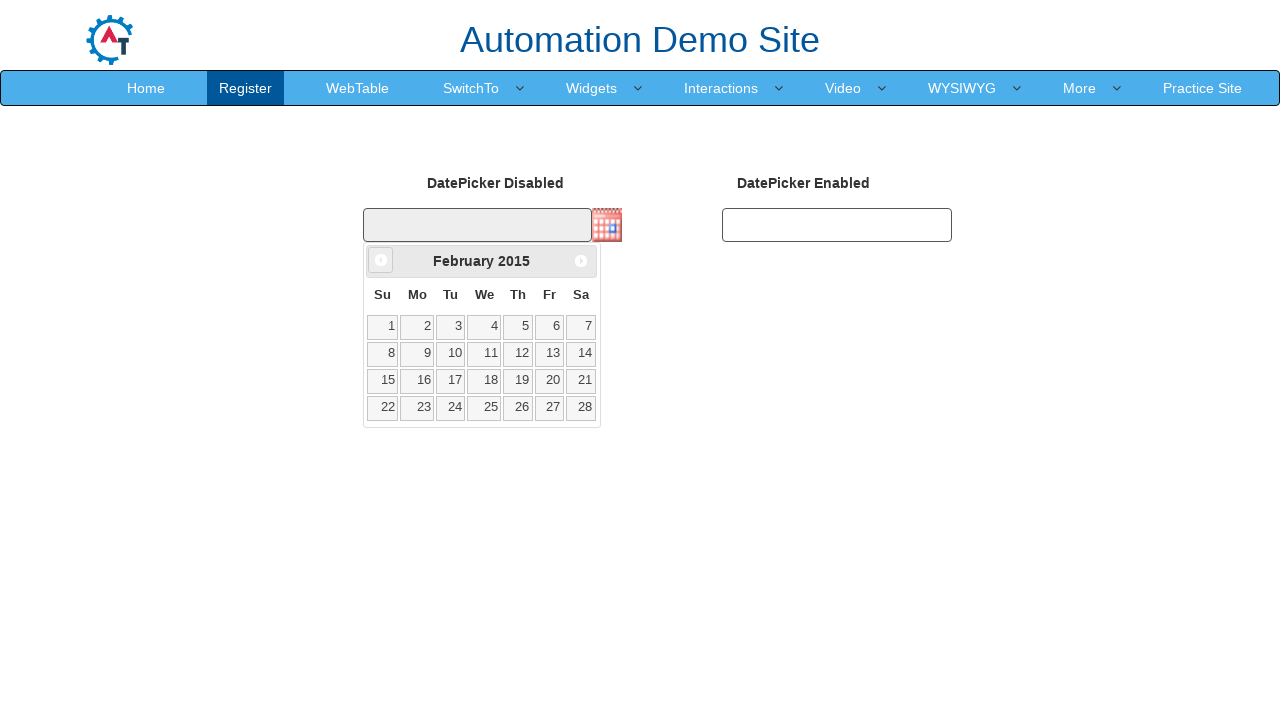

Clicked previous button to navigate to earlier year at (381, 260) on xpath=//*[@id='ui-datepicker-div']/div/a[1]/span
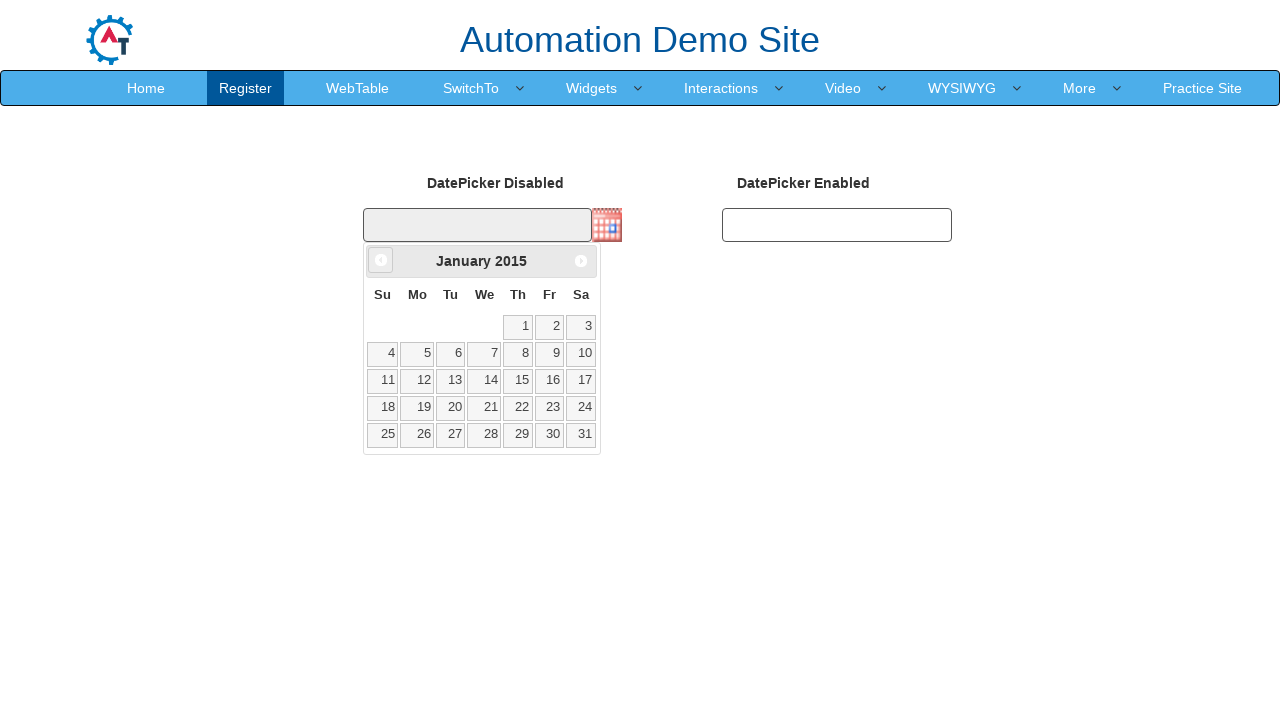

Clicked previous button to navigate to earlier year at (381, 260) on xpath=//*[@id='ui-datepicker-div']/div/a[1]/span
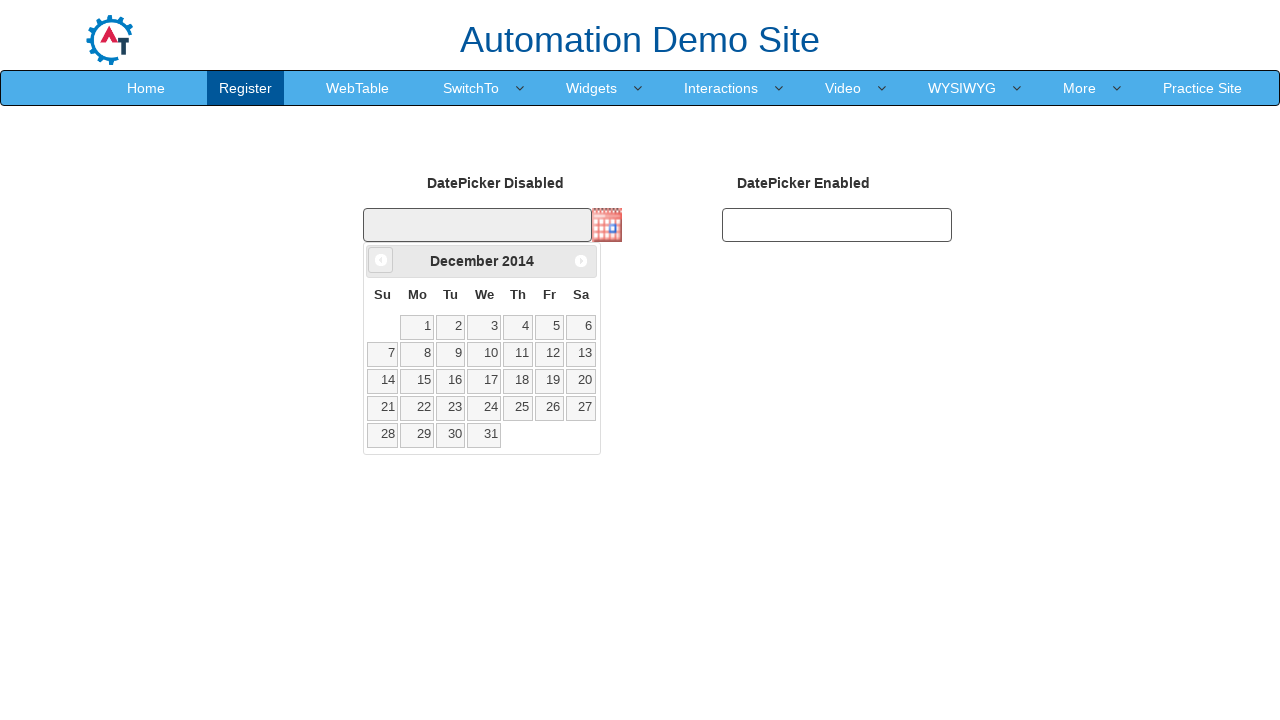

Clicked previous button to navigate to earlier year at (381, 260) on xpath=//*[@id='ui-datepicker-div']/div/a[1]/span
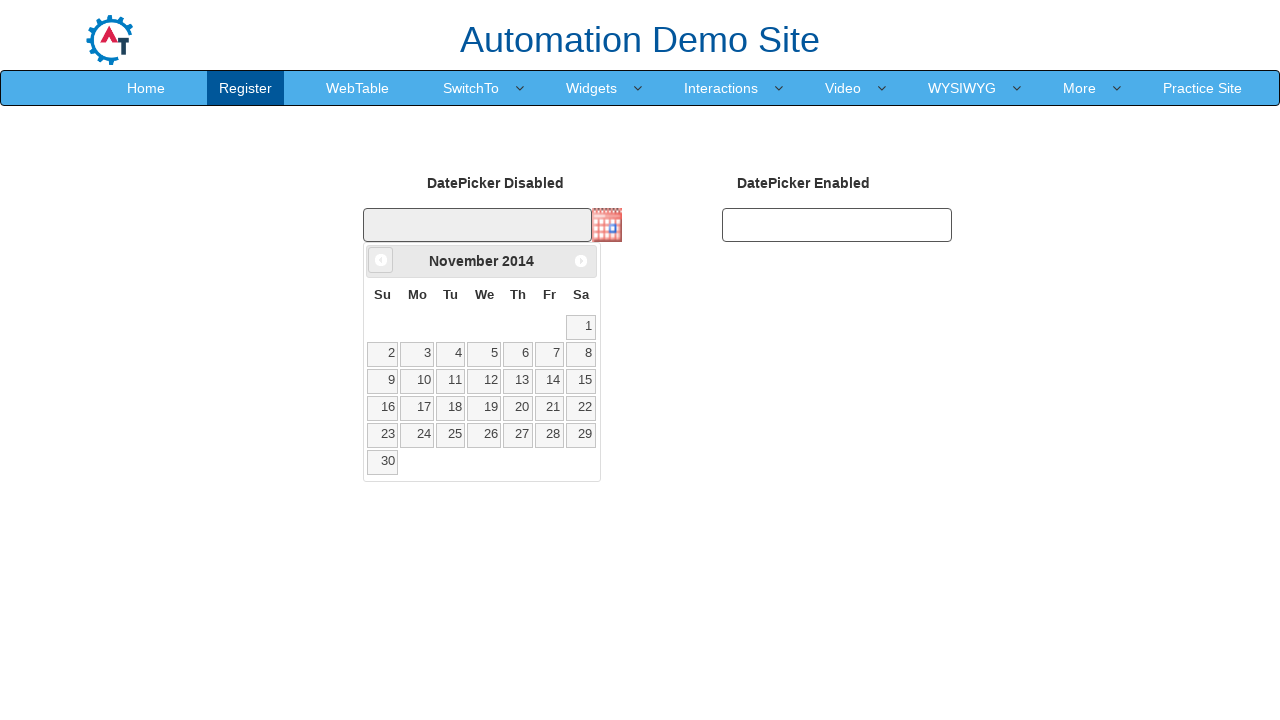

Clicked previous button to navigate to earlier year at (381, 260) on xpath=//*[@id='ui-datepicker-div']/div/a[1]/span
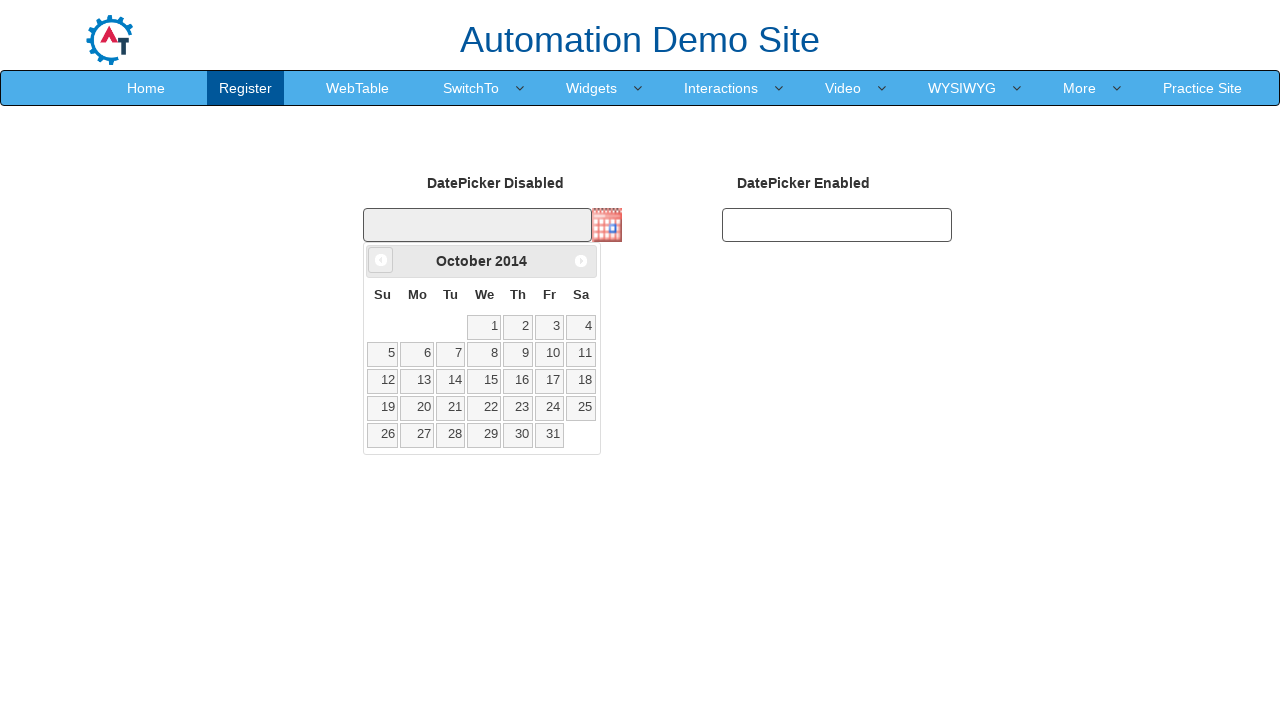

Clicked previous button to navigate to earlier year at (381, 260) on xpath=//*[@id='ui-datepicker-div']/div/a[1]/span
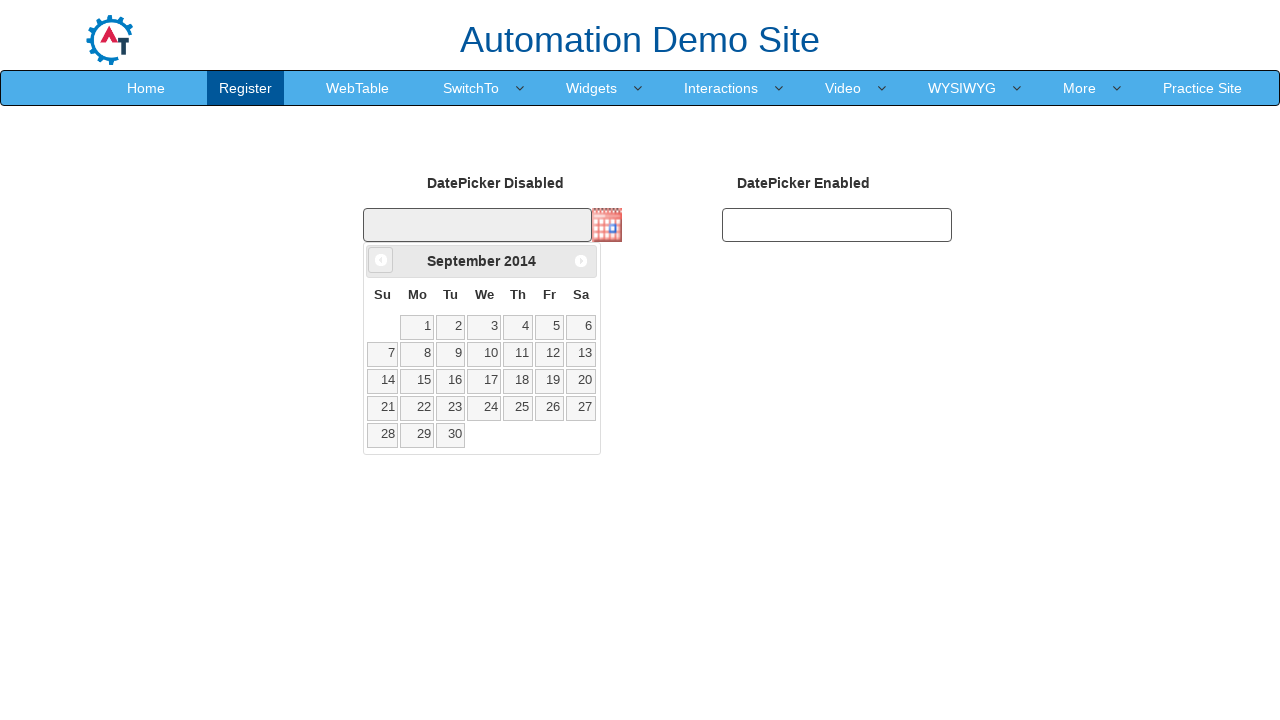

Clicked previous button to navigate to earlier year at (381, 260) on xpath=//*[@id='ui-datepicker-div']/div/a[1]/span
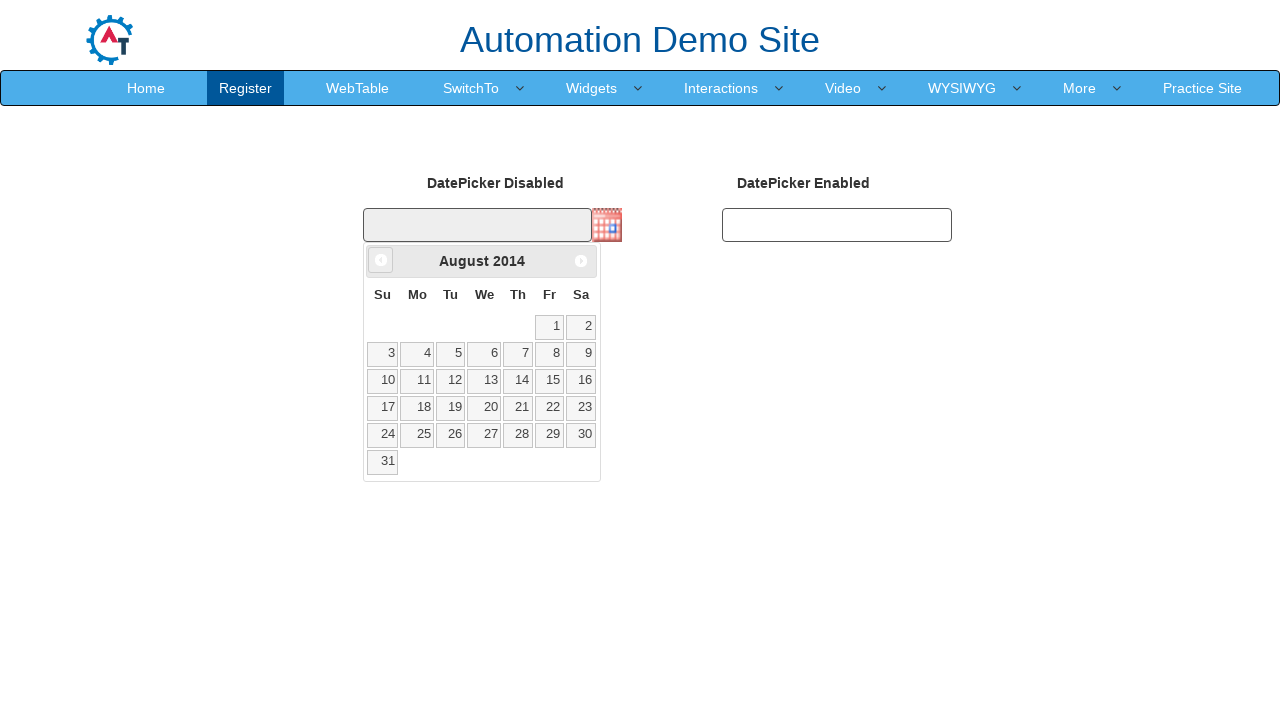

Clicked previous button to navigate to earlier year at (381, 260) on xpath=//*[@id='ui-datepicker-div']/div/a[1]/span
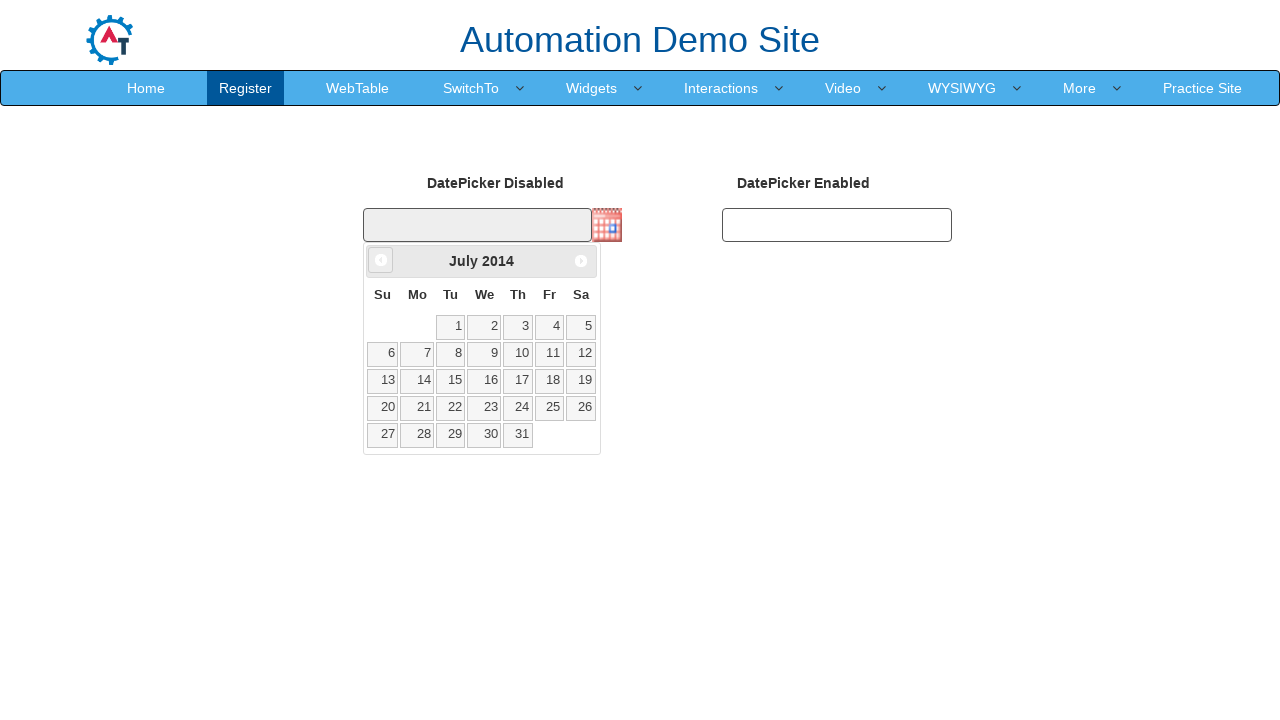

Clicked previous button to navigate to earlier year at (381, 260) on xpath=//*[@id='ui-datepicker-div']/div/a[1]/span
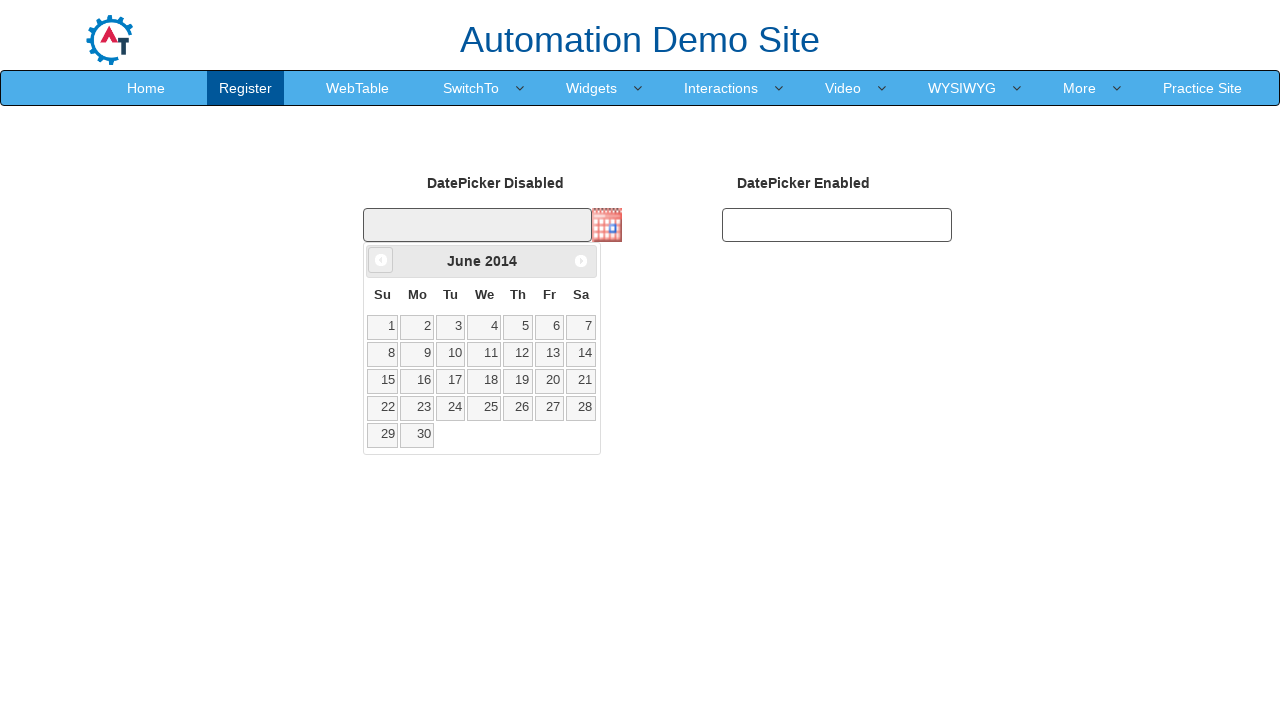

Clicked previous button to navigate to earlier year at (381, 260) on xpath=//*[@id='ui-datepicker-div']/div/a[1]/span
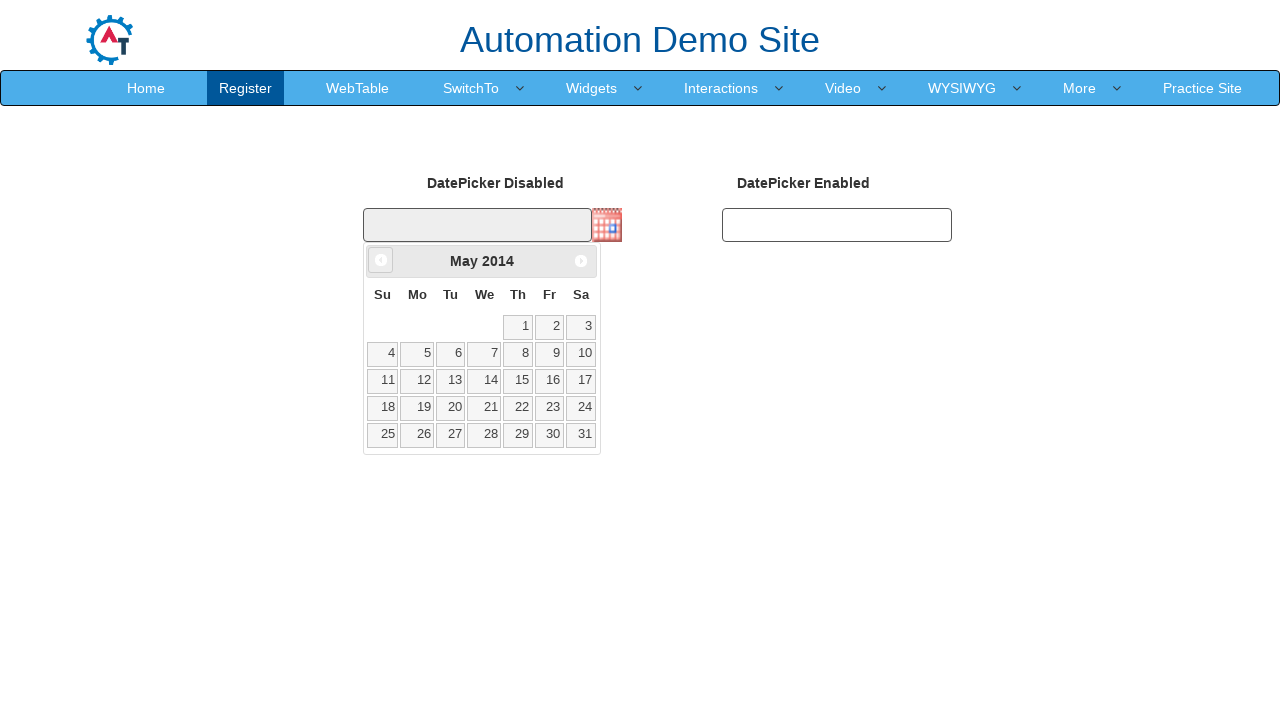

Clicked previous button to navigate to earlier year at (381, 260) on xpath=//*[@id='ui-datepicker-div']/div/a[1]/span
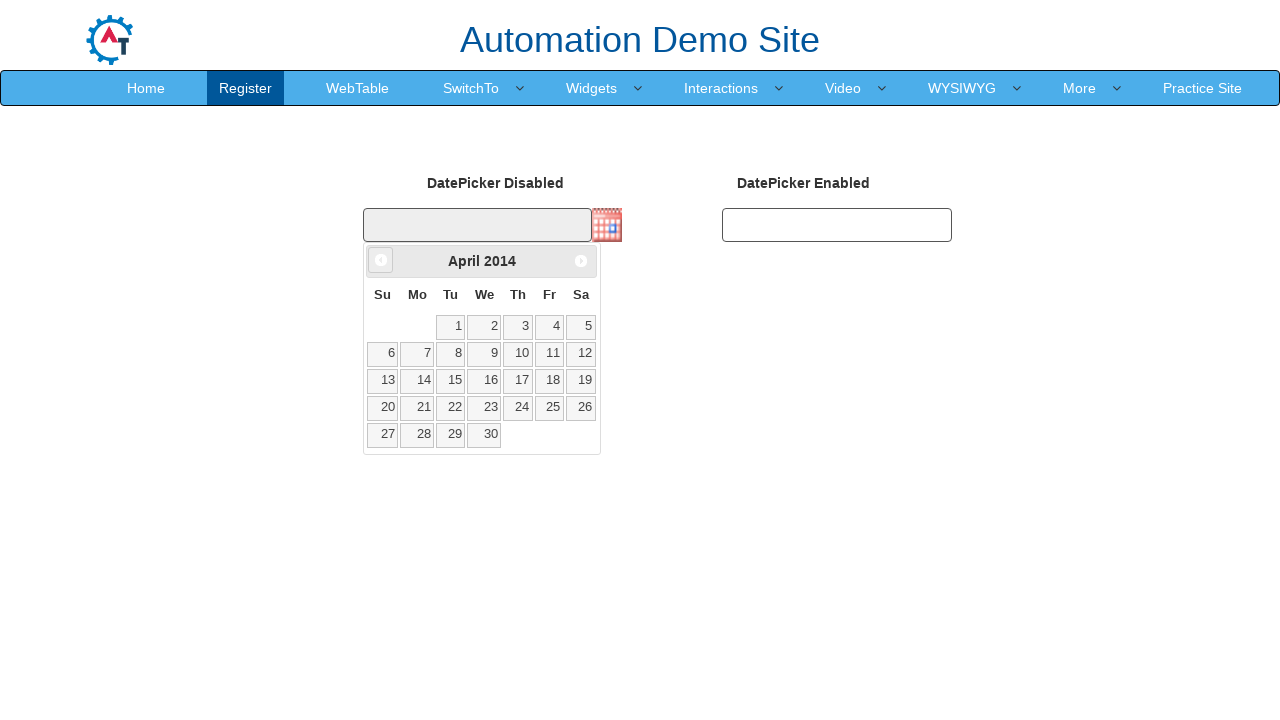

Clicked previous button to navigate to earlier year at (381, 260) on xpath=//*[@id='ui-datepicker-div']/div/a[1]/span
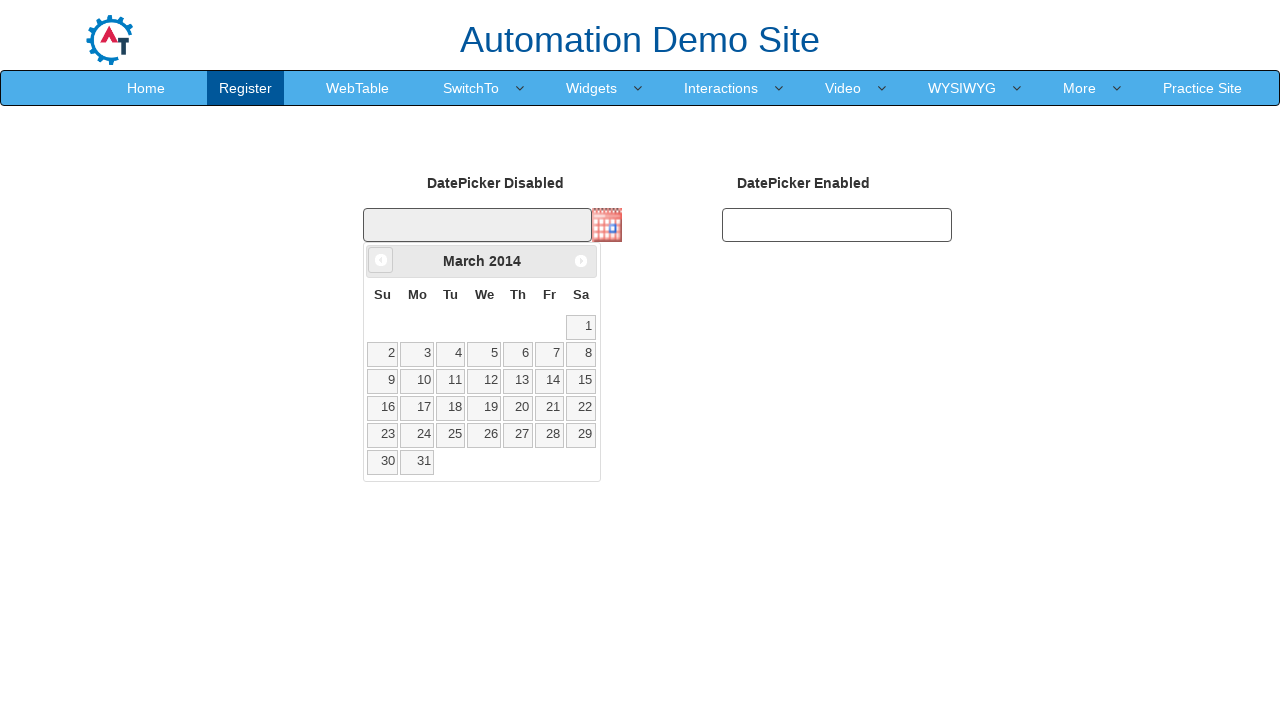

Clicked previous button to navigate to earlier year at (381, 260) on xpath=//*[@id='ui-datepicker-div']/div/a[1]/span
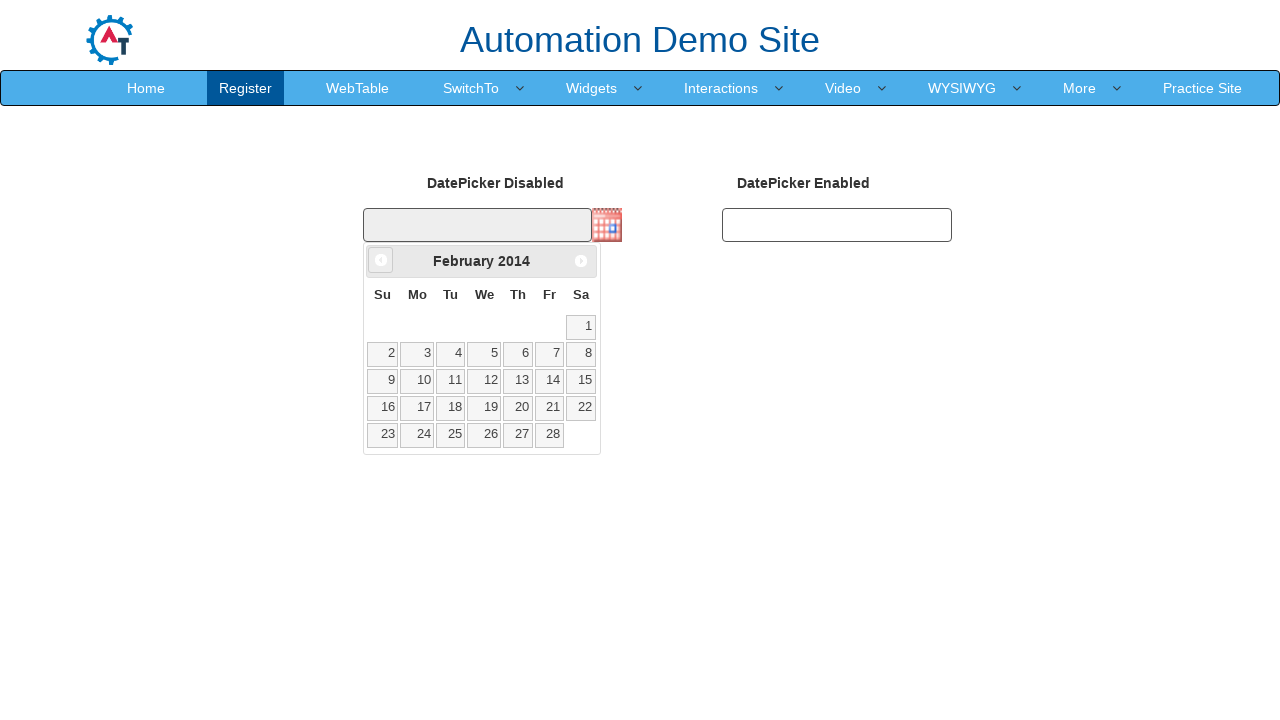

Clicked previous button to navigate to earlier year at (381, 260) on xpath=//*[@id='ui-datepicker-div']/div/a[1]/span
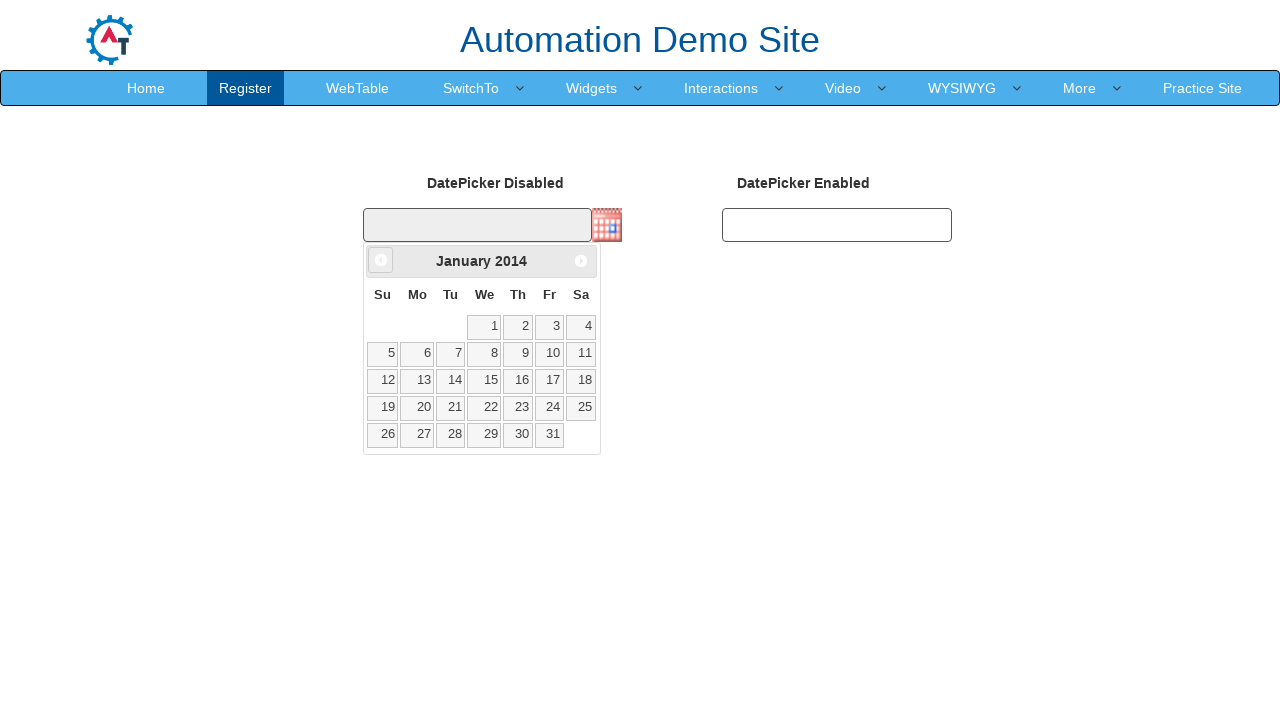

Clicked previous button to navigate to earlier year at (381, 260) on xpath=//*[@id='ui-datepicker-div']/div/a[1]/span
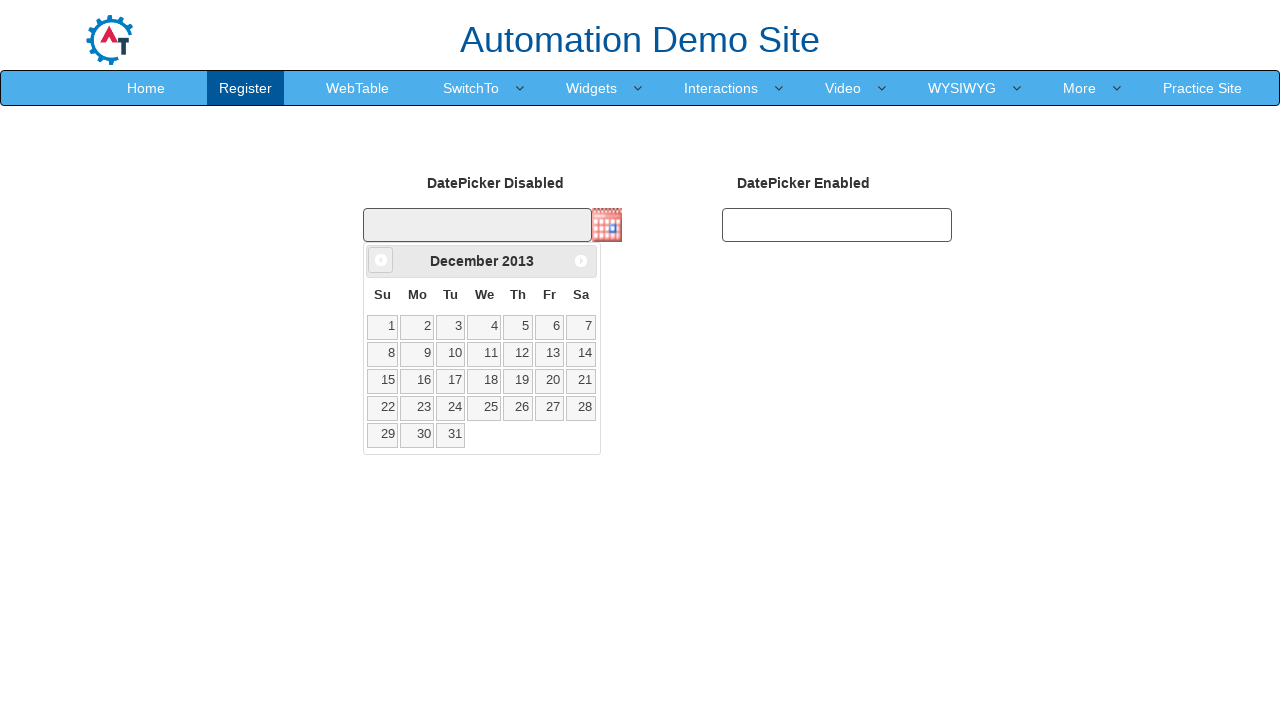

Clicked previous button to navigate to earlier year at (381, 260) on xpath=//*[@id='ui-datepicker-div']/div/a[1]/span
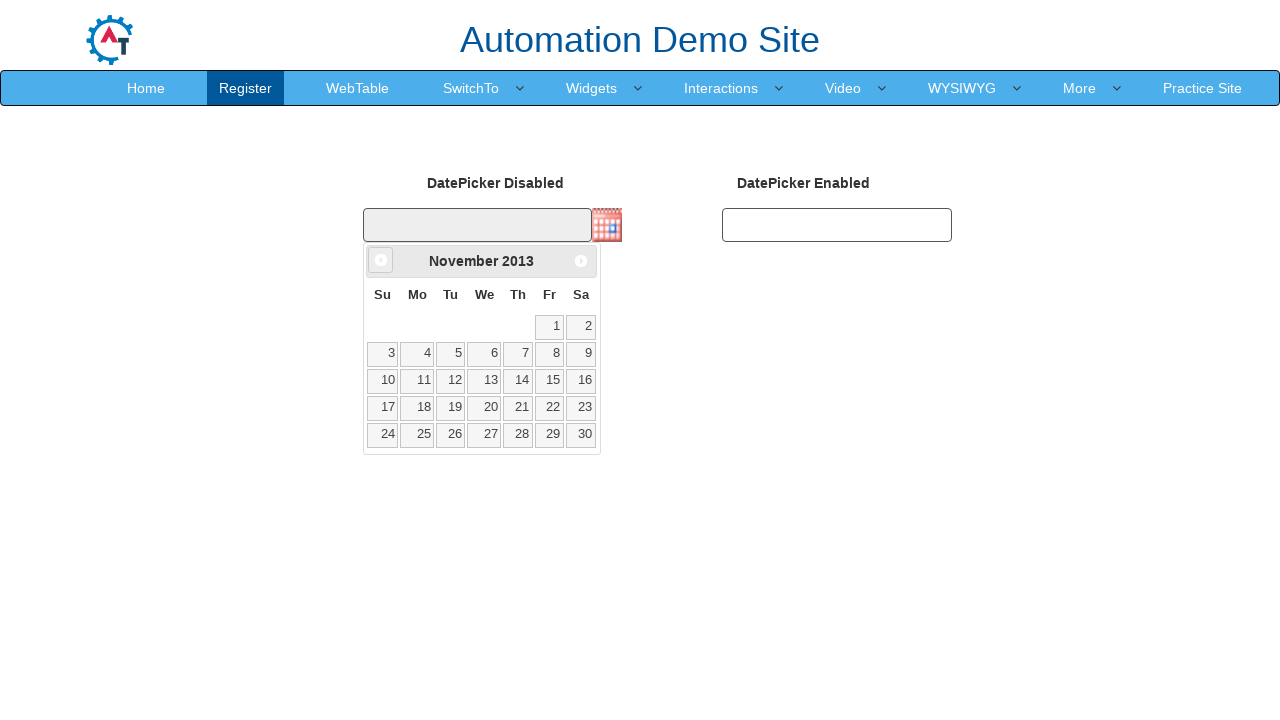

Clicked previous button to navigate to earlier year at (381, 260) on xpath=//*[@id='ui-datepicker-div']/div/a[1]/span
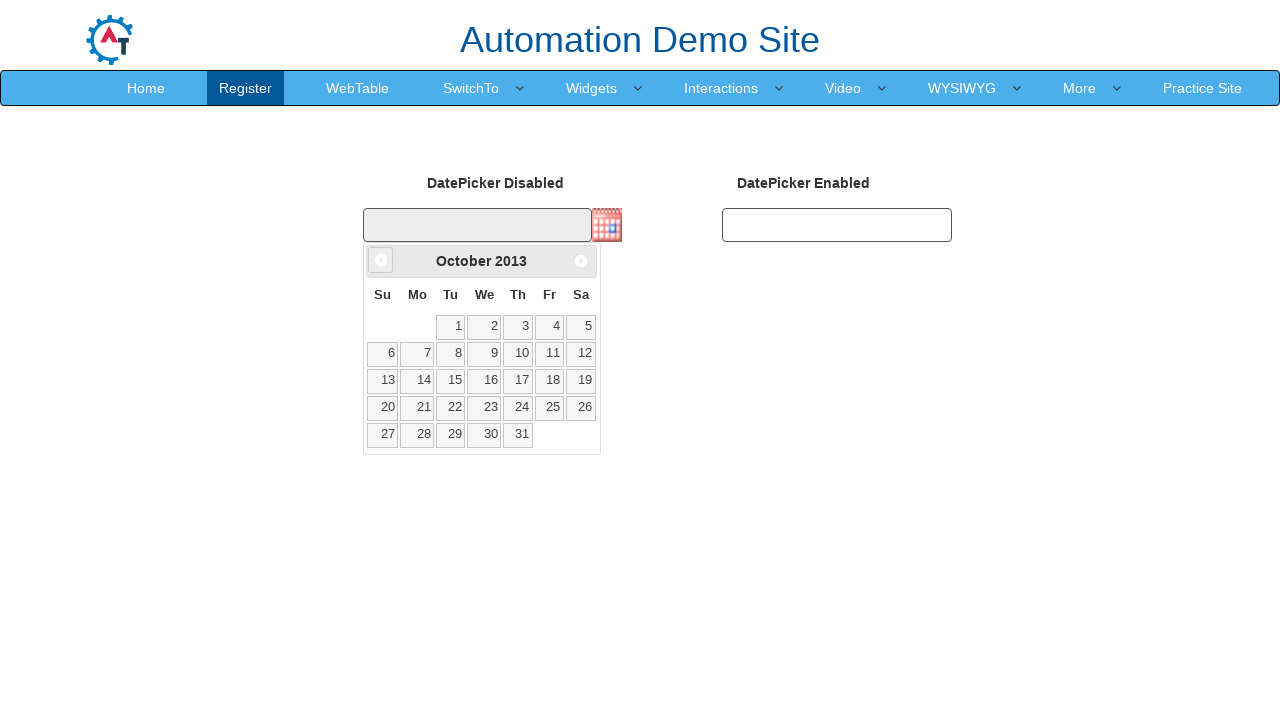

Clicked previous button to navigate to earlier year at (381, 260) on xpath=//*[@id='ui-datepicker-div']/div/a[1]/span
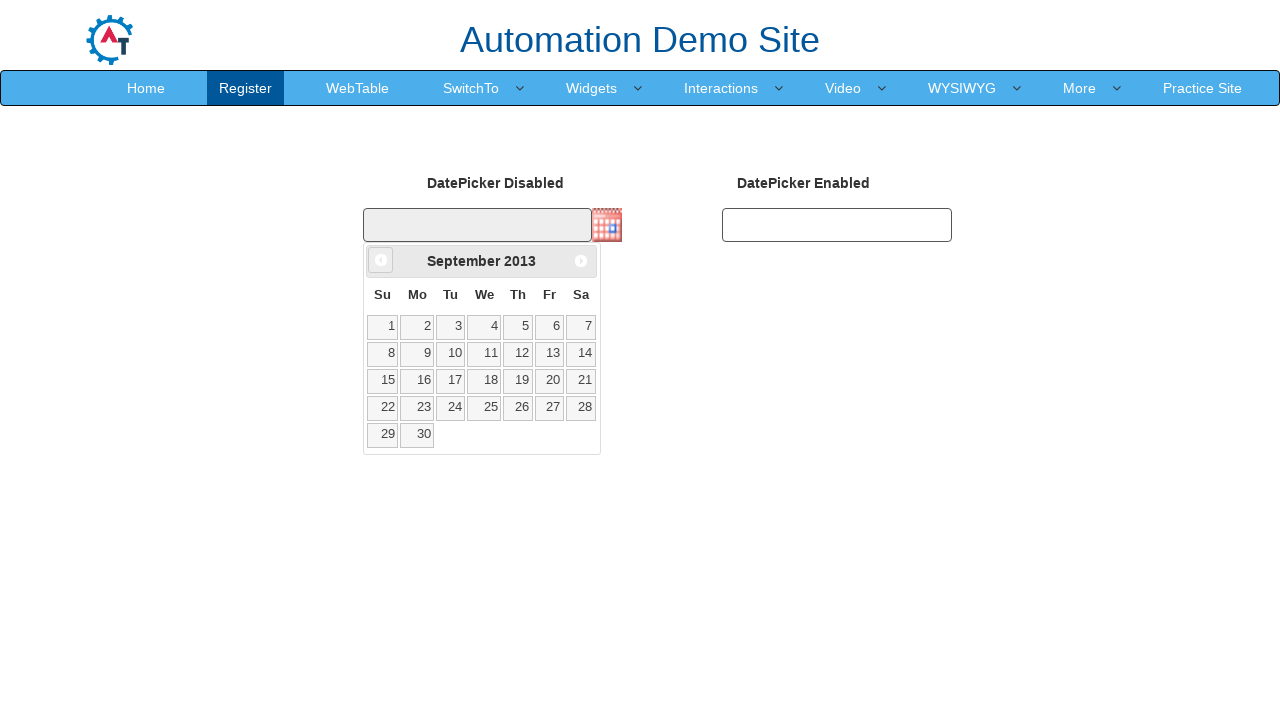

Clicked previous button to navigate to earlier year at (381, 260) on xpath=//*[@id='ui-datepicker-div']/div/a[1]/span
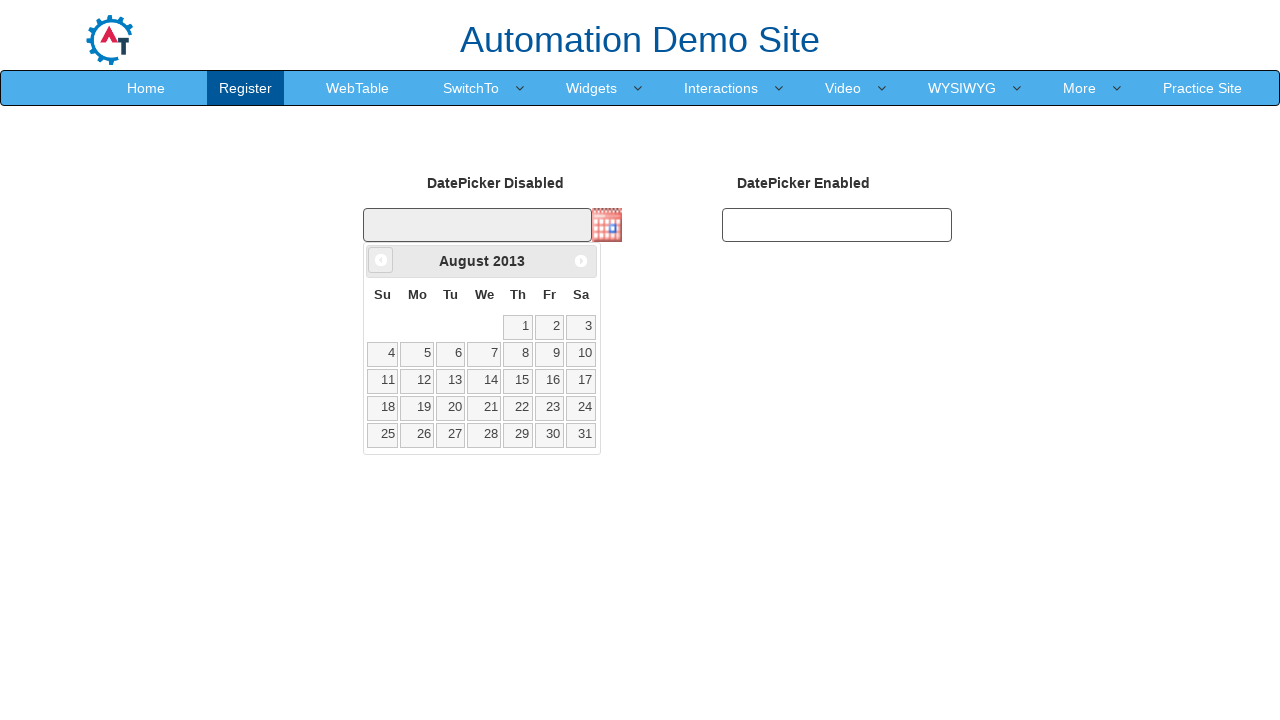

Clicked previous button to navigate to earlier year at (381, 260) on xpath=//*[@id='ui-datepicker-div']/div/a[1]/span
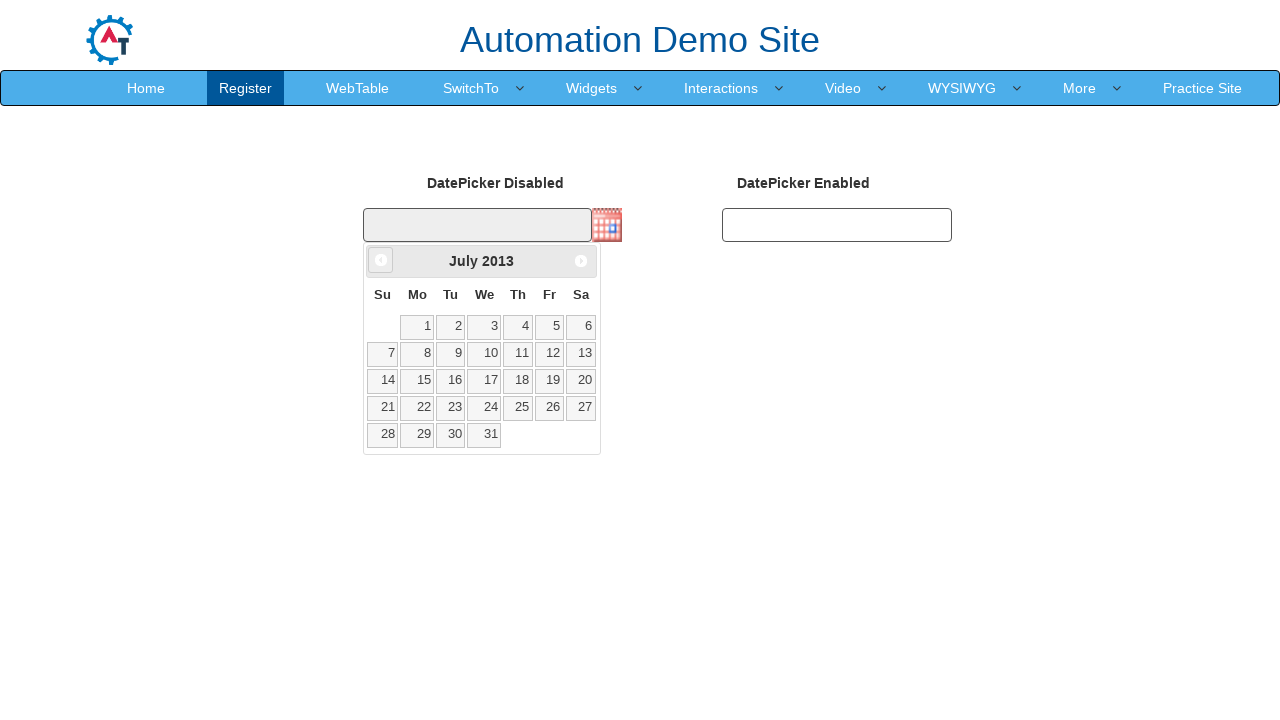

Clicked previous button to navigate to earlier year at (381, 260) on xpath=//*[@id='ui-datepicker-div']/div/a[1]/span
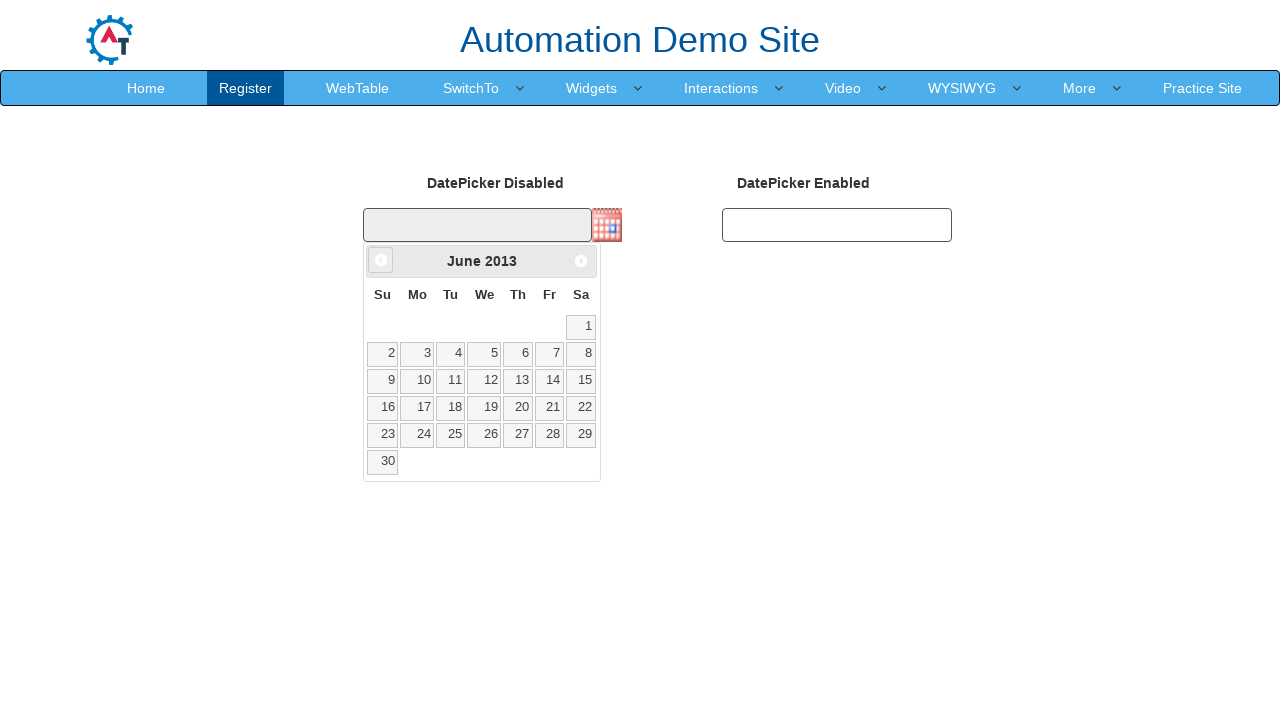

Clicked previous button to navigate to earlier year at (381, 260) on xpath=//*[@id='ui-datepicker-div']/div/a[1]/span
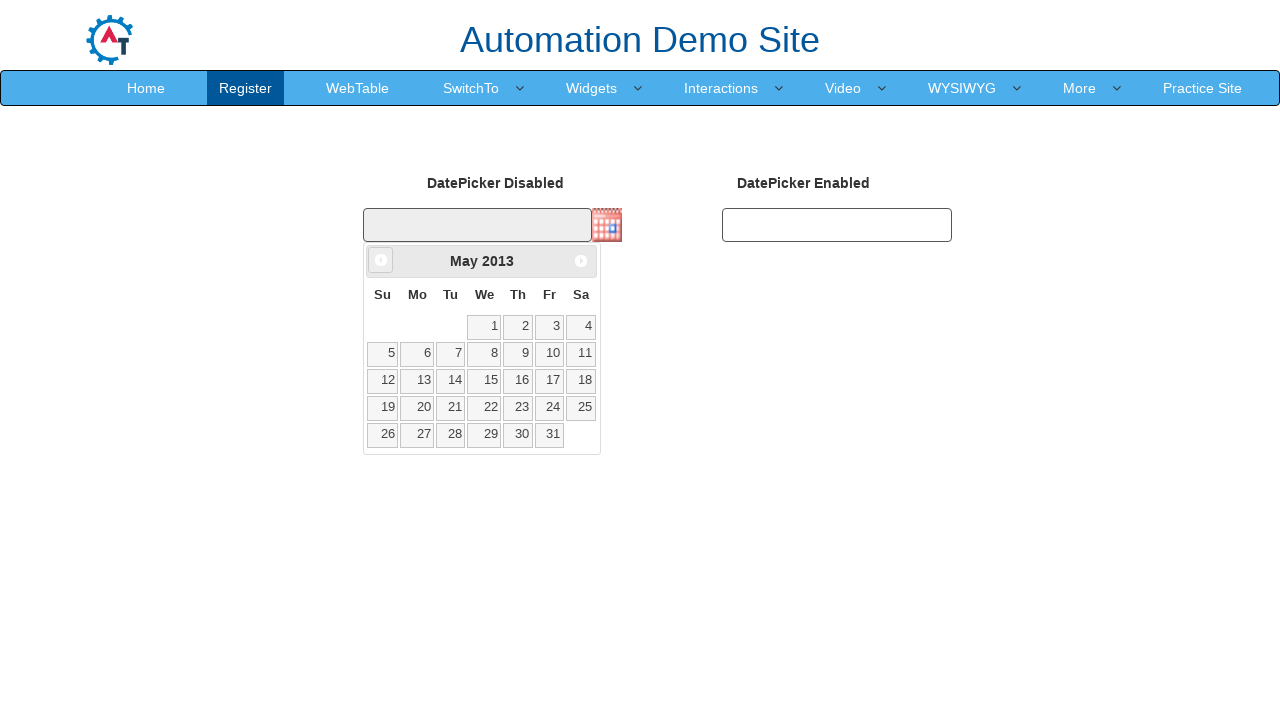

Clicked previous button to navigate to earlier year at (381, 260) on xpath=//*[@id='ui-datepicker-div']/div/a[1]/span
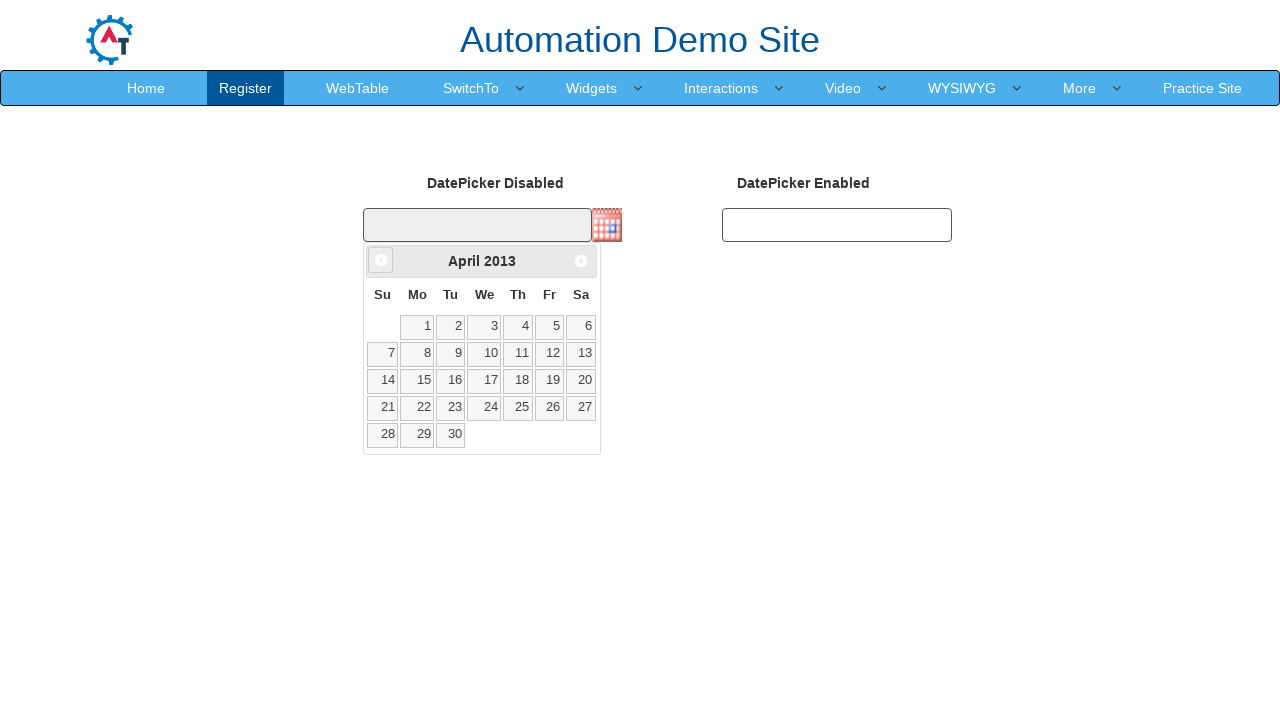

Clicked previous button to navigate to earlier year at (381, 260) on xpath=//*[@id='ui-datepicker-div']/div/a[1]/span
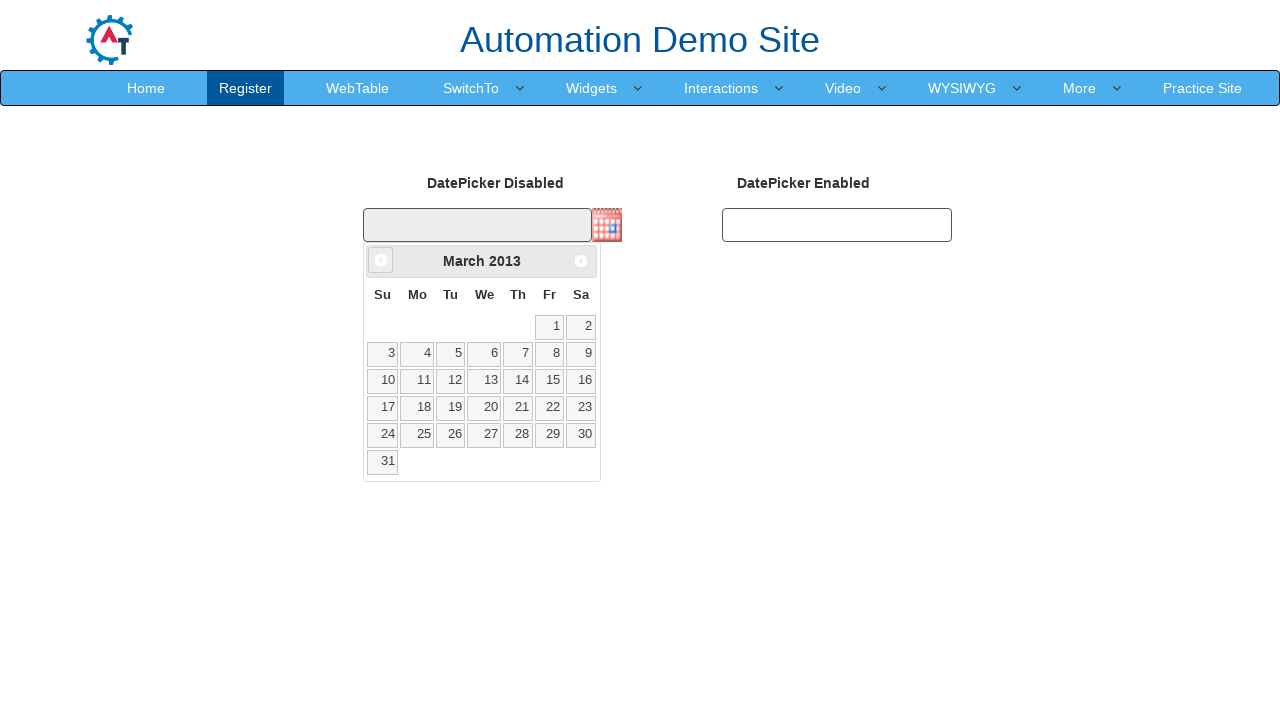

Clicked previous button to navigate to earlier year at (381, 260) on xpath=//*[@id='ui-datepicker-div']/div/a[1]/span
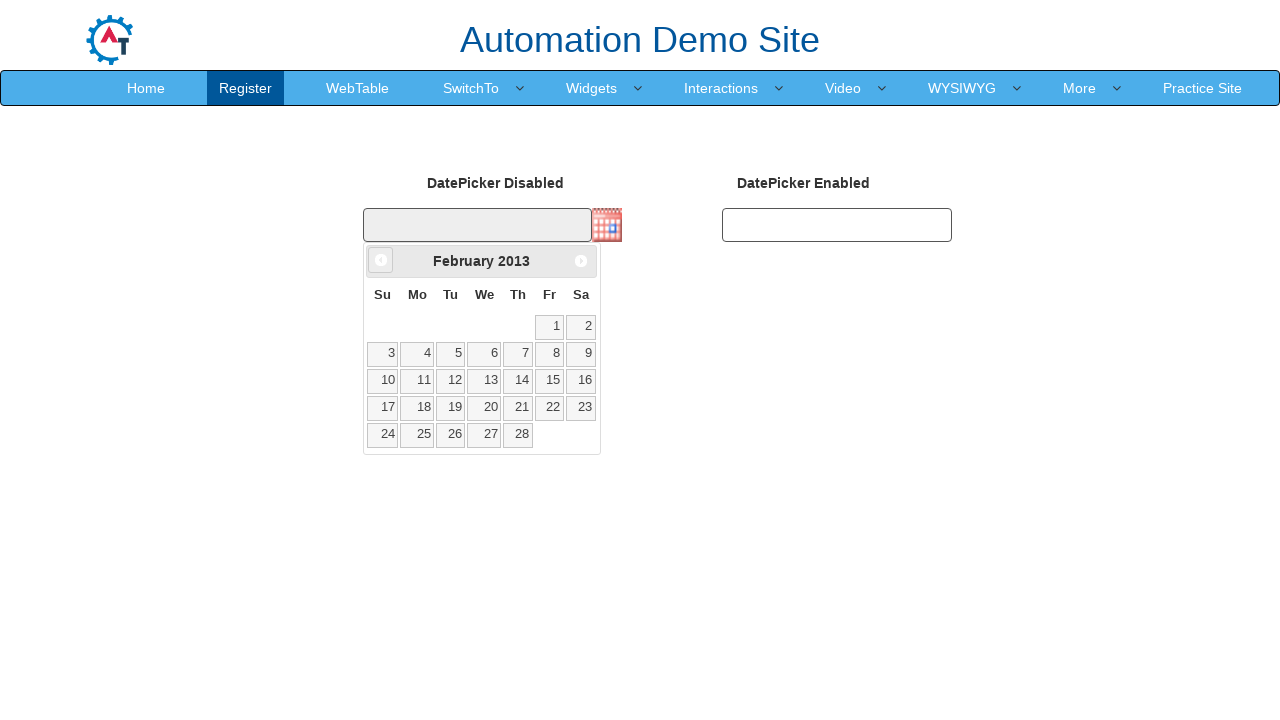

Clicked previous button to navigate to earlier year at (381, 260) on xpath=//*[@id='ui-datepicker-div']/div/a[1]/span
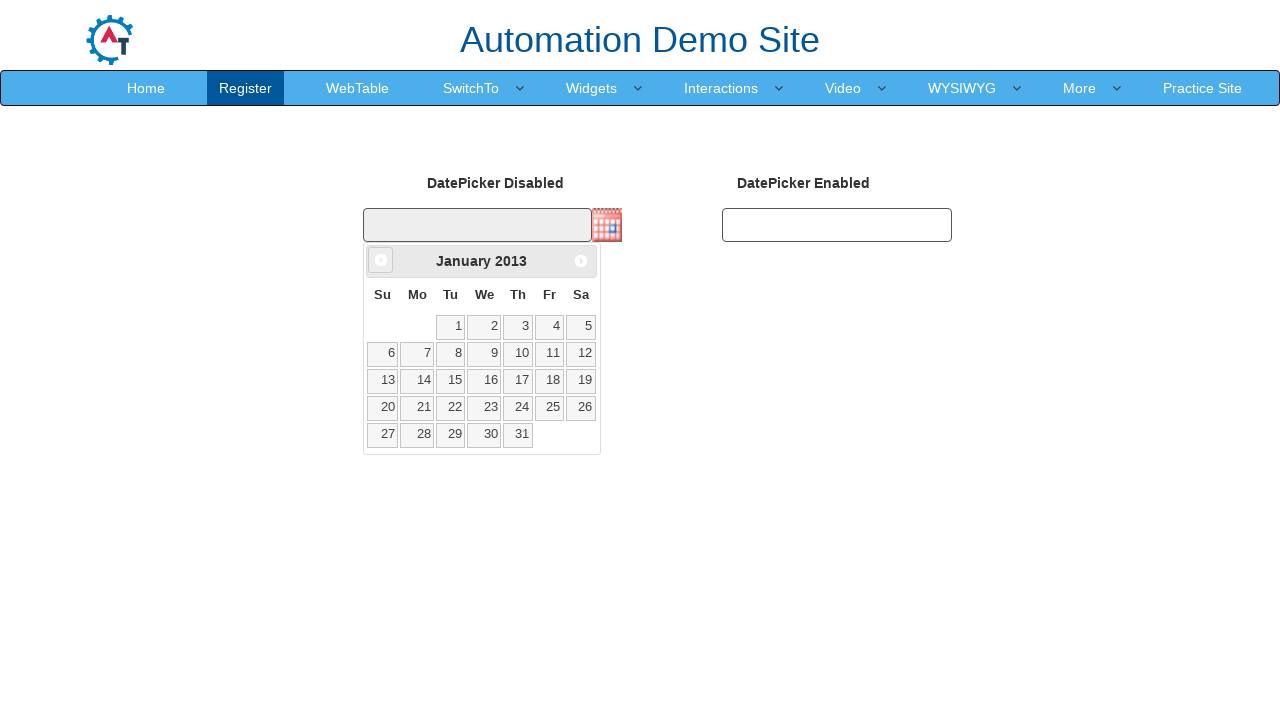

Clicked previous button to navigate to earlier year at (381, 260) on xpath=//*[@id='ui-datepicker-div']/div/a[1]/span
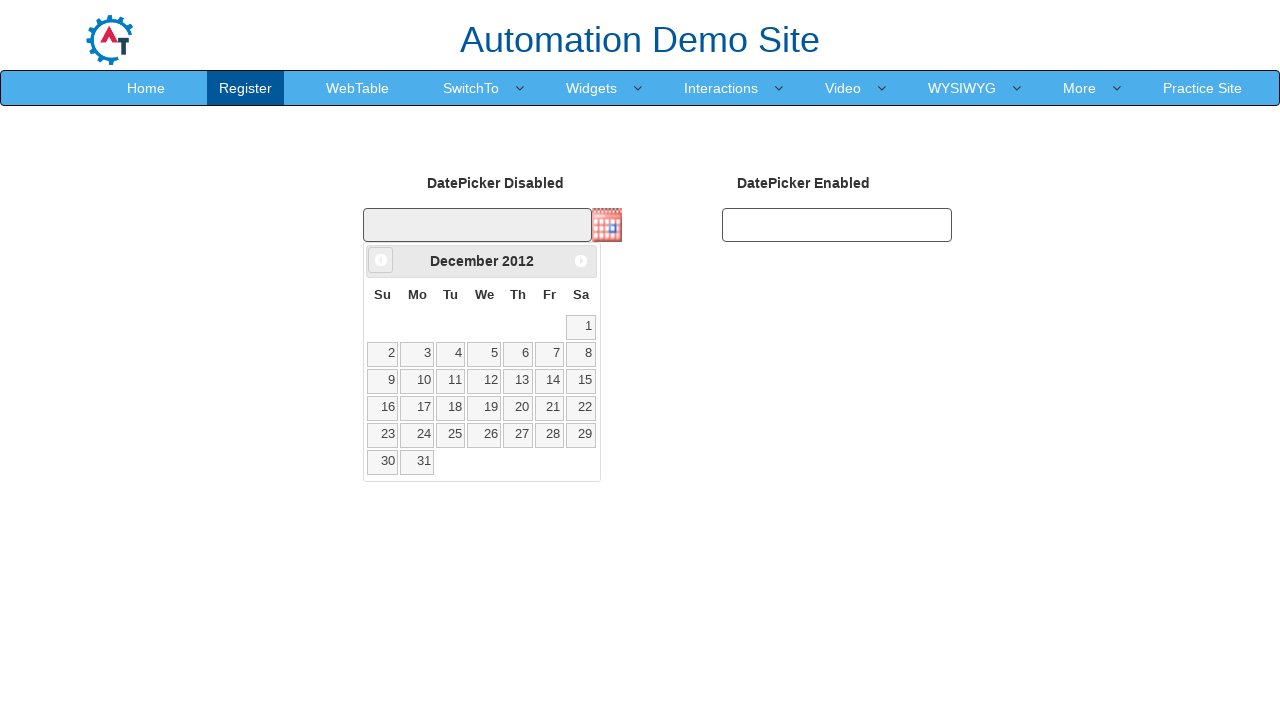

Clicked previous button to navigate to earlier year at (381, 260) on xpath=//*[@id='ui-datepicker-div']/div/a[1]/span
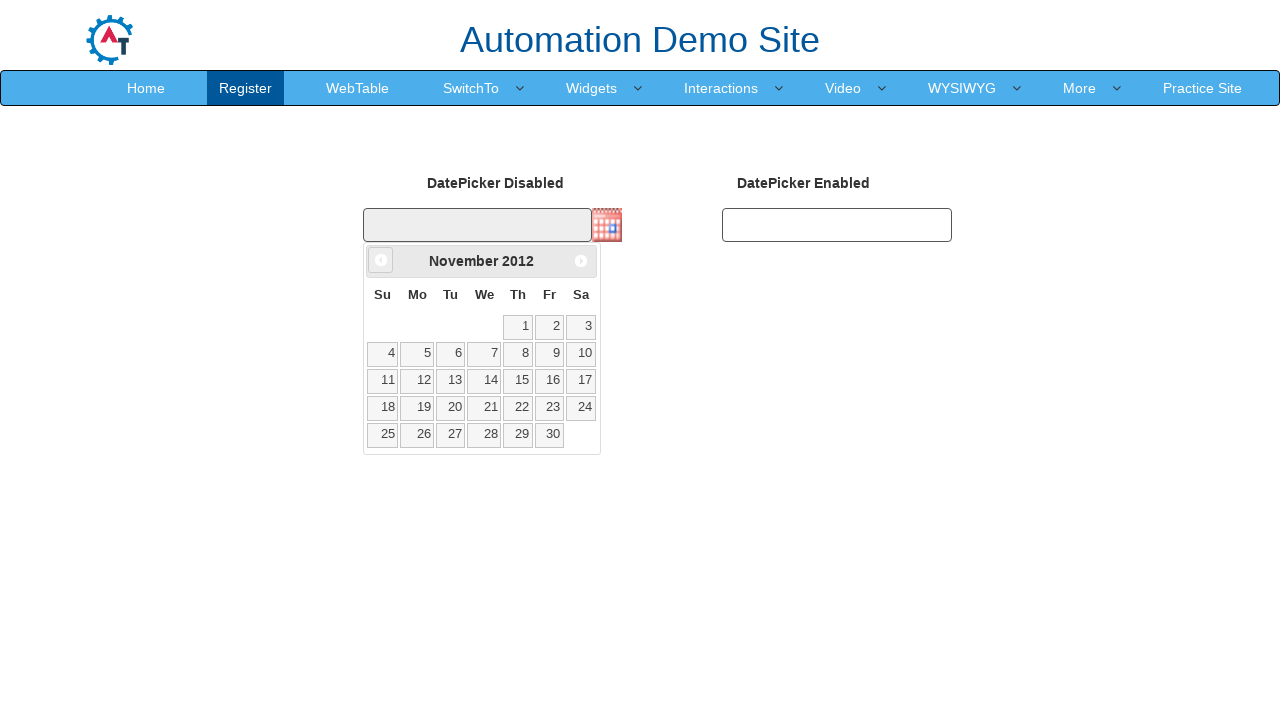

Clicked previous button to navigate to earlier year at (381, 260) on xpath=//*[@id='ui-datepicker-div']/div/a[1]/span
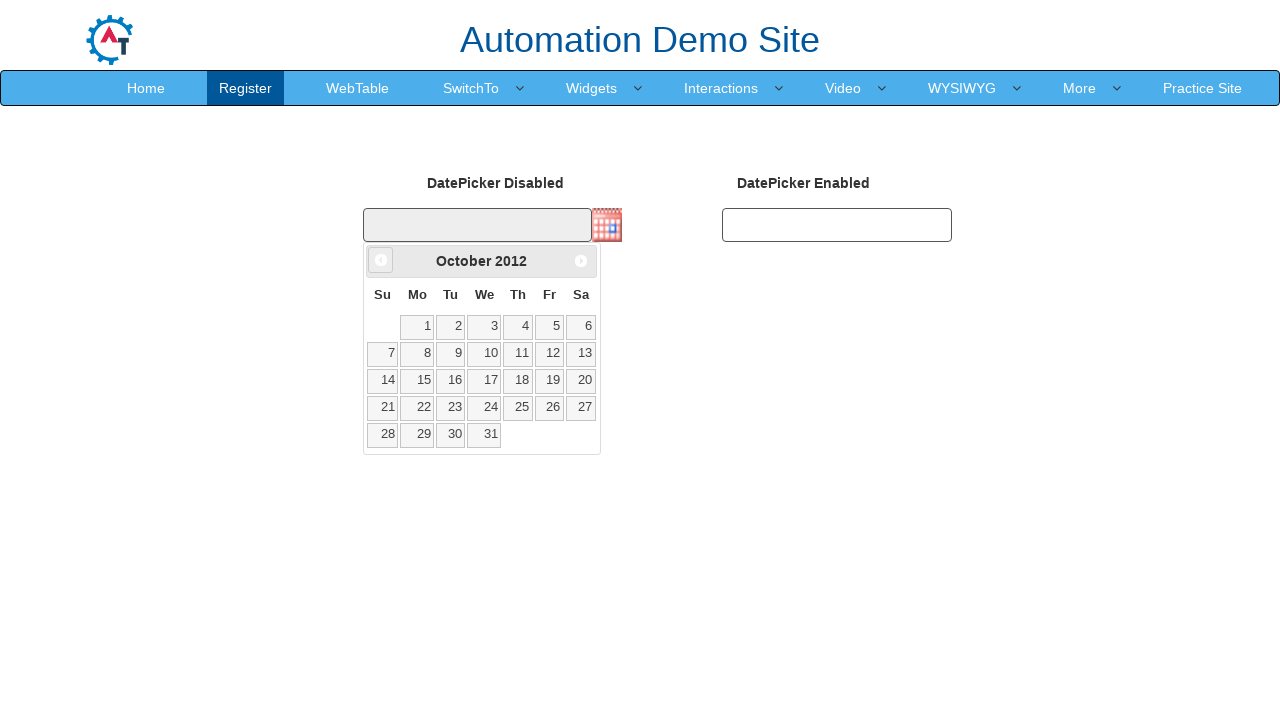

Clicked previous button to navigate to earlier year at (381, 260) on xpath=//*[@id='ui-datepicker-div']/div/a[1]/span
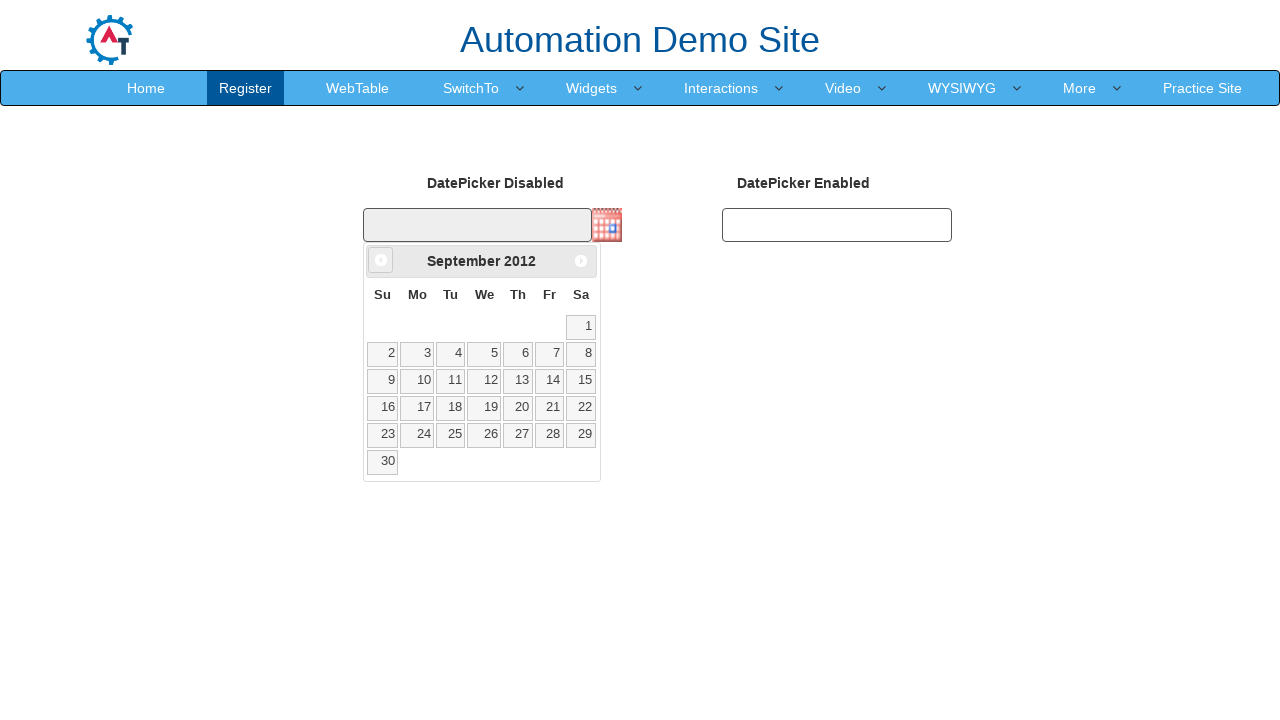

Clicked previous button to navigate to earlier year at (381, 260) on xpath=//*[@id='ui-datepicker-div']/div/a[1]/span
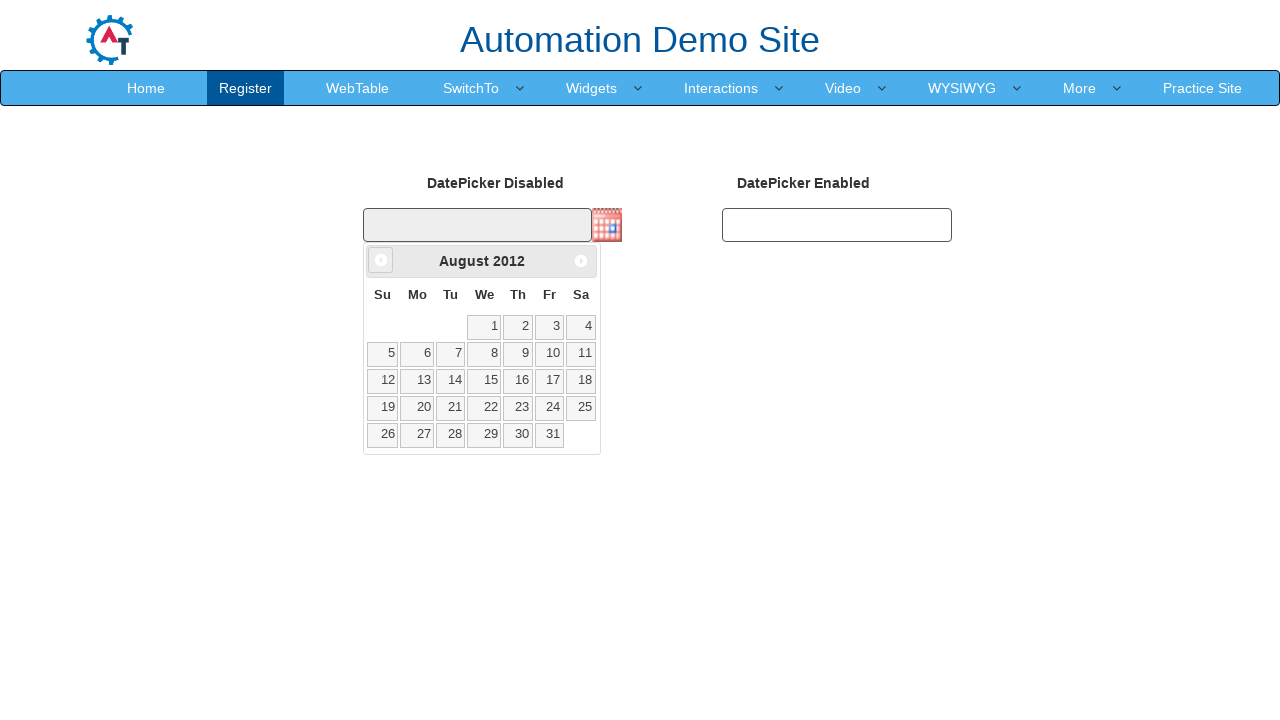

Clicked previous button to navigate to earlier year at (381, 260) on xpath=//*[@id='ui-datepicker-div']/div/a[1]/span
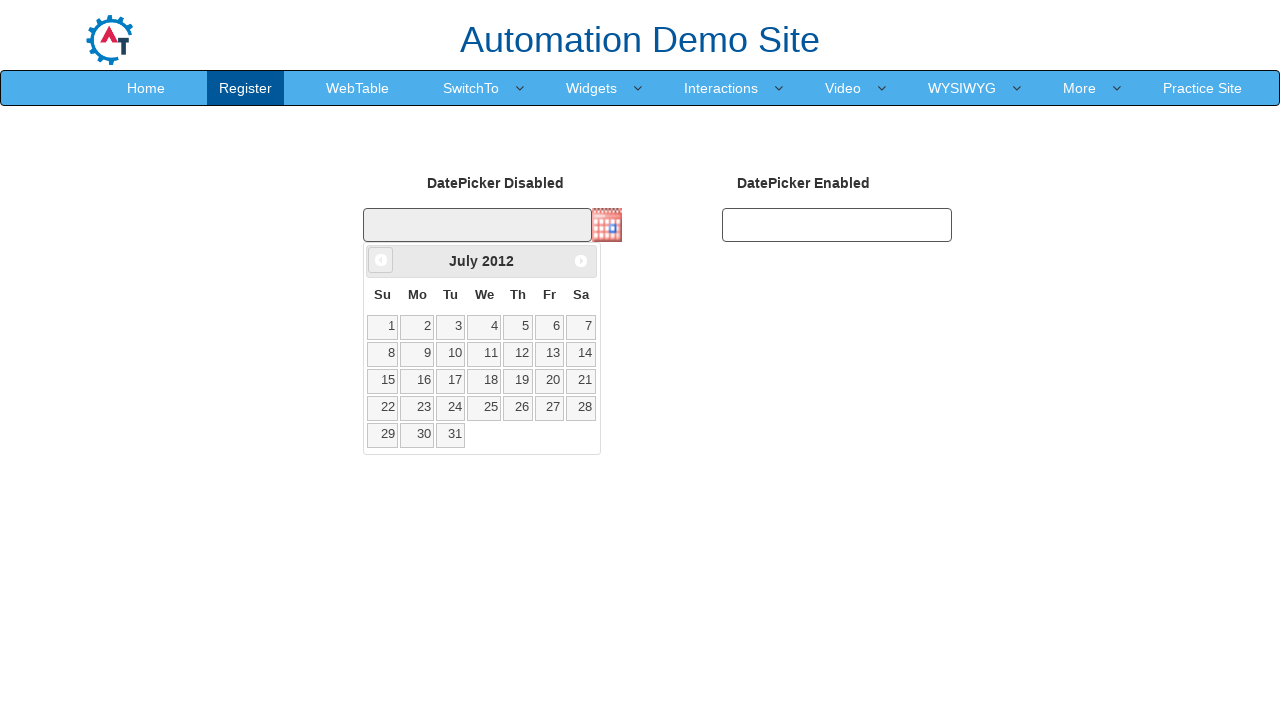

Clicked previous button to navigate to earlier year at (381, 260) on xpath=//*[@id='ui-datepicker-div']/div/a[1]/span
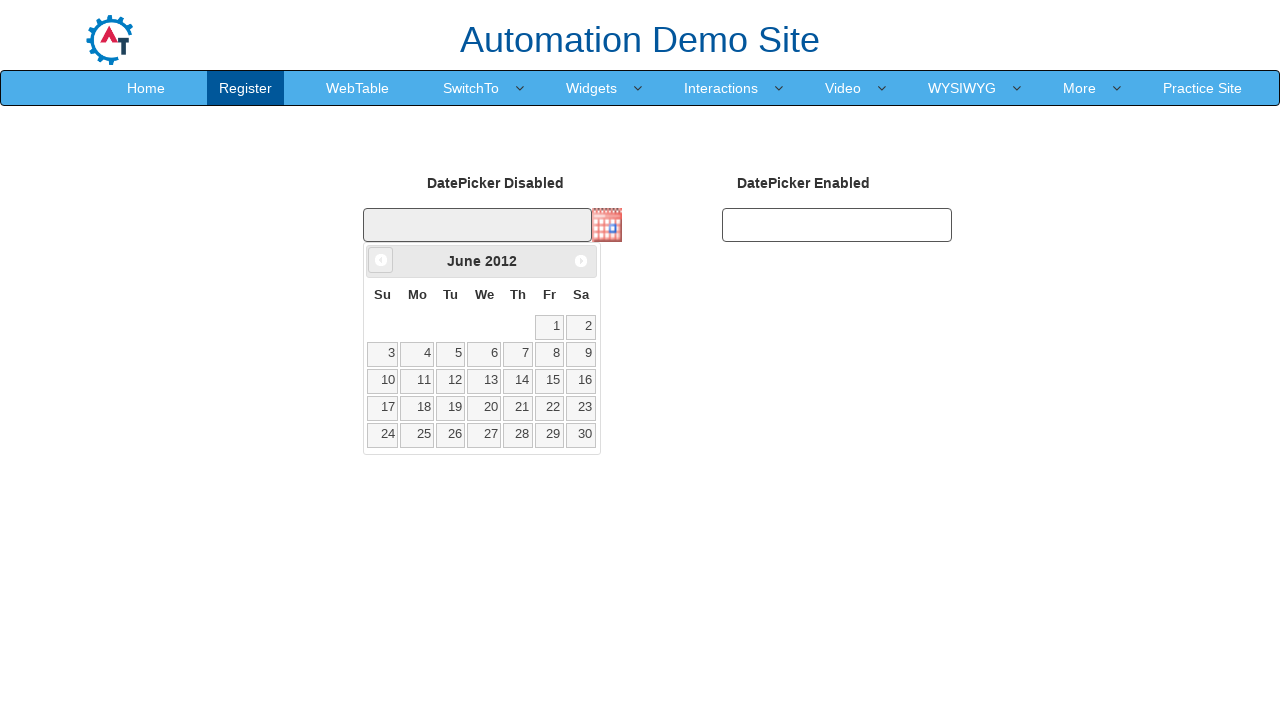

Clicked previous button to navigate to earlier year at (381, 260) on xpath=//*[@id='ui-datepicker-div']/div/a[1]/span
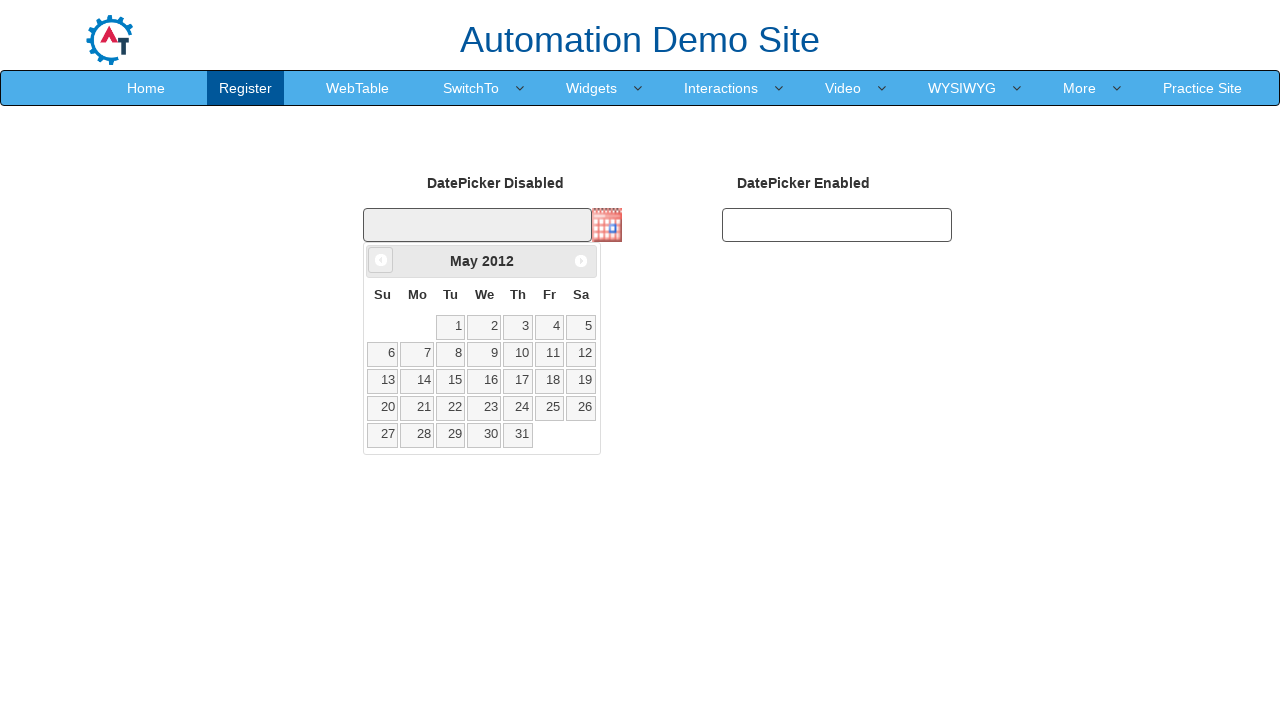

Clicked previous button to navigate to earlier year at (381, 260) on xpath=//*[@id='ui-datepicker-div']/div/a[1]/span
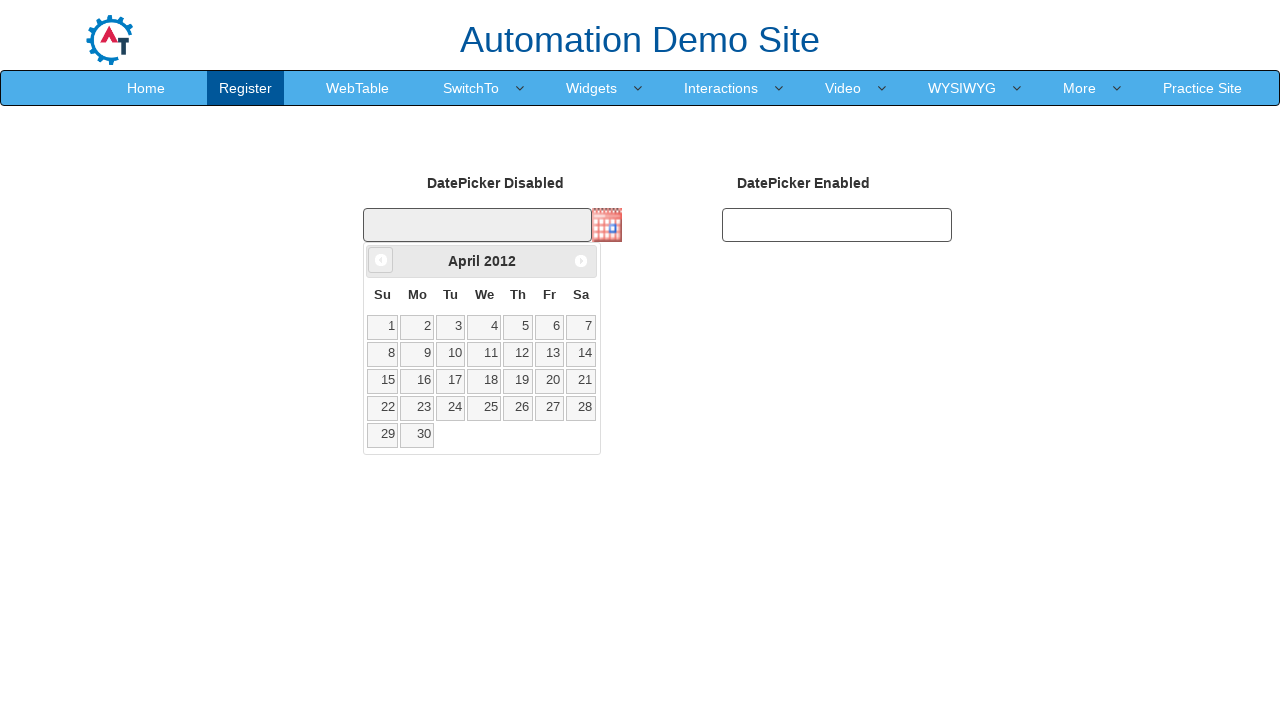

Clicked previous button to navigate to earlier year at (381, 260) on xpath=//*[@id='ui-datepicker-div']/div/a[1]/span
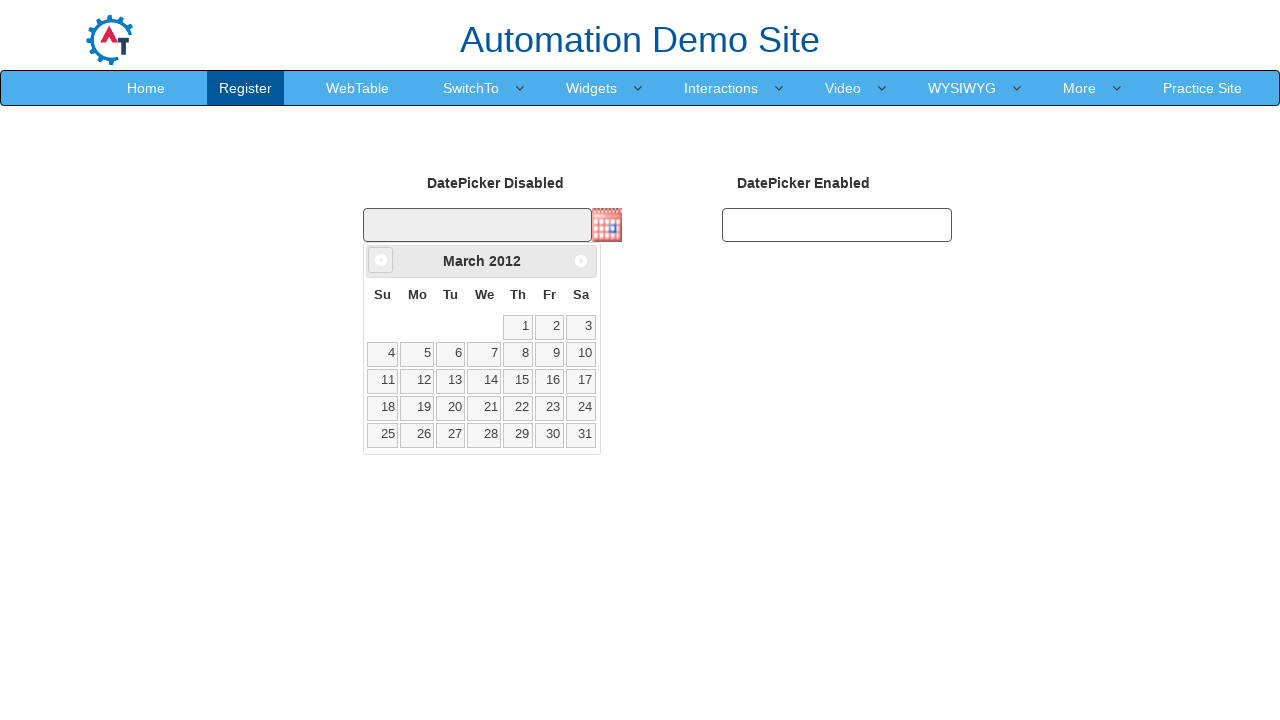

Clicked previous button to navigate to earlier year at (381, 260) on xpath=//*[@id='ui-datepicker-div']/div/a[1]/span
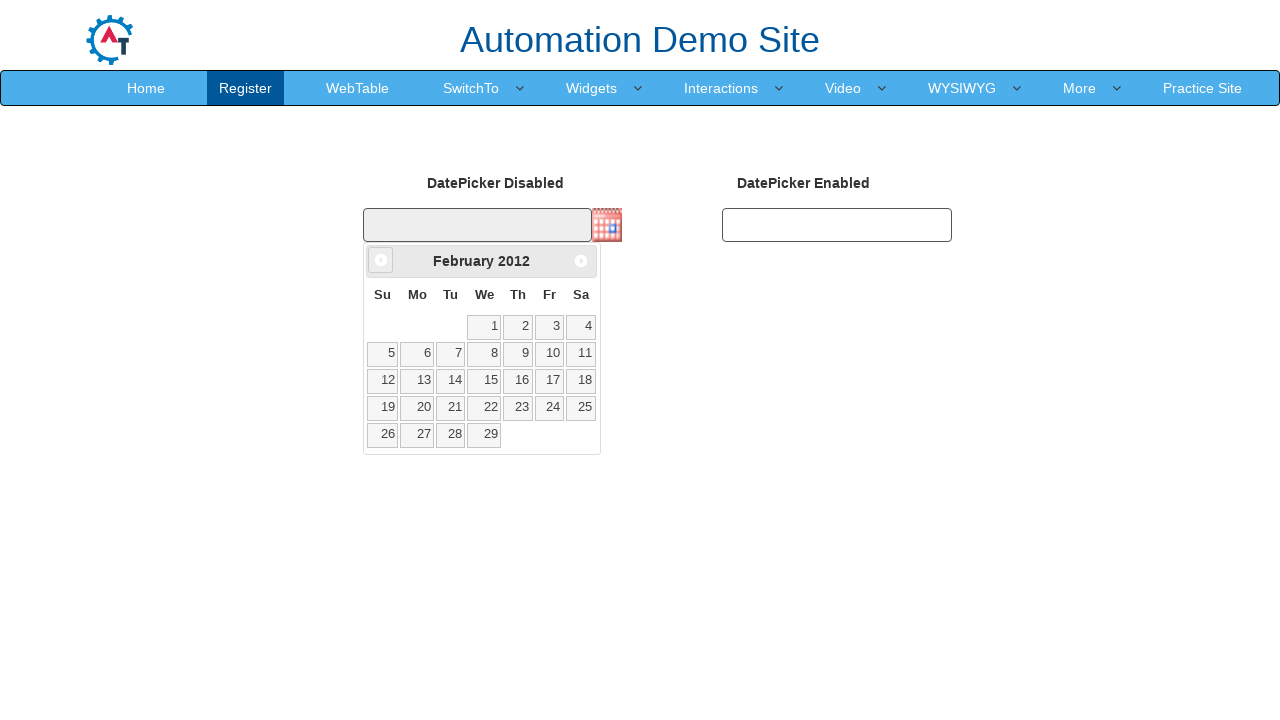

Clicked previous button to navigate to earlier year at (381, 260) on xpath=//*[@id='ui-datepicker-div']/div/a[1]/span
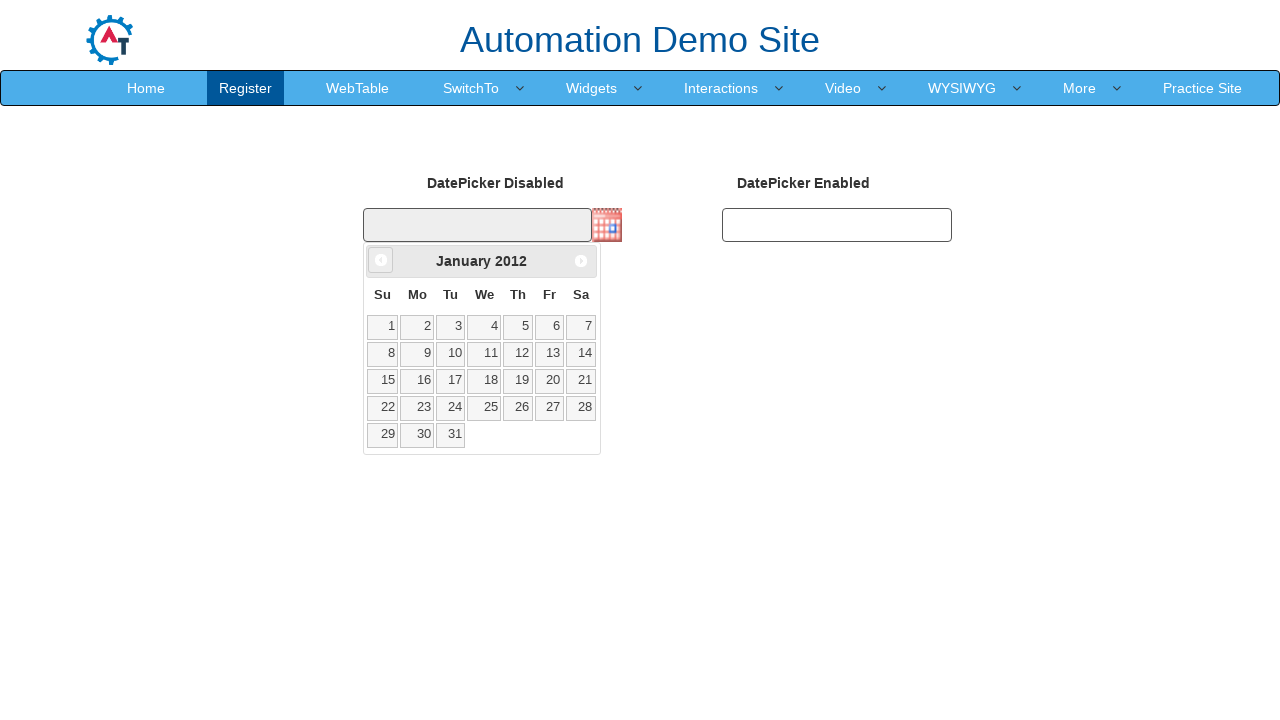

Clicked previous button to navigate to earlier year at (381, 260) on xpath=//*[@id='ui-datepicker-div']/div/a[1]/span
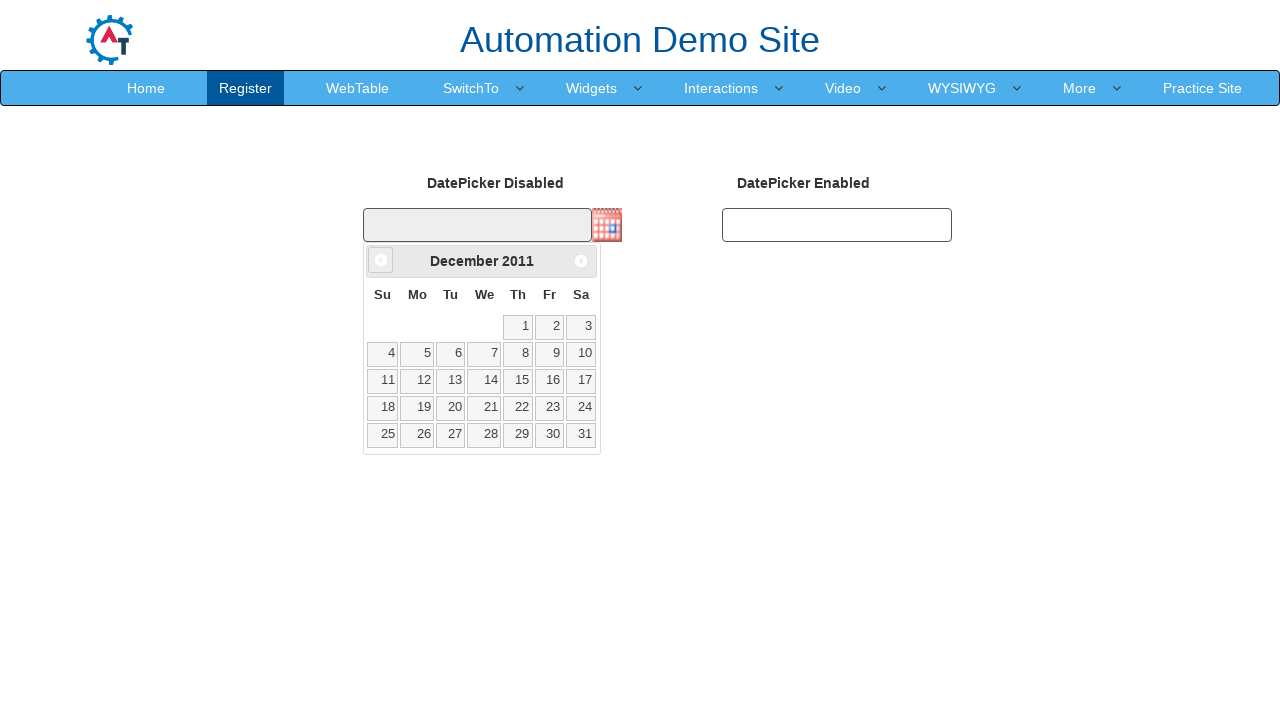

Clicked previous button to navigate to earlier year at (381, 260) on xpath=//*[@id='ui-datepicker-div']/div/a[1]/span
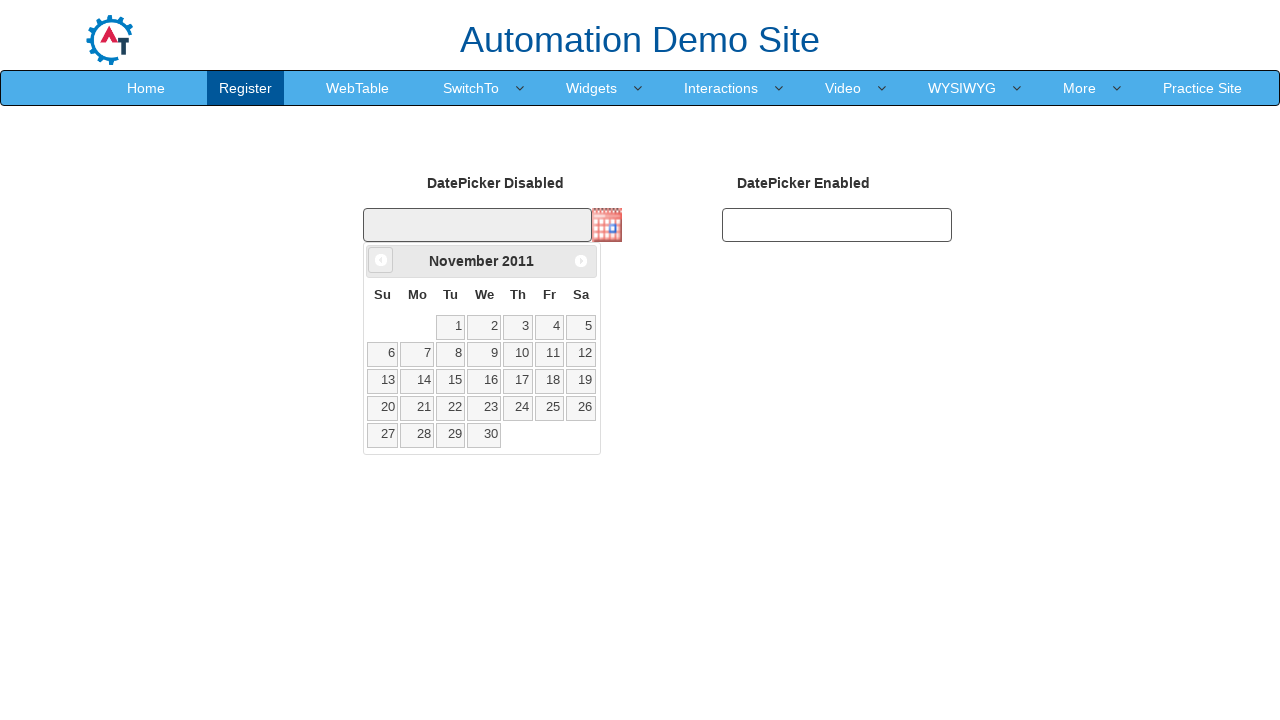

Clicked previous button to navigate to earlier year at (381, 260) on xpath=//*[@id='ui-datepicker-div']/div/a[1]/span
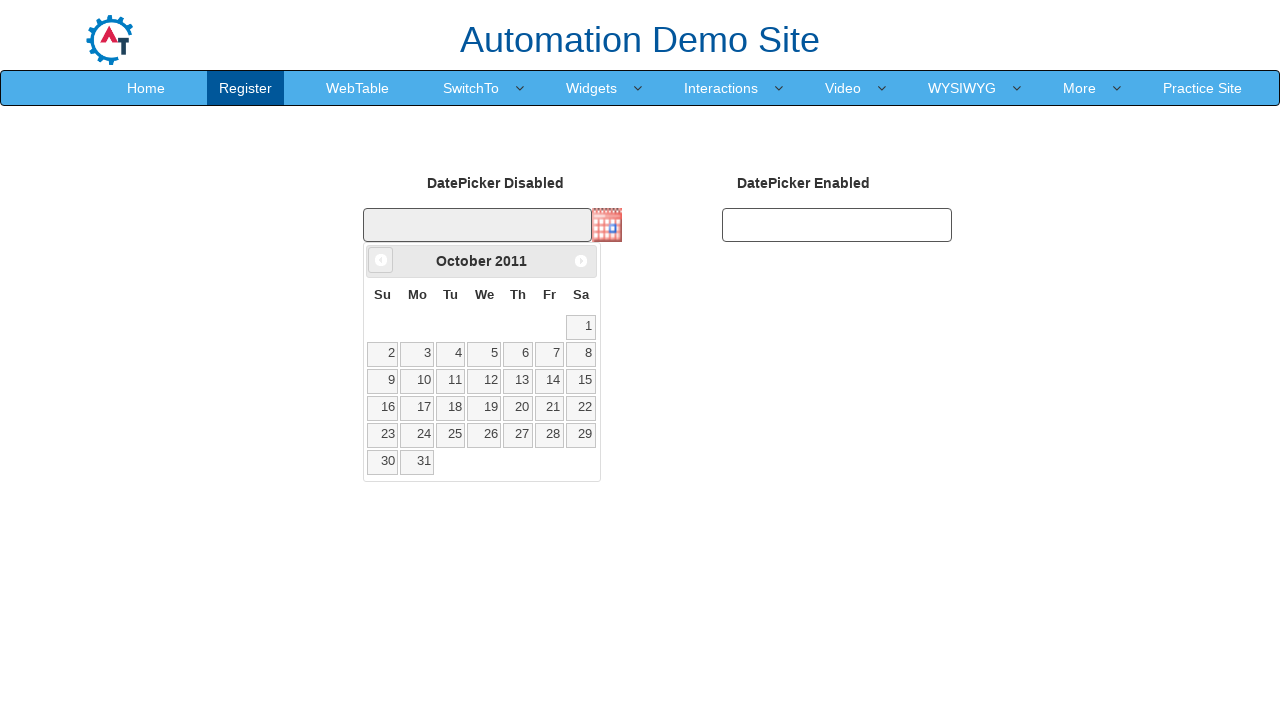

Clicked previous button to navigate to earlier year at (381, 260) on xpath=//*[@id='ui-datepicker-div']/div/a[1]/span
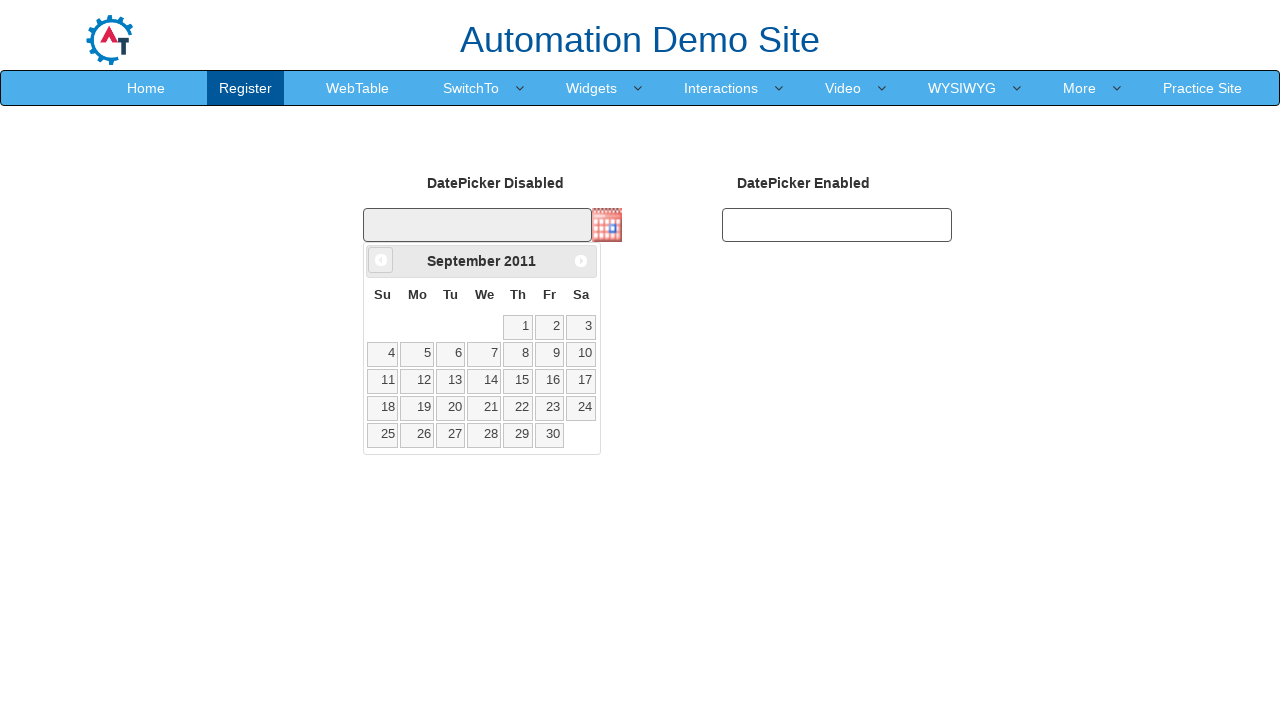

Clicked previous button to navigate to earlier year at (381, 260) on xpath=//*[@id='ui-datepicker-div']/div/a[1]/span
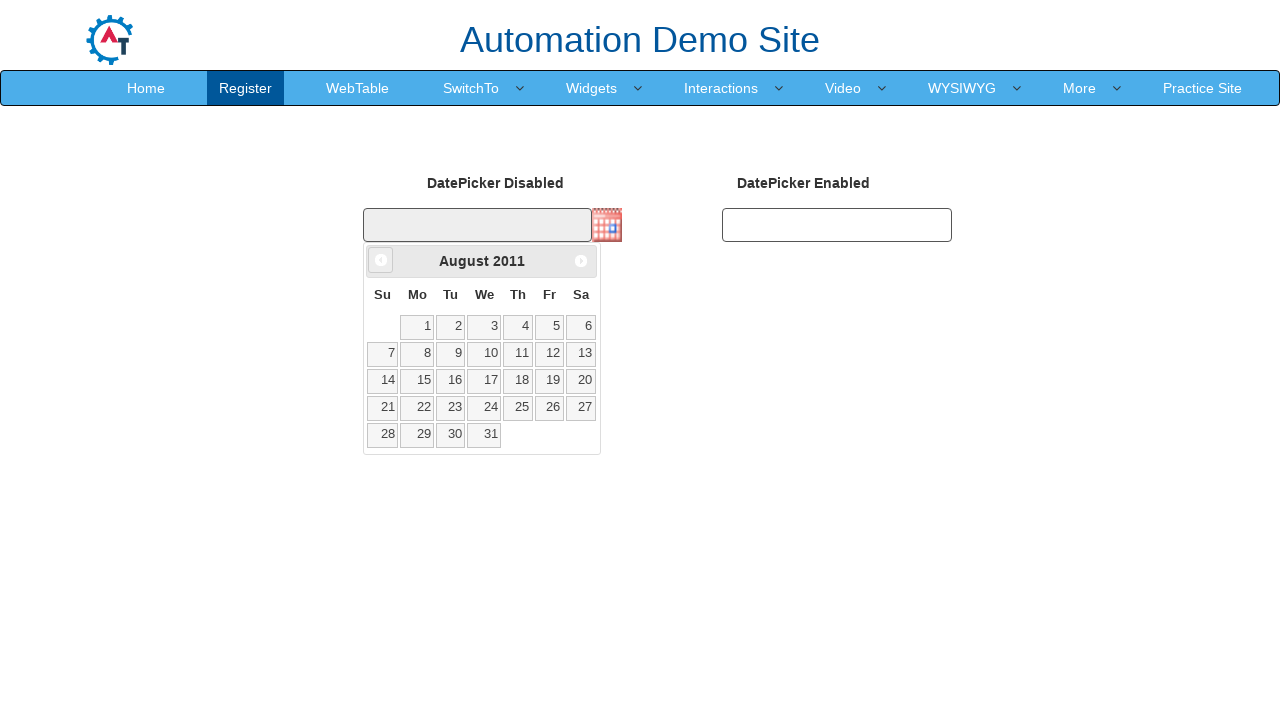

Clicked previous button to navigate to earlier year at (381, 260) on xpath=//*[@id='ui-datepicker-div']/div/a[1]/span
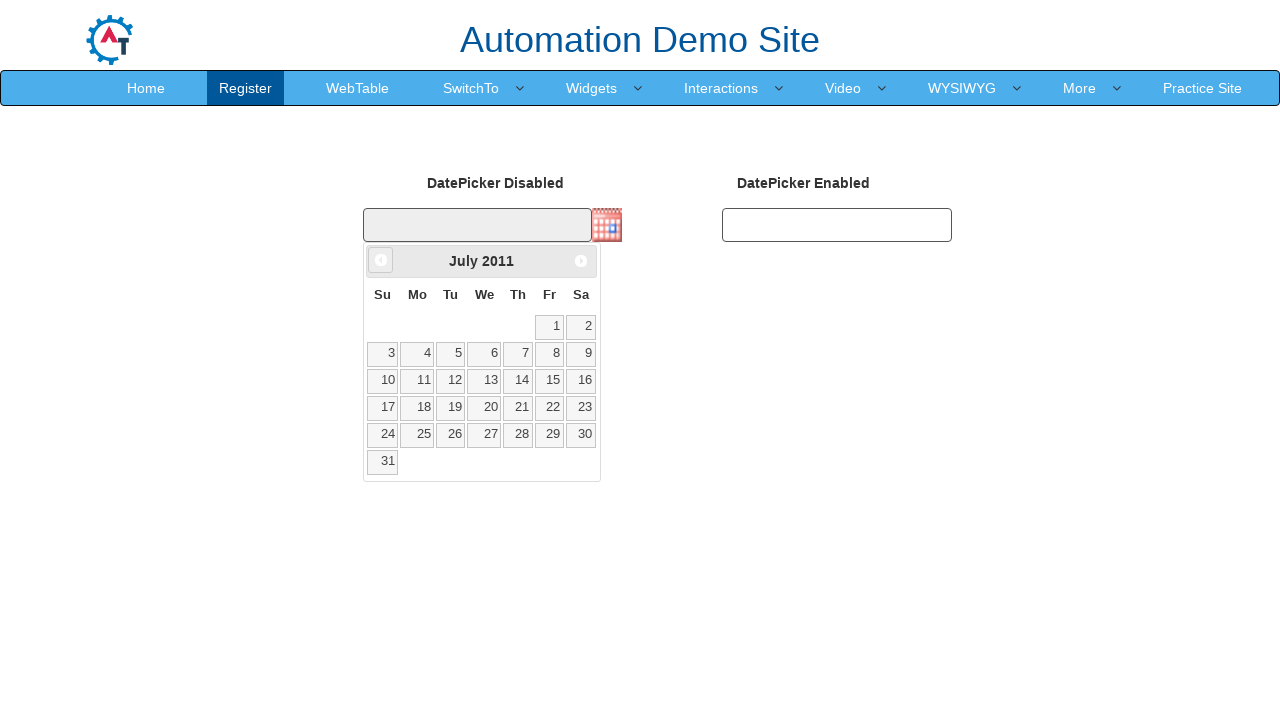

Clicked previous button to navigate to earlier year at (381, 260) on xpath=//*[@id='ui-datepicker-div']/div/a[1]/span
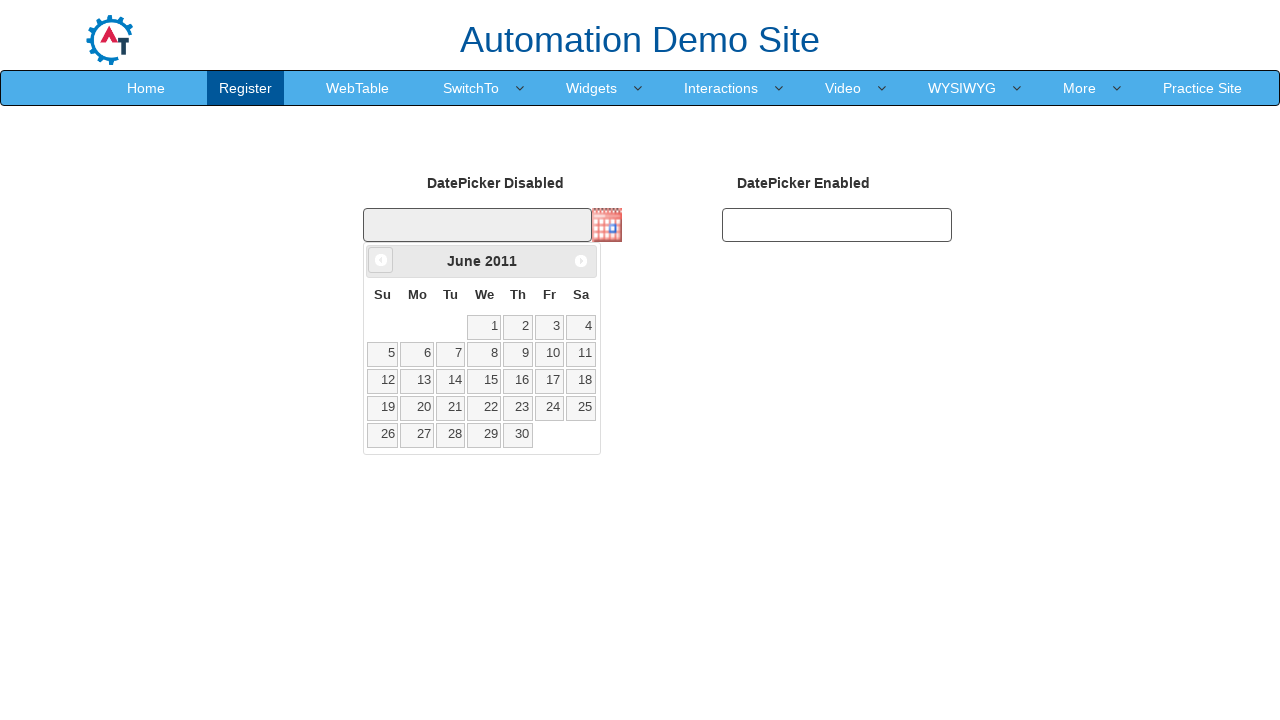

Clicked previous button to navigate to earlier year at (381, 260) on xpath=//*[@id='ui-datepicker-div']/div/a[1]/span
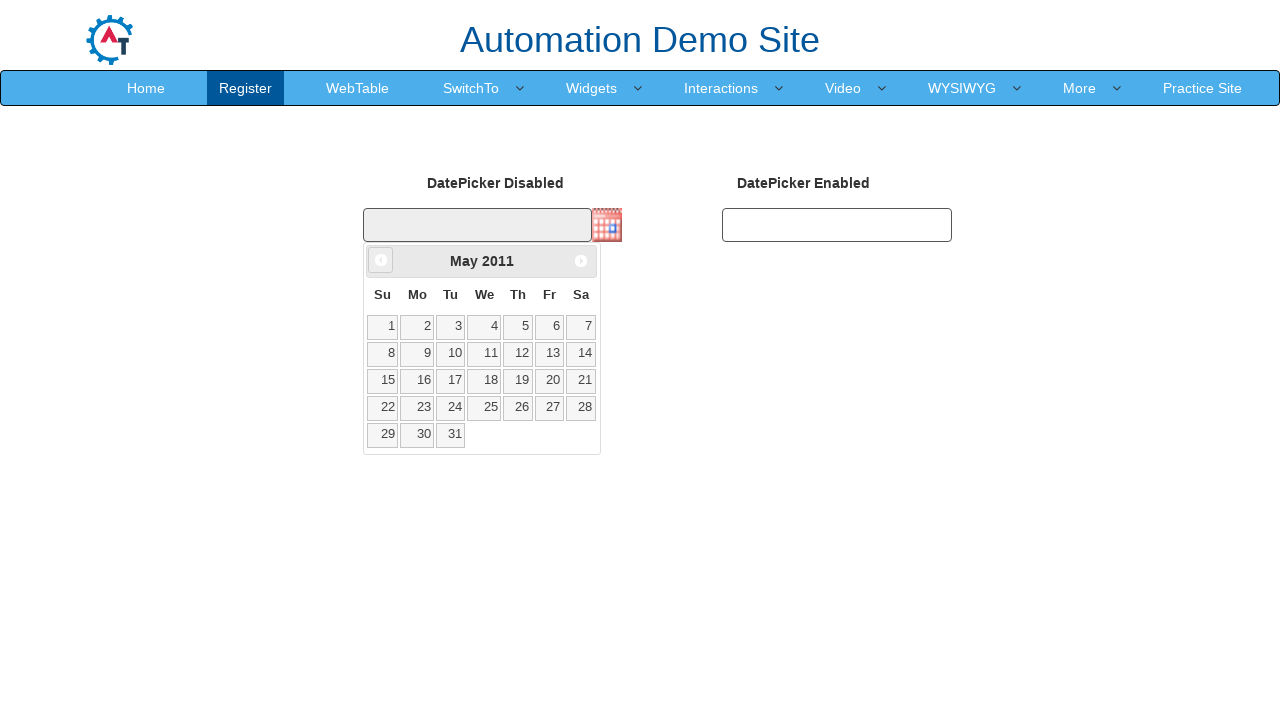

Clicked previous button to navigate to earlier year at (381, 260) on xpath=//*[@id='ui-datepicker-div']/div/a[1]/span
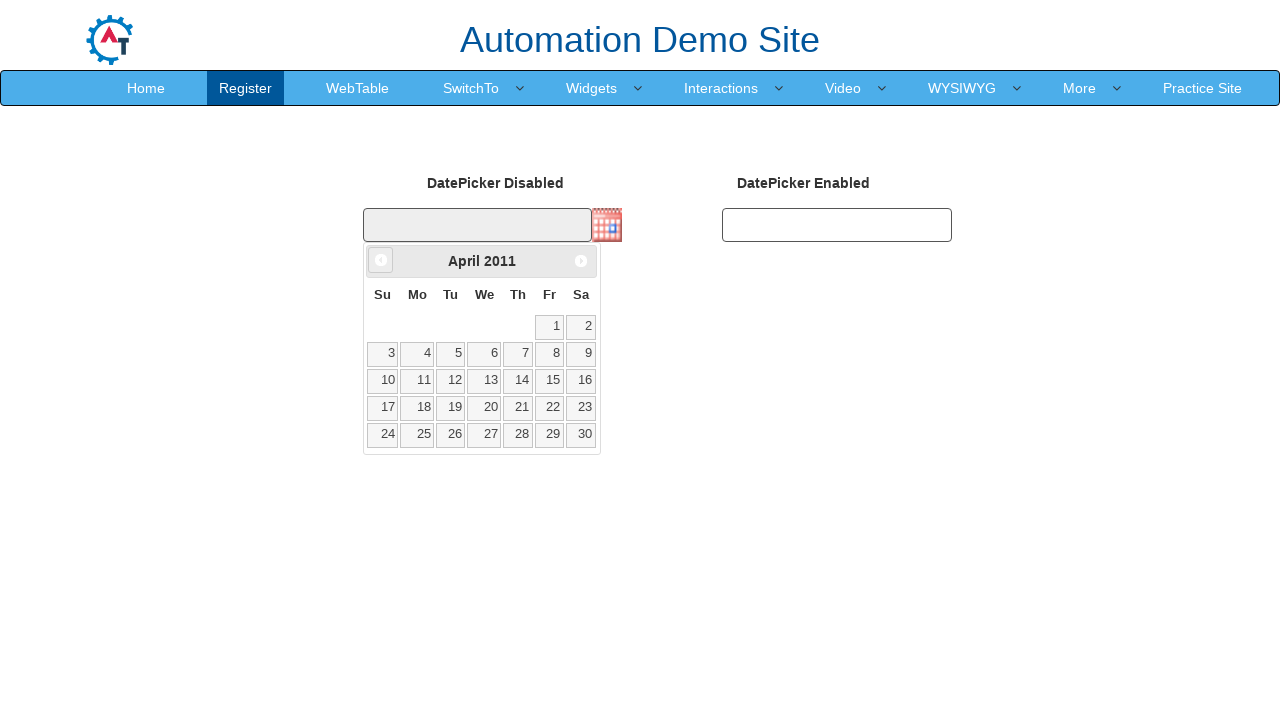

Clicked previous button to navigate to earlier year at (381, 260) on xpath=//*[@id='ui-datepicker-div']/div/a[1]/span
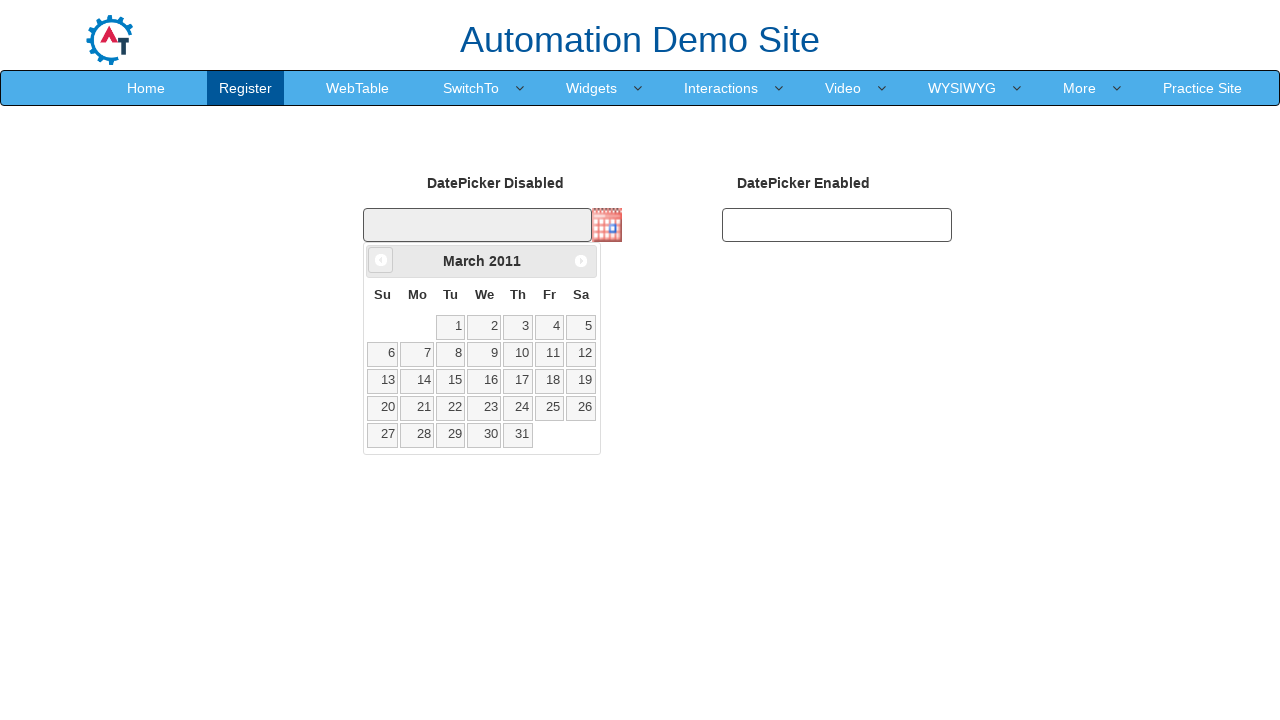

Clicked previous button to navigate to earlier year at (381, 260) on xpath=//*[@id='ui-datepicker-div']/div/a[1]/span
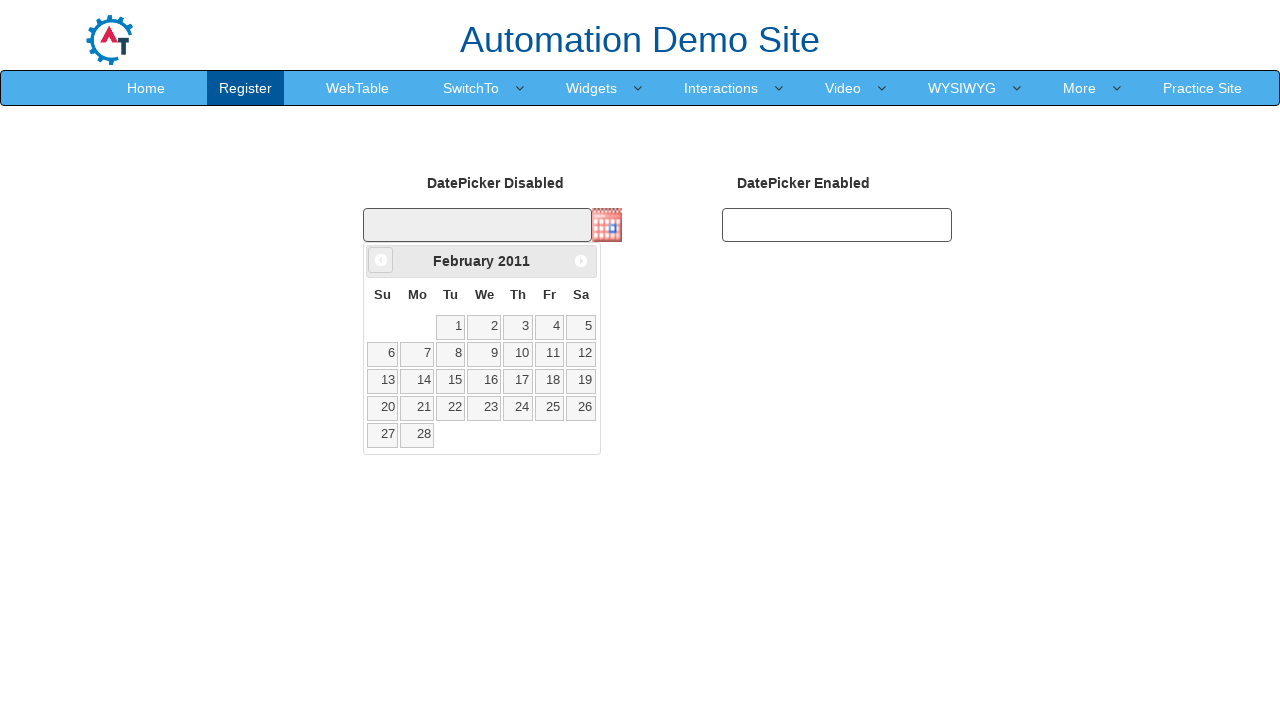

Clicked previous button to navigate to earlier year at (381, 260) on xpath=//*[@id='ui-datepicker-div']/div/a[1]/span
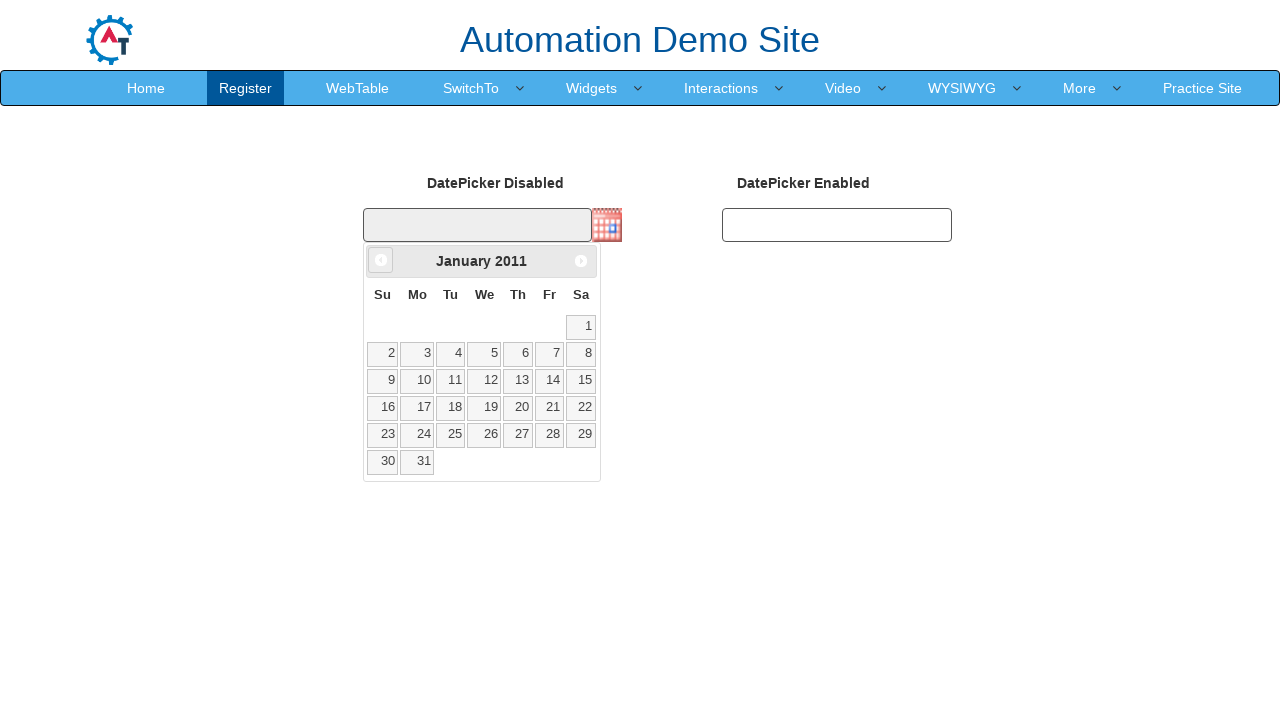

Clicked previous button to navigate to earlier year at (381, 260) on xpath=//*[@id='ui-datepicker-div']/div/a[1]/span
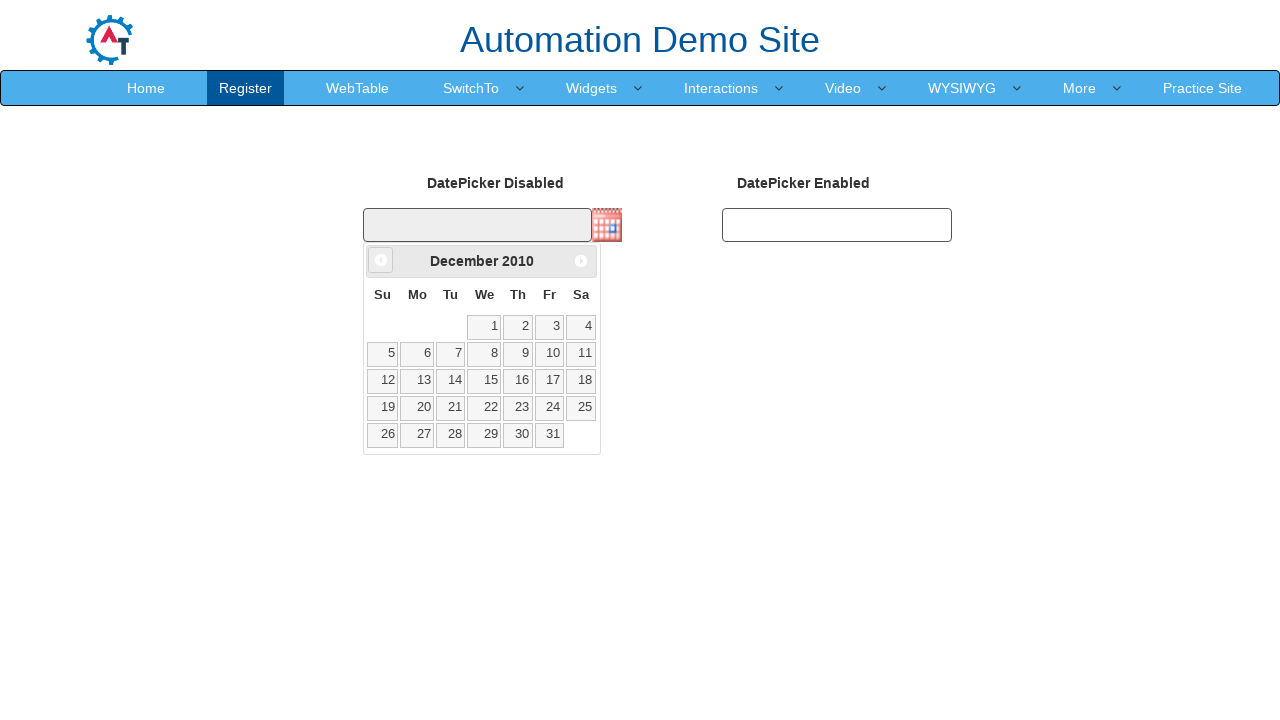

Clicked previous button to navigate to earlier year at (381, 260) on xpath=//*[@id='ui-datepicker-div']/div/a[1]/span
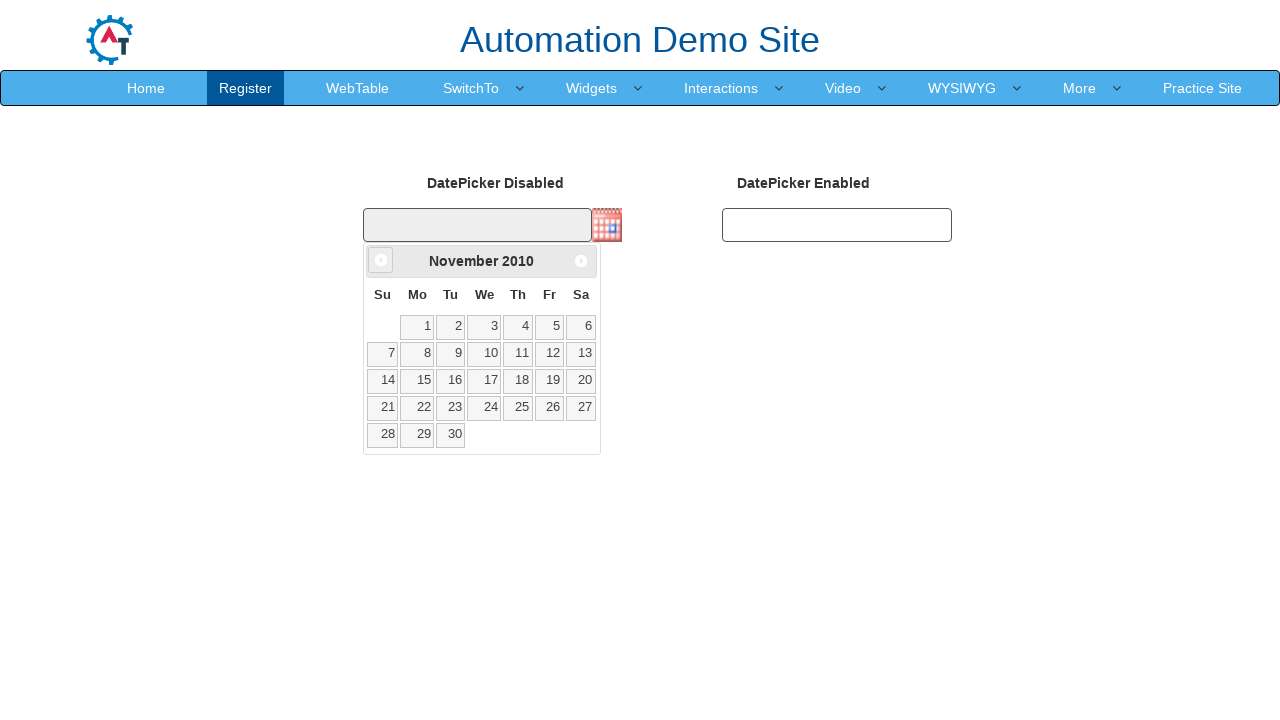

Clicked previous button to navigate to earlier year at (381, 260) on xpath=//*[@id='ui-datepicker-div']/div/a[1]/span
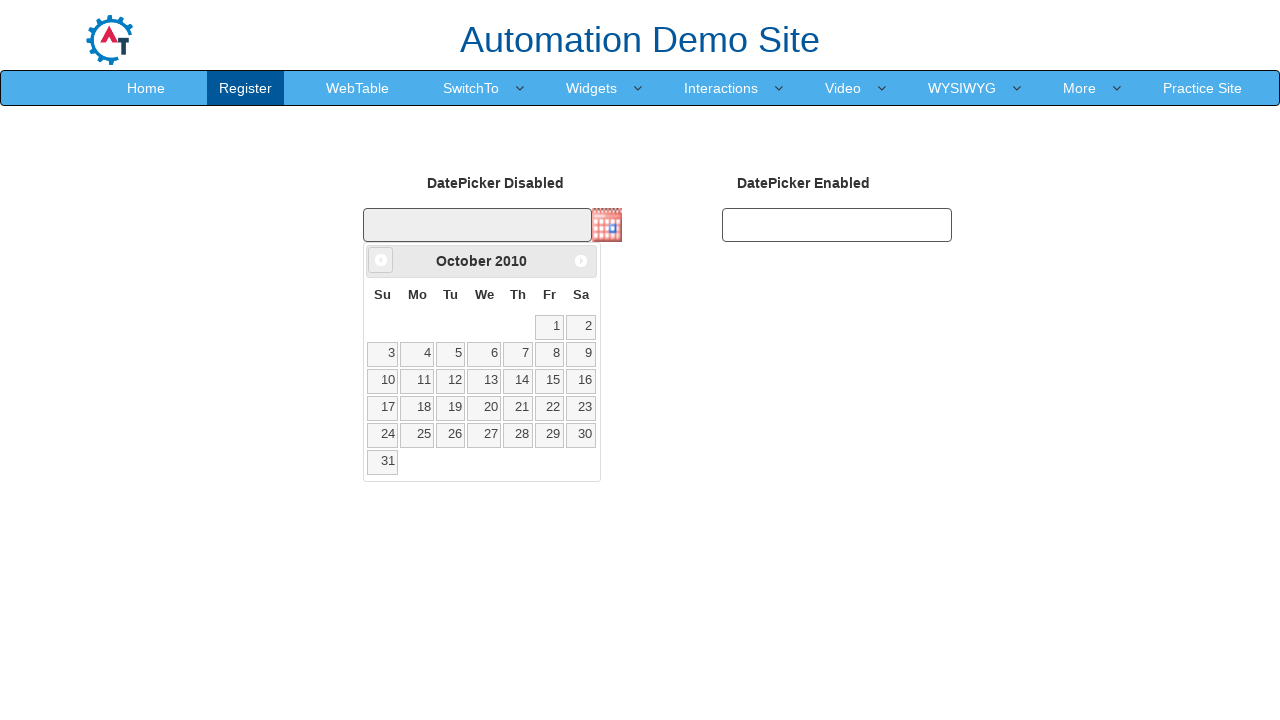

Clicked previous button to navigate to earlier year at (381, 260) on xpath=//*[@id='ui-datepicker-div']/div/a[1]/span
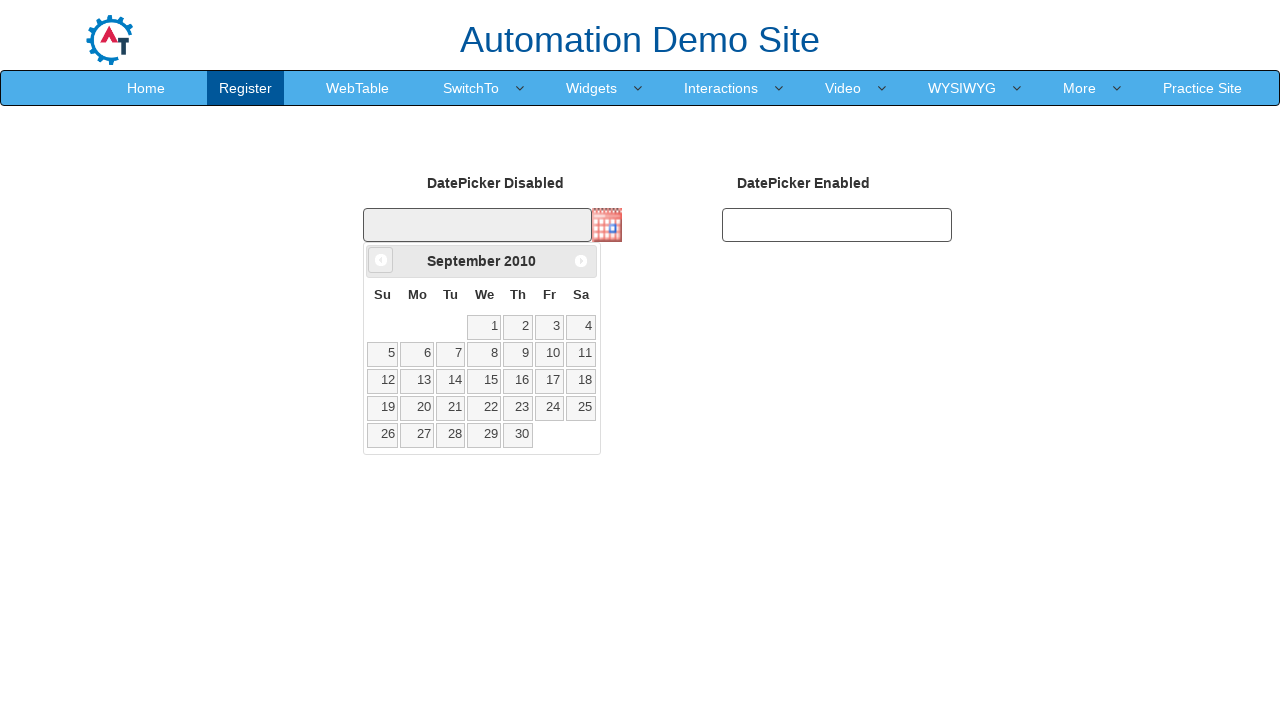

Clicked previous button to navigate to earlier year at (381, 260) on xpath=//*[@id='ui-datepicker-div']/div/a[1]/span
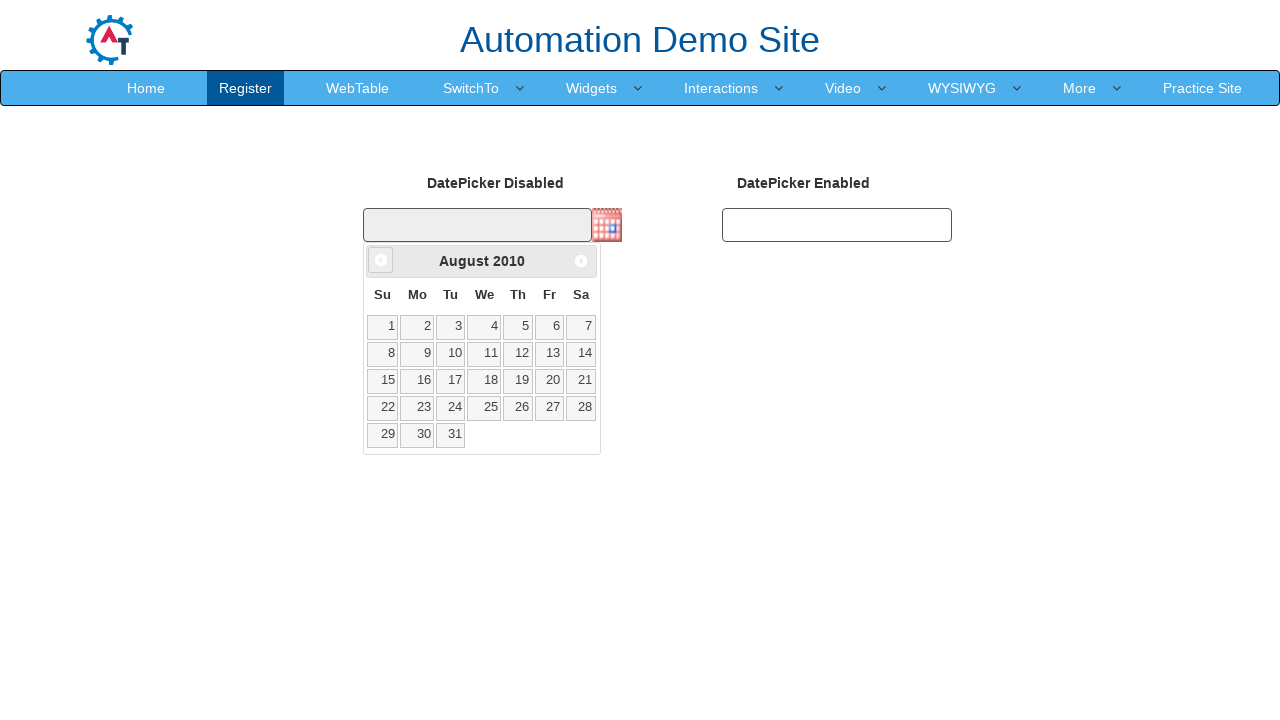

Clicked previous button to navigate to earlier year at (381, 260) on xpath=//*[@id='ui-datepicker-div']/div/a[1]/span
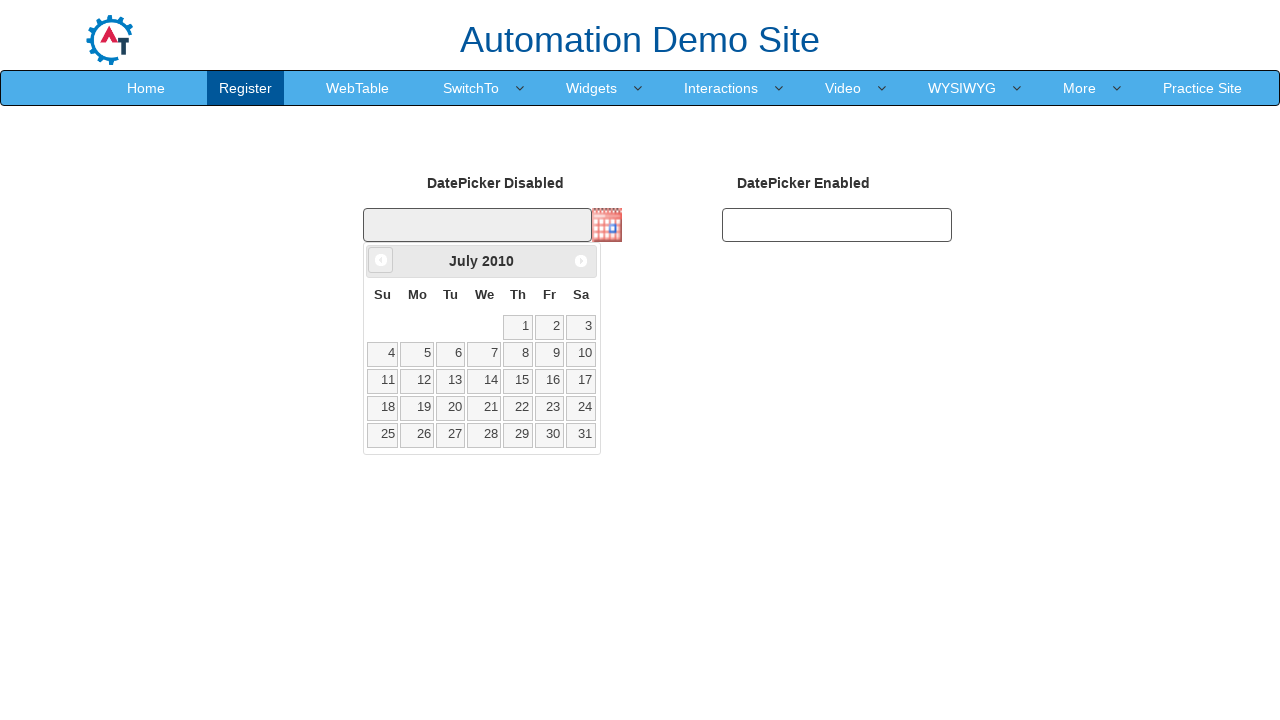

Clicked previous button to navigate to earlier year at (381, 260) on xpath=//*[@id='ui-datepicker-div']/div/a[1]/span
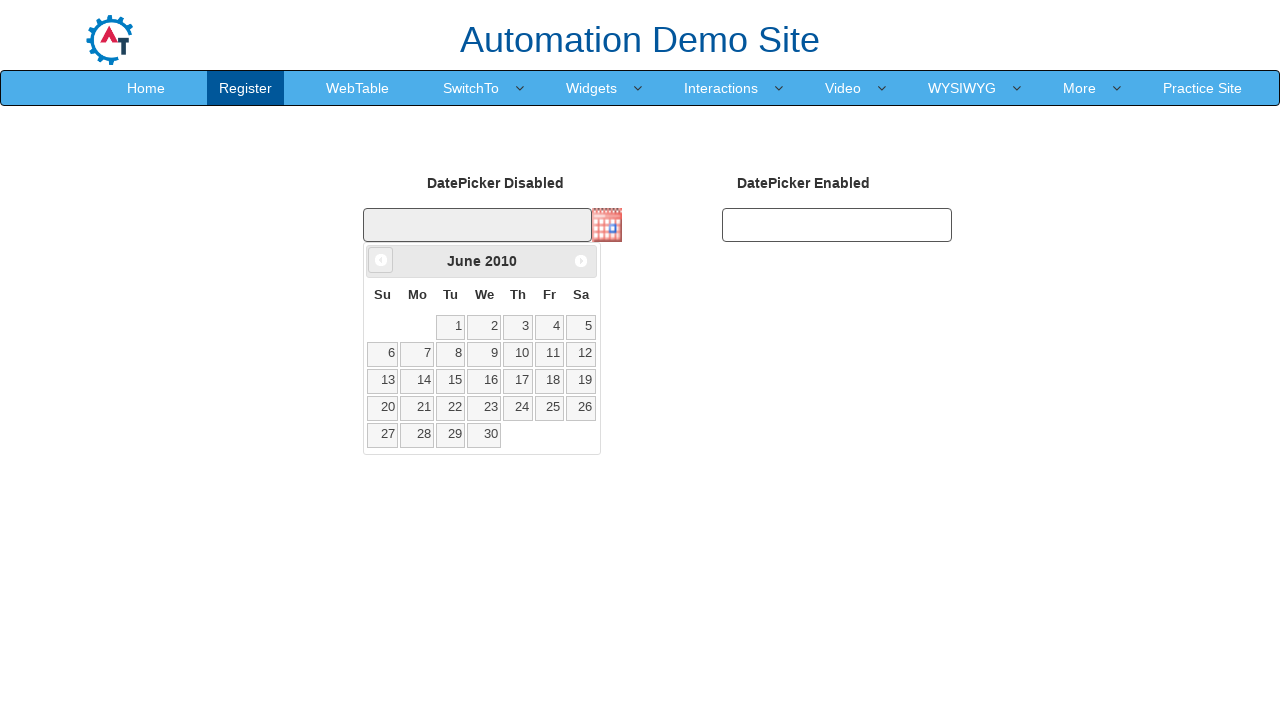

Clicked previous button to navigate to earlier year at (381, 260) on xpath=//*[@id='ui-datepicker-div']/div/a[1]/span
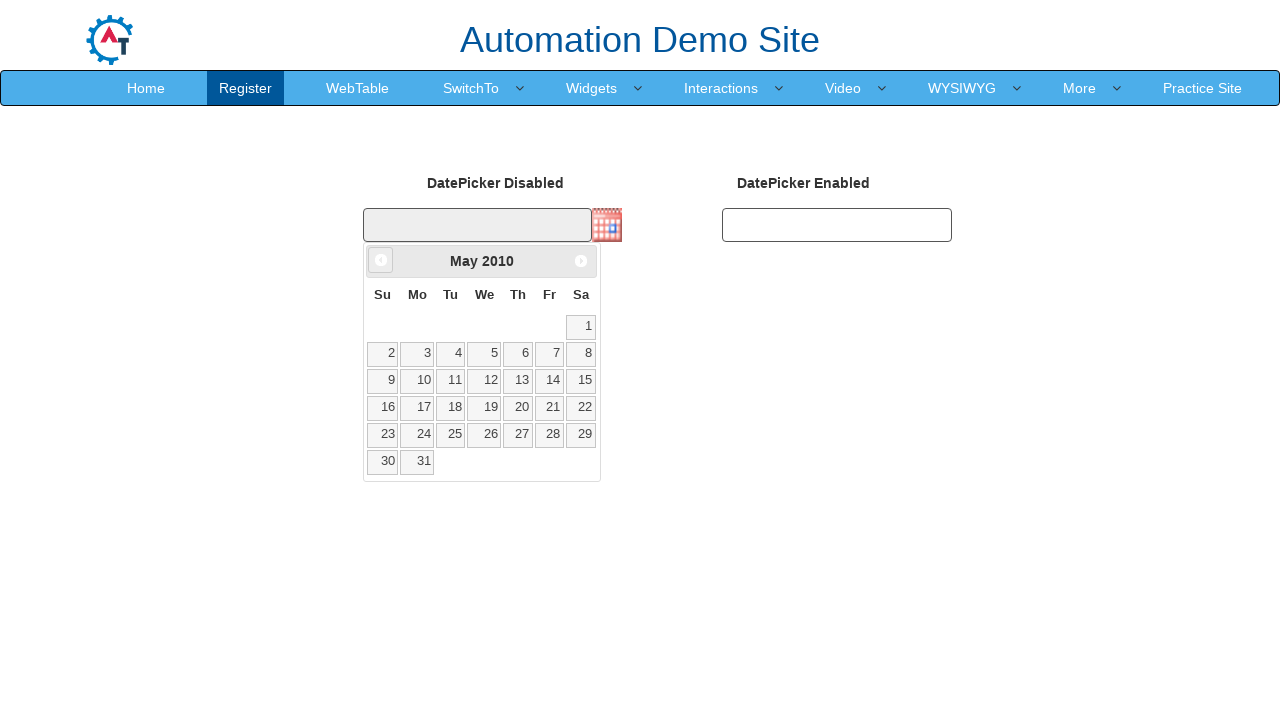

Clicked previous button to navigate to earlier year at (381, 260) on xpath=//*[@id='ui-datepicker-div']/div/a[1]/span
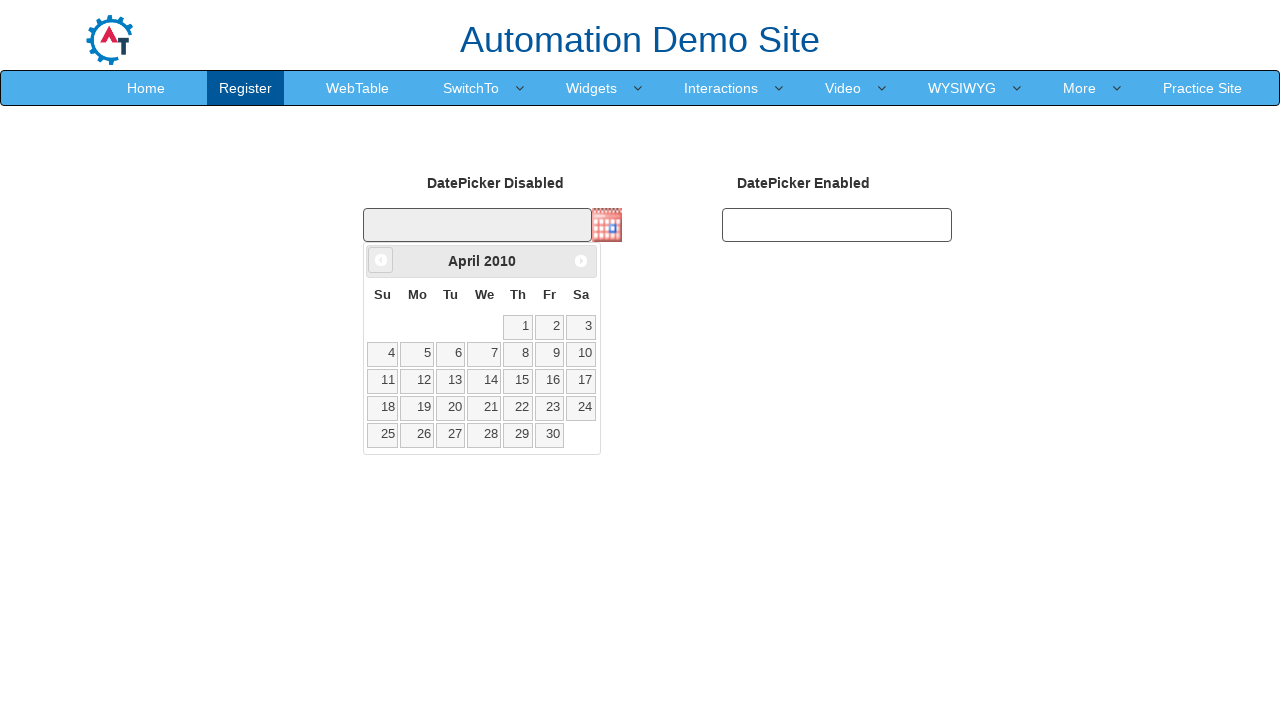

Clicked previous button to navigate to earlier year at (381, 260) on xpath=//*[@id='ui-datepicker-div']/div/a[1]/span
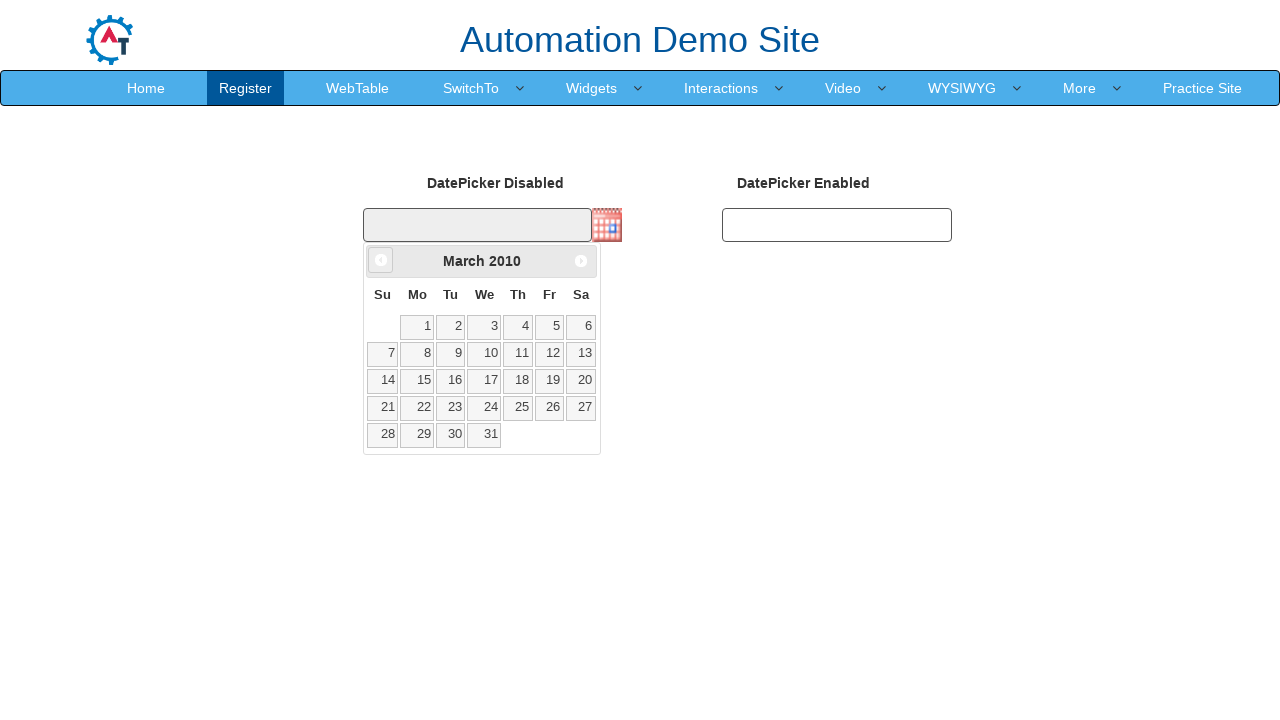

Clicked previous button to navigate to earlier year at (381, 260) on xpath=//*[@id='ui-datepicker-div']/div/a[1]/span
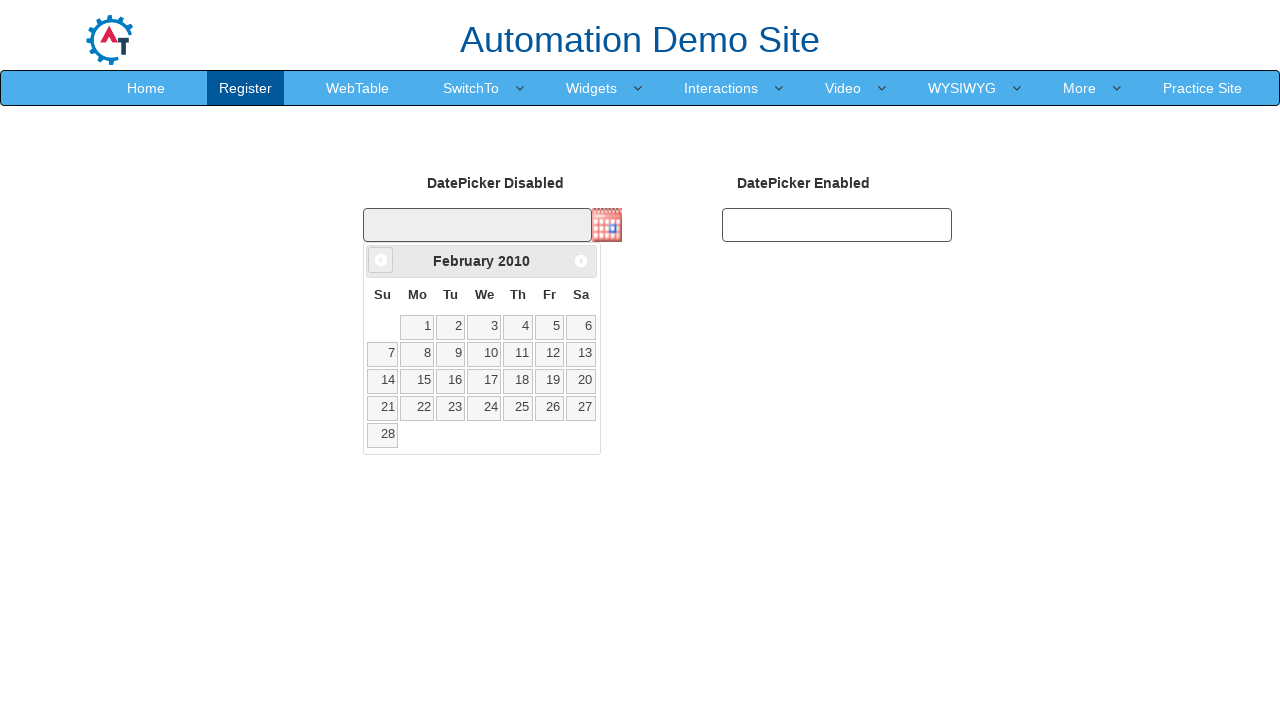

Clicked previous button to navigate to earlier year at (381, 260) on xpath=//*[@id='ui-datepicker-div']/div/a[1]/span
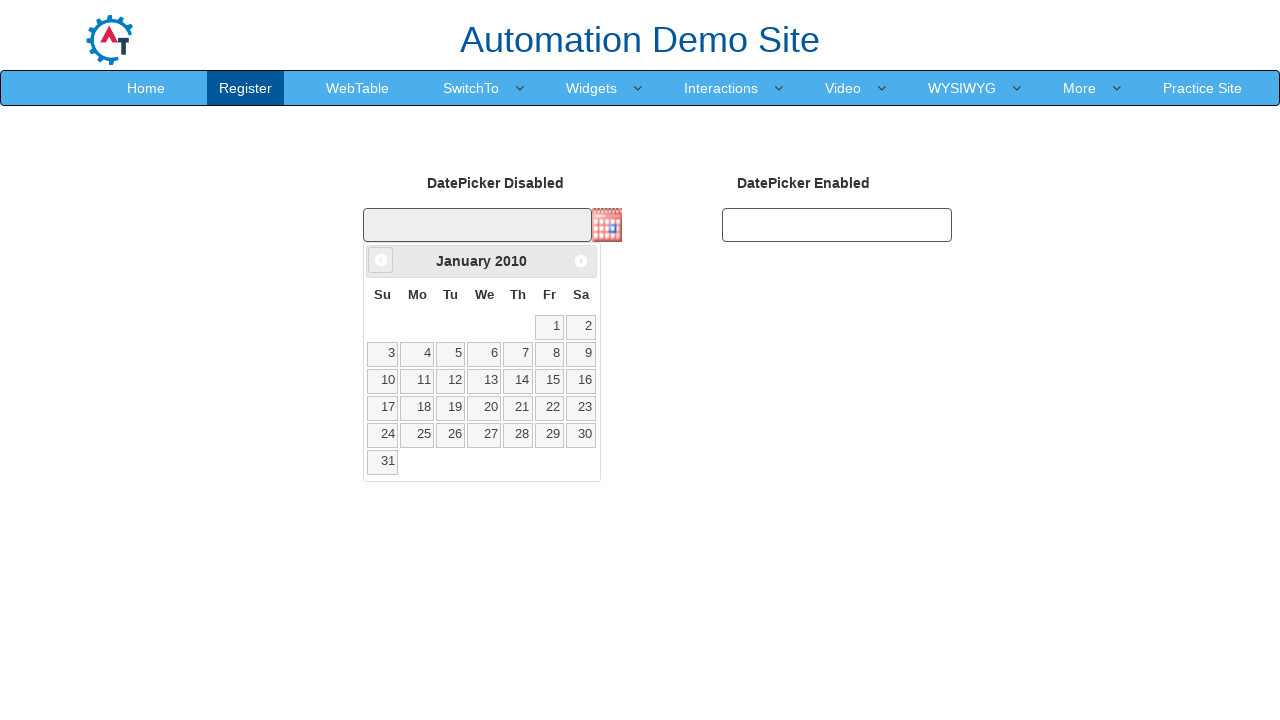

Clicked previous button to navigate to earlier year at (381, 260) on xpath=//*[@id='ui-datepicker-div']/div/a[1]/span
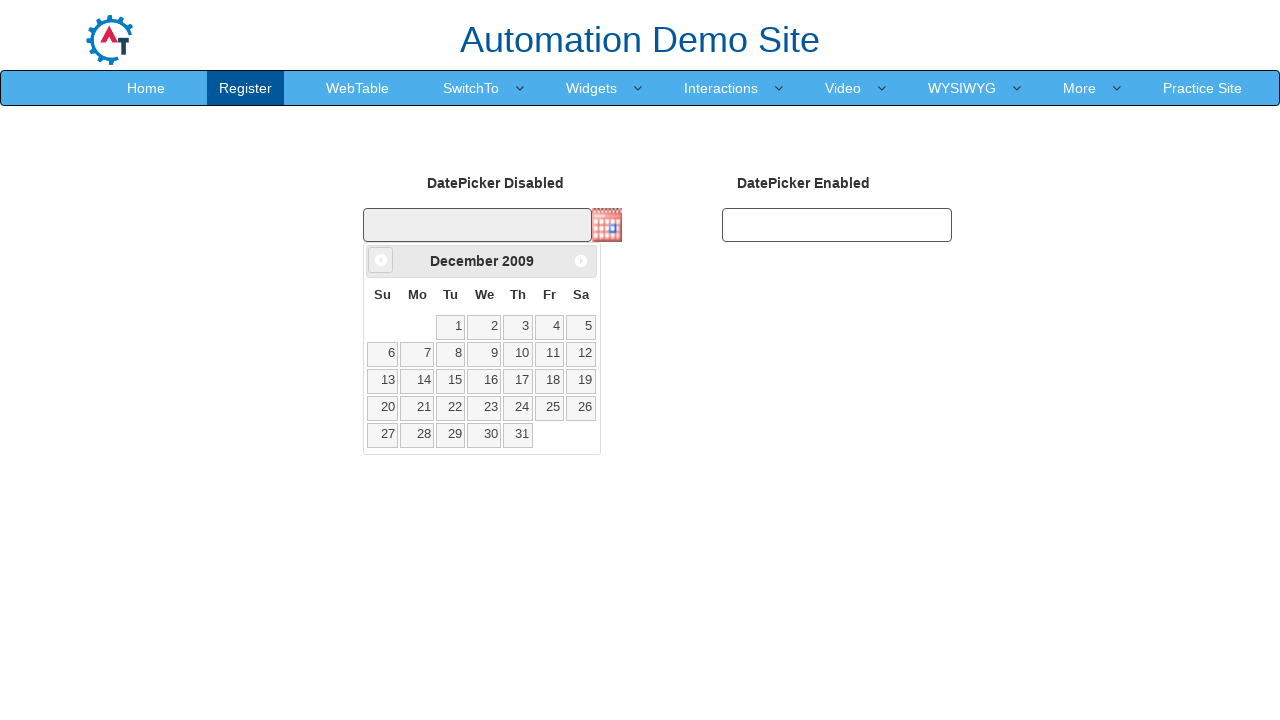

Clicked previous button to navigate to earlier year at (381, 260) on xpath=//*[@id='ui-datepicker-div']/div/a[1]/span
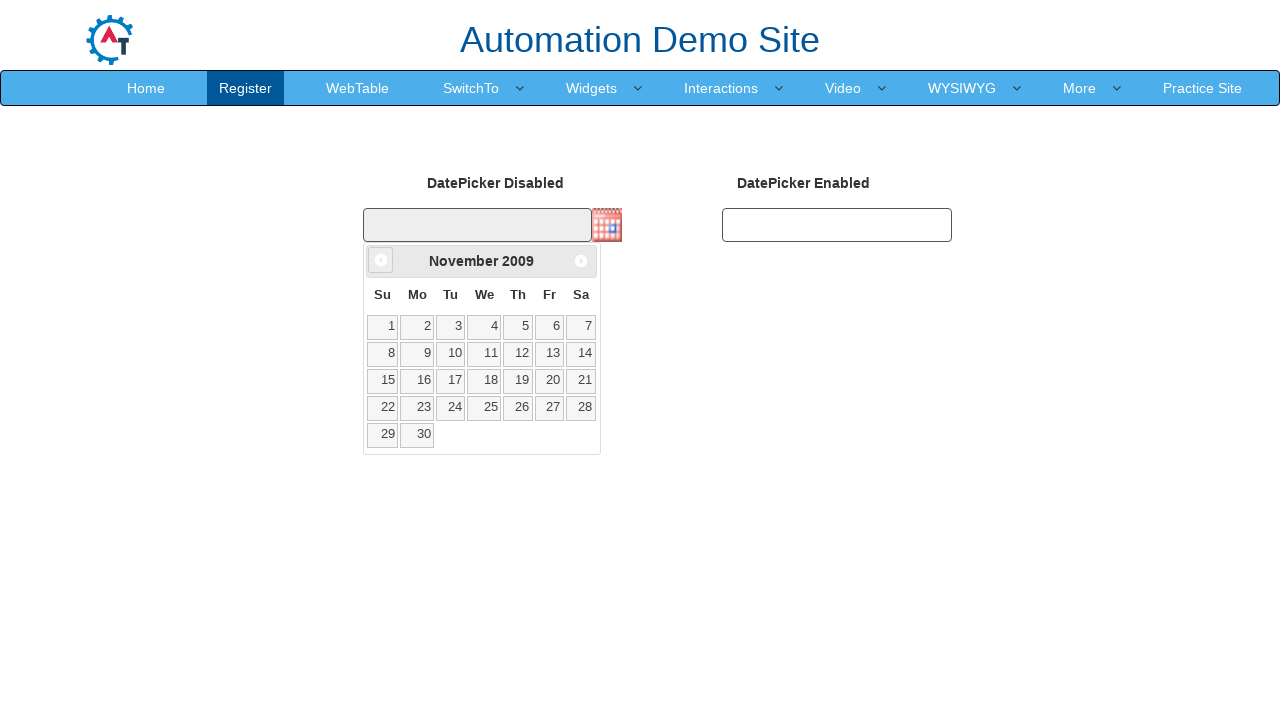

Clicked previous button to navigate to earlier year at (381, 260) on xpath=//*[@id='ui-datepicker-div']/div/a[1]/span
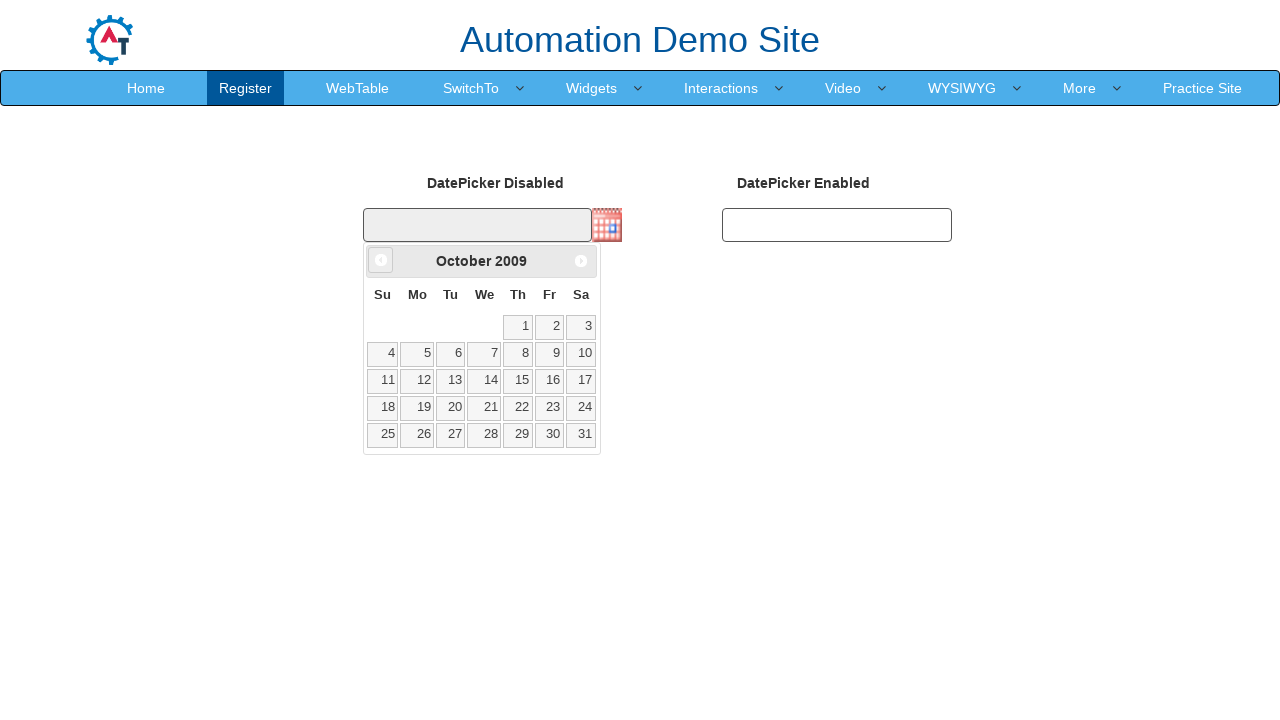

Clicked previous button to navigate to earlier year at (381, 260) on xpath=//*[@id='ui-datepicker-div']/div/a[1]/span
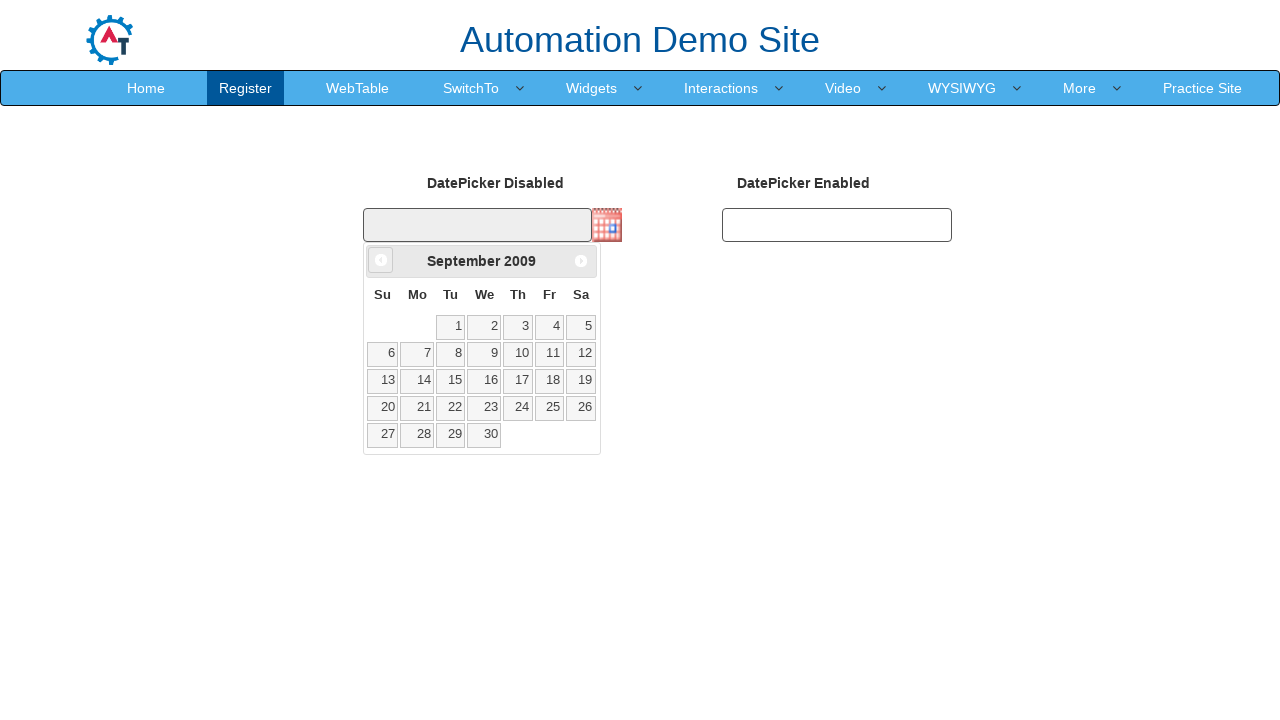

Clicked previous button to navigate to earlier year at (381, 260) on xpath=//*[@id='ui-datepicker-div']/div/a[1]/span
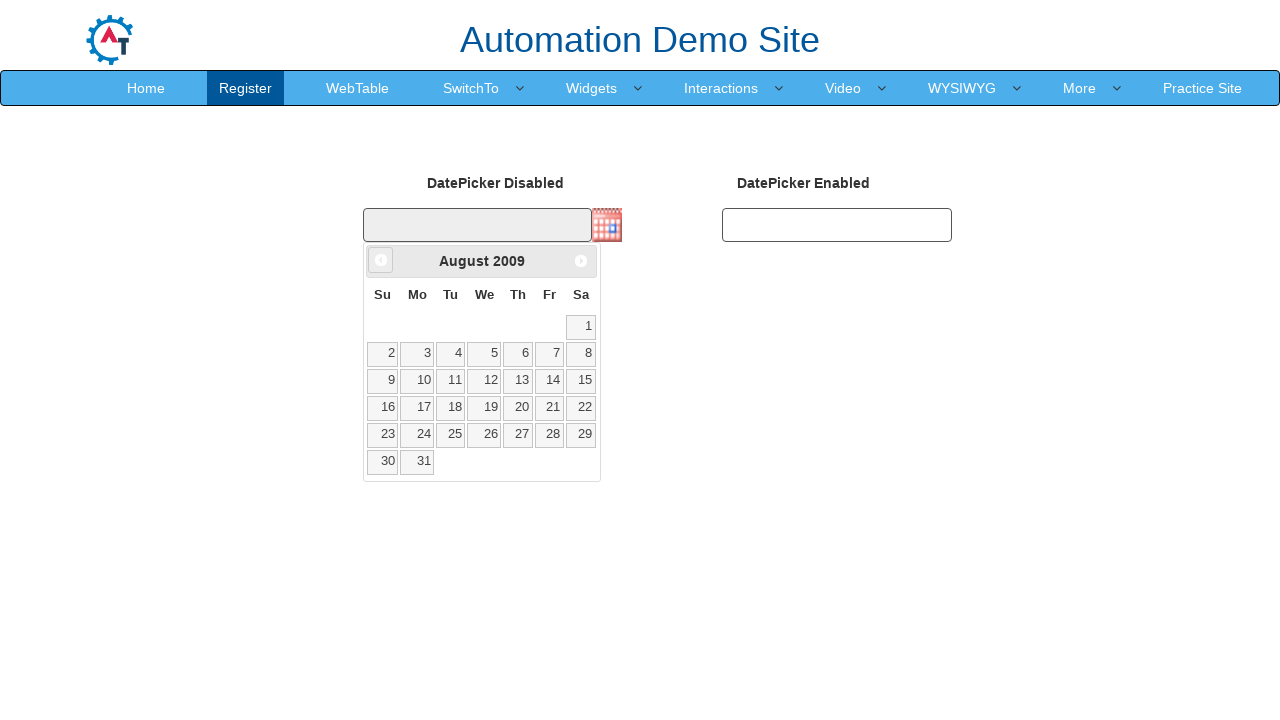

Clicked previous button to navigate to earlier year at (381, 260) on xpath=//*[@id='ui-datepicker-div']/div/a[1]/span
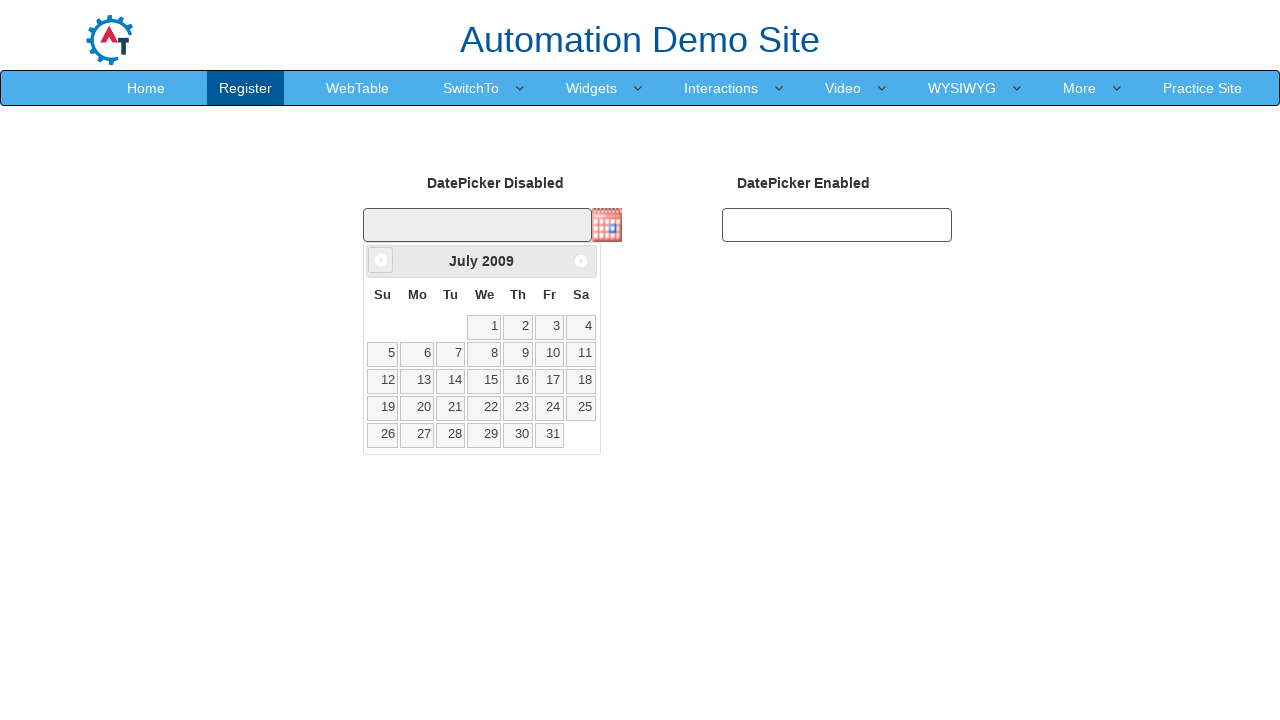

Clicked previous button to navigate to earlier year at (381, 260) on xpath=//*[@id='ui-datepicker-div']/div/a[1]/span
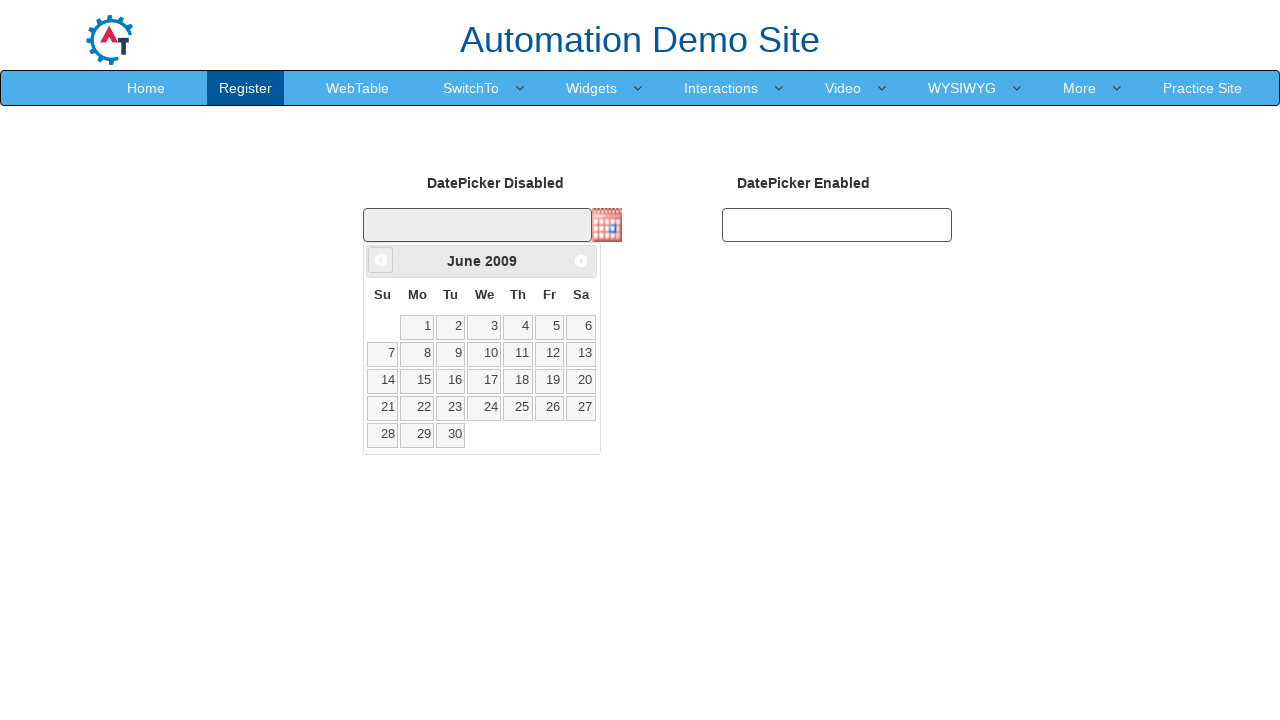

Clicked previous button to navigate to earlier year at (381, 260) on xpath=//*[@id='ui-datepicker-div']/div/a[1]/span
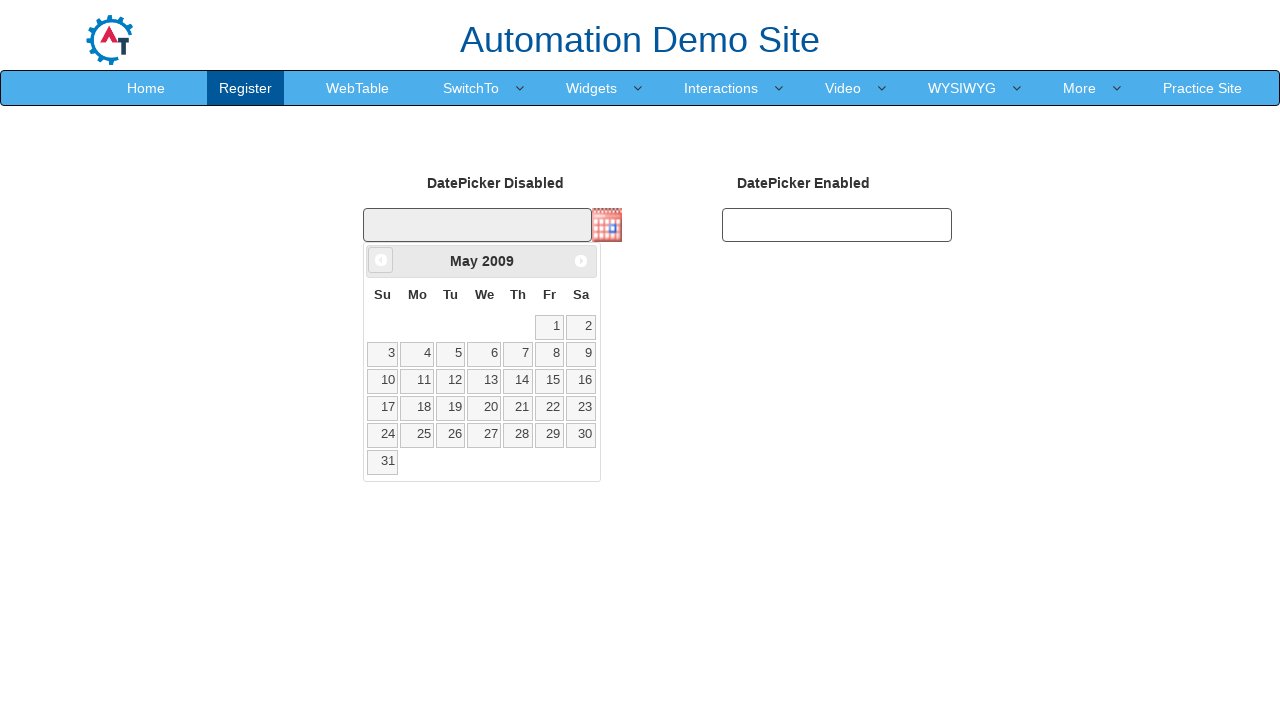

Clicked previous button to navigate to earlier year at (381, 260) on xpath=//*[@id='ui-datepicker-div']/div/a[1]/span
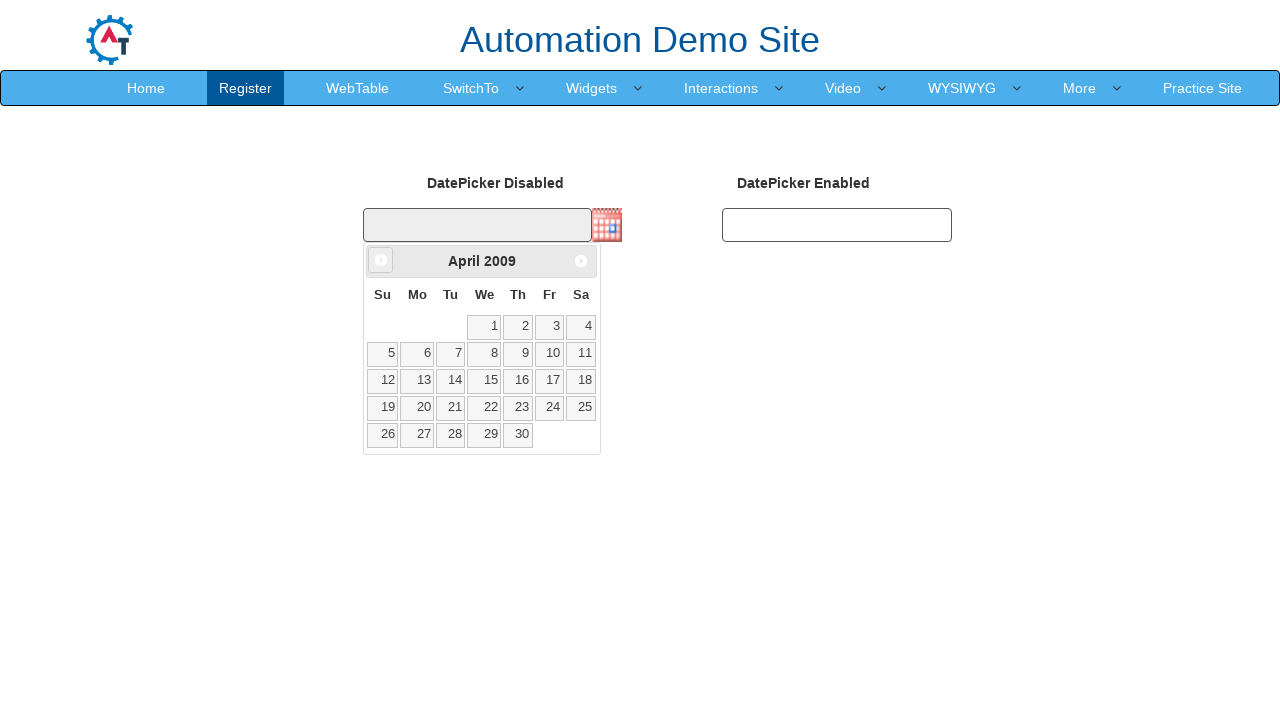

Clicked previous button to navigate to earlier year at (381, 260) on xpath=//*[@id='ui-datepicker-div']/div/a[1]/span
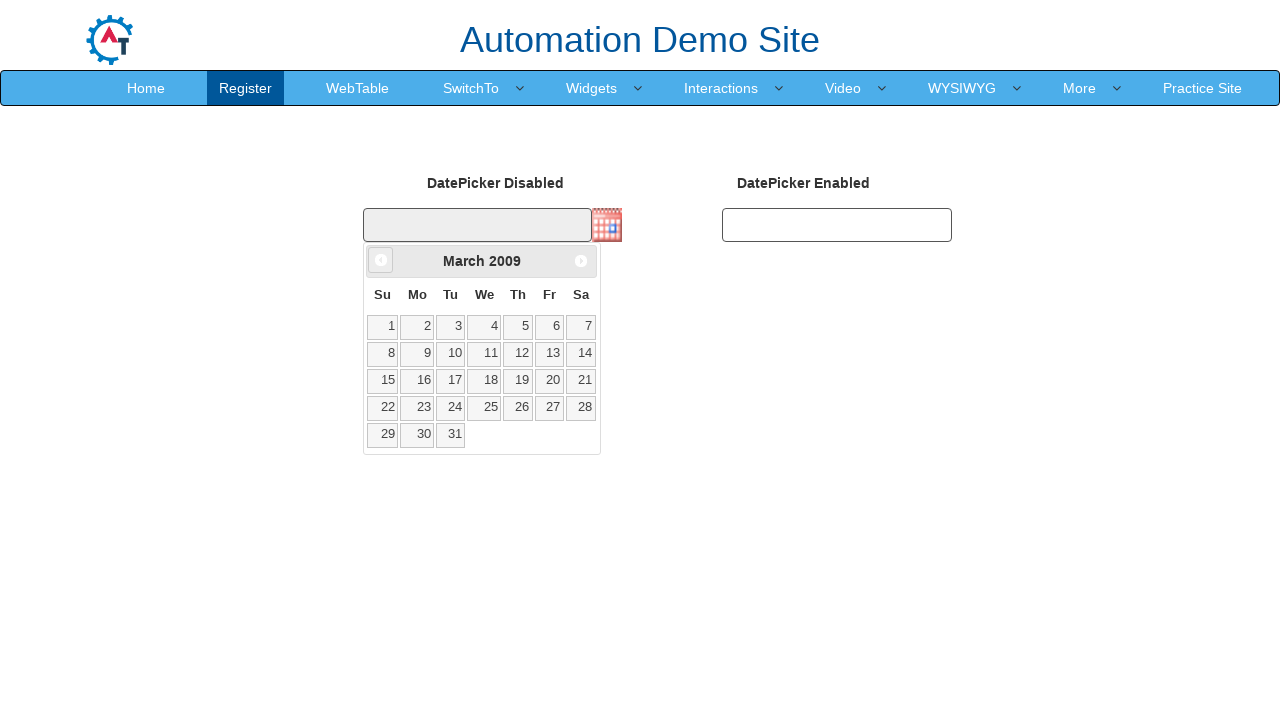

Clicked previous button to navigate to earlier year at (381, 260) on xpath=//*[@id='ui-datepicker-div']/div/a[1]/span
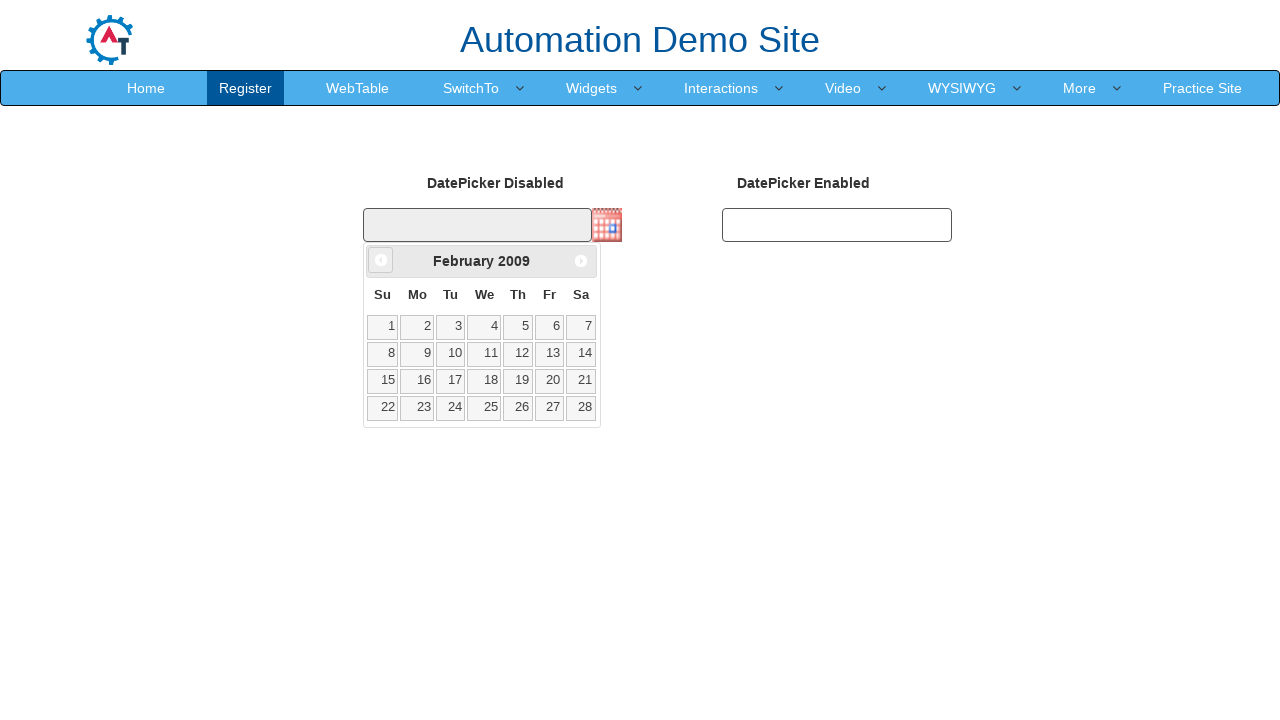

Clicked previous button to navigate to earlier year at (381, 260) on xpath=//*[@id='ui-datepicker-div']/div/a[1]/span
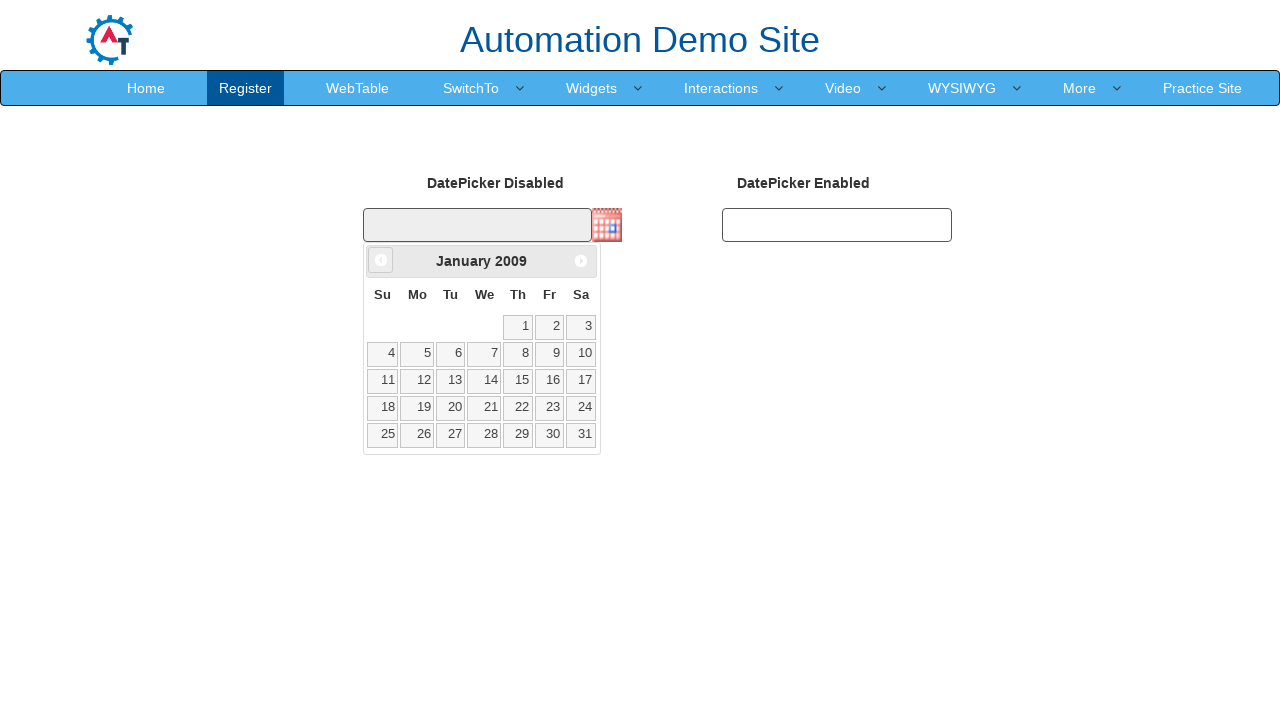

Clicked previous button to navigate to earlier year at (381, 260) on xpath=//*[@id='ui-datepicker-div']/div/a[1]/span
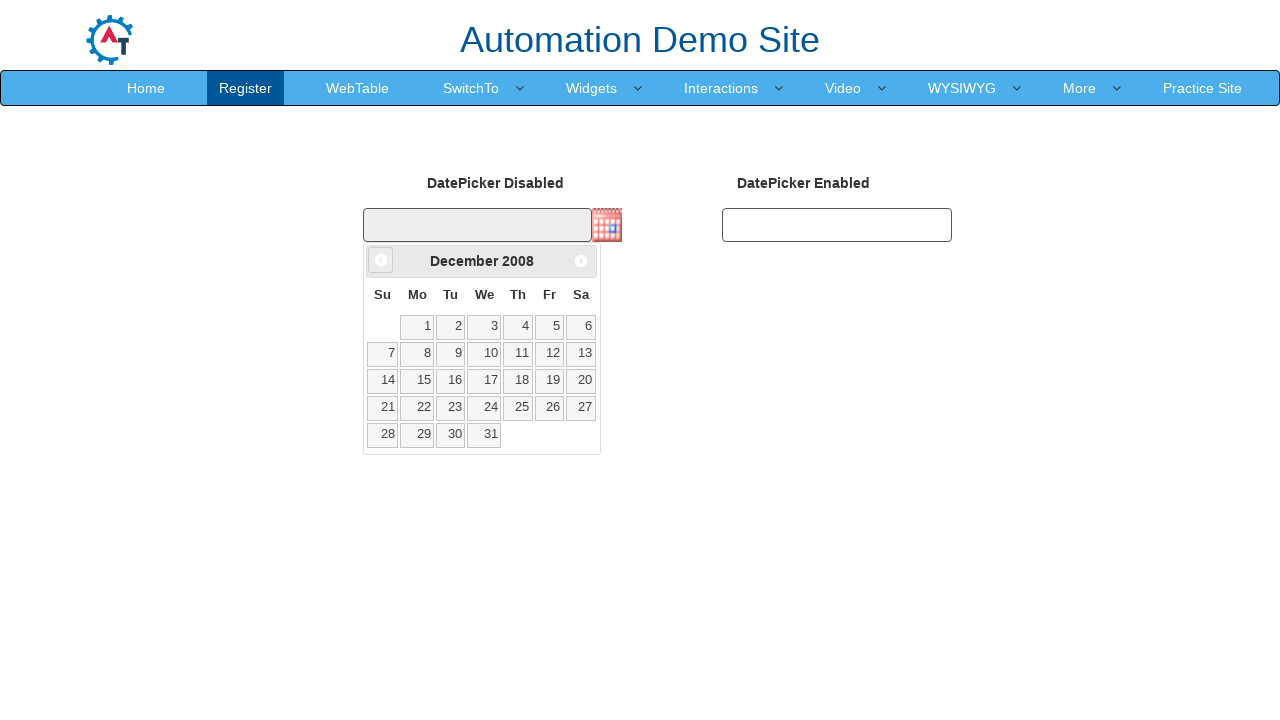

Clicked previous button to navigate to earlier year at (381, 260) on xpath=//*[@id='ui-datepicker-div']/div/a[1]/span
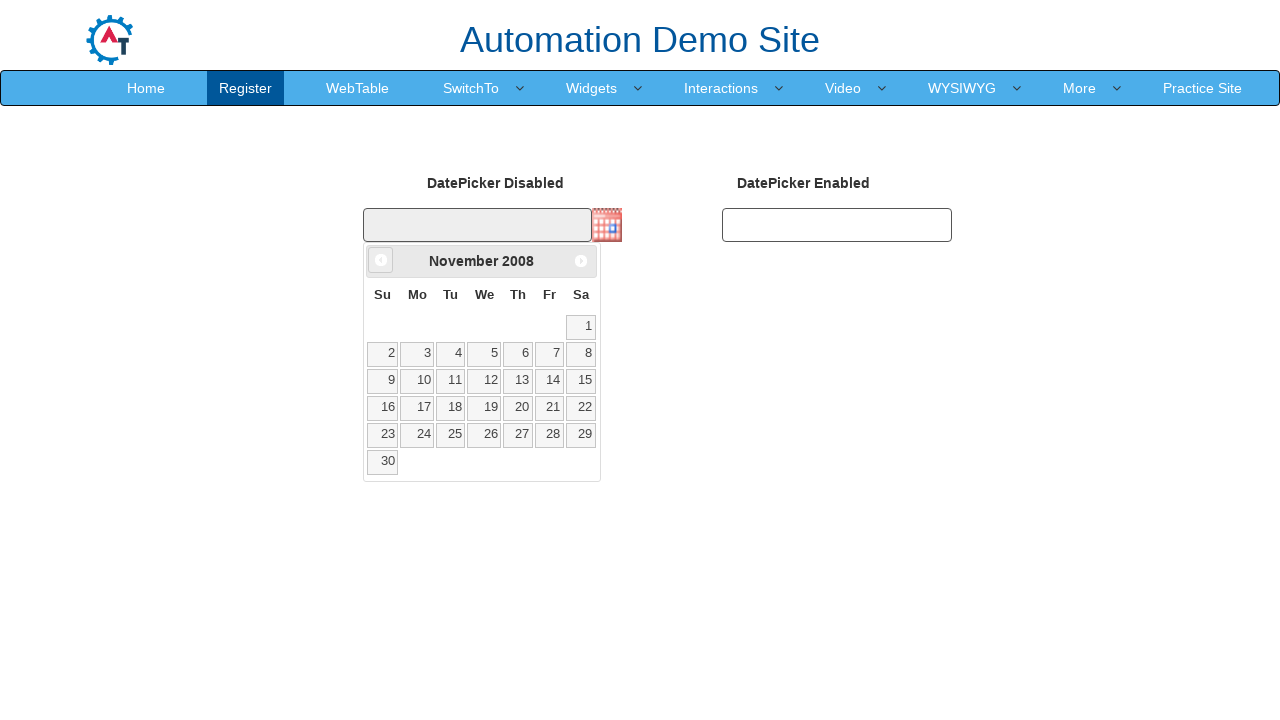

Clicked previous button to navigate to earlier year at (381, 260) on xpath=//*[@id='ui-datepicker-div']/div/a[1]/span
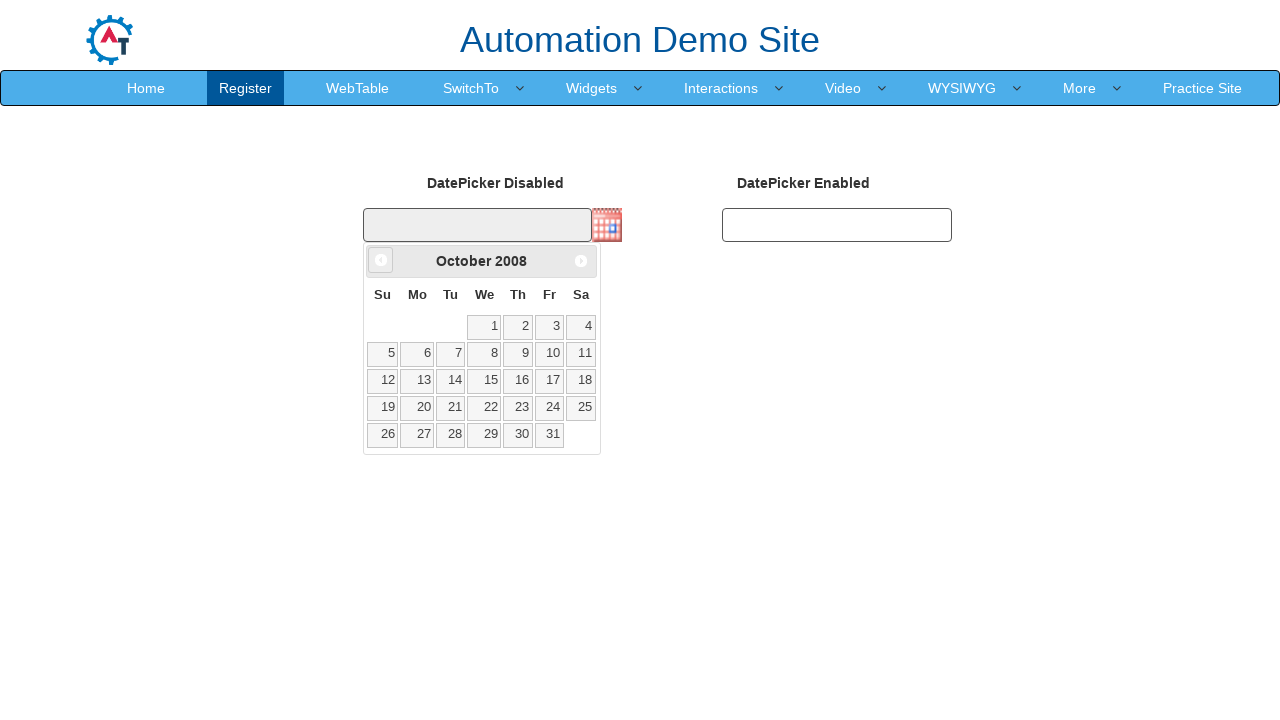

Clicked previous button to navigate to earlier year at (381, 260) on xpath=//*[@id='ui-datepicker-div']/div/a[1]/span
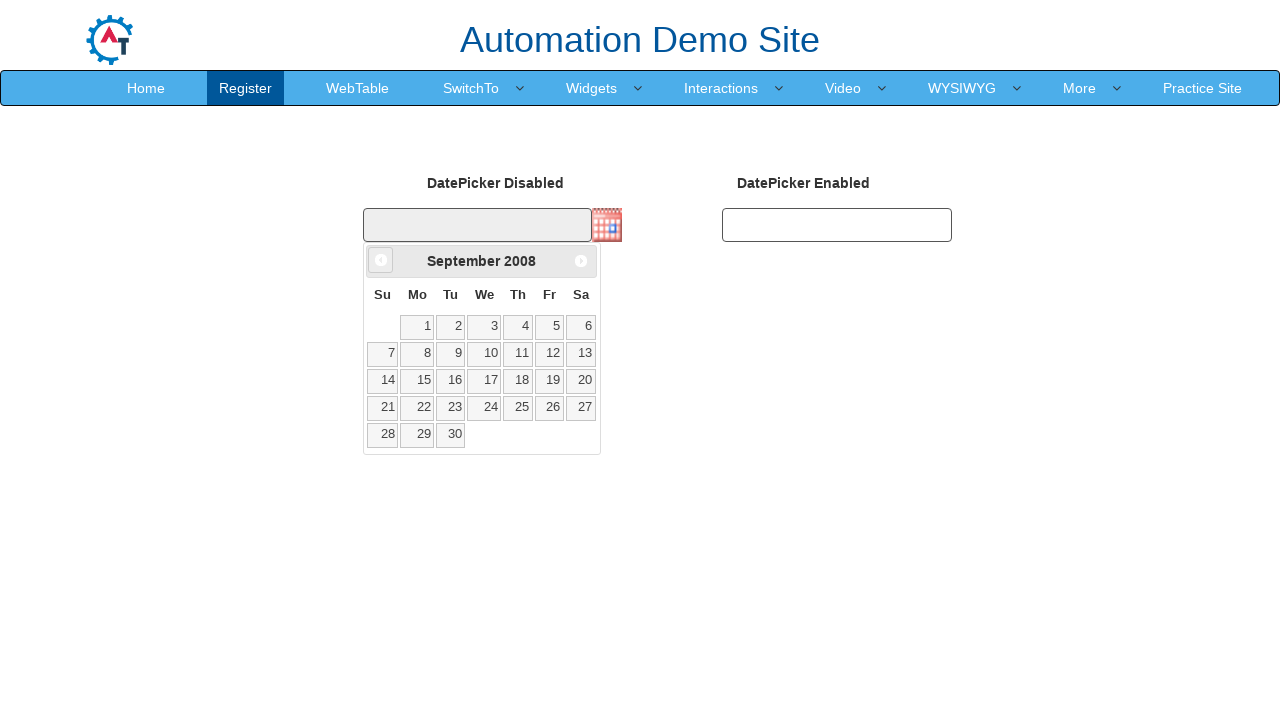

Clicked previous button to navigate to earlier year at (381, 260) on xpath=//*[@id='ui-datepicker-div']/div/a[1]/span
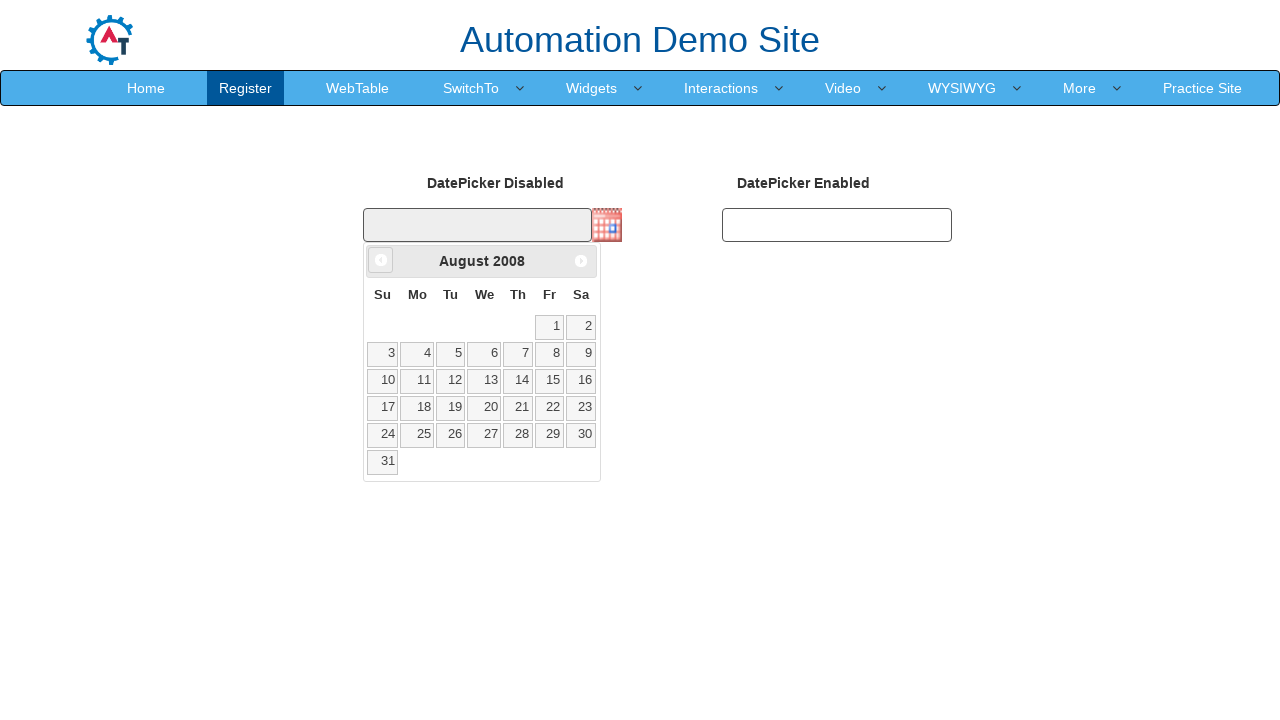

Clicked previous button to navigate to earlier year at (381, 260) on xpath=//*[@id='ui-datepicker-div']/div/a[1]/span
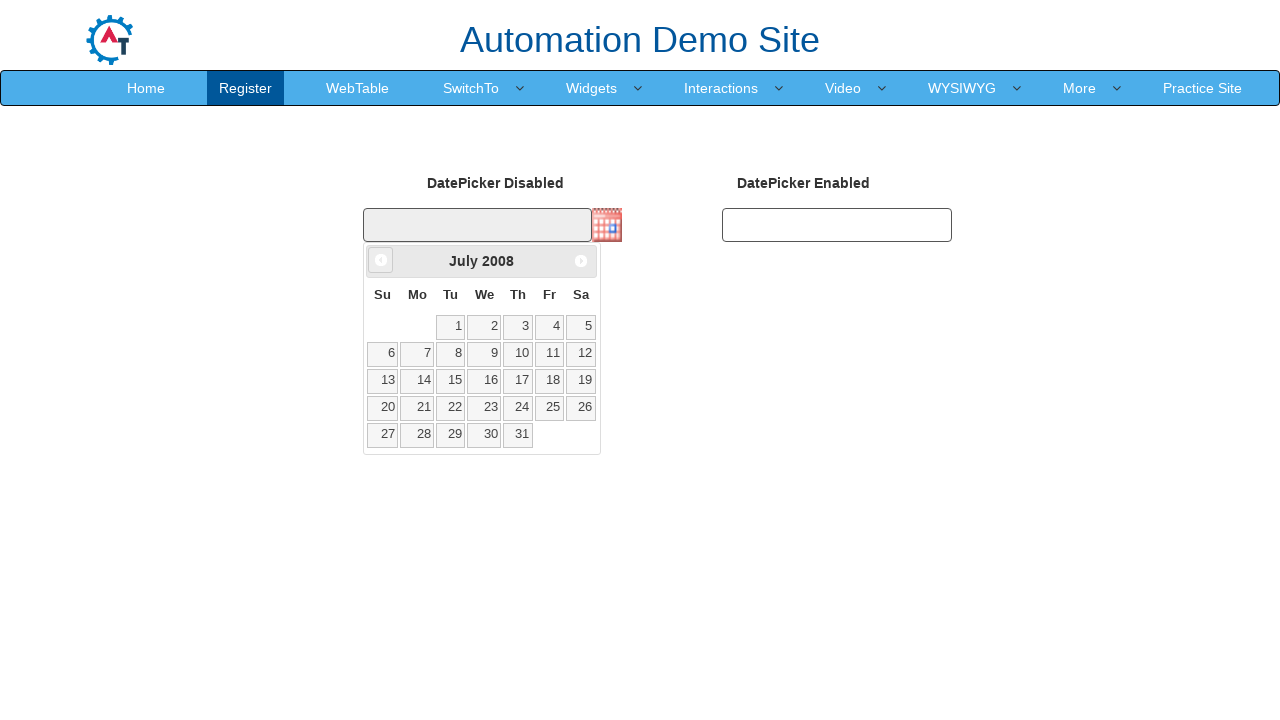

Clicked previous button to navigate to earlier year at (381, 260) on xpath=//*[@id='ui-datepicker-div']/div/a[1]/span
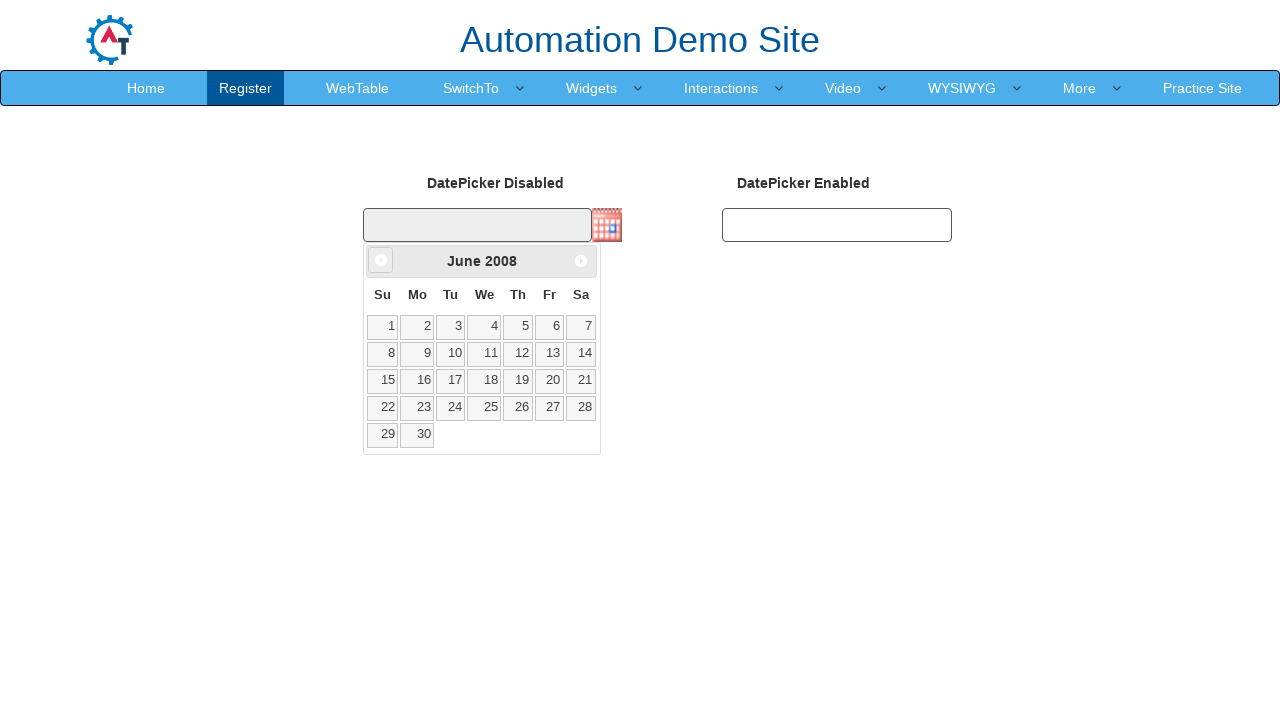

Clicked previous button to navigate to earlier year at (381, 260) on xpath=//*[@id='ui-datepicker-div']/div/a[1]/span
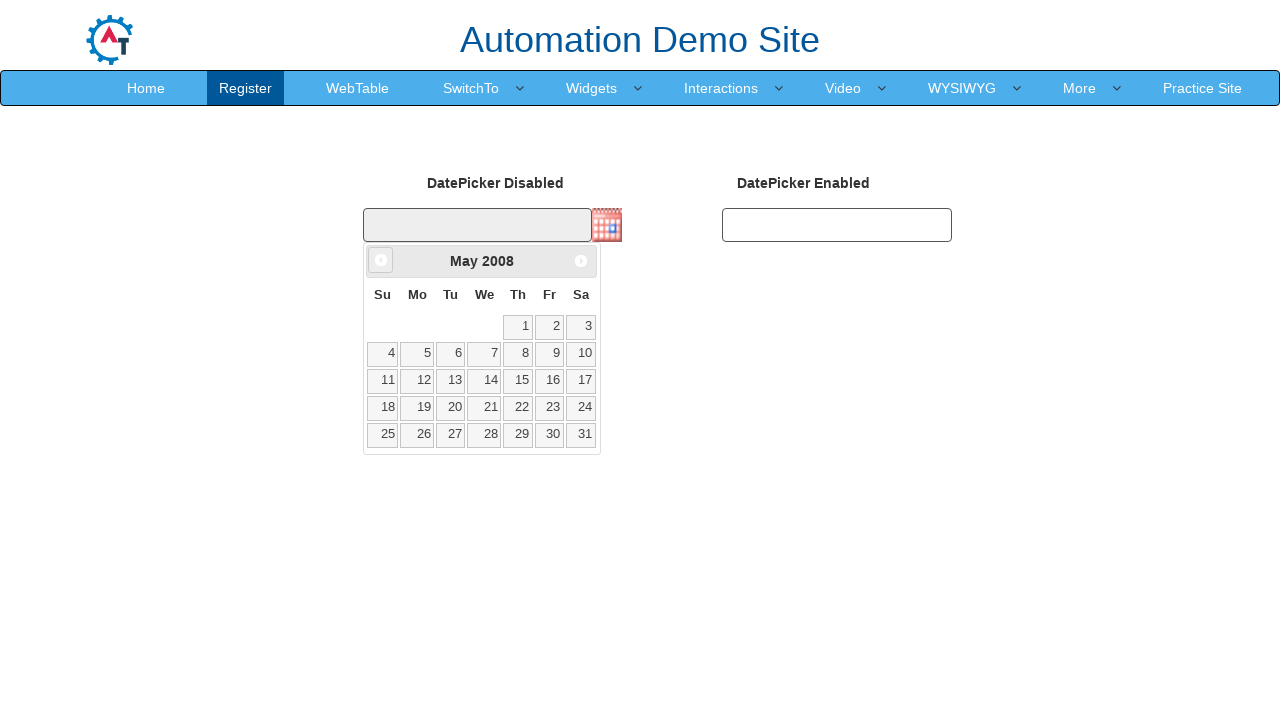

Clicked previous button to navigate to earlier year at (381, 260) on xpath=//*[@id='ui-datepicker-div']/div/a[1]/span
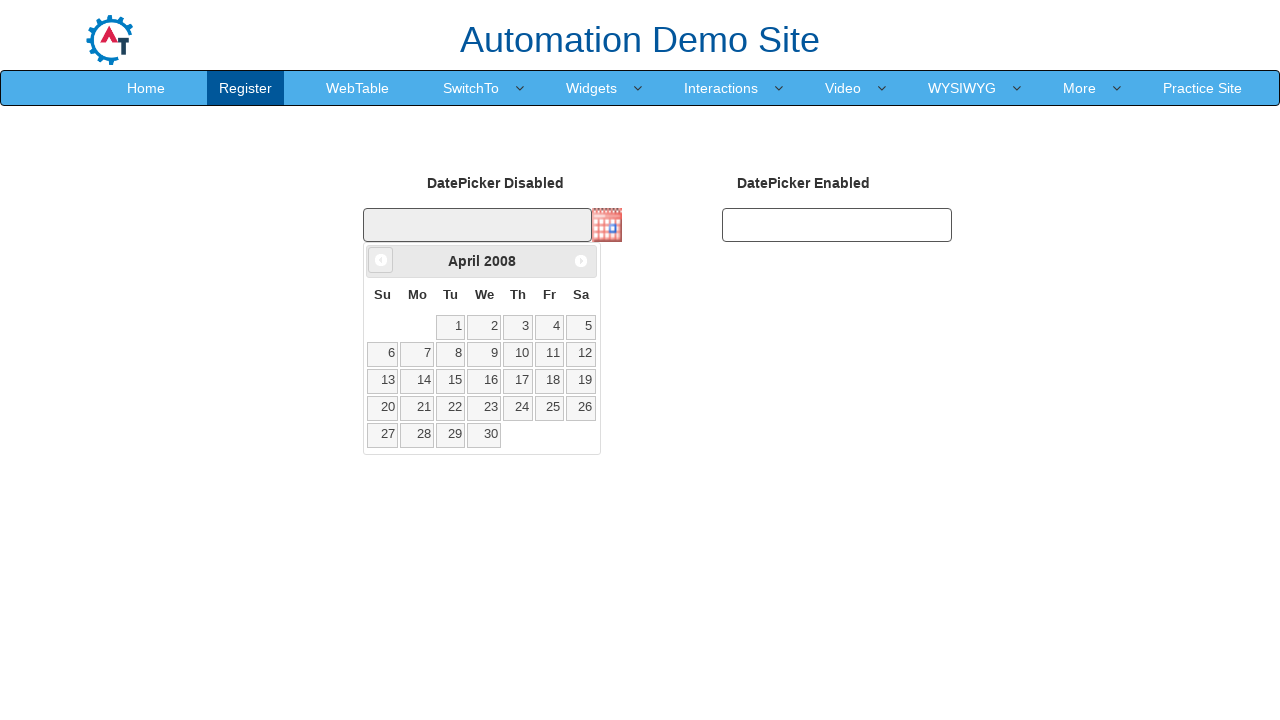

Clicked previous button to navigate to earlier year at (381, 260) on xpath=//*[@id='ui-datepicker-div']/div/a[1]/span
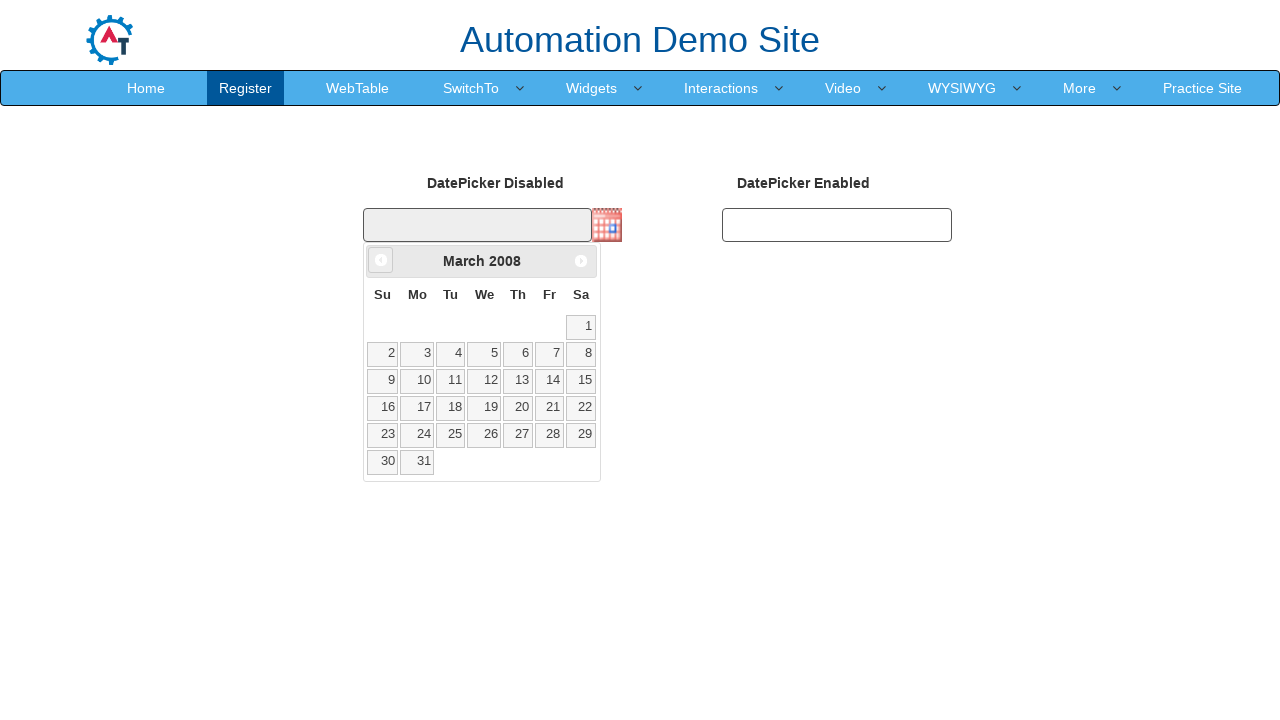

Clicked previous button to navigate to earlier year at (381, 260) on xpath=//*[@id='ui-datepicker-div']/div/a[1]/span
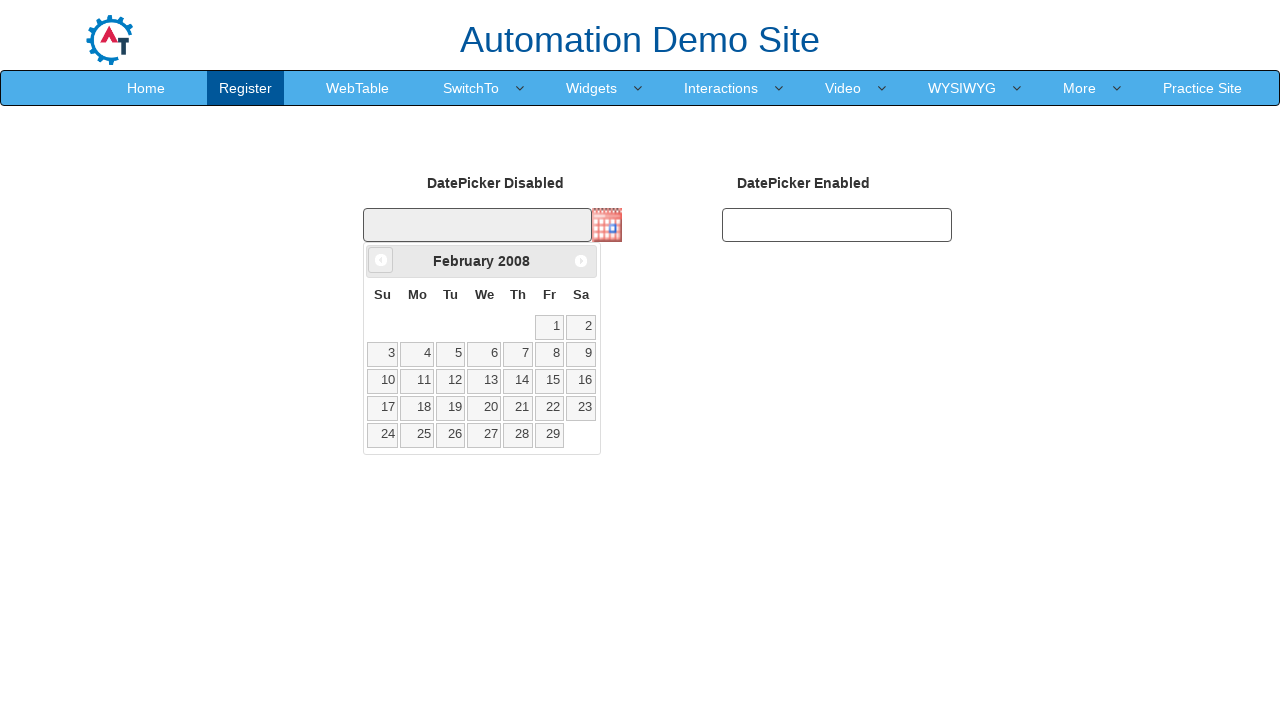

Clicked previous button to navigate to earlier year at (381, 260) on xpath=//*[@id='ui-datepicker-div']/div/a[1]/span
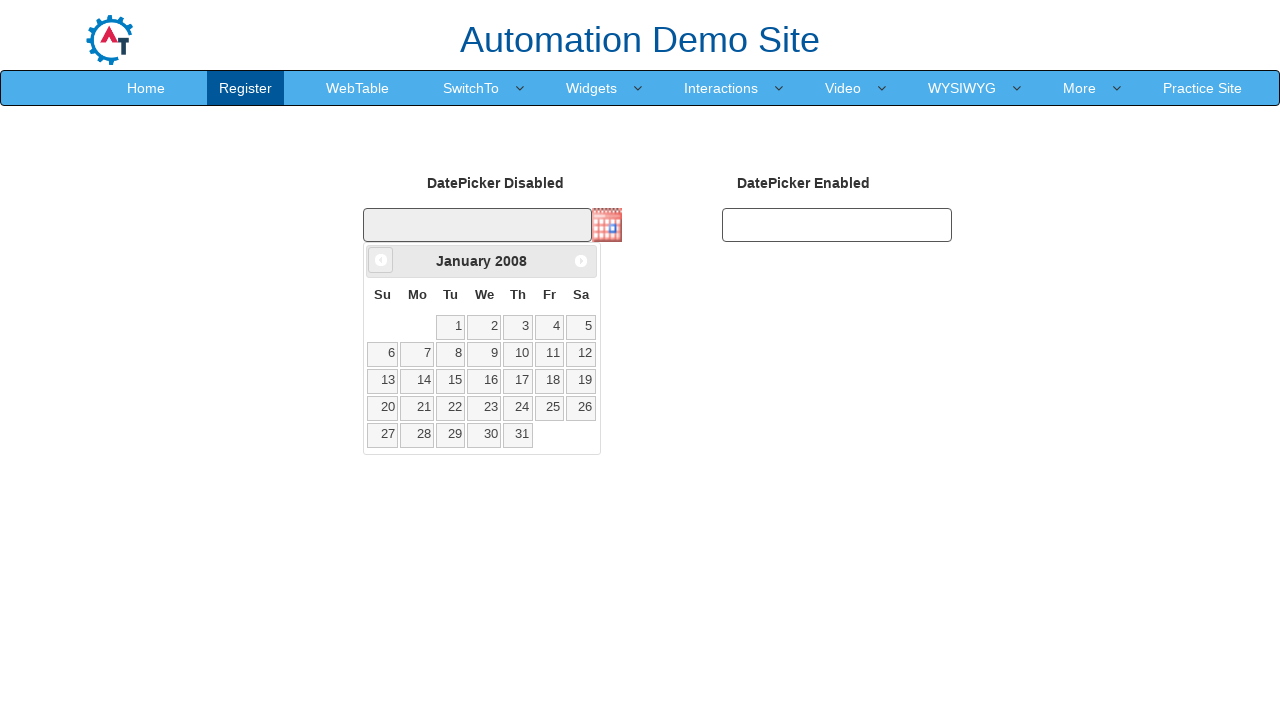

Clicked previous button to navigate to earlier year at (381, 260) on xpath=//*[@id='ui-datepicker-div']/div/a[1]/span
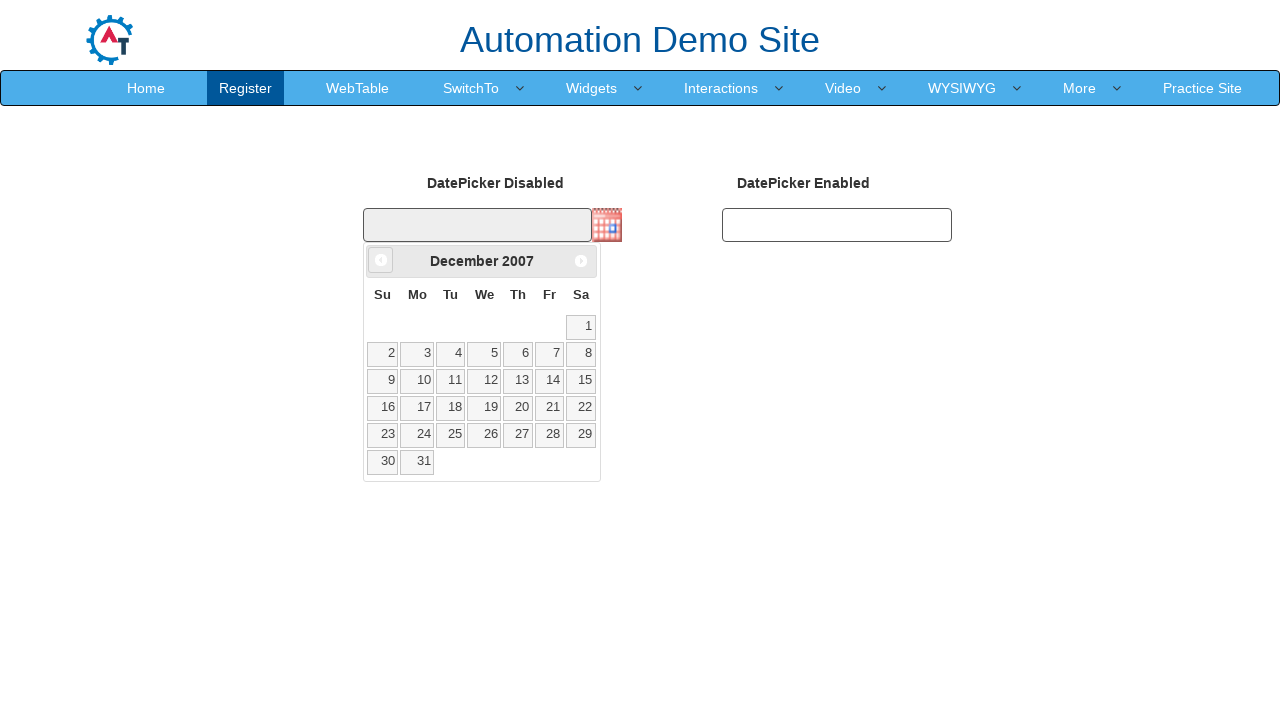

Clicked previous button to navigate to earlier year at (381, 260) on xpath=//*[@id='ui-datepicker-div']/div/a[1]/span
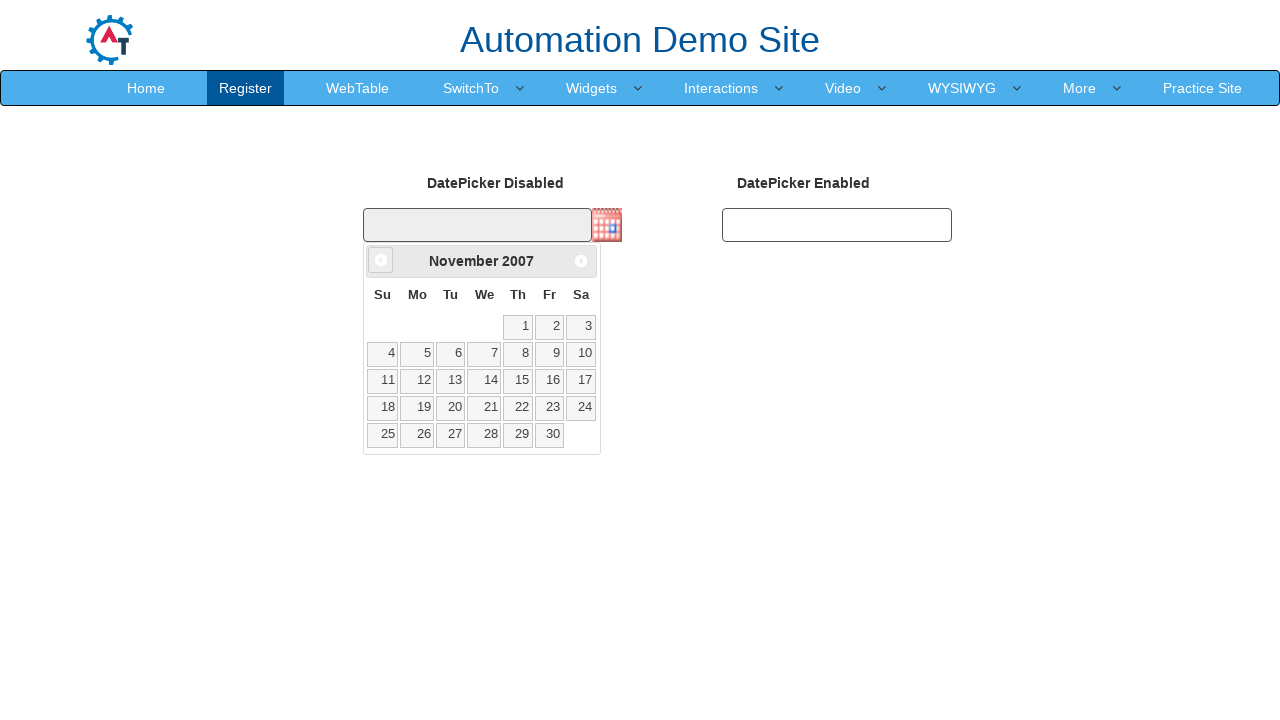

Clicked previous button to navigate to earlier year at (381, 260) on xpath=//*[@id='ui-datepicker-div']/div/a[1]/span
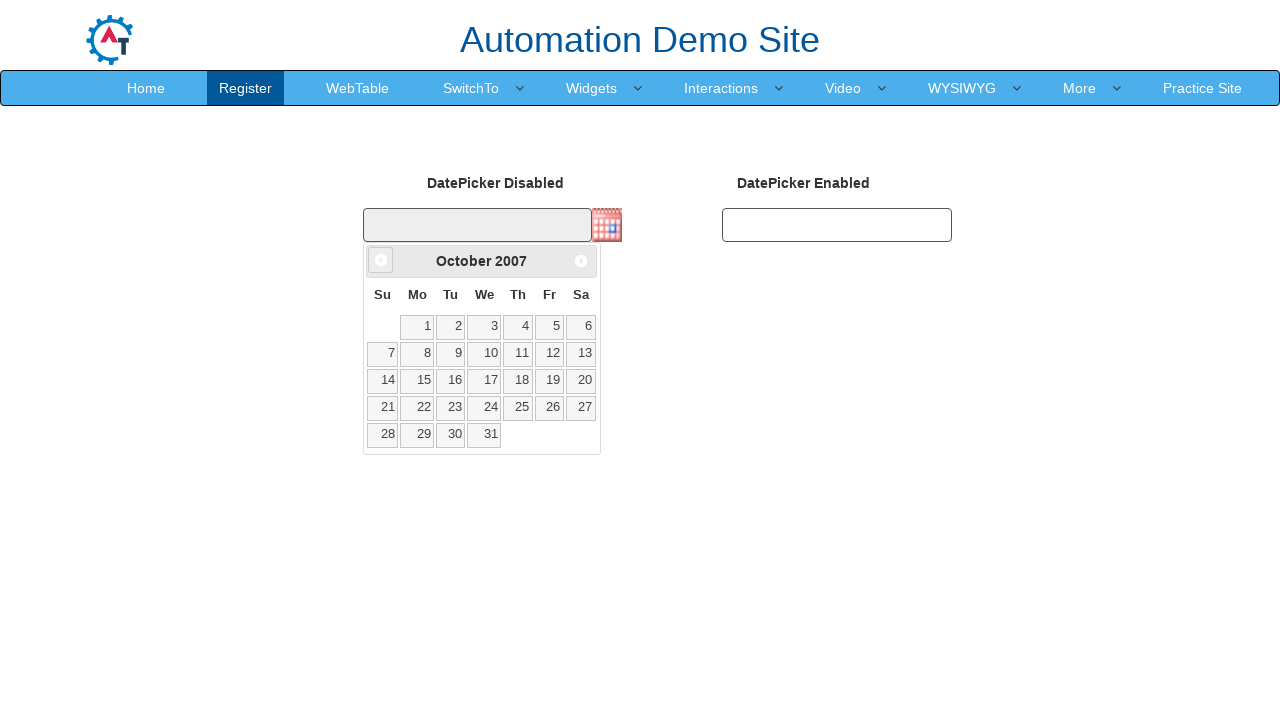

Clicked previous button to navigate to earlier year at (381, 260) on xpath=//*[@id='ui-datepicker-div']/div/a[1]/span
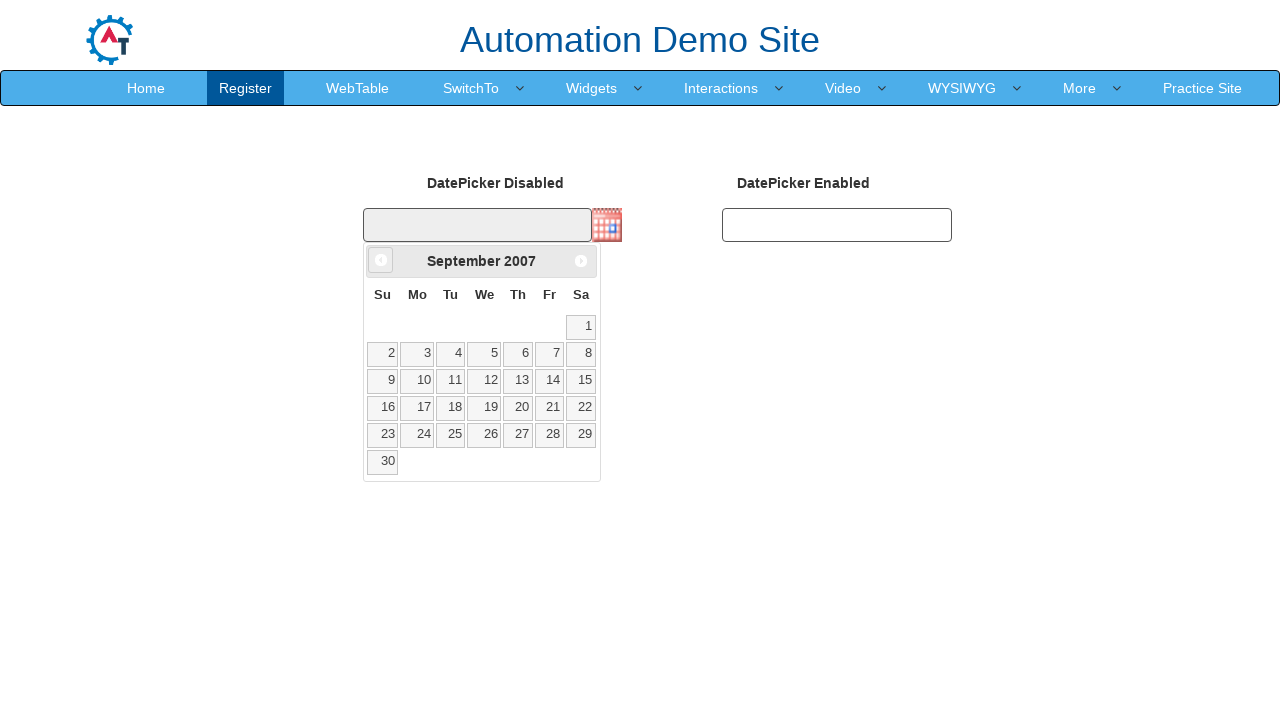

Clicked previous button to navigate to earlier year at (381, 260) on xpath=//*[@id='ui-datepicker-div']/div/a[1]/span
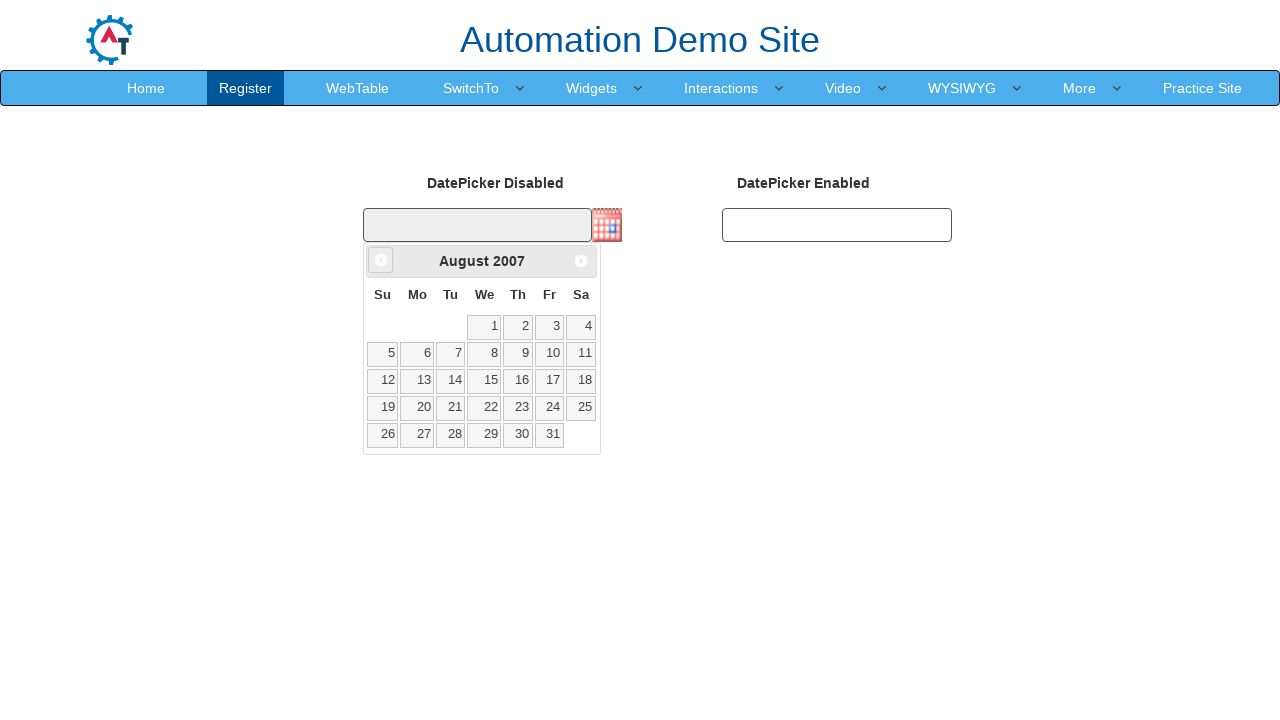

Clicked previous button to navigate to earlier year at (381, 260) on xpath=//*[@id='ui-datepicker-div']/div/a[1]/span
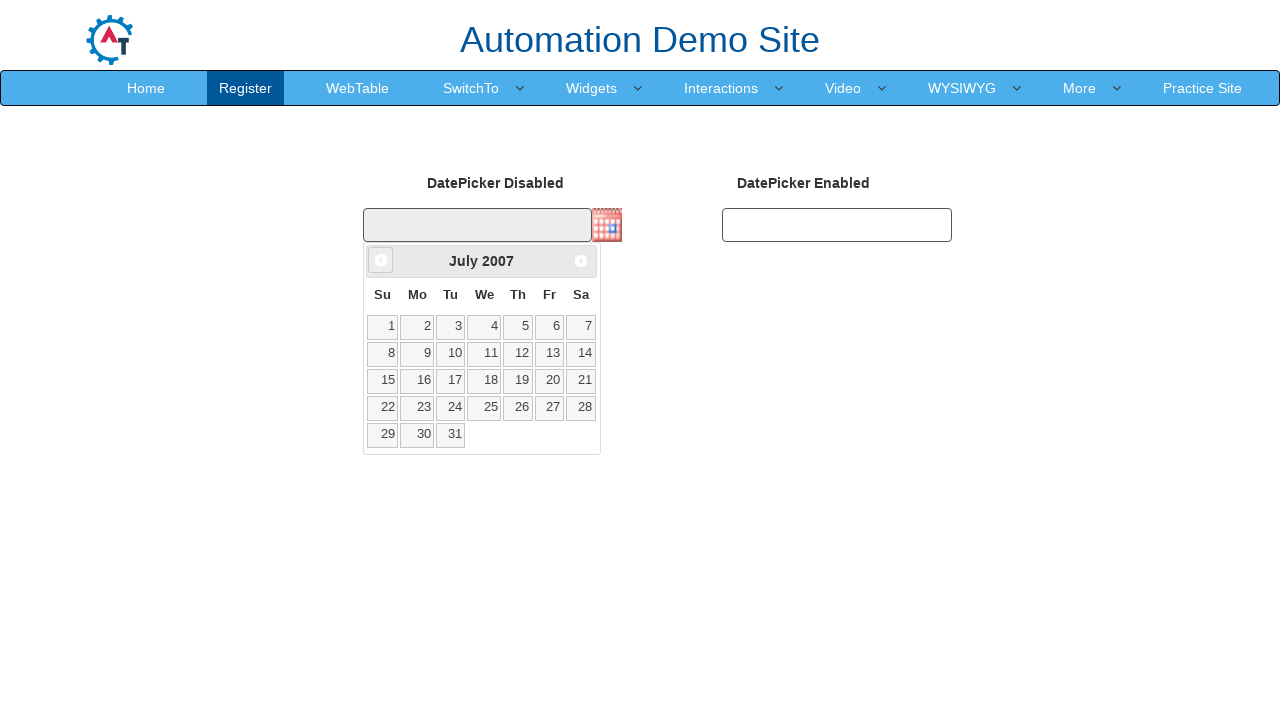

Clicked previous button to navigate to earlier year at (381, 260) on xpath=//*[@id='ui-datepicker-div']/div/a[1]/span
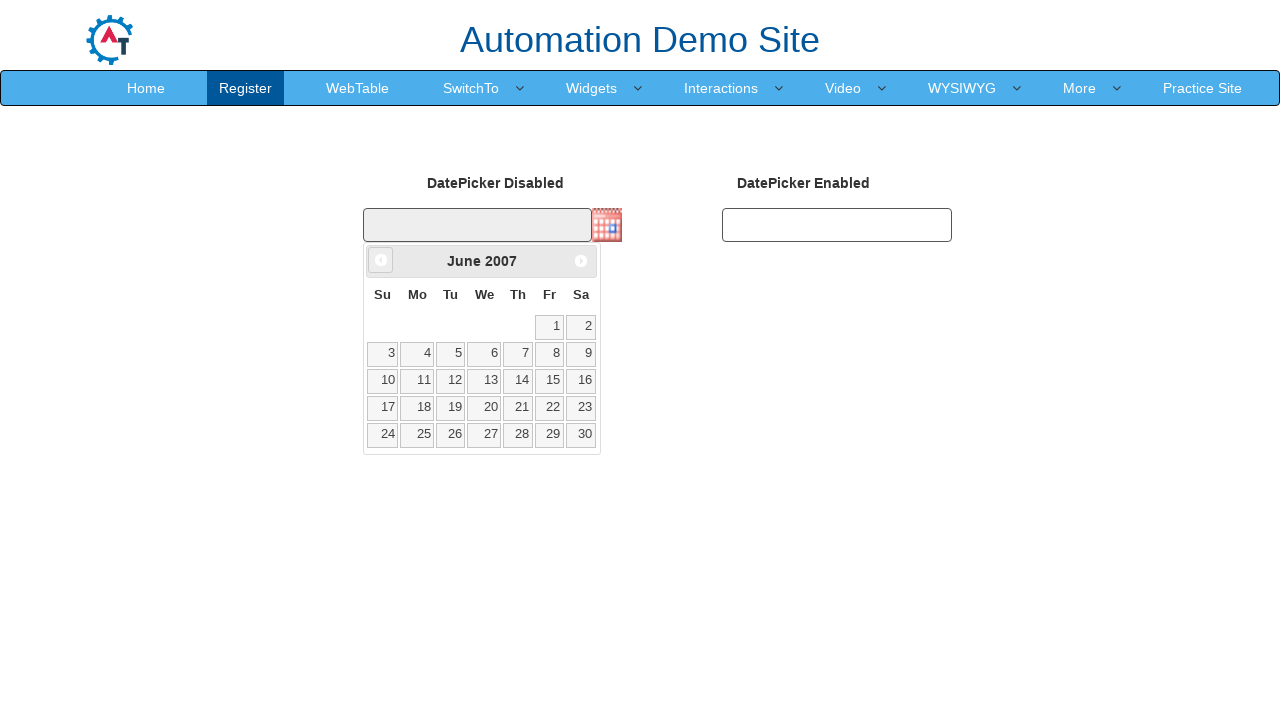

Clicked previous button to navigate to earlier year at (381, 260) on xpath=//*[@id='ui-datepicker-div']/div/a[1]/span
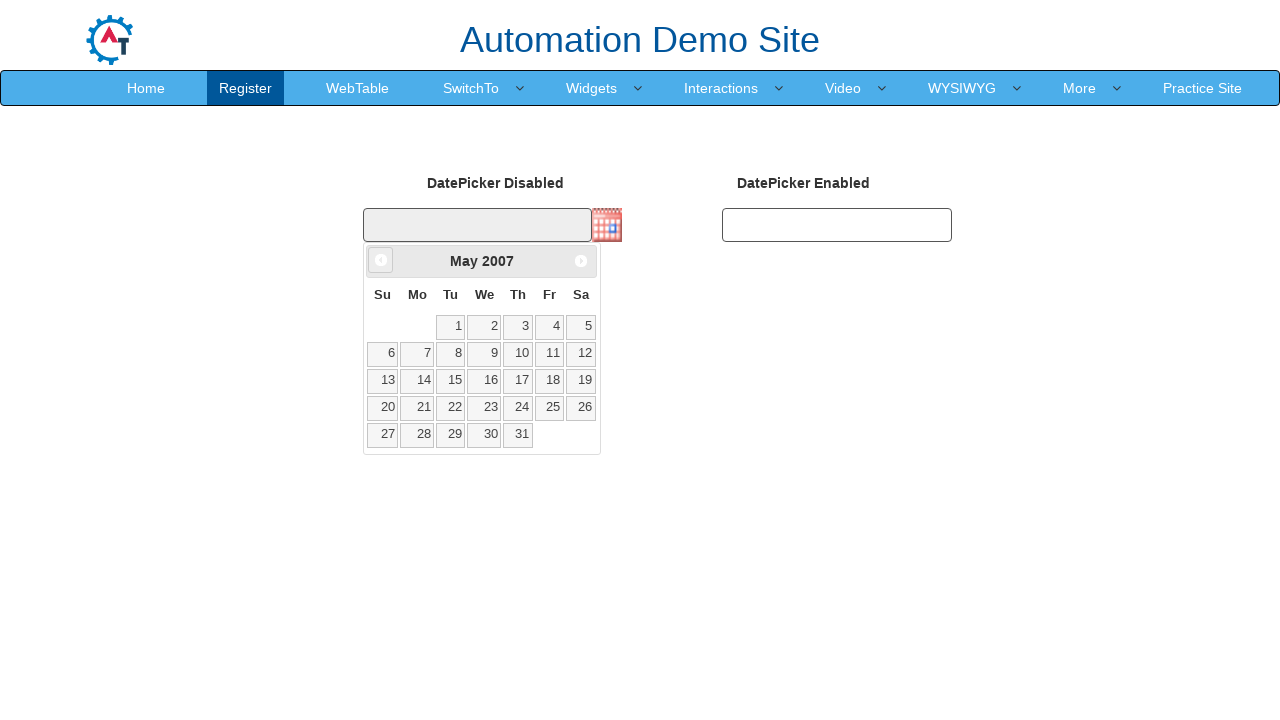

Clicked previous button to navigate to earlier year at (381, 260) on xpath=//*[@id='ui-datepicker-div']/div/a[1]/span
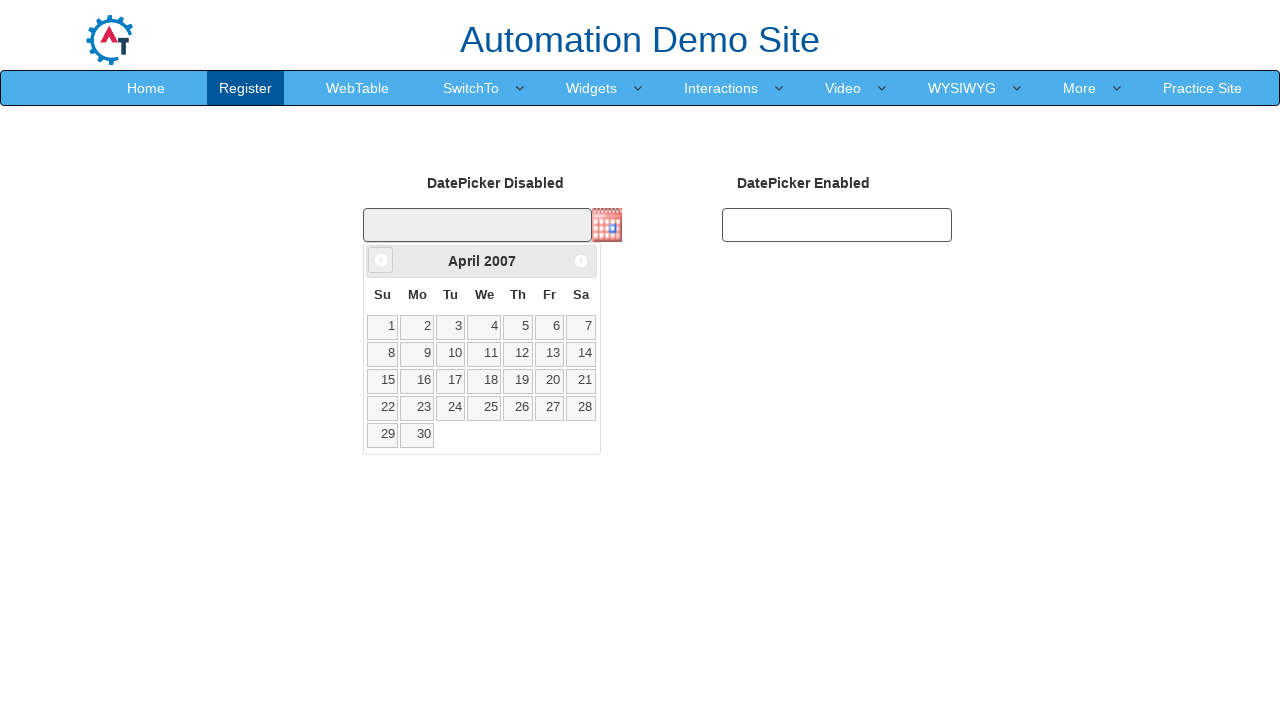

Clicked previous button to navigate to earlier year at (381, 260) on xpath=//*[@id='ui-datepicker-div']/div/a[1]/span
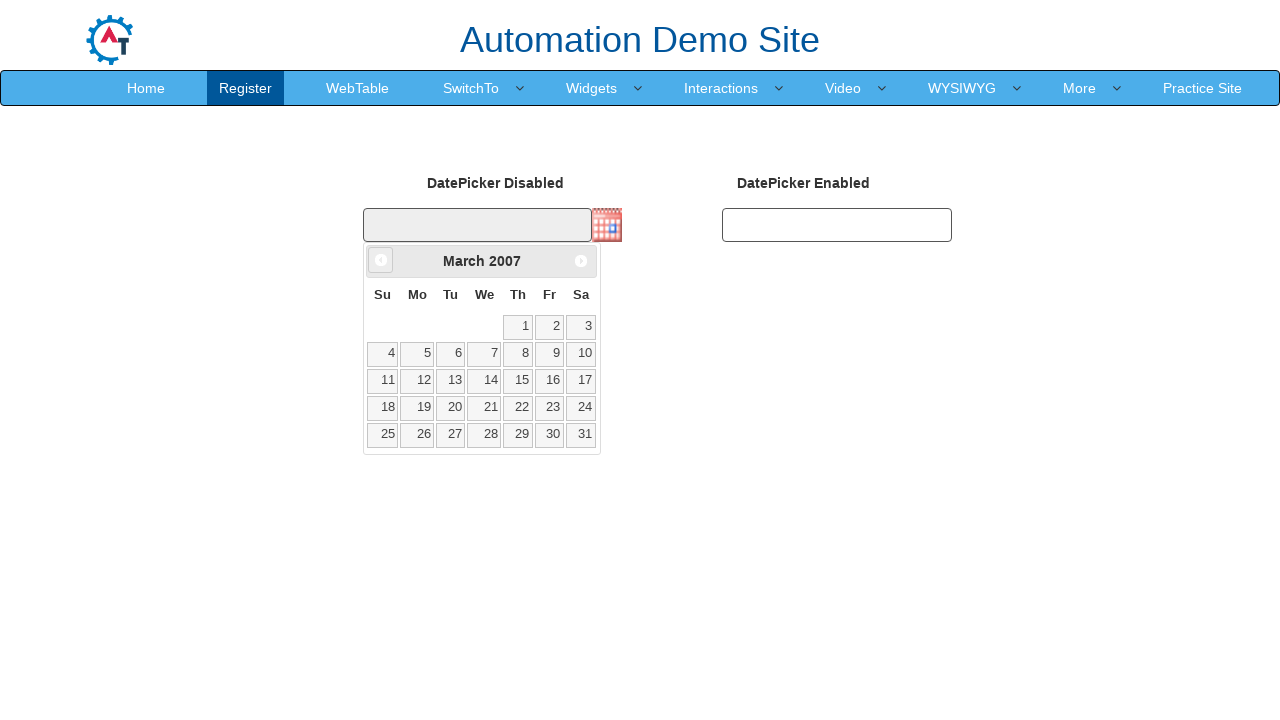

Clicked previous button to navigate to earlier year at (381, 260) on xpath=//*[@id='ui-datepicker-div']/div/a[1]/span
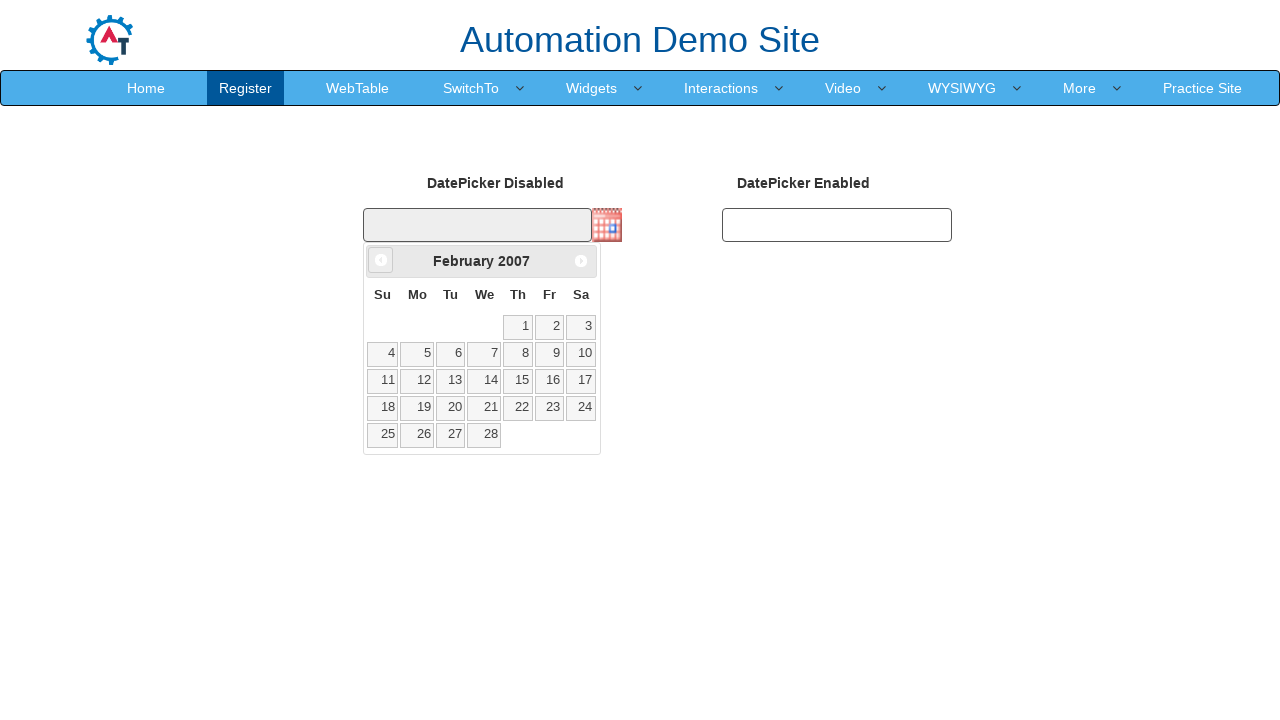

Clicked previous button to navigate to earlier year at (381, 260) on xpath=//*[@id='ui-datepicker-div']/div/a[1]/span
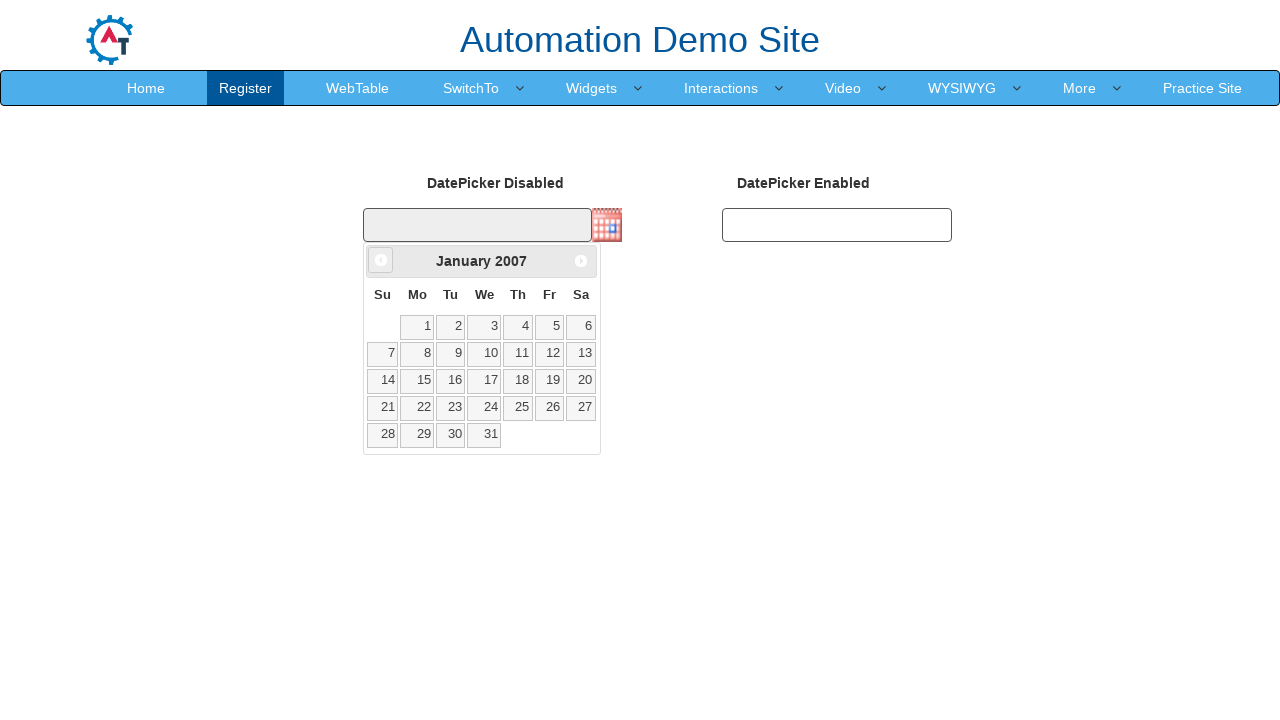

Clicked previous button to navigate to earlier year at (381, 260) on xpath=//*[@id='ui-datepicker-div']/div/a[1]/span
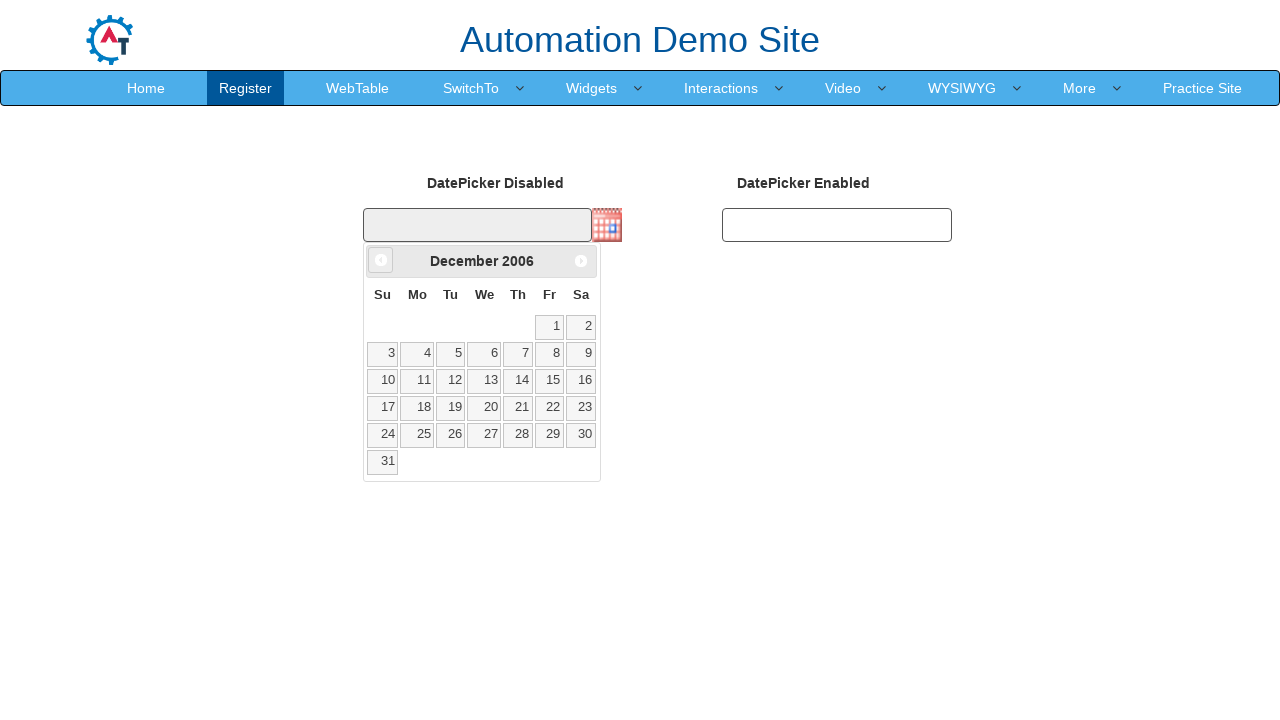

Clicked previous button to navigate to earlier year at (381, 260) on xpath=//*[@id='ui-datepicker-div']/div/a[1]/span
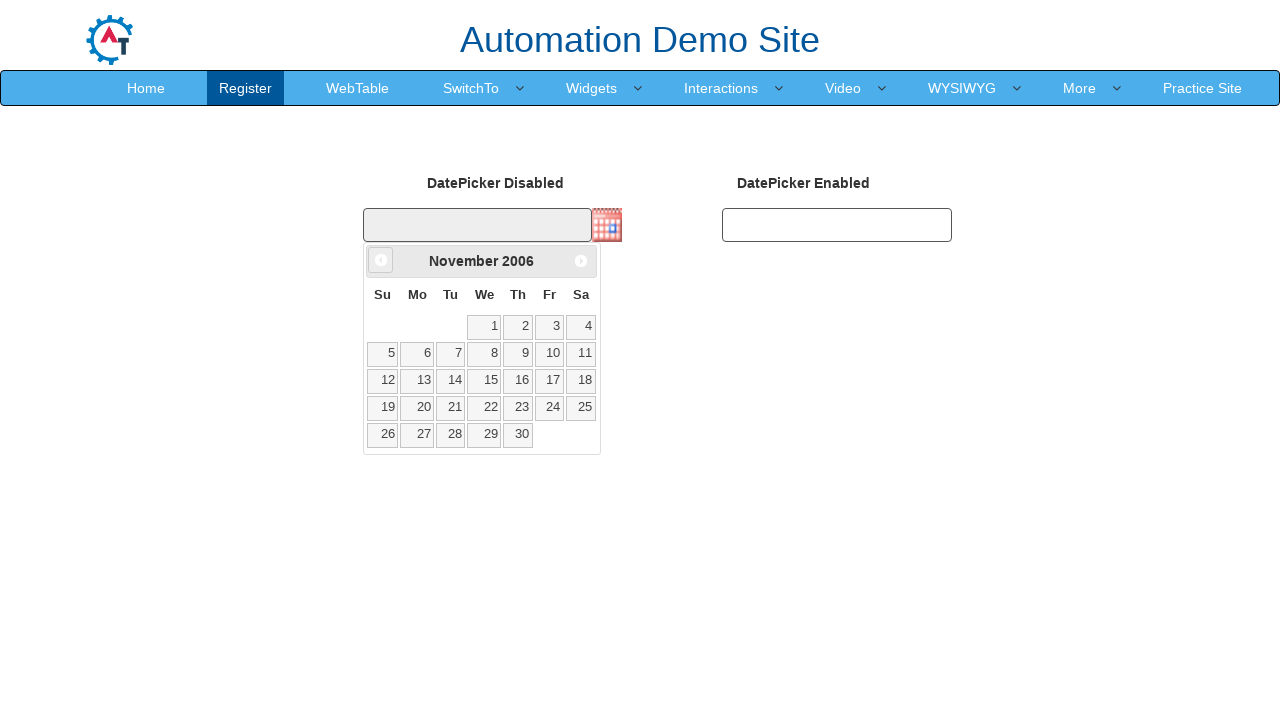

Clicked previous button to navigate to earlier year at (381, 260) on xpath=//*[@id='ui-datepicker-div']/div/a[1]/span
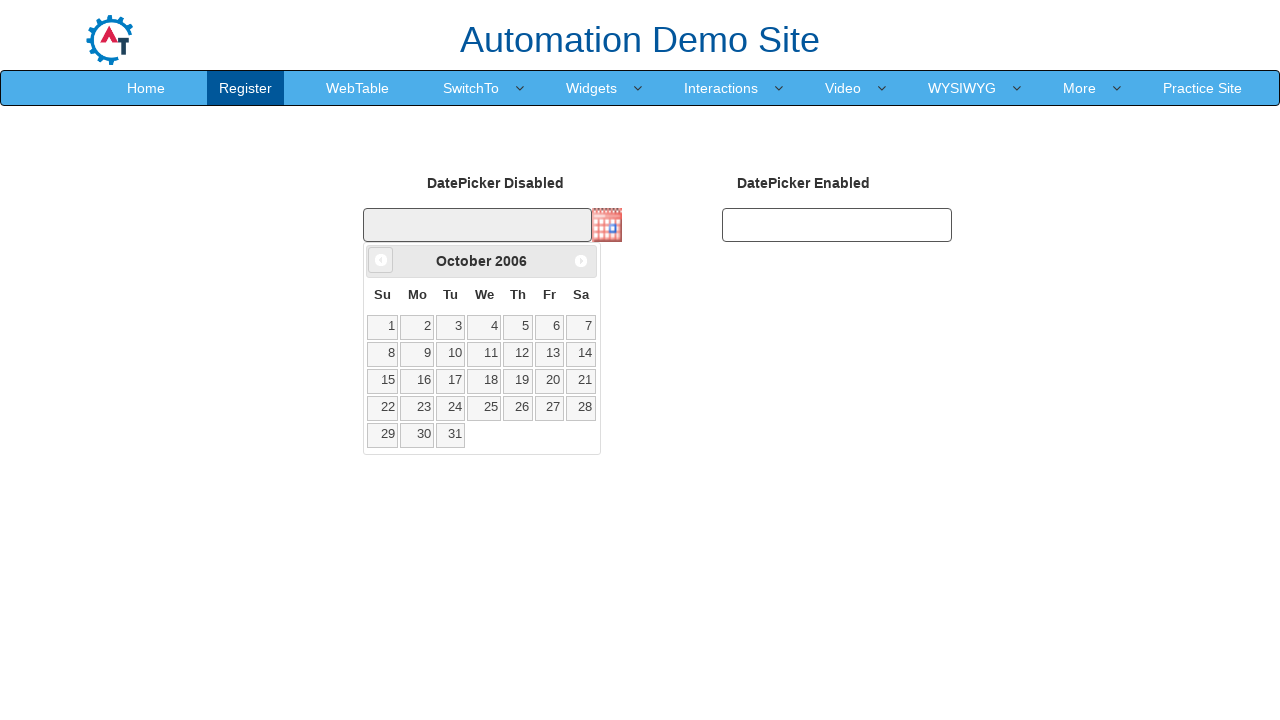

Clicked previous button to navigate to earlier year at (381, 260) on xpath=//*[@id='ui-datepicker-div']/div/a[1]/span
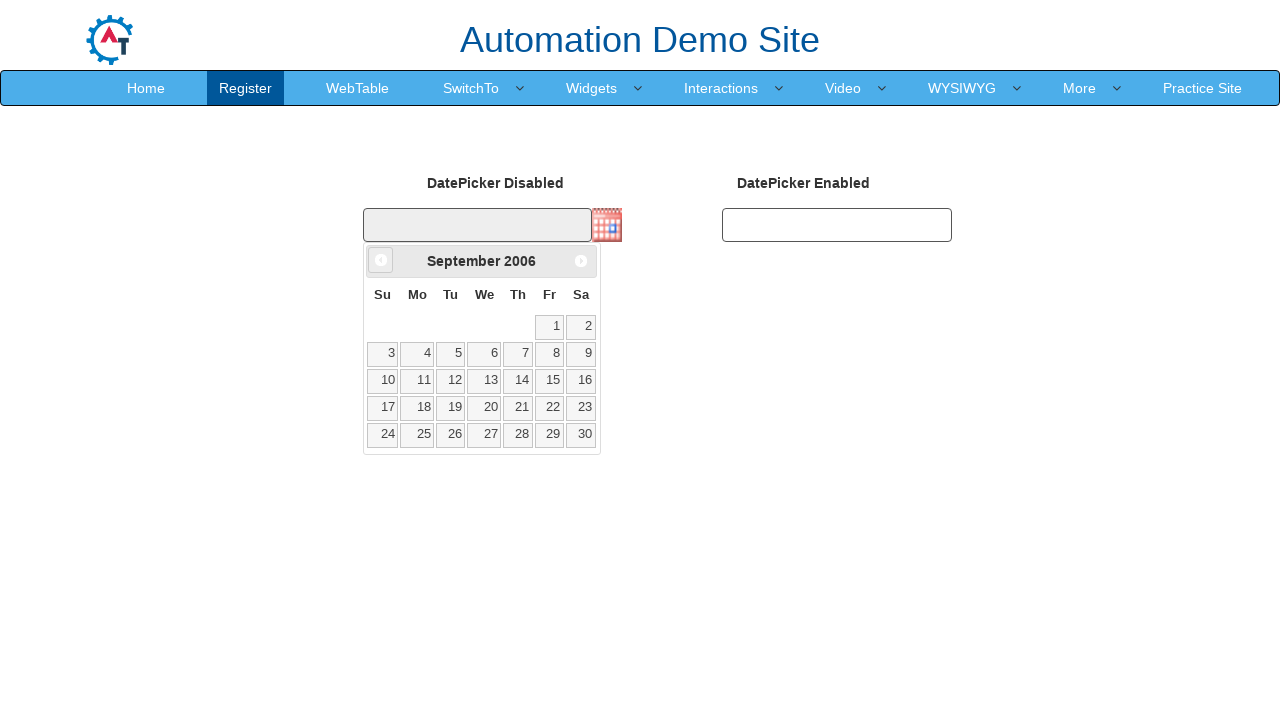

Clicked previous button to navigate to earlier year at (381, 260) on xpath=//*[@id='ui-datepicker-div']/div/a[1]/span
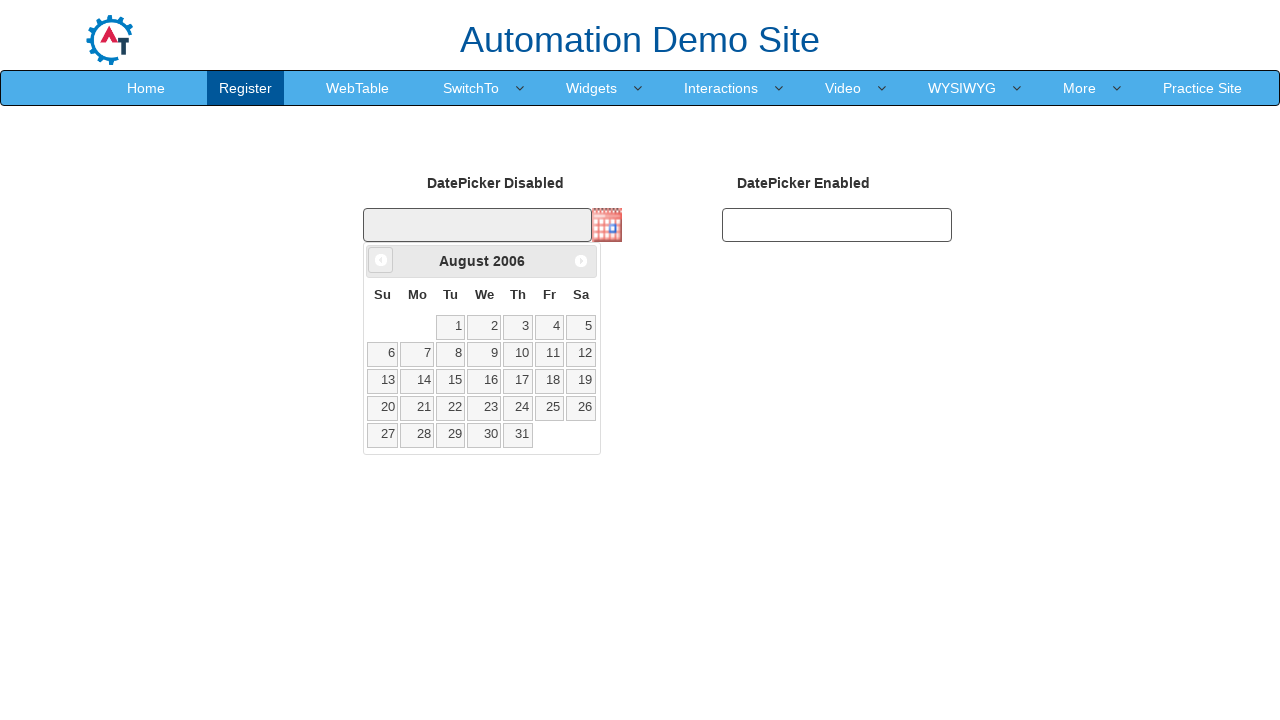

Clicked previous button to navigate to earlier year at (381, 260) on xpath=//*[@id='ui-datepicker-div']/div/a[1]/span
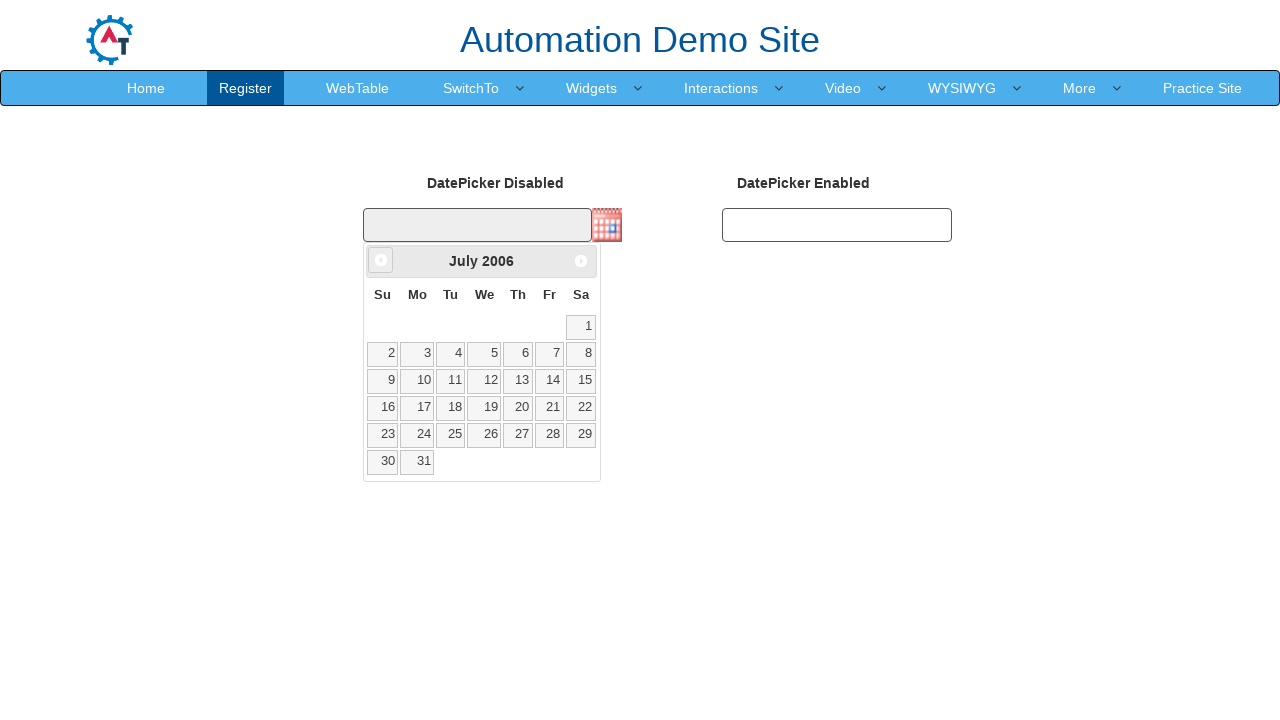

Clicked previous button to navigate to earlier year at (381, 260) on xpath=//*[@id='ui-datepicker-div']/div/a[1]/span
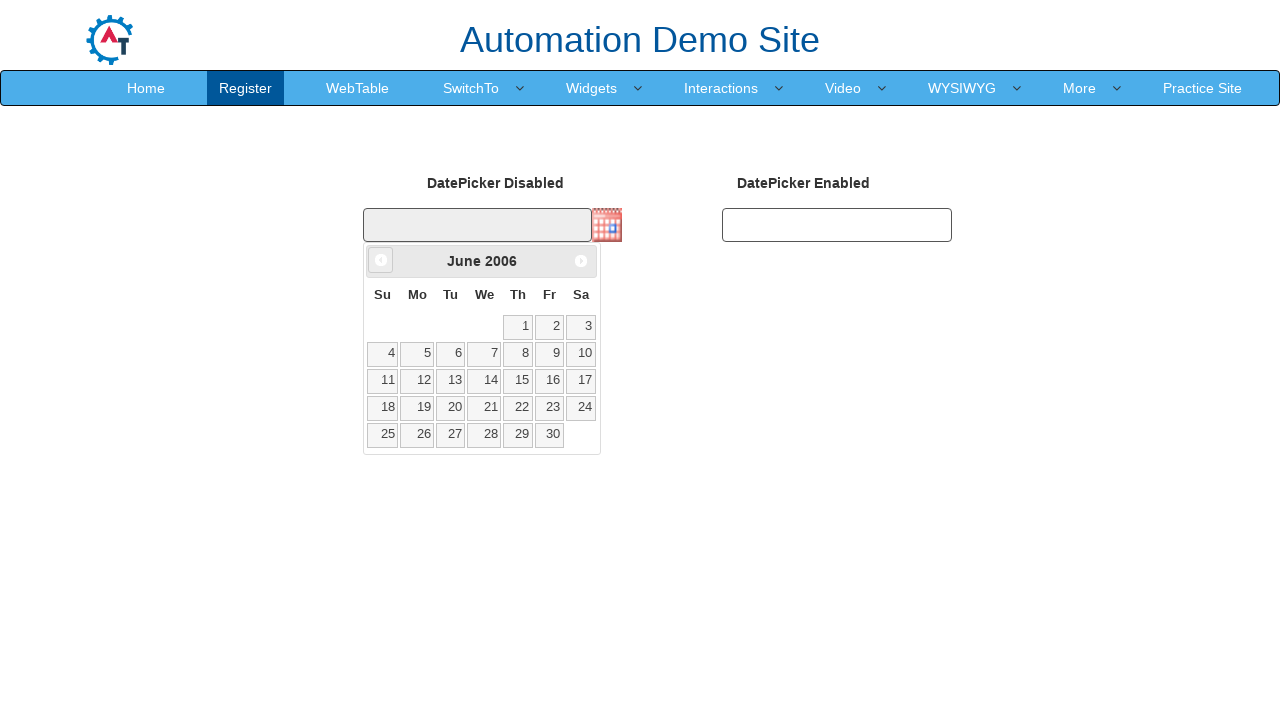

Clicked previous button to navigate to earlier year at (381, 260) on xpath=//*[@id='ui-datepicker-div']/div/a[1]/span
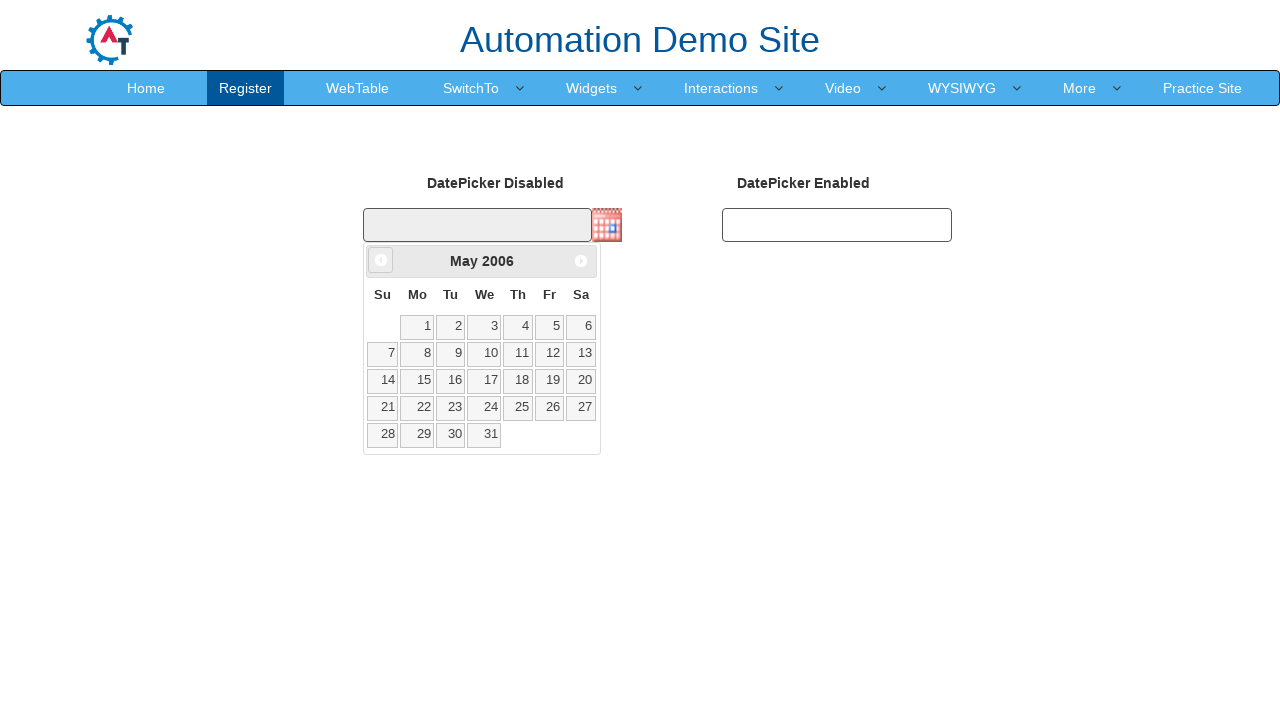

Clicked previous button to navigate to earlier year at (381, 260) on xpath=//*[@id='ui-datepicker-div']/div/a[1]/span
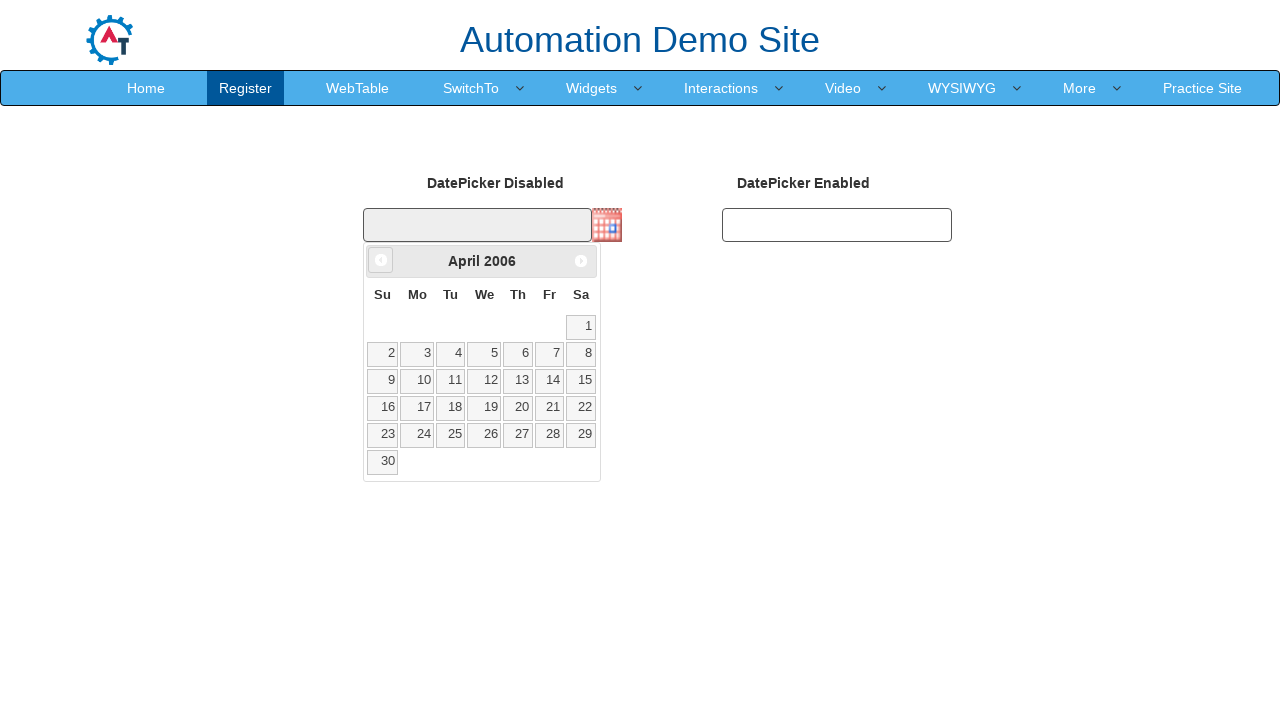

Clicked previous button to navigate to earlier year at (381, 260) on xpath=//*[@id='ui-datepicker-div']/div/a[1]/span
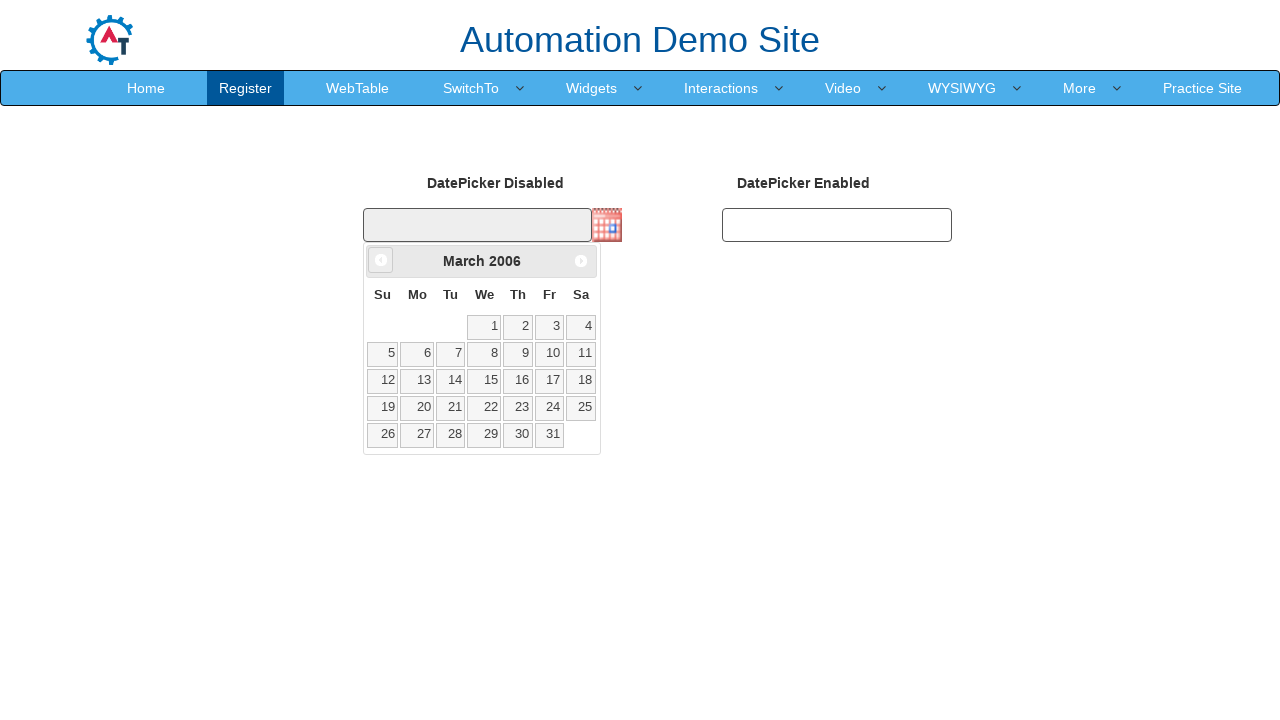

Clicked previous button to navigate to earlier year at (381, 260) on xpath=//*[@id='ui-datepicker-div']/div/a[1]/span
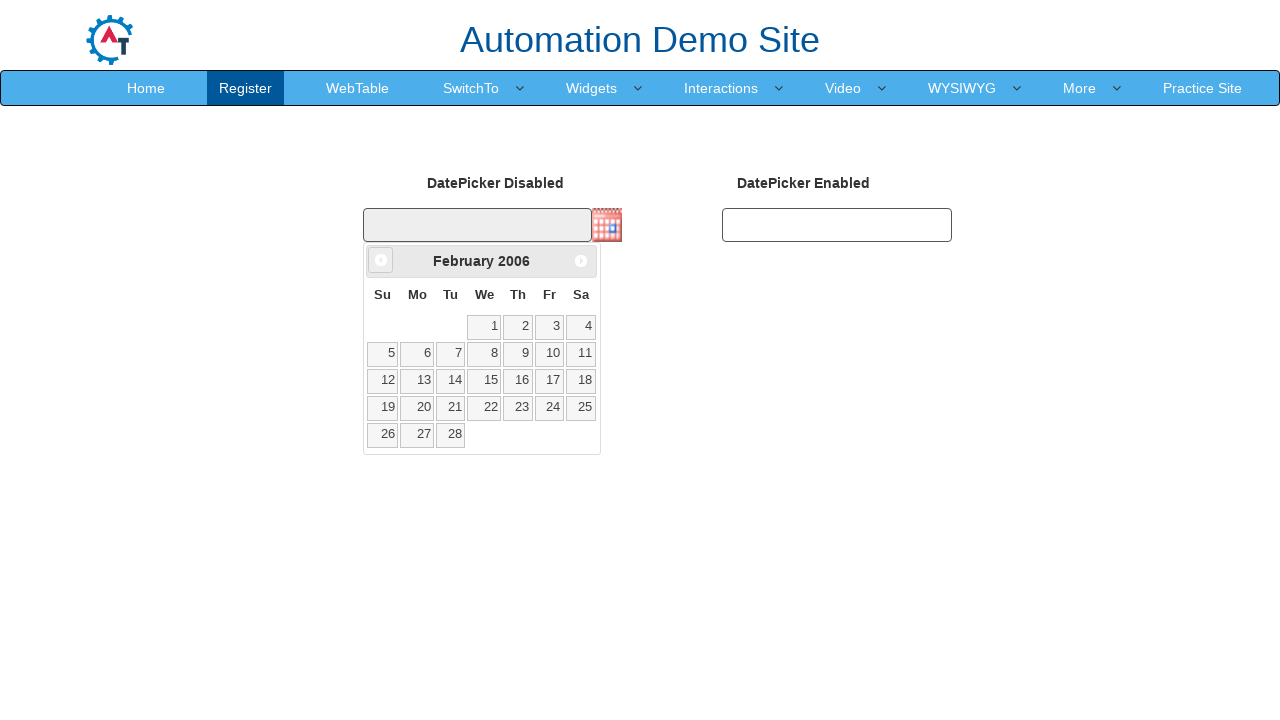

Clicked previous button to navigate to earlier year at (381, 260) on xpath=//*[@id='ui-datepicker-div']/div/a[1]/span
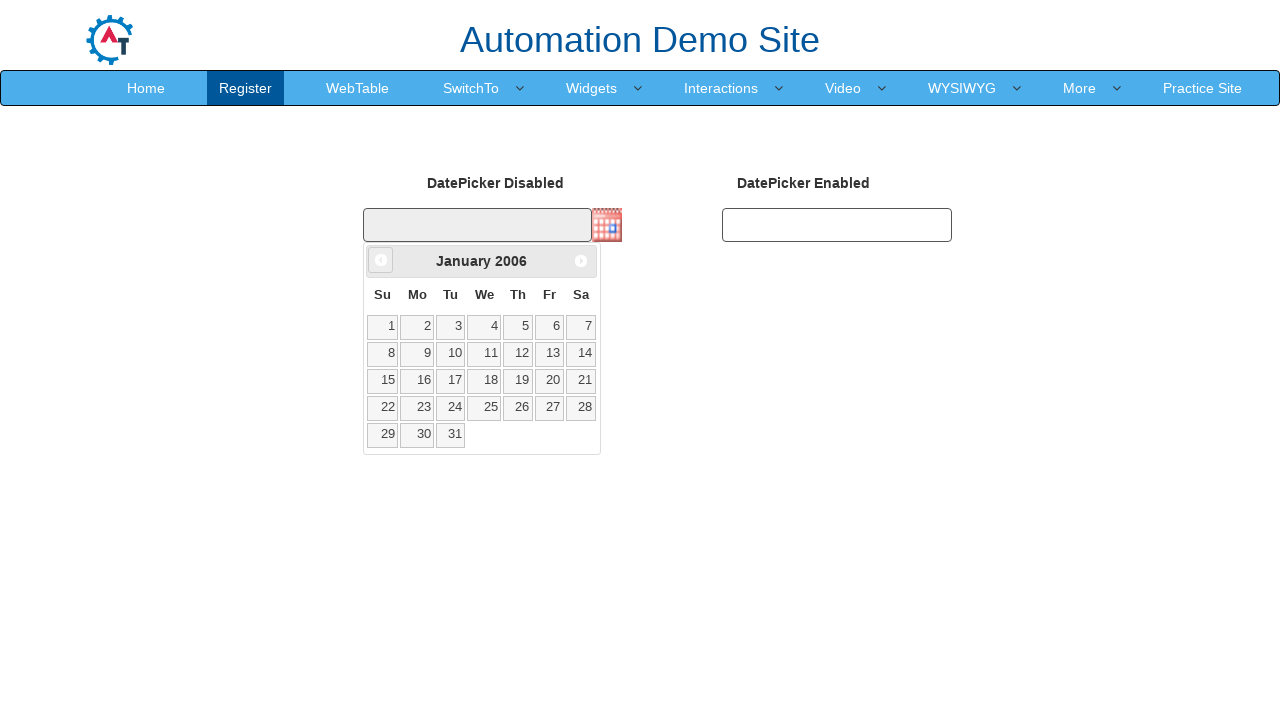

Clicked previous button to navigate to earlier year at (381, 260) on xpath=//*[@id='ui-datepicker-div']/div/a[1]/span
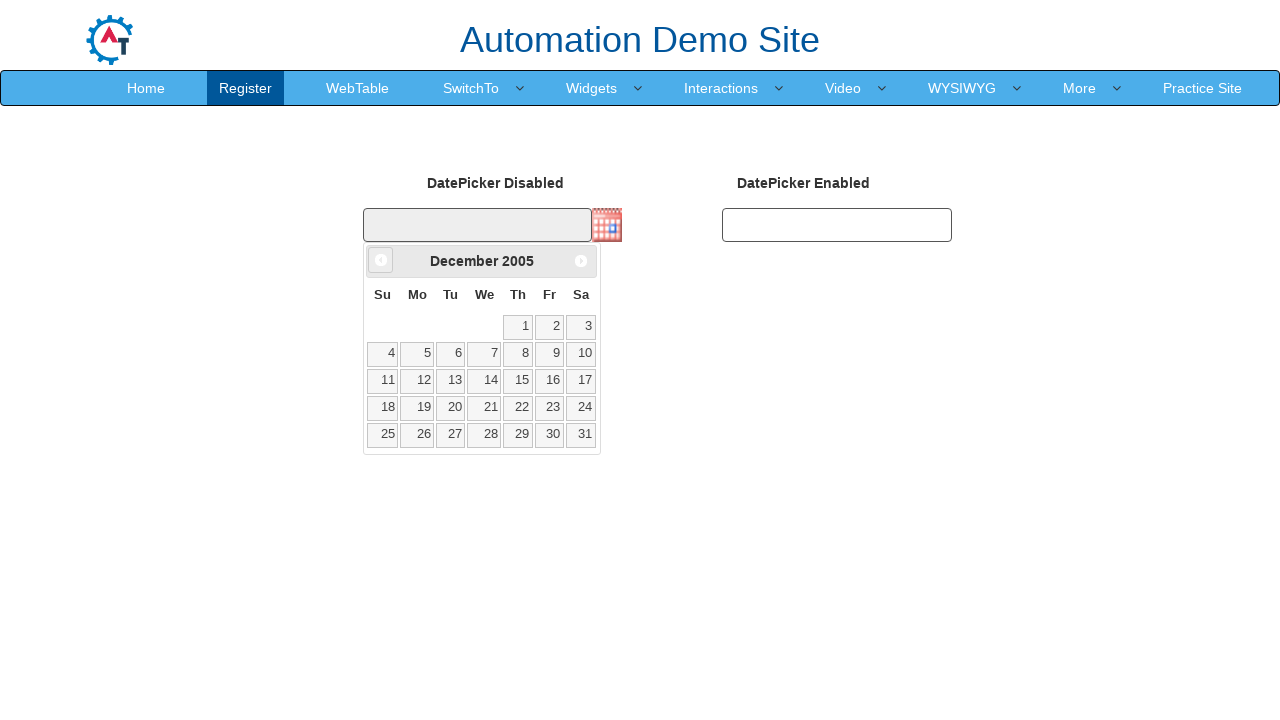

Clicked previous button to navigate to earlier year at (381, 260) on xpath=//*[@id='ui-datepicker-div']/div/a[1]/span
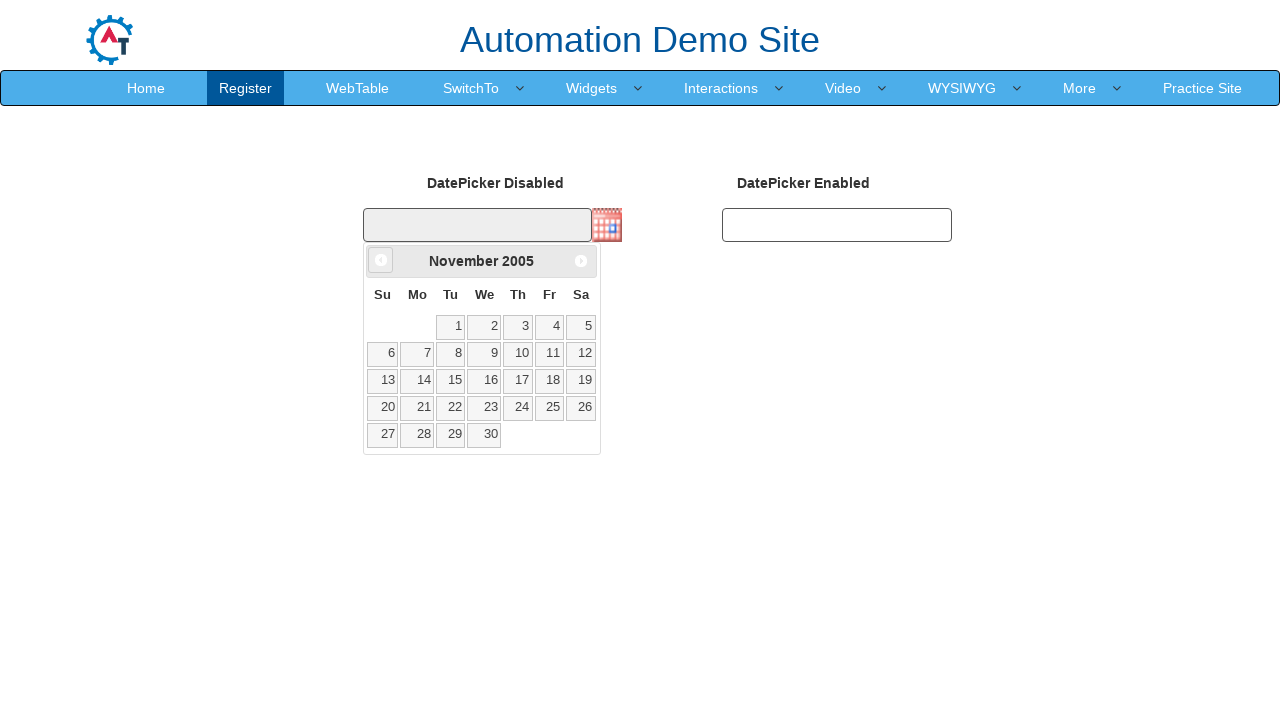

Clicked previous button to navigate to earlier year at (381, 260) on xpath=//*[@id='ui-datepicker-div']/div/a[1]/span
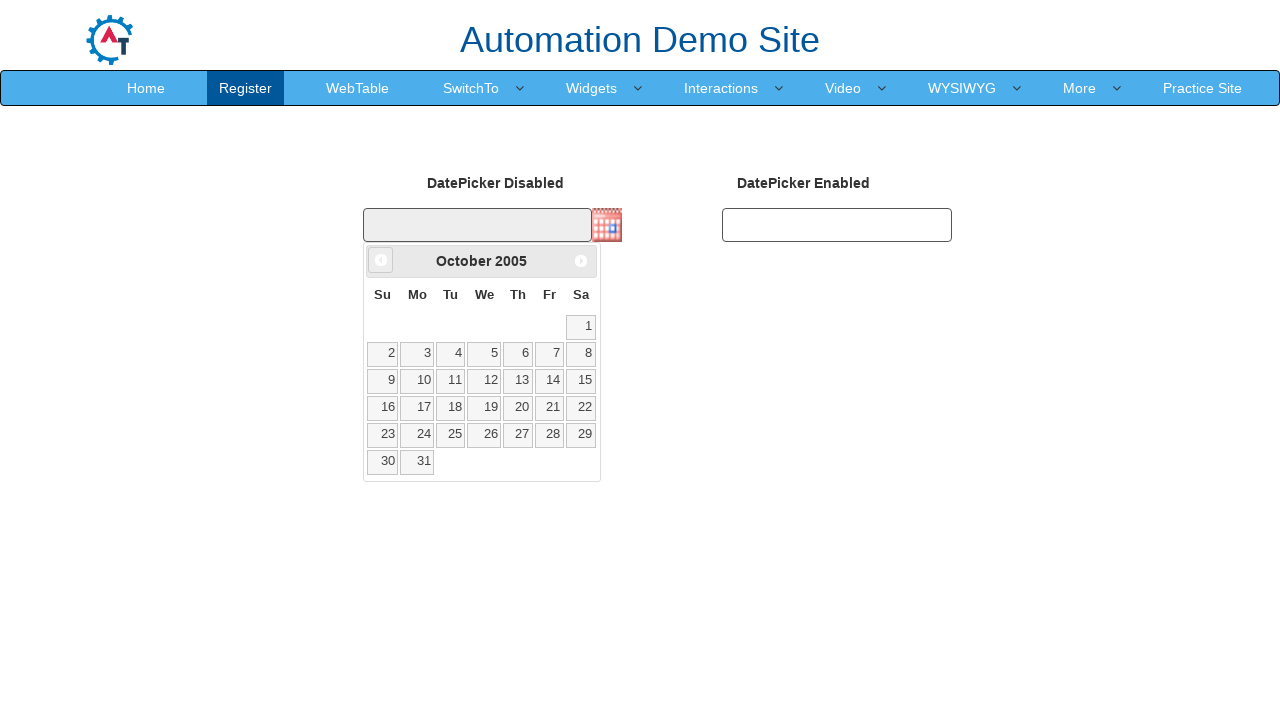

Clicked previous button to navigate to earlier year at (381, 260) on xpath=//*[@id='ui-datepicker-div']/div/a[1]/span
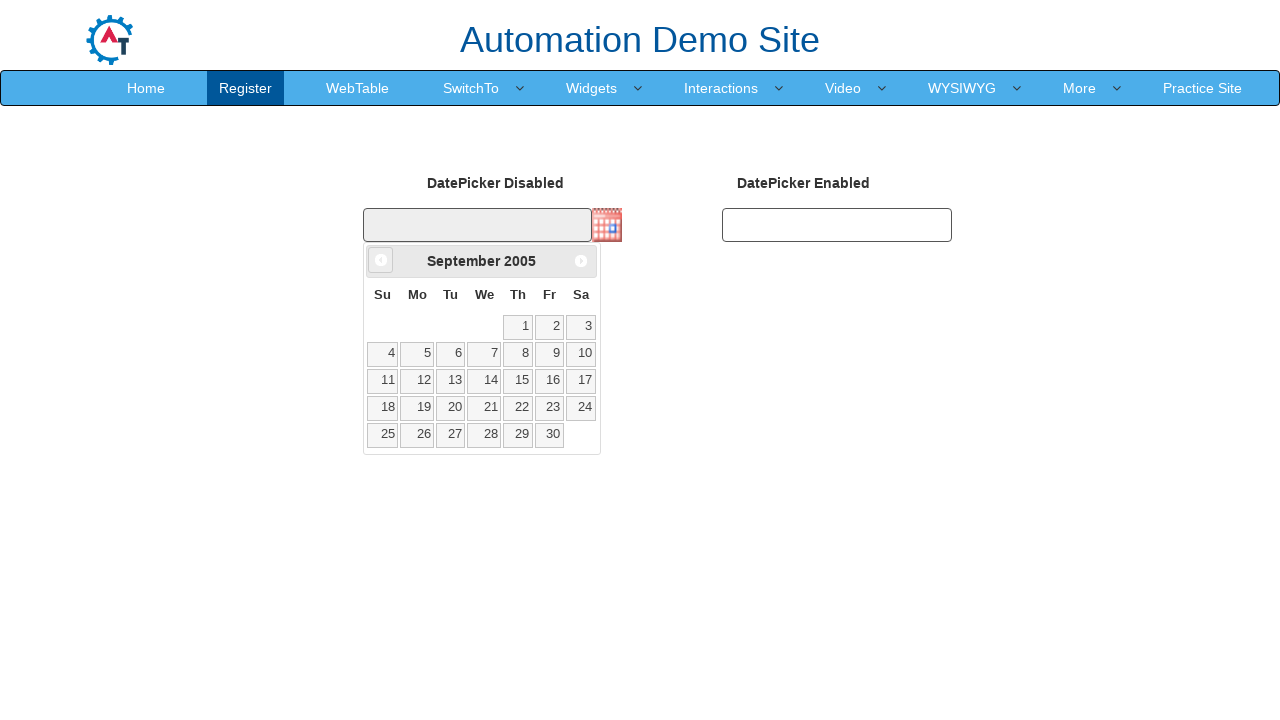

Clicked previous button to navigate to earlier year at (381, 260) on xpath=//*[@id='ui-datepicker-div']/div/a[1]/span
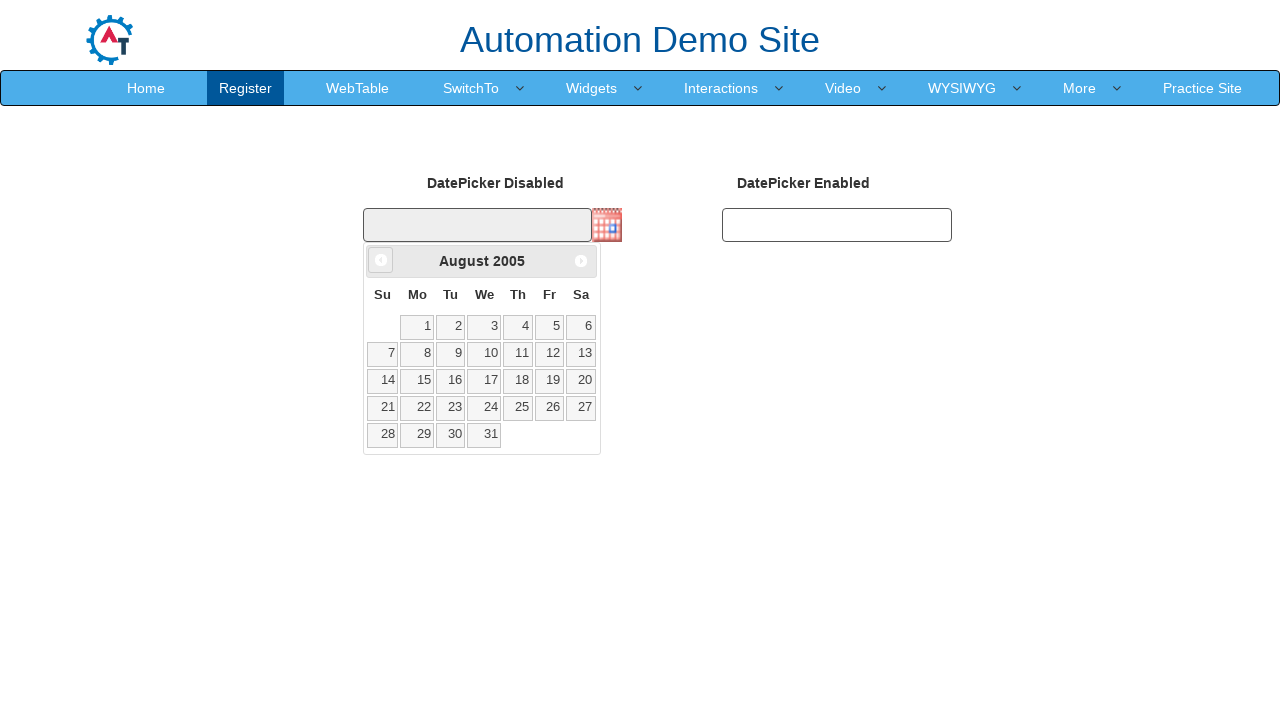

Clicked previous button to navigate to earlier year at (381, 260) on xpath=//*[@id='ui-datepicker-div']/div/a[1]/span
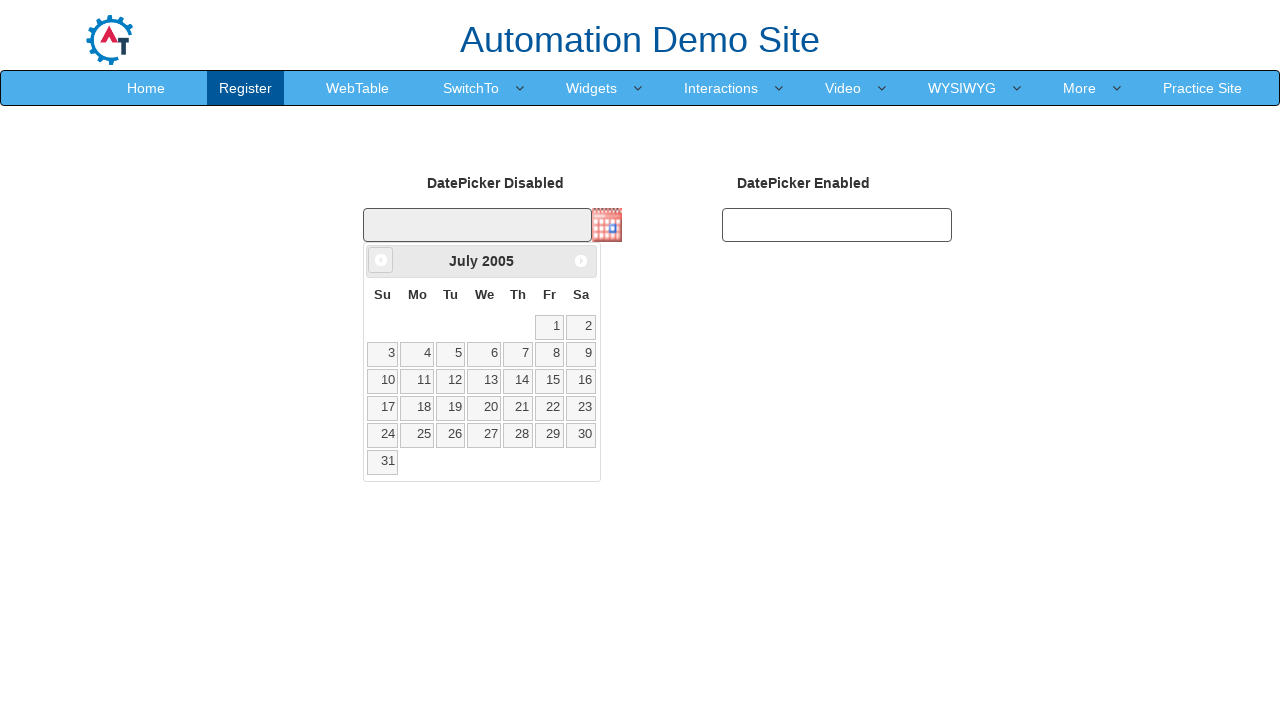

Clicked previous button to navigate to earlier year at (381, 260) on xpath=//*[@id='ui-datepicker-div']/div/a[1]/span
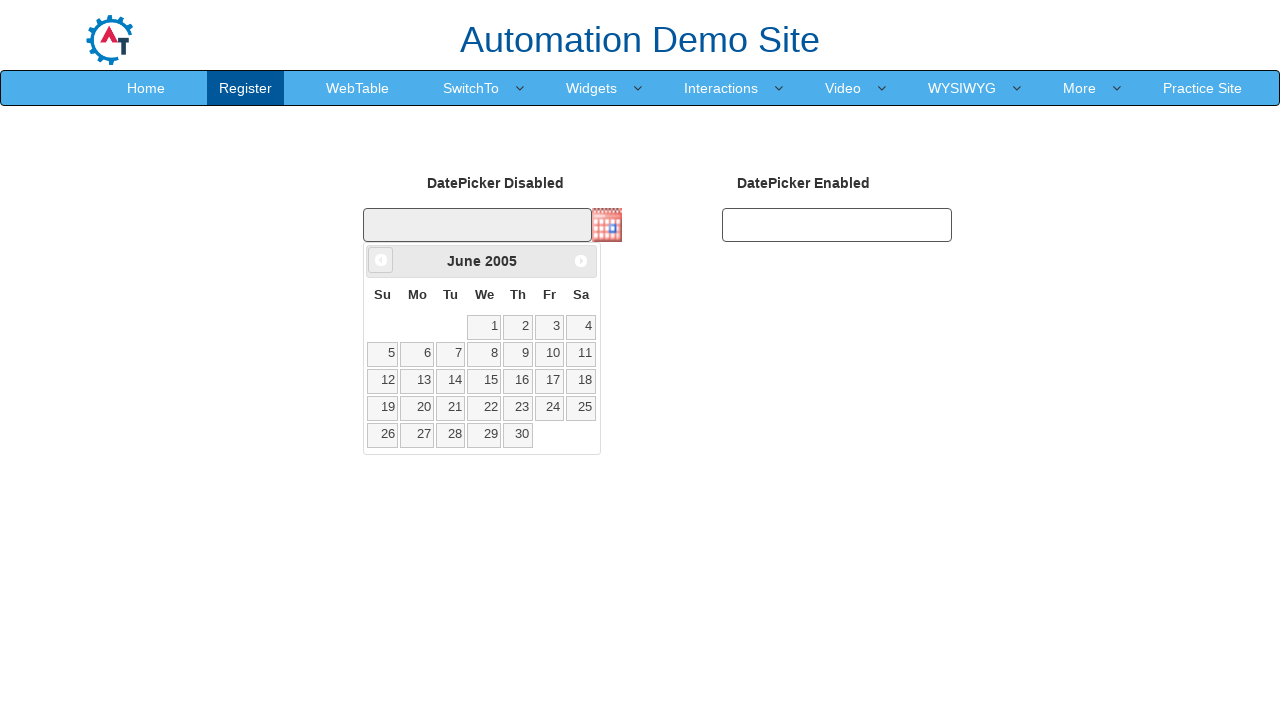

Clicked previous button to navigate to earlier year at (381, 260) on xpath=//*[@id='ui-datepicker-div']/div/a[1]/span
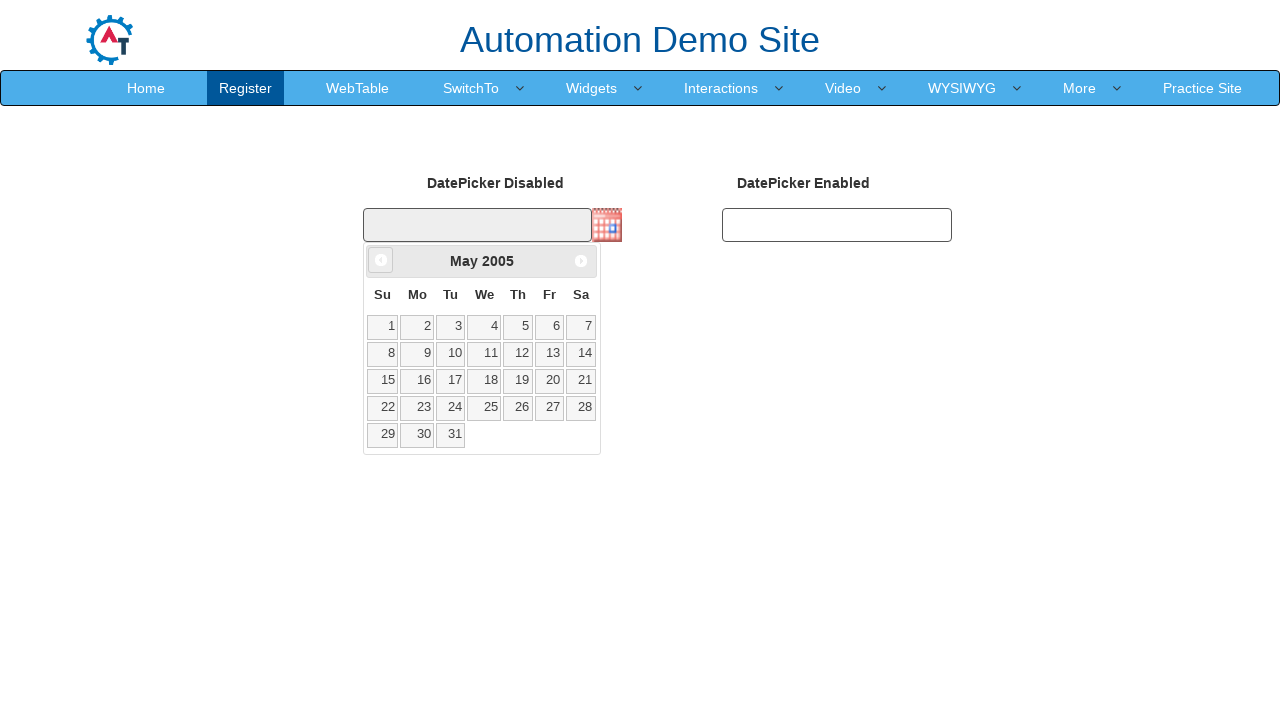

Clicked previous button to navigate to earlier year at (381, 260) on xpath=//*[@id='ui-datepicker-div']/div/a[1]/span
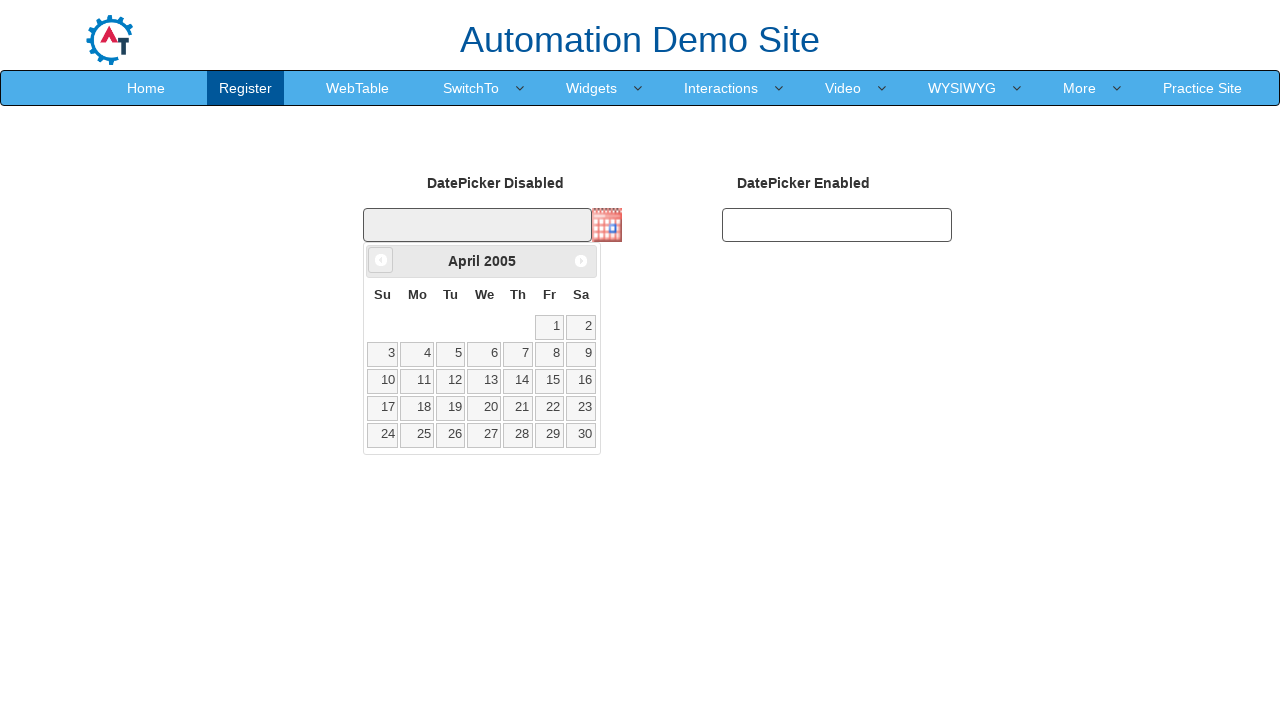

Clicked previous button to navigate to earlier year at (381, 260) on xpath=//*[@id='ui-datepicker-div']/div/a[1]/span
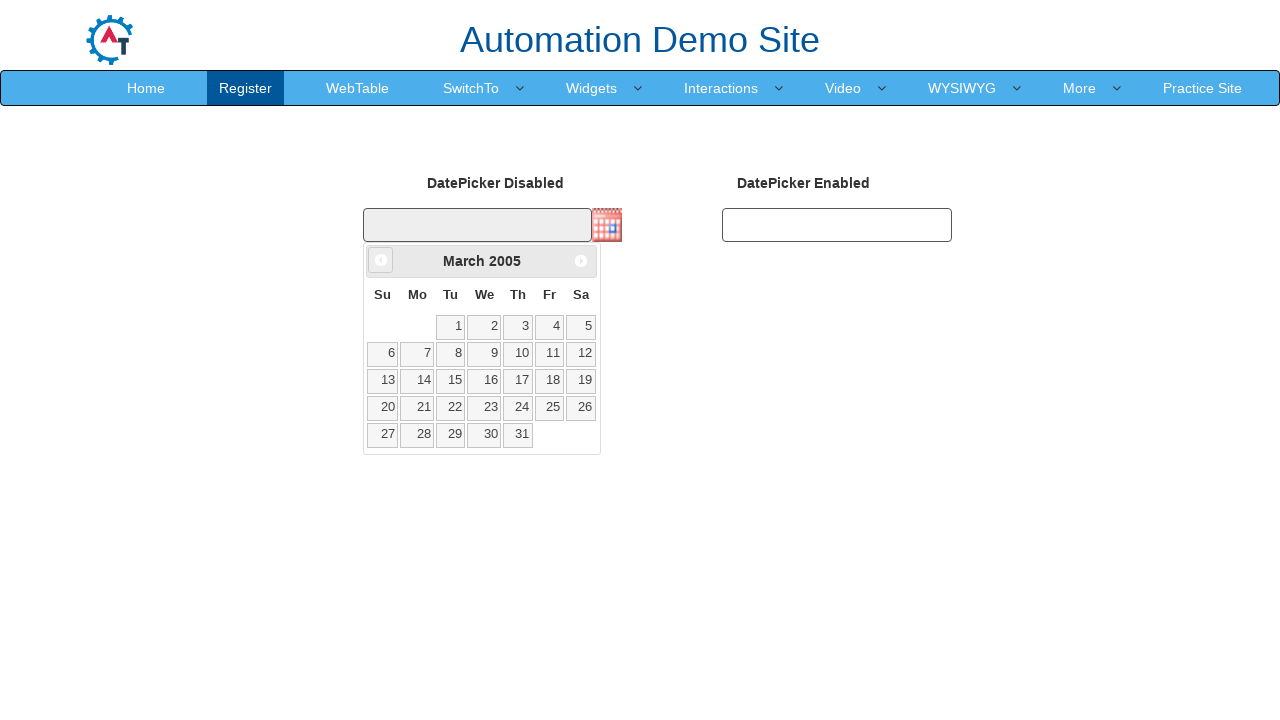

Clicked previous button to navigate to earlier year at (381, 260) on xpath=//*[@id='ui-datepicker-div']/div/a[1]/span
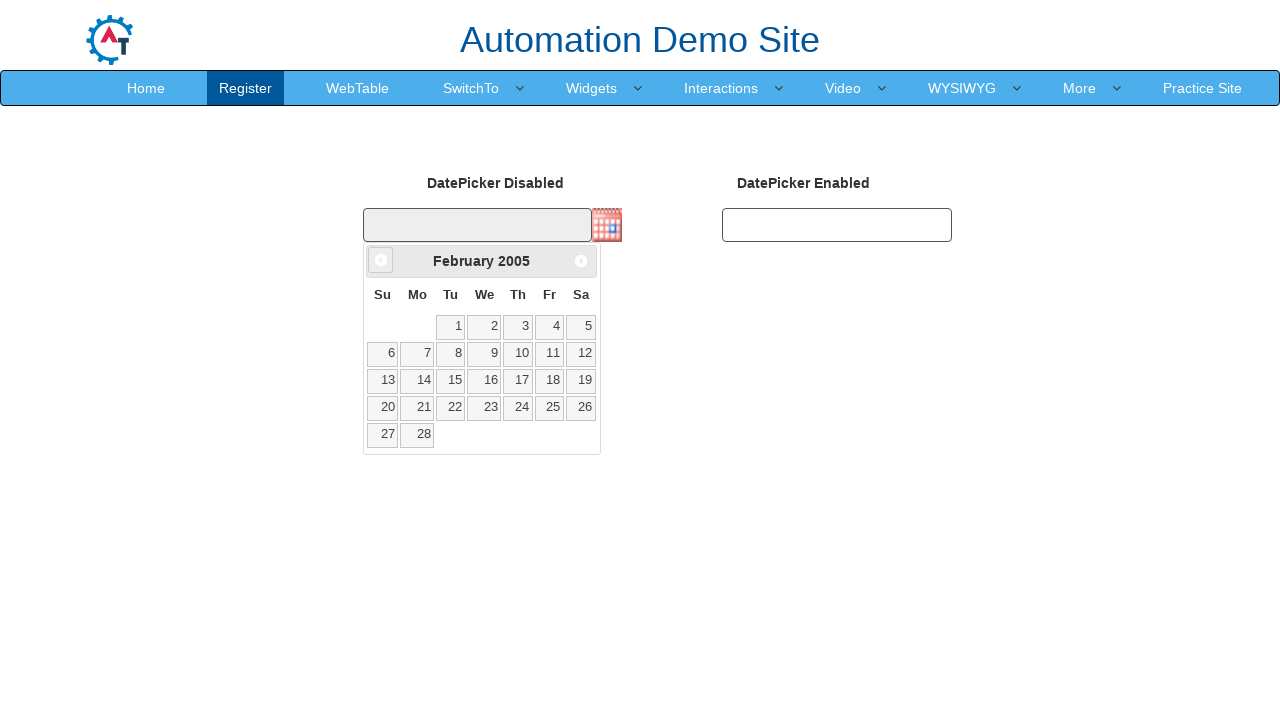

Clicked previous button to navigate to earlier year at (381, 260) on xpath=//*[@id='ui-datepicker-div']/div/a[1]/span
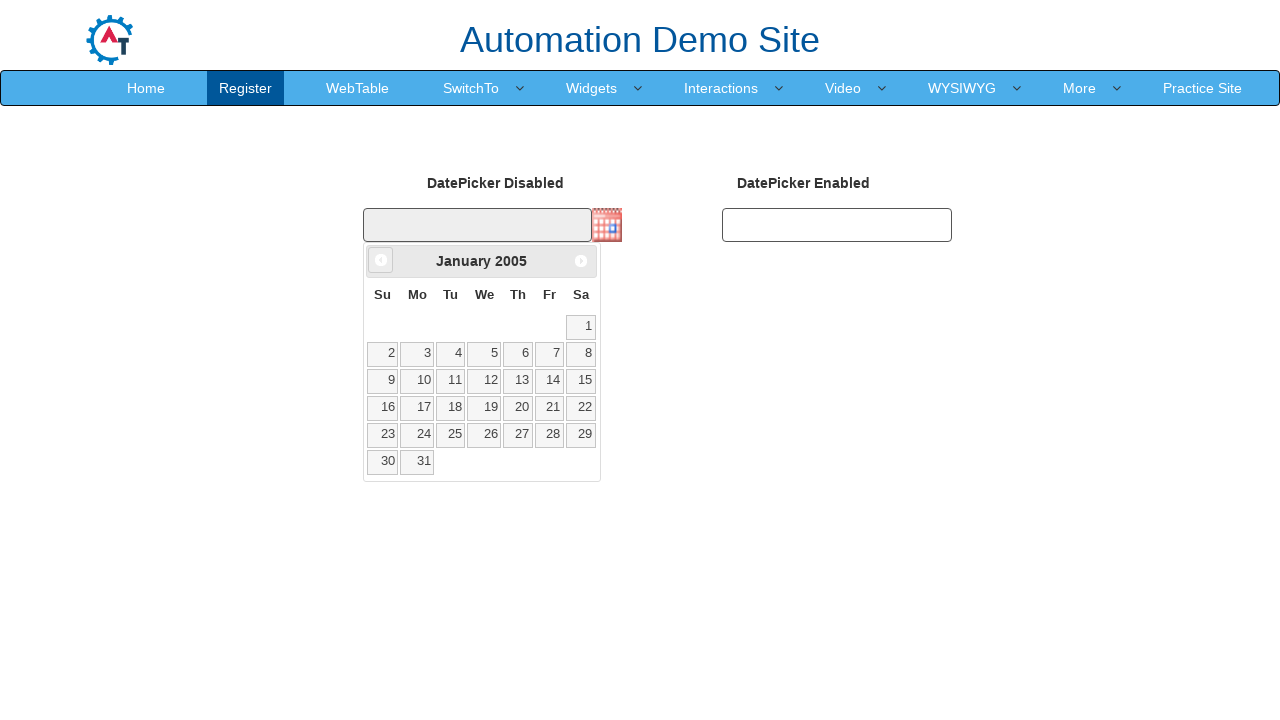

Clicked previous button to navigate to earlier year at (381, 260) on xpath=//*[@id='ui-datepicker-div']/div/a[1]/span
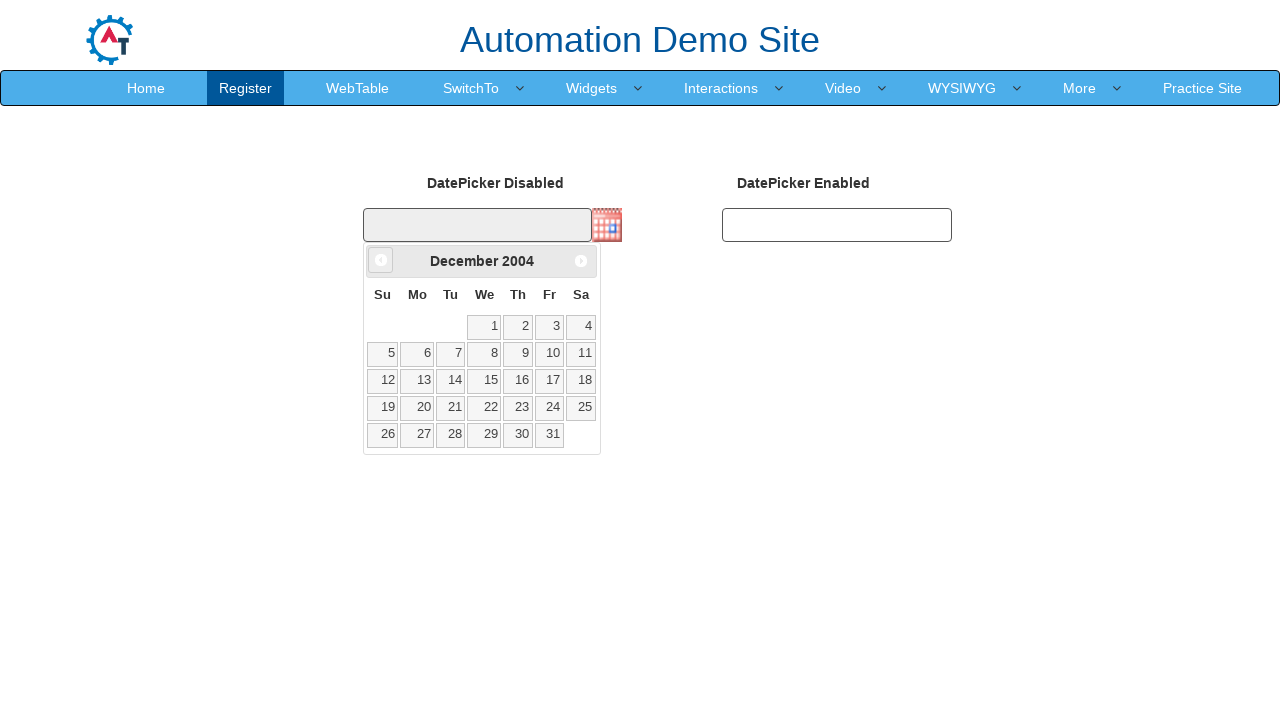

Clicked previous button to navigate to earlier year at (381, 260) on xpath=//*[@id='ui-datepicker-div']/div/a[1]/span
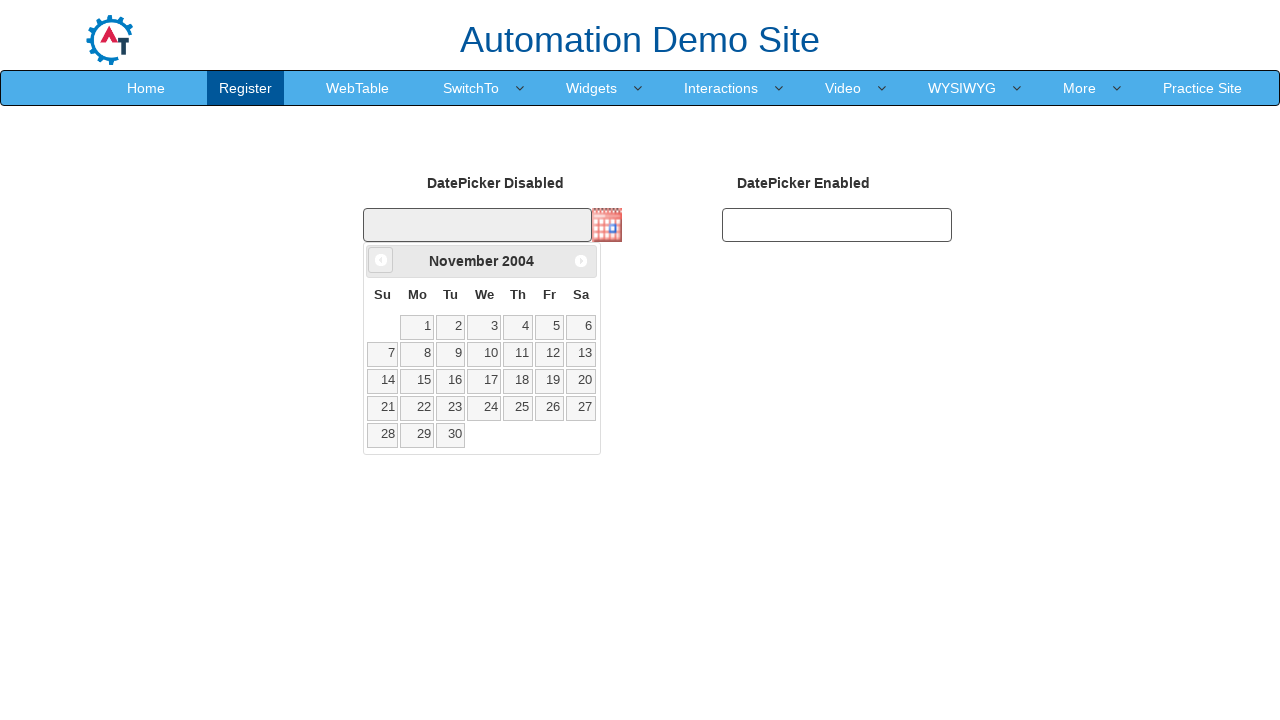

Clicked previous button to navigate to earlier year at (381, 260) on xpath=//*[@id='ui-datepicker-div']/div/a[1]/span
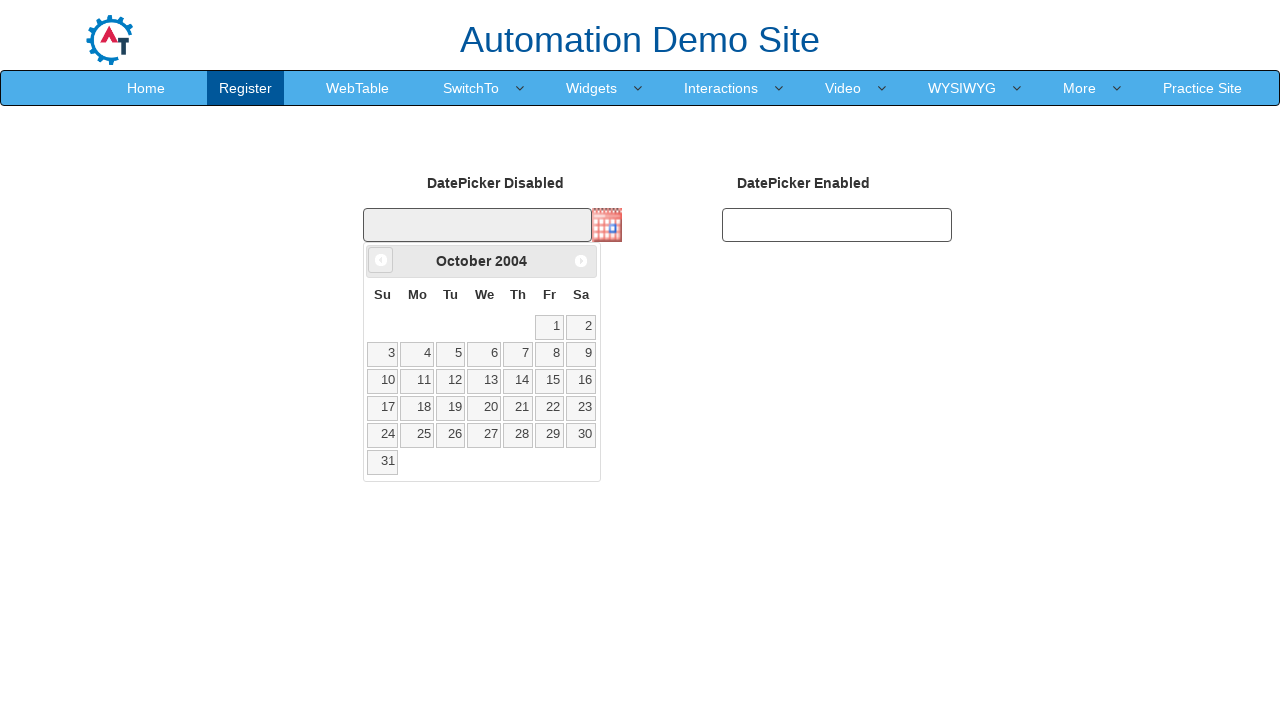

Clicked previous button to navigate to earlier year at (381, 260) on xpath=//*[@id='ui-datepicker-div']/div/a[1]/span
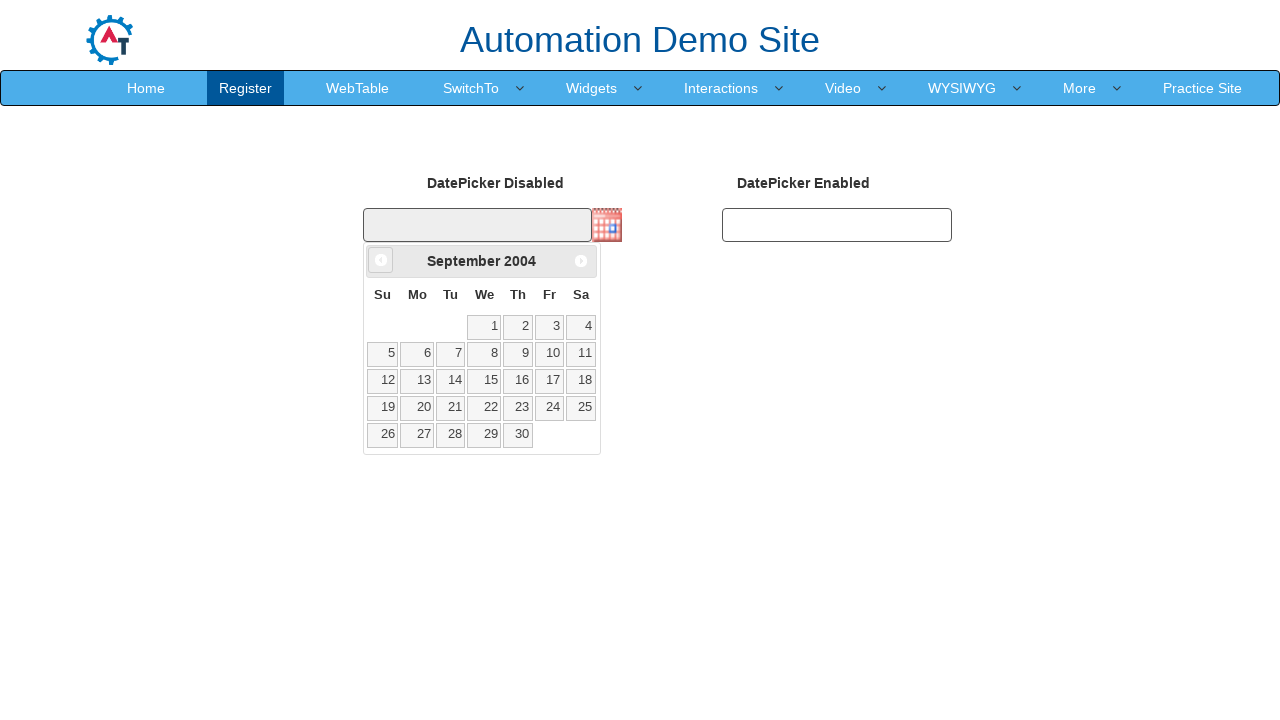

Clicked previous button to navigate to earlier year at (381, 260) on xpath=//*[@id='ui-datepicker-div']/div/a[1]/span
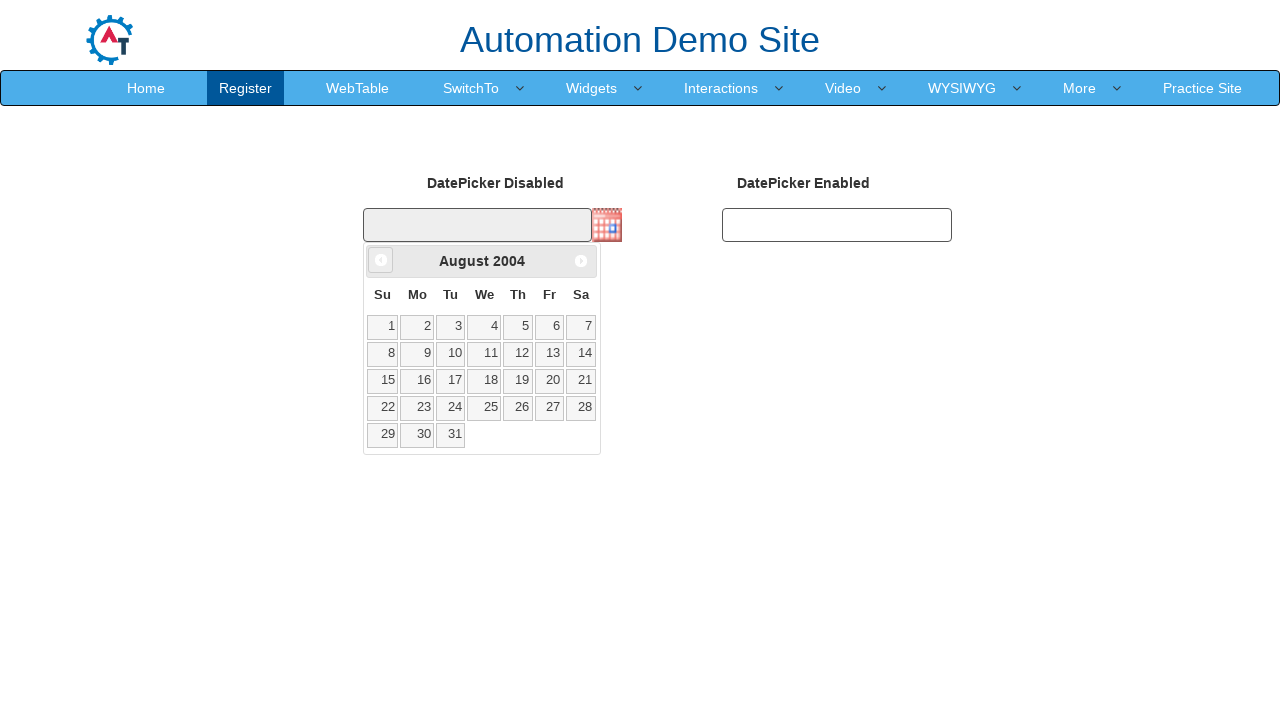

Clicked previous button to navigate to earlier year at (381, 260) on xpath=//*[@id='ui-datepicker-div']/div/a[1]/span
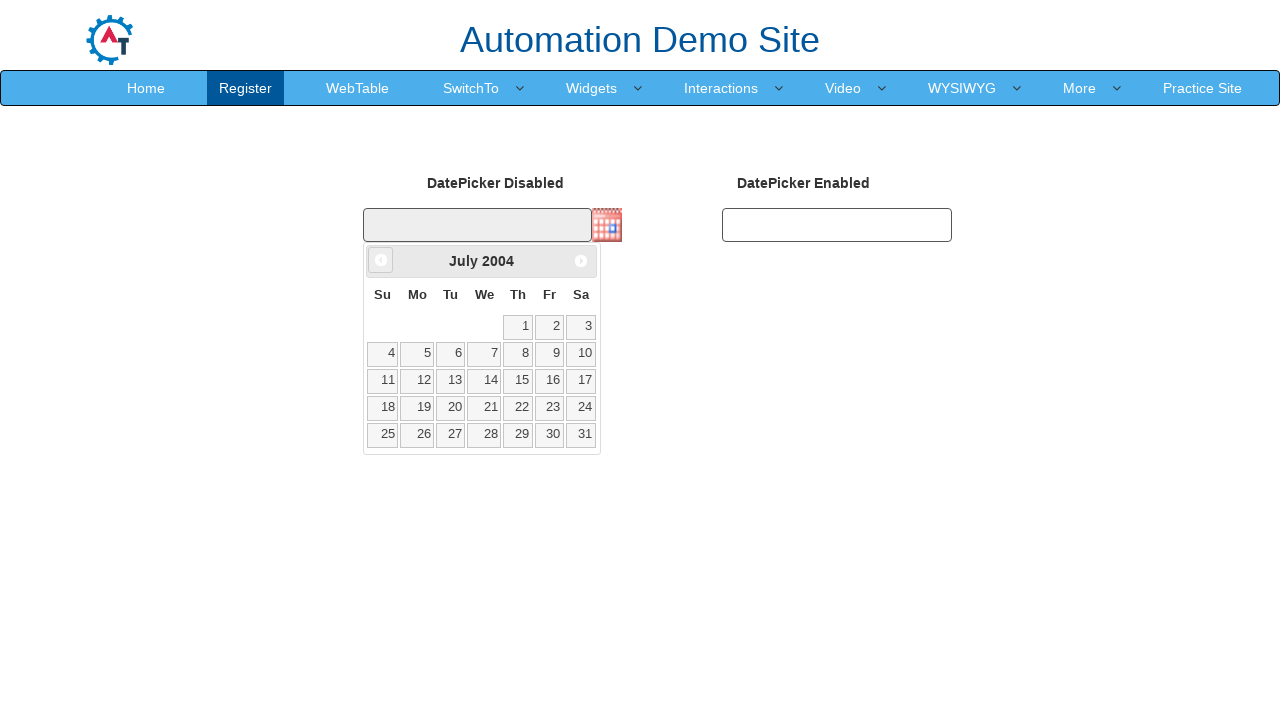

Clicked previous button to navigate to earlier year at (381, 260) on xpath=//*[@id='ui-datepicker-div']/div/a[1]/span
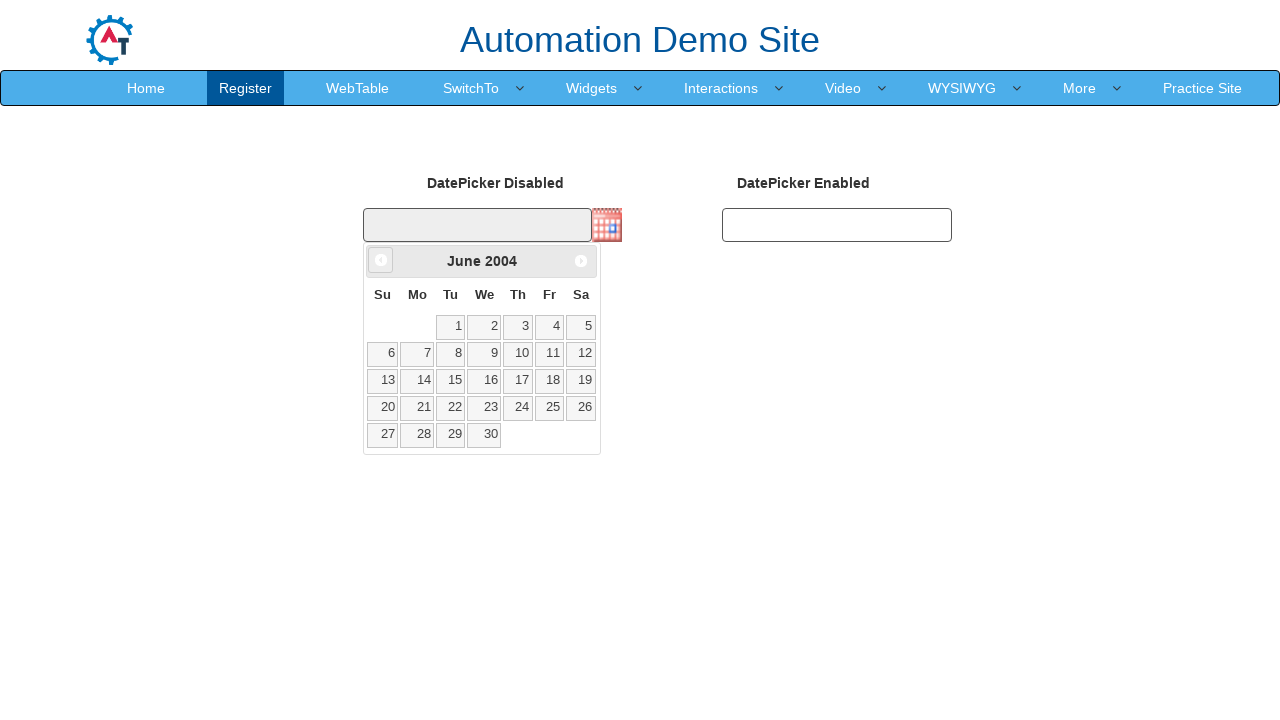

Clicked previous button to navigate to earlier year at (381, 260) on xpath=//*[@id='ui-datepicker-div']/div/a[1]/span
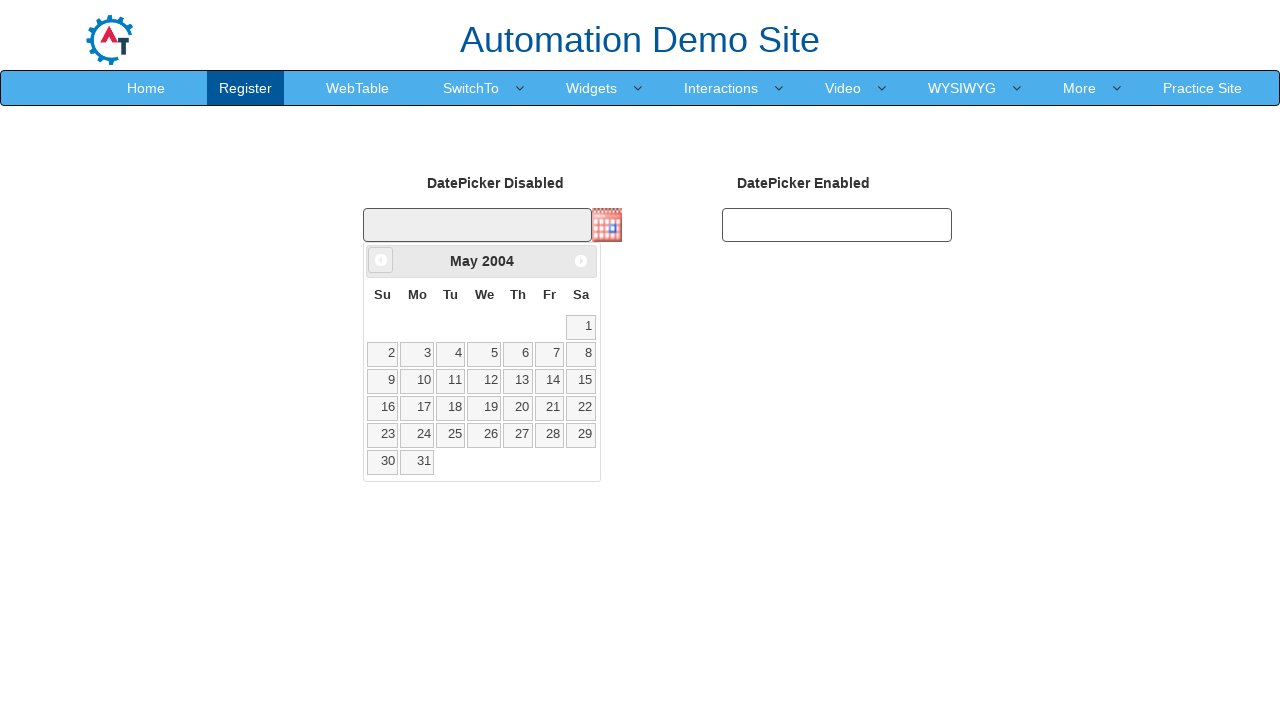

Clicked previous button to navigate to earlier year at (381, 260) on xpath=//*[@id='ui-datepicker-div']/div/a[1]/span
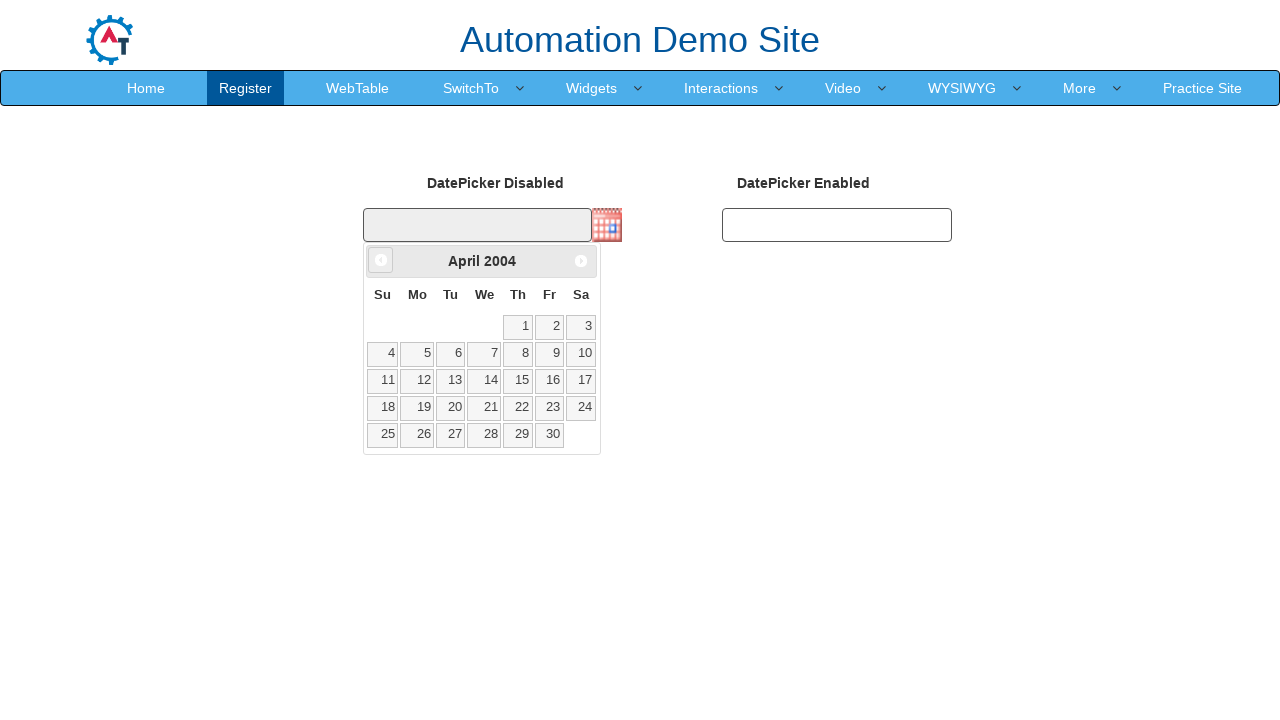

Clicked previous button to navigate to earlier year at (381, 260) on xpath=//*[@id='ui-datepicker-div']/div/a[1]/span
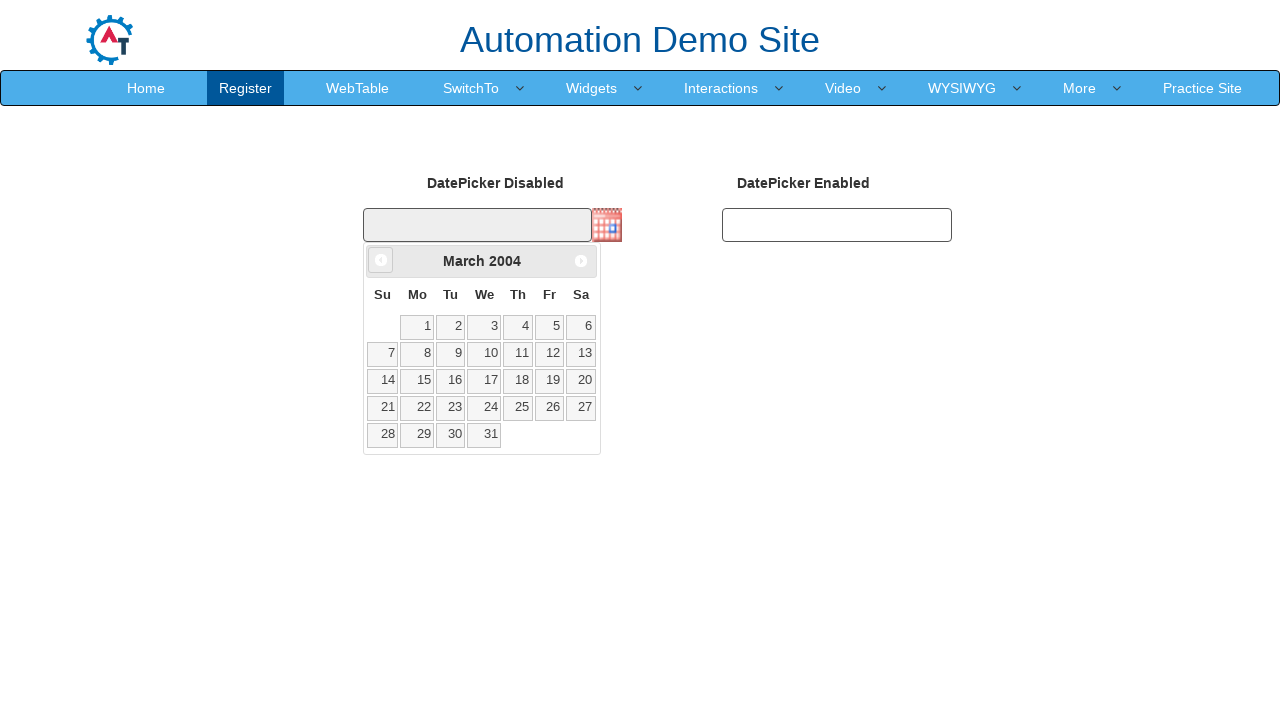

Clicked previous button to navigate to earlier year at (381, 260) on xpath=//*[@id='ui-datepicker-div']/div/a[1]/span
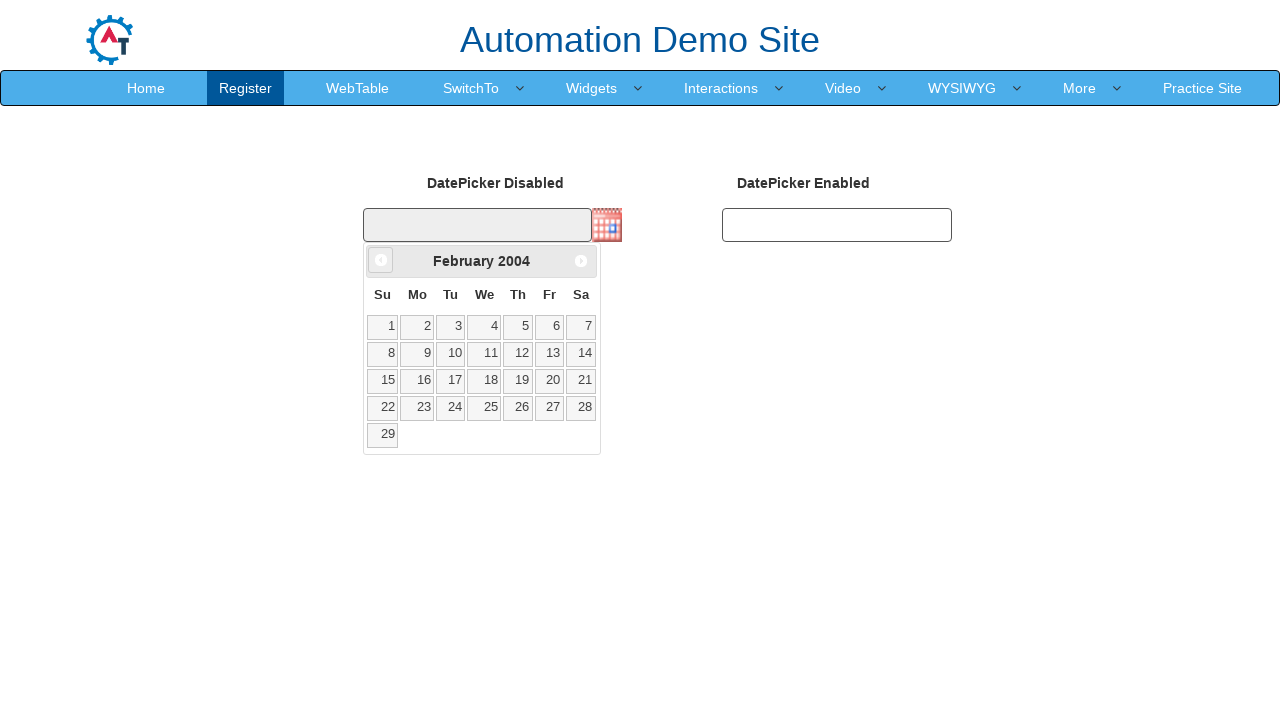

Clicked previous button to navigate to earlier year at (381, 260) on xpath=//*[@id='ui-datepicker-div']/div/a[1]/span
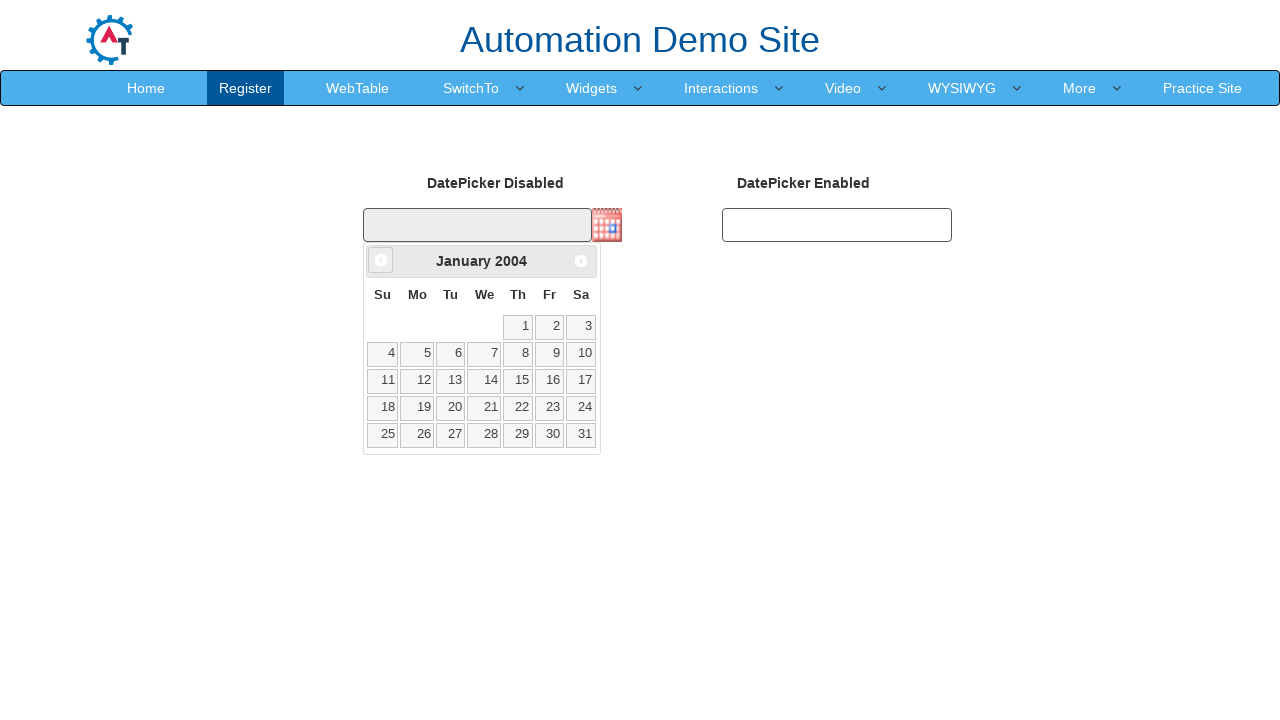

Clicked previous button to navigate to earlier year at (381, 260) on xpath=//*[@id='ui-datepicker-div']/div/a[1]/span
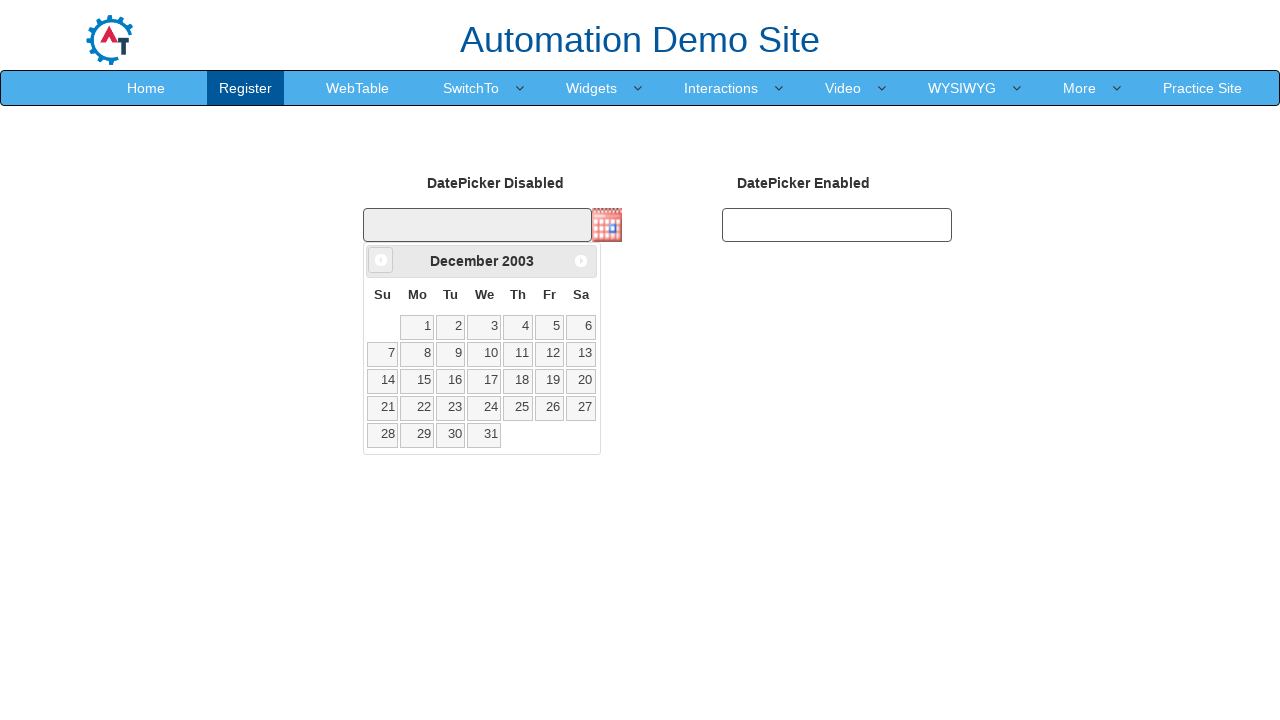

Clicked previous button to navigate to earlier year at (381, 260) on xpath=//*[@id='ui-datepicker-div']/div/a[1]/span
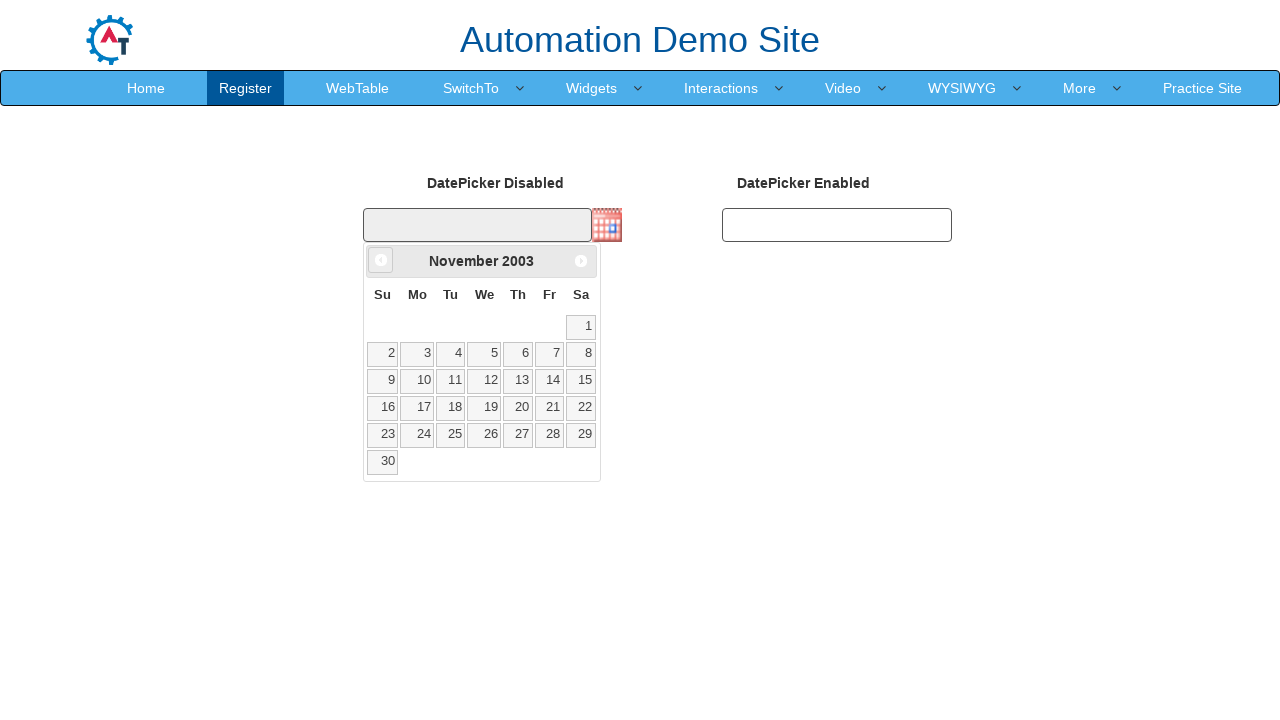

Clicked previous button to navigate to earlier year at (381, 260) on xpath=//*[@id='ui-datepicker-div']/div/a[1]/span
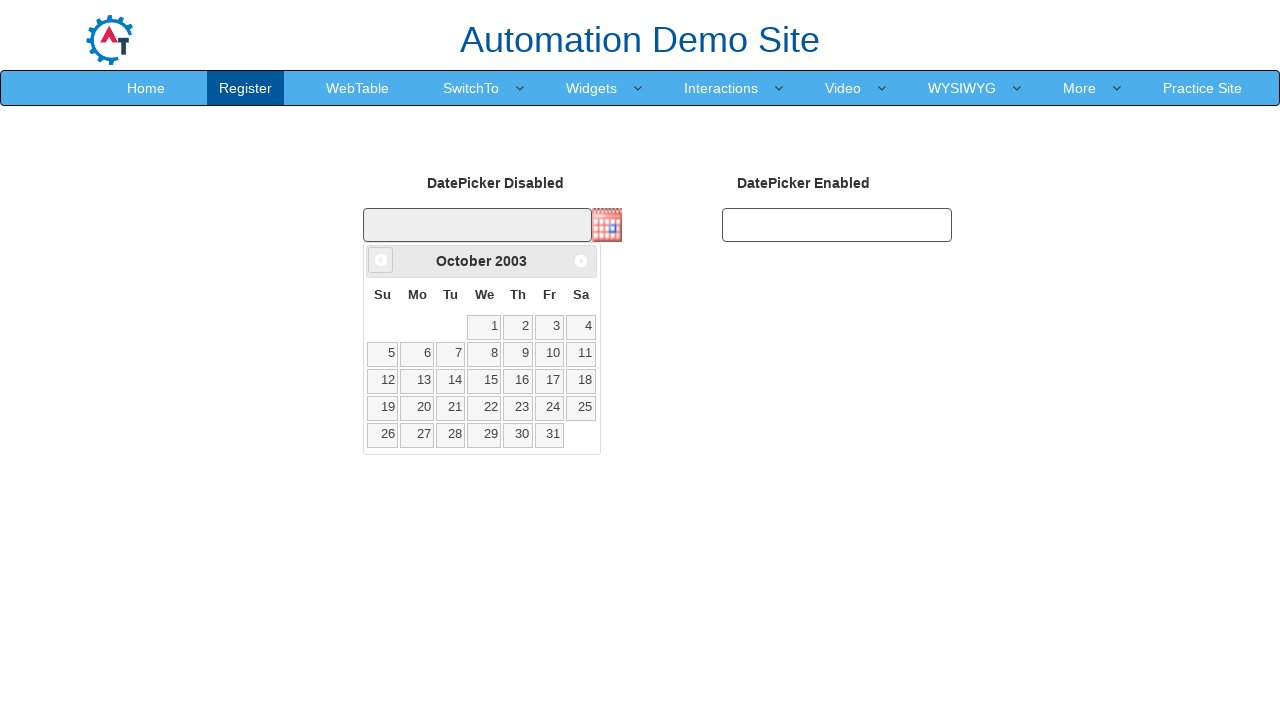

Clicked previous button to navigate to earlier year at (381, 260) on xpath=//*[@id='ui-datepicker-div']/div/a[1]/span
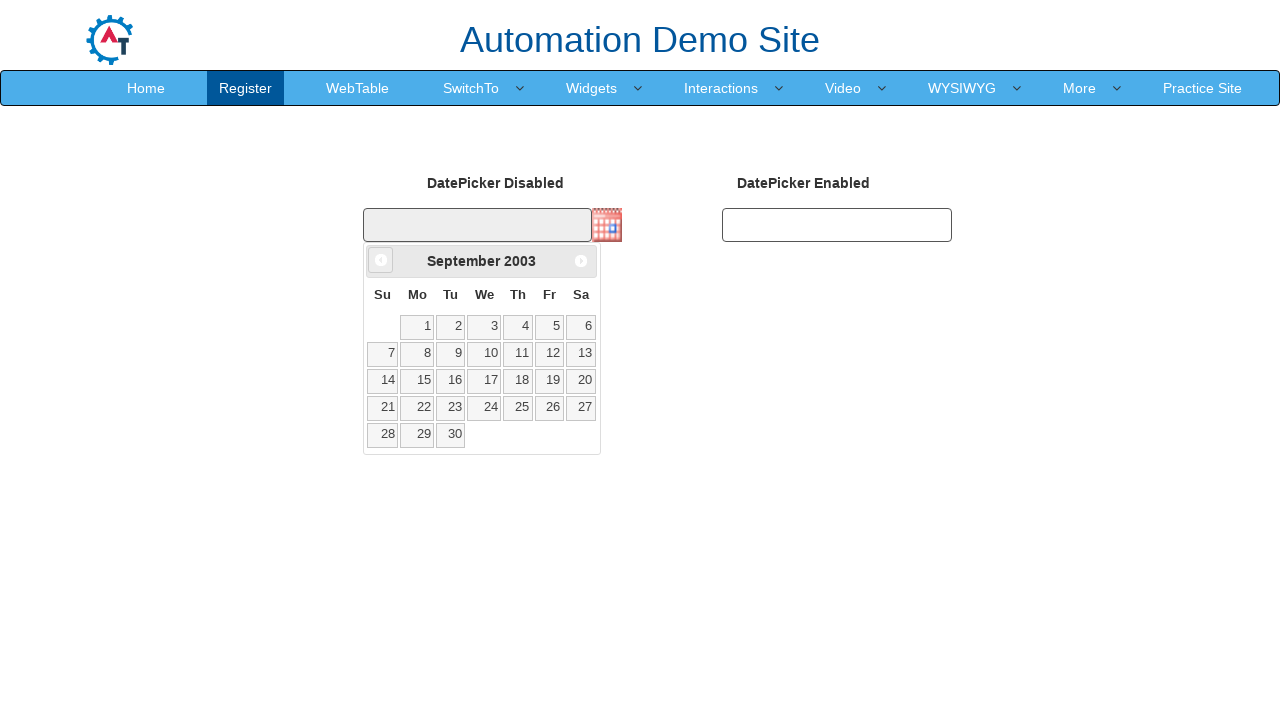

Clicked previous button to navigate to earlier year at (381, 260) on xpath=//*[@id='ui-datepicker-div']/div/a[1]/span
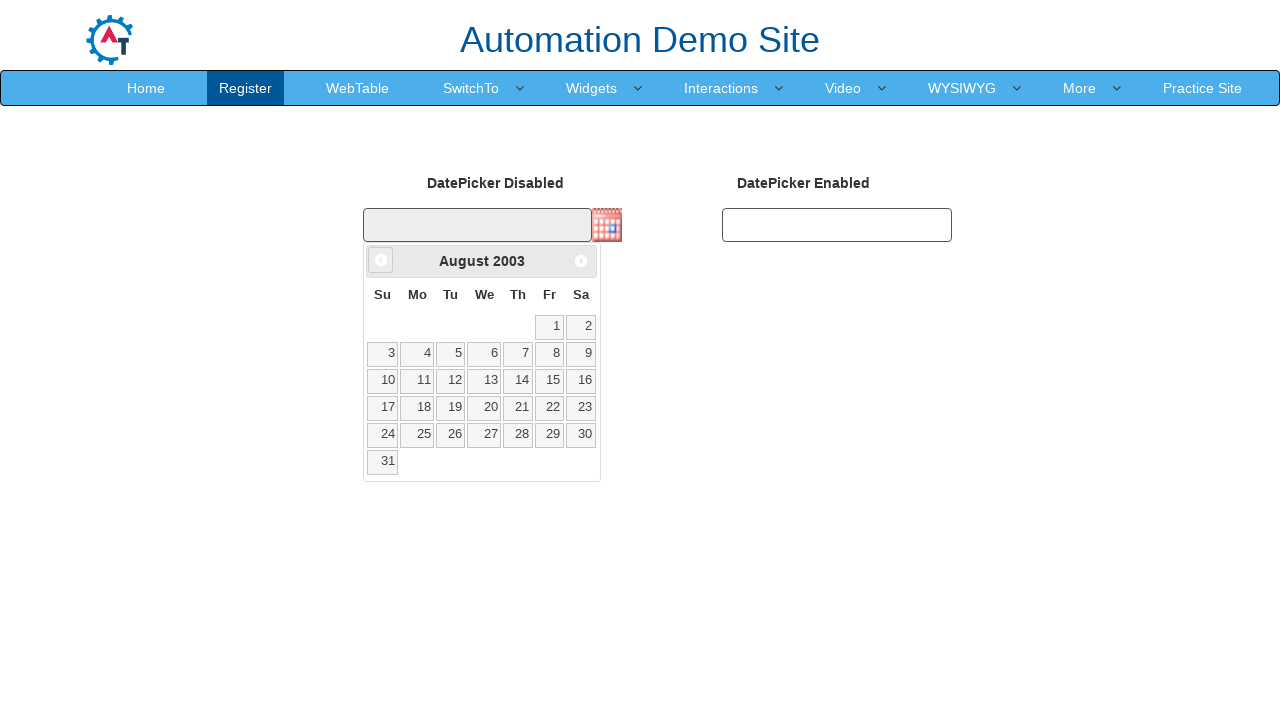

Clicked previous button to navigate to earlier year at (381, 260) on xpath=//*[@id='ui-datepicker-div']/div/a[1]/span
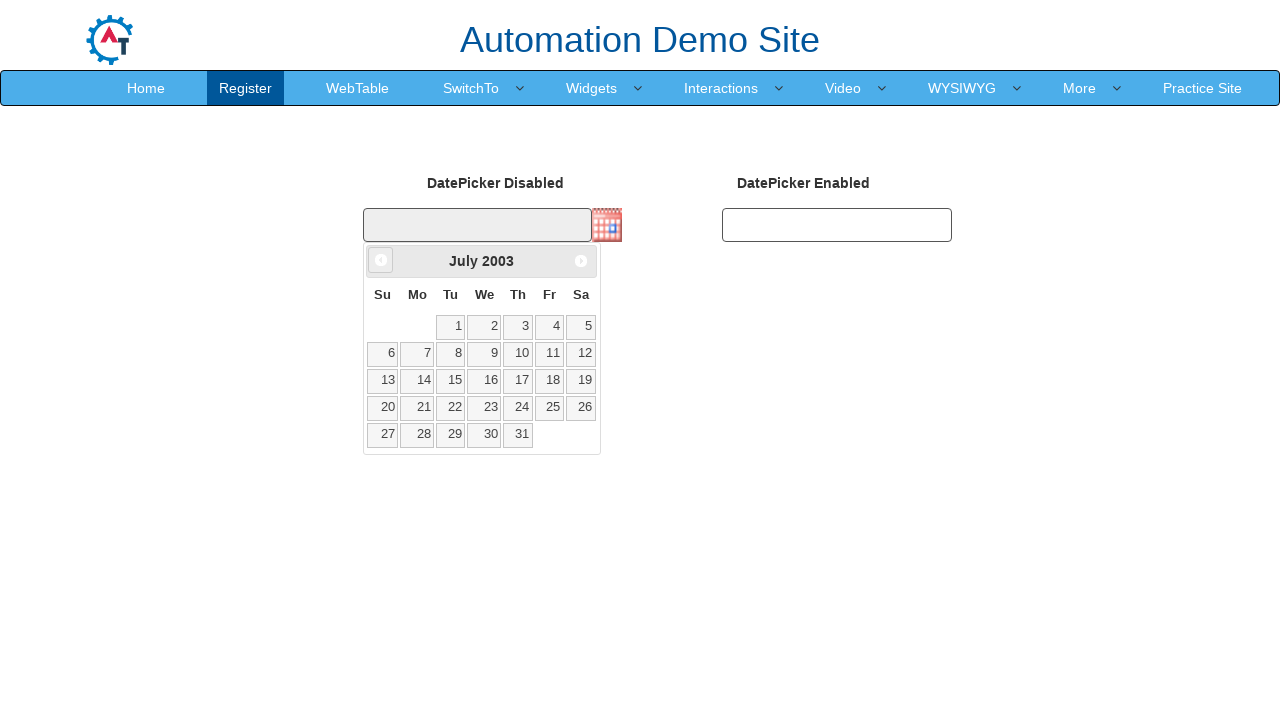

Clicked previous button to navigate to earlier year at (381, 260) on xpath=//*[@id='ui-datepicker-div']/div/a[1]/span
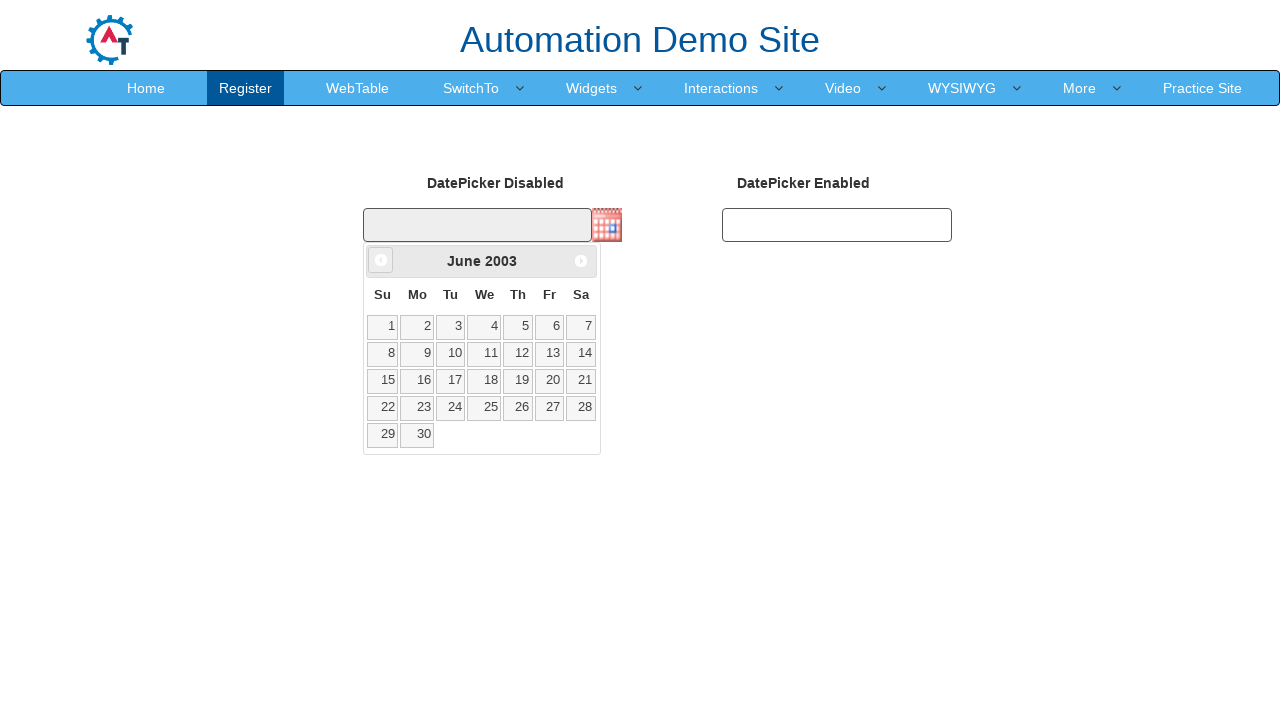

Clicked previous button to navigate to earlier year at (381, 260) on xpath=//*[@id='ui-datepicker-div']/div/a[1]/span
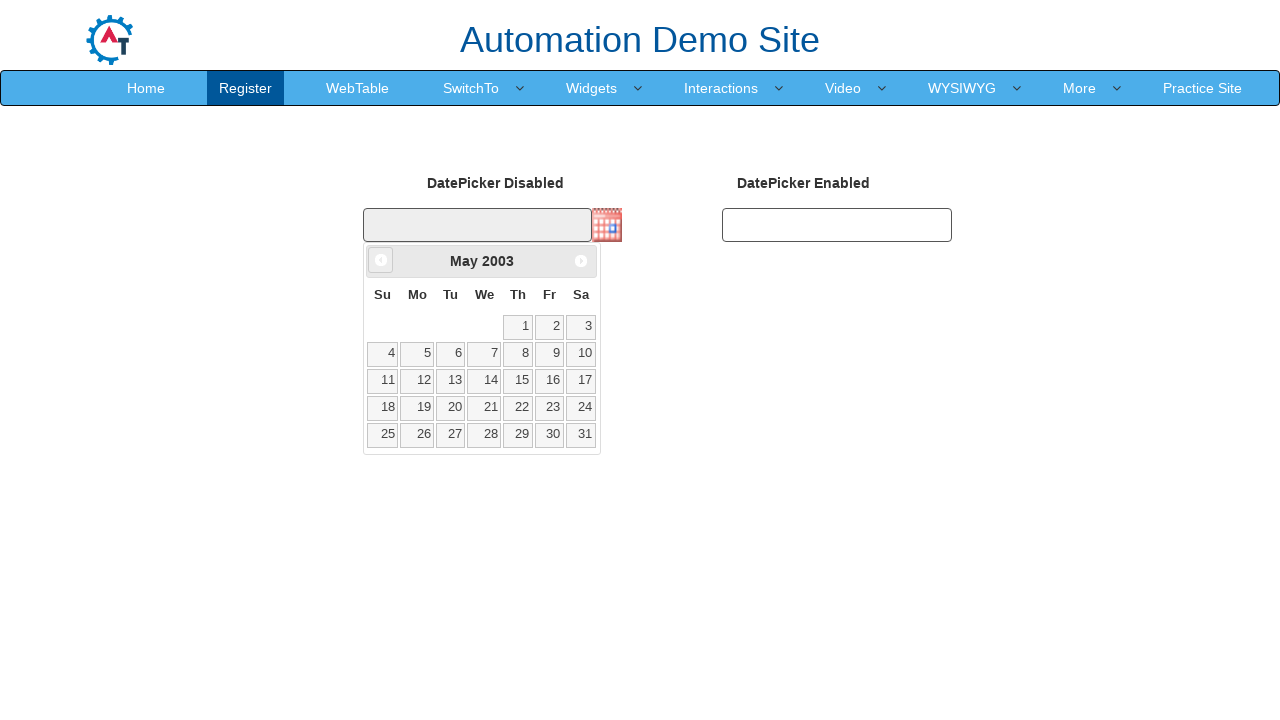

Clicked previous button to navigate to earlier year at (381, 260) on xpath=//*[@id='ui-datepicker-div']/div/a[1]/span
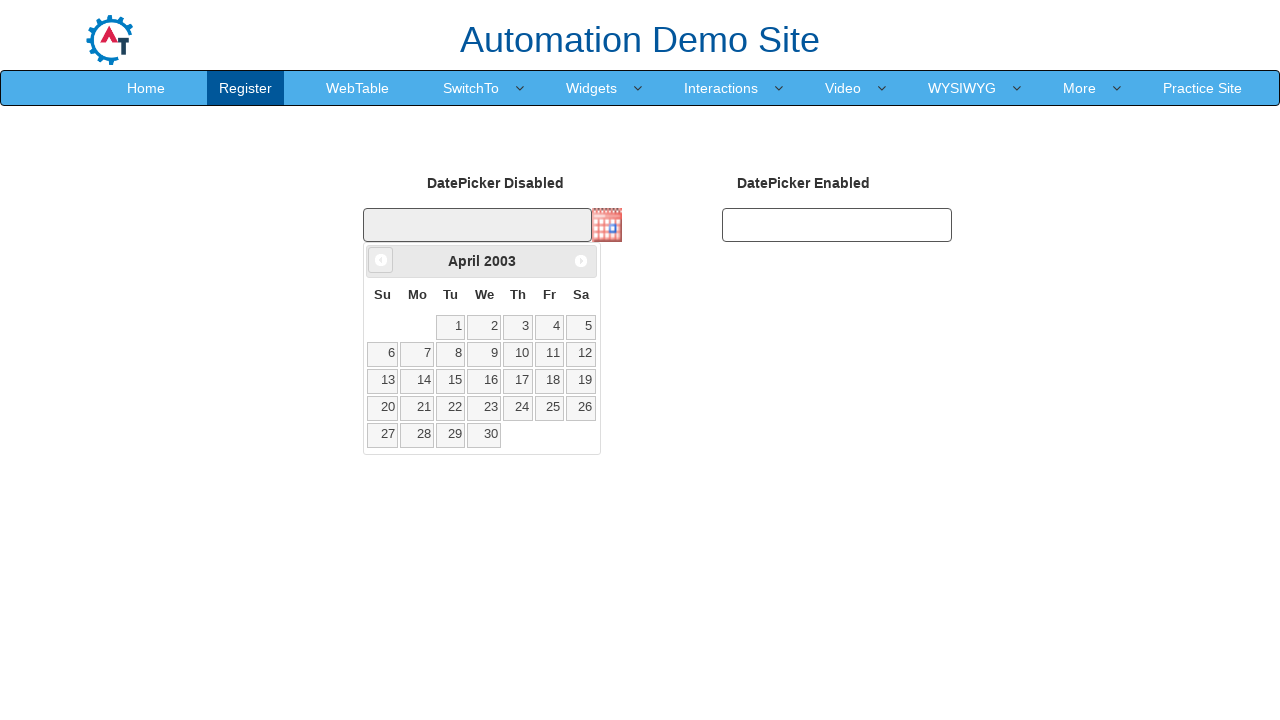

Clicked previous button to navigate to earlier year at (381, 260) on xpath=//*[@id='ui-datepicker-div']/div/a[1]/span
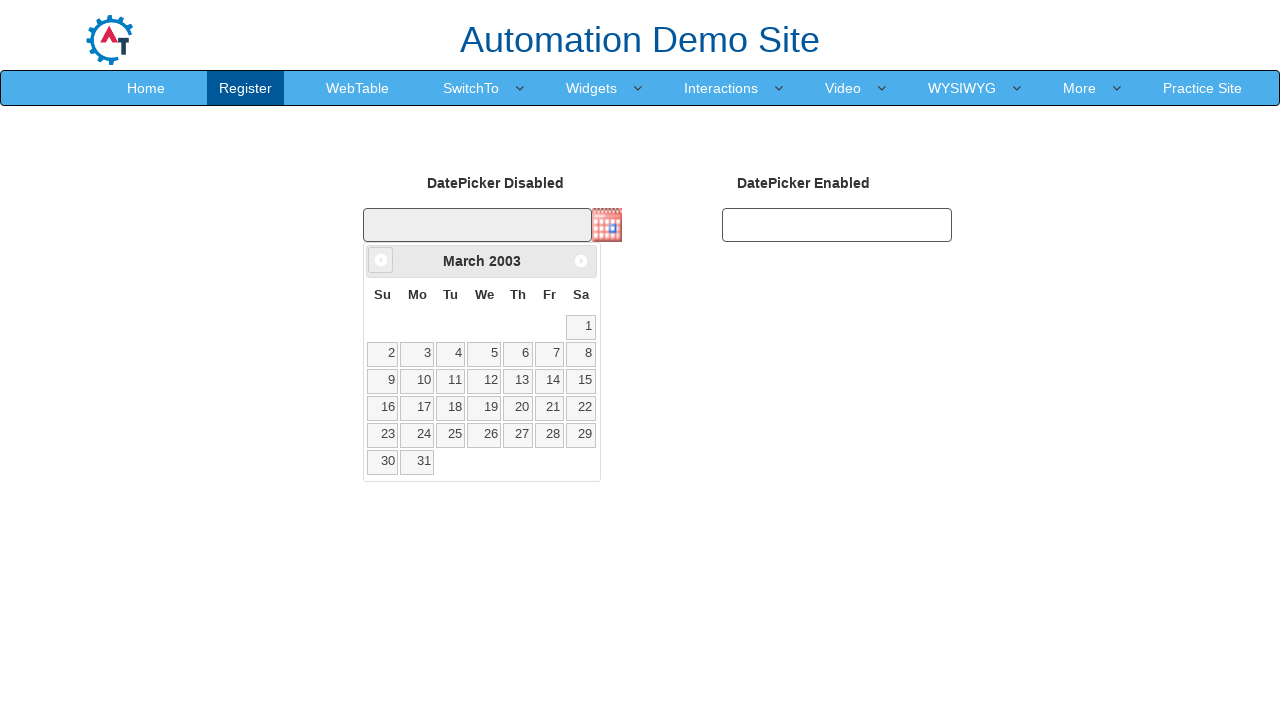

Clicked previous button to navigate to earlier year at (381, 260) on xpath=//*[@id='ui-datepicker-div']/div/a[1]/span
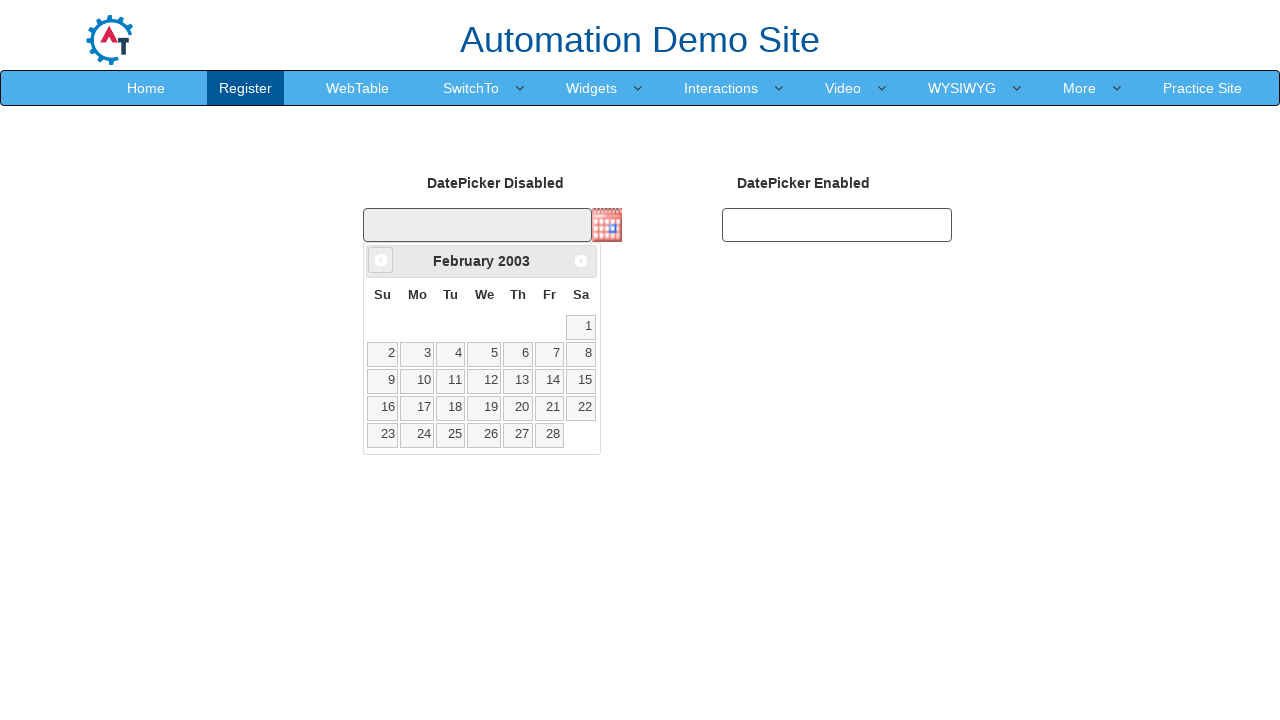

Clicked previous button to navigate to earlier year at (381, 260) on xpath=//*[@id='ui-datepicker-div']/div/a[1]/span
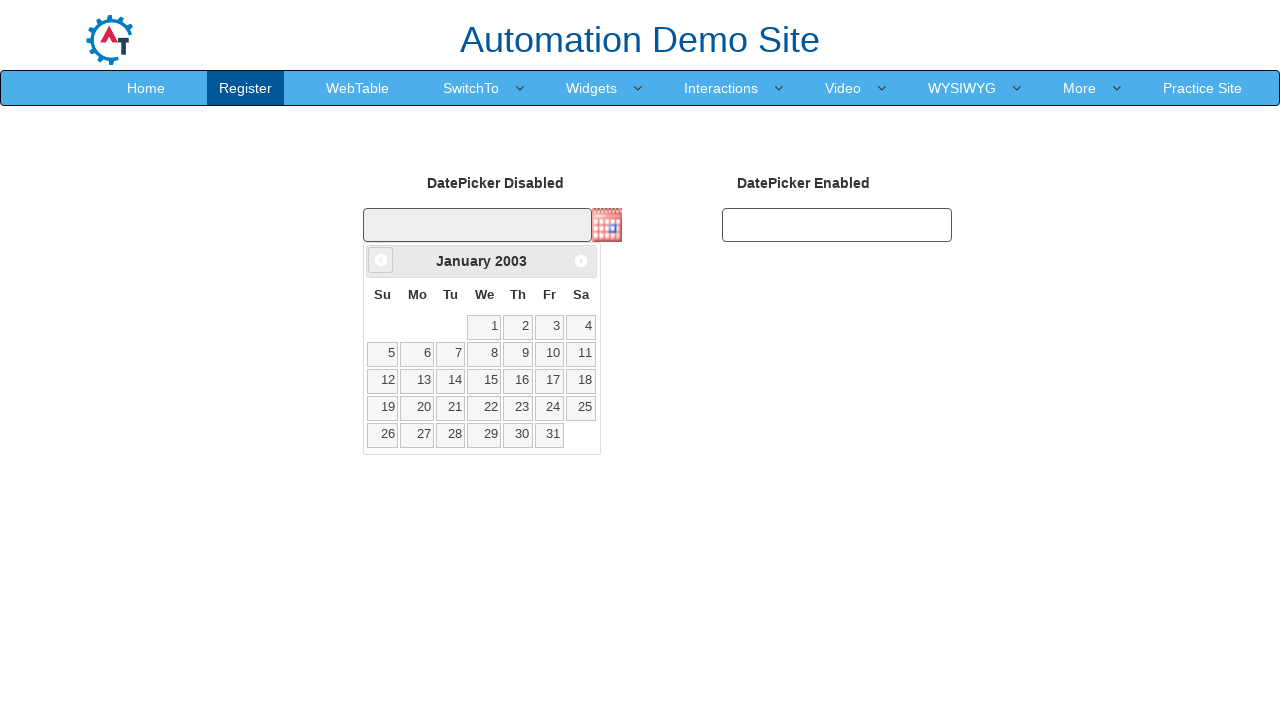

Clicked previous button to navigate to earlier year at (381, 260) on xpath=//*[@id='ui-datepicker-div']/div/a[1]/span
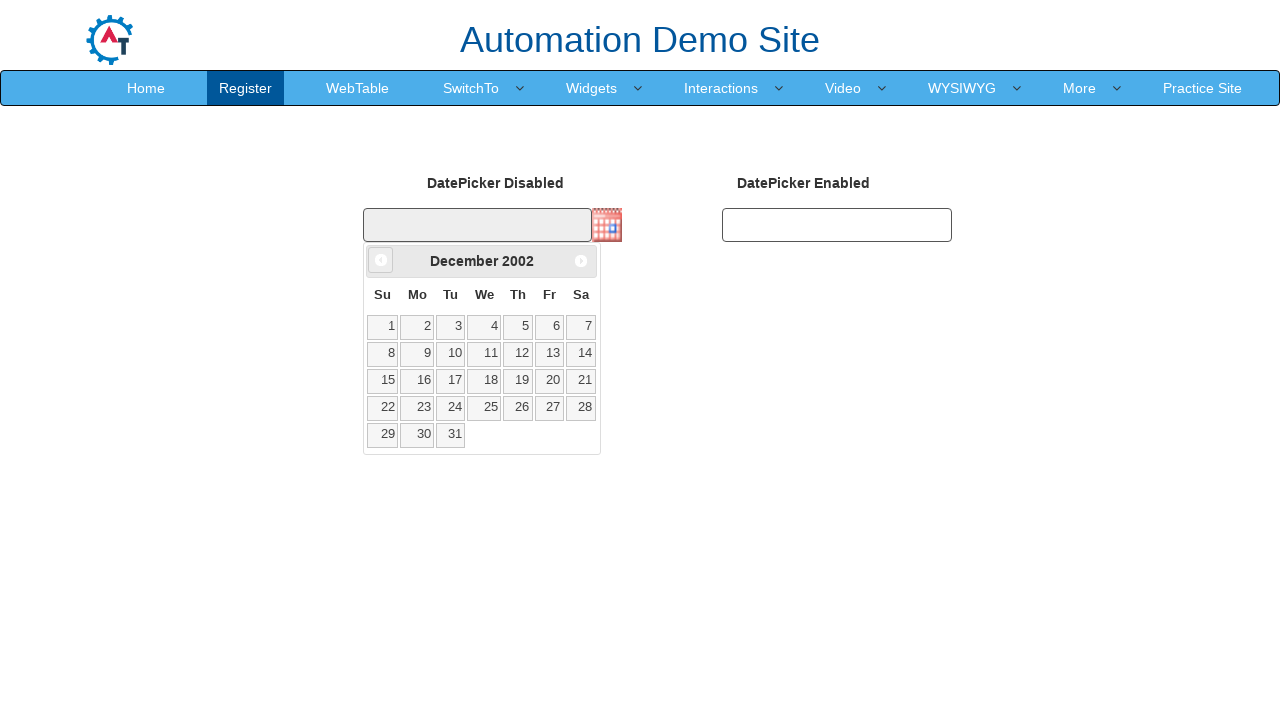

Clicked previous button to navigate to earlier year at (381, 260) on xpath=//*[@id='ui-datepicker-div']/div/a[1]/span
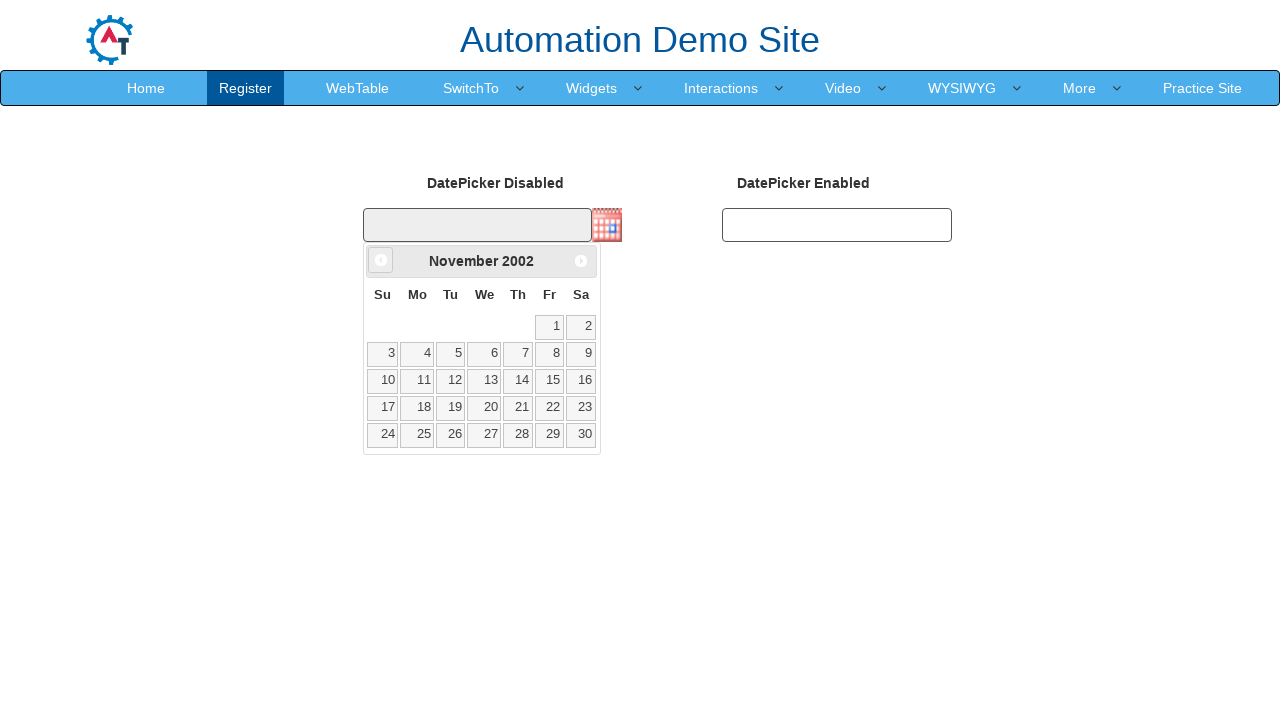

Clicked previous button to navigate to earlier year at (381, 260) on xpath=//*[@id='ui-datepicker-div']/div/a[1]/span
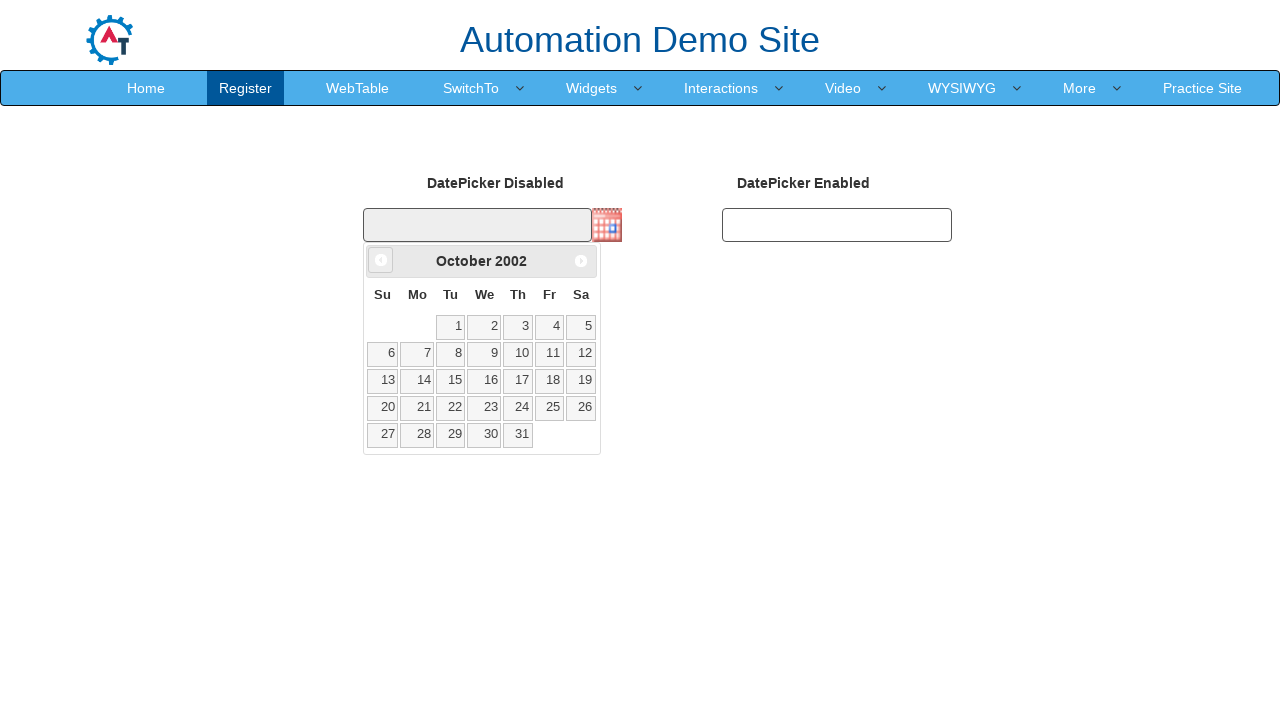

Clicked previous button to navigate to earlier year at (381, 260) on xpath=//*[@id='ui-datepicker-div']/div/a[1]/span
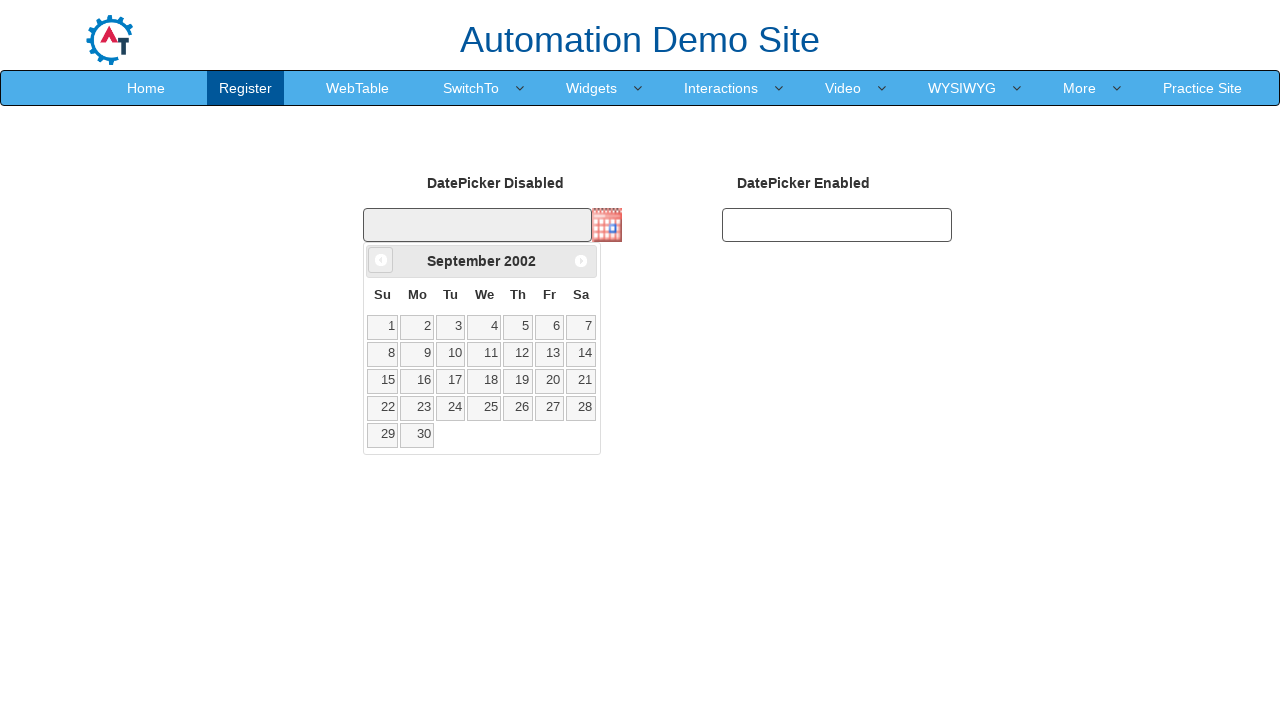

Clicked previous button to navigate to earlier year at (381, 260) on xpath=//*[@id='ui-datepicker-div']/div/a[1]/span
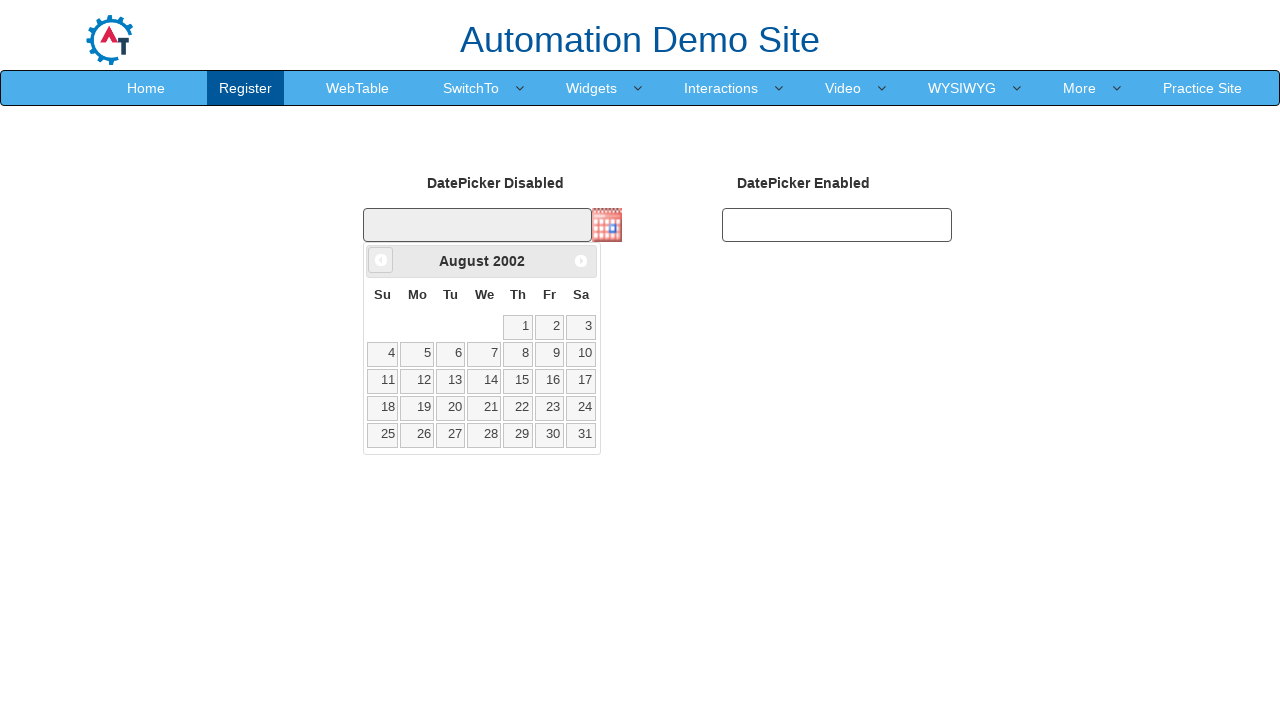

Clicked previous button to navigate to earlier year at (381, 260) on xpath=//*[@id='ui-datepicker-div']/div/a[1]/span
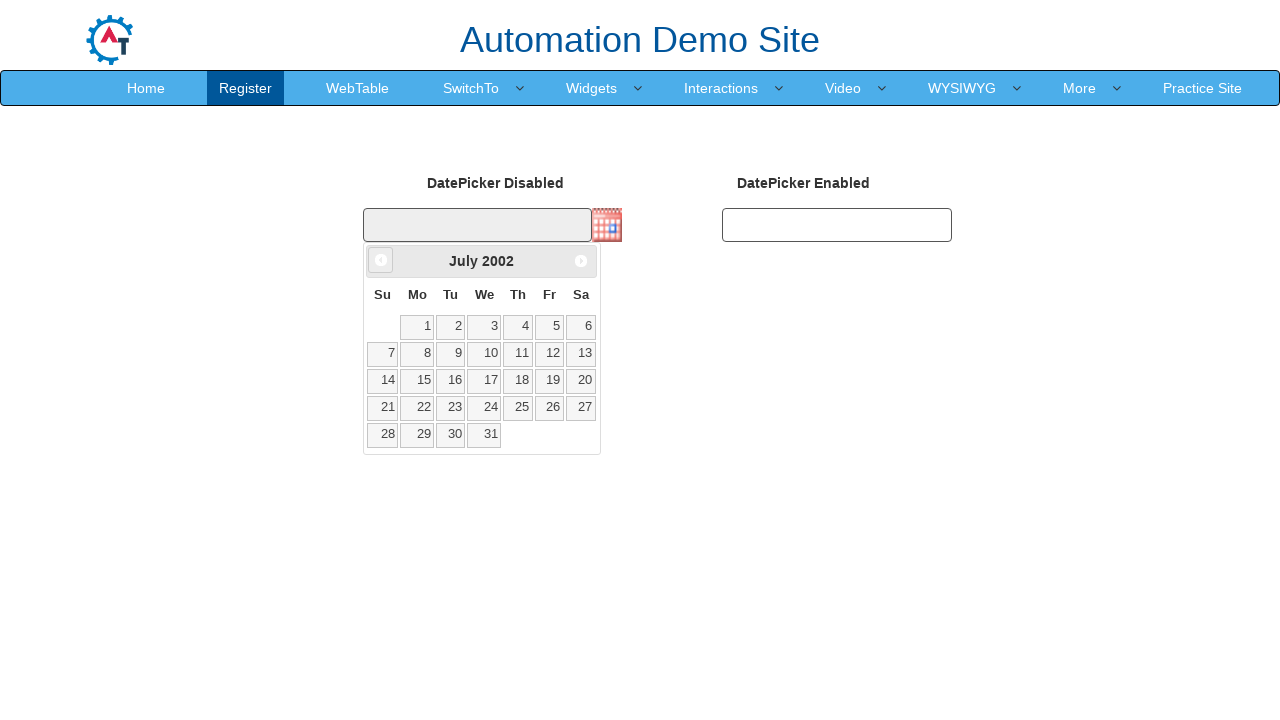

Clicked previous button to navigate to earlier year at (381, 260) on xpath=//*[@id='ui-datepicker-div']/div/a[1]/span
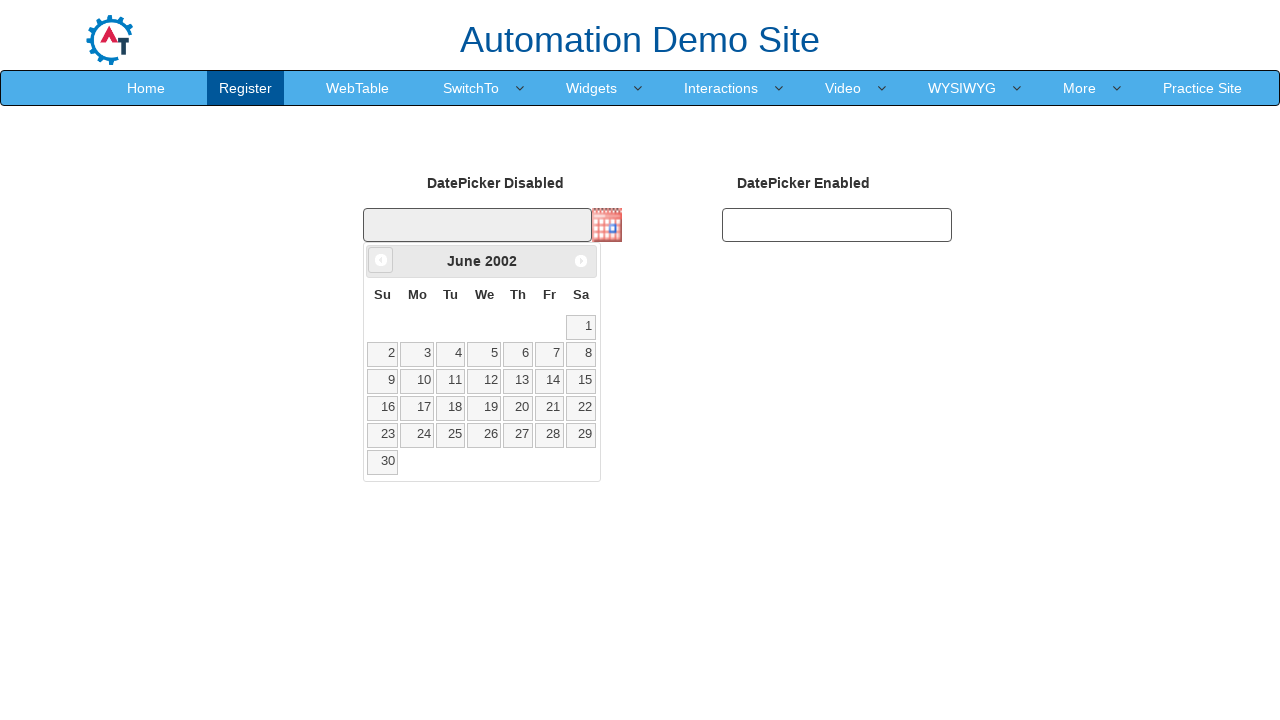

Clicked previous button to navigate to earlier year at (381, 260) on xpath=//*[@id='ui-datepicker-div']/div/a[1]/span
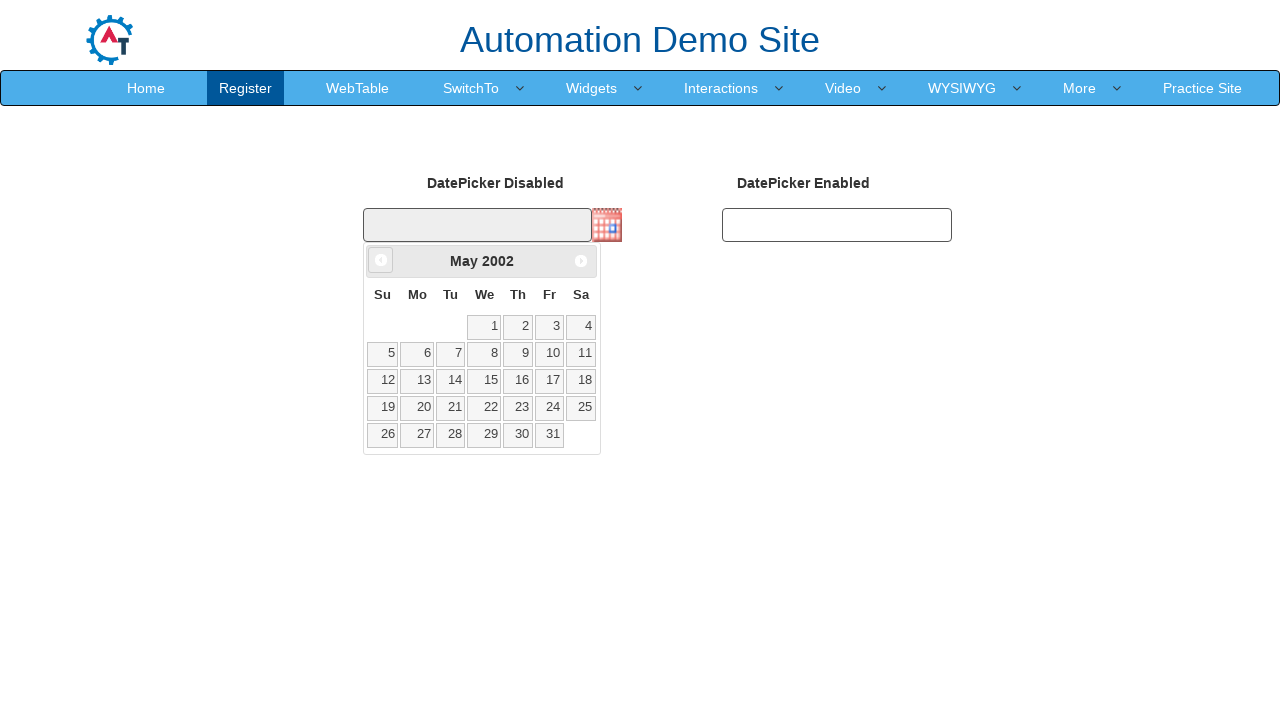

Clicked previous button to navigate to earlier year at (381, 260) on xpath=//*[@id='ui-datepicker-div']/div/a[1]/span
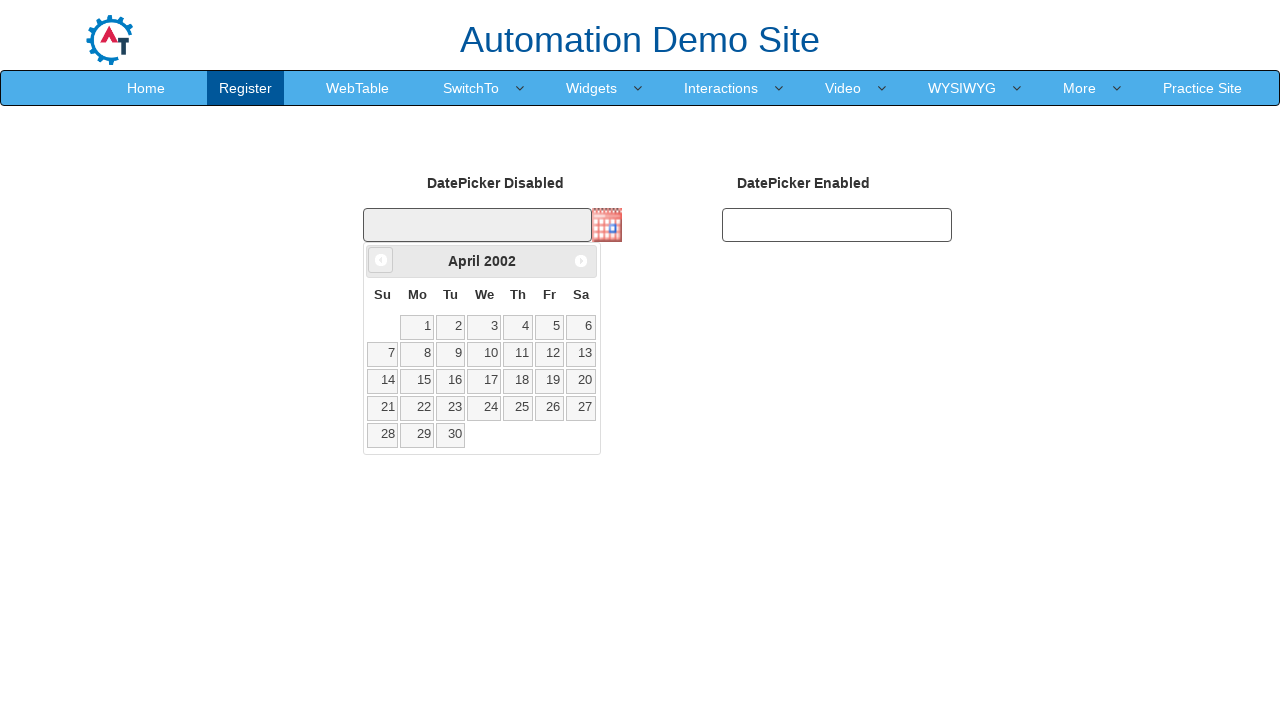

Clicked previous button to navigate to earlier year at (381, 260) on xpath=//*[@id='ui-datepicker-div']/div/a[1]/span
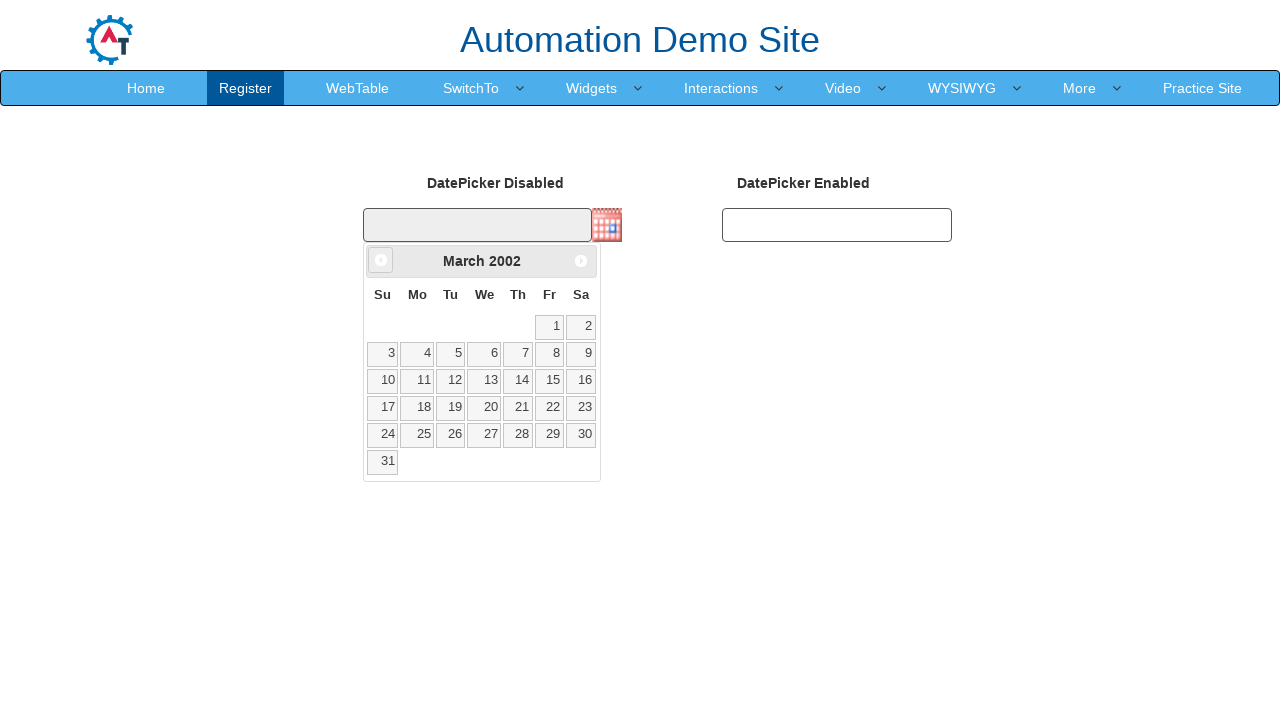

Clicked previous button to navigate to earlier year at (381, 260) on xpath=//*[@id='ui-datepicker-div']/div/a[1]/span
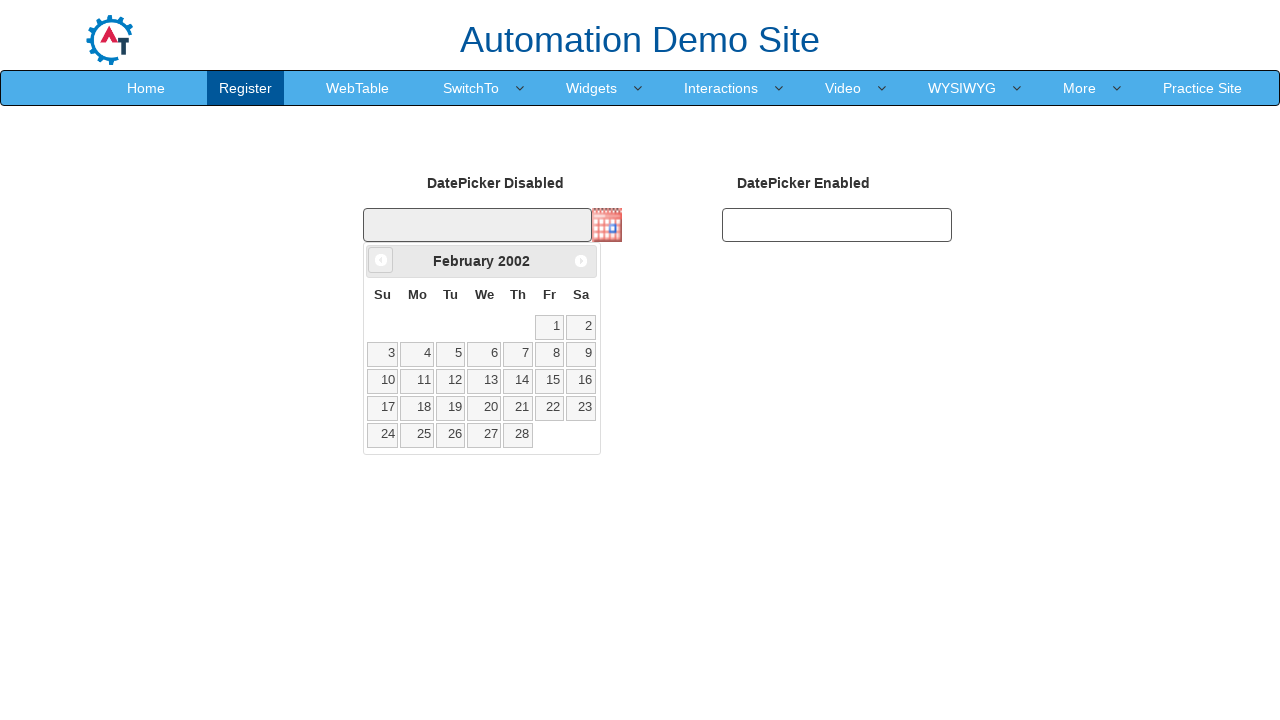

Clicked previous button to navigate to earlier year at (381, 260) on xpath=//*[@id='ui-datepicker-div']/div/a[1]/span
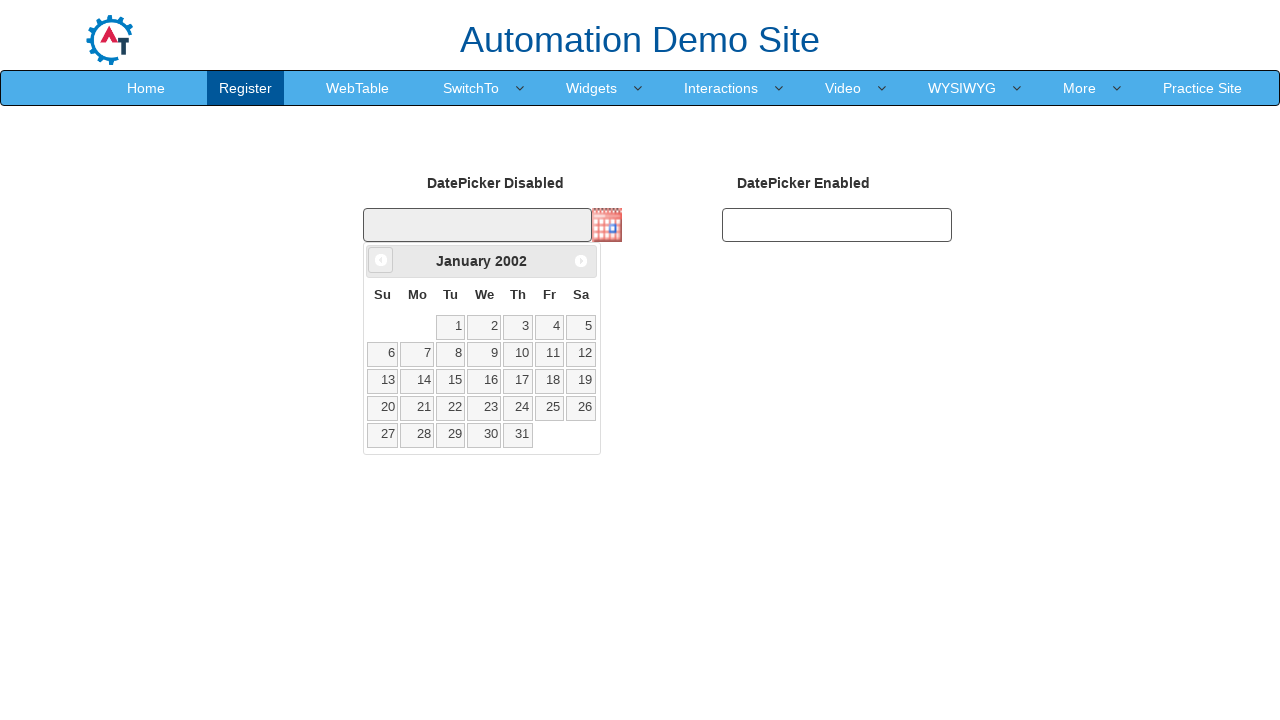

Clicked previous button to navigate to earlier year at (381, 260) on xpath=//*[@id='ui-datepicker-div']/div/a[1]/span
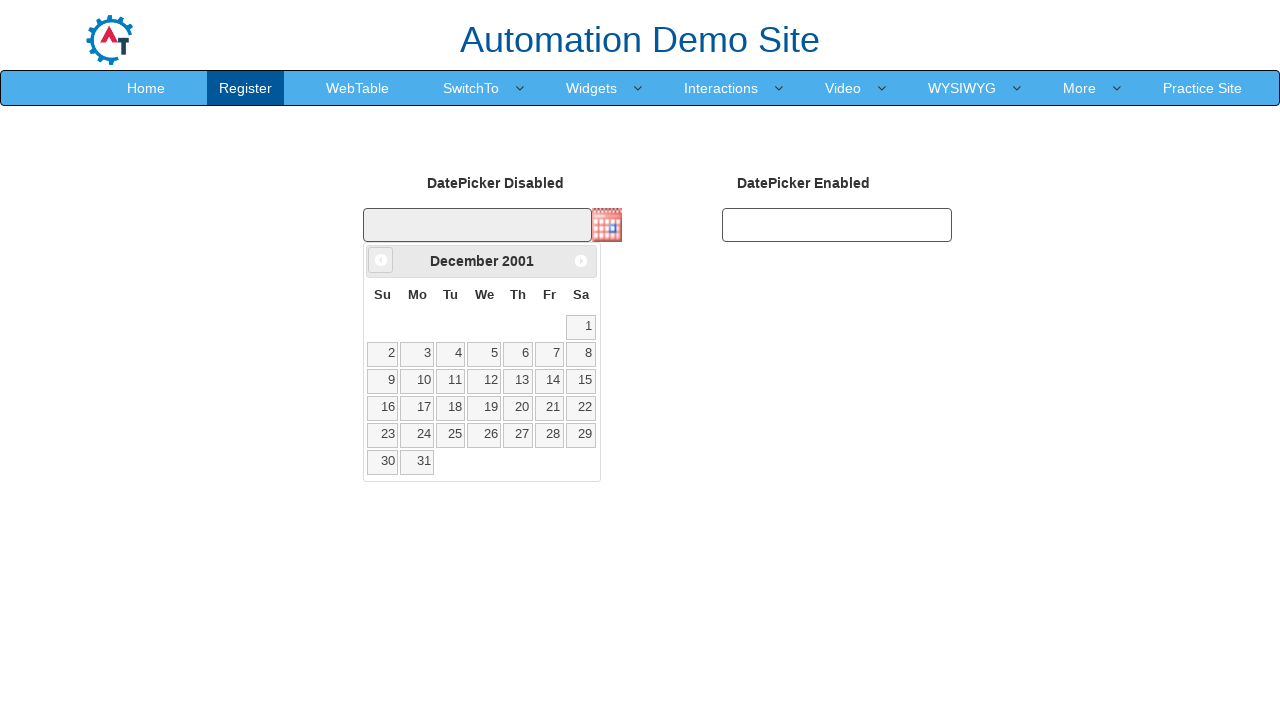

Clicked previous button to navigate to earlier year at (381, 260) on xpath=//*[@id='ui-datepicker-div']/div/a[1]/span
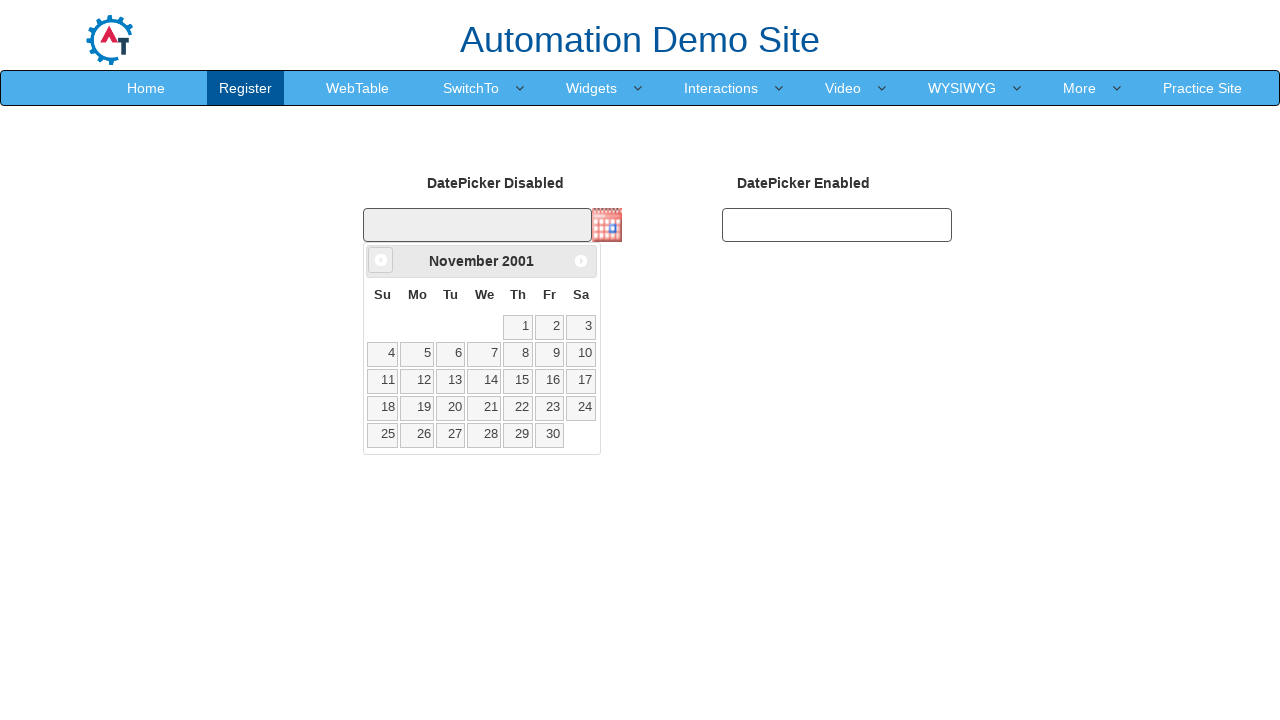

Clicked previous button to navigate to earlier year at (381, 260) on xpath=//*[@id='ui-datepicker-div']/div/a[1]/span
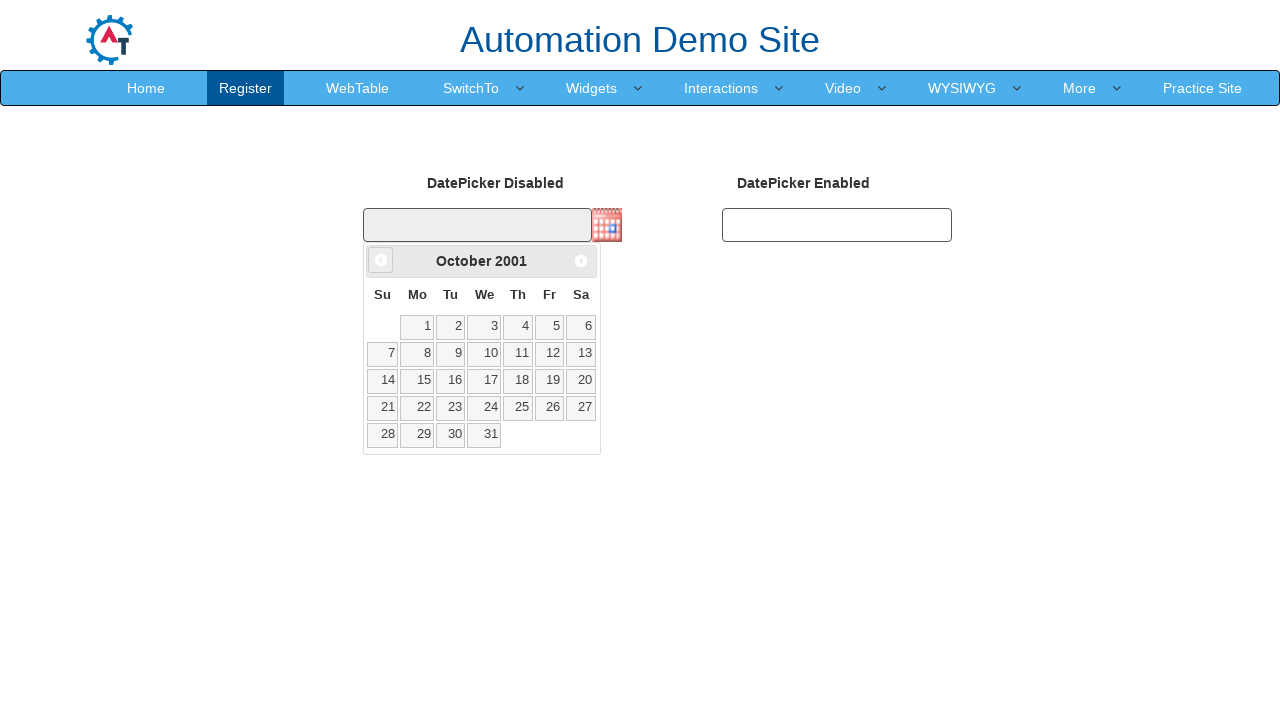

Clicked previous button to navigate to earlier year at (381, 260) on xpath=//*[@id='ui-datepicker-div']/div/a[1]/span
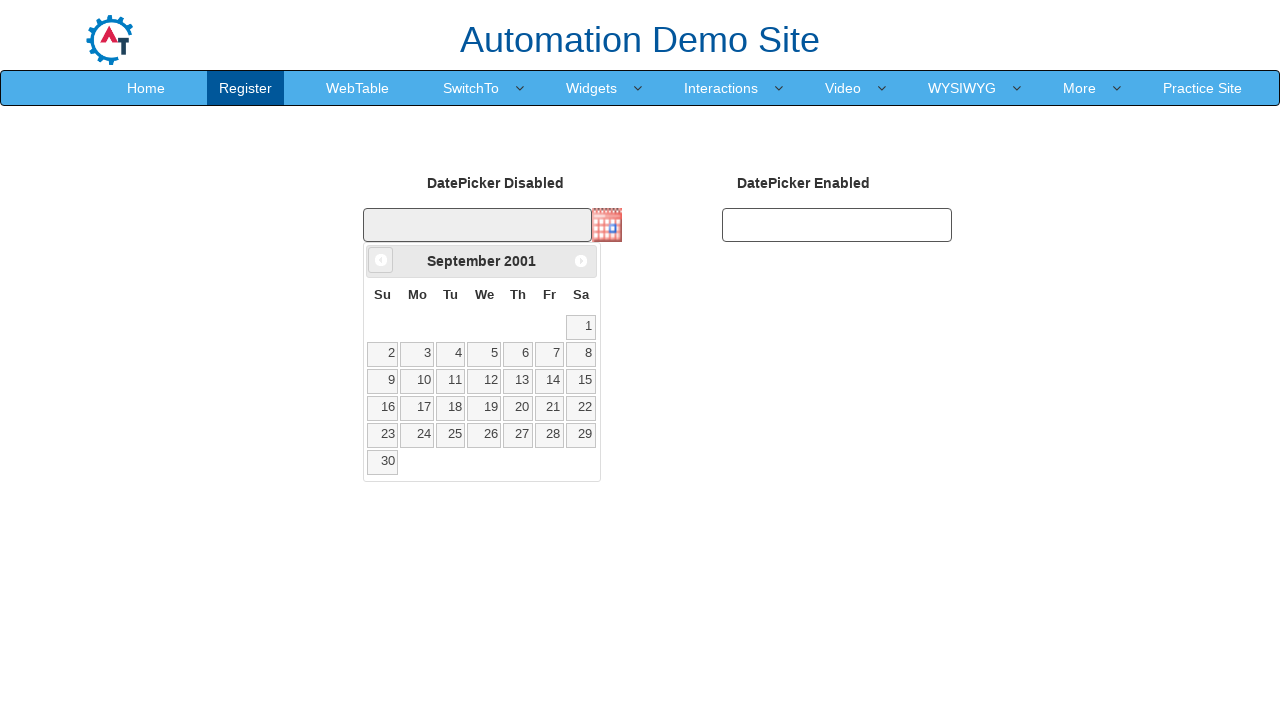

Clicked previous button to navigate to earlier year at (381, 260) on xpath=//*[@id='ui-datepicker-div']/div/a[1]/span
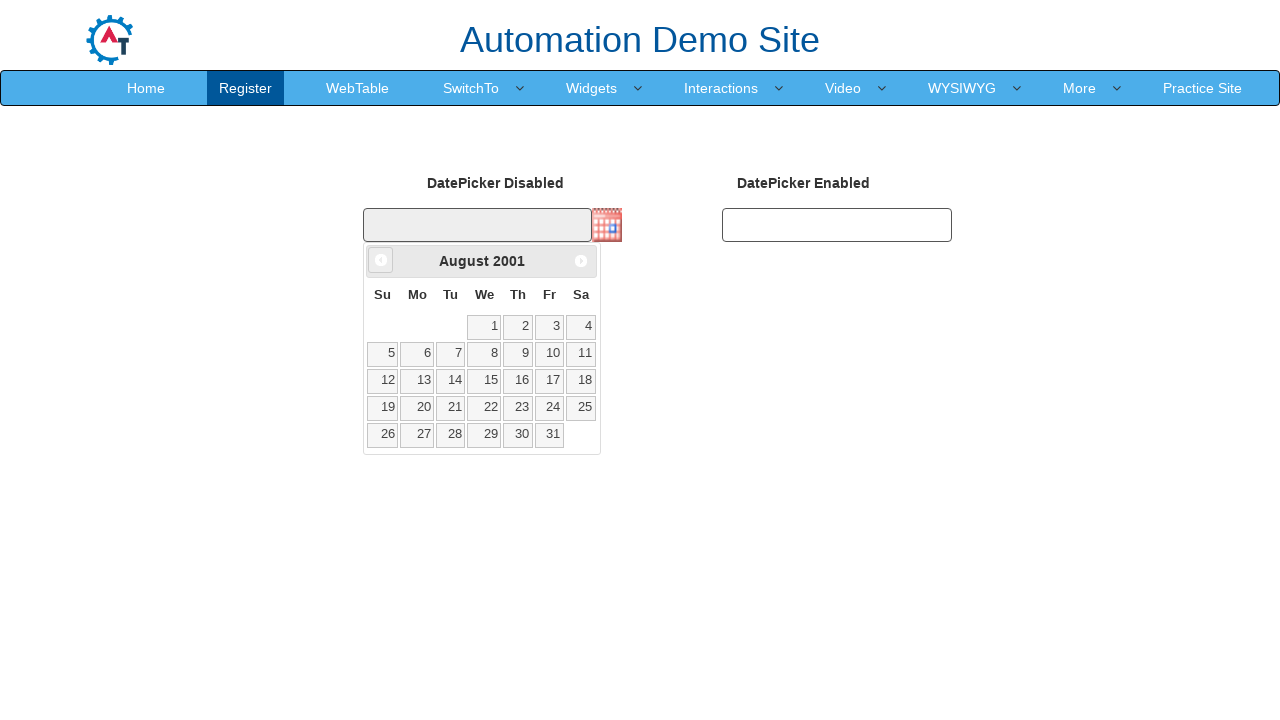

Clicked previous button to navigate to earlier year at (381, 260) on xpath=//*[@id='ui-datepicker-div']/div/a[1]/span
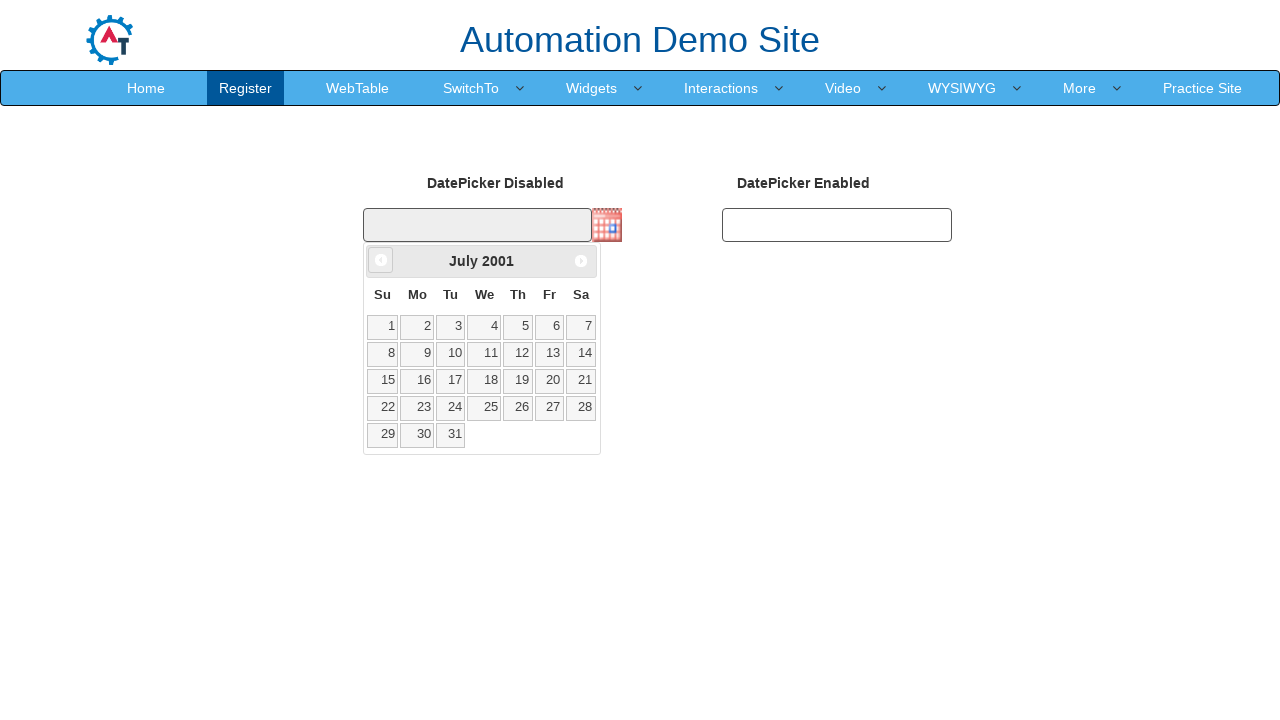

Clicked previous button to navigate to earlier year at (381, 260) on xpath=//*[@id='ui-datepicker-div']/div/a[1]/span
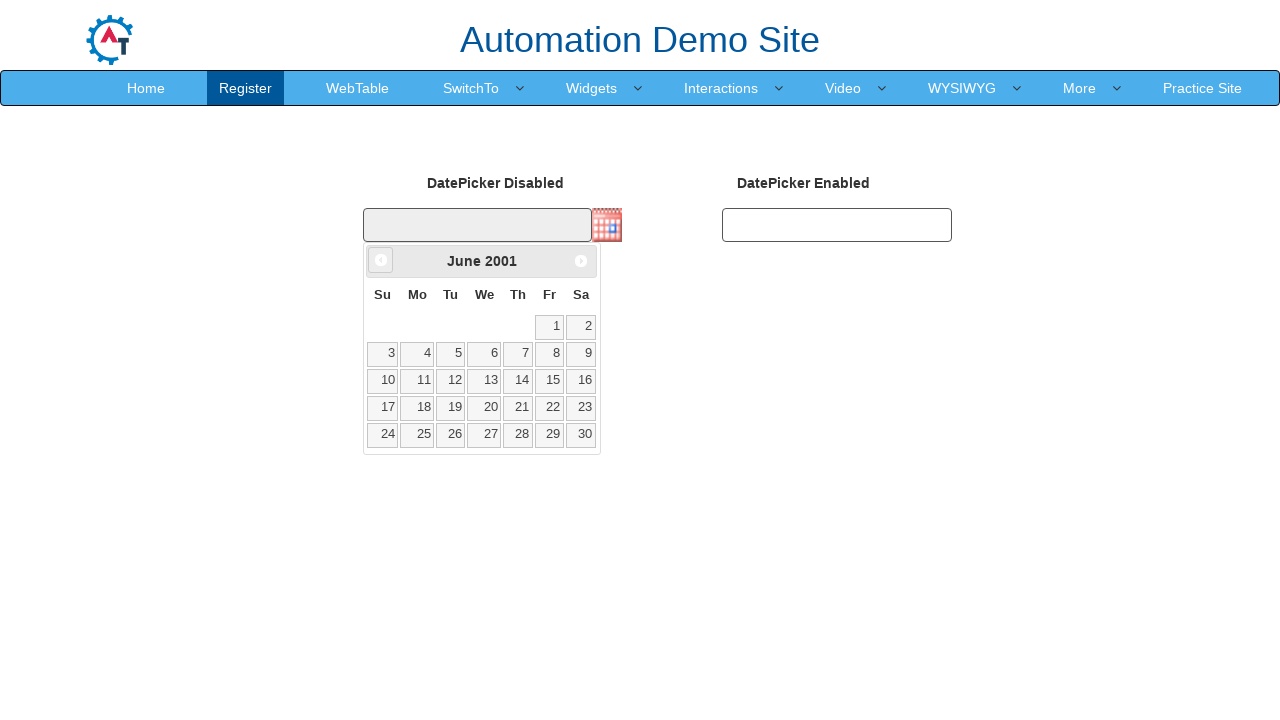

Clicked previous button to navigate to earlier year at (381, 260) on xpath=//*[@id='ui-datepicker-div']/div/a[1]/span
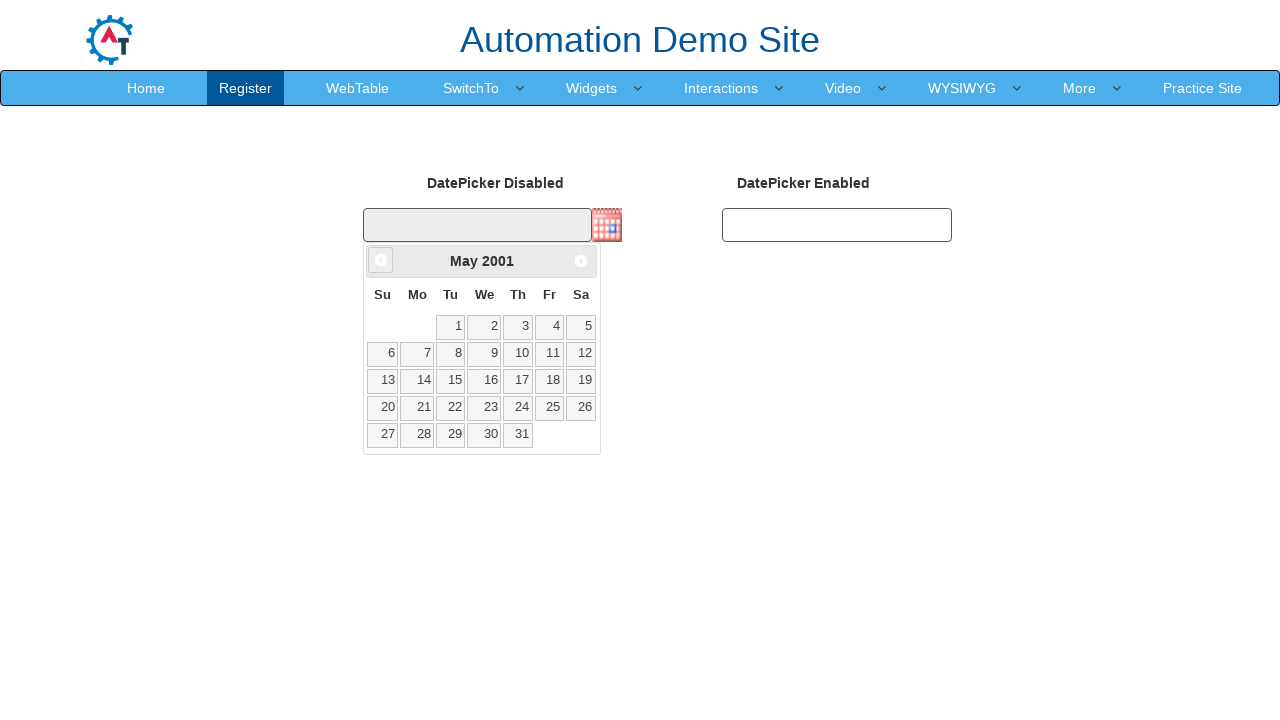

Clicked previous button to navigate to earlier year at (381, 260) on xpath=//*[@id='ui-datepicker-div']/div/a[1]/span
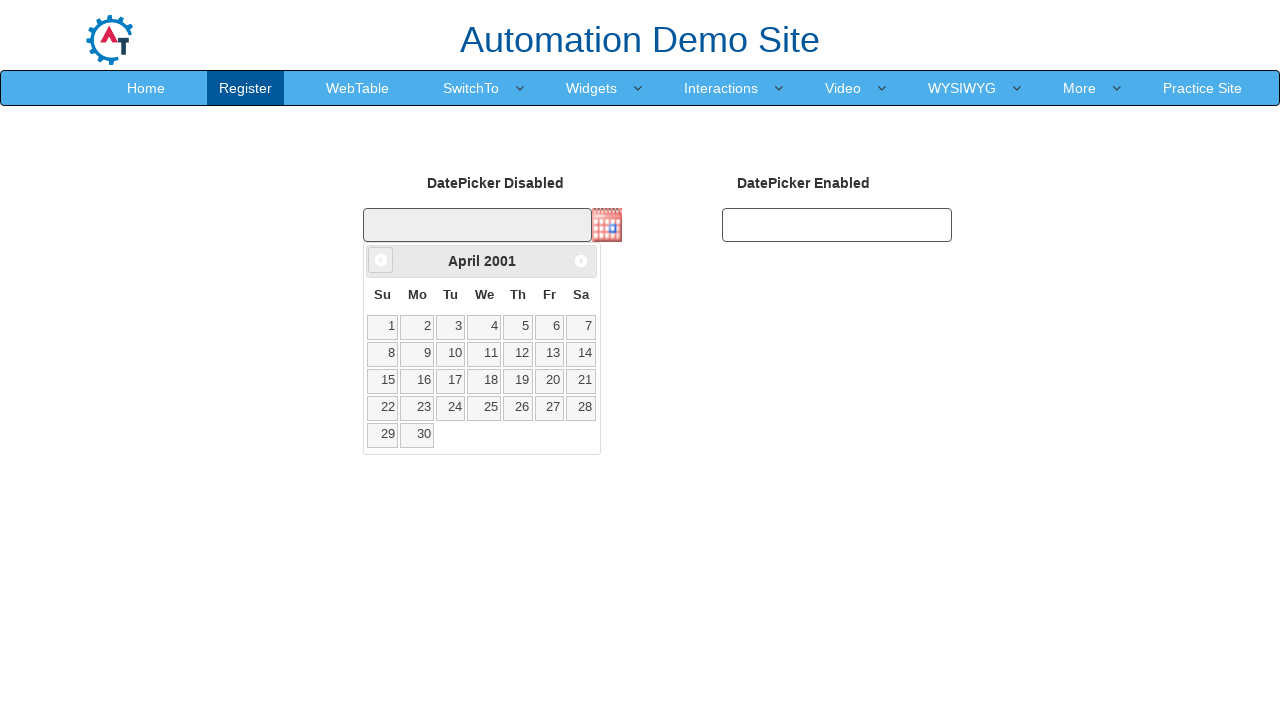

Clicked previous button to navigate to earlier year at (381, 260) on xpath=//*[@id='ui-datepicker-div']/div/a[1]/span
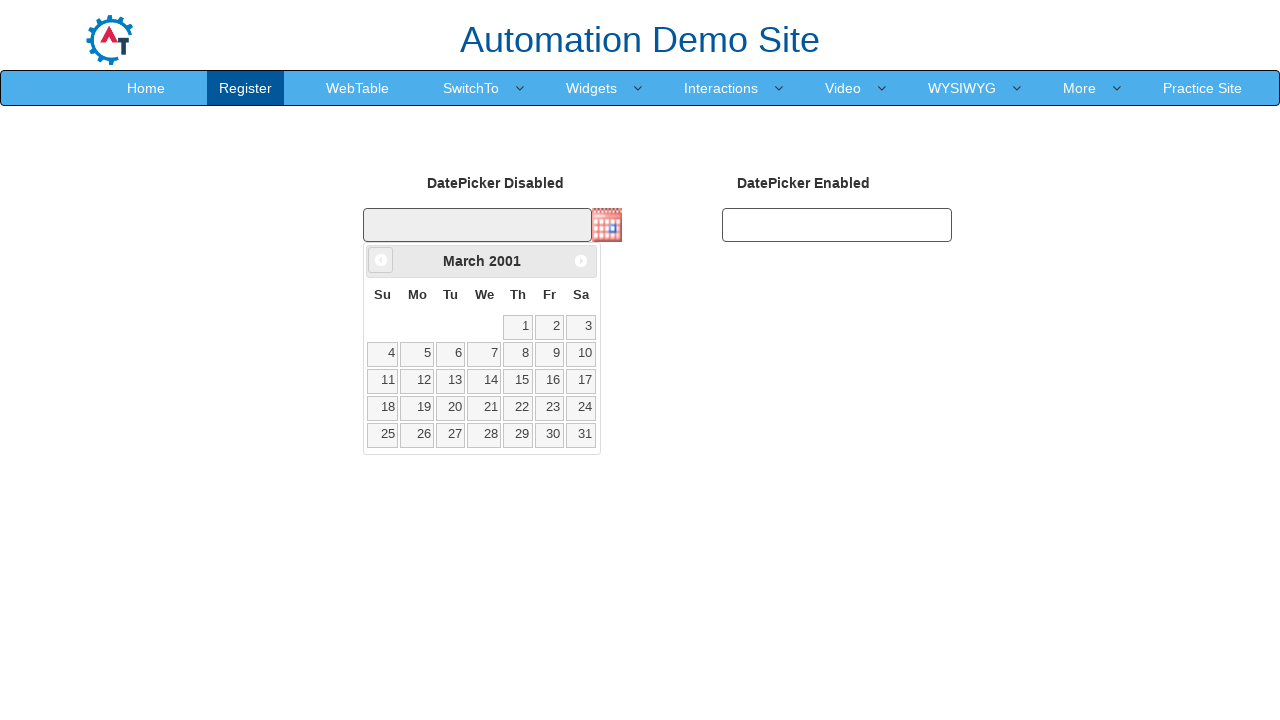

Clicked previous button to navigate to earlier year at (381, 260) on xpath=//*[@id='ui-datepicker-div']/div/a[1]/span
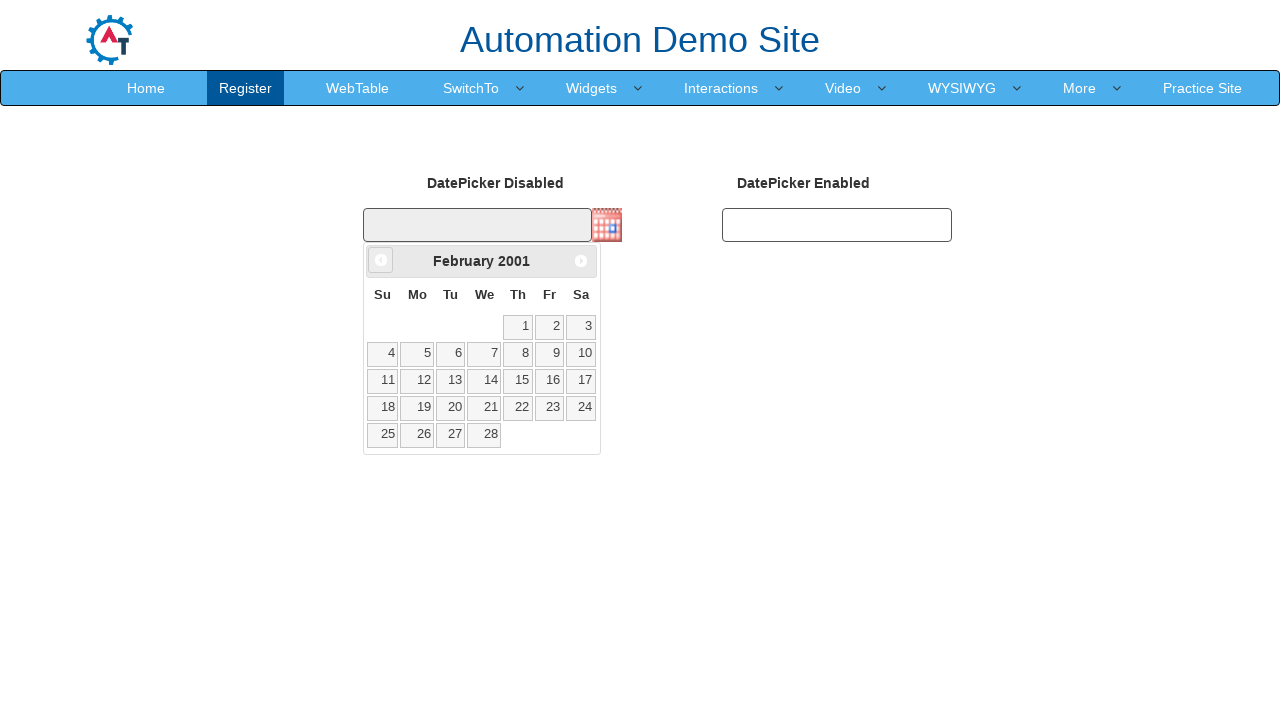

Clicked previous button to navigate to earlier year at (381, 260) on xpath=//*[@id='ui-datepicker-div']/div/a[1]/span
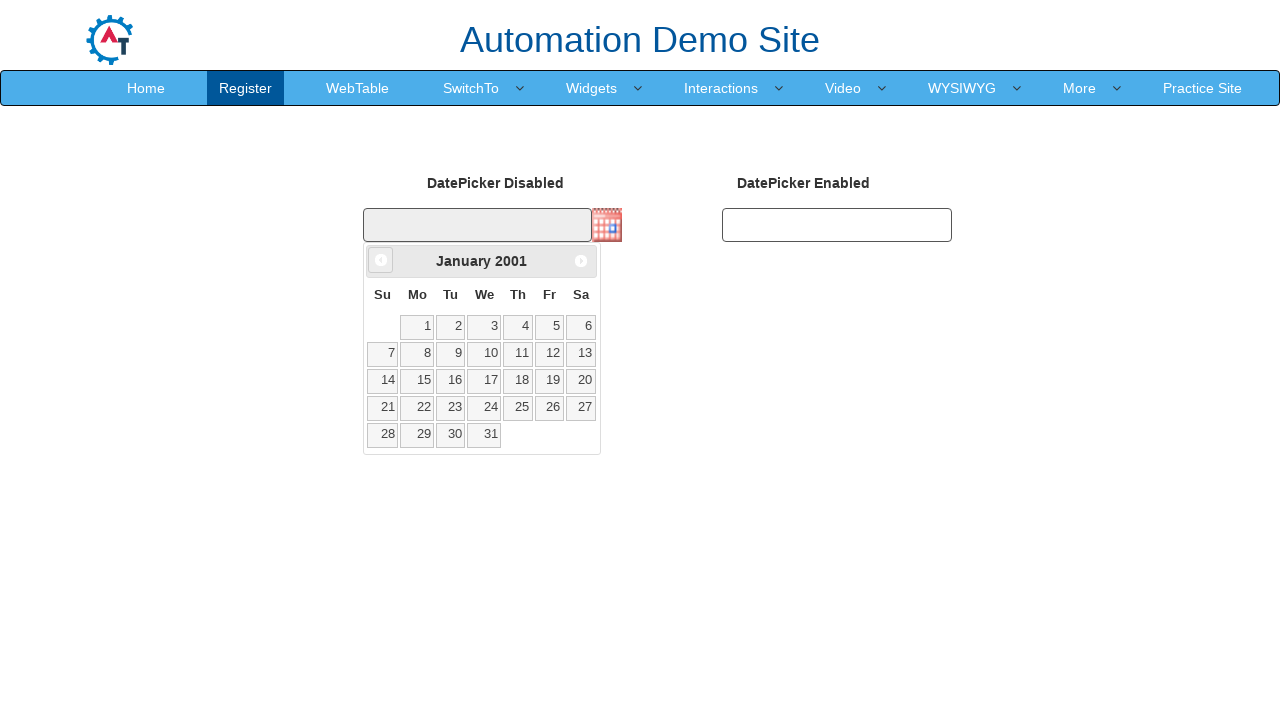

Clicked previous button to navigate to earlier year at (381, 260) on xpath=//*[@id='ui-datepicker-div']/div/a[1]/span
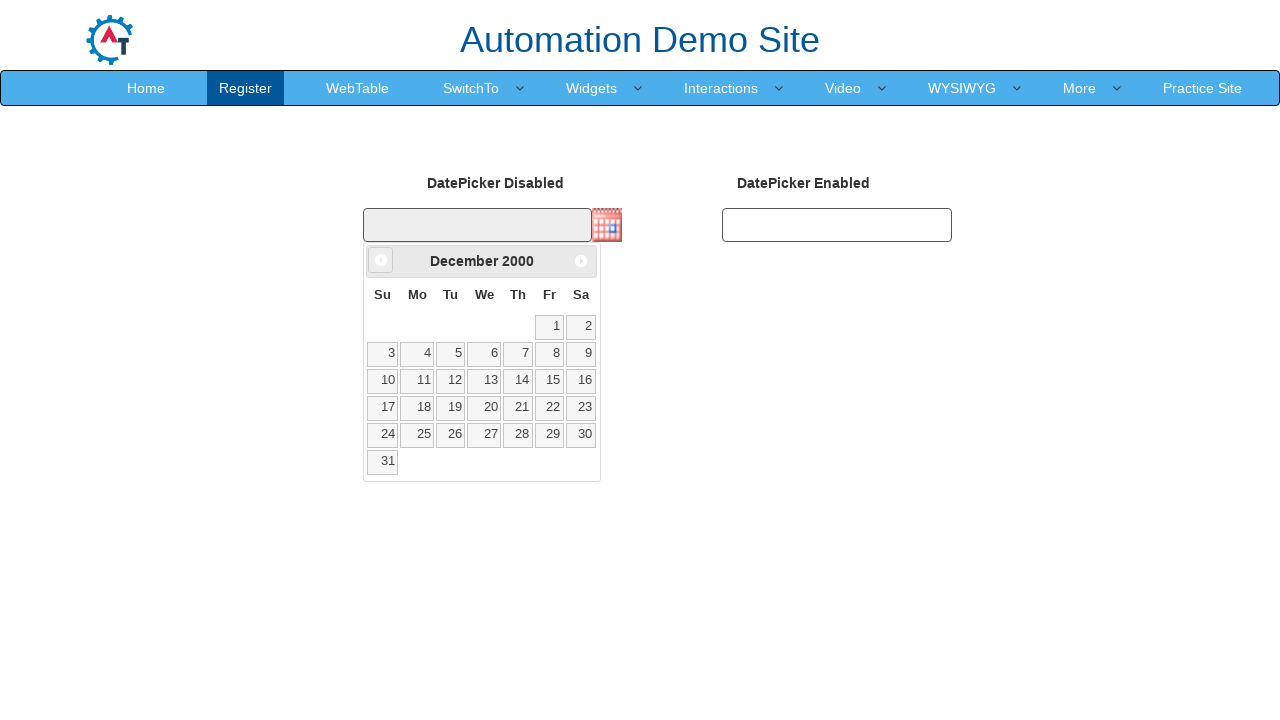

Clicked previous button to navigate to earlier year at (381, 260) on xpath=//*[@id='ui-datepicker-div']/div/a[1]/span
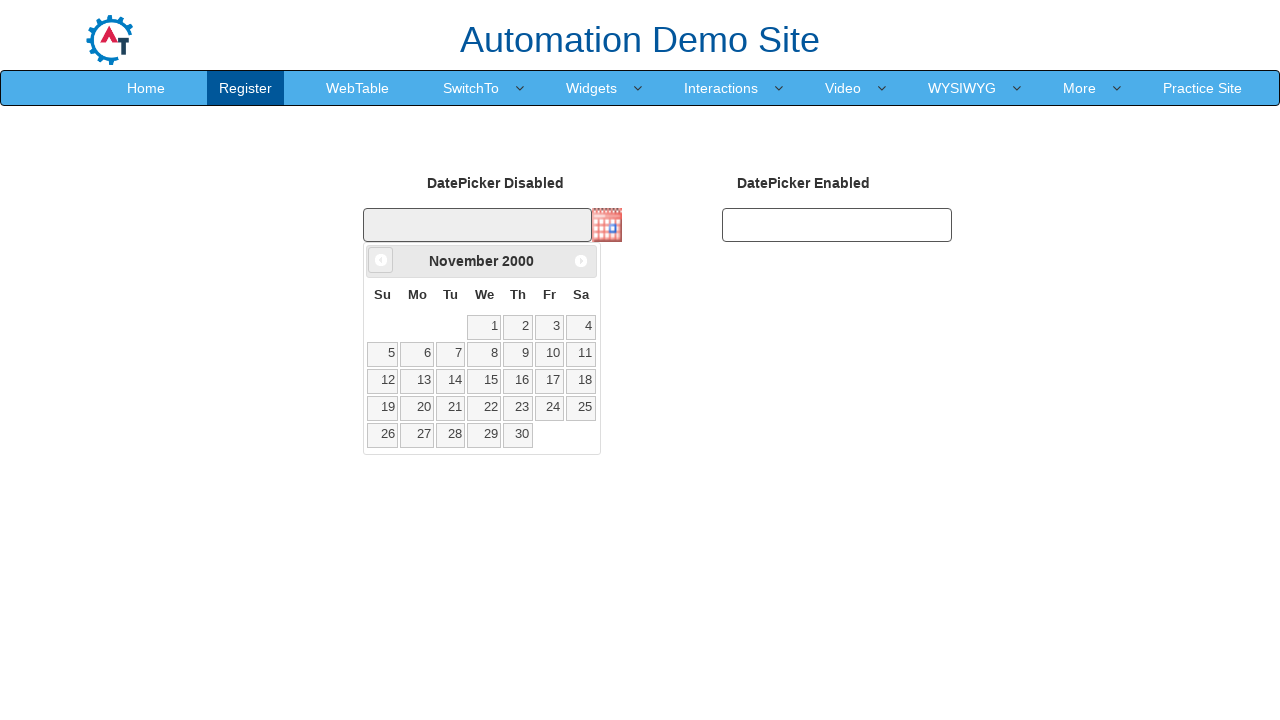

Clicked previous button to navigate to earlier year at (381, 260) on xpath=//*[@id='ui-datepicker-div']/div/a[1]/span
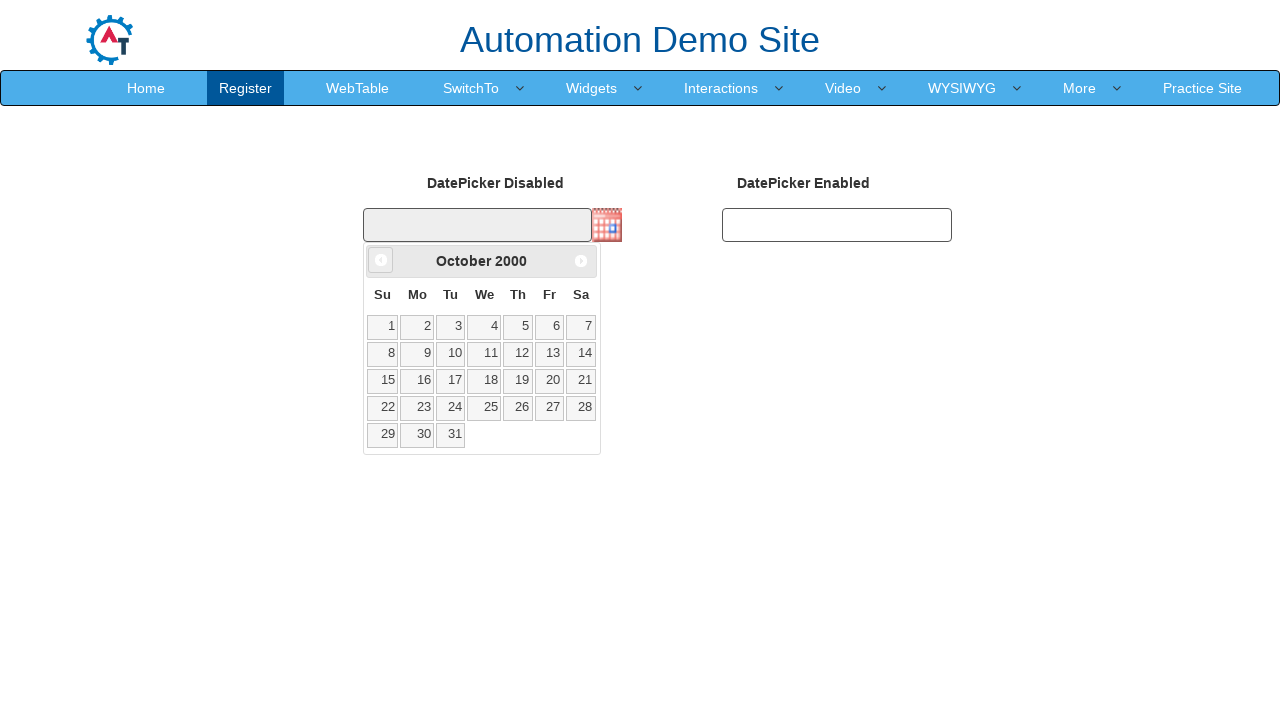

Clicked previous button to navigate to earlier year at (381, 260) on xpath=//*[@id='ui-datepicker-div']/div/a[1]/span
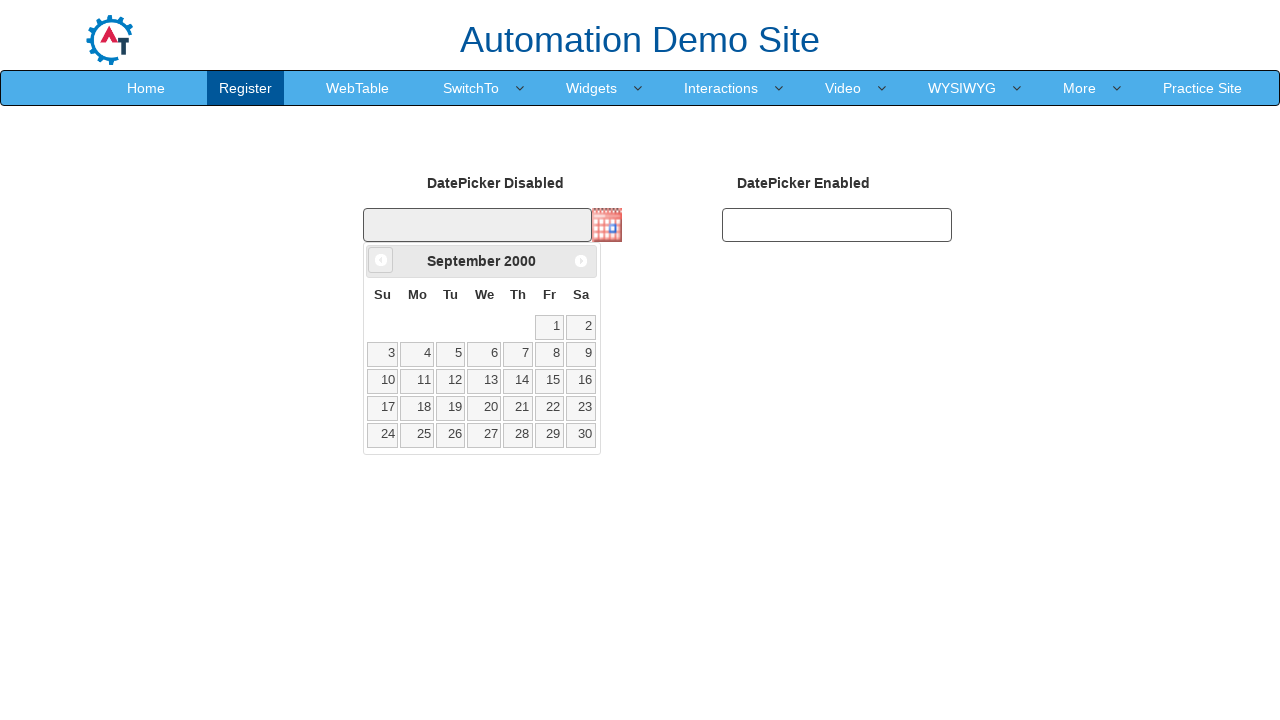

Clicked previous button to navigate to earlier year at (381, 260) on xpath=//*[@id='ui-datepicker-div']/div/a[1]/span
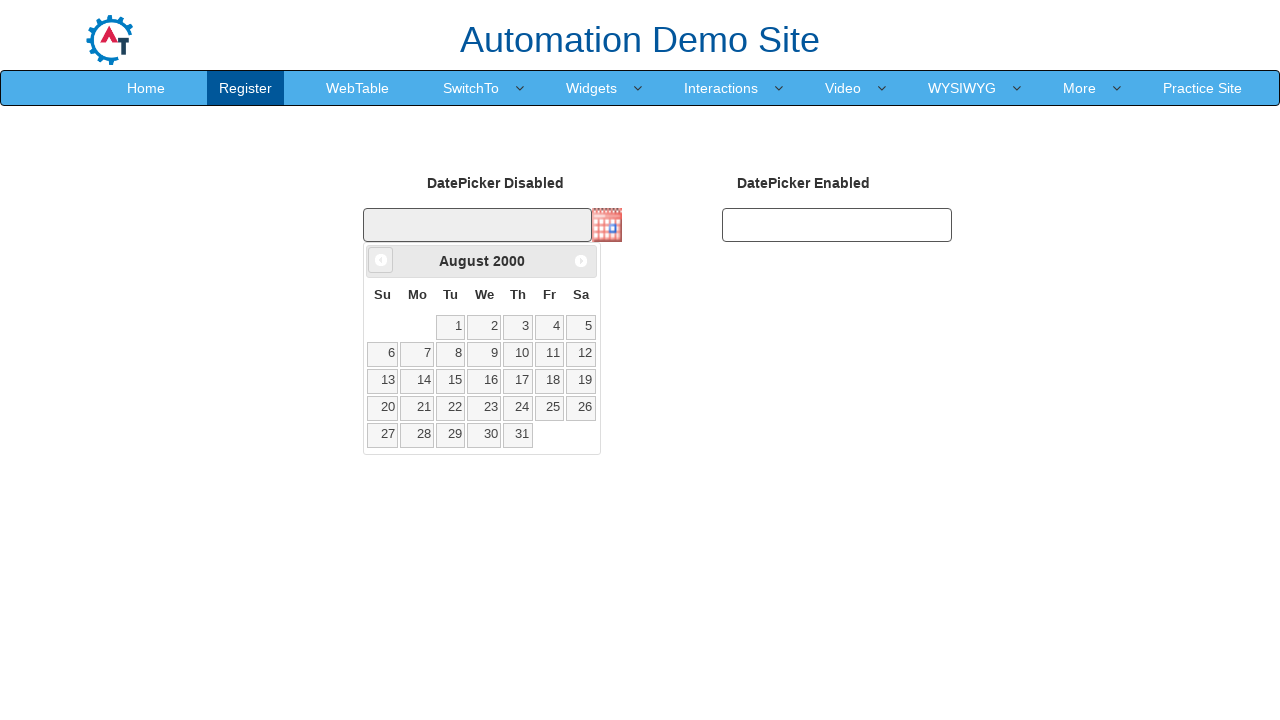

Clicked previous button to navigate to earlier year at (381, 260) on xpath=//*[@id='ui-datepicker-div']/div/a[1]/span
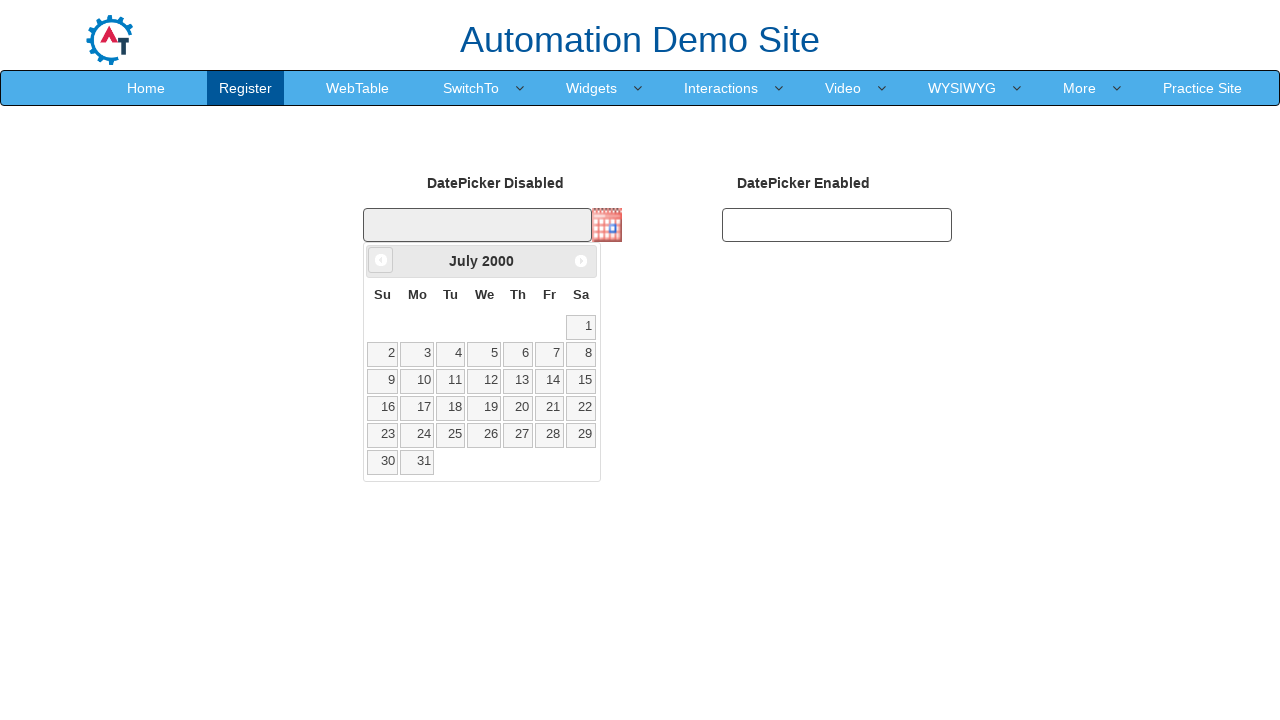

Clicked previous button to navigate to earlier year at (381, 260) on xpath=//*[@id='ui-datepicker-div']/div/a[1]/span
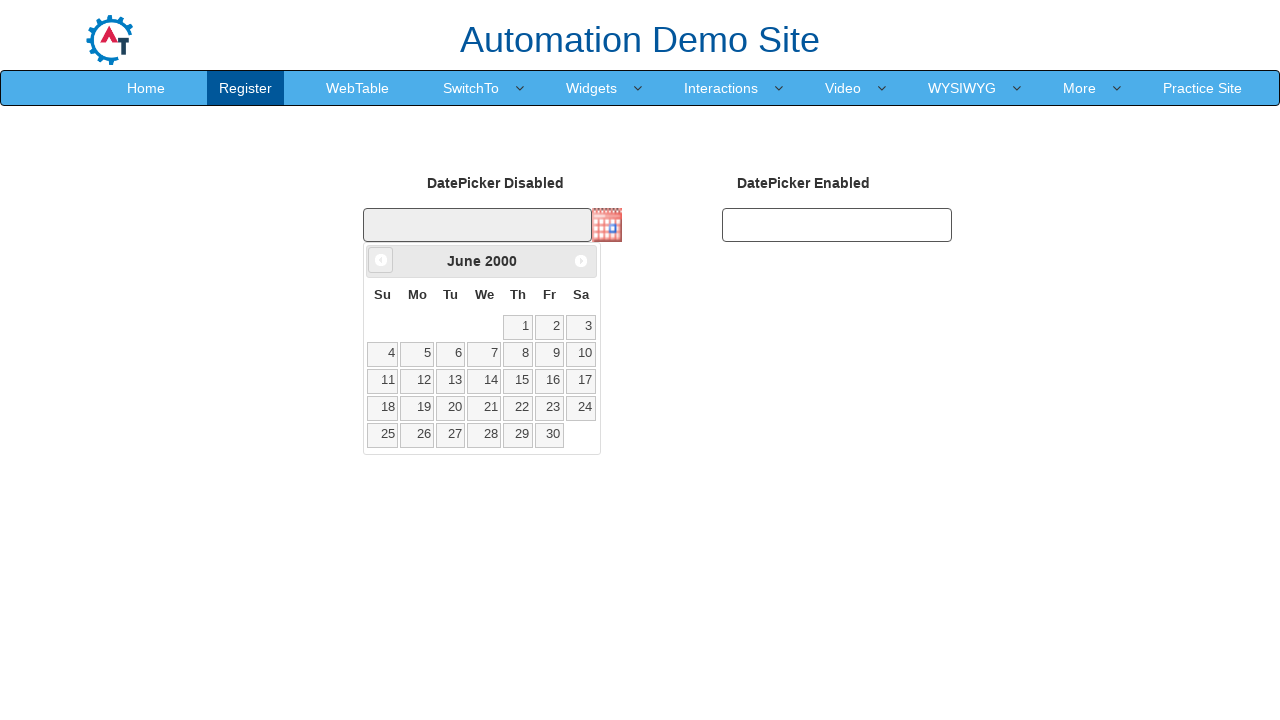

Clicked previous button to navigate to earlier year at (381, 260) on xpath=//*[@id='ui-datepicker-div']/div/a[1]/span
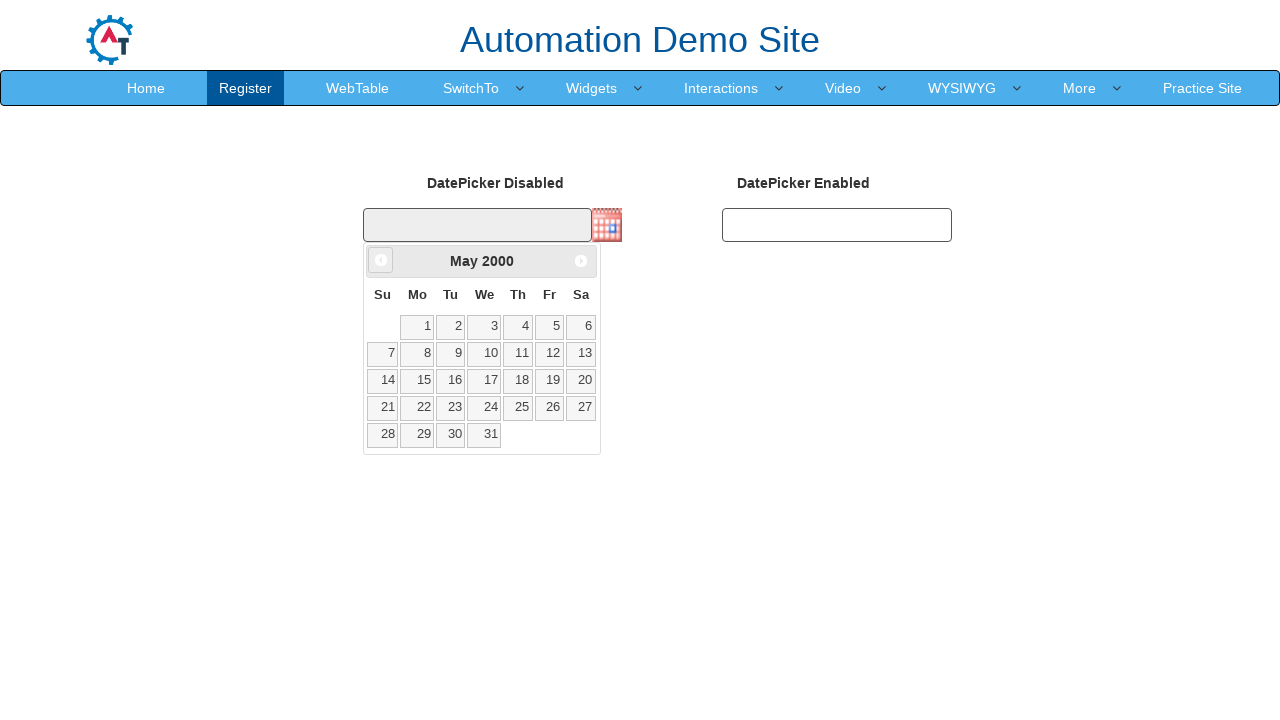

Clicked previous button to navigate to earlier year at (381, 260) on xpath=//*[@id='ui-datepicker-div']/div/a[1]/span
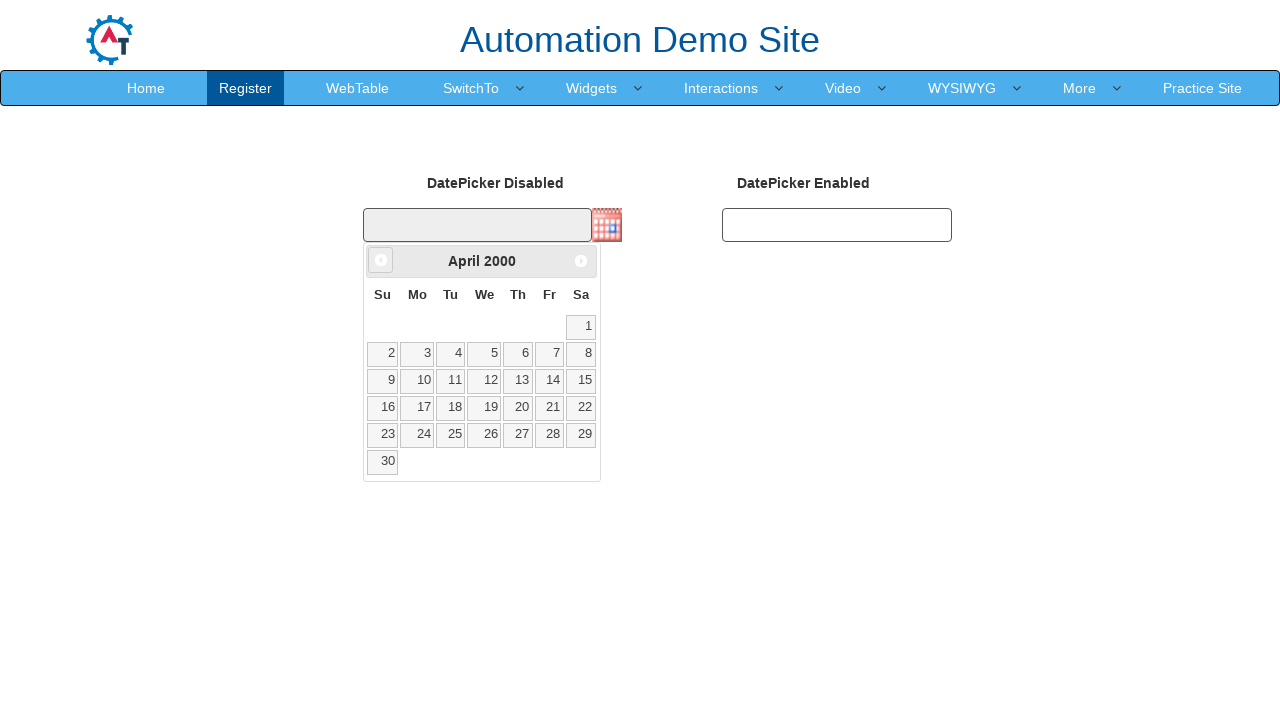

Clicked previous button to navigate to earlier year at (381, 260) on xpath=//*[@id='ui-datepicker-div']/div/a[1]/span
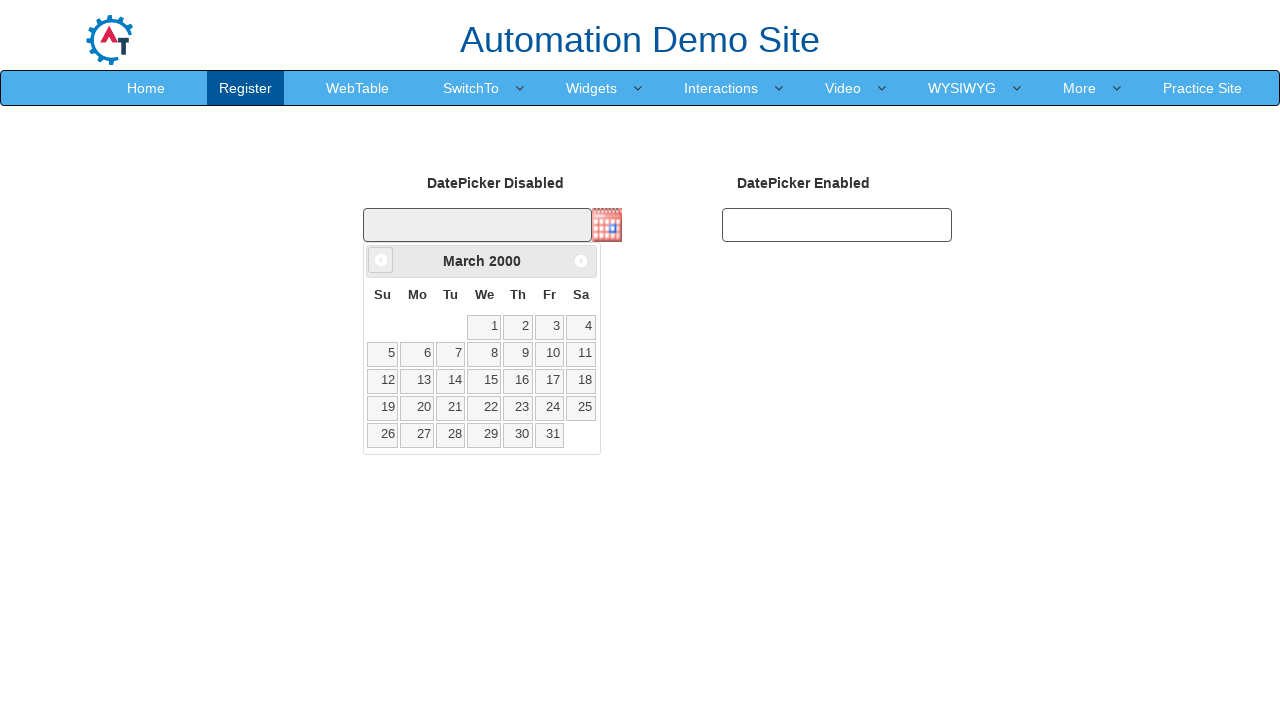

Clicked previous button to navigate to earlier year at (381, 260) on xpath=//*[@id='ui-datepicker-div']/div/a[1]/span
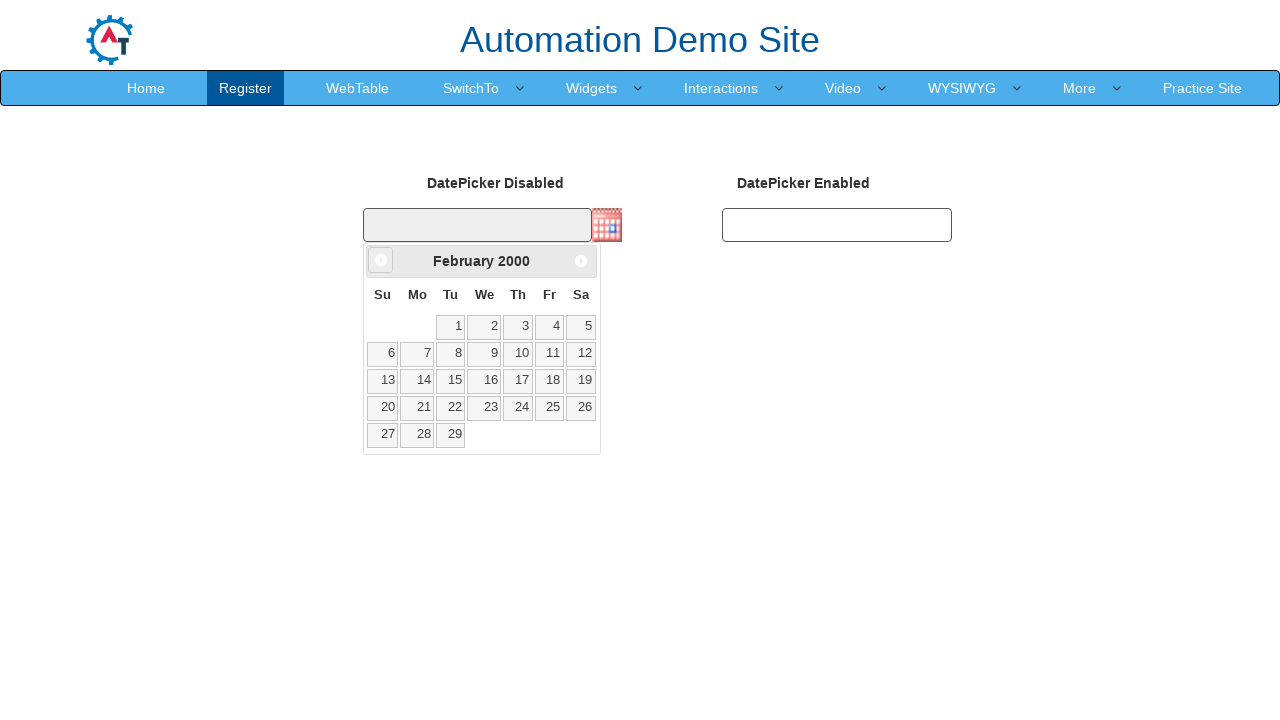

Clicked previous button to navigate to earlier year at (381, 260) on xpath=//*[@id='ui-datepicker-div']/div/a[1]/span
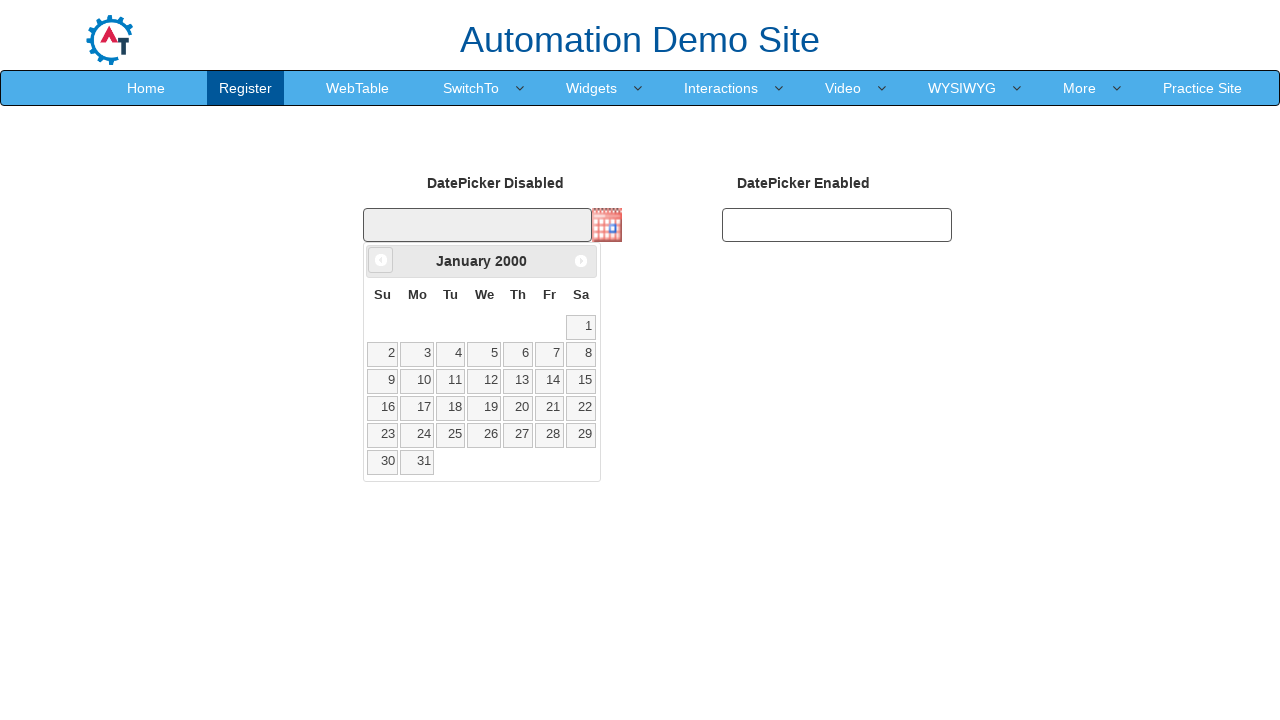

Clicked previous button to navigate to earlier year at (381, 260) on xpath=//*[@id='ui-datepicker-div']/div/a[1]/span
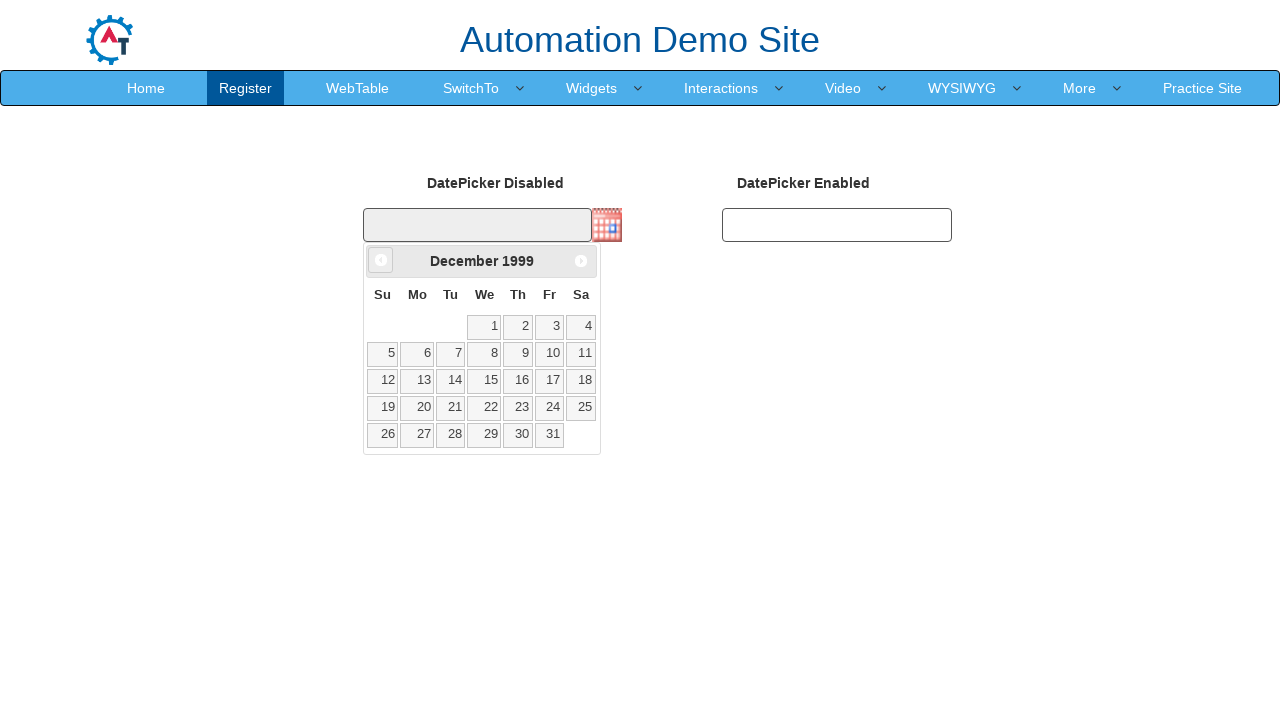

Clicked previous button to navigate to earlier year at (381, 260) on xpath=//*[@id='ui-datepicker-div']/div/a[1]/span
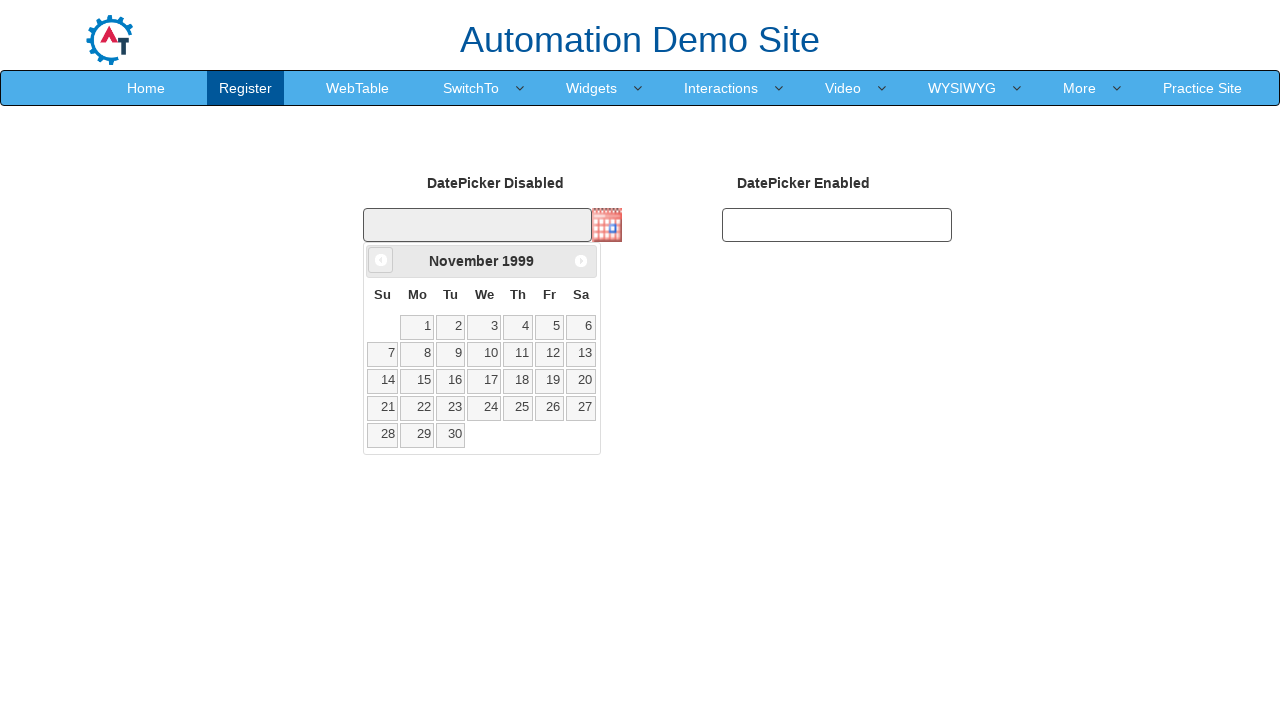

Clicked previous button to navigate to earlier year at (381, 260) on xpath=//*[@id='ui-datepicker-div']/div/a[1]/span
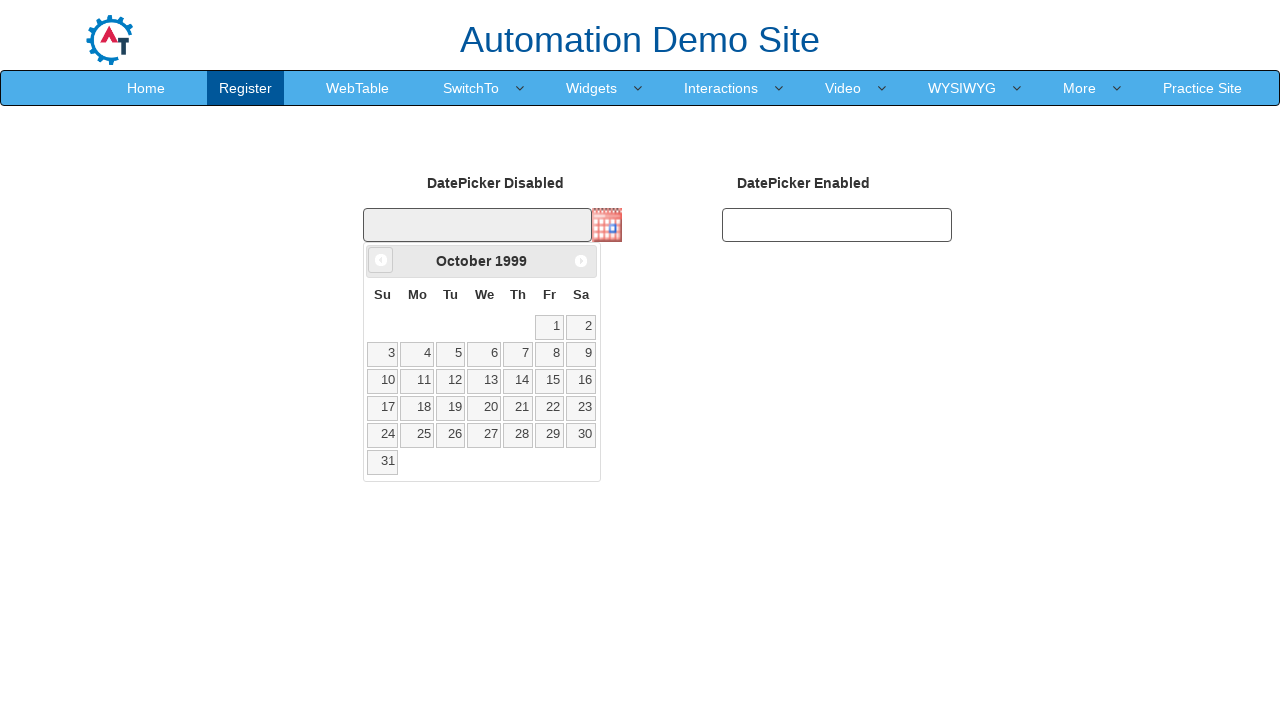

Clicked previous button to navigate to earlier year at (381, 260) on xpath=//*[@id='ui-datepicker-div']/div/a[1]/span
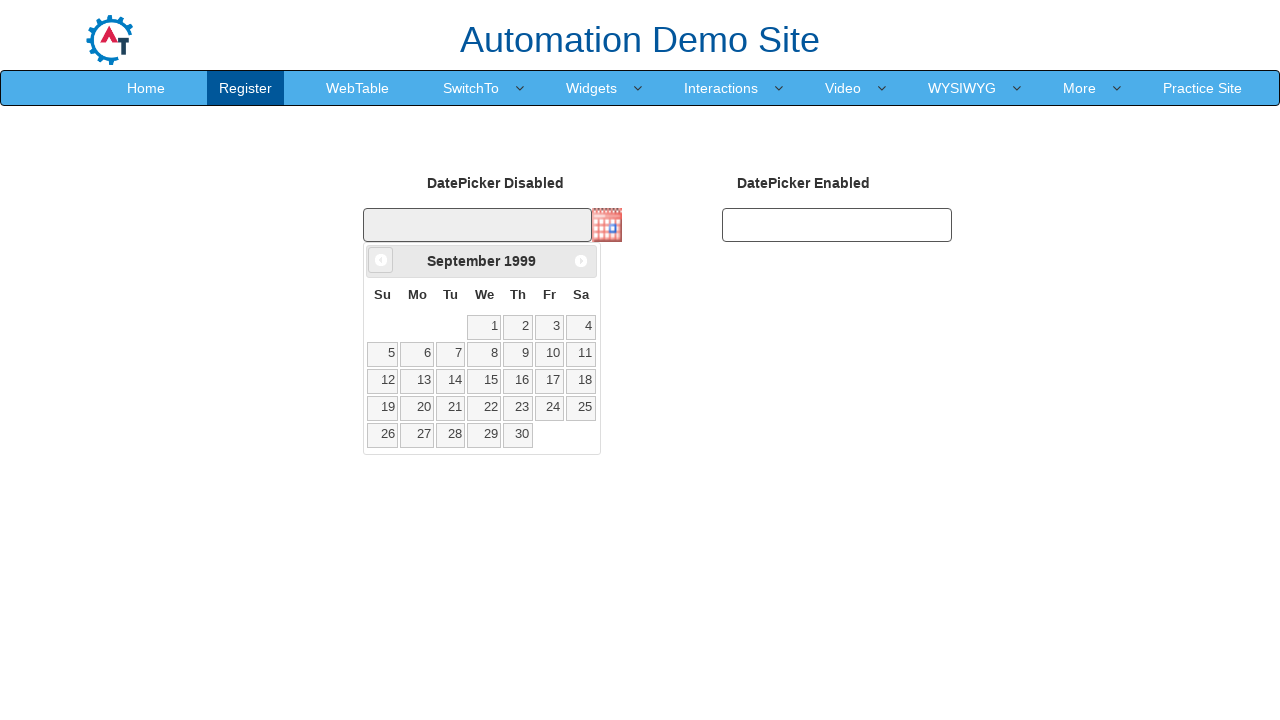

Clicked previous button to navigate to earlier year at (381, 260) on xpath=//*[@id='ui-datepicker-div']/div/a[1]/span
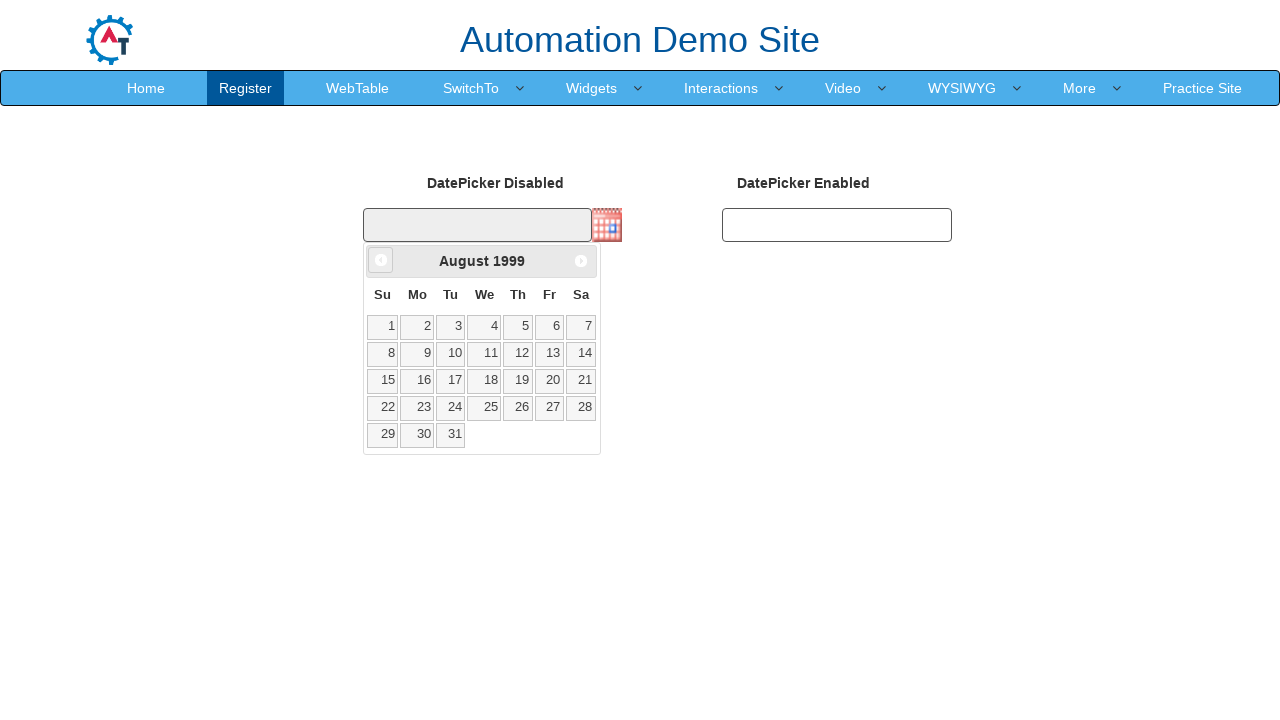

Clicked previous button to navigate to earlier year at (381, 260) on xpath=//*[@id='ui-datepicker-div']/div/a[1]/span
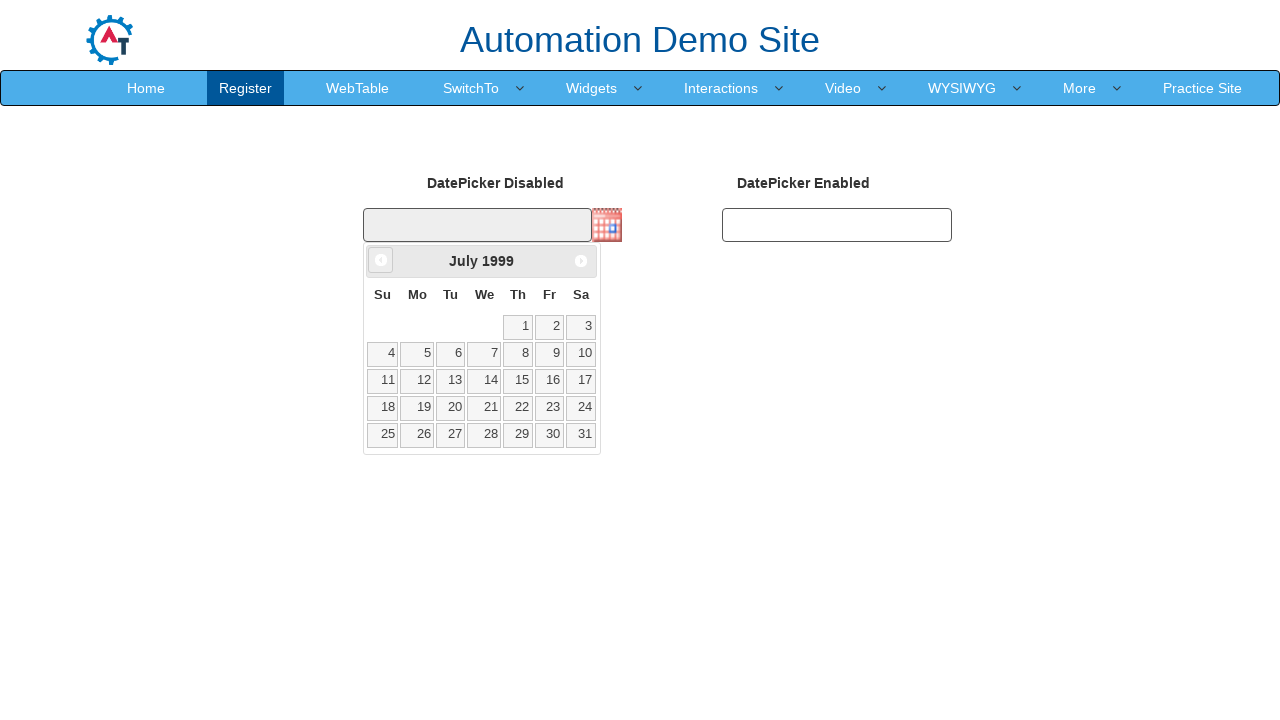

Clicked previous button to navigate to earlier year at (381, 260) on xpath=//*[@id='ui-datepicker-div']/div/a[1]/span
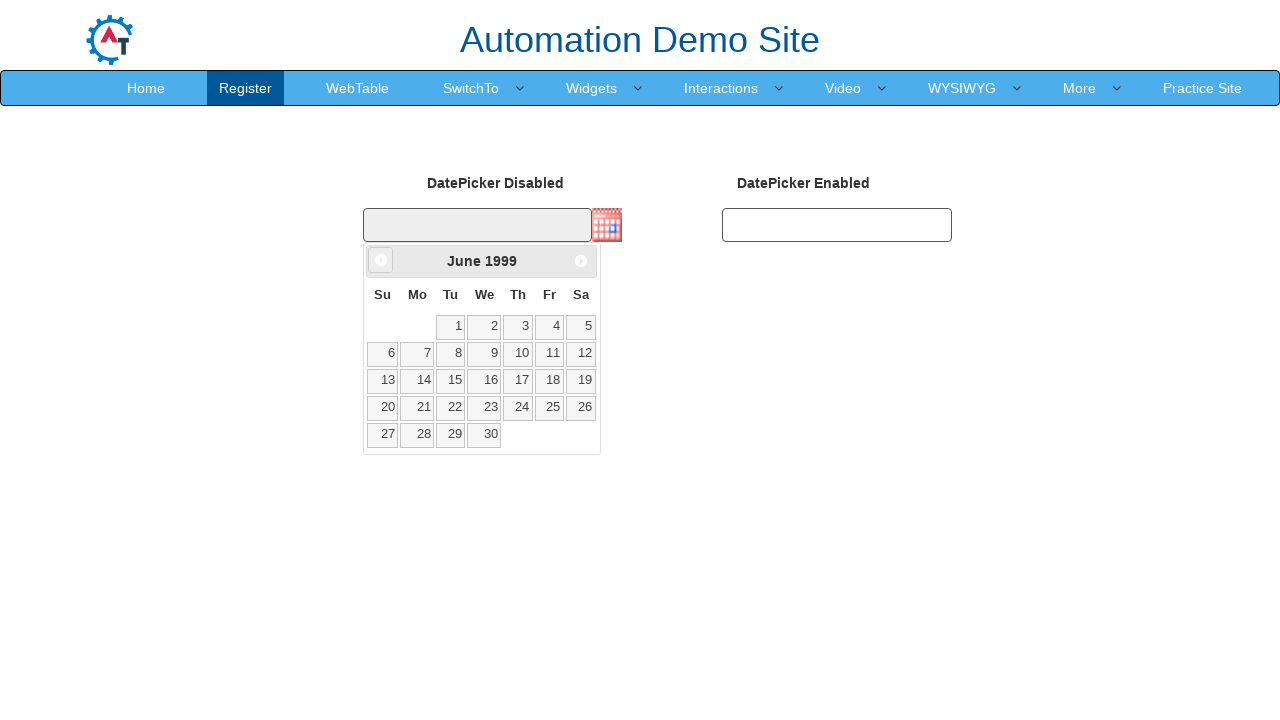

Clicked previous button to navigate to earlier year at (381, 260) on xpath=//*[@id='ui-datepicker-div']/div/a[1]/span
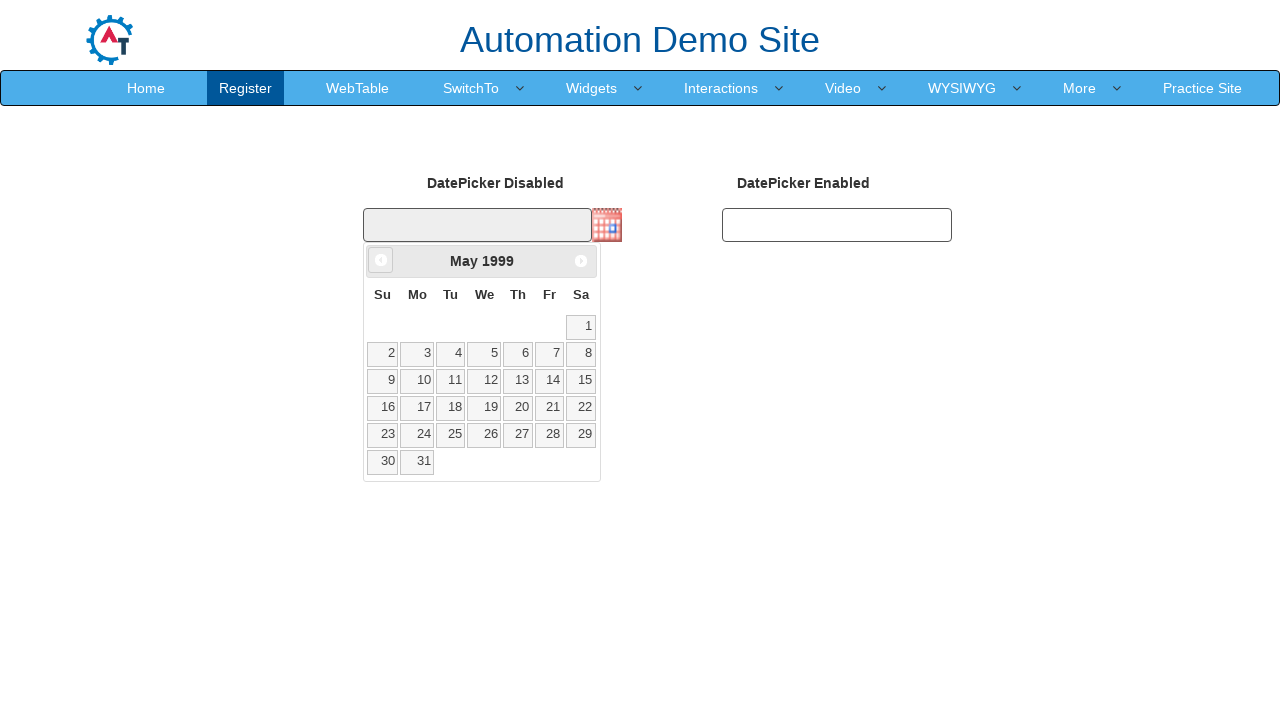

Clicked previous button to navigate to earlier year at (381, 260) on xpath=//*[@id='ui-datepicker-div']/div/a[1]/span
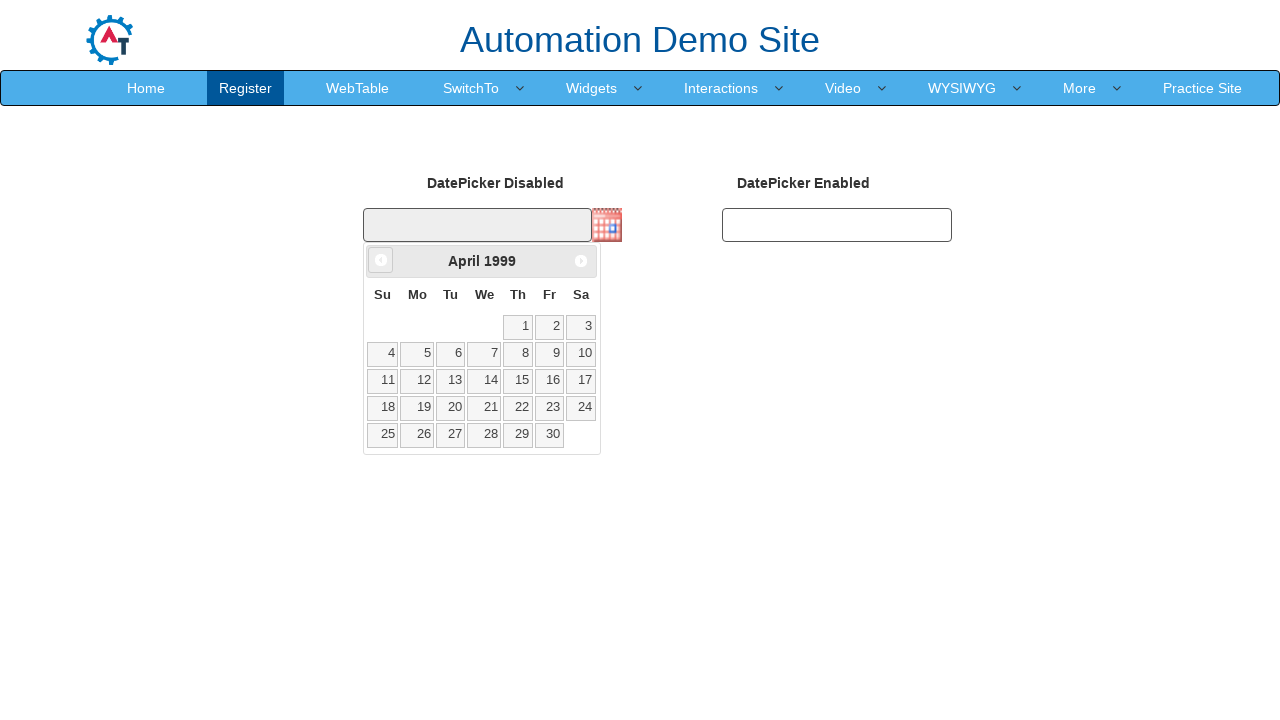

Clicked previous button to navigate to earlier year at (381, 260) on xpath=//*[@id='ui-datepicker-div']/div/a[1]/span
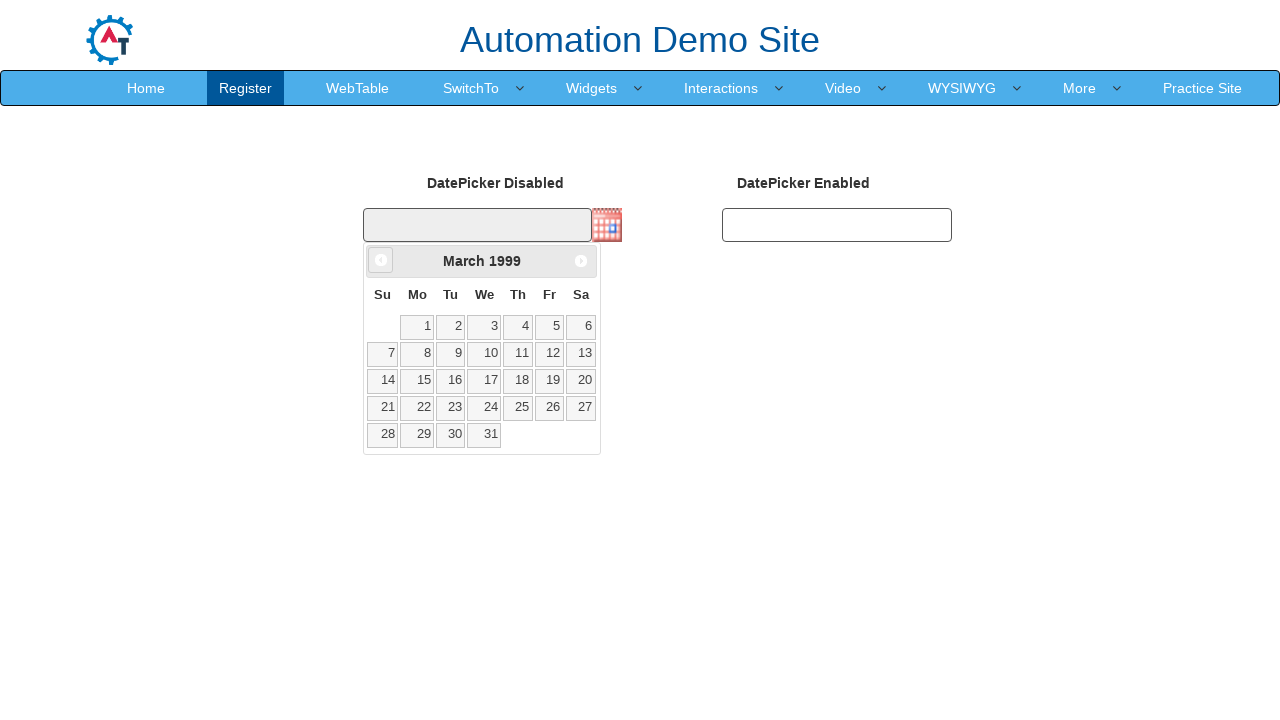

Clicked previous button to navigate to earlier year at (381, 260) on xpath=//*[@id='ui-datepicker-div']/div/a[1]/span
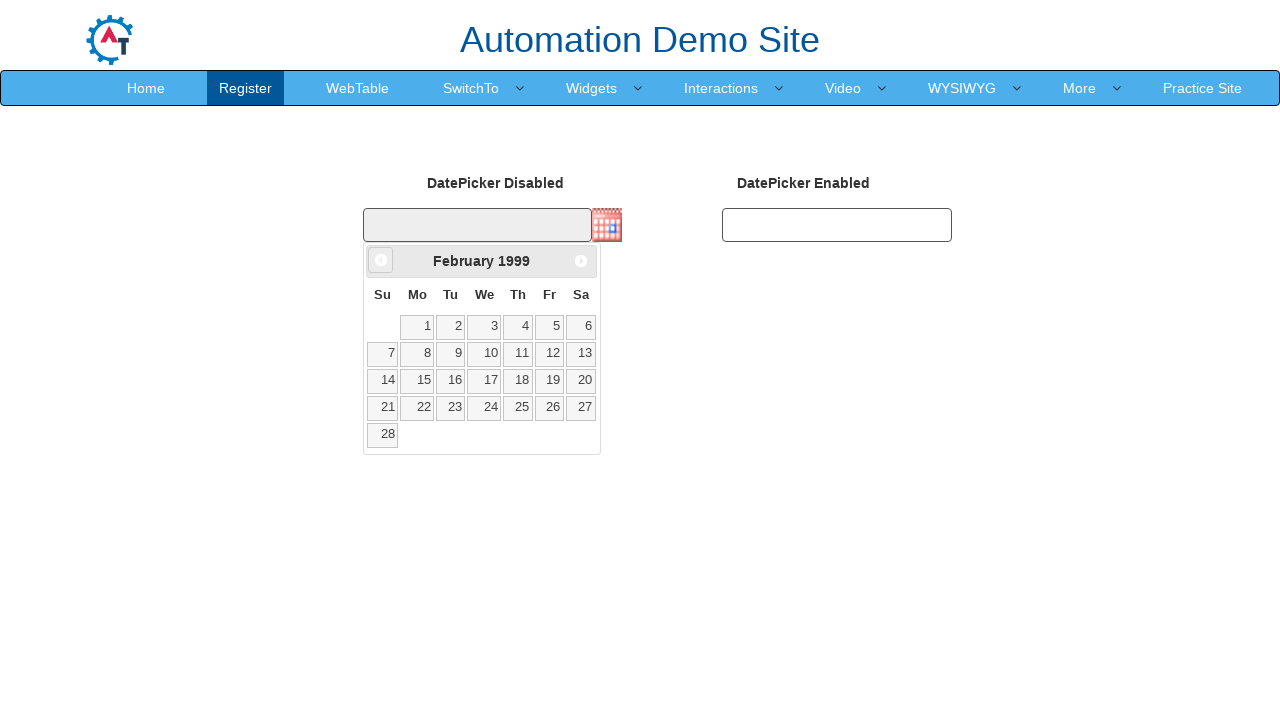

Clicked previous button to navigate to earlier year at (381, 260) on xpath=//*[@id='ui-datepicker-div']/div/a[1]/span
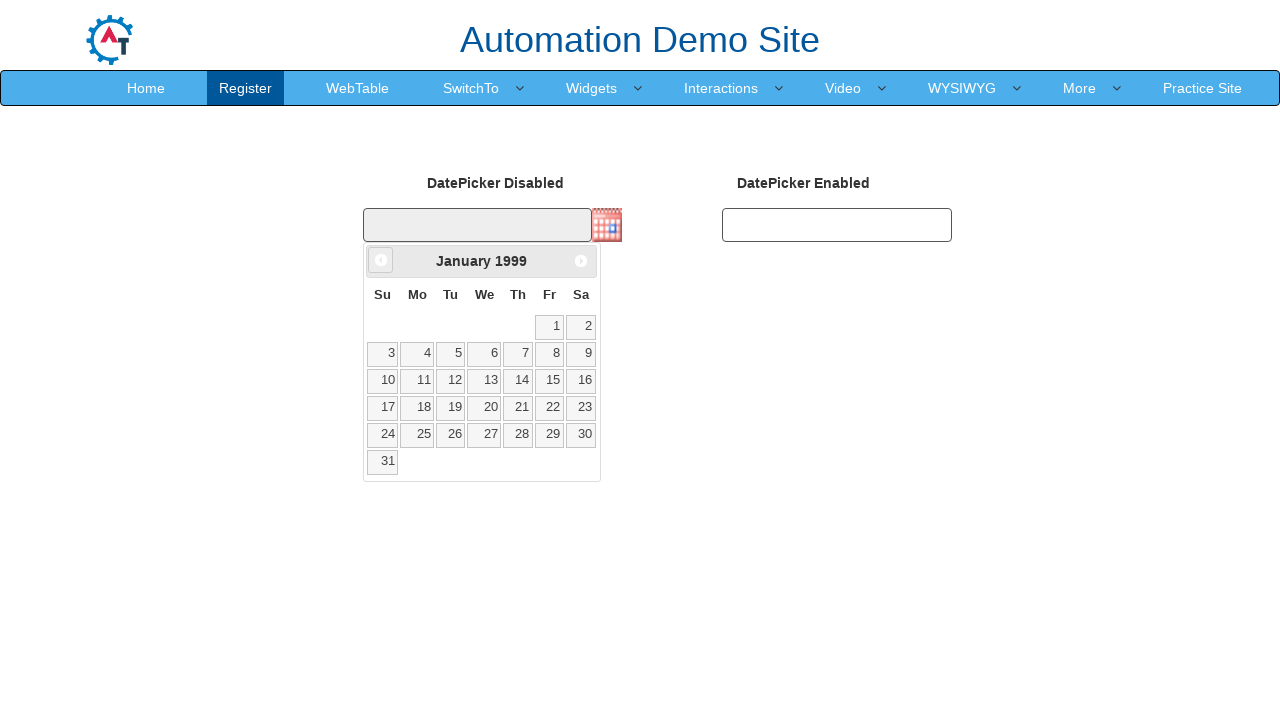

Clicked previous button to navigate to earlier year at (381, 260) on xpath=//*[@id='ui-datepicker-div']/div/a[1]/span
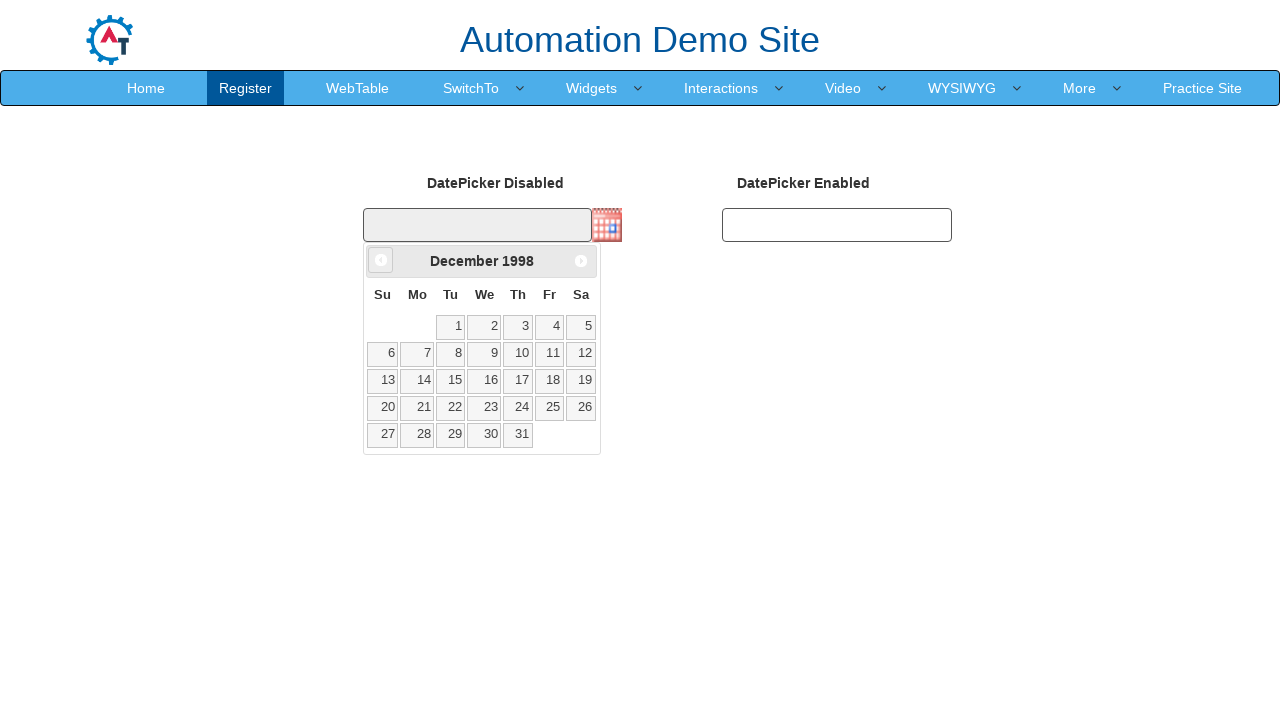

Clicked previous button to navigate to April at (381, 260) on xpath=//*[@id='ui-datepicker-div']/div/a[1]/span
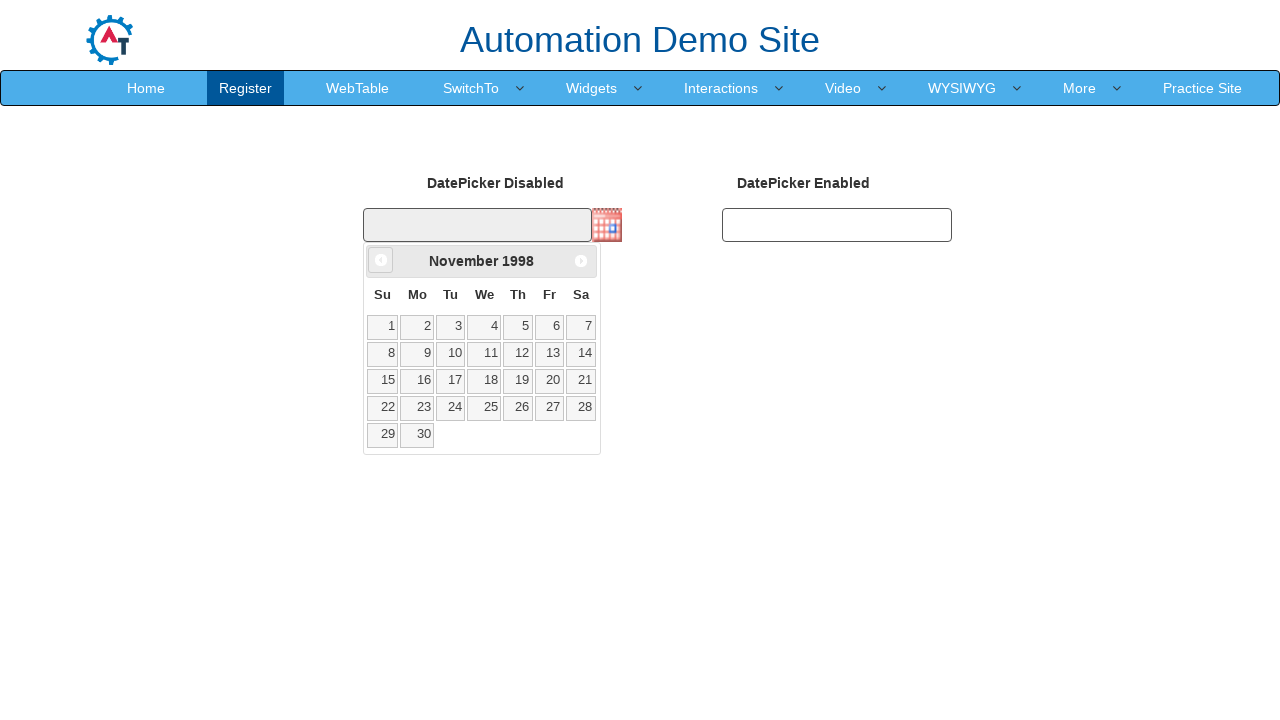

Clicked previous button to navigate to April at (381, 260) on xpath=//*[@id='ui-datepicker-div']/div/a[1]/span
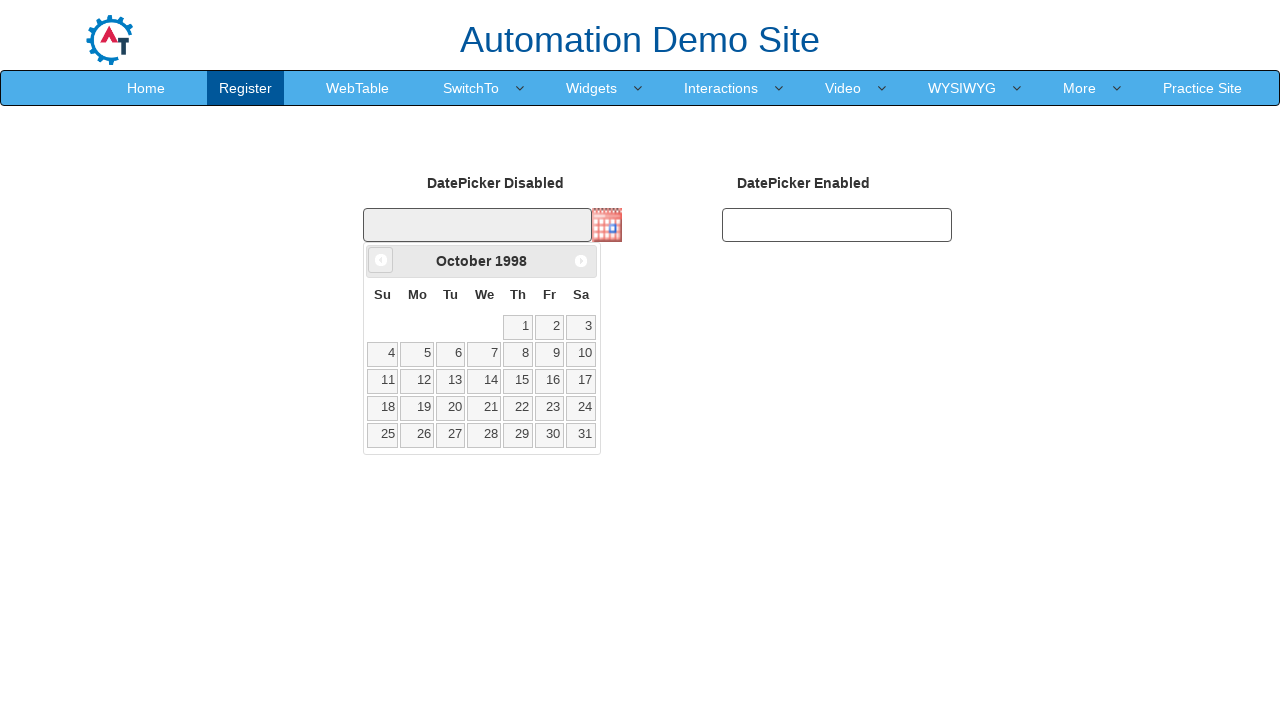

Clicked previous button to navigate to April at (381, 260) on xpath=//*[@id='ui-datepicker-div']/div/a[1]/span
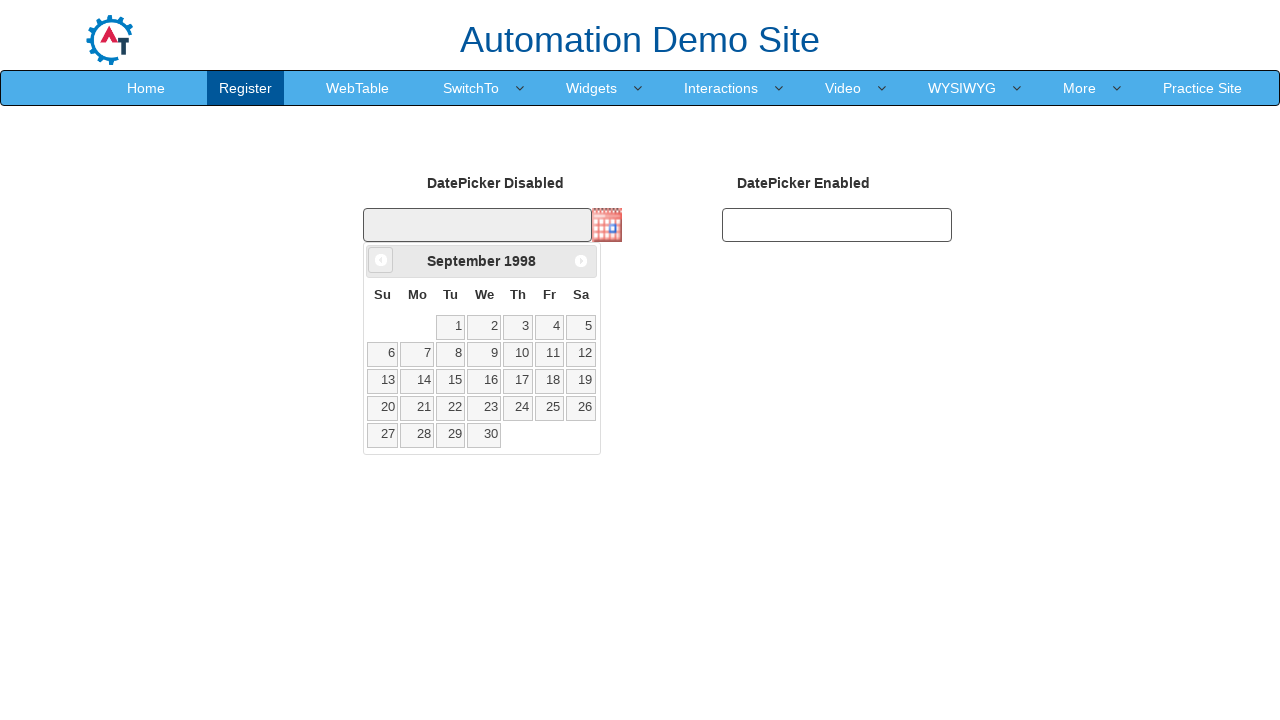

Clicked previous button to navigate to April at (381, 260) on xpath=//*[@id='ui-datepicker-div']/div/a[1]/span
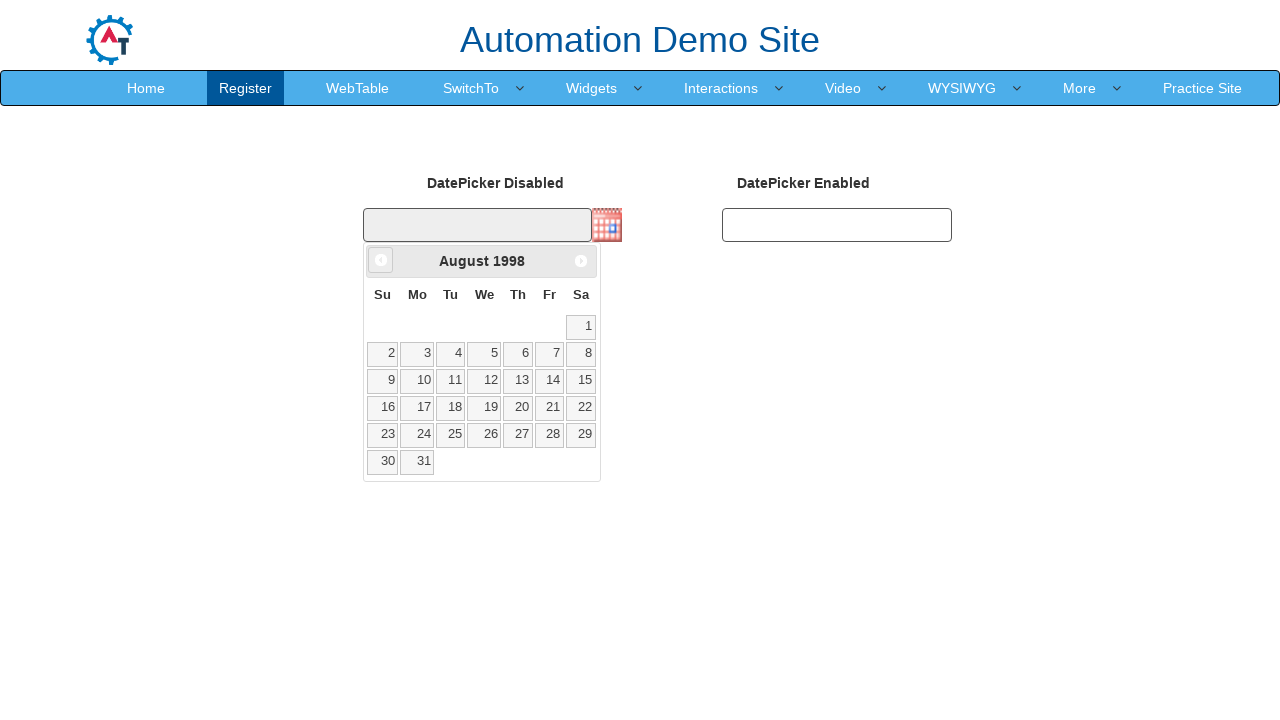

Clicked previous button to navigate to April at (381, 260) on xpath=//*[@id='ui-datepicker-div']/div/a[1]/span
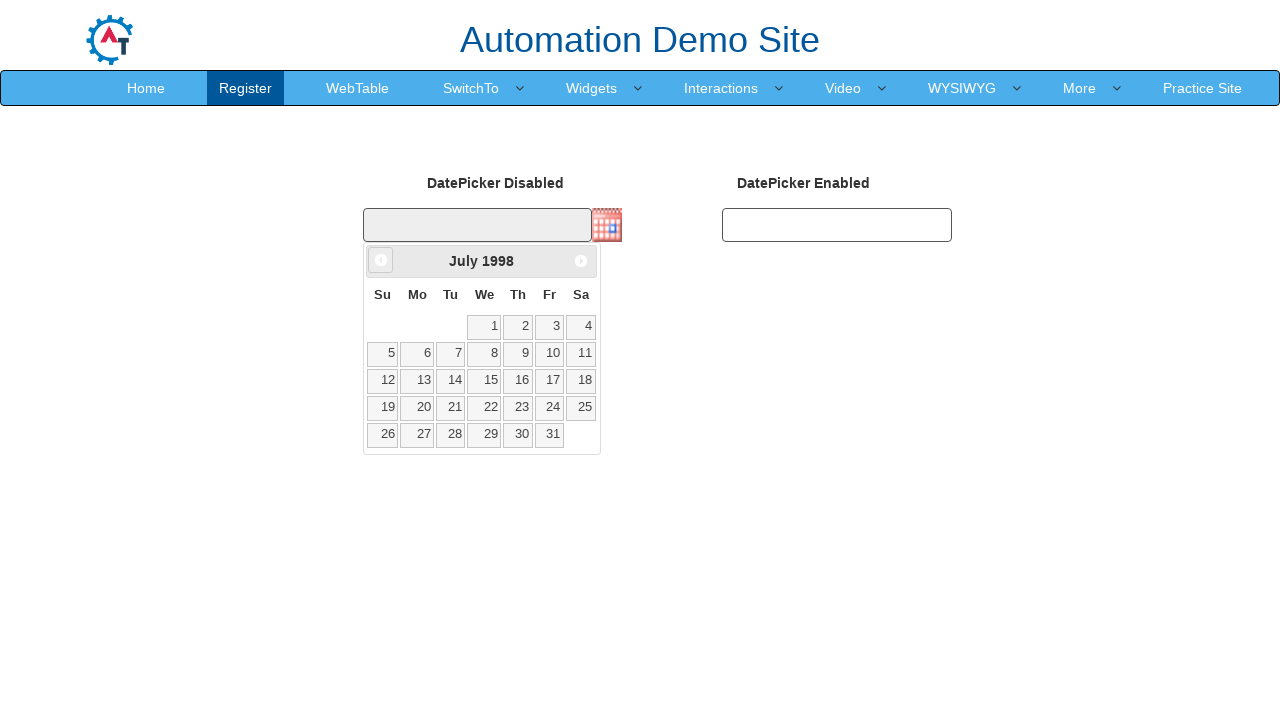

Clicked previous button to navigate to April at (381, 260) on xpath=//*[@id='ui-datepicker-div']/div/a[1]/span
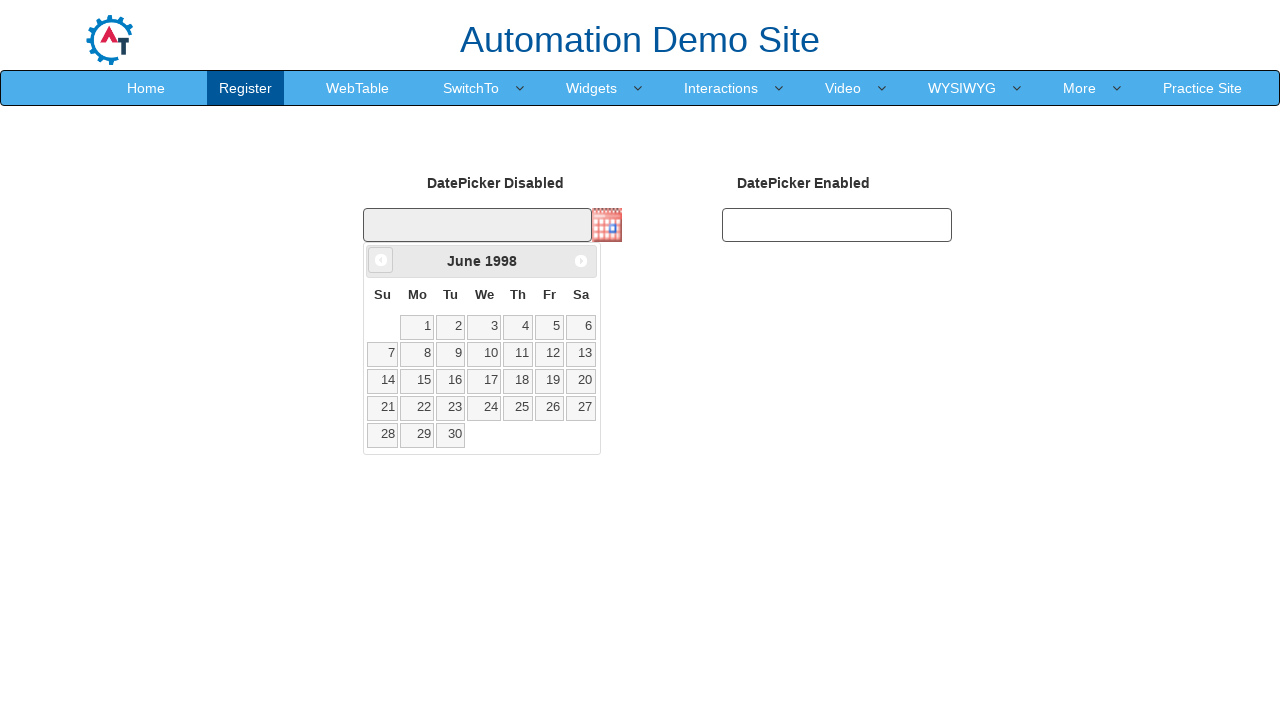

Clicked previous button to navigate to April at (381, 260) on xpath=//*[@id='ui-datepicker-div']/div/a[1]/span
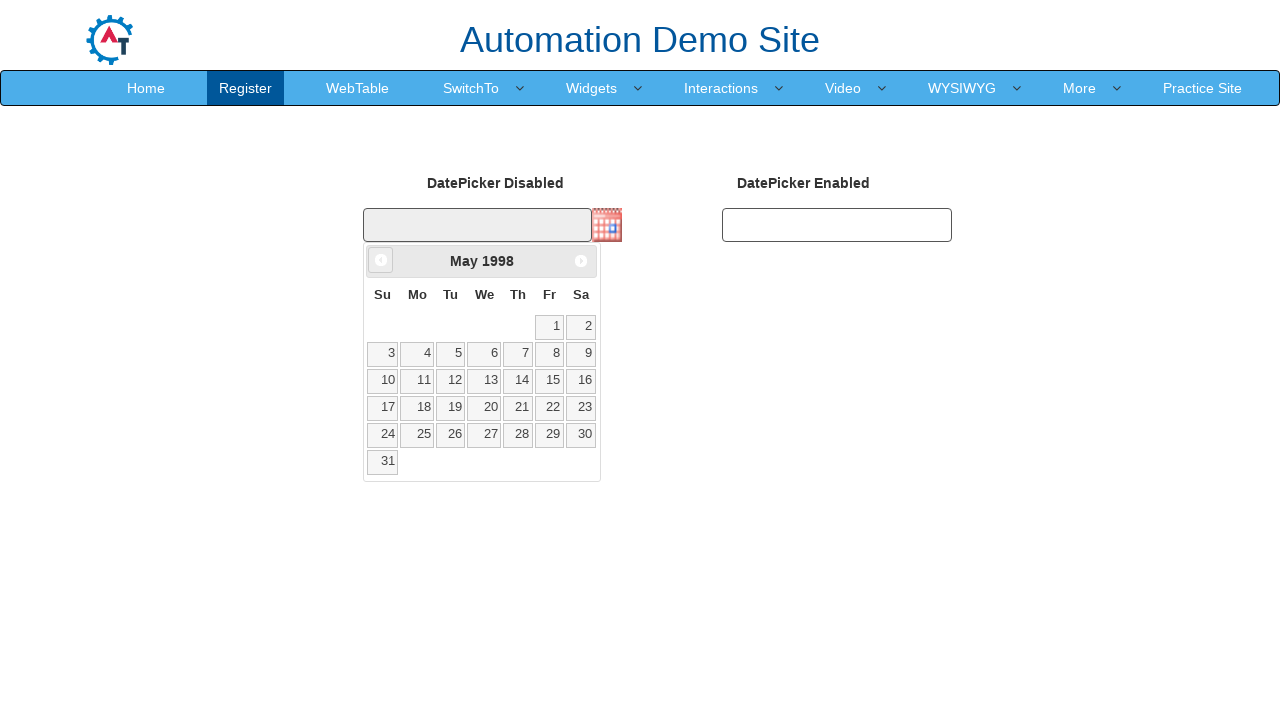

Clicked previous button to navigate to April at (381, 260) on xpath=//*[@id='ui-datepicker-div']/div/a[1]/span
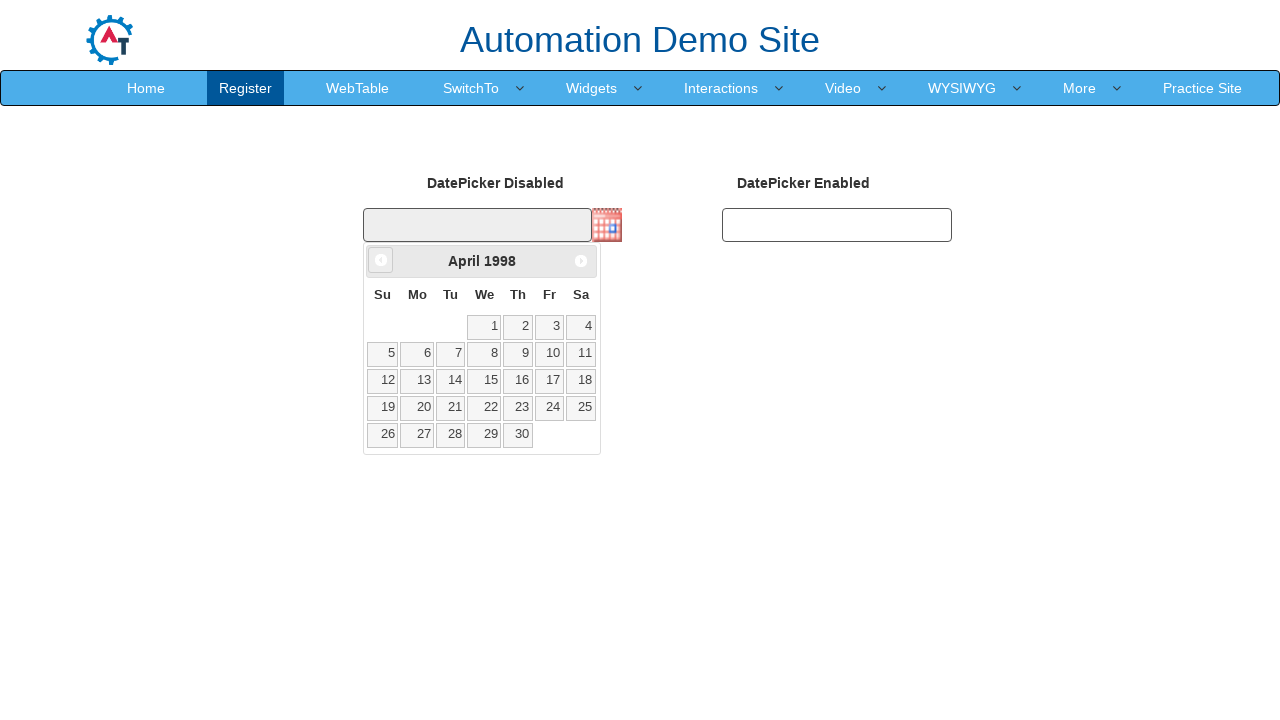

Selected April 6, 1998 from datepicker at (417, 354) on xpath=//*[@id='ui-datepicker-div']/table/tbody/tr[2]/td[2]/a
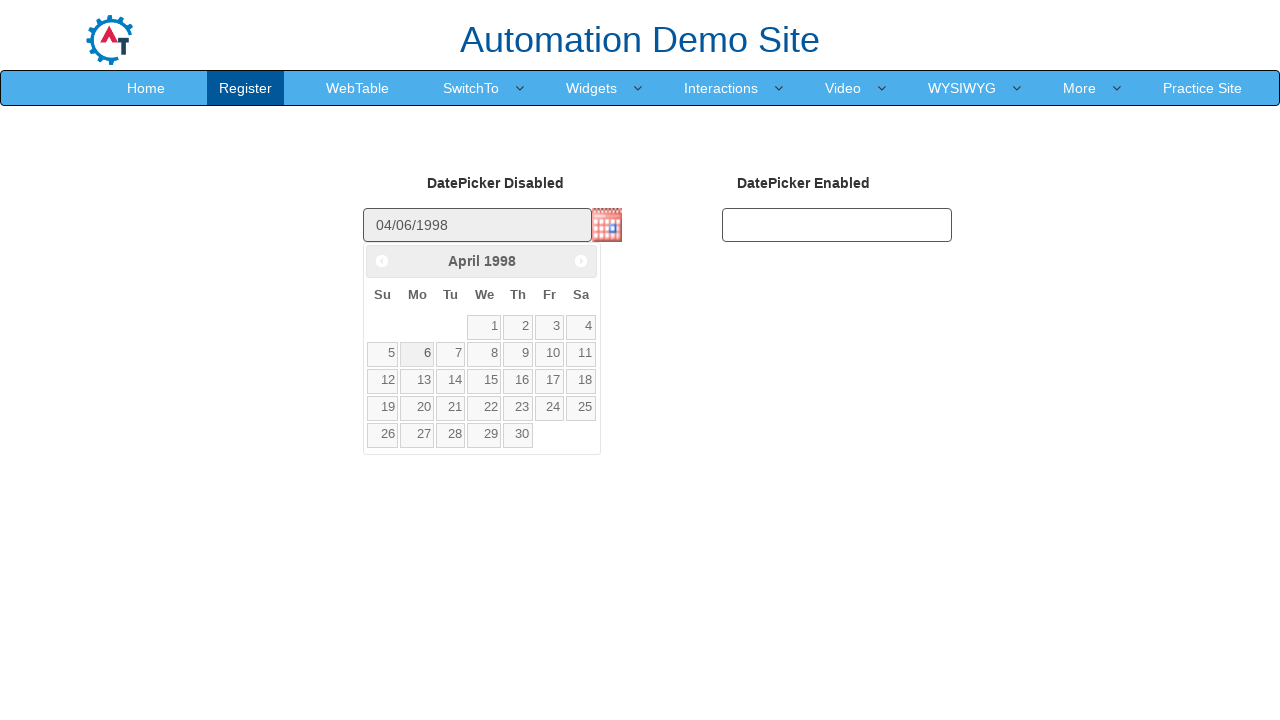

Filled second datepicker with date 05/04/1993 on //*[@id='datepicker2']
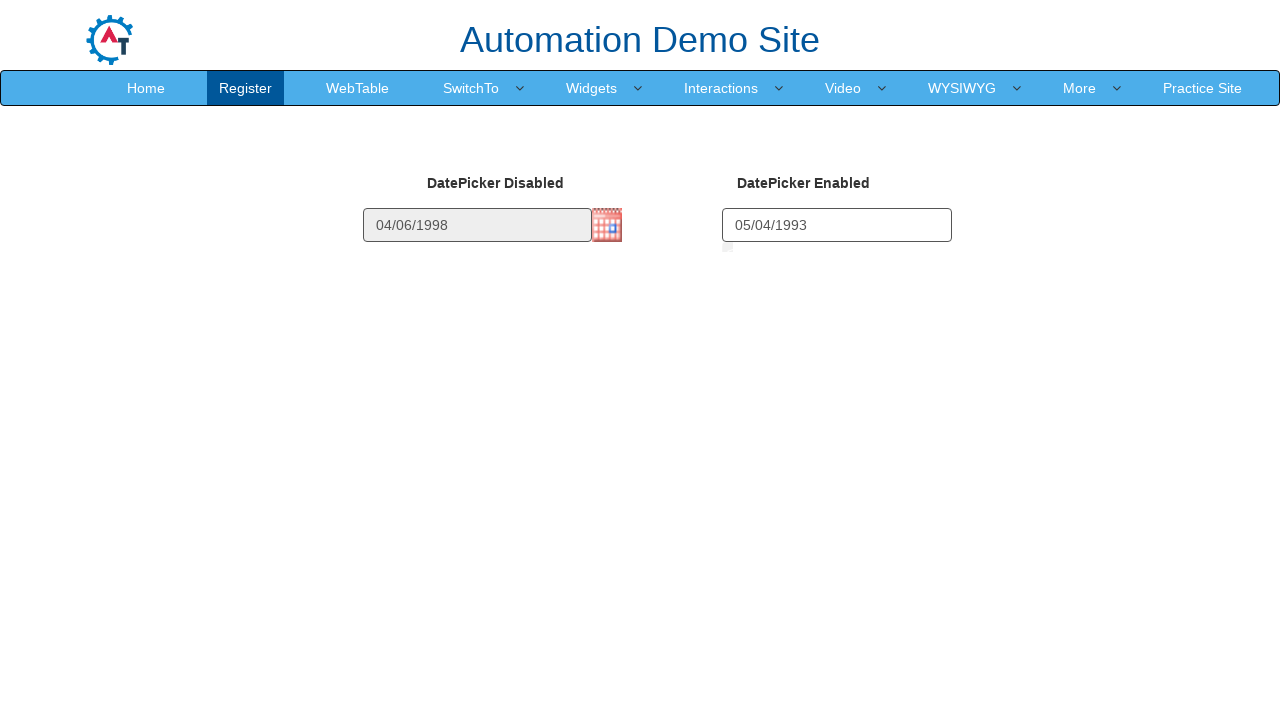

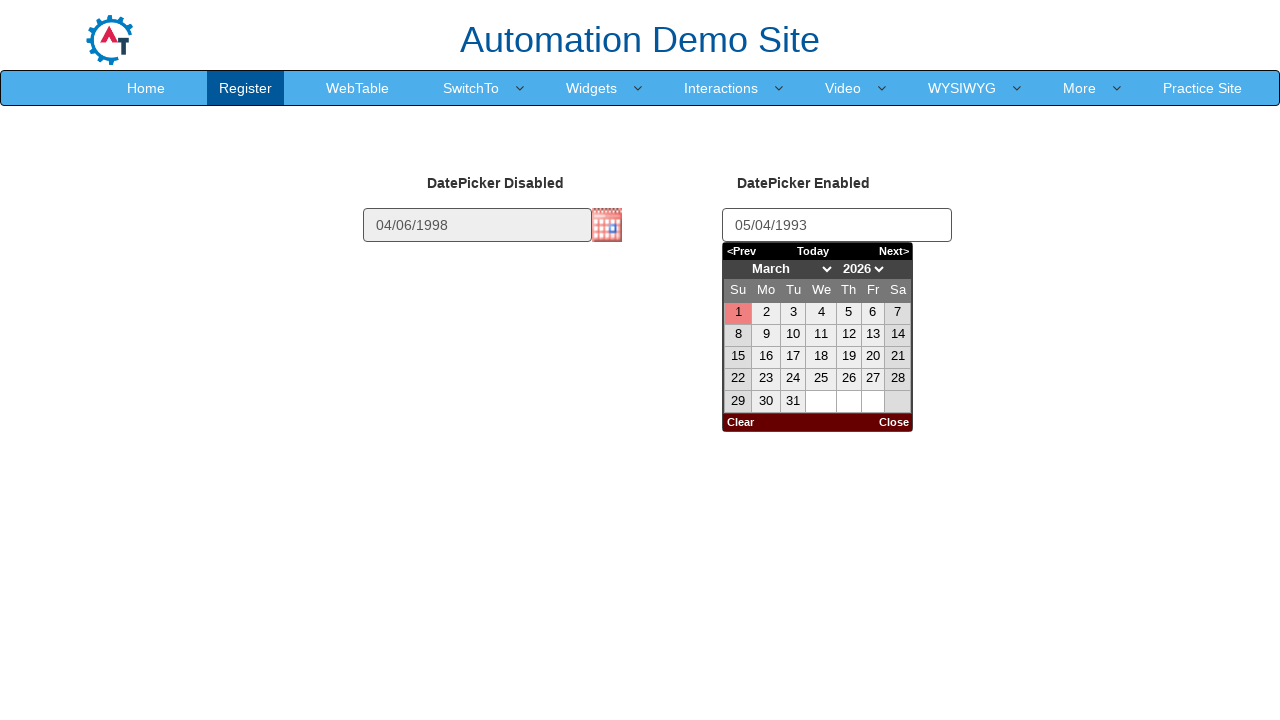